Tests a todo list application by navigating to the todo page, adding 100 todo items with sequential names, and then deleting all odd-numbered todos by accepting confirmation dialogs.

Starting URL: https://material.playwrightvn.com/

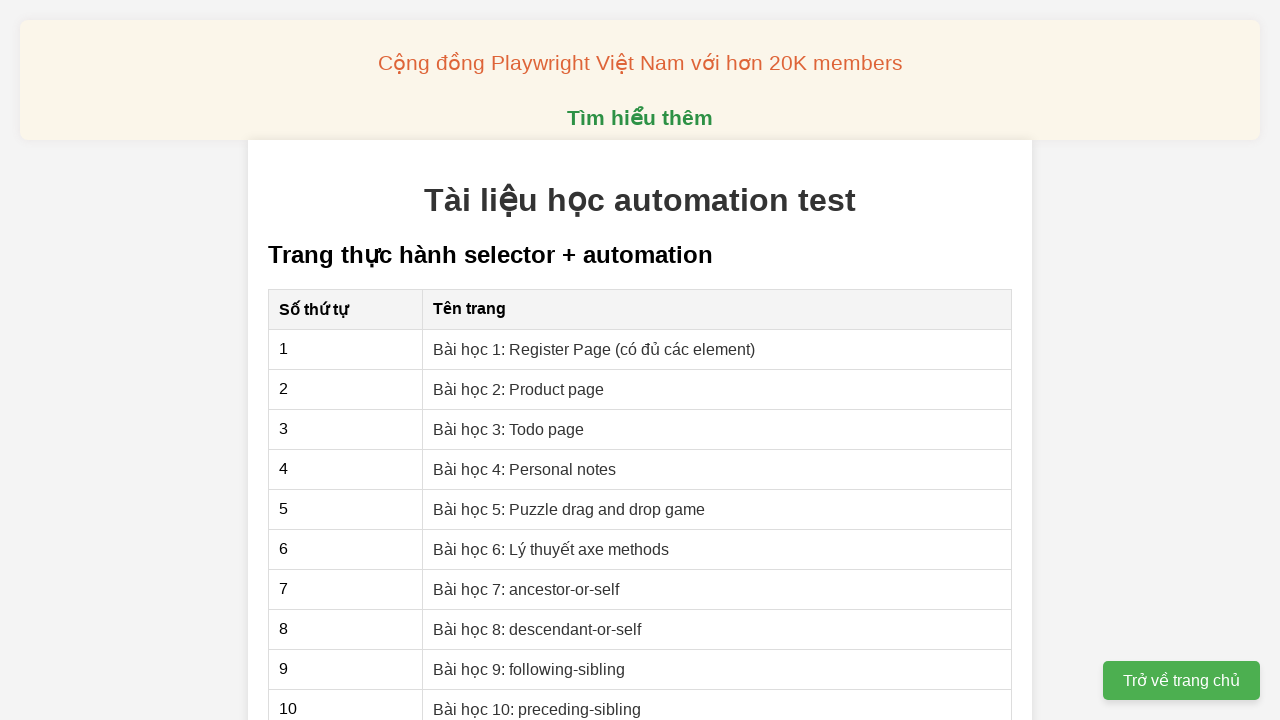

Clicked on the todo list page link at (509, 429) on xpath=//a[@href="03-xpath-todo-list.html"]
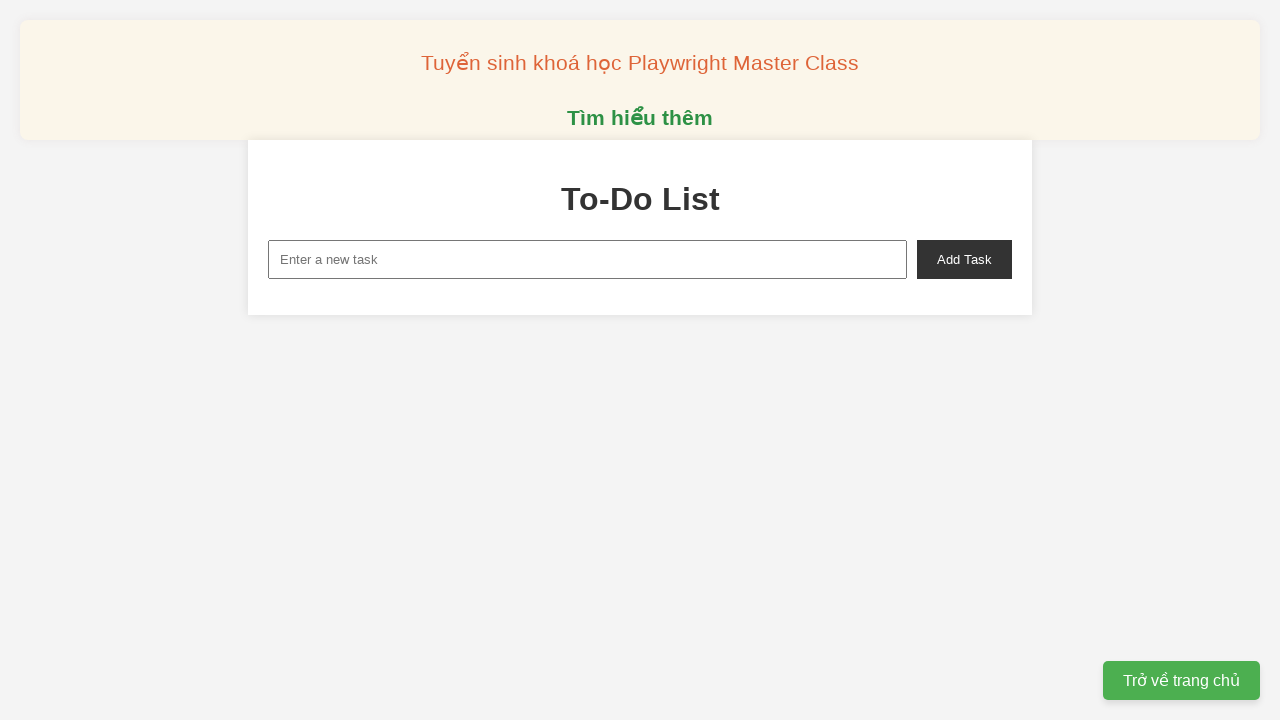

Todo page loaded and new task input field is visible
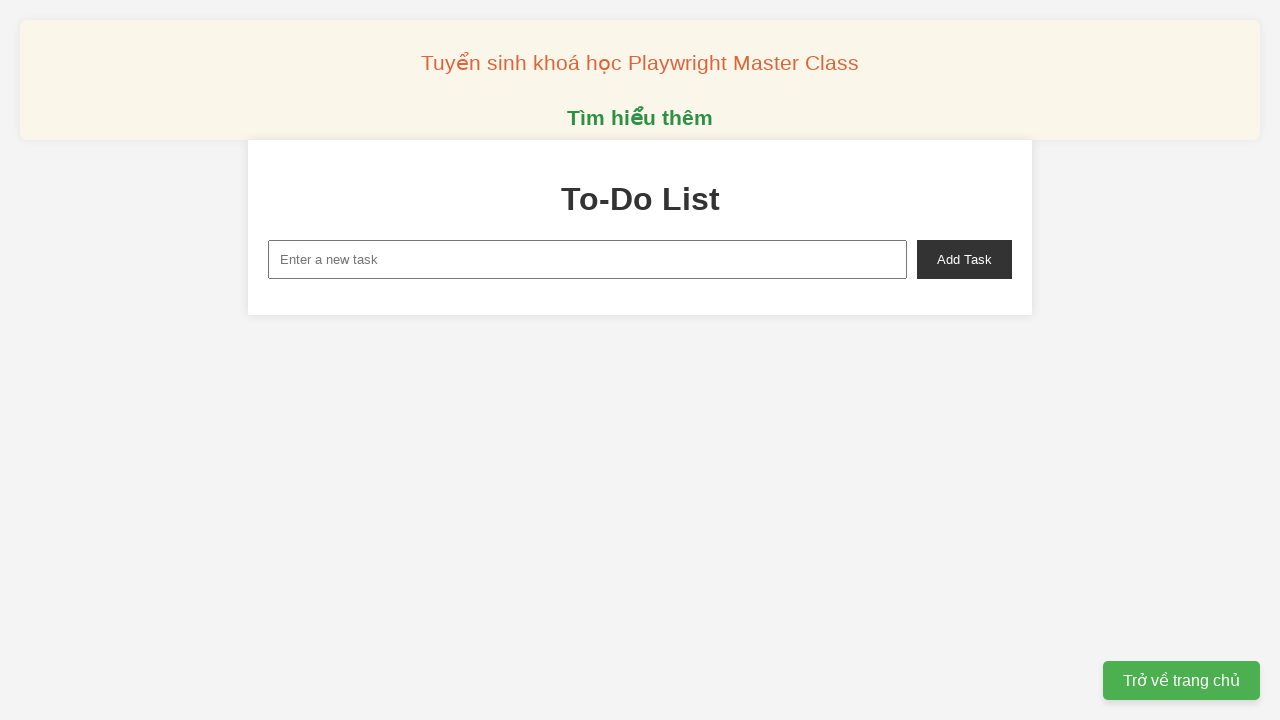

Filled new task input field with 'Todo 1' on xpath=//input[@id="new-task"]
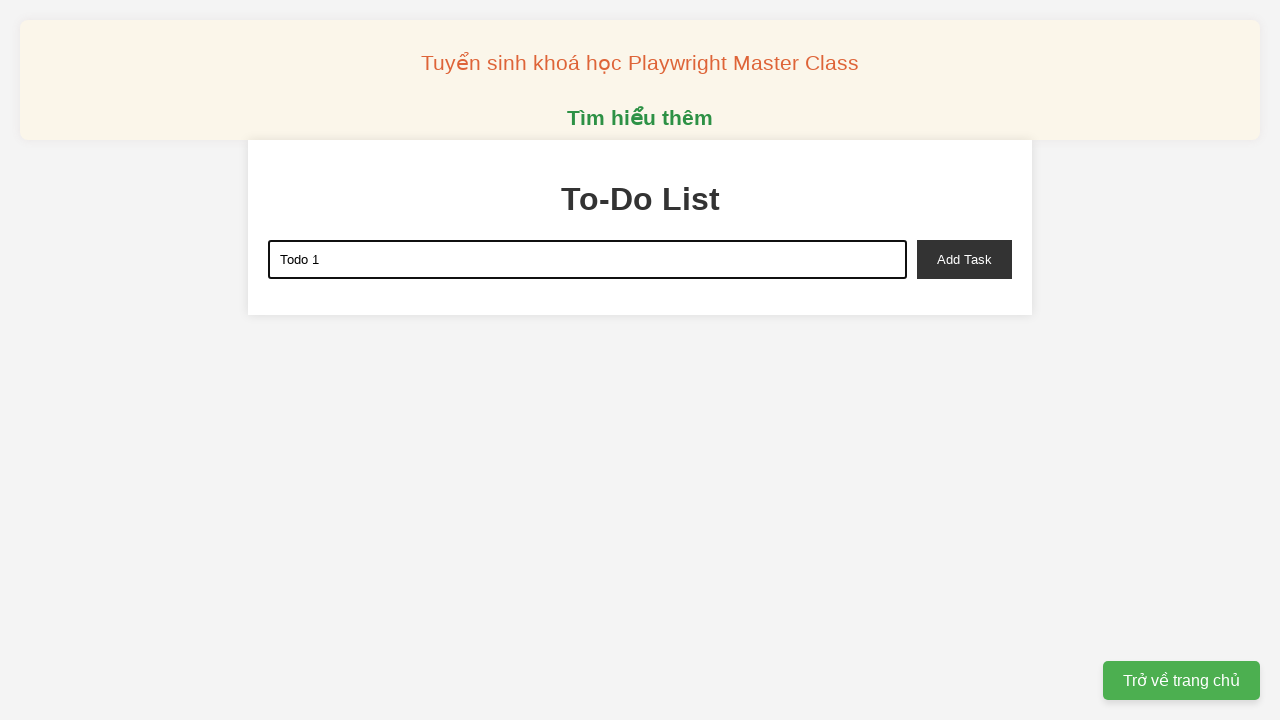

Clicked add task button to add 'Todo 1' at (964, 259) on xpath=//button[@id="add-task"]
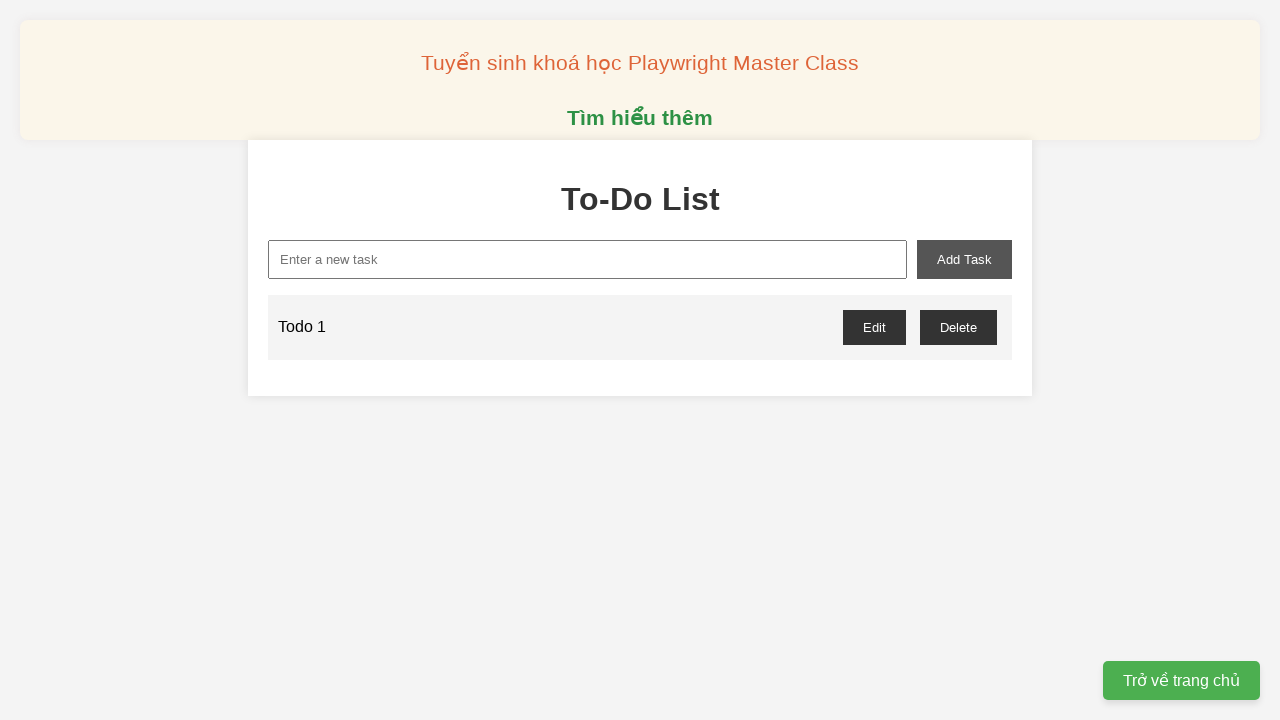

Filled new task input field with 'Todo 2' on xpath=//input[@id="new-task"]
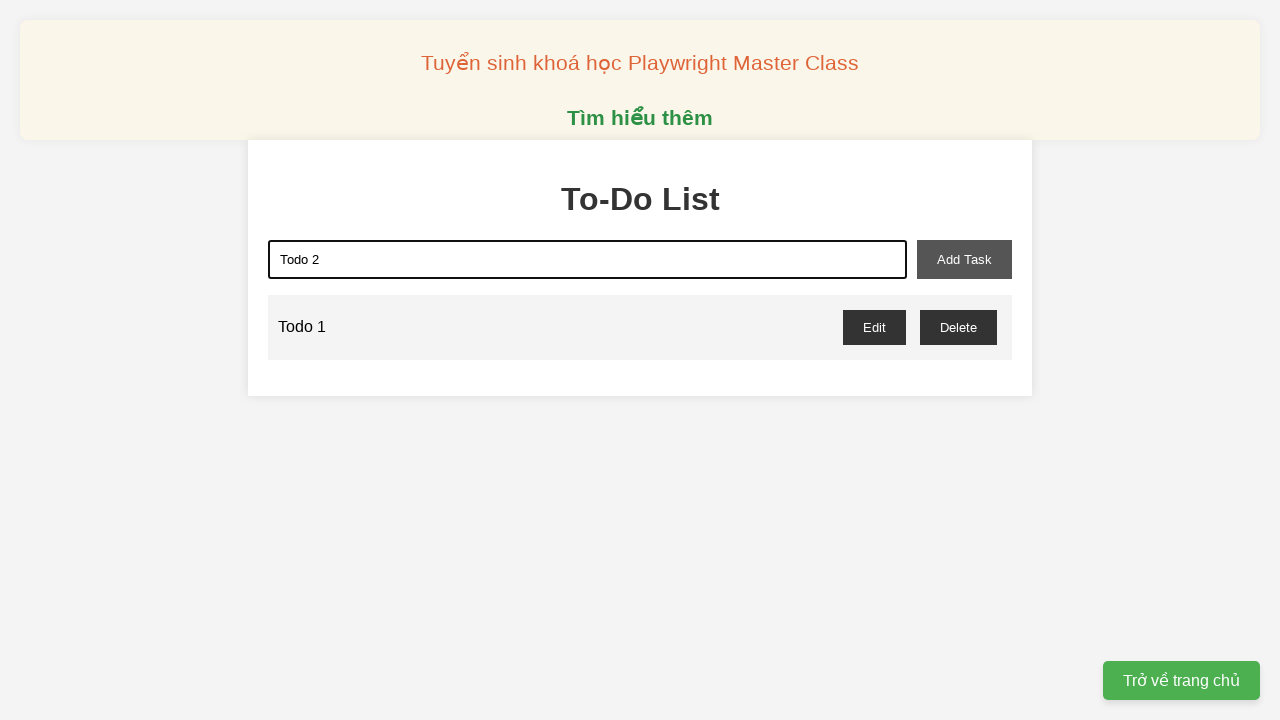

Clicked add task button to add 'Todo 2' at (964, 259) on xpath=//button[@id="add-task"]
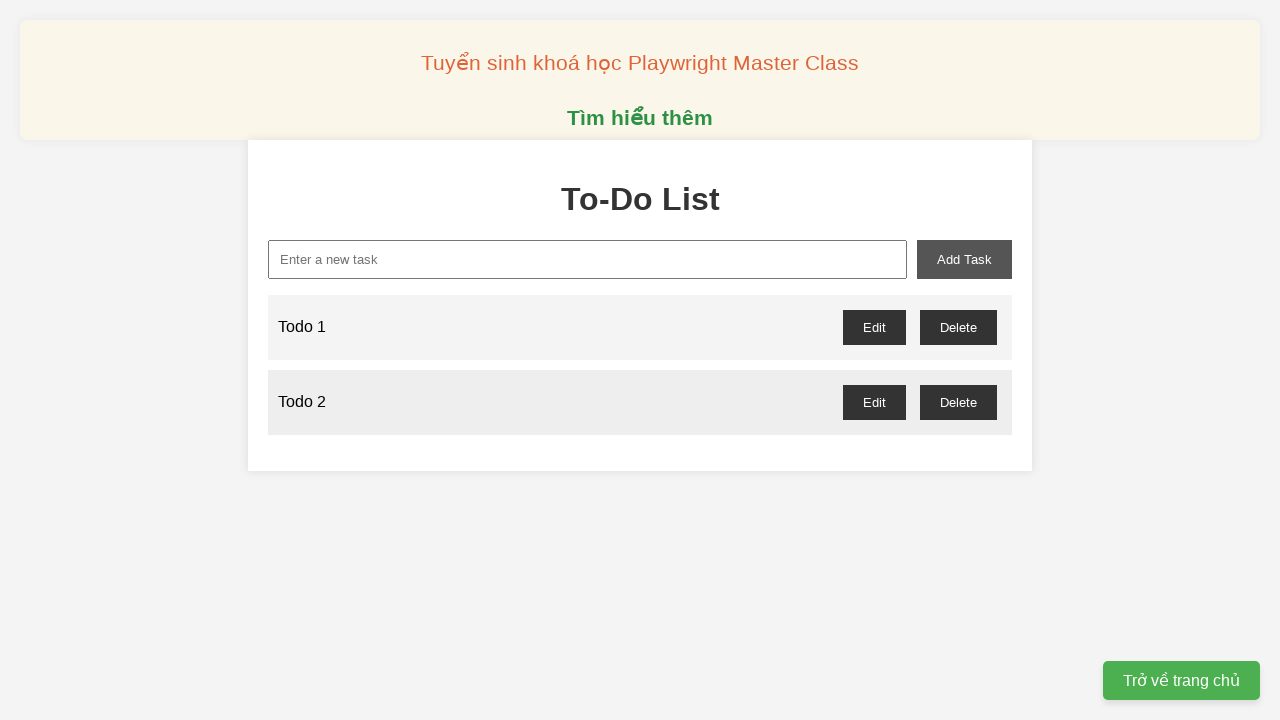

Filled new task input field with 'Todo 3' on xpath=//input[@id="new-task"]
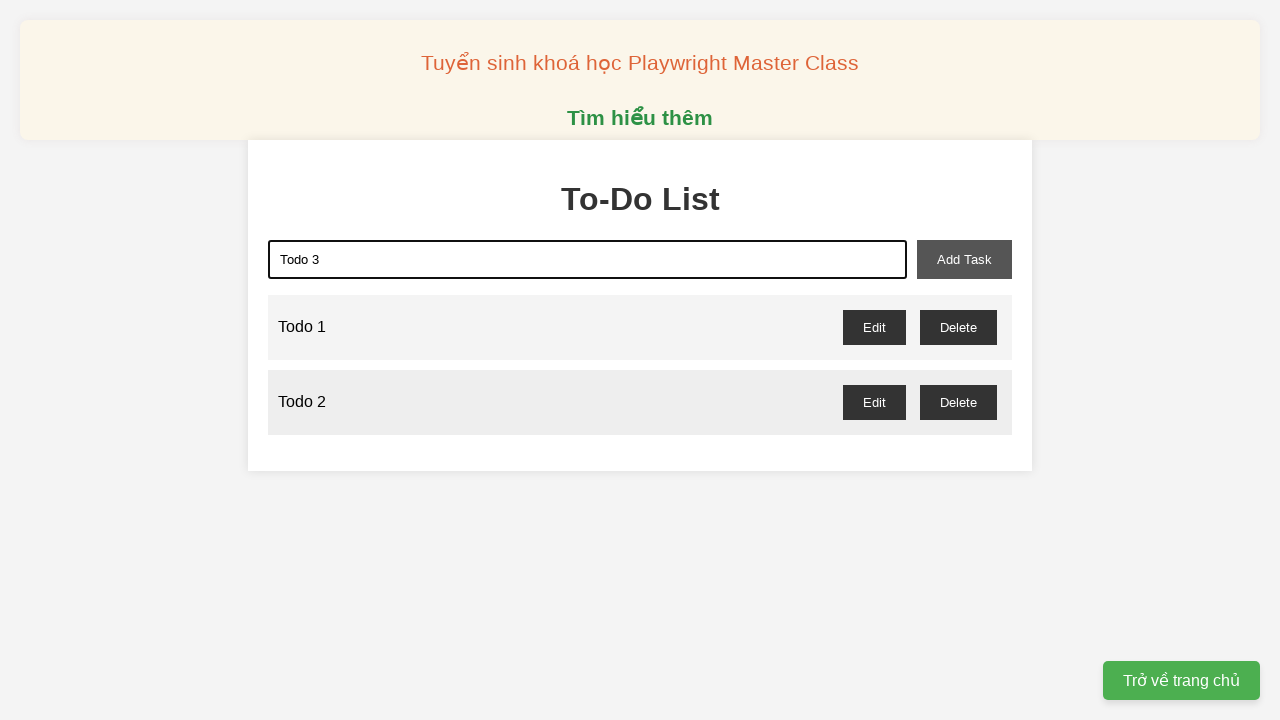

Clicked add task button to add 'Todo 3' at (964, 259) on xpath=//button[@id="add-task"]
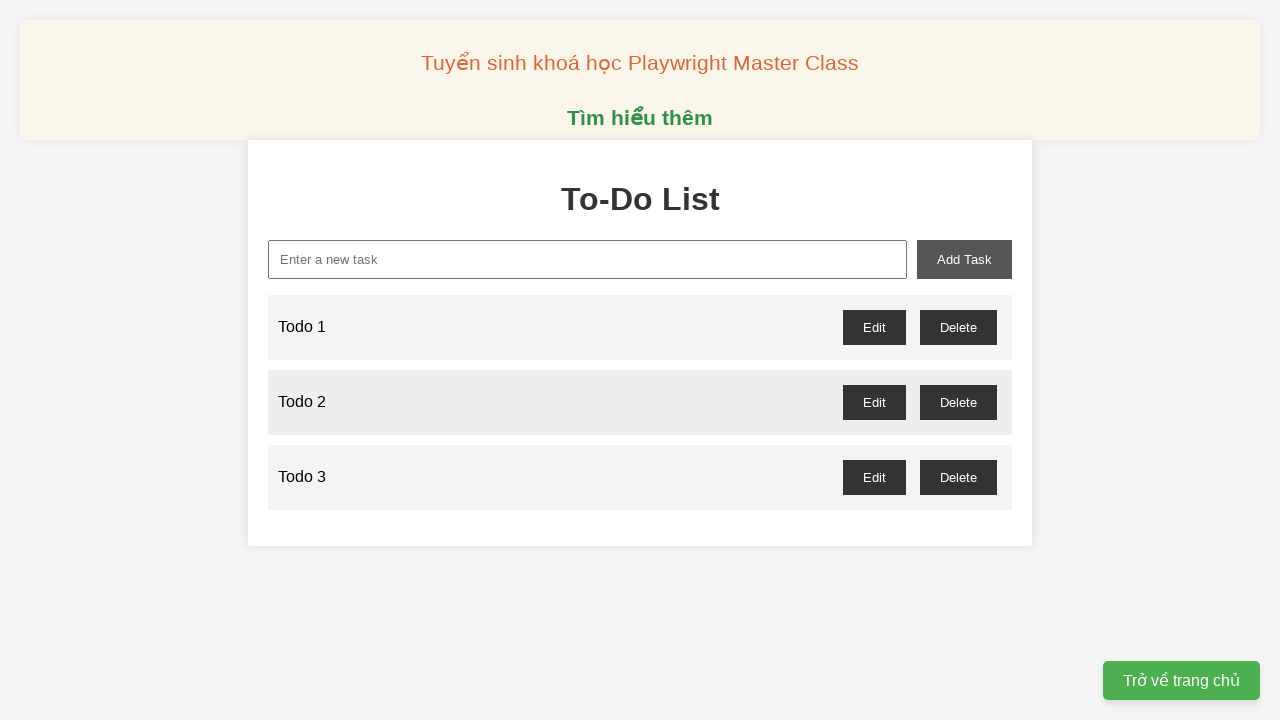

Filled new task input field with 'Todo 4' on xpath=//input[@id="new-task"]
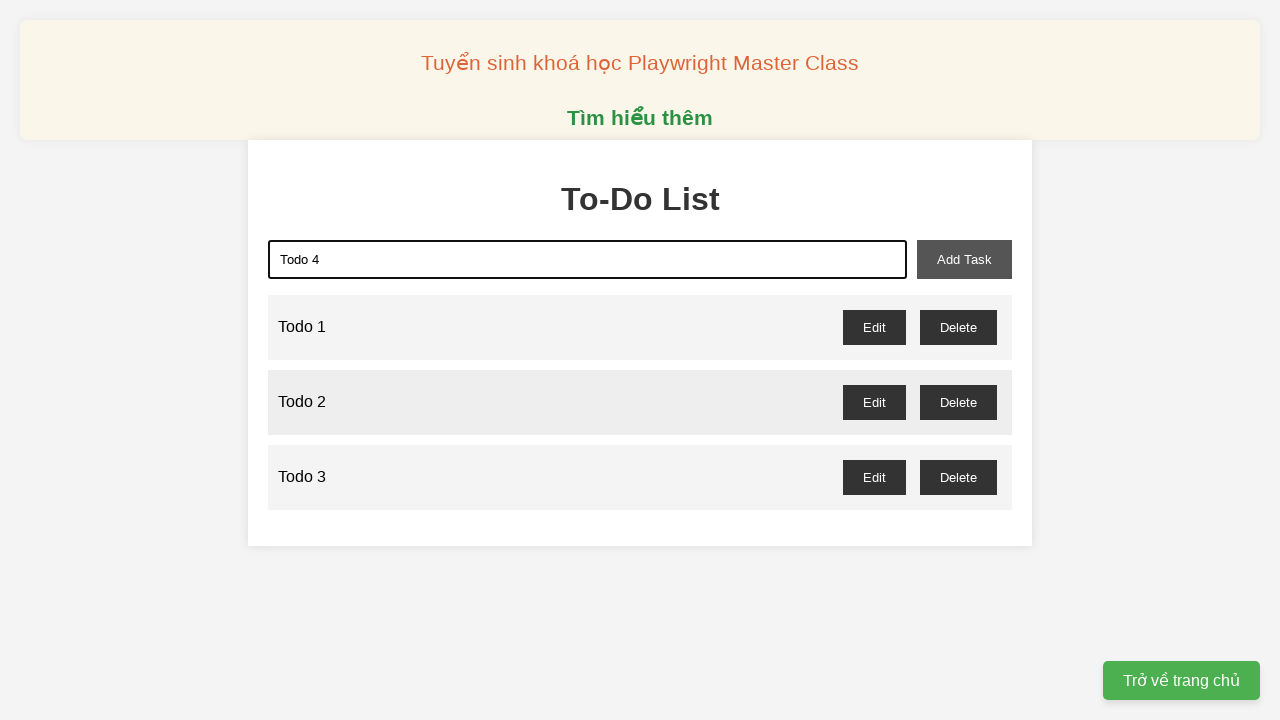

Clicked add task button to add 'Todo 4' at (964, 259) on xpath=//button[@id="add-task"]
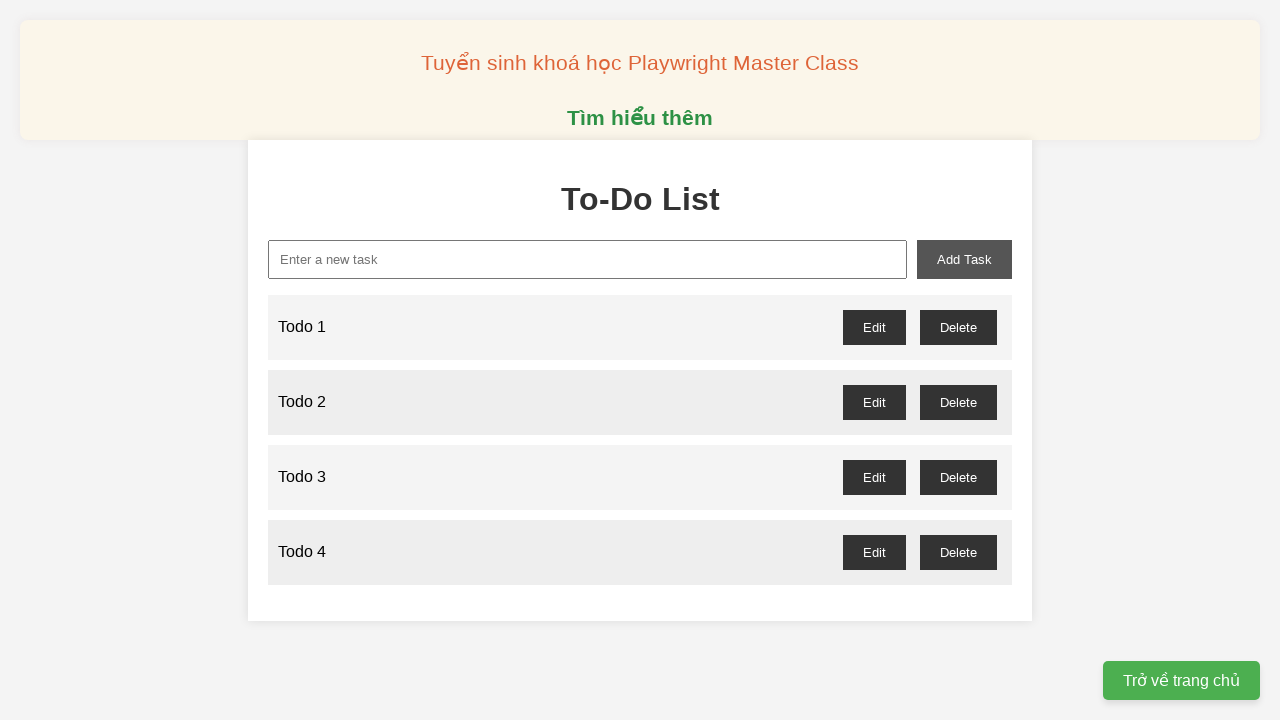

Filled new task input field with 'Todo 5' on xpath=//input[@id="new-task"]
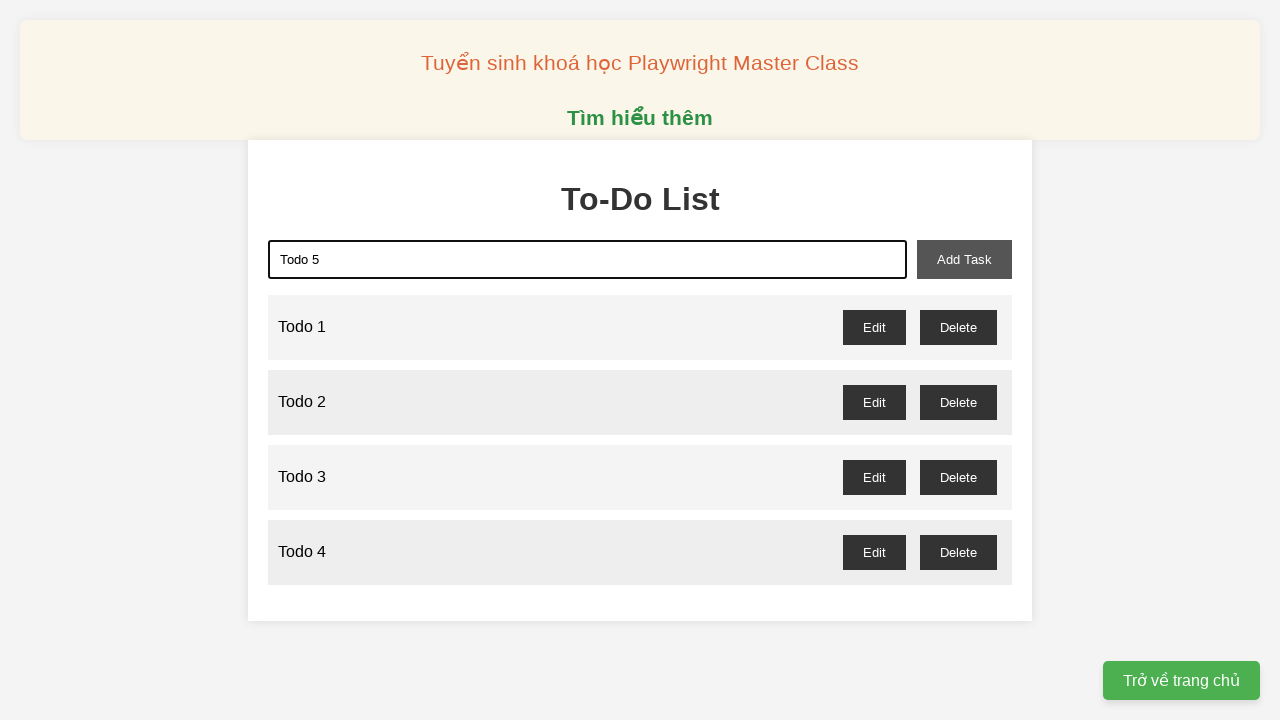

Clicked add task button to add 'Todo 5' at (964, 259) on xpath=//button[@id="add-task"]
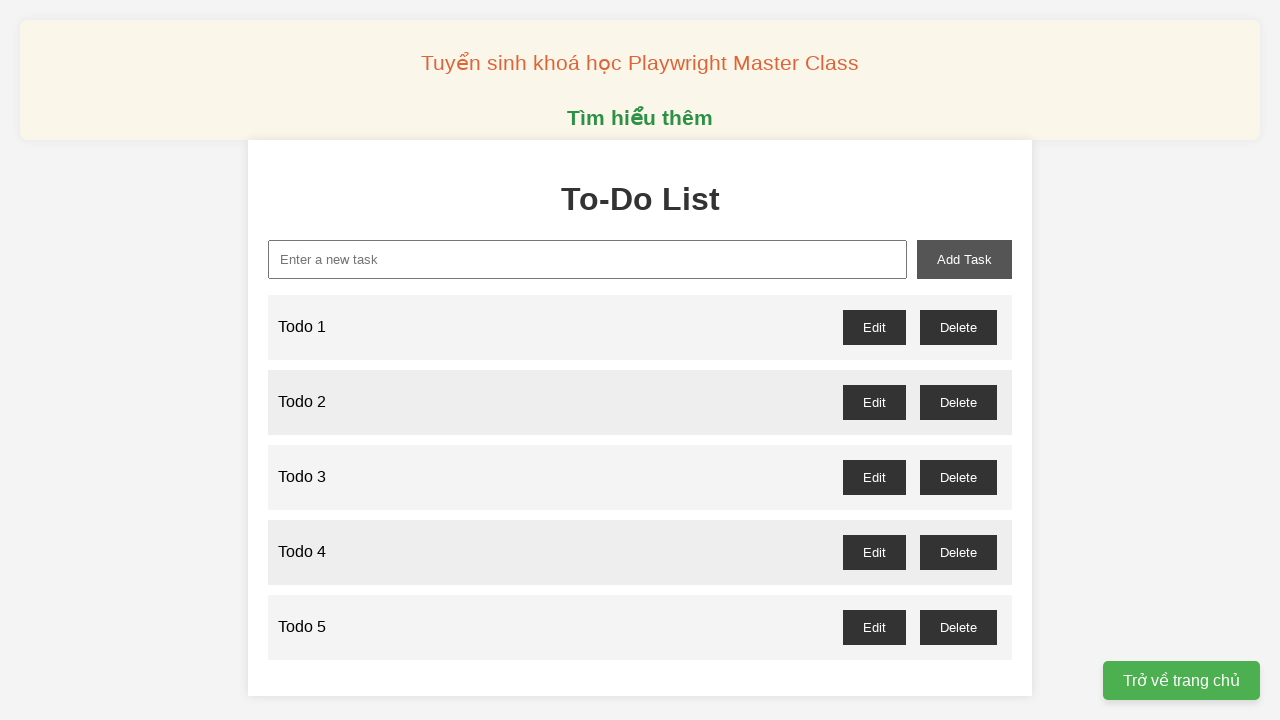

Filled new task input field with 'Todo 6' on xpath=//input[@id="new-task"]
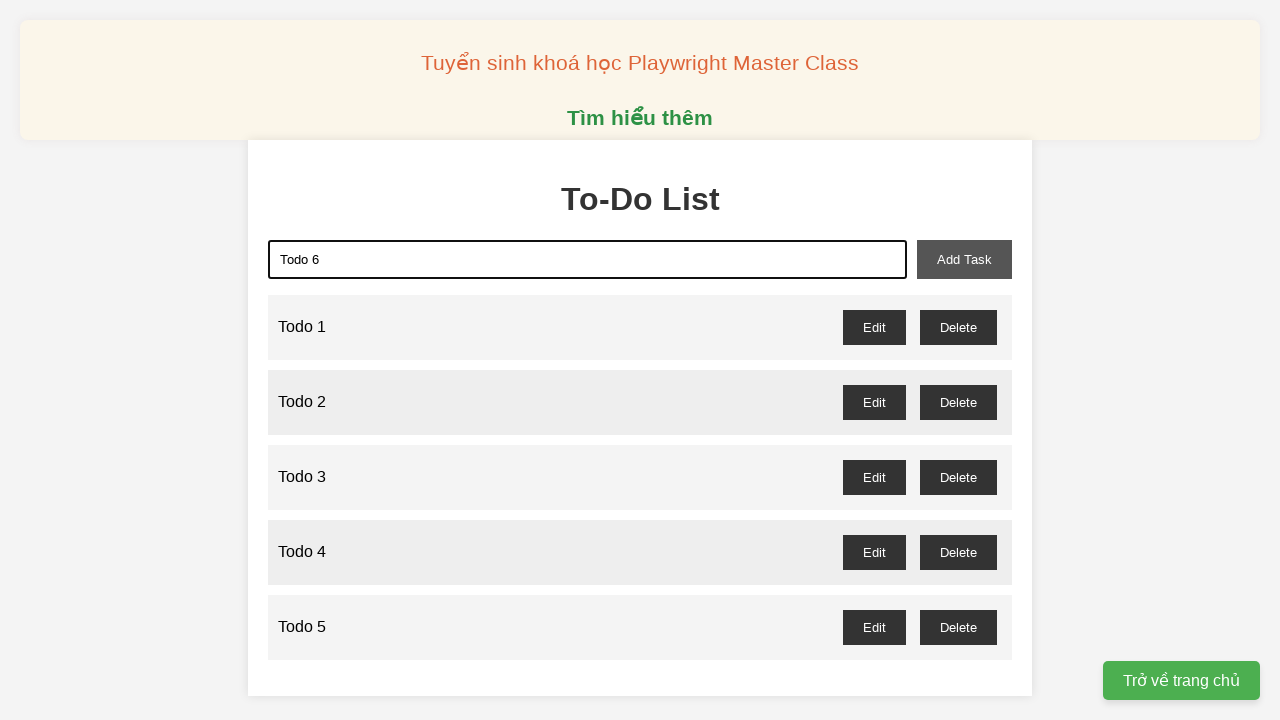

Clicked add task button to add 'Todo 6' at (964, 259) on xpath=//button[@id="add-task"]
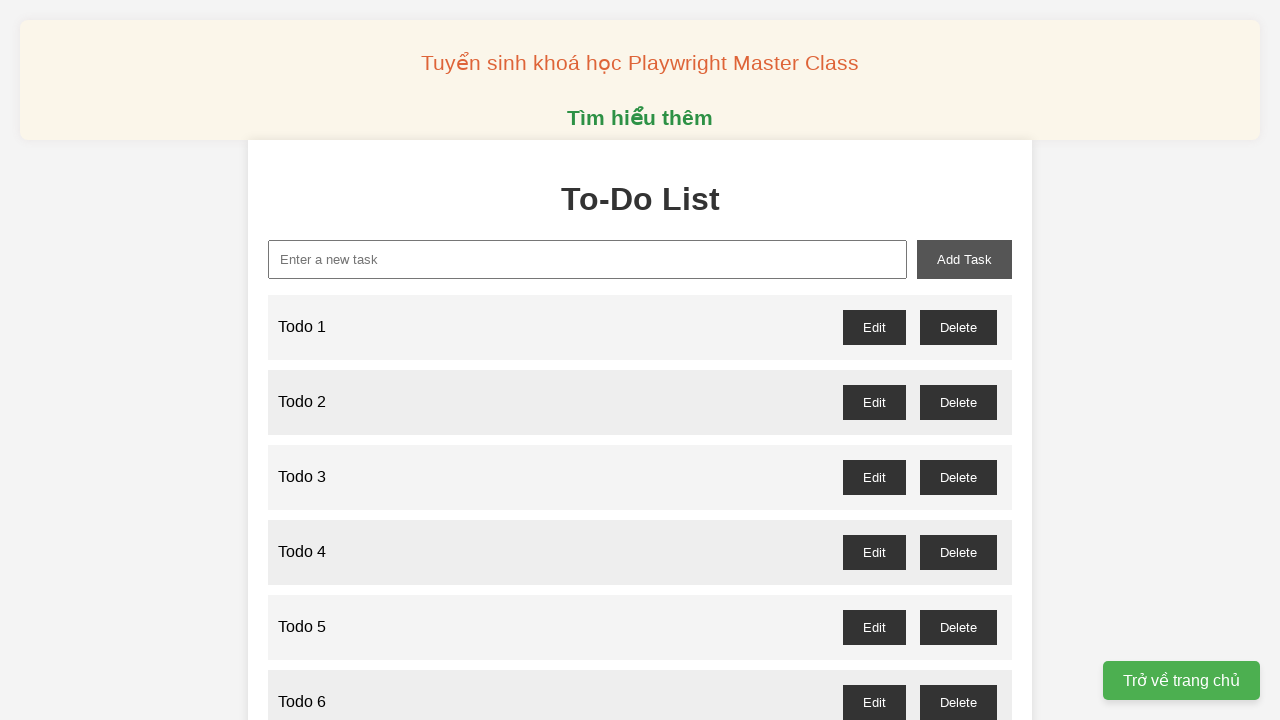

Filled new task input field with 'Todo 7' on xpath=//input[@id="new-task"]
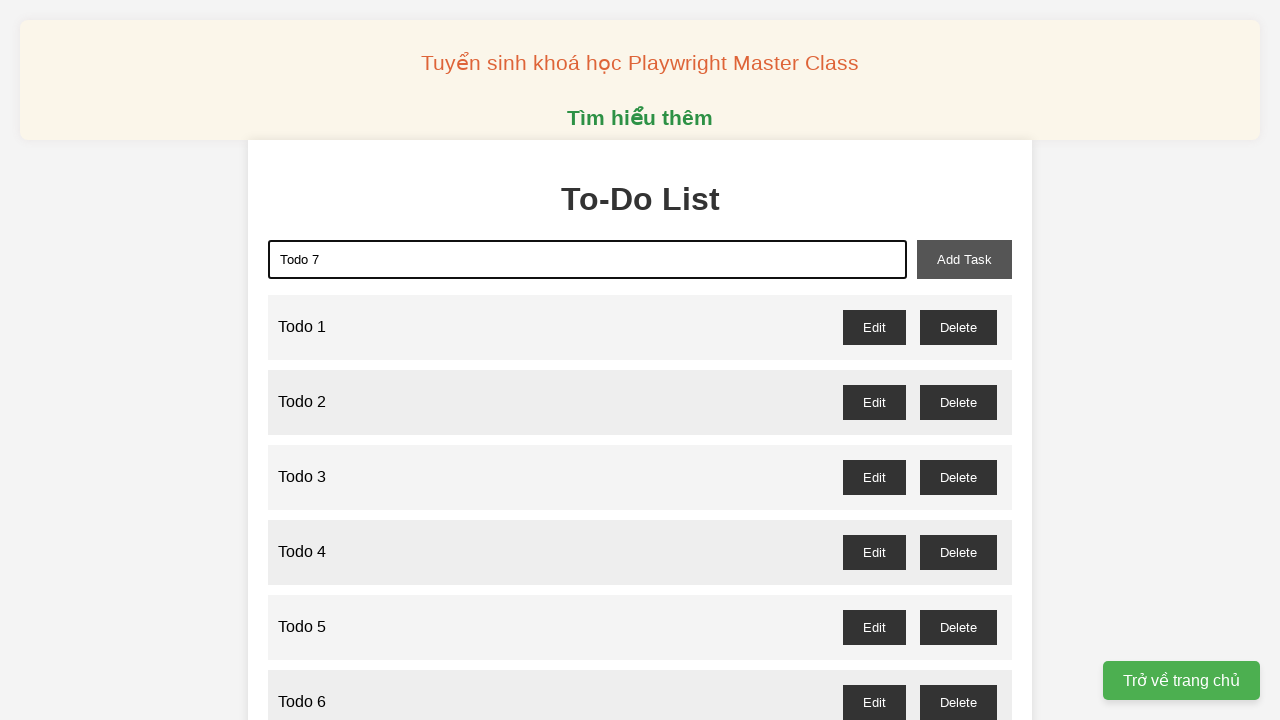

Clicked add task button to add 'Todo 7' at (964, 259) on xpath=//button[@id="add-task"]
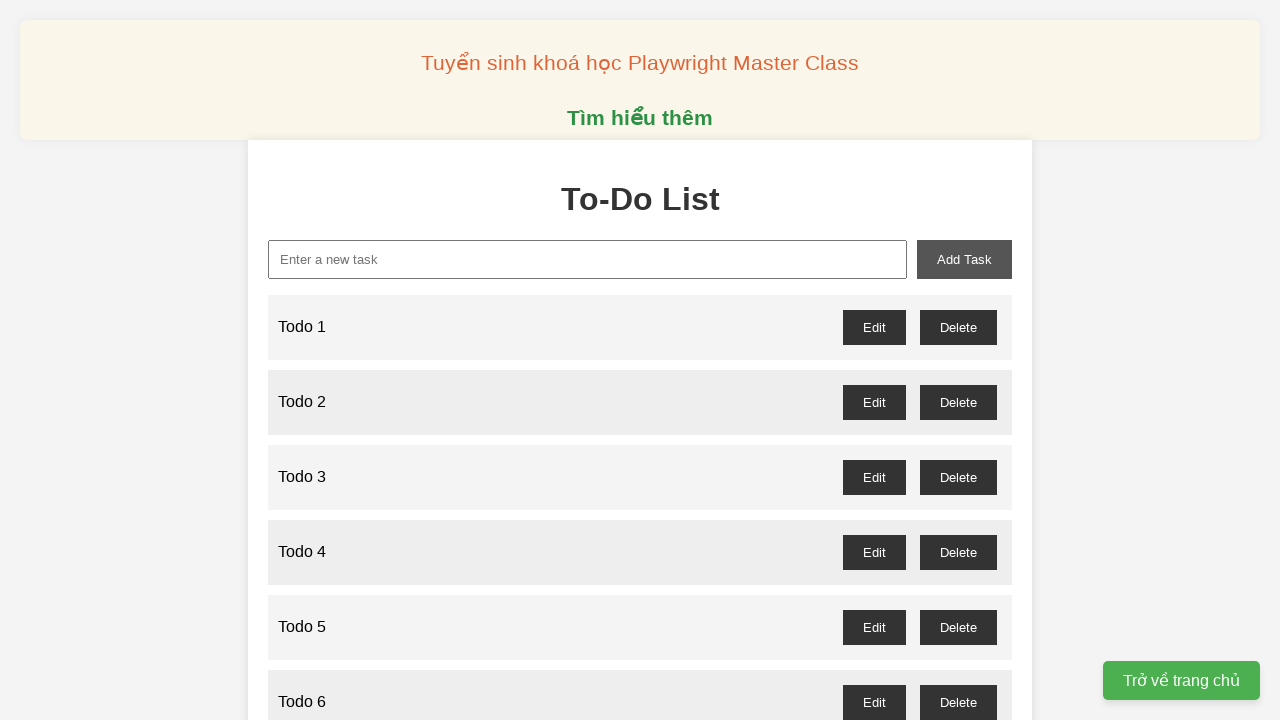

Filled new task input field with 'Todo 8' on xpath=//input[@id="new-task"]
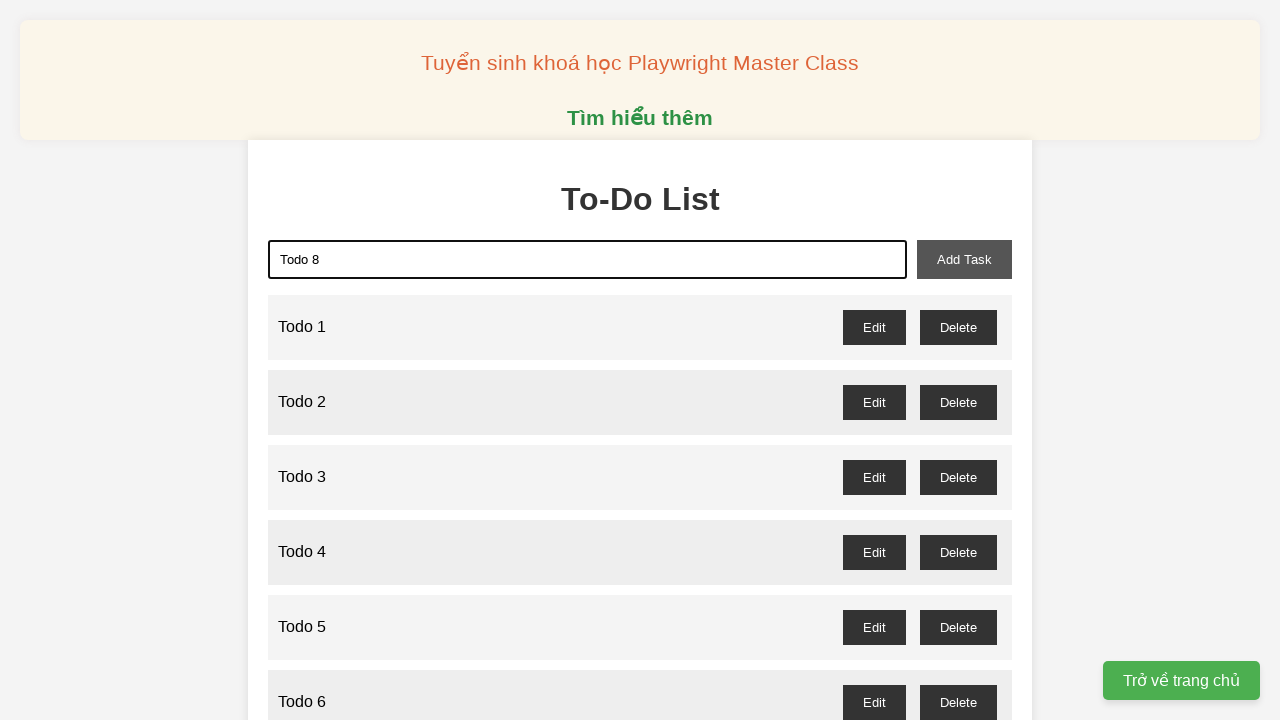

Clicked add task button to add 'Todo 8' at (964, 259) on xpath=//button[@id="add-task"]
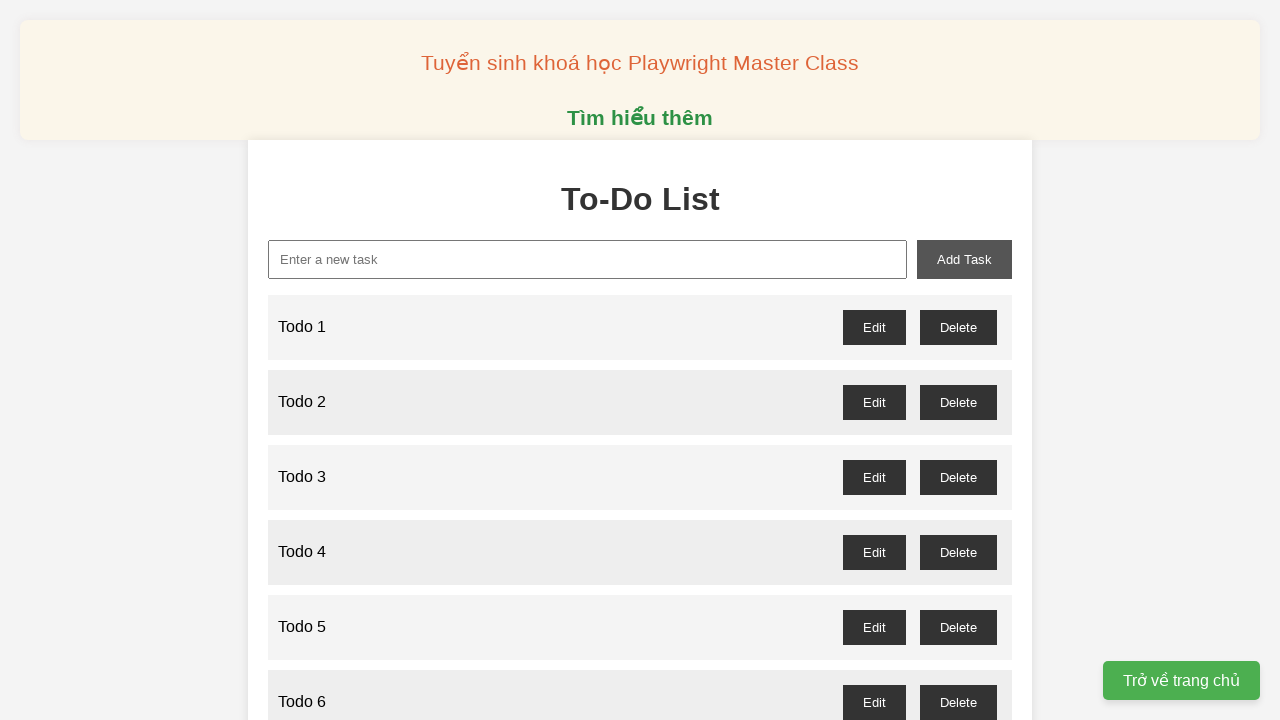

Filled new task input field with 'Todo 9' on xpath=//input[@id="new-task"]
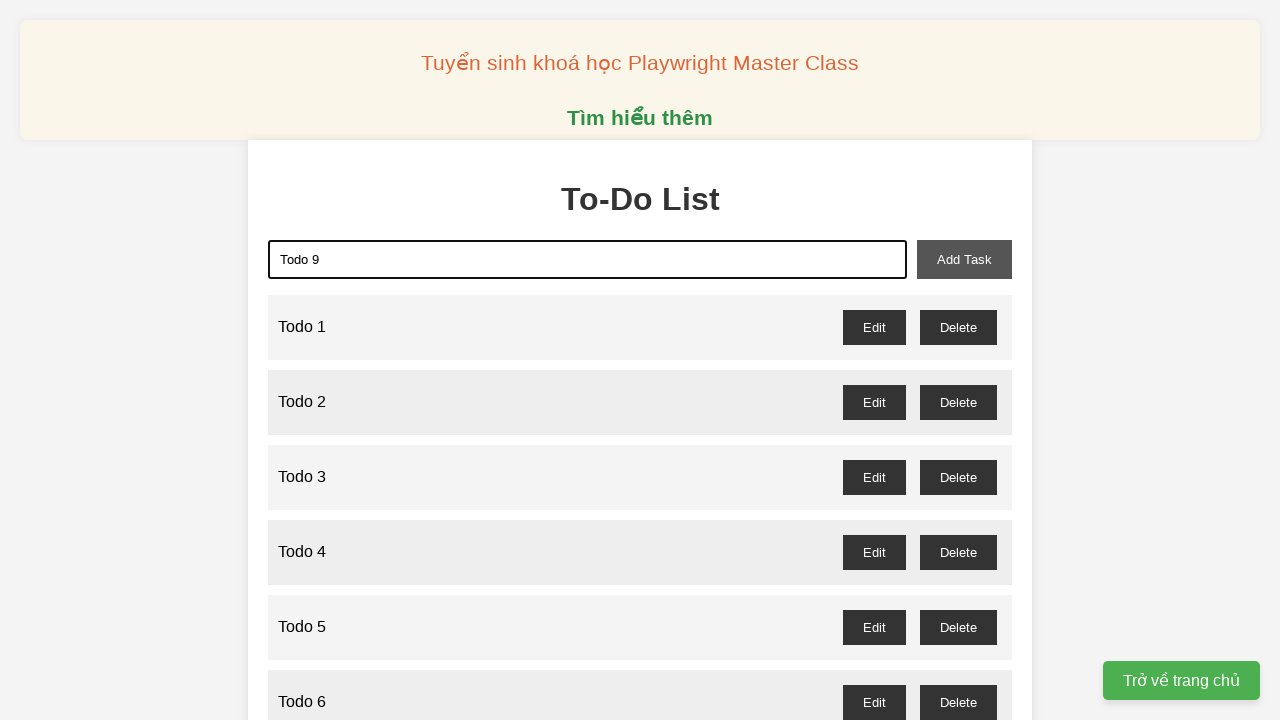

Clicked add task button to add 'Todo 9' at (964, 259) on xpath=//button[@id="add-task"]
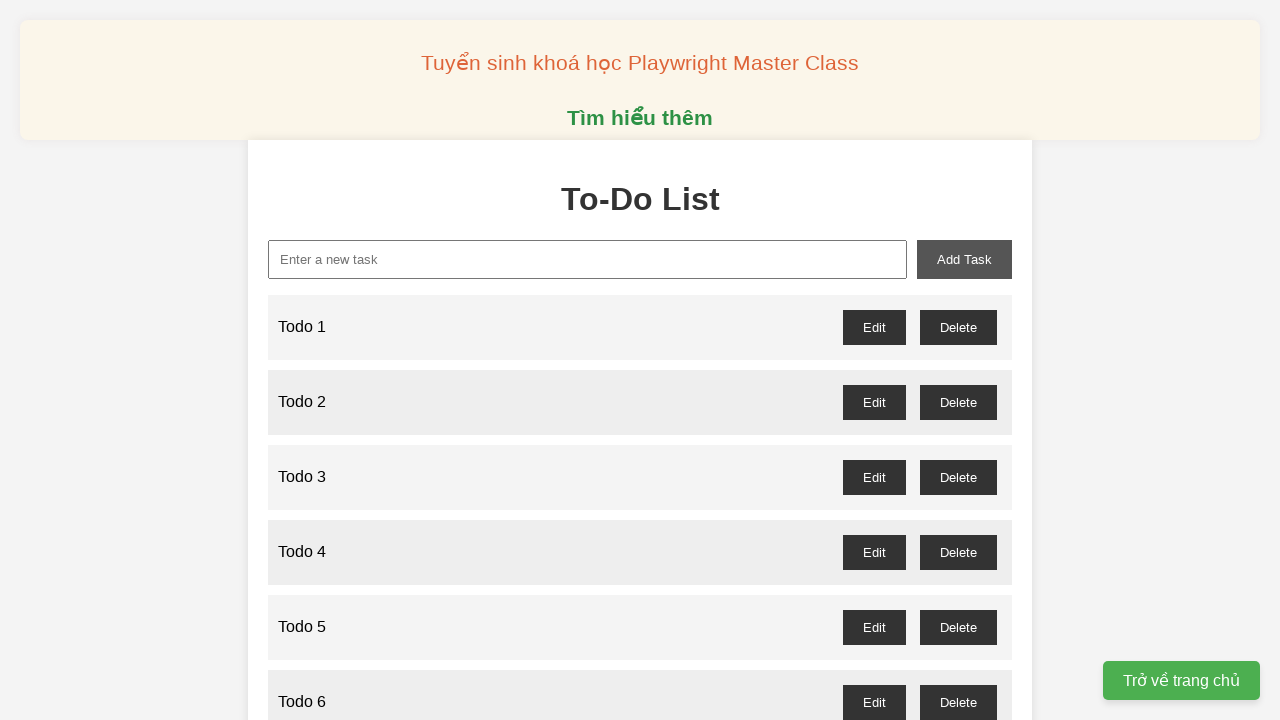

Filled new task input field with 'Todo 10' on xpath=//input[@id="new-task"]
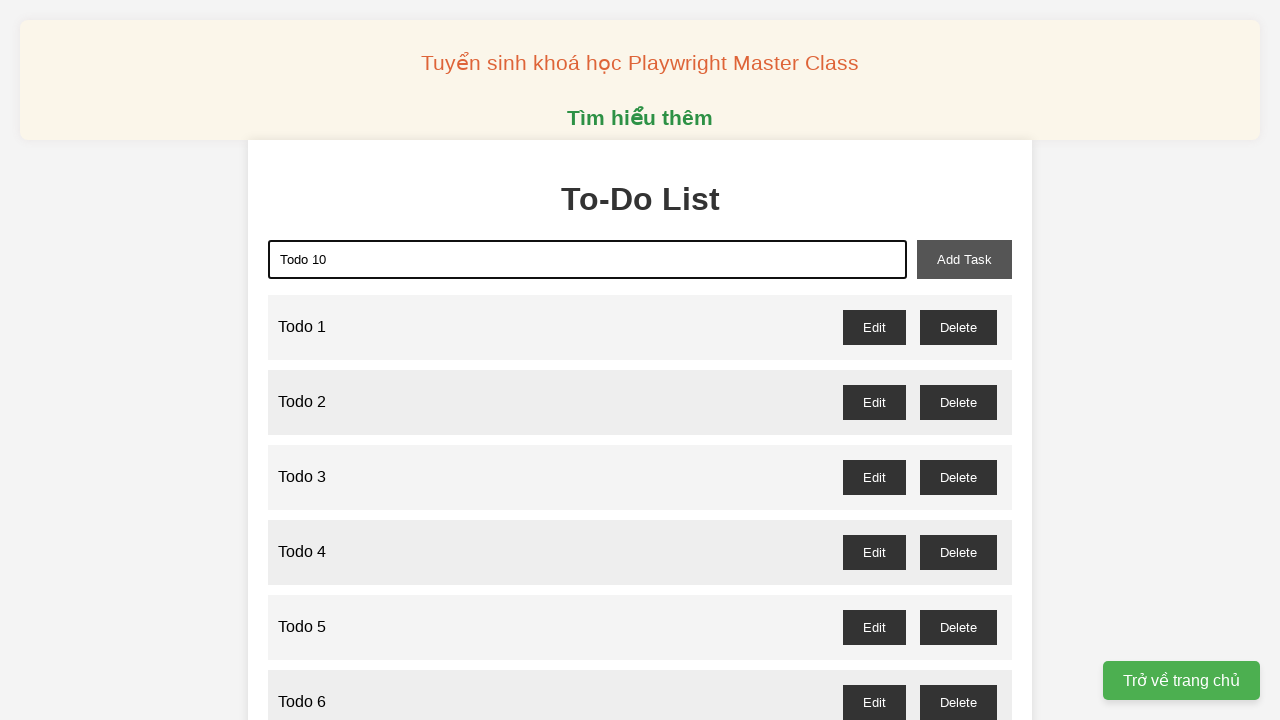

Clicked add task button to add 'Todo 10' at (964, 259) on xpath=//button[@id="add-task"]
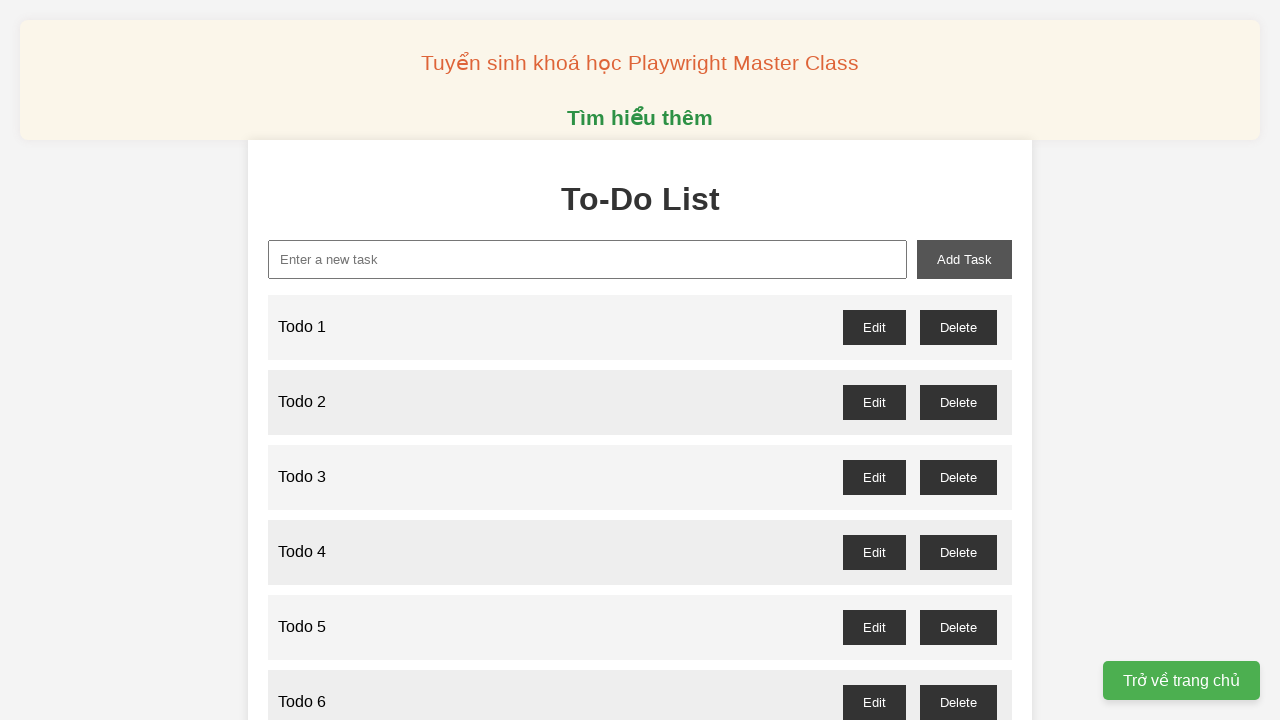

Filled new task input field with 'Todo 11' on xpath=//input[@id="new-task"]
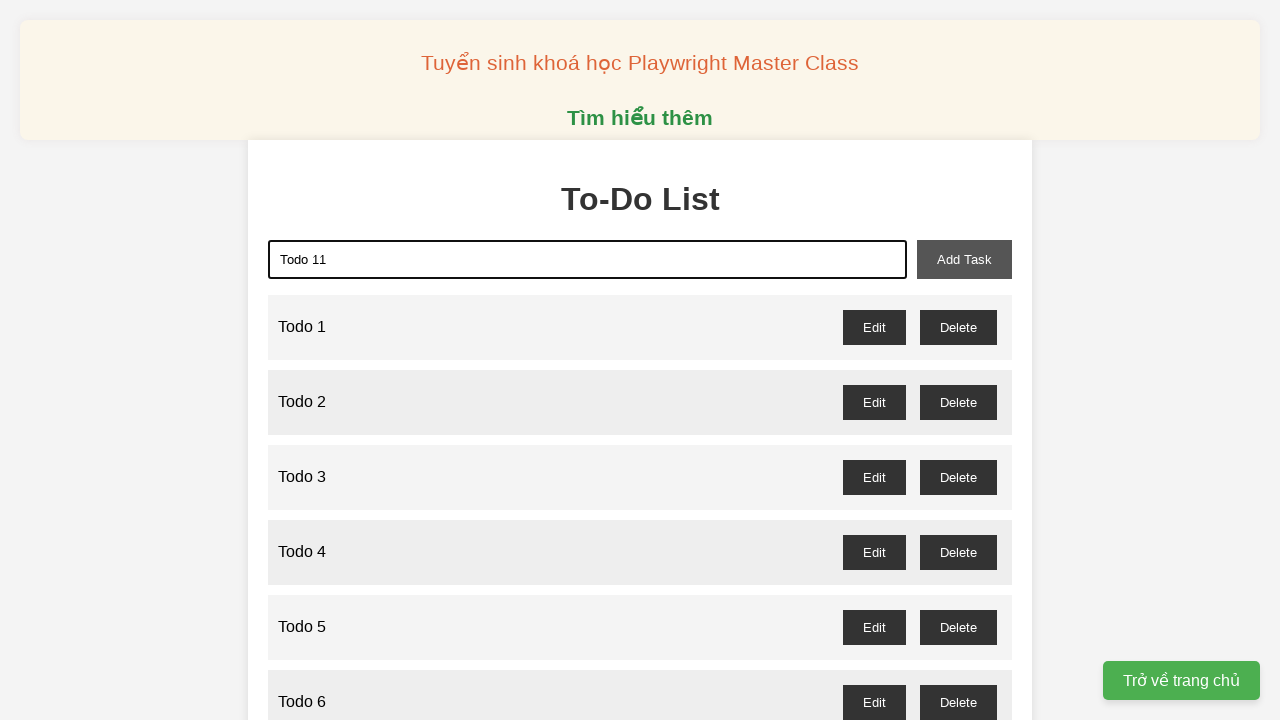

Clicked add task button to add 'Todo 11' at (964, 259) on xpath=//button[@id="add-task"]
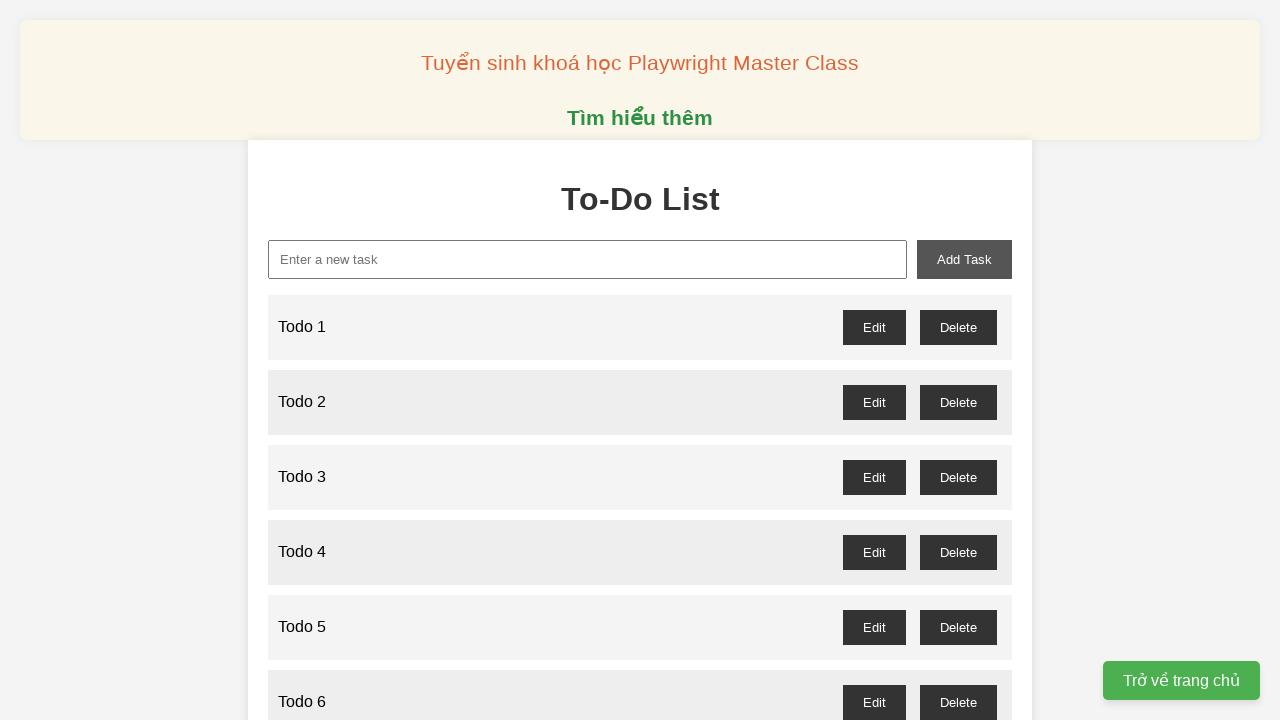

Filled new task input field with 'Todo 12' on xpath=//input[@id="new-task"]
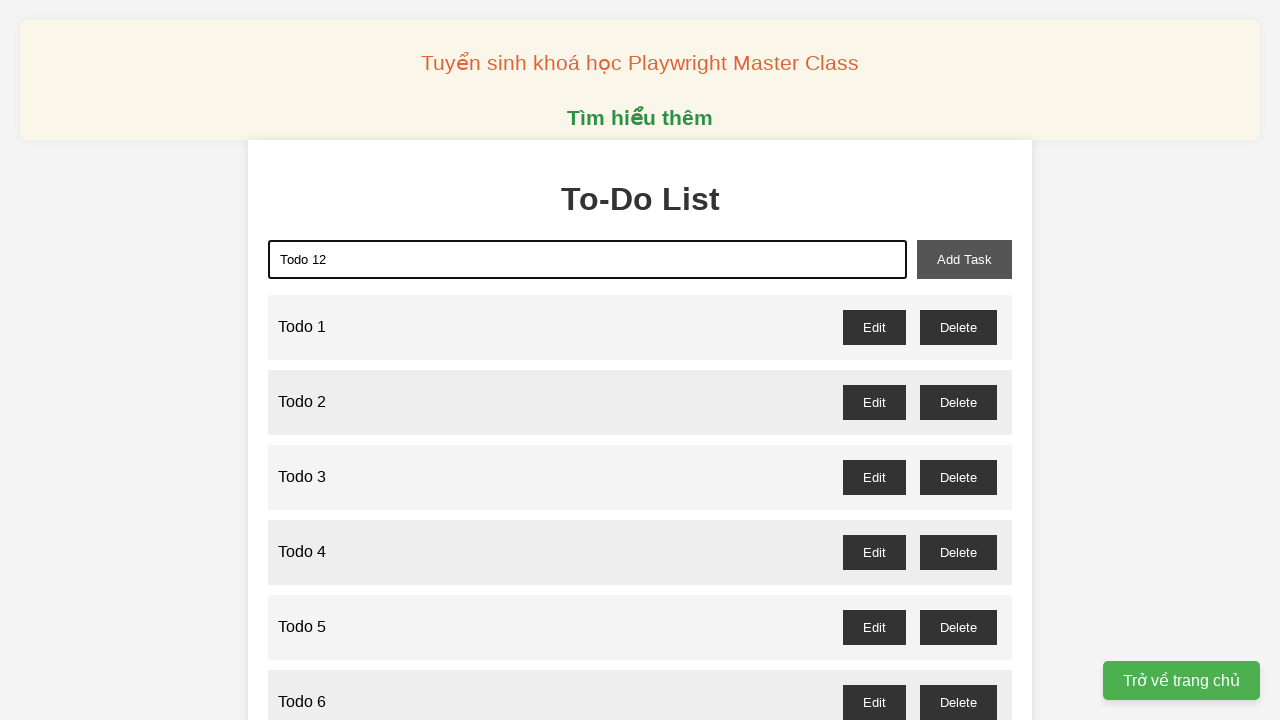

Clicked add task button to add 'Todo 12' at (964, 259) on xpath=//button[@id="add-task"]
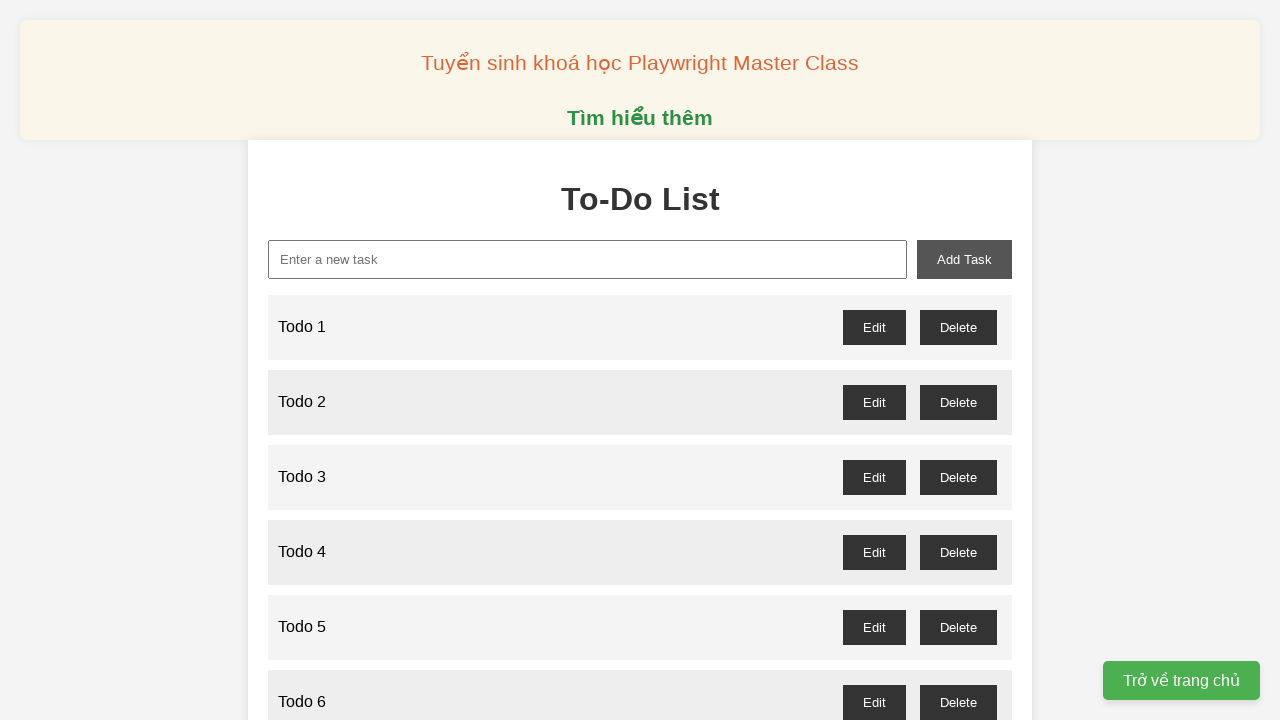

Filled new task input field with 'Todo 13' on xpath=//input[@id="new-task"]
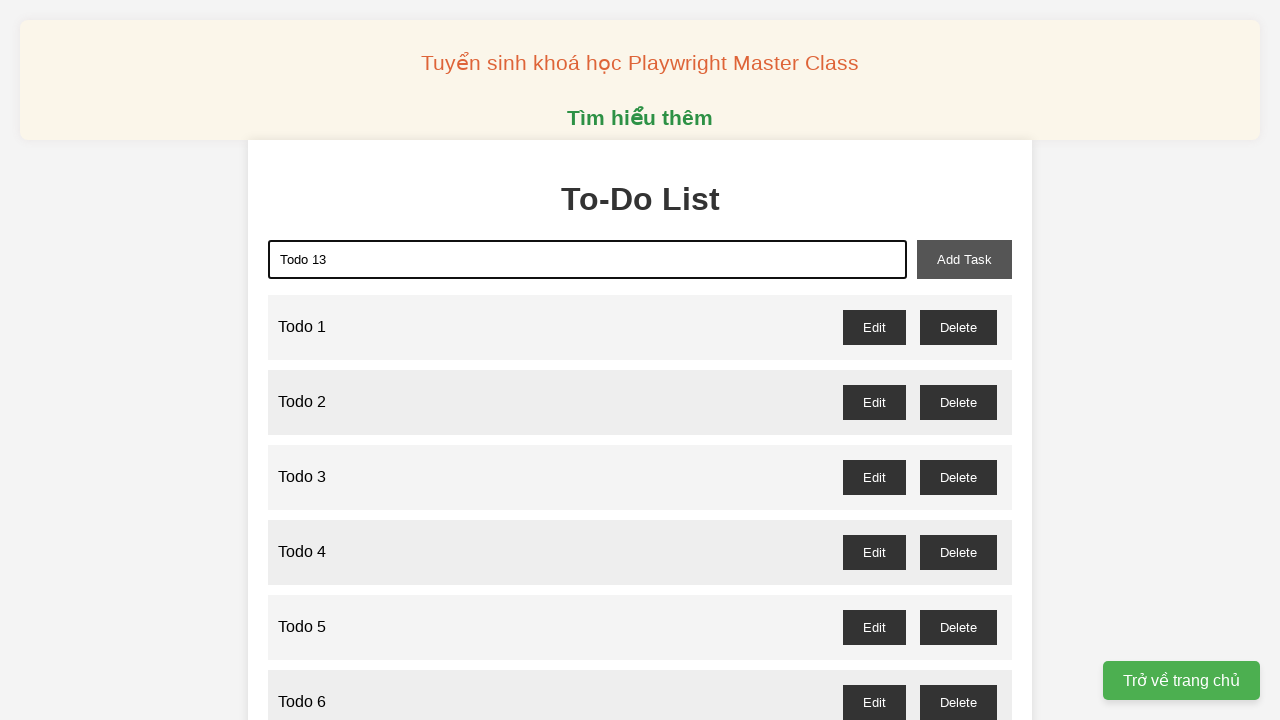

Clicked add task button to add 'Todo 13' at (964, 259) on xpath=//button[@id="add-task"]
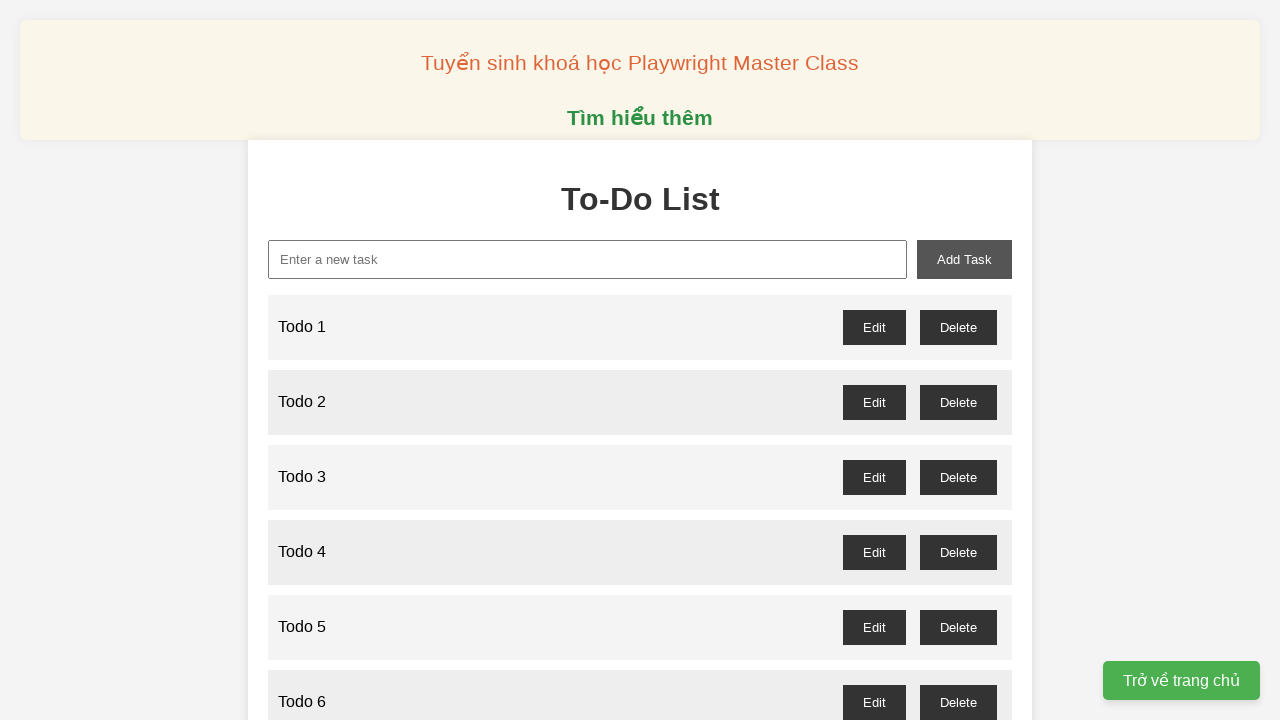

Filled new task input field with 'Todo 14' on xpath=//input[@id="new-task"]
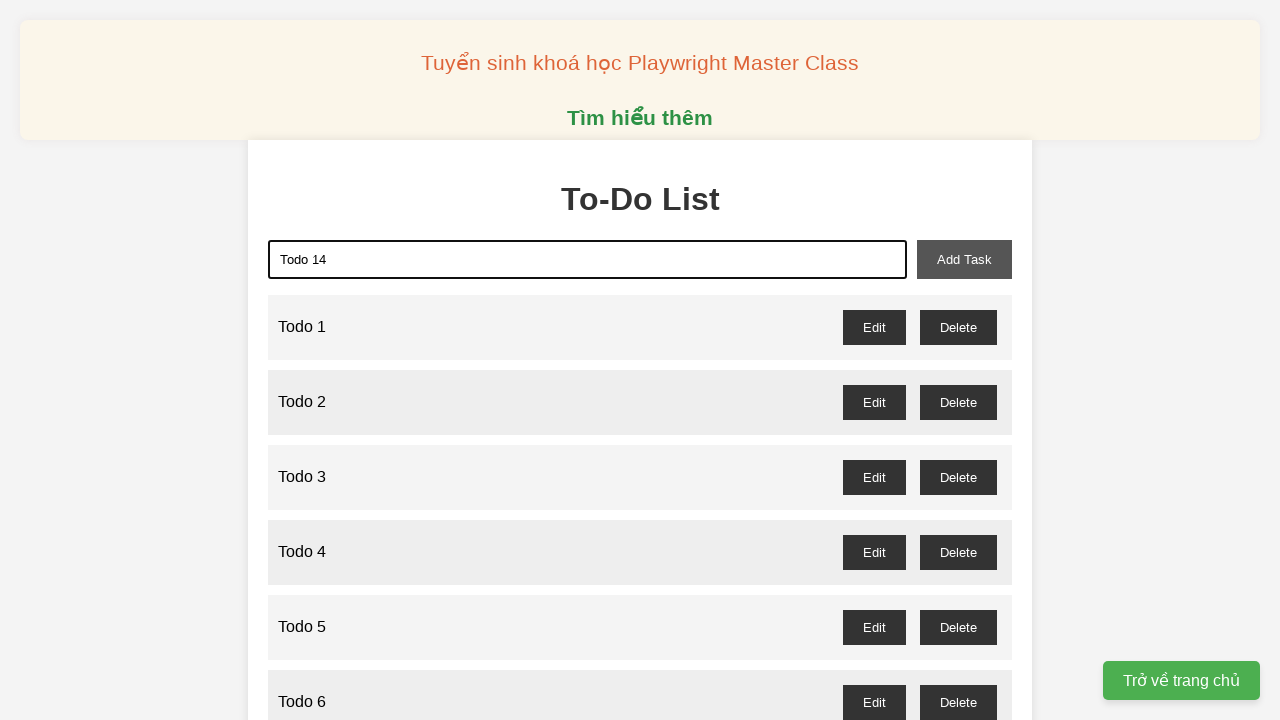

Clicked add task button to add 'Todo 14' at (964, 259) on xpath=//button[@id="add-task"]
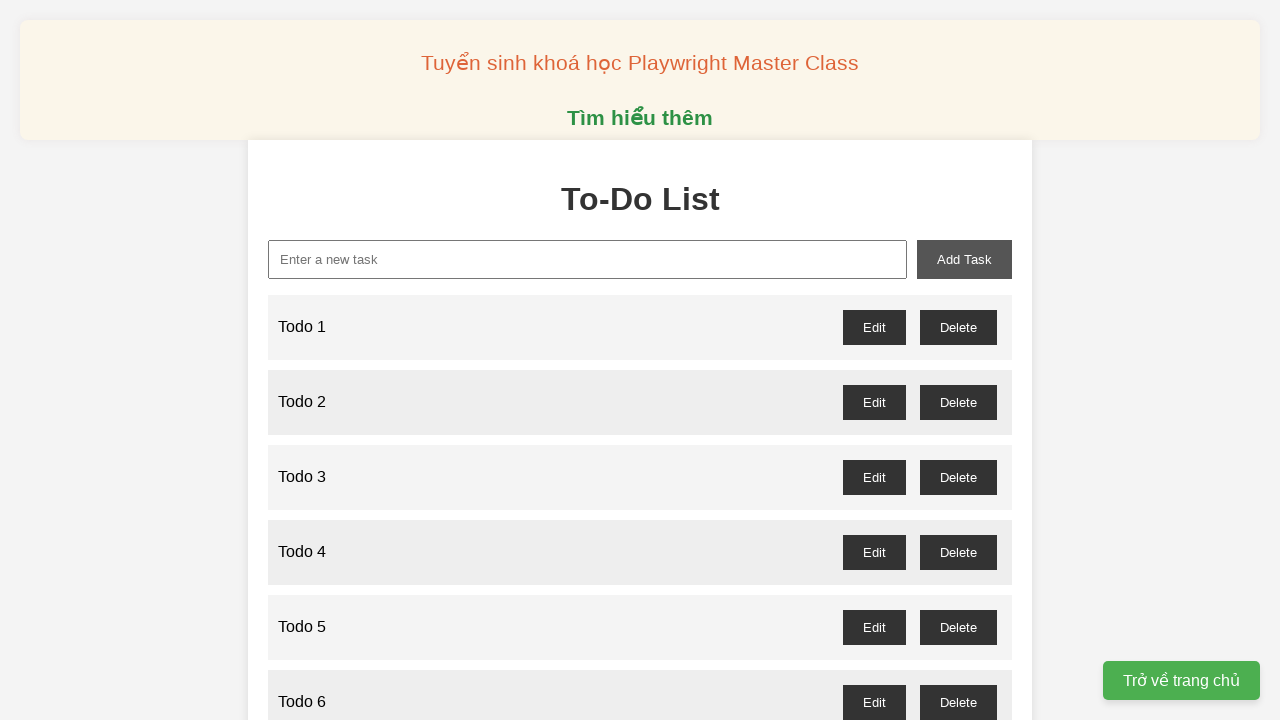

Filled new task input field with 'Todo 15' on xpath=//input[@id="new-task"]
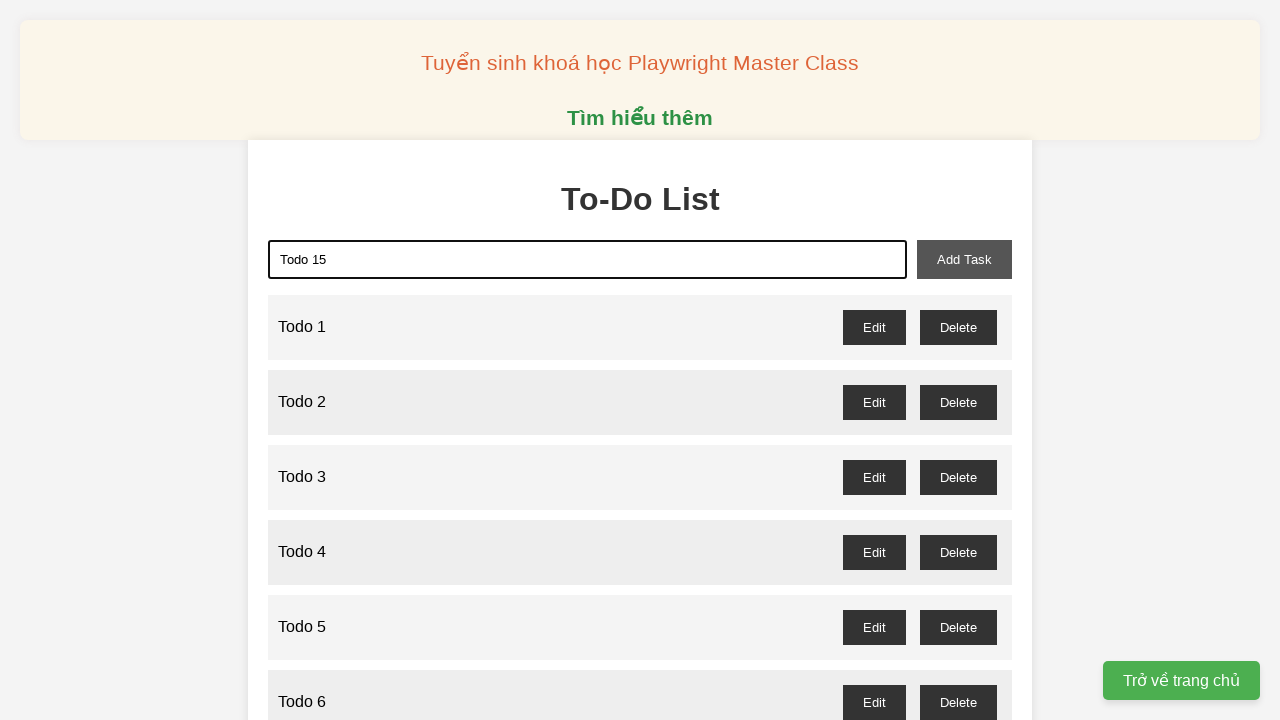

Clicked add task button to add 'Todo 15' at (964, 259) on xpath=//button[@id="add-task"]
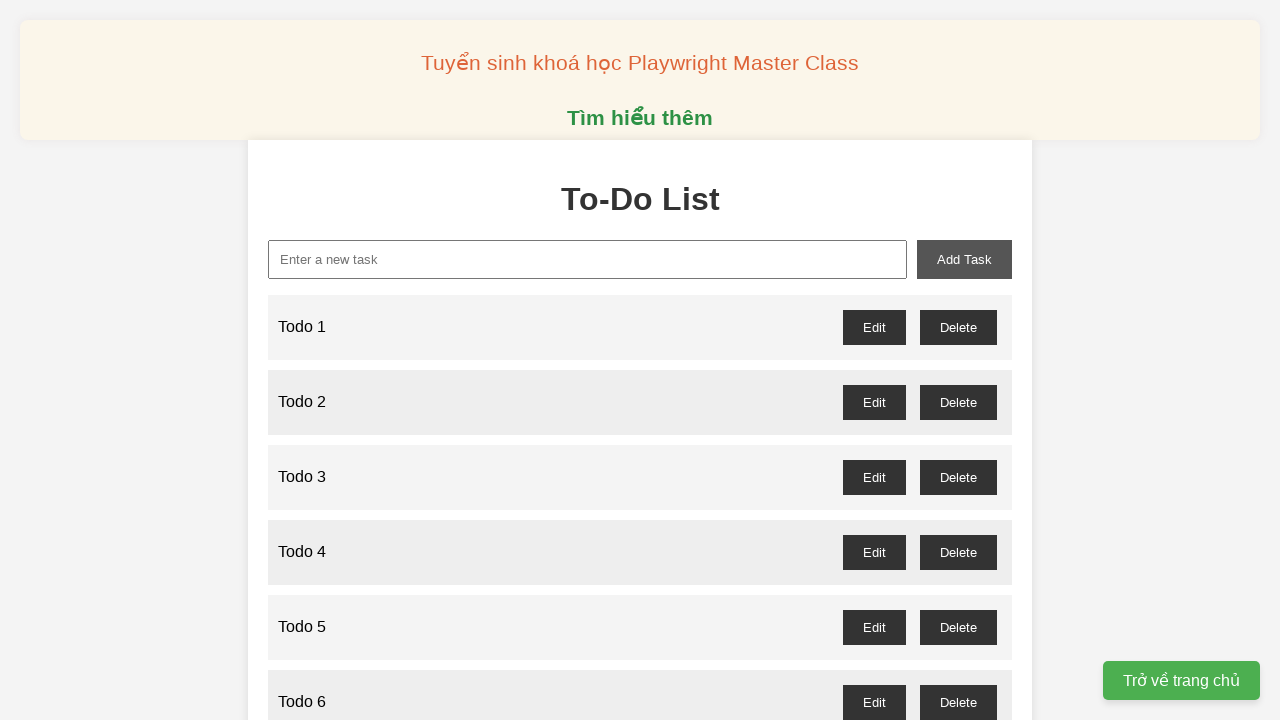

Filled new task input field with 'Todo 16' on xpath=//input[@id="new-task"]
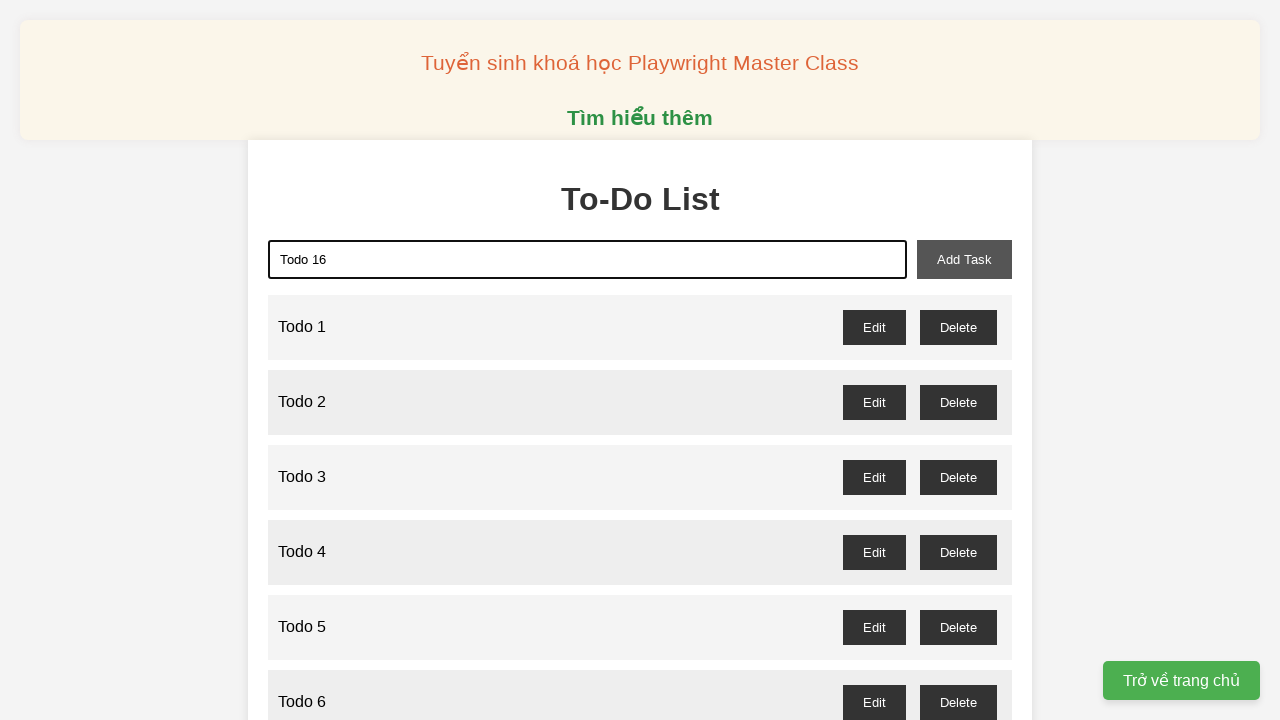

Clicked add task button to add 'Todo 16' at (964, 259) on xpath=//button[@id="add-task"]
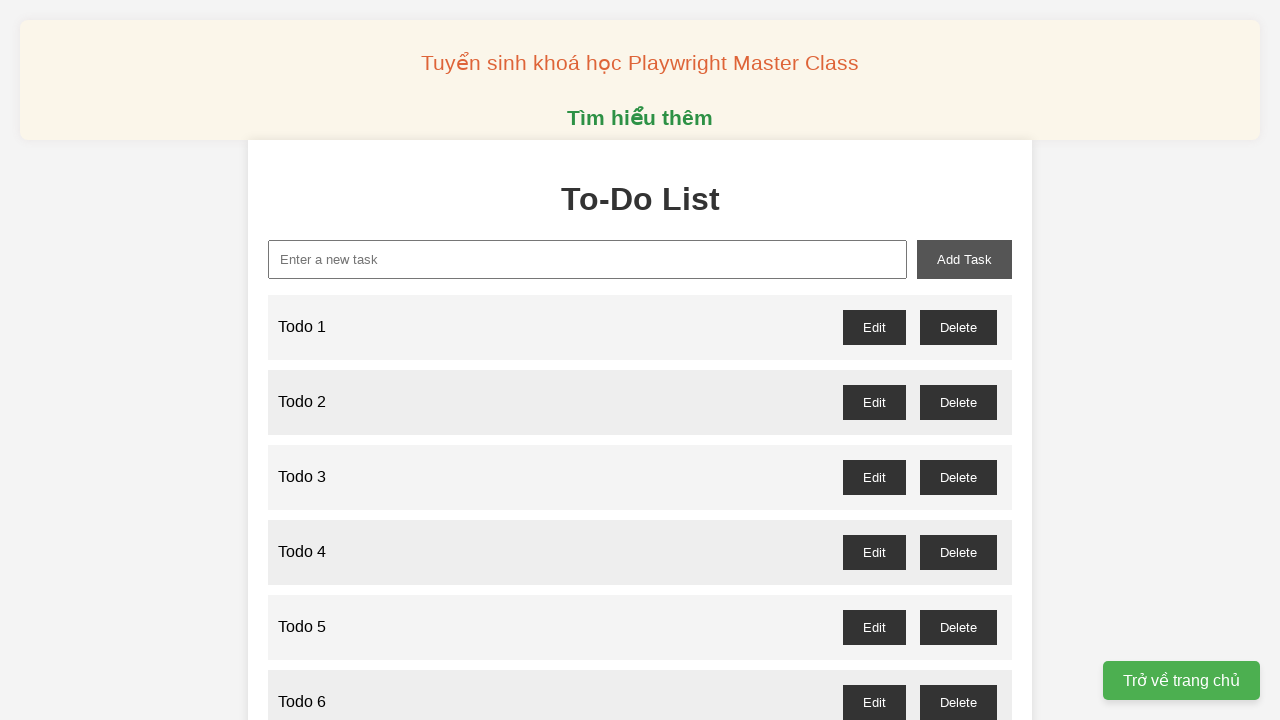

Filled new task input field with 'Todo 17' on xpath=//input[@id="new-task"]
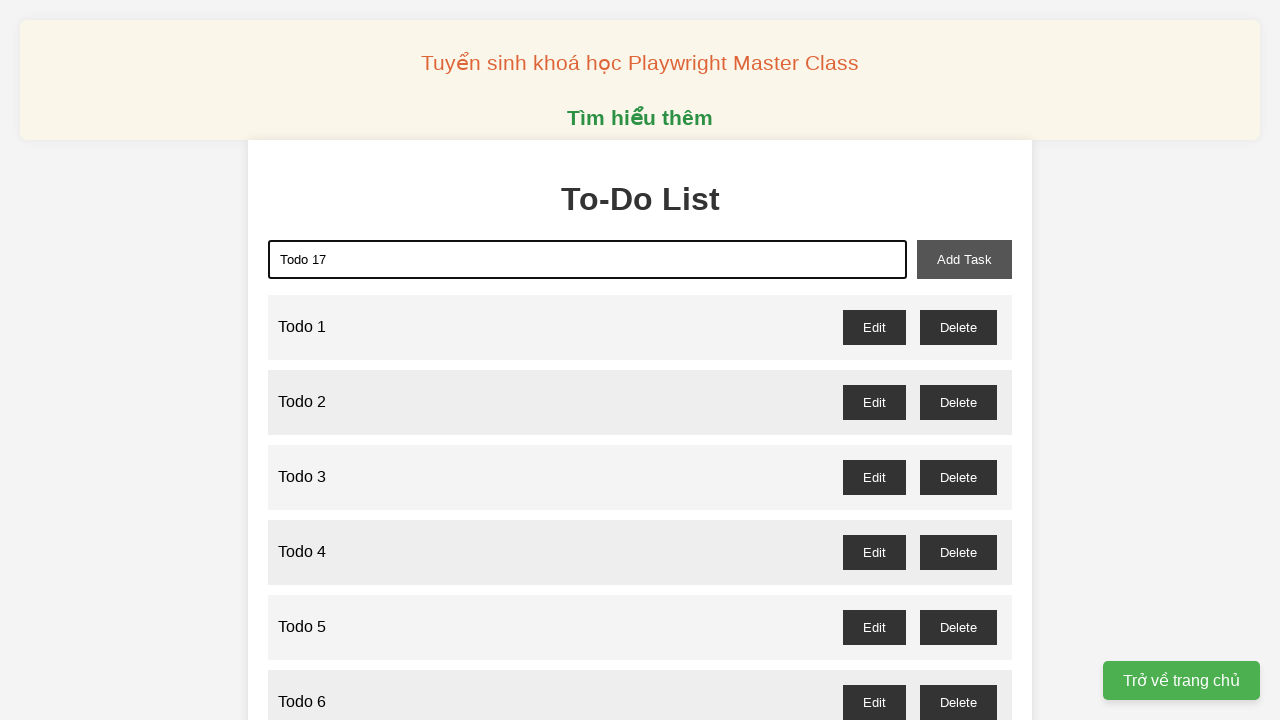

Clicked add task button to add 'Todo 17' at (964, 259) on xpath=//button[@id="add-task"]
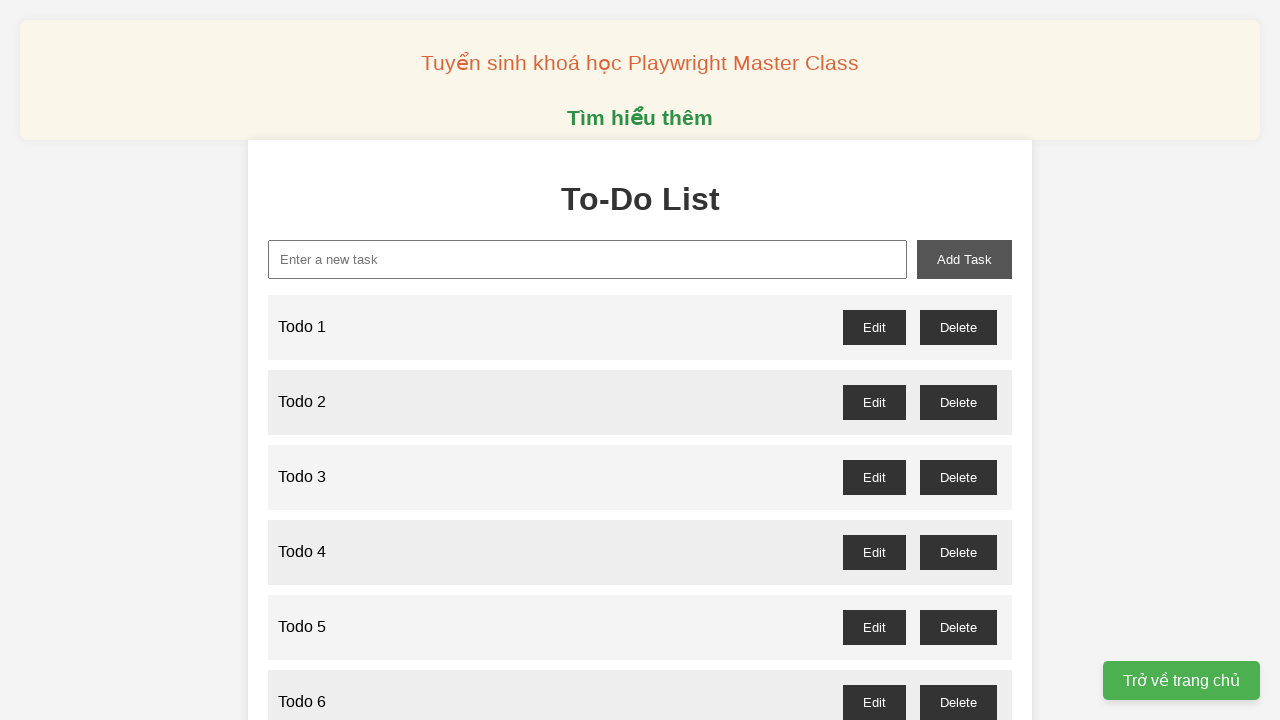

Filled new task input field with 'Todo 18' on xpath=//input[@id="new-task"]
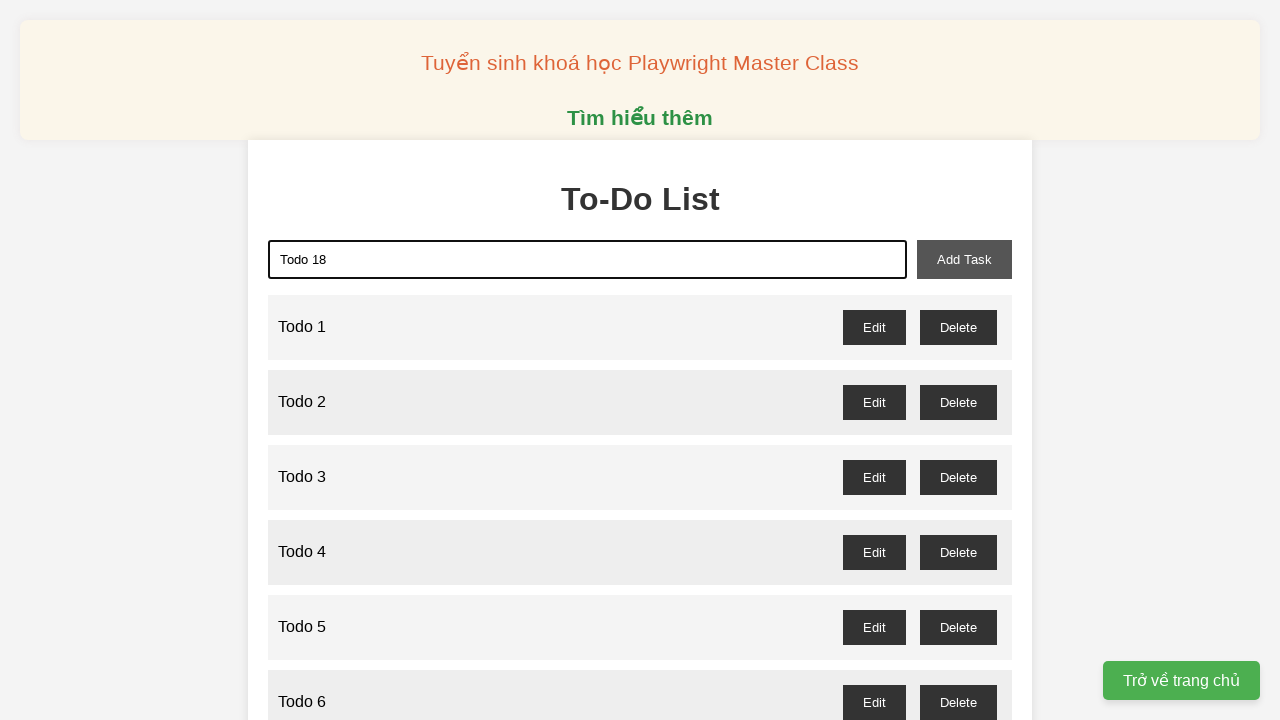

Clicked add task button to add 'Todo 18' at (964, 259) on xpath=//button[@id="add-task"]
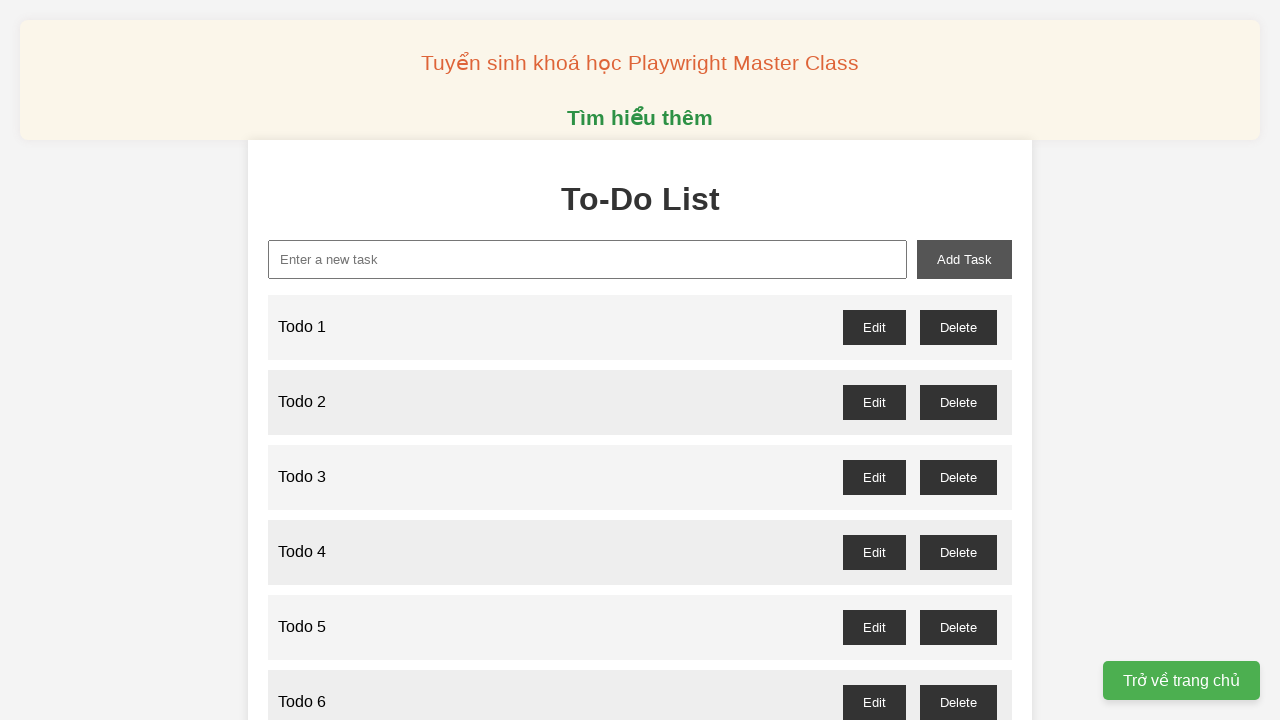

Filled new task input field with 'Todo 19' on xpath=//input[@id="new-task"]
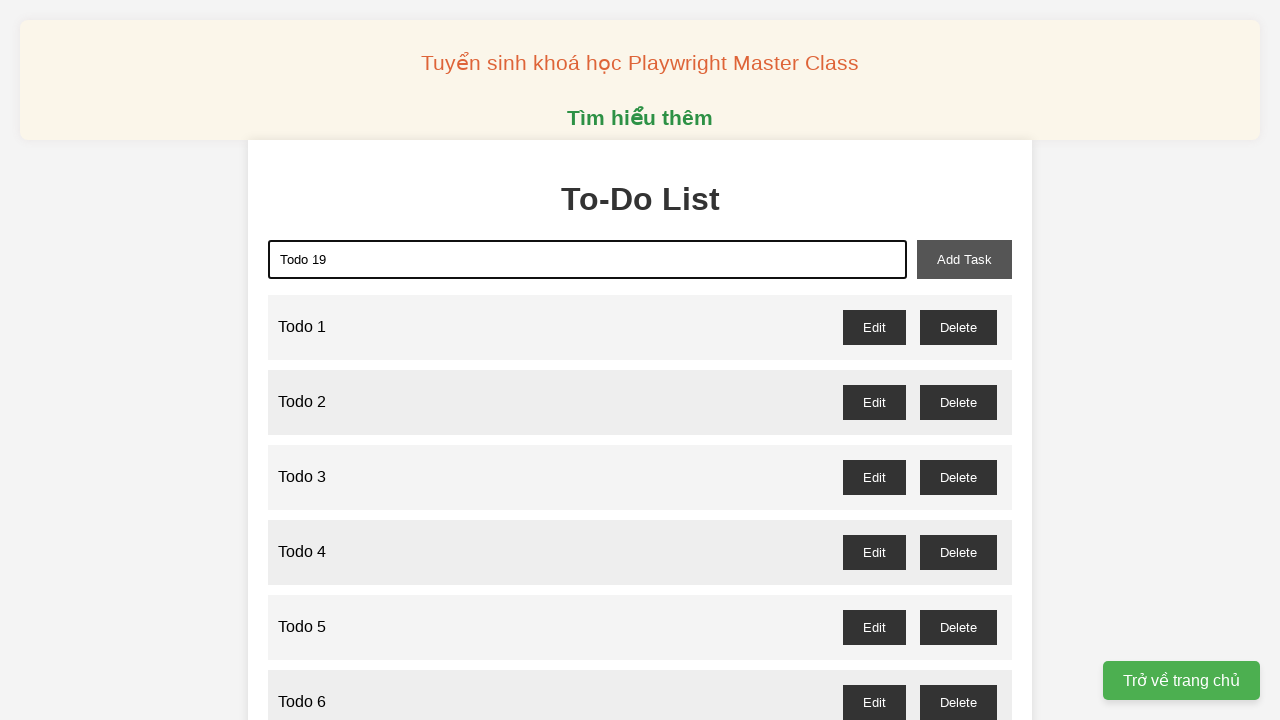

Clicked add task button to add 'Todo 19' at (964, 259) on xpath=//button[@id="add-task"]
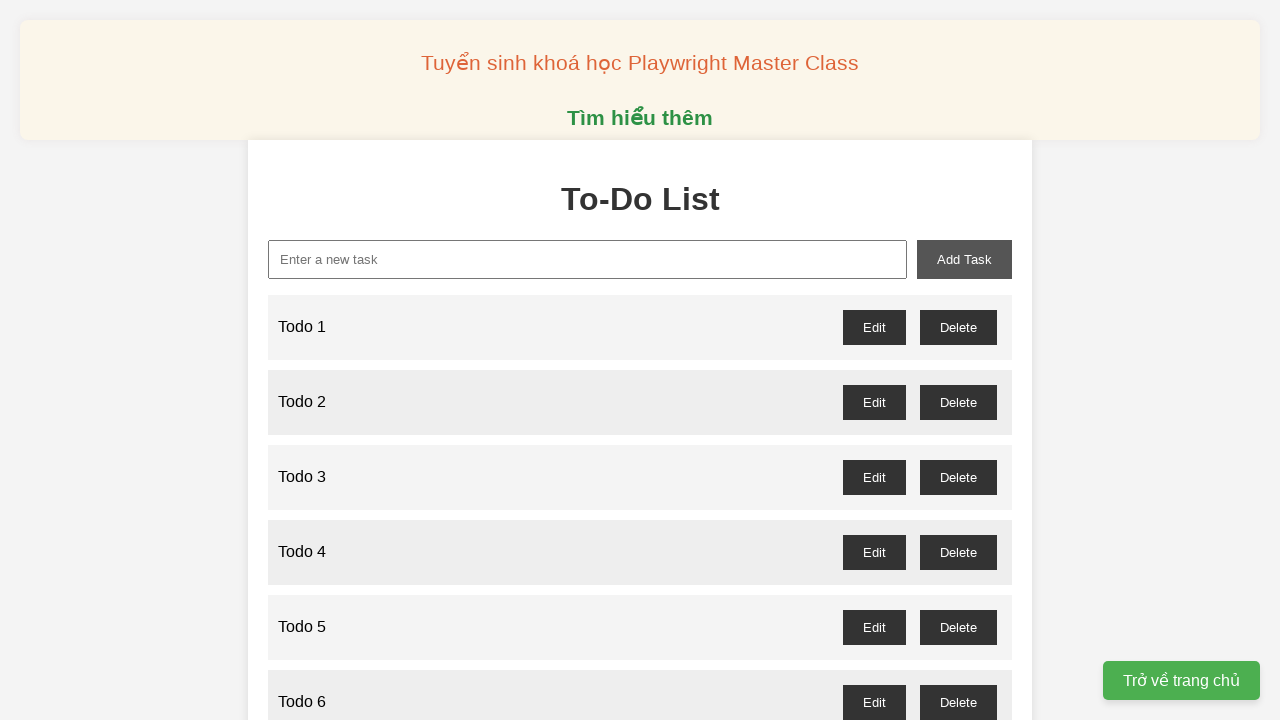

Filled new task input field with 'Todo 20' on xpath=//input[@id="new-task"]
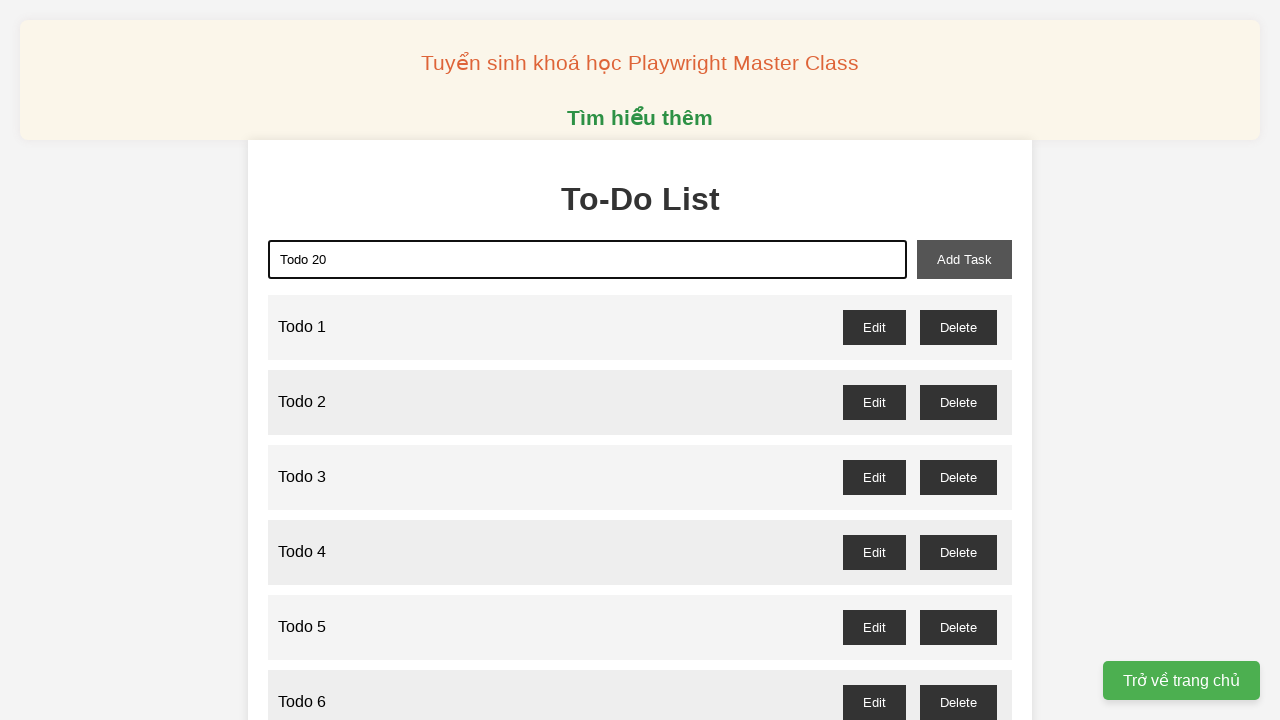

Clicked add task button to add 'Todo 20' at (964, 259) on xpath=//button[@id="add-task"]
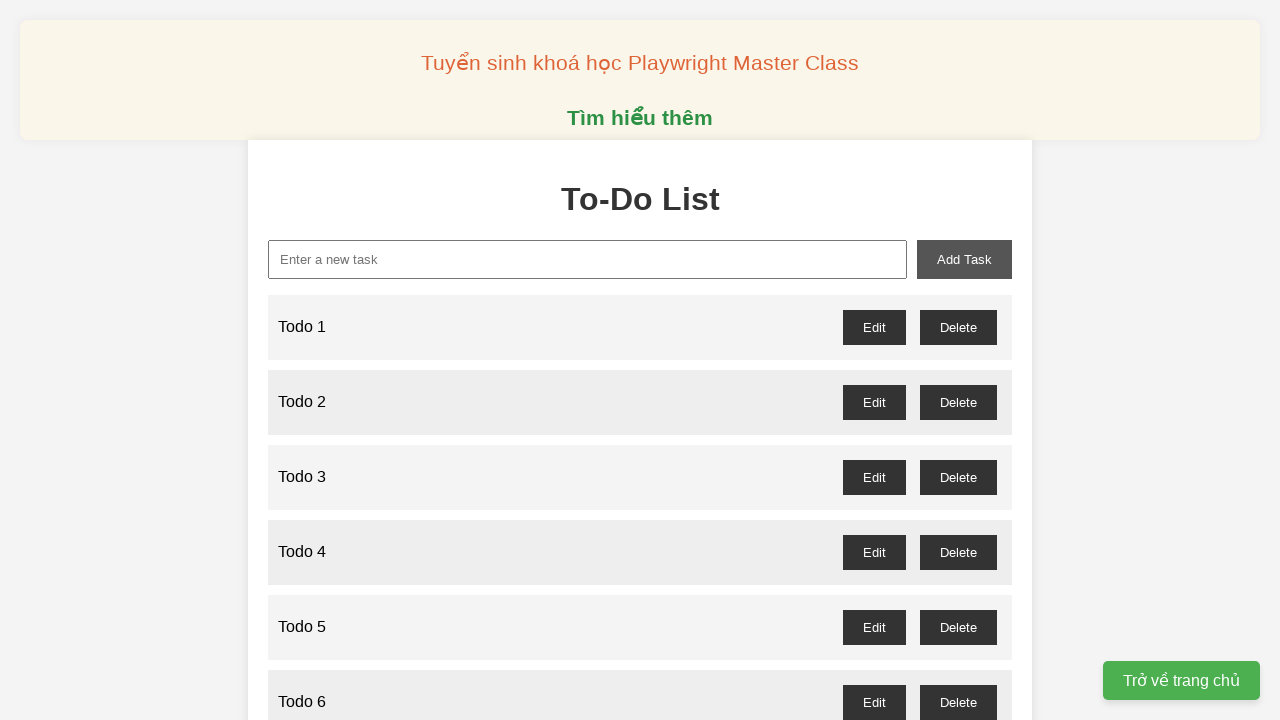

Filled new task input field with 'Todo 21' on xpath=//input[@id="new-task"]
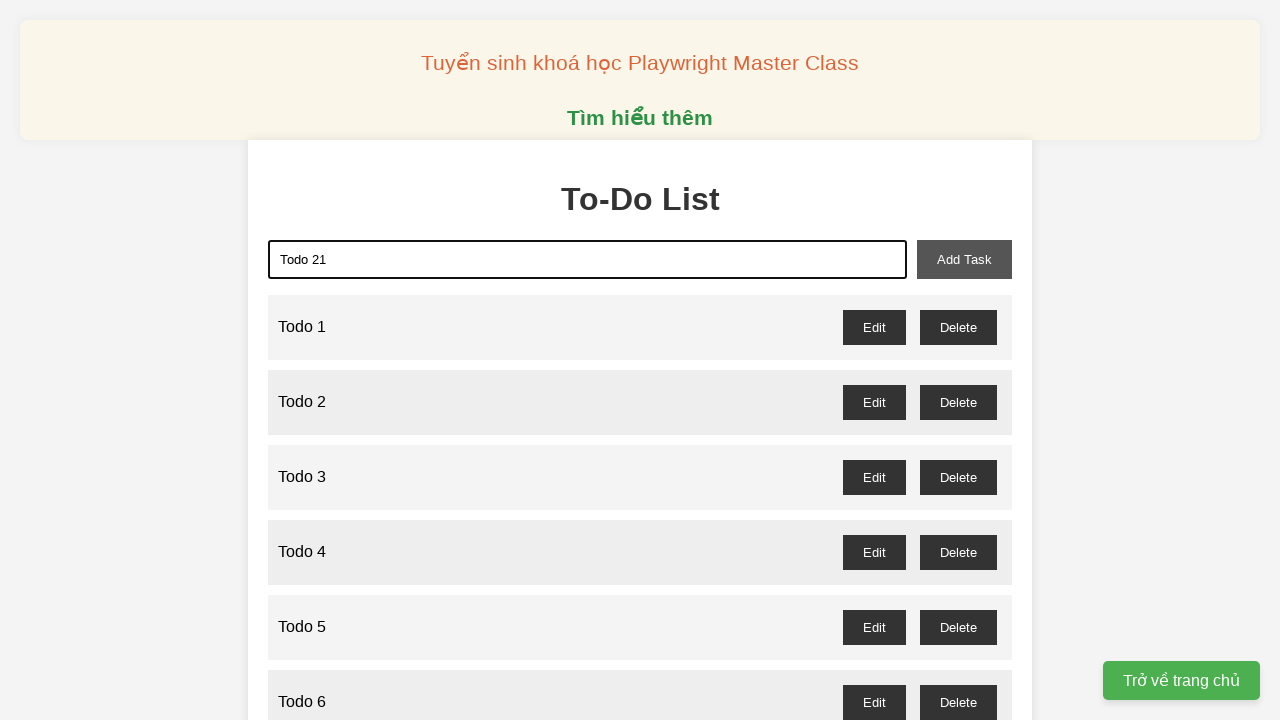

Clicked add task button to add 'Todo 21' at (964, 259) on xpath=//button[@id="add-task"]
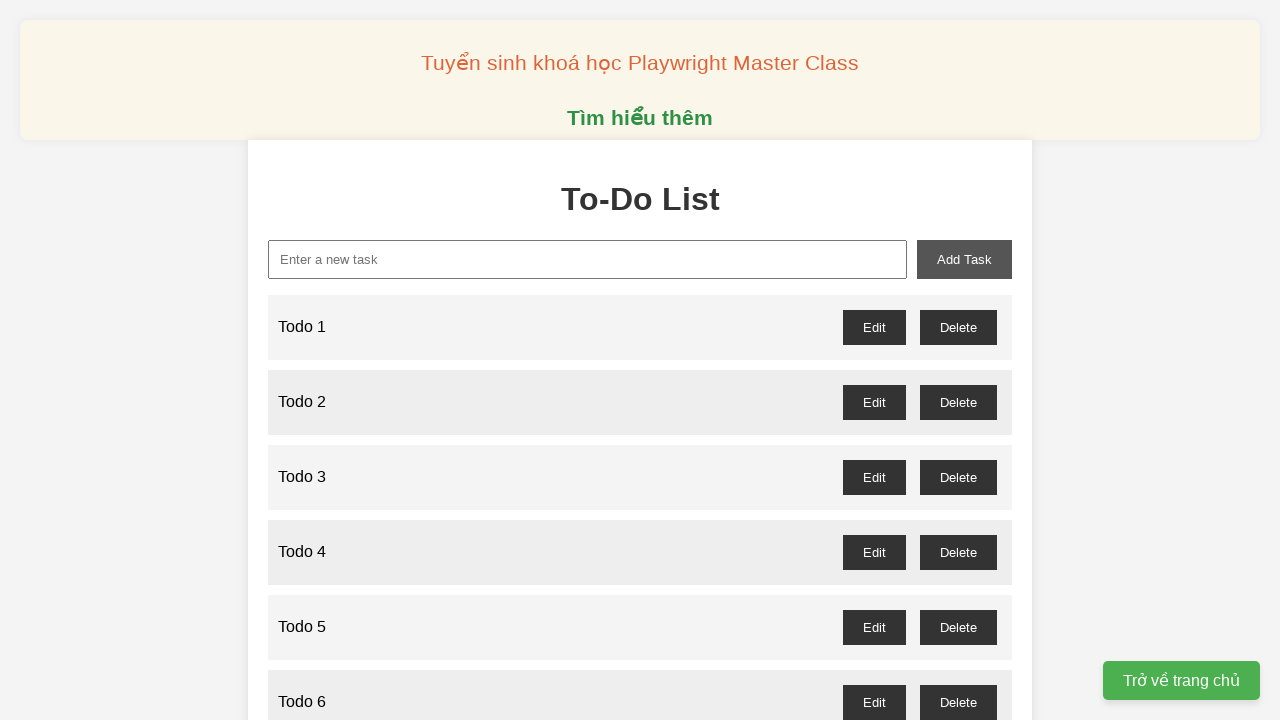

Filled new task input field with 'Todo 22' on xpath=//input[@id="new-task"]
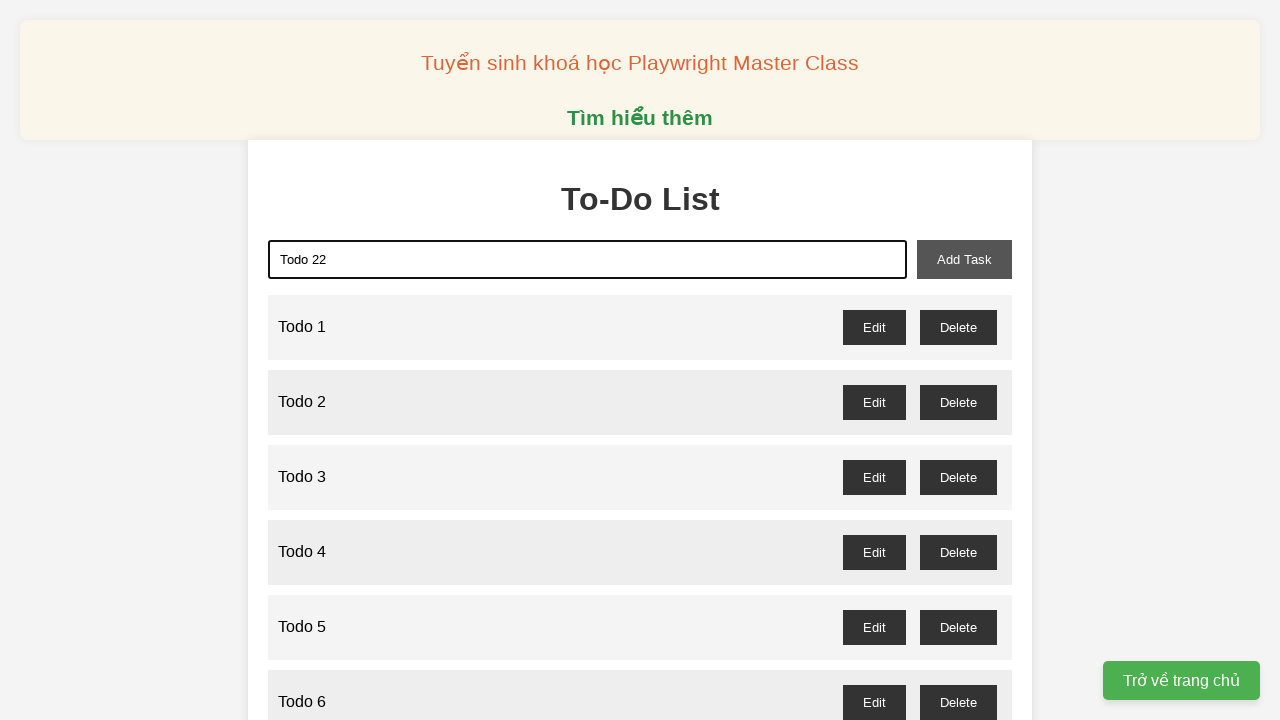

Clicked add task button to add 'Todo 22' at (964, 259) on xpath=//button[@id="add-task"]
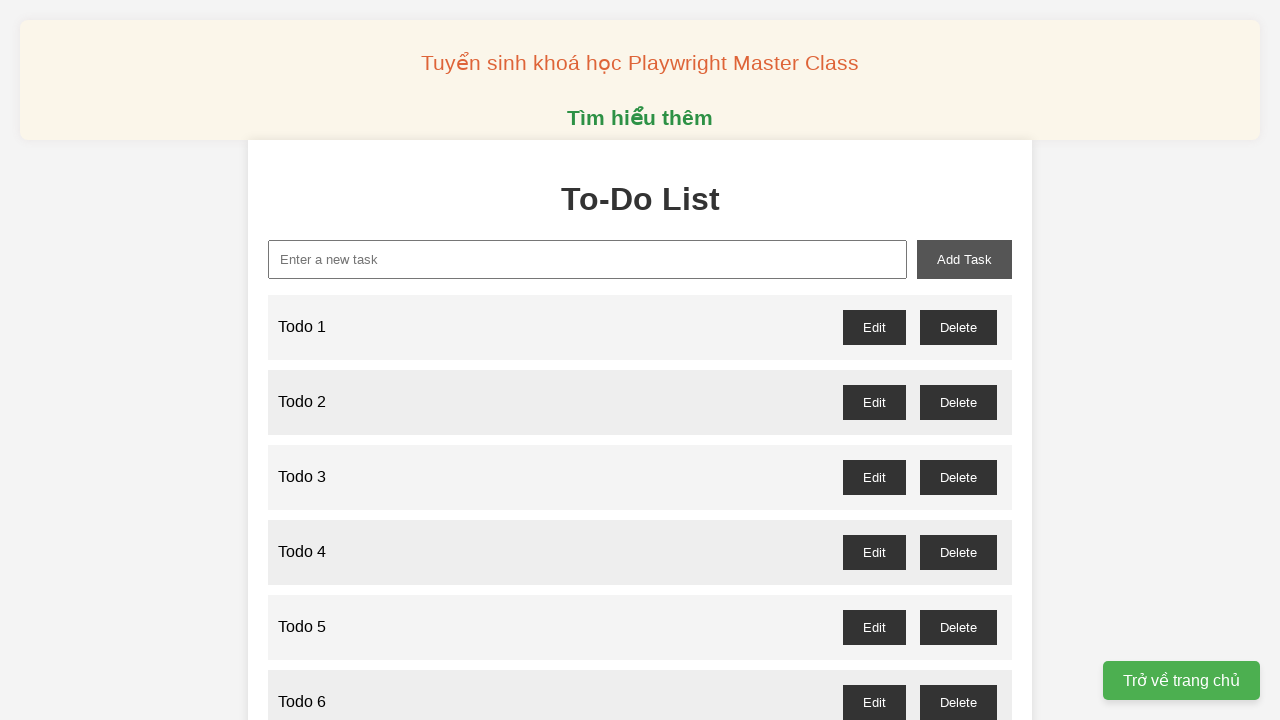

Filled new task input field with 'Todo 23' on xpath=//input[@id="new-task"]
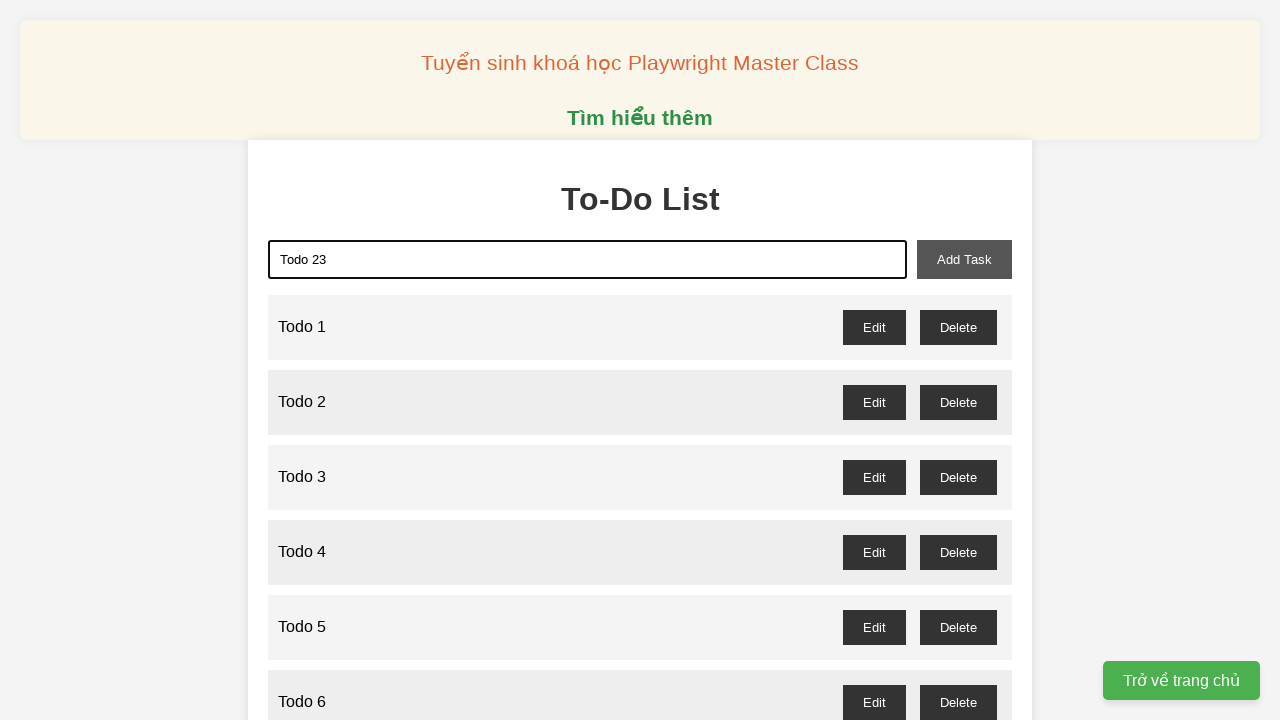

Clicked add task button to add 'Todo 23' at (964, 259) on xpath=//button[@id="add-task"]
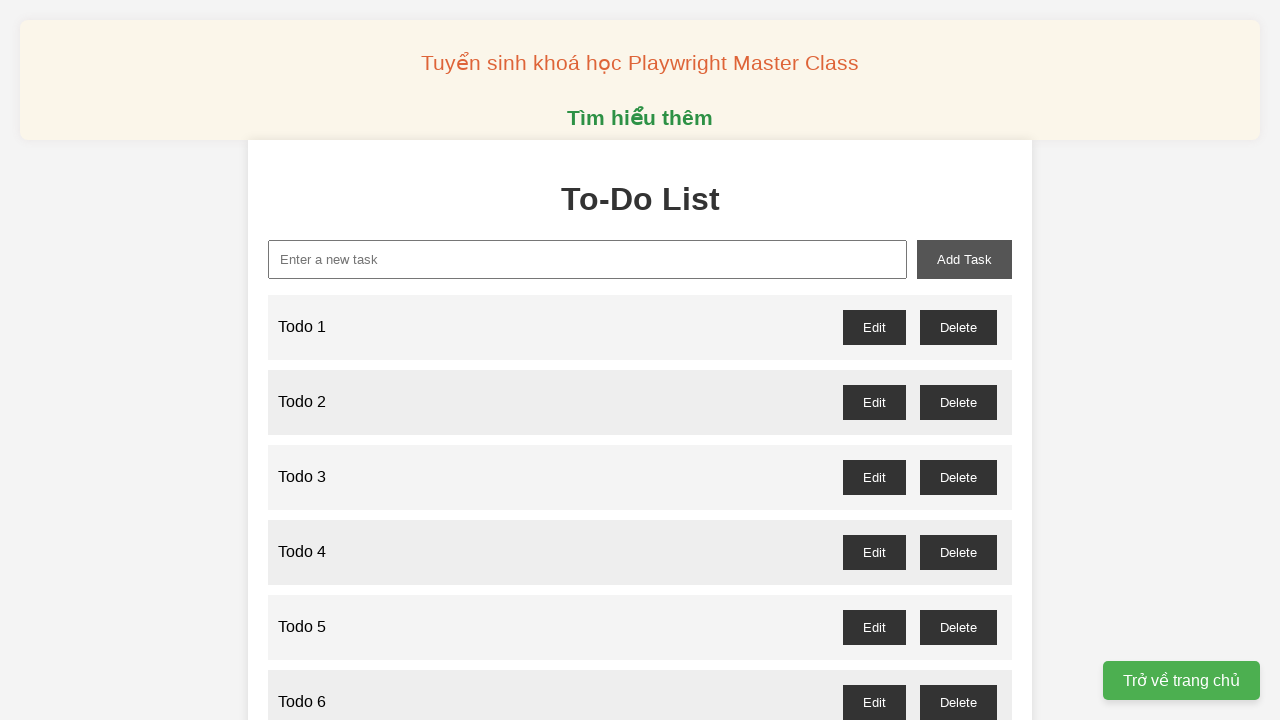

Filled new task input field with 'Todo 24' on xpath=//input[@id="new-task"]
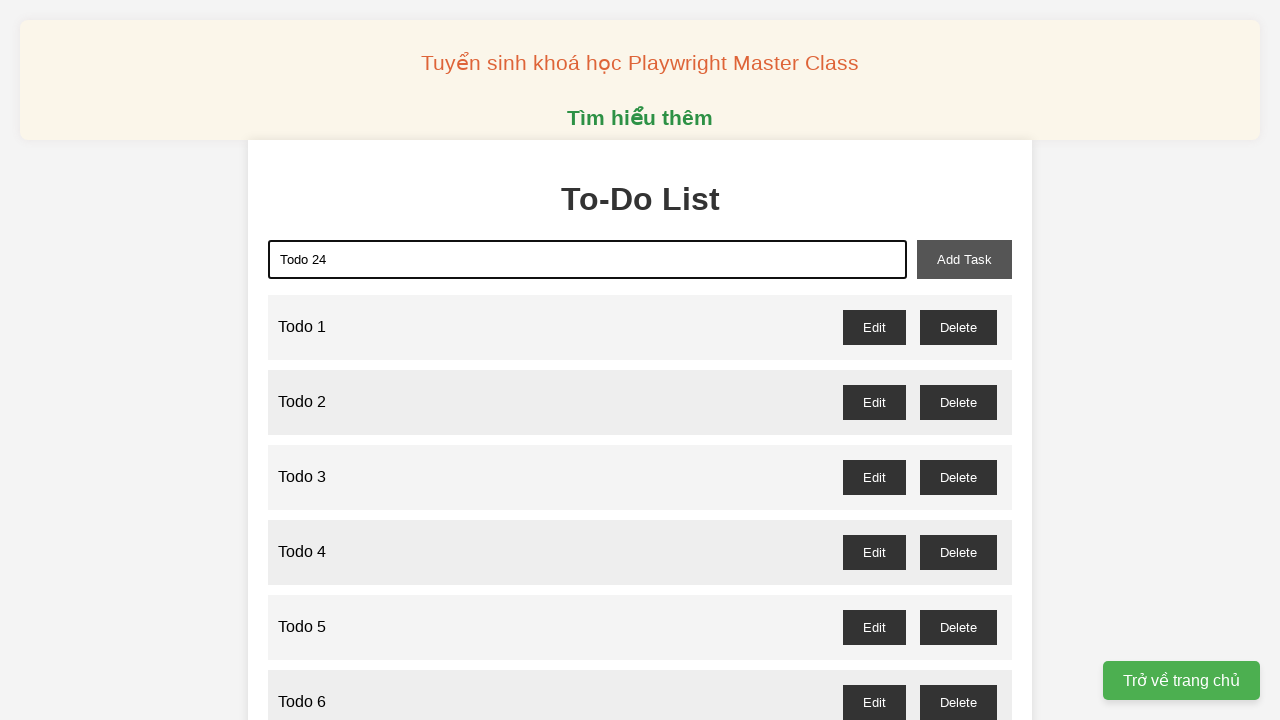

Clicked add task button to add 'Todo 24' at (964, 259) on xpath=//button[@id="add-task"]
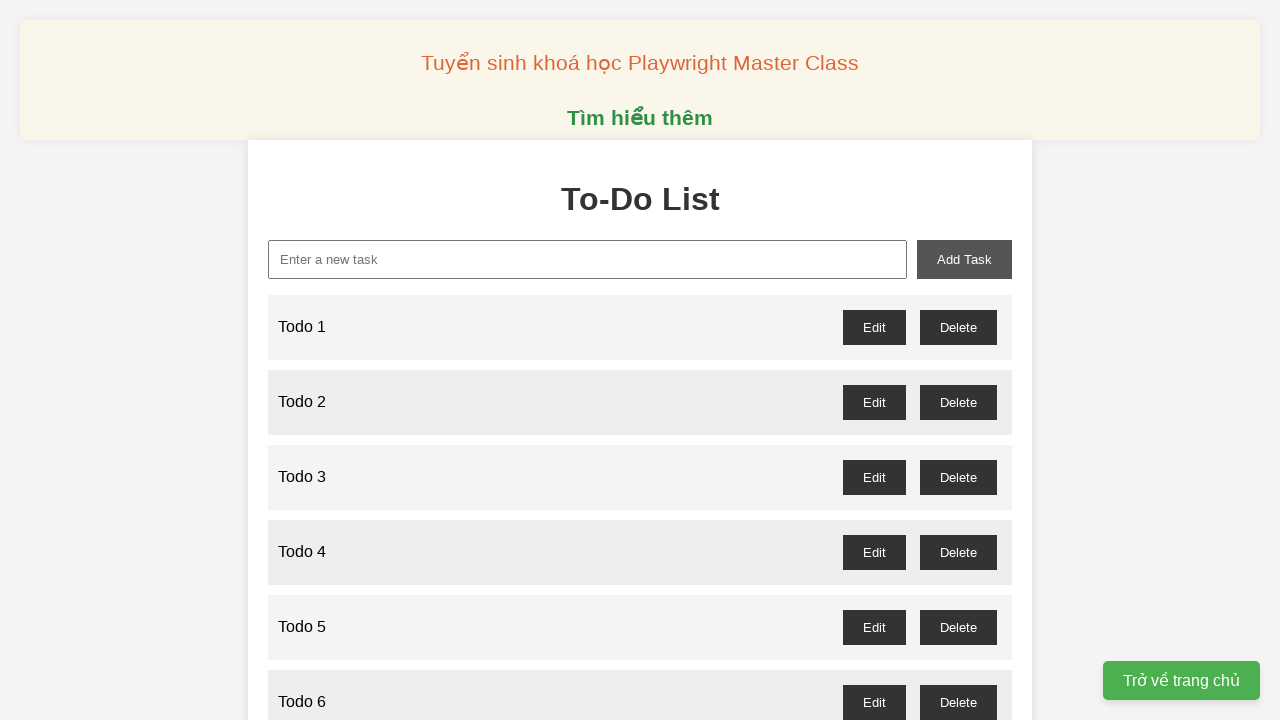

Filled new task input field with 'Todo 25' on xpath=//input[@id="new-task"]
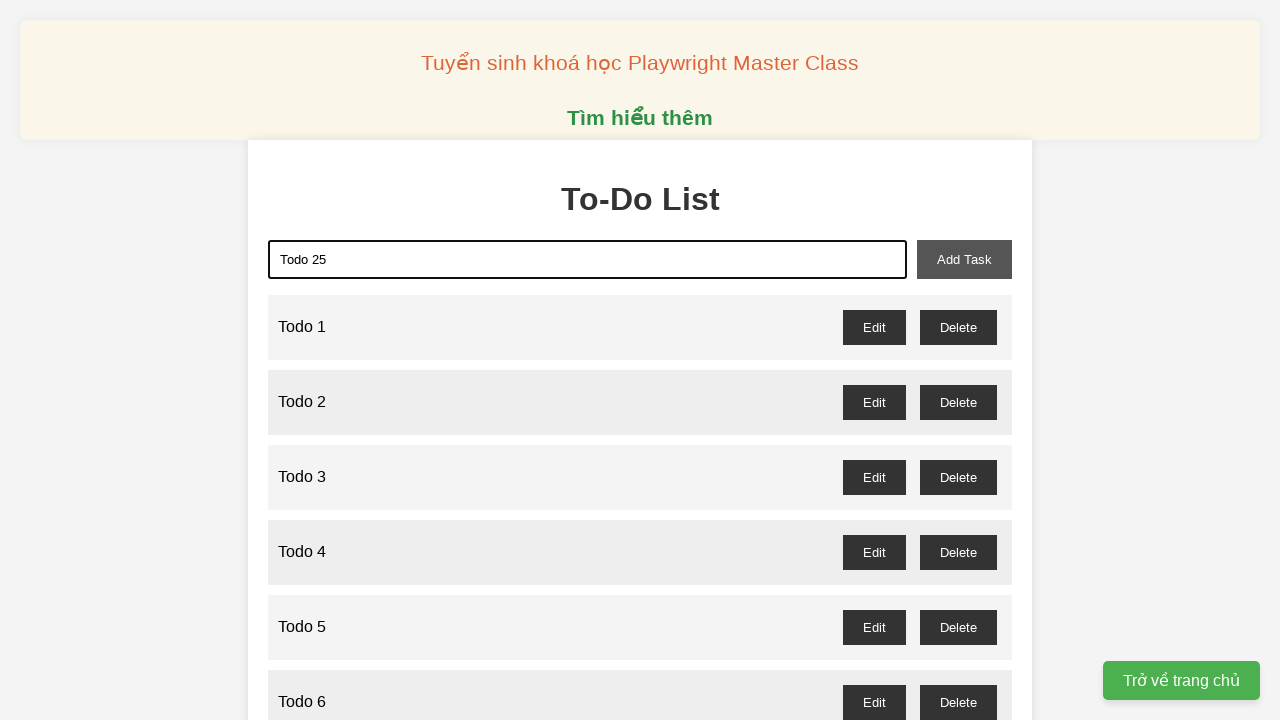

Clicked add task button to add 'Todo 25' at (964, 259) on xpath=//button[@id="add-task"]
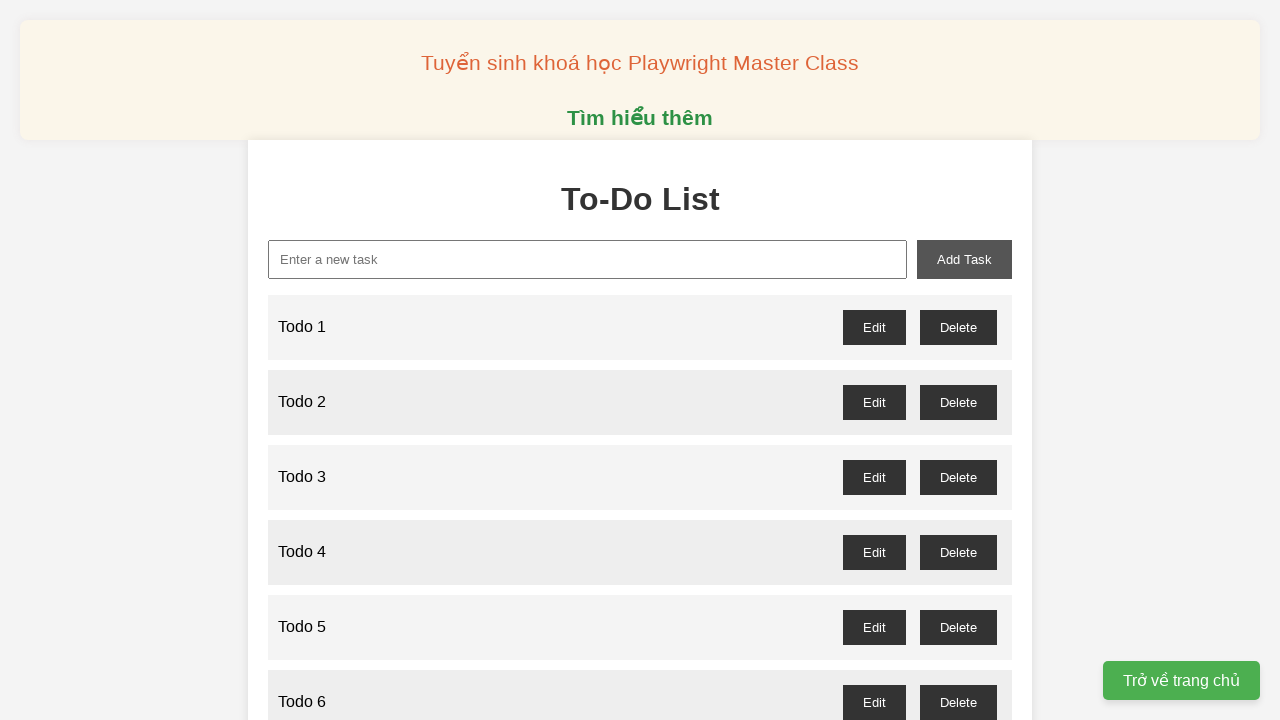

Filled new task input field with 'Todo 26' on xpath=//input[@id="new-task"]
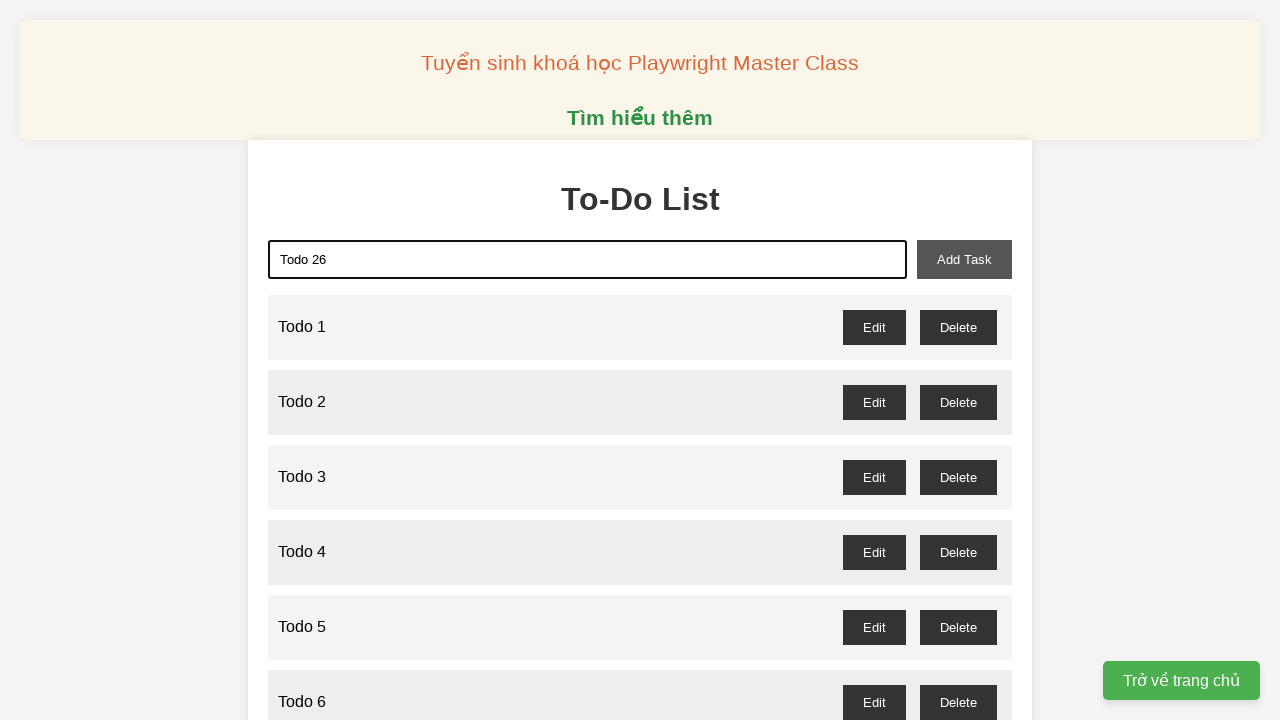

Clicked add task button to add 'Todo 26' at (964, 259) on xpath=//button[@id="add-task"]
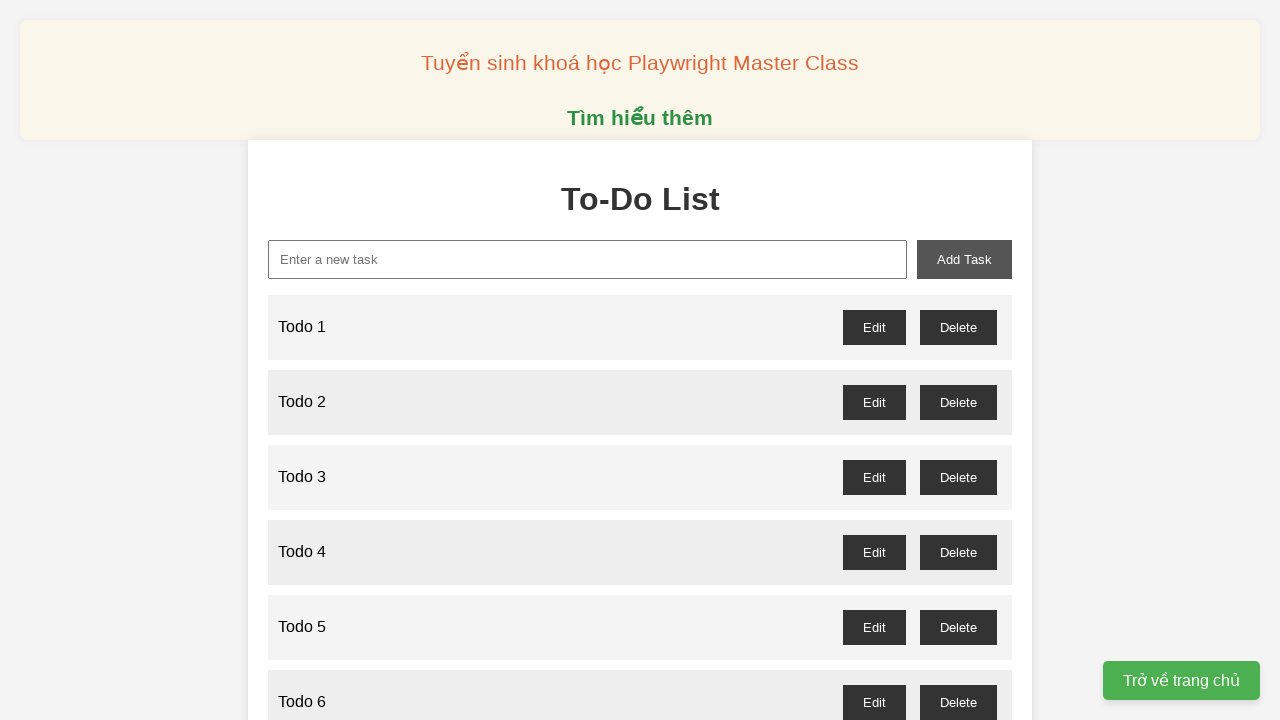

Filled new task input field with 'Todo 27' on xpath=//input[@id="new-task"]
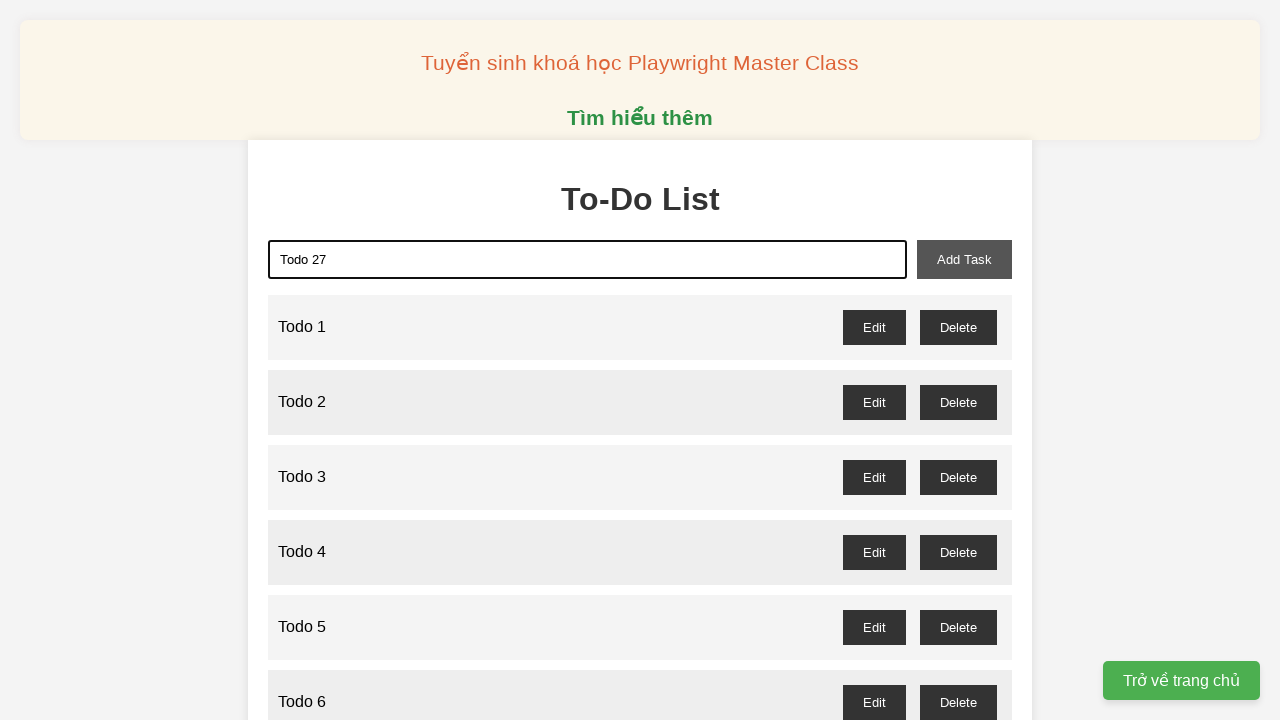

Clicked add task button to add 'Todo 27' at (964, 259) on xpath=//button[@id="add-task"]
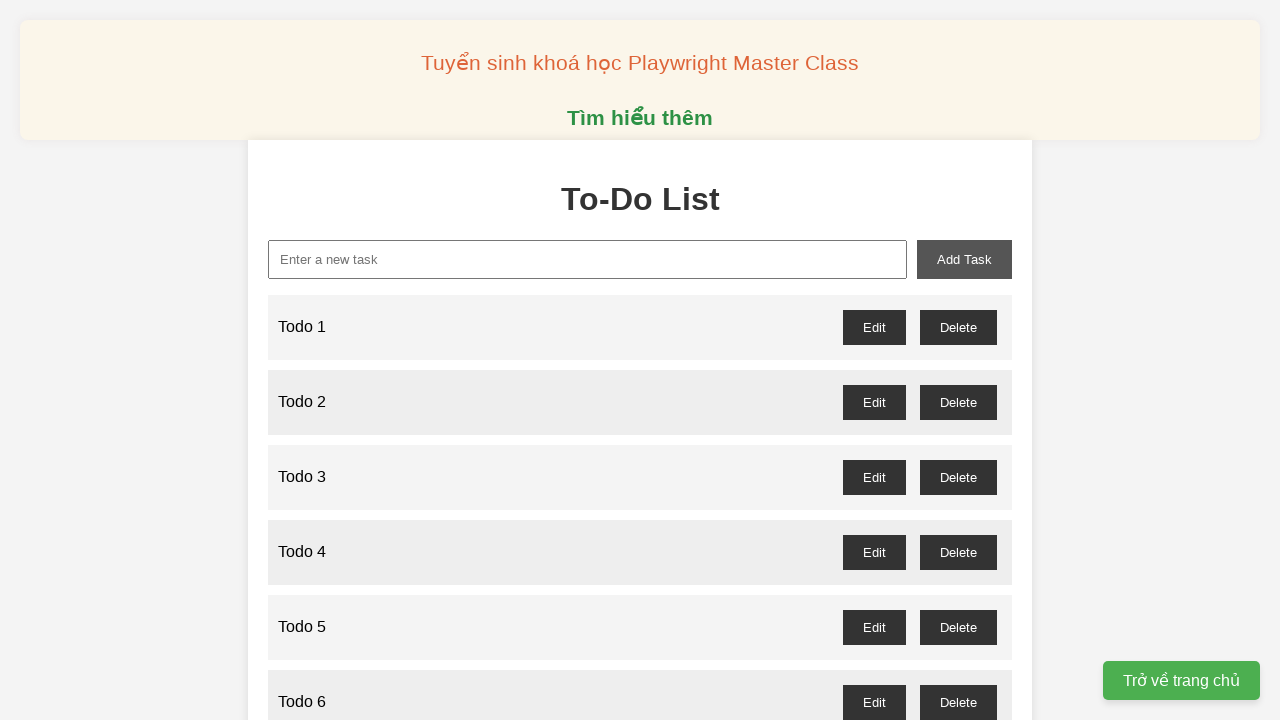

Filled new task input field with 'Todo 28' on xpath=//input[@id="new-task"]
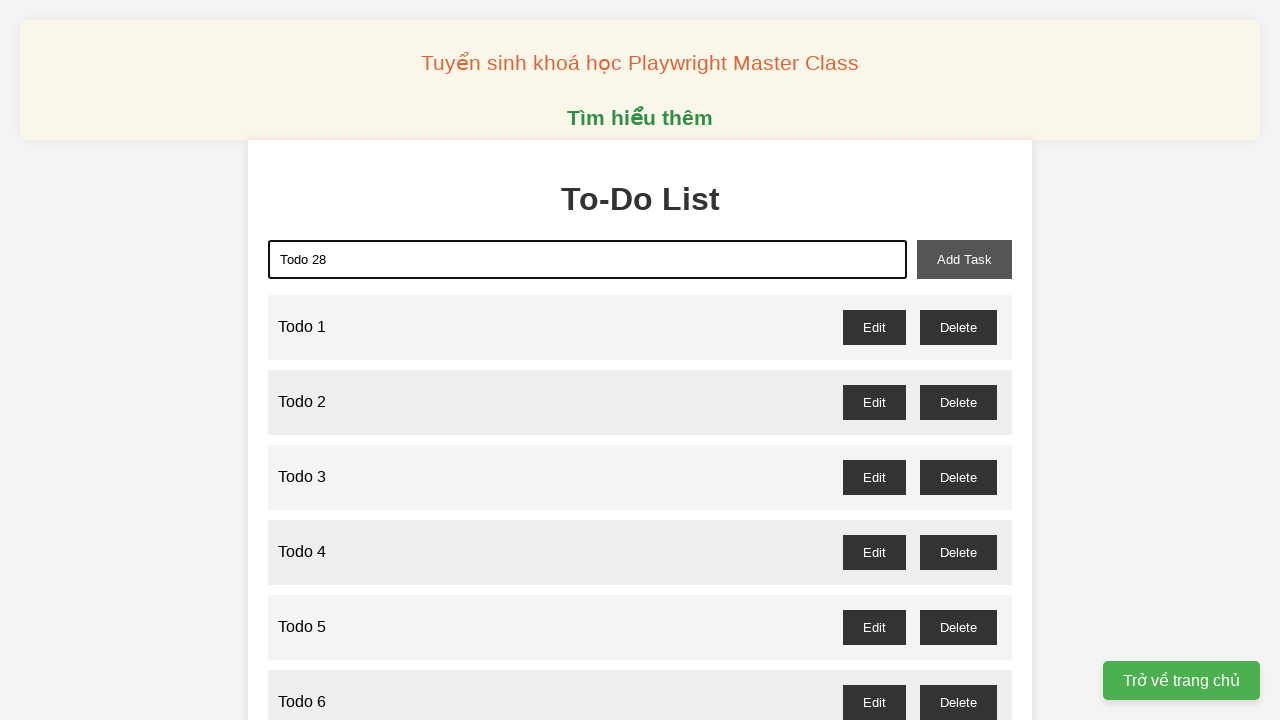

Clicked add task button to add 'Todo 28' at (964, 259) on xpath=//button[@id="add-task"]
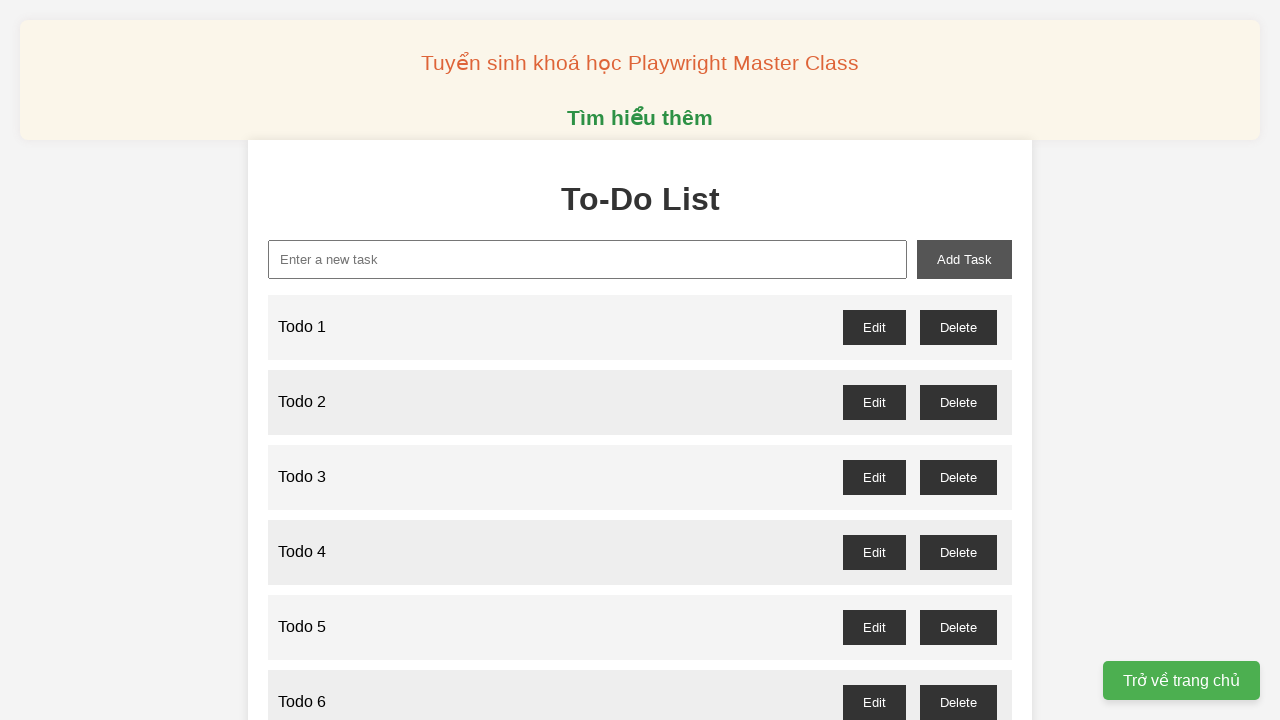

Filled new task input field with 'Todo 29' on xpath=//input[@id="new-task"]
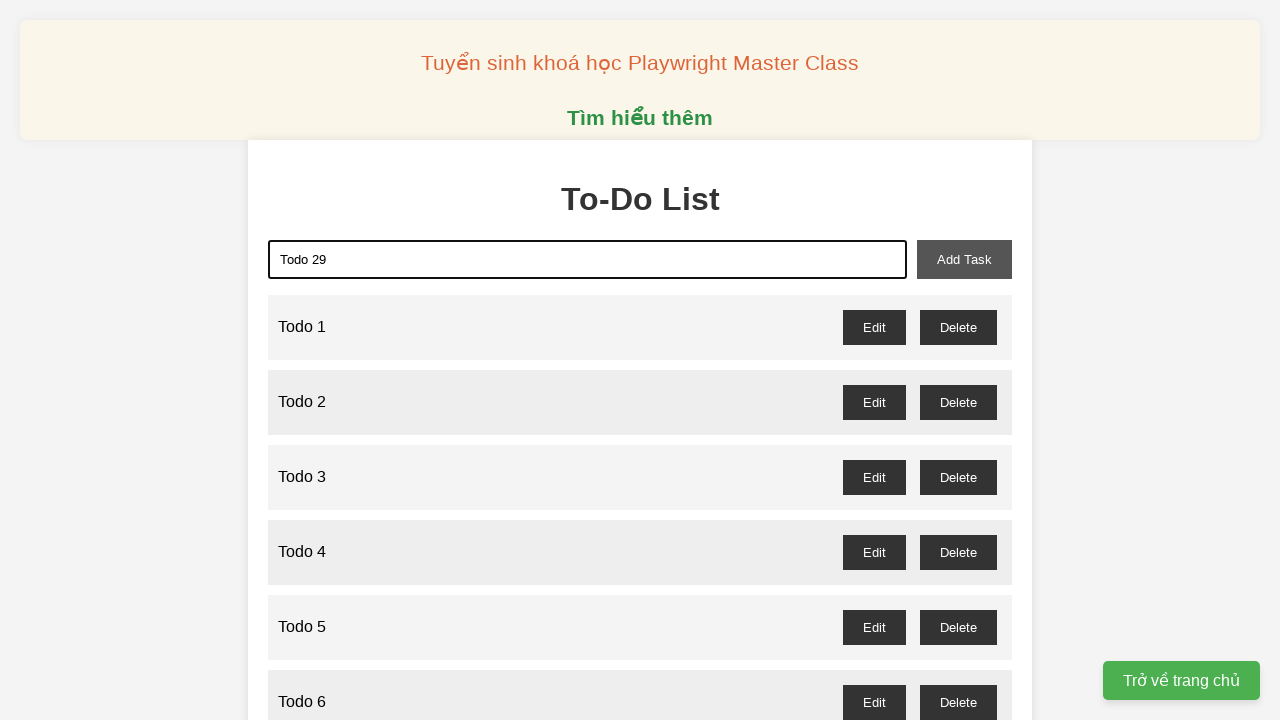

Clicked add task button to add 'Todo 29' at (964, 259) on xpath=//button[@id="add-task"]
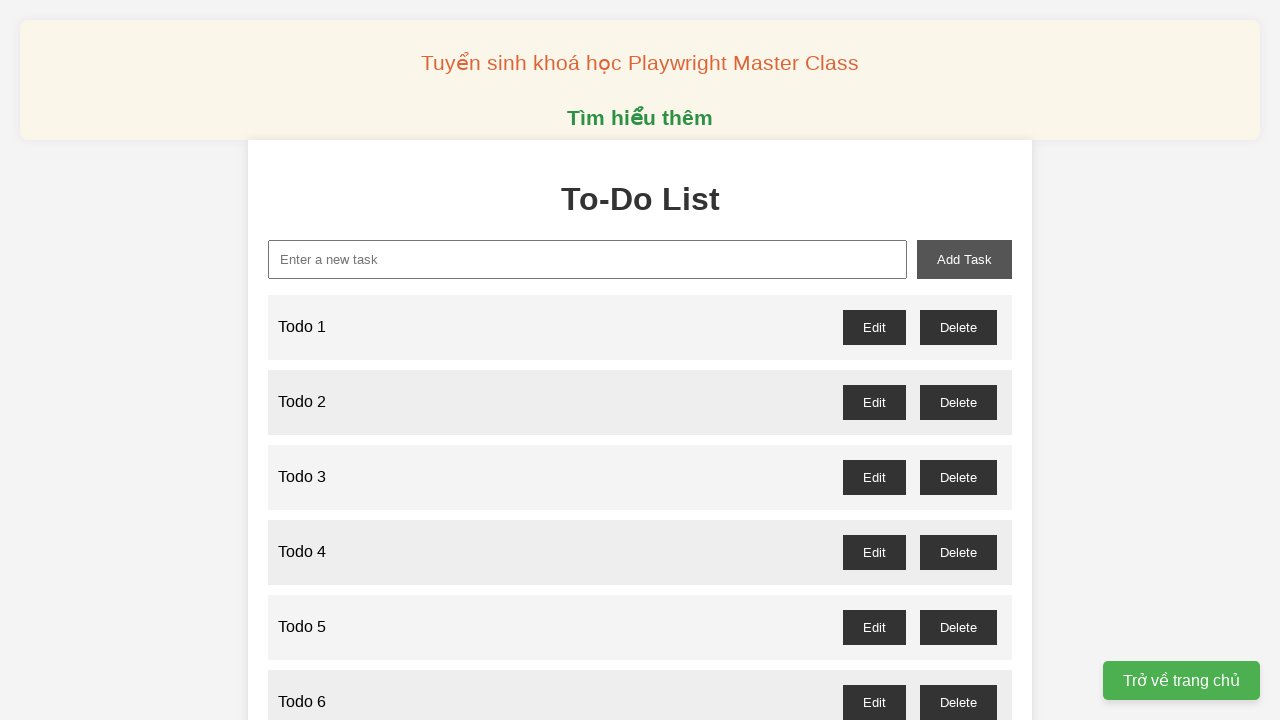

Filled new task input field with 'Todo 30' on xpath=//input[@id="new-task"]
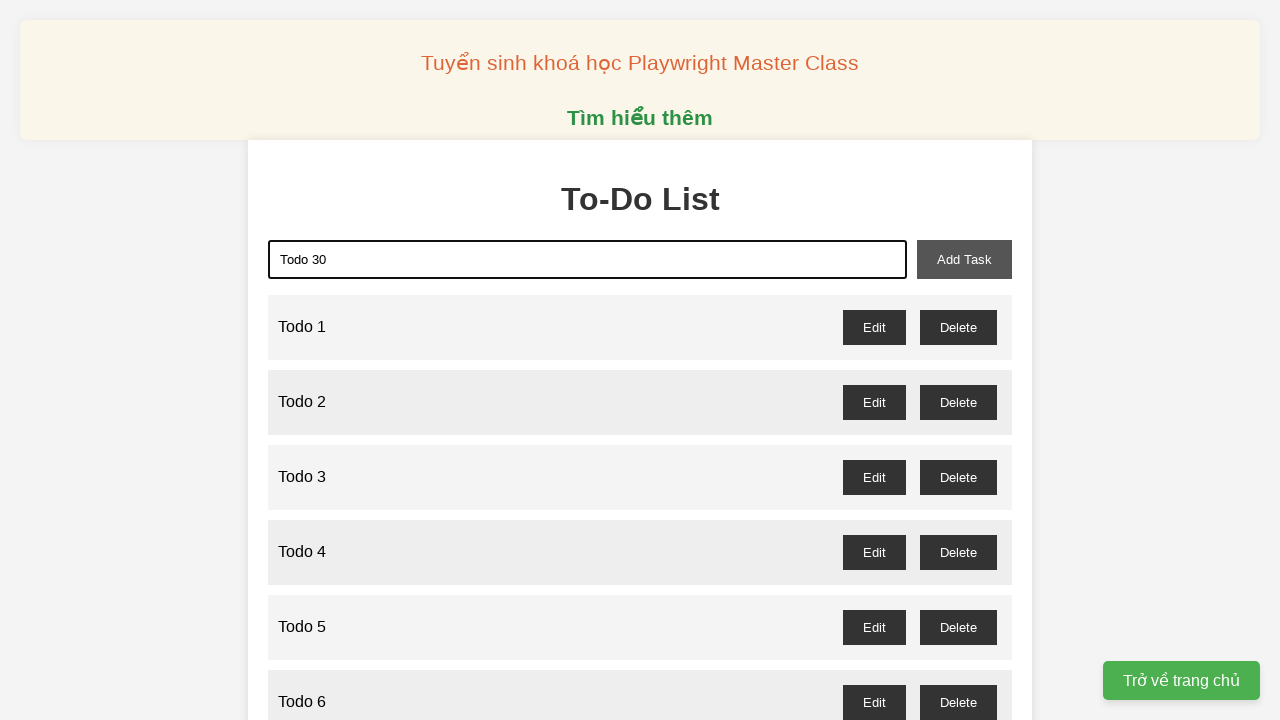

Clicked add task button to add 'Todo 30' at (964, 259) on xpath=//button[@id="add-task"]
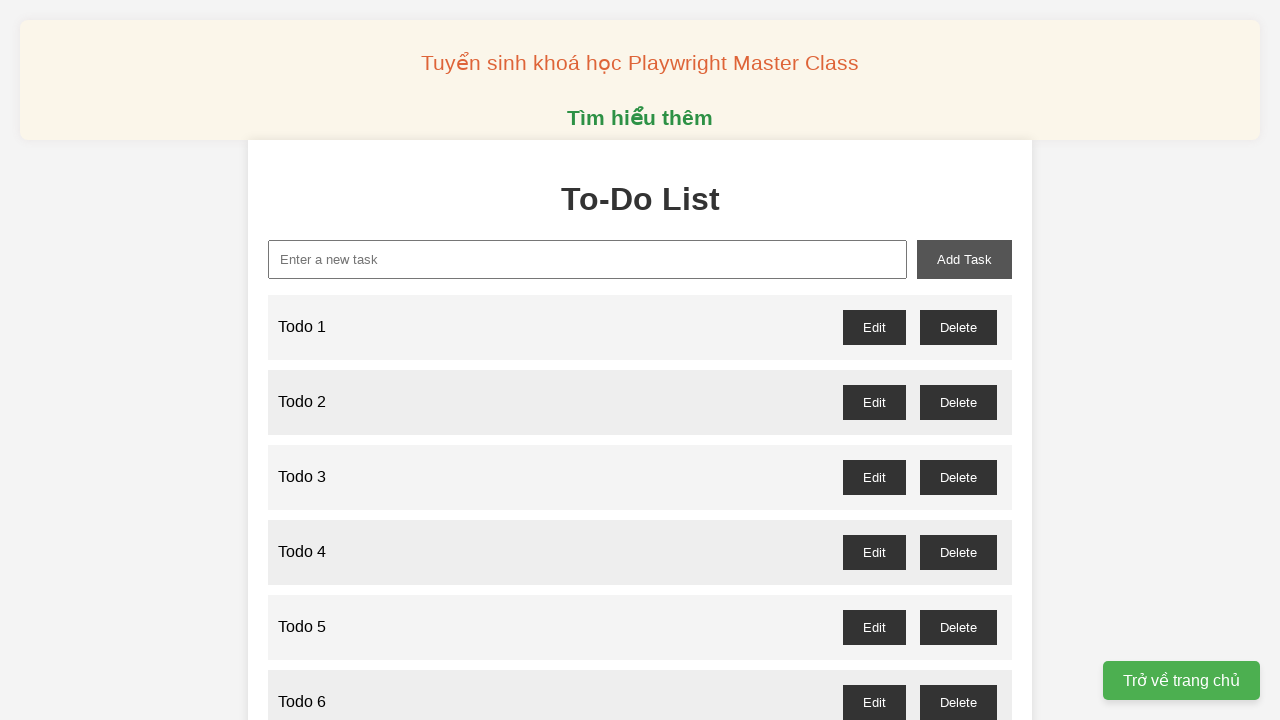

Filled new task input field with 'Todo 31' on xpath=//input[@id="new-task"]
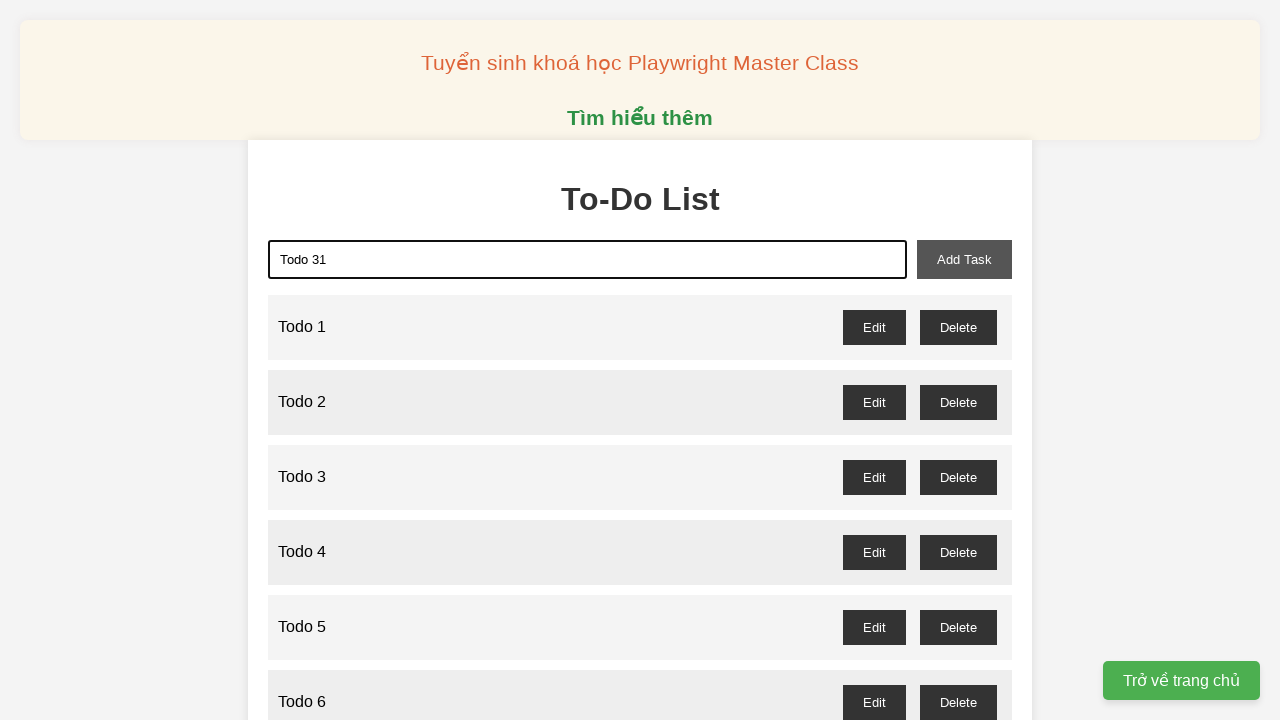

Clicked add task button to add 'Todo 31' at (964, 259) on xpath=//button[@id="add-task"]
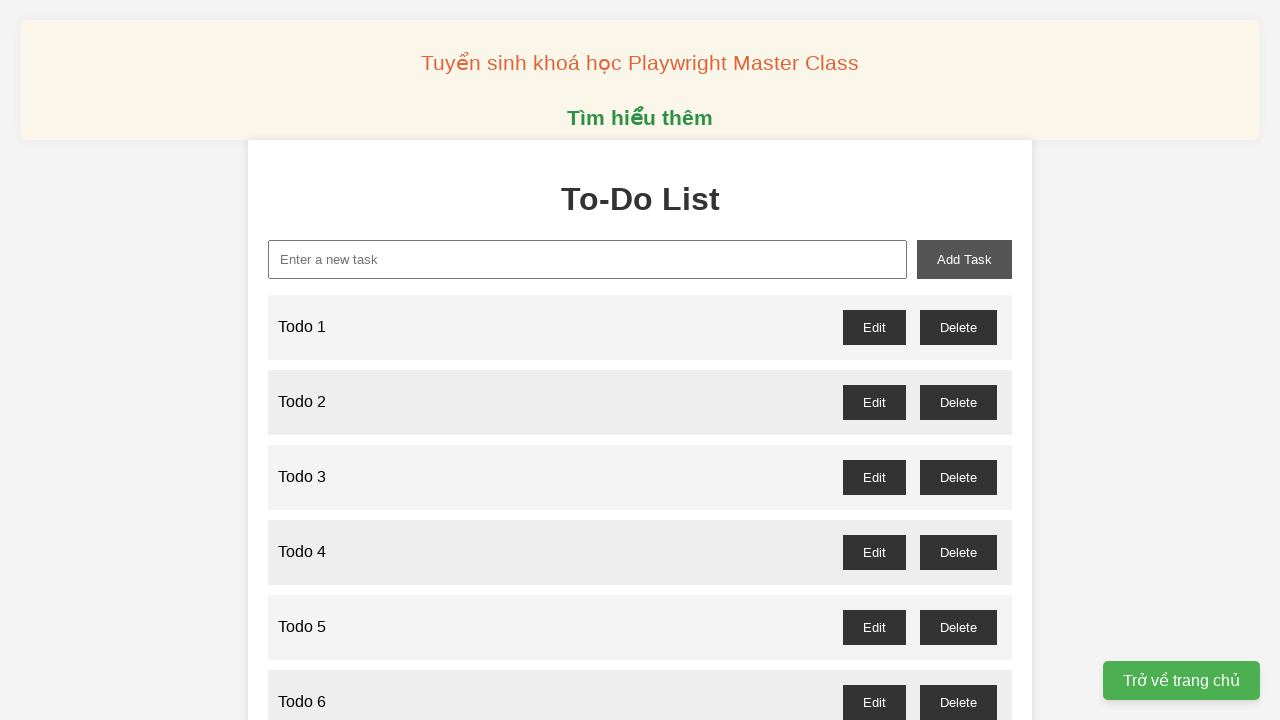

Filled new task input field with 'Todo 32' on xpath=//input[@id="new-task"]
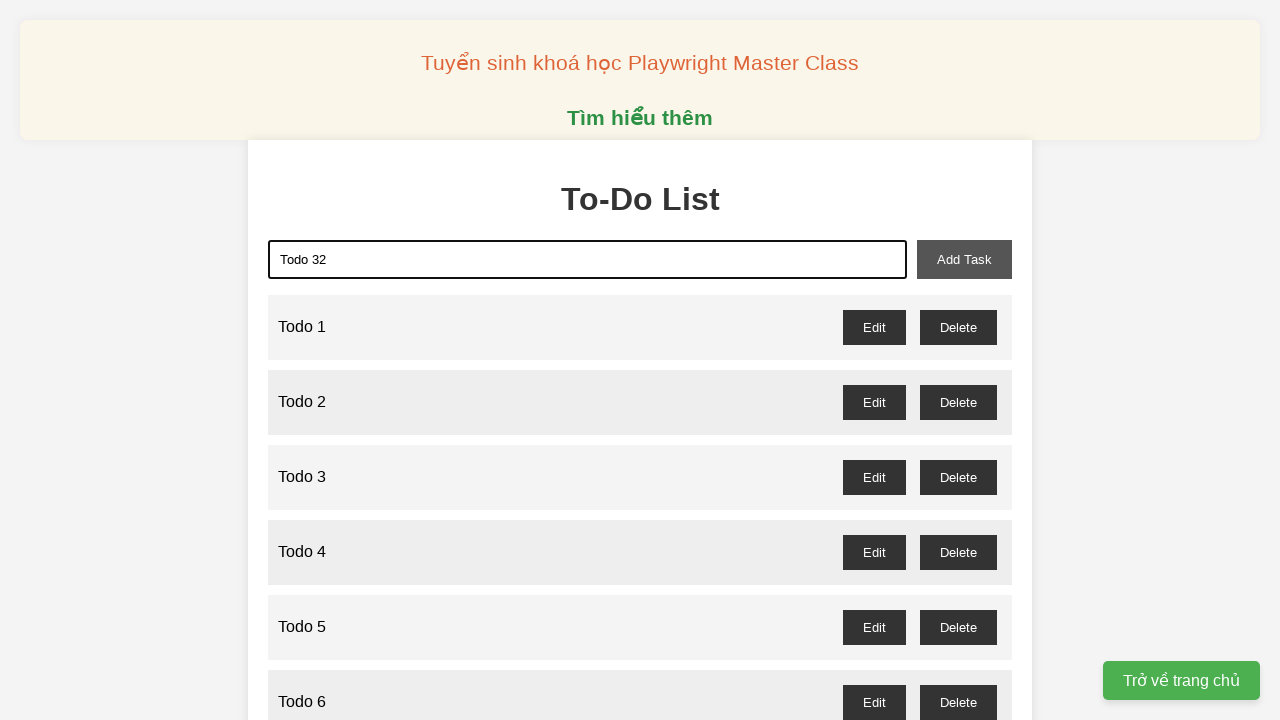

Clicked add task button to add 'Todo 32' at (964, 259) on xpath=//button[@id="add-task"]
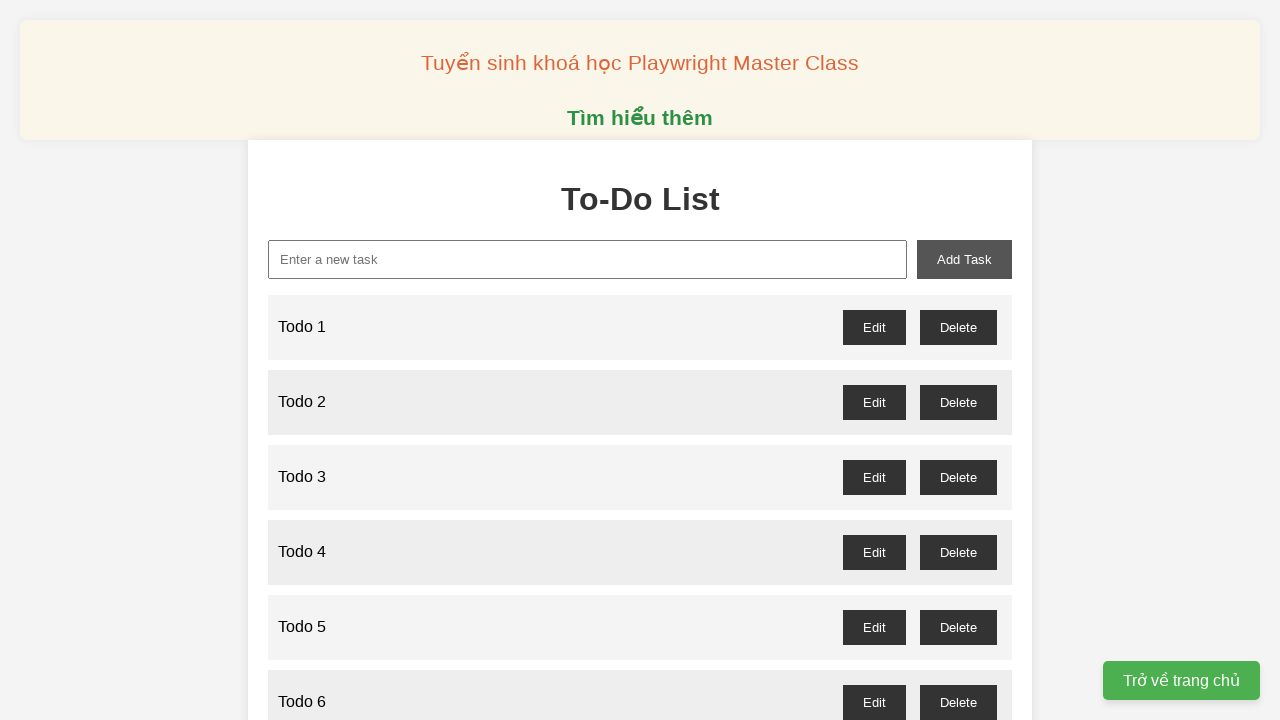

Filled new task input field with 'Todo 33' on xpath=//input[@id="new-task"]
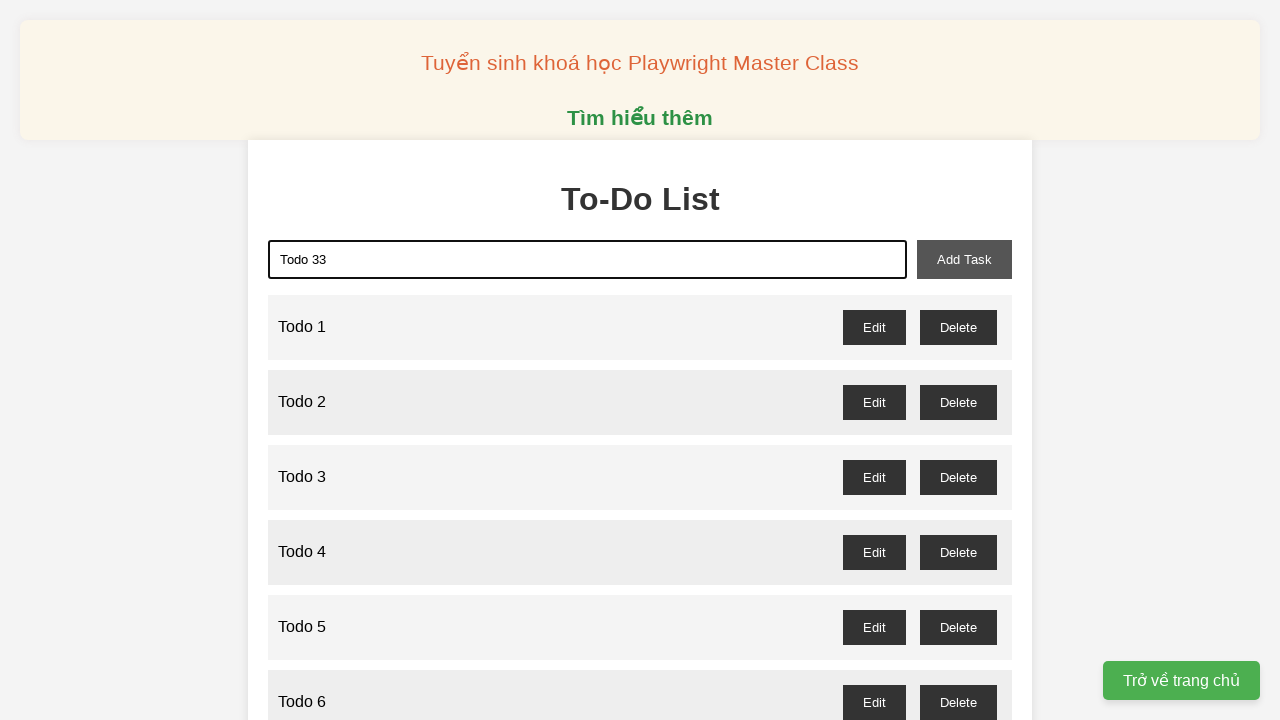

Clicked add task button to add 'Todo 33' at (964, 259) on xpath=//button[@id="add-task"]
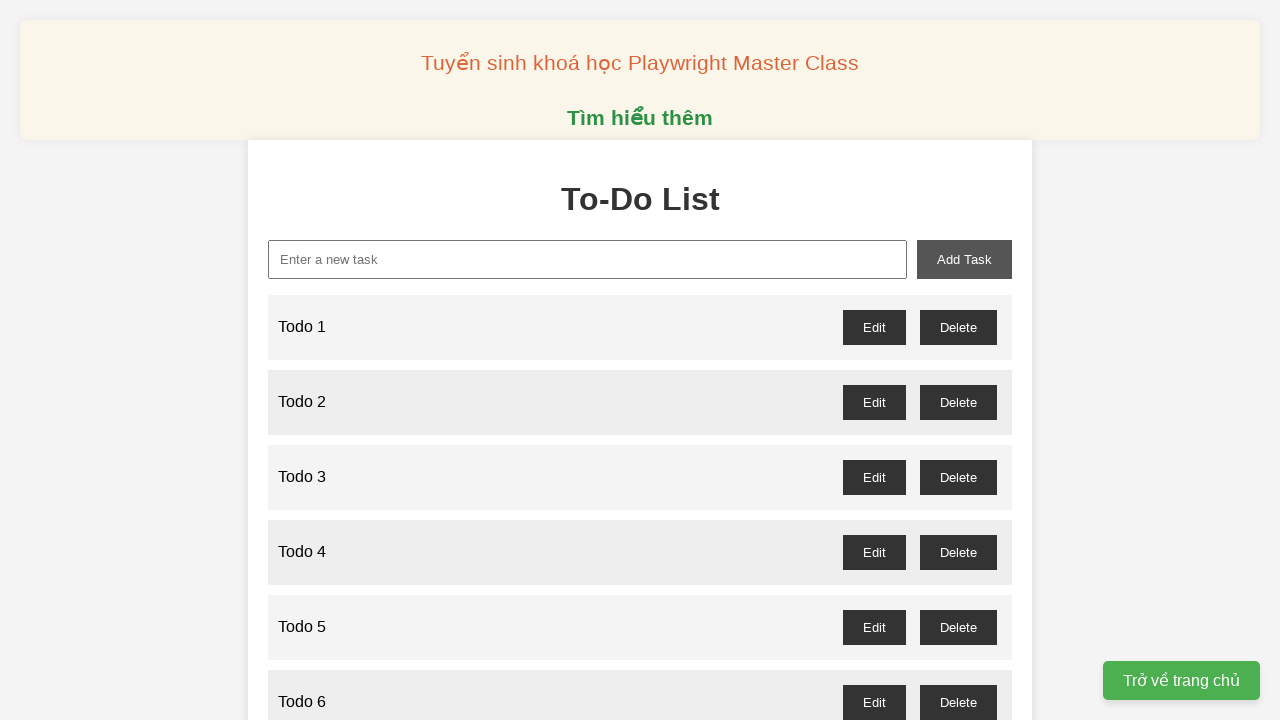

Filled new task input field with 'Todo 34' on xpath=//input[@id="new-task"]
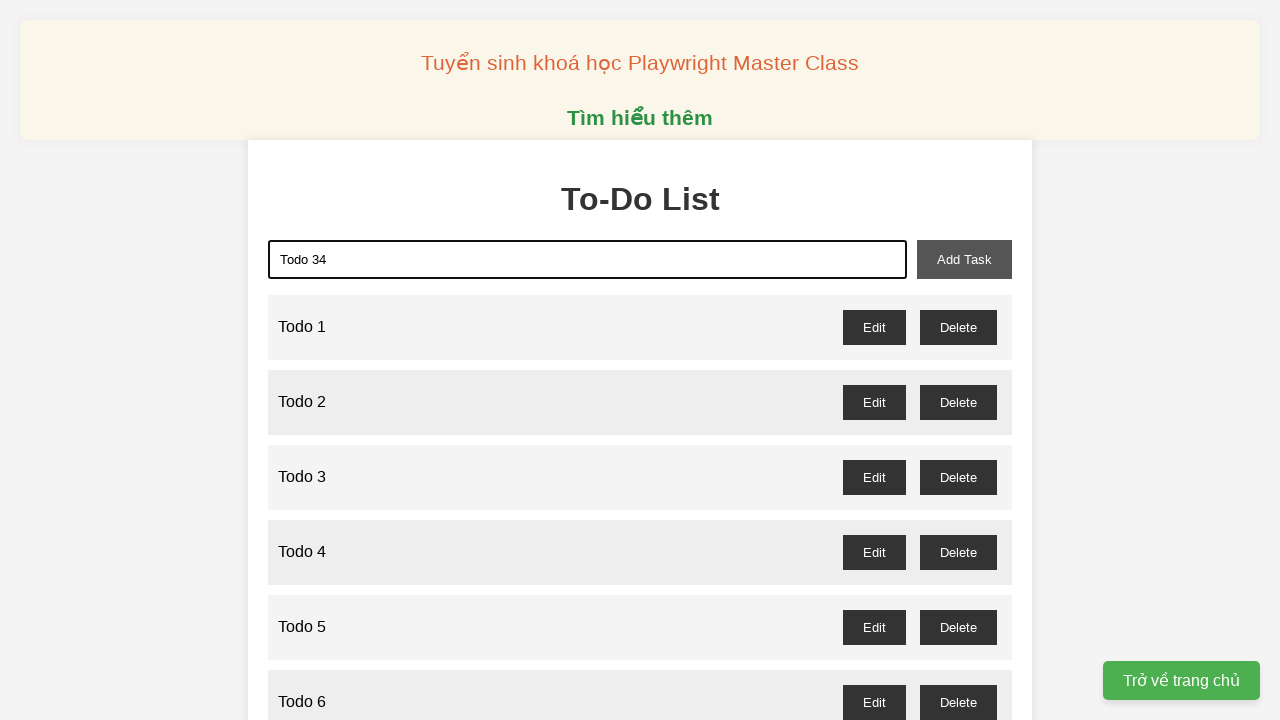

Clicked add task button to add 'Todo 34' at (964, 259) on xpath=//button[@id="add-task"]
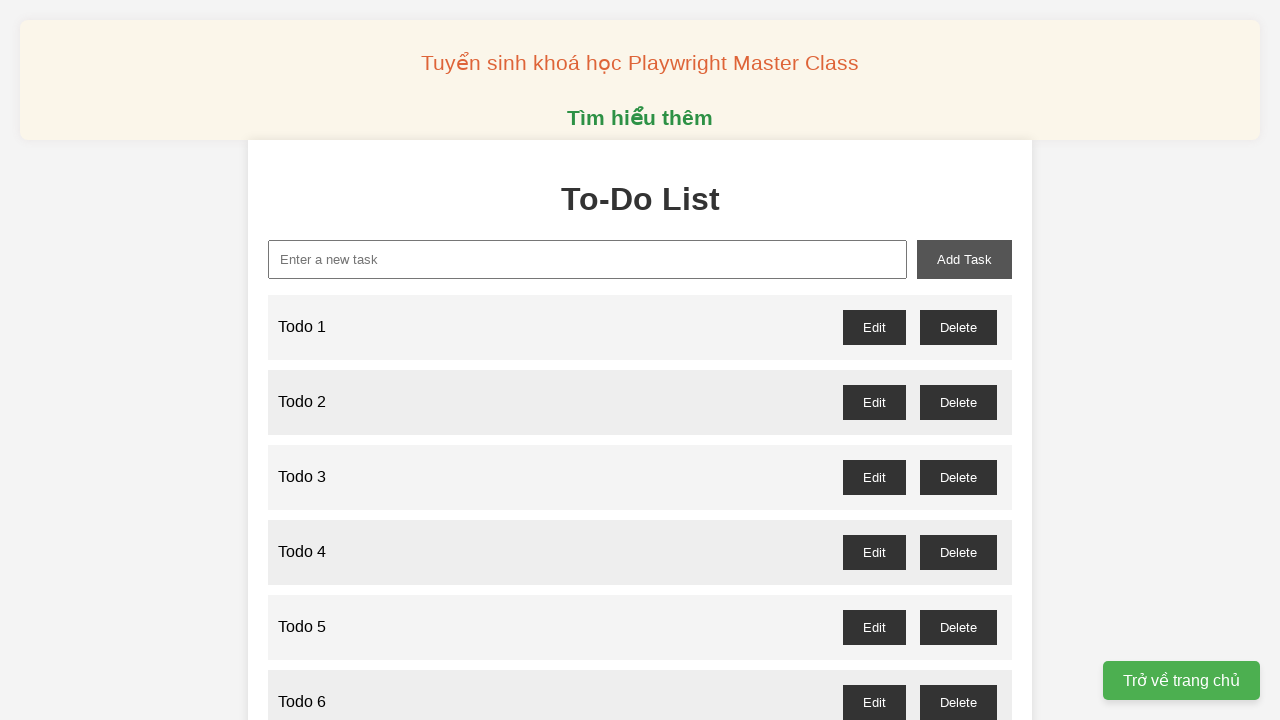

Filled new task input field with 'Todo 35' on xpath=//input[@id="new-task"]
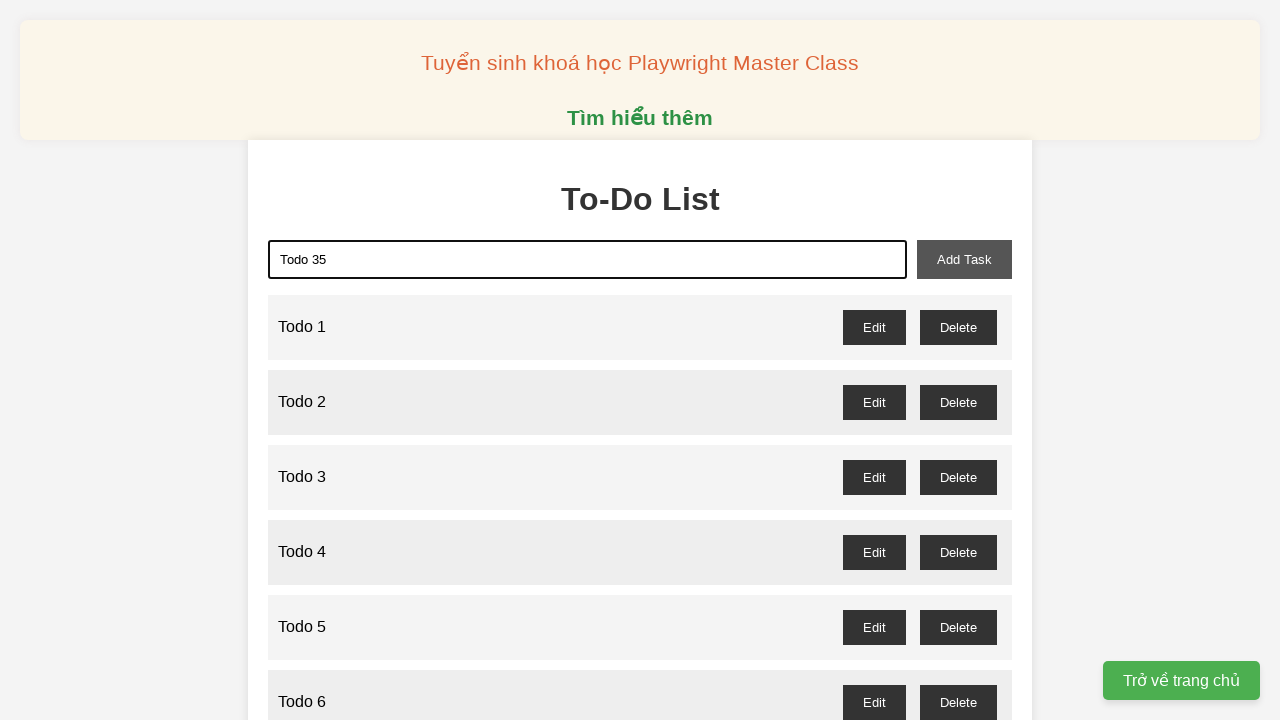

Clicked add task button to add 'Todo 35' at (964, 259) on xpath=//button[@id="add-task"]
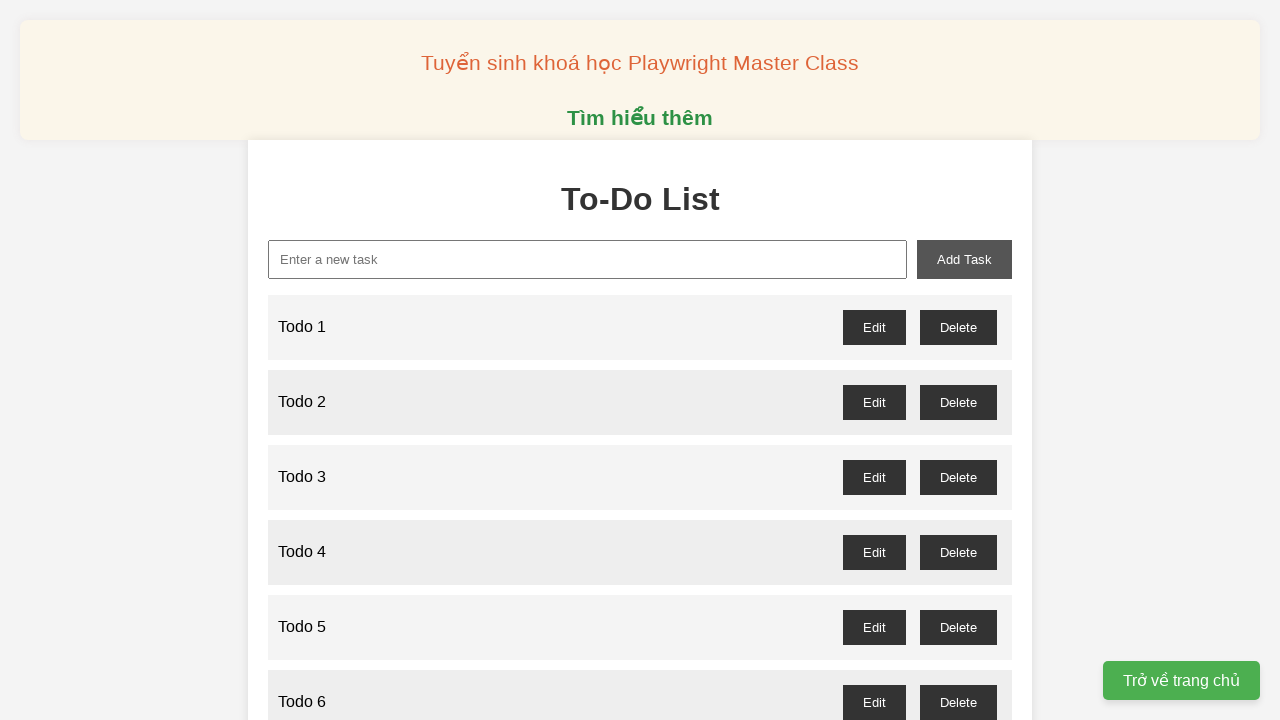

Filled new task input field with 'Todo 36' on xpath=//input[@id="new-task"]
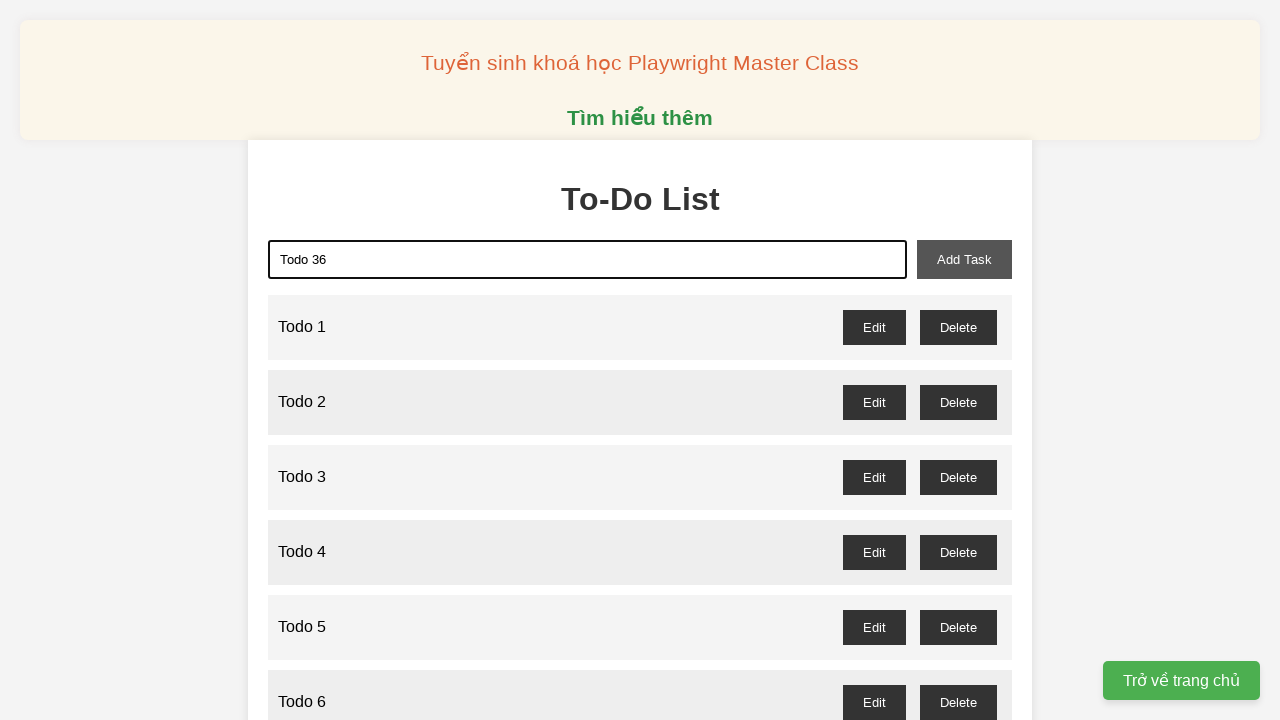

Clicked add task button to add 'Todo 36' at (964, 259) on xpath=//button[@id="add-task"]
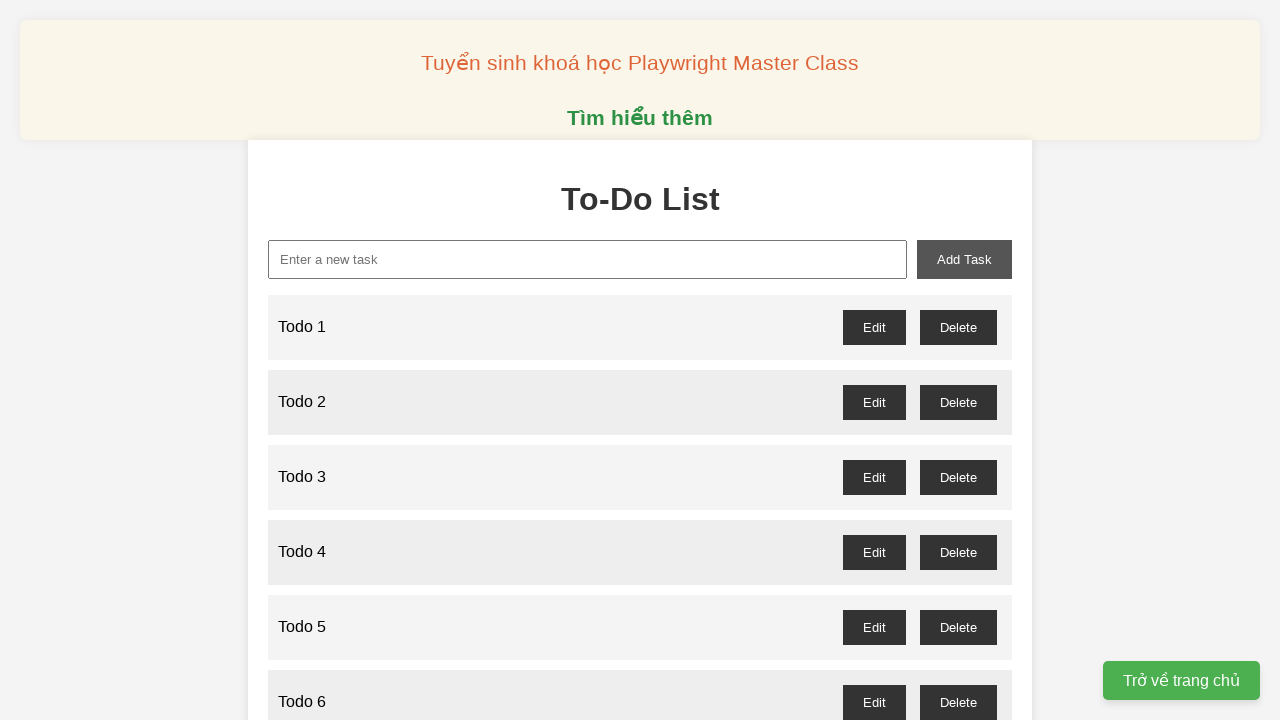

Filled new task input field with 'Todo 37' on xpath=//input[@id="new-task"]
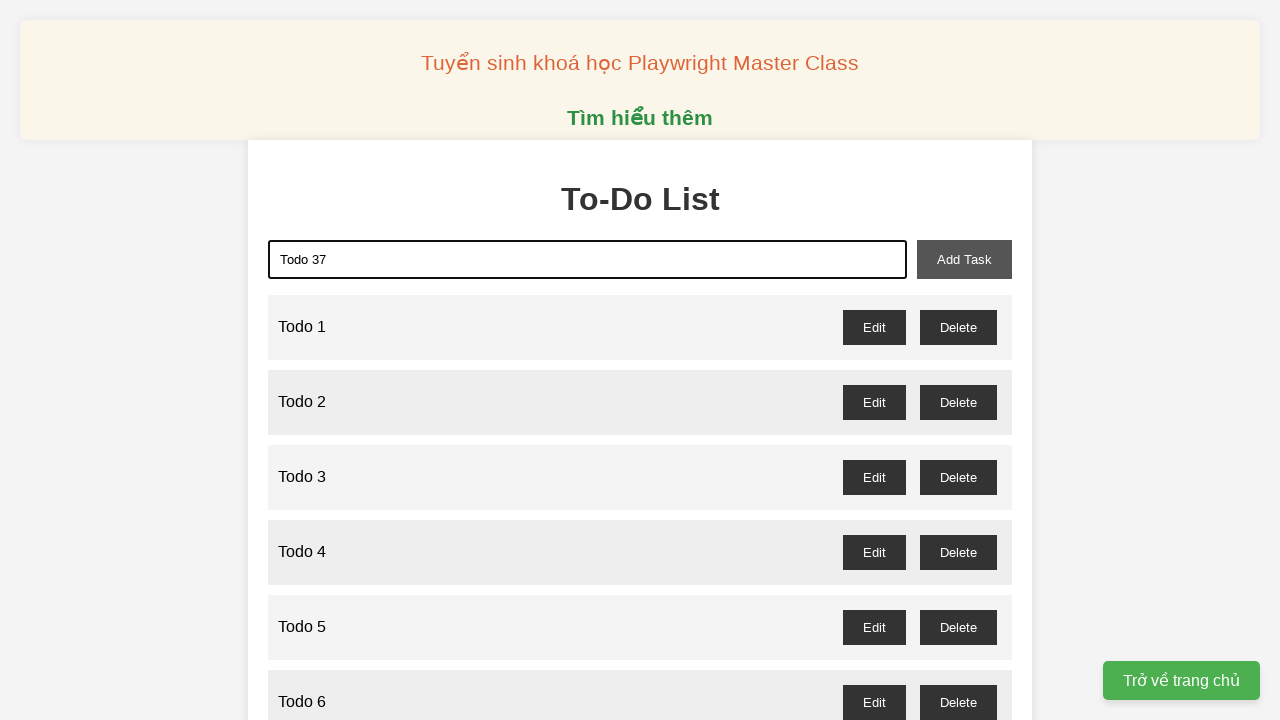

Clicked add task button to add 'Todo 37' at (964, 259) on xpath=//button[@id="add-task"]
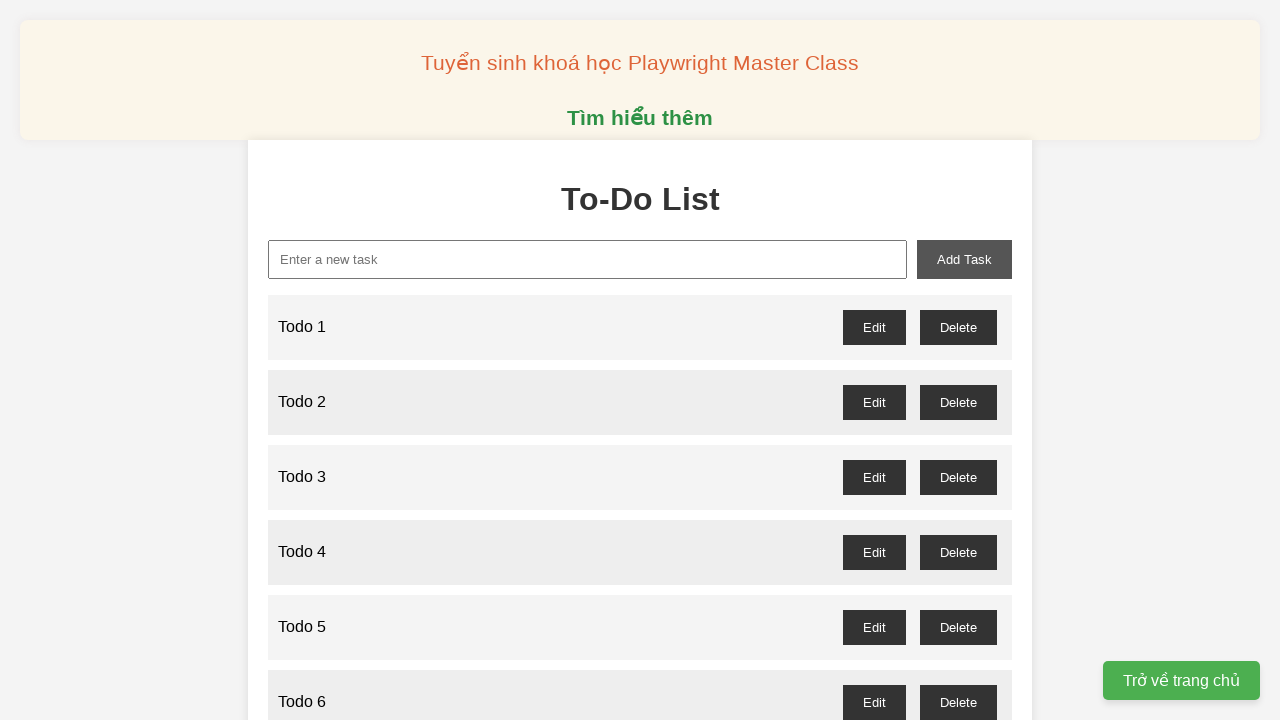

Filled new task input field with 'Todo 38' on xpath=//input[@id="new-task"]
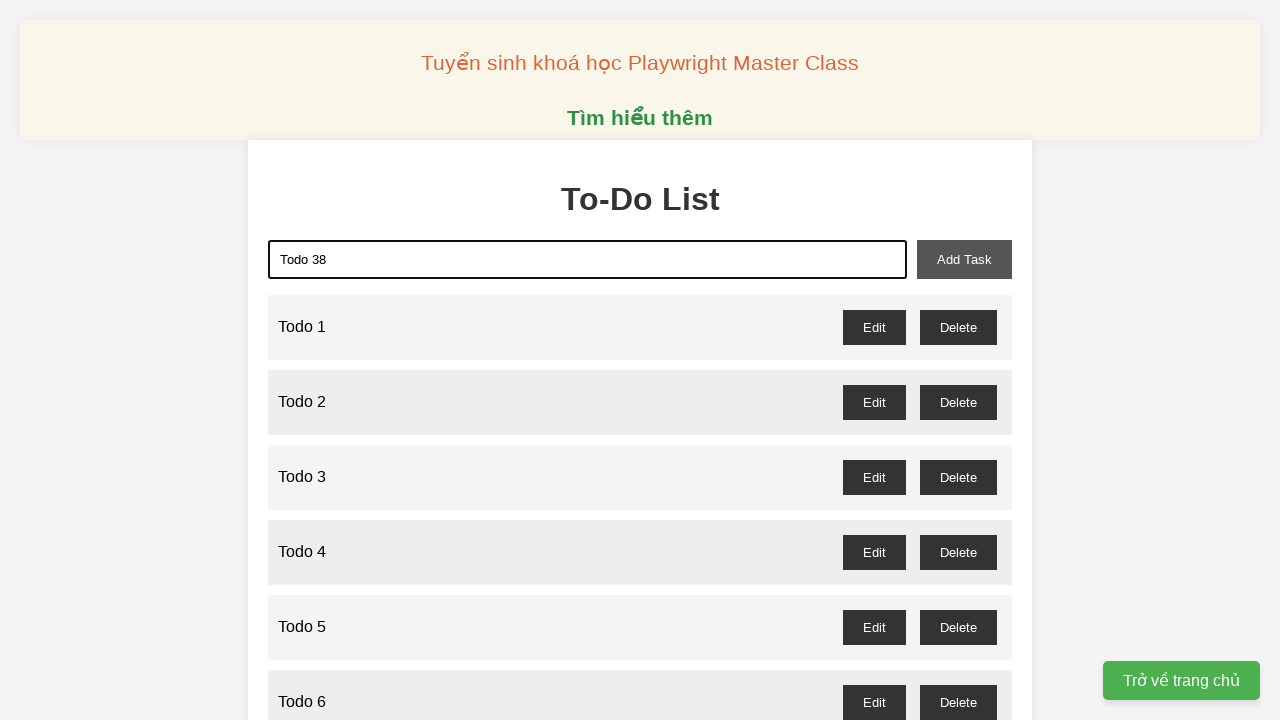

Clicked add task button to add 'Todo 38' at (964, 259) on xpath=//button[@id="add-task"]
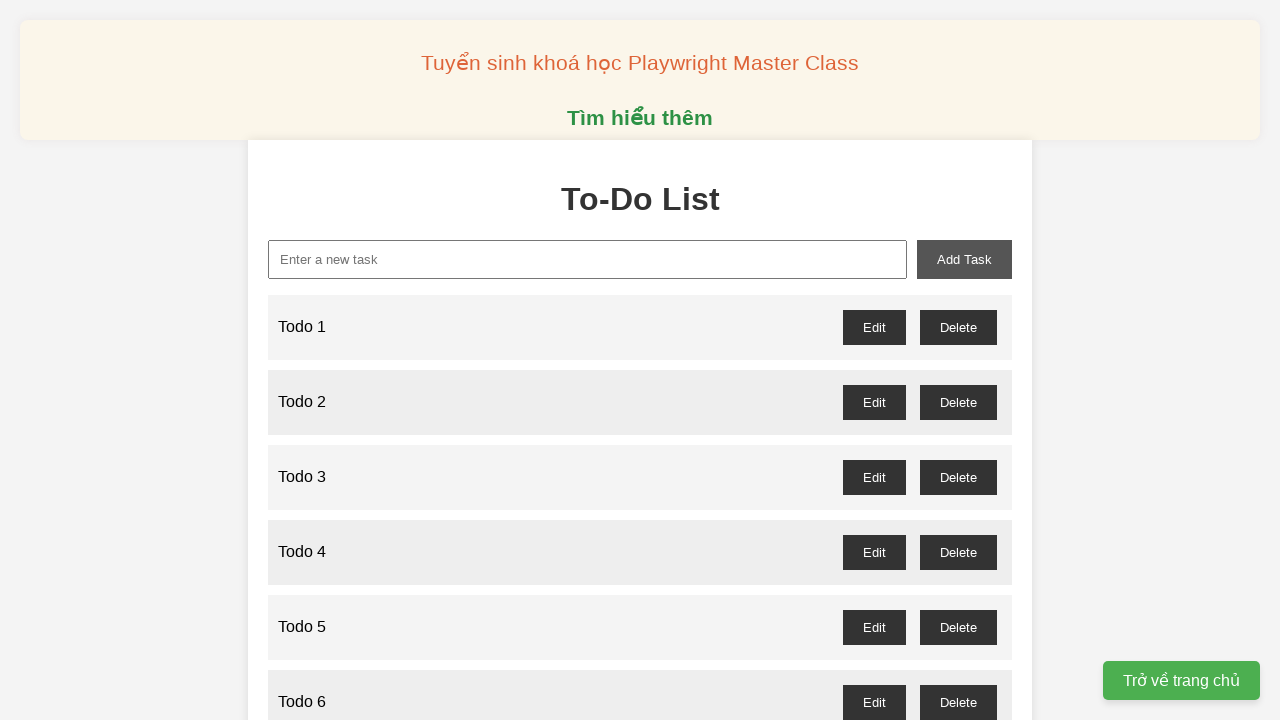

Filled new task input field with 'Todo 39' on xpath=//input[@id="new-task"]
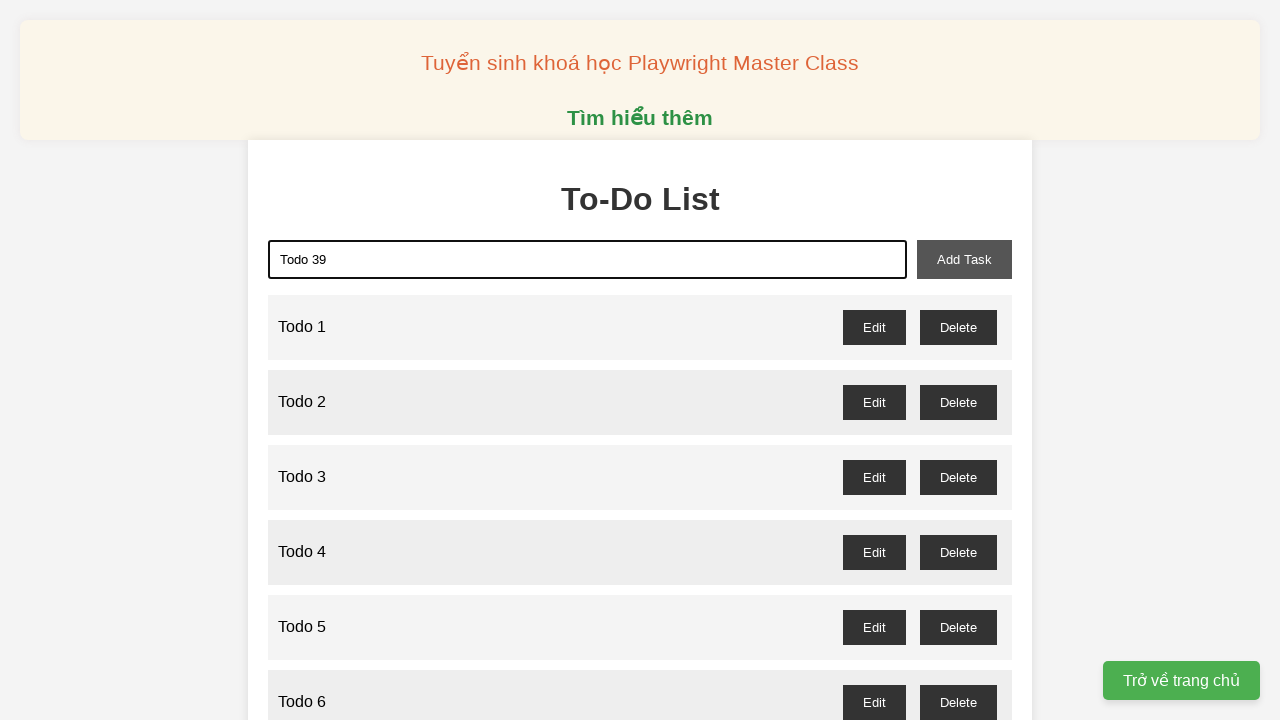

Clicked add task button to add 'Todo 39' at (964, 259) on xpath=//button[@id="add-task"]
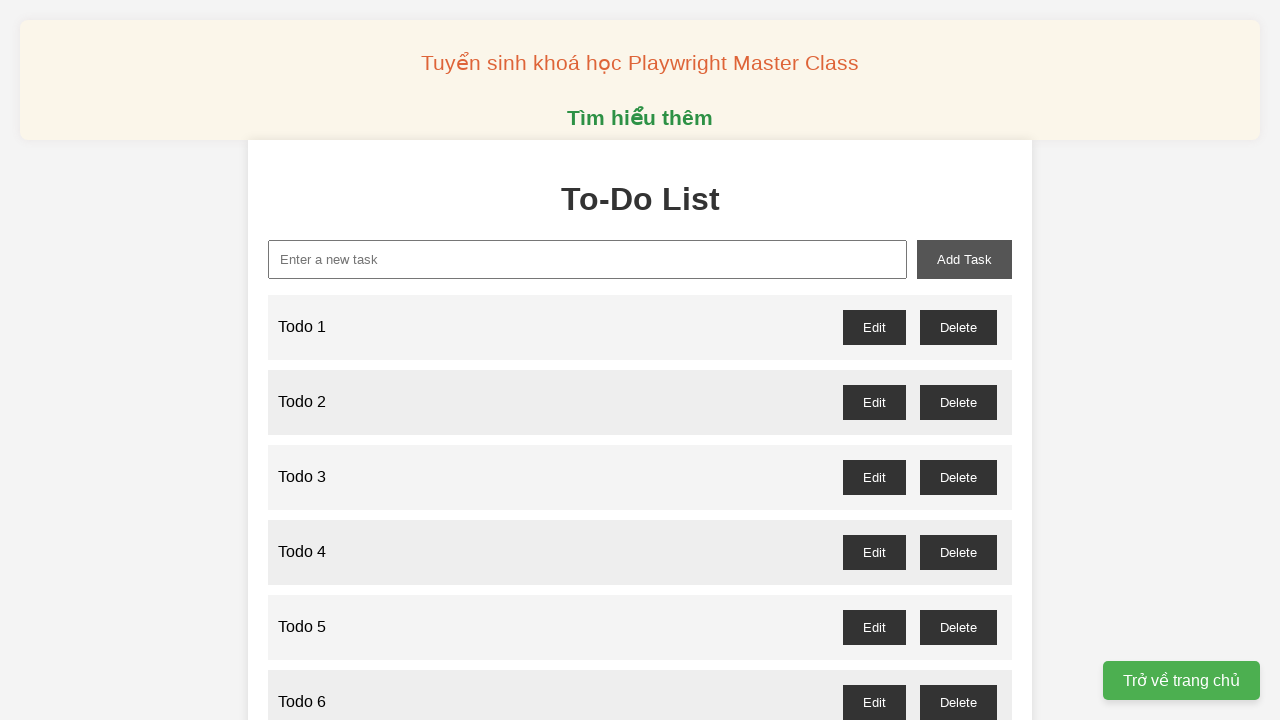

Filled new task input field with 'Todo 40' on xpath=//input[@id="new-task"]
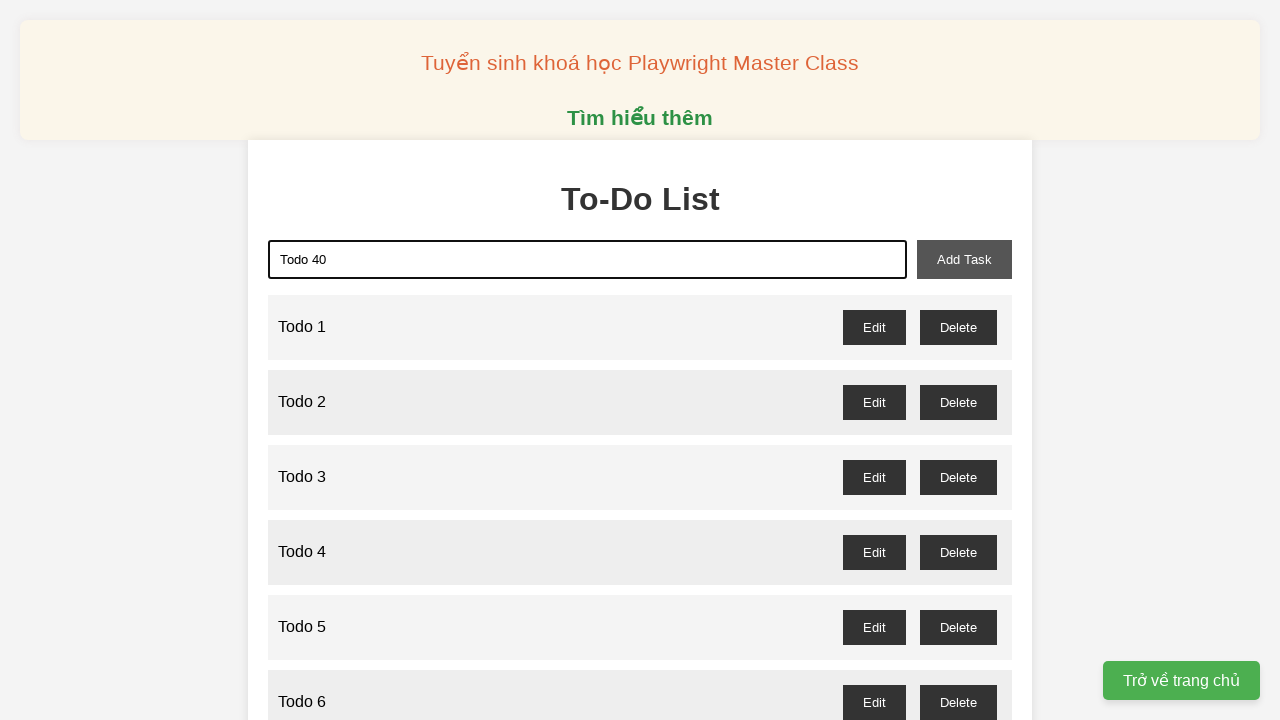

Clicked add task button to add 'Todo 40' at (964, 259) on xpath=//button[@id="add-task"]
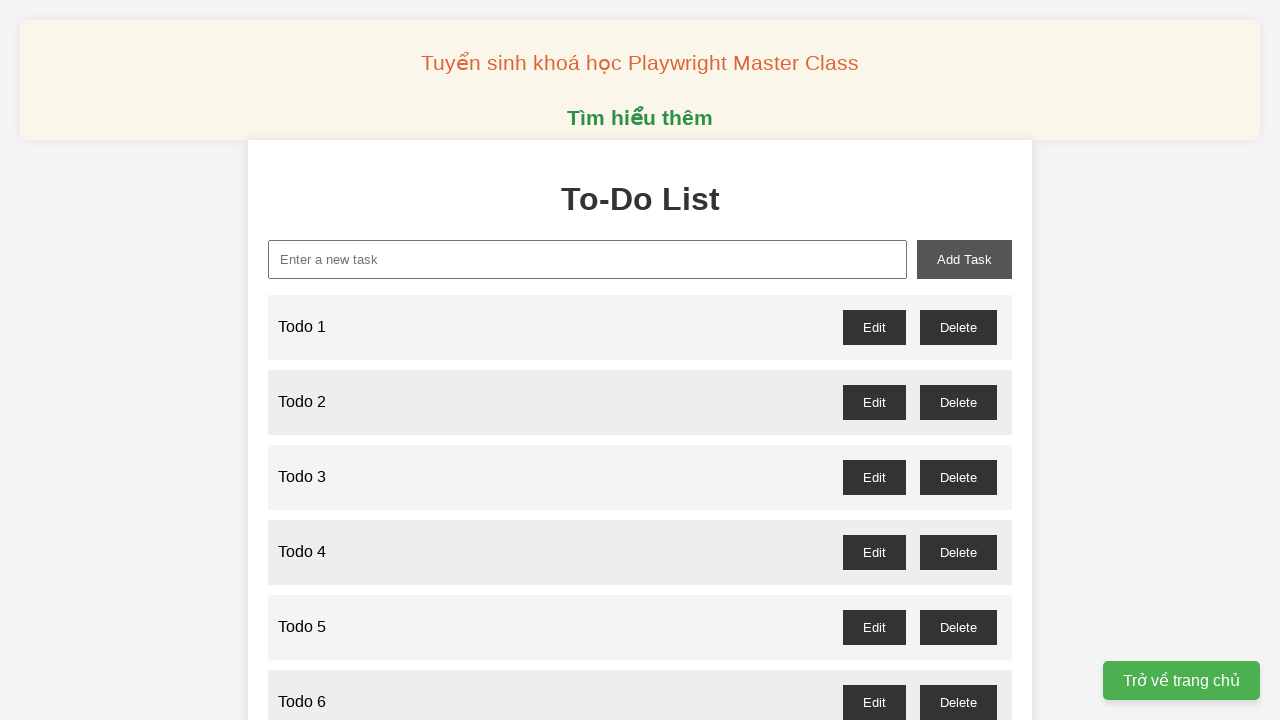

Filled new task input field with 'Todo 41' on xpath=//input[@id="new-task"]
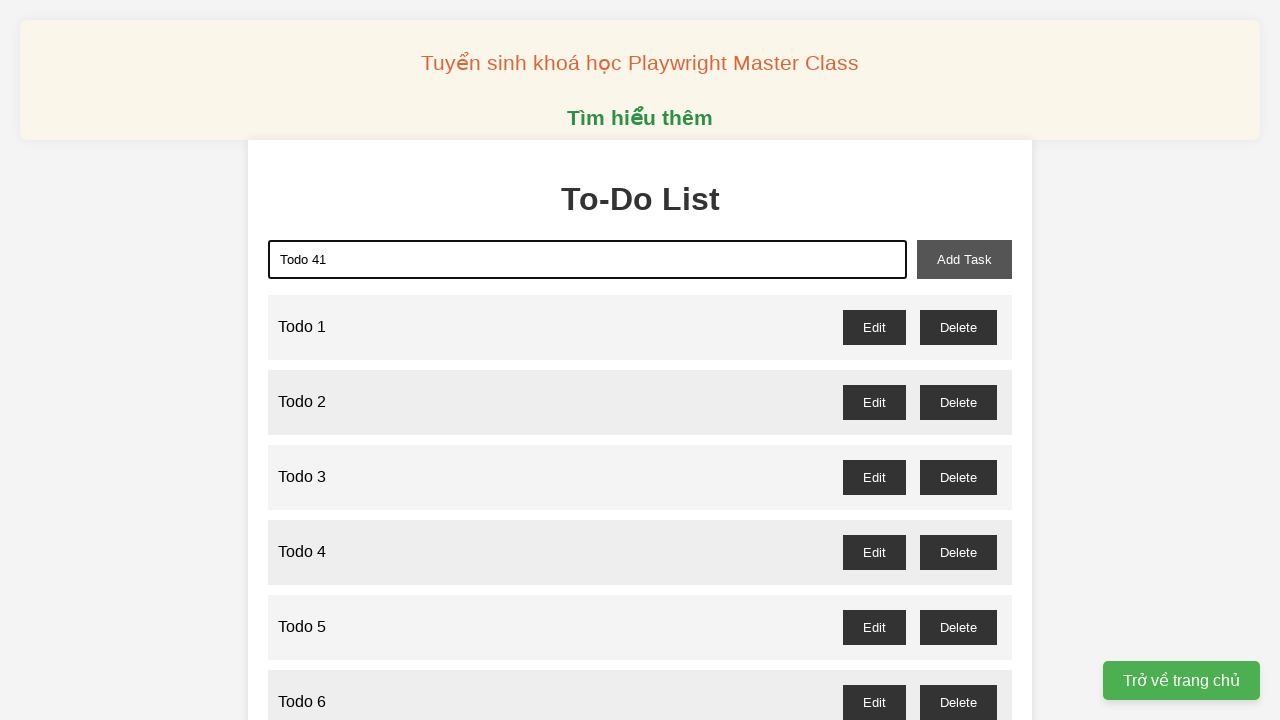

Clicked add task button to add 'Todo 41' at (964, 259) on xpath=//button[@id="add-task"]
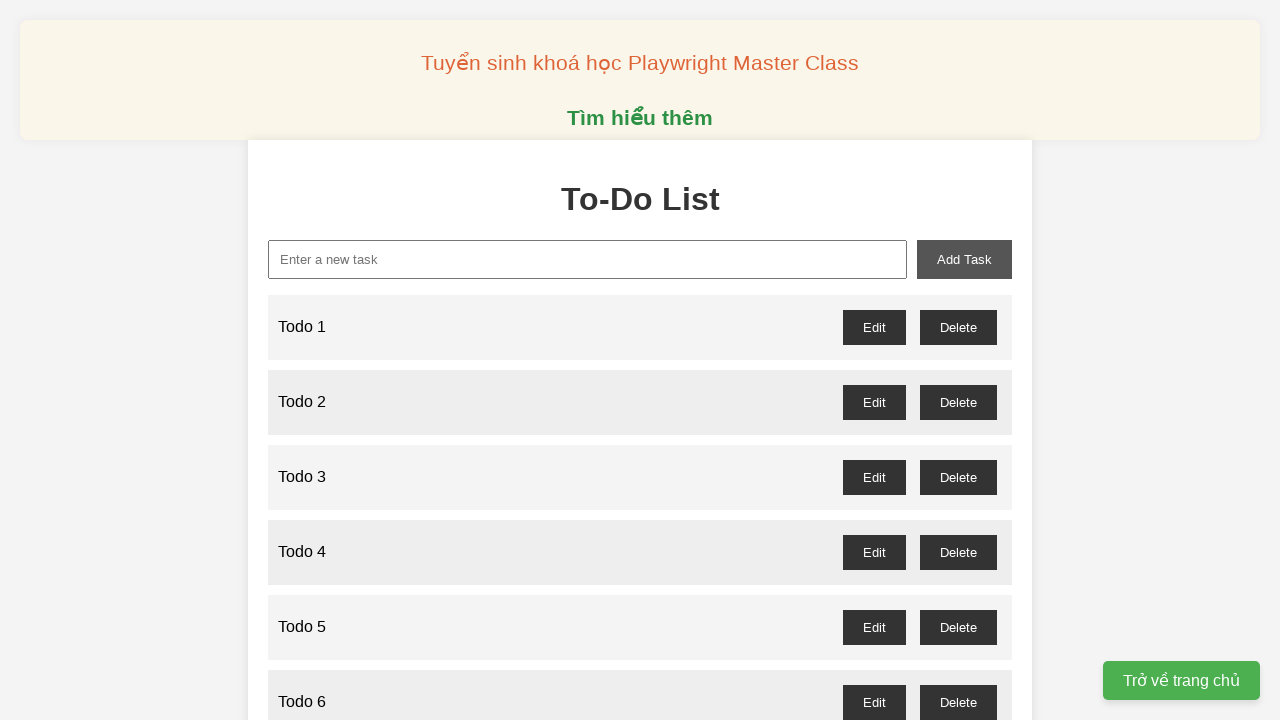

Filled new task input field with 'Todo 42' on xpath=//input[@id="new-task"]
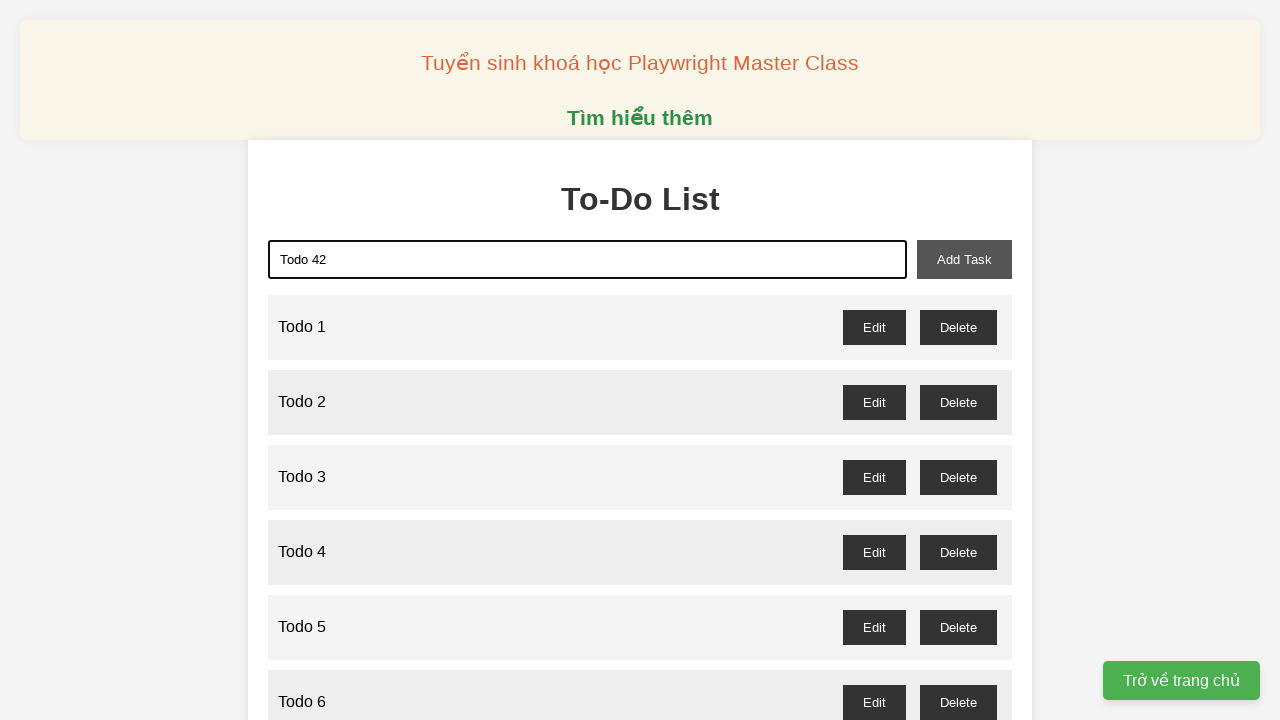

Clicked add task button to add 'Todo 42' at (964, 259) on xpath=//button[@id="add-task"]
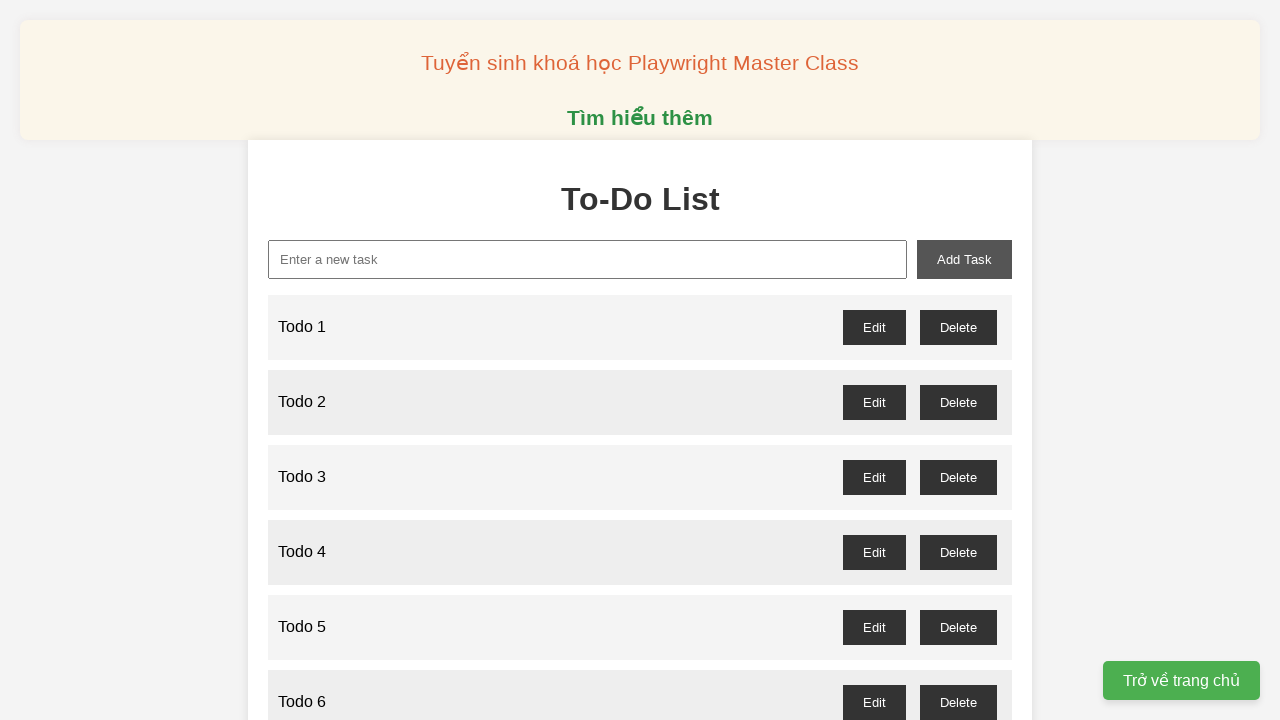

Filled new task input field with 'Todo 43' on xpath=//input[@id="new-task"]
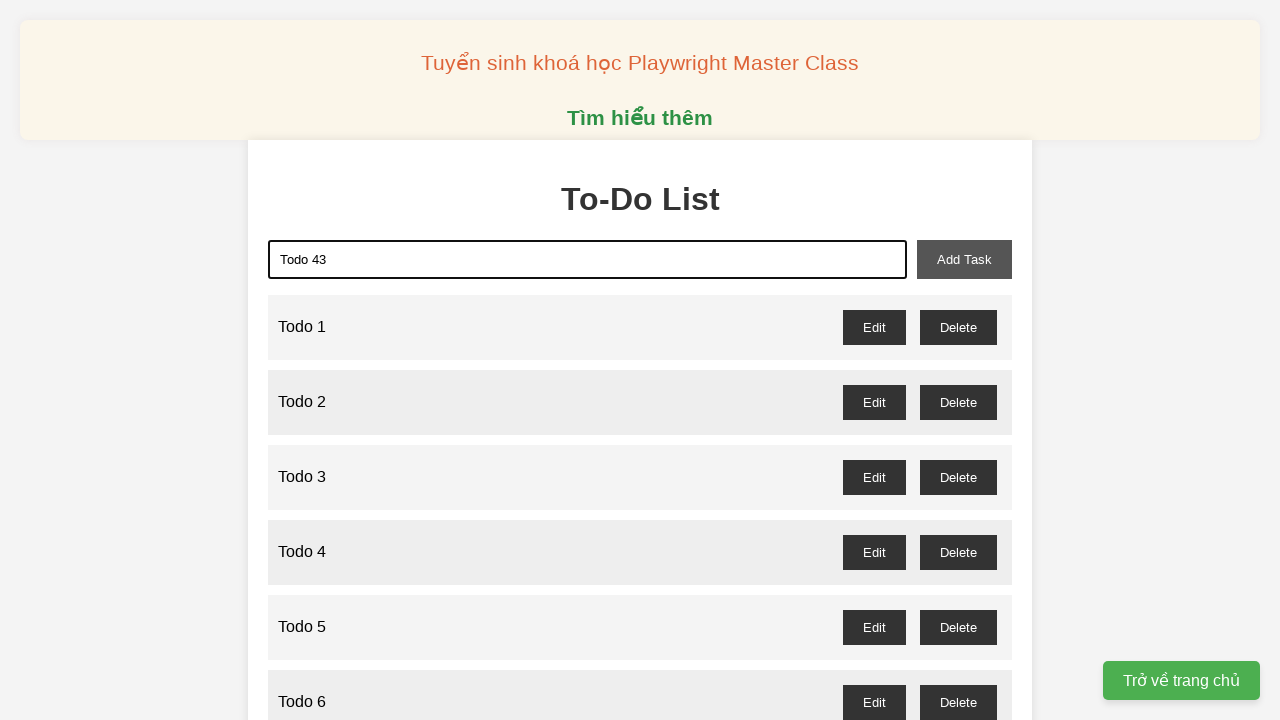

Clicked add task button to add 'Todo 43' at (964, 259) on xpath=//button[@id="add-task"]
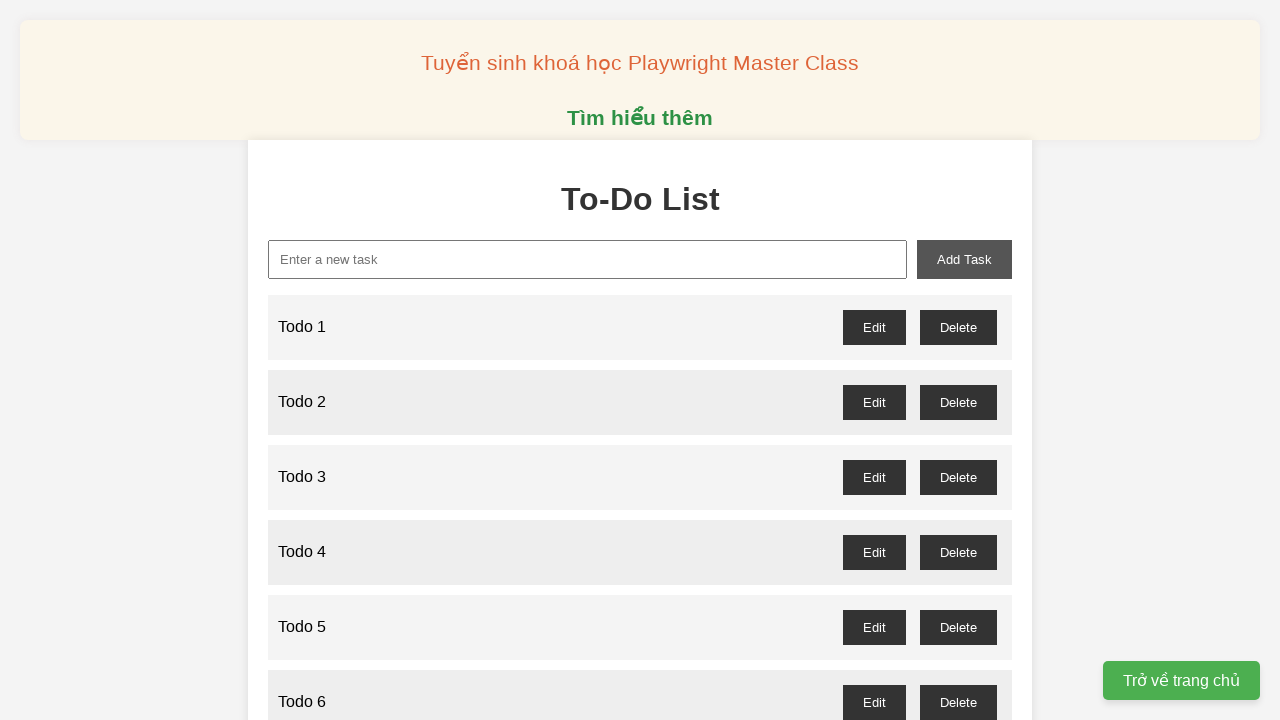

Filled new task input field with 'Todo 44' on xpath=//input[@id="new-task"]
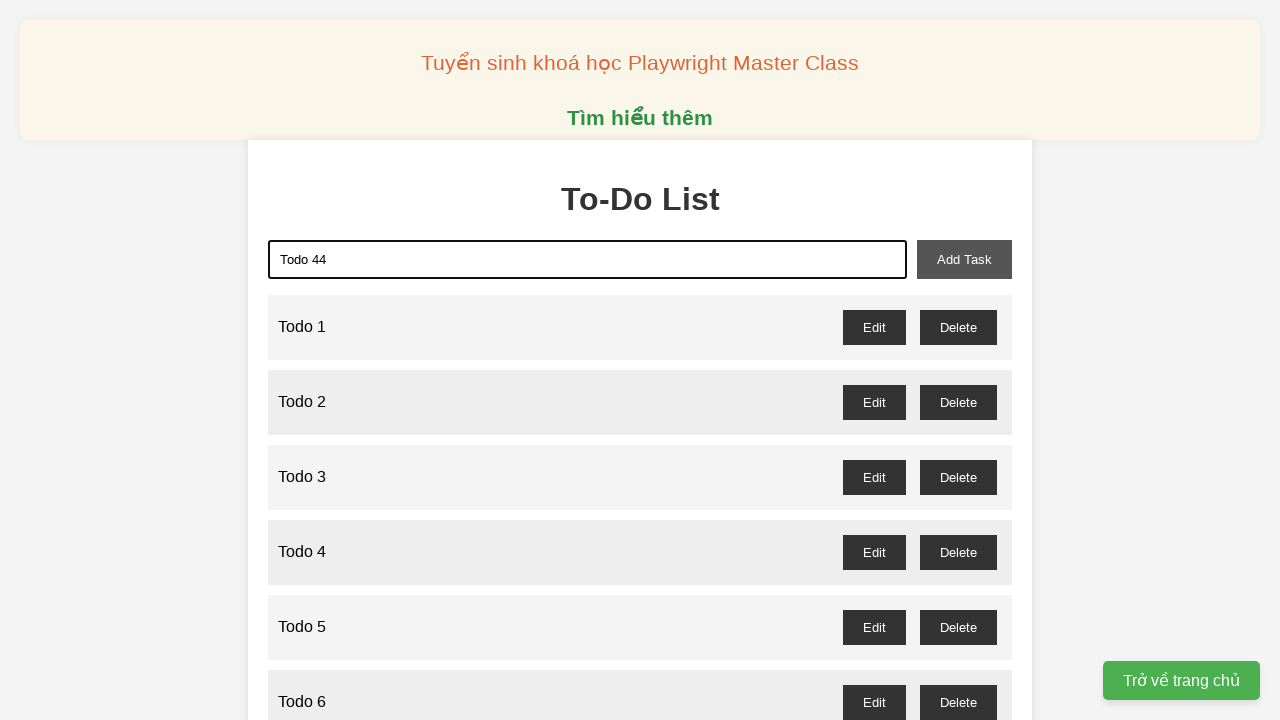

Clicked add task button to add 'Todo 44' at (964, 259) on xpath=//button[@id="add-task"]
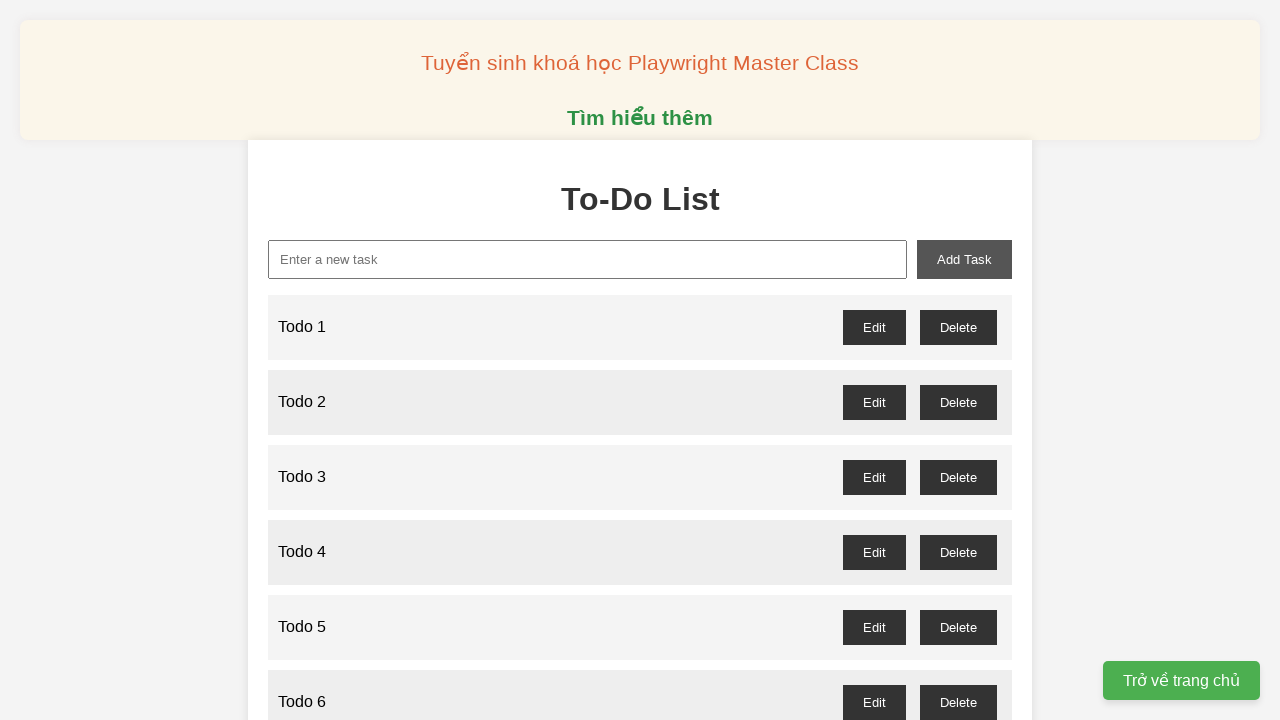

Filled new task input field with 'Todo 45' on xpath=//input[@id="new-task"]
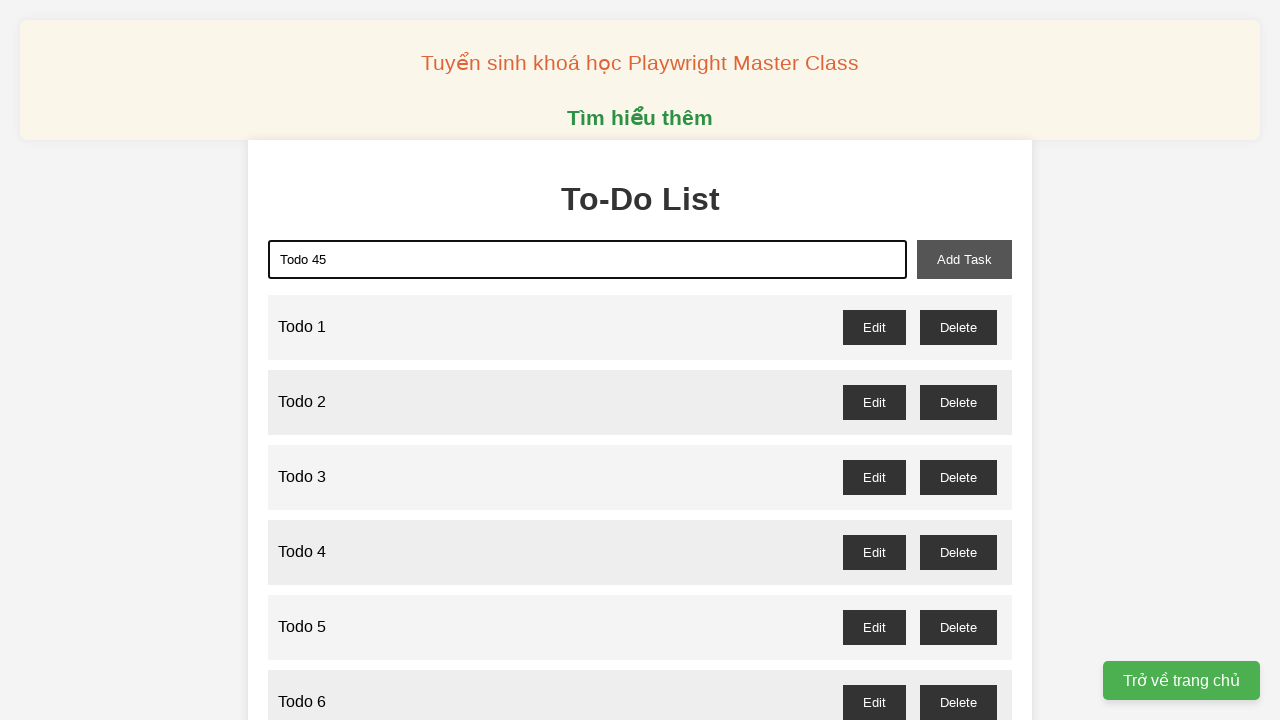

Clicked add task button to add 'Todo 45' at (964, 259) on xpath=//button[@id="add-task"]
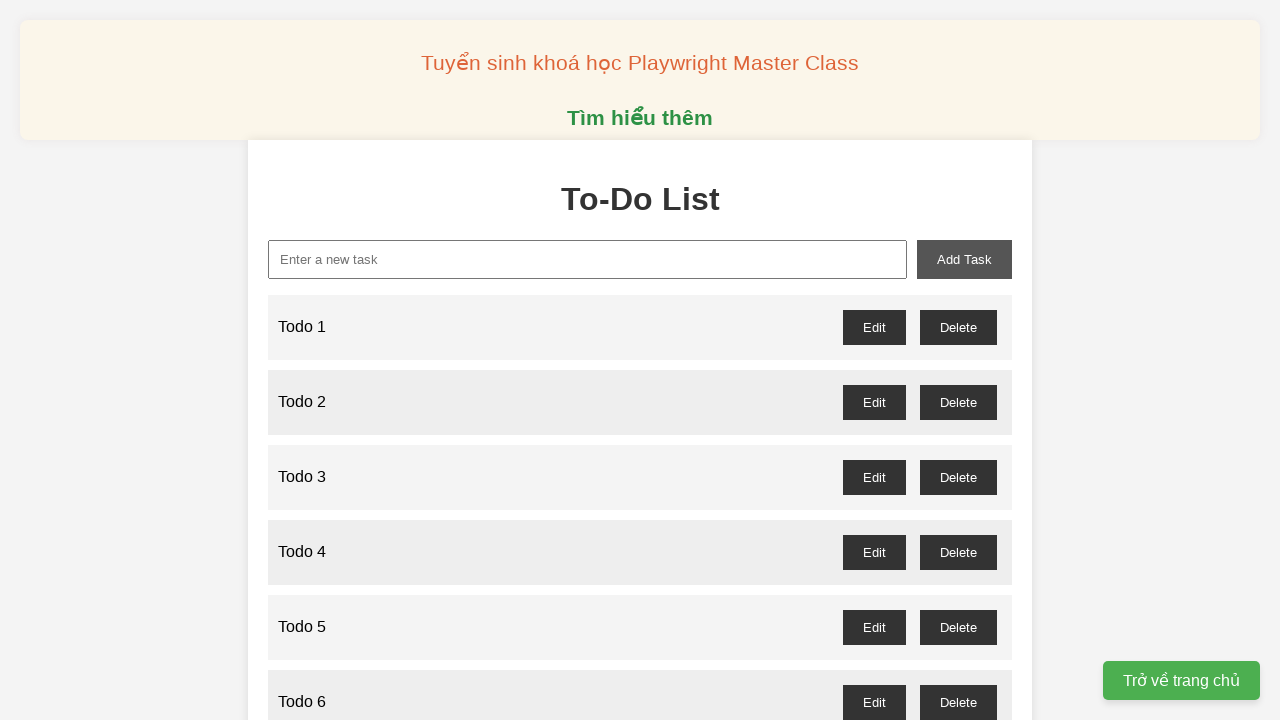

Filled new task input field with 'Todo 46' on xpath=//input[@id="new-task"]
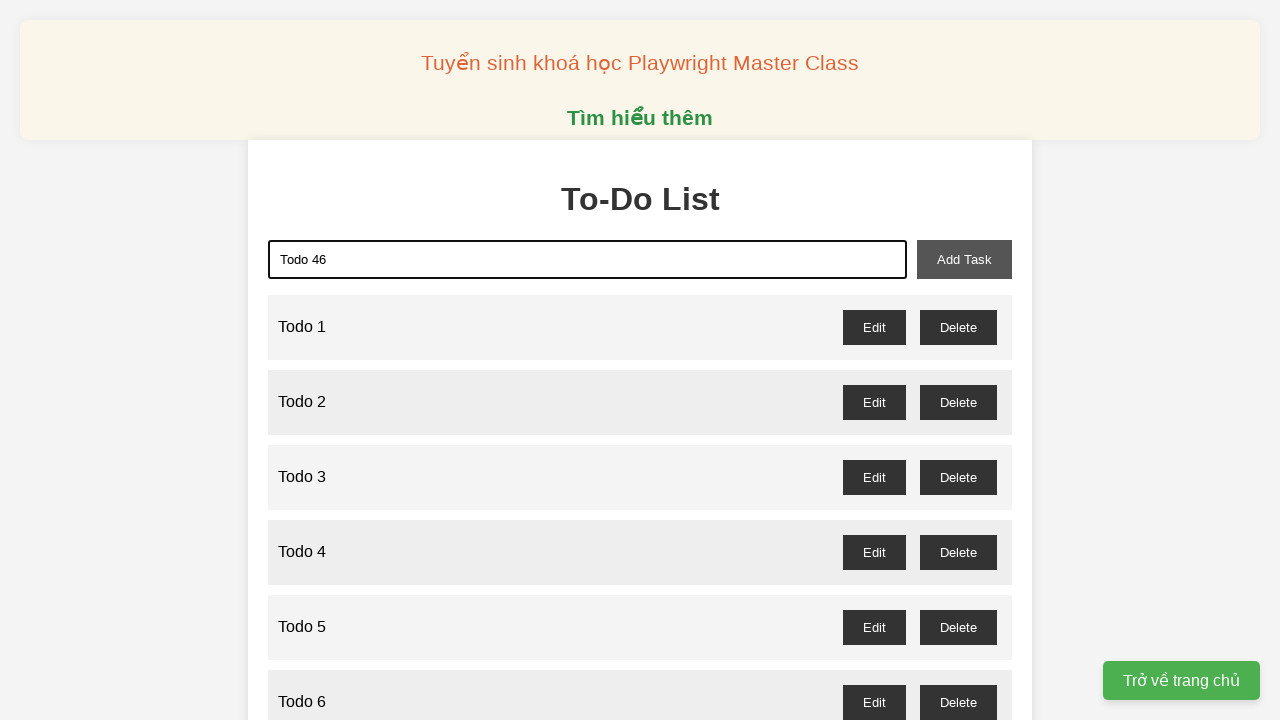

Clicked add task button to add 'Todo 46' at (964, 259) on xpath=//button[@id="add-task"]
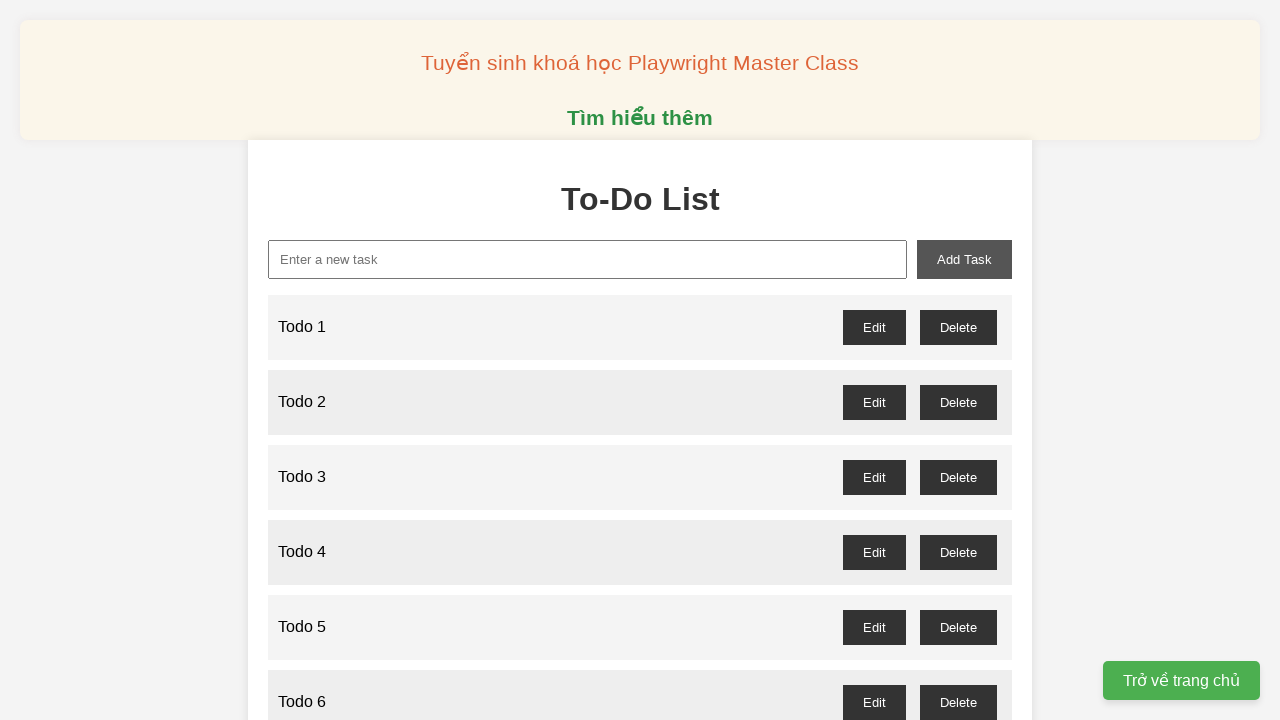

Filled new task input field with 'Todo 47' on xpath=//input[@id="new-task"]
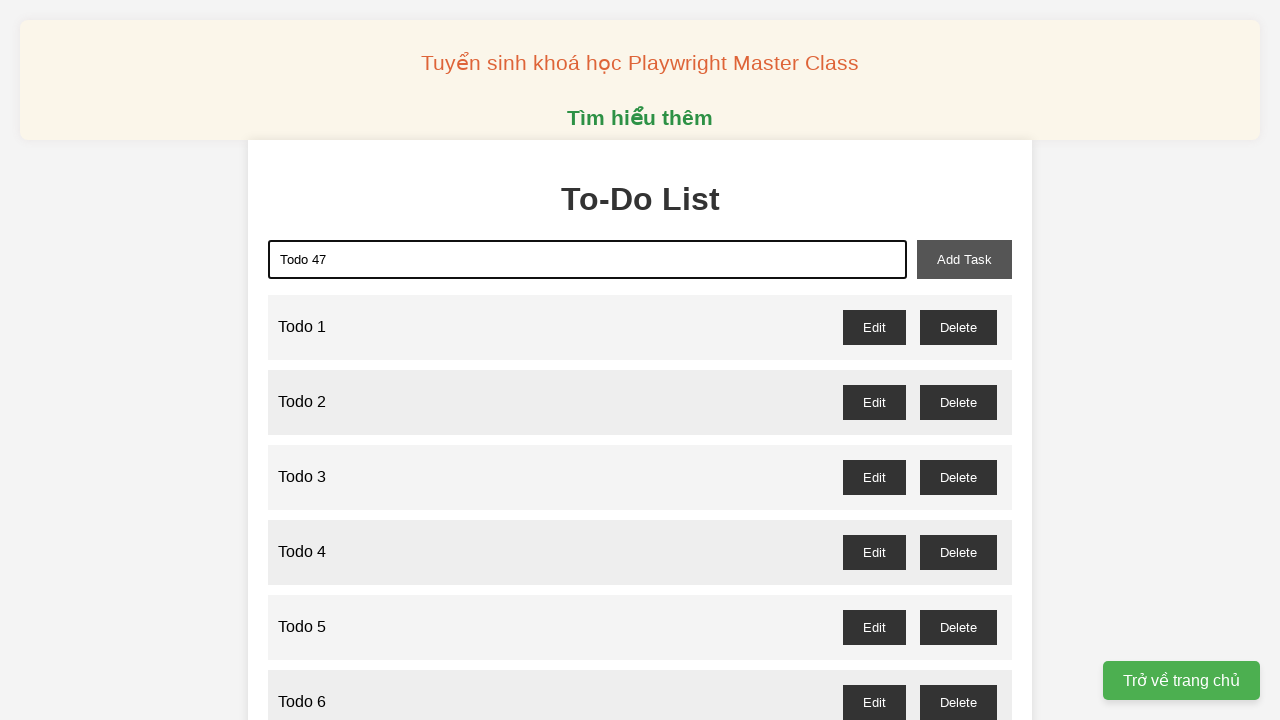

Clicked add task button to add 'Todo 47' at (964, 259) on xpath=//button[@id="add-task"]
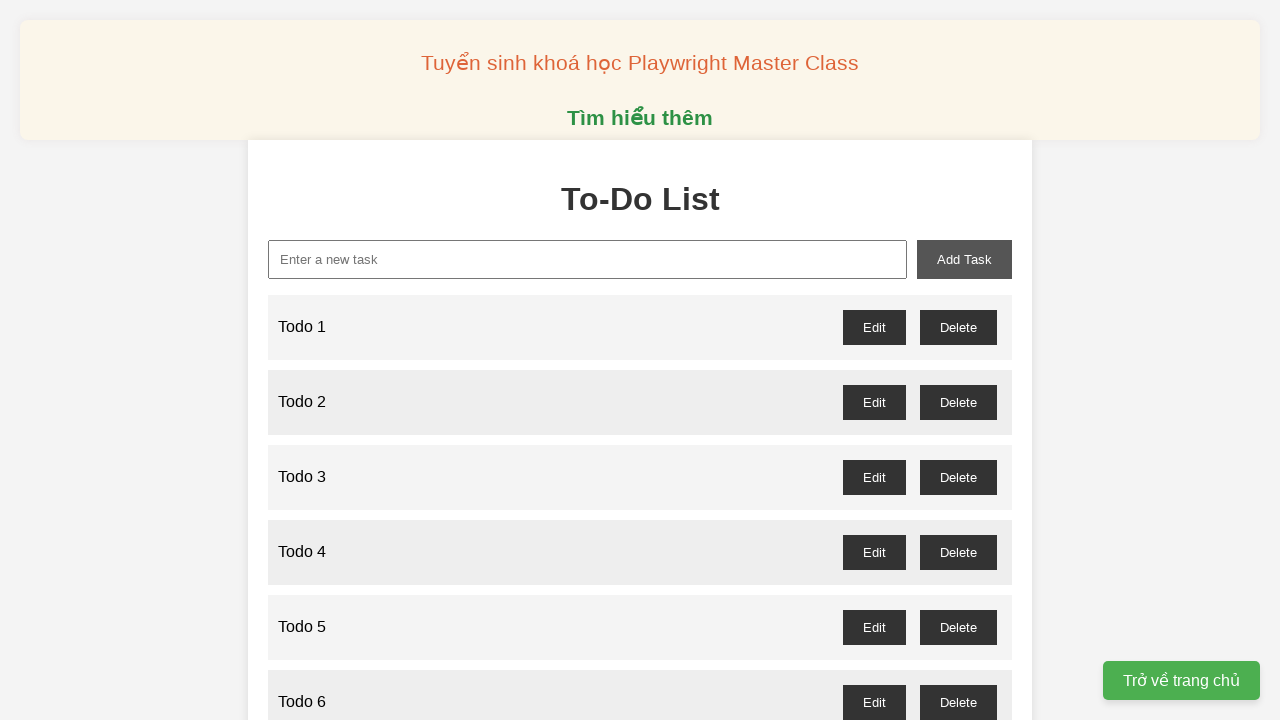

Filled new task input field with 'Todo 48' on xpath=//input[@id="new-task"]
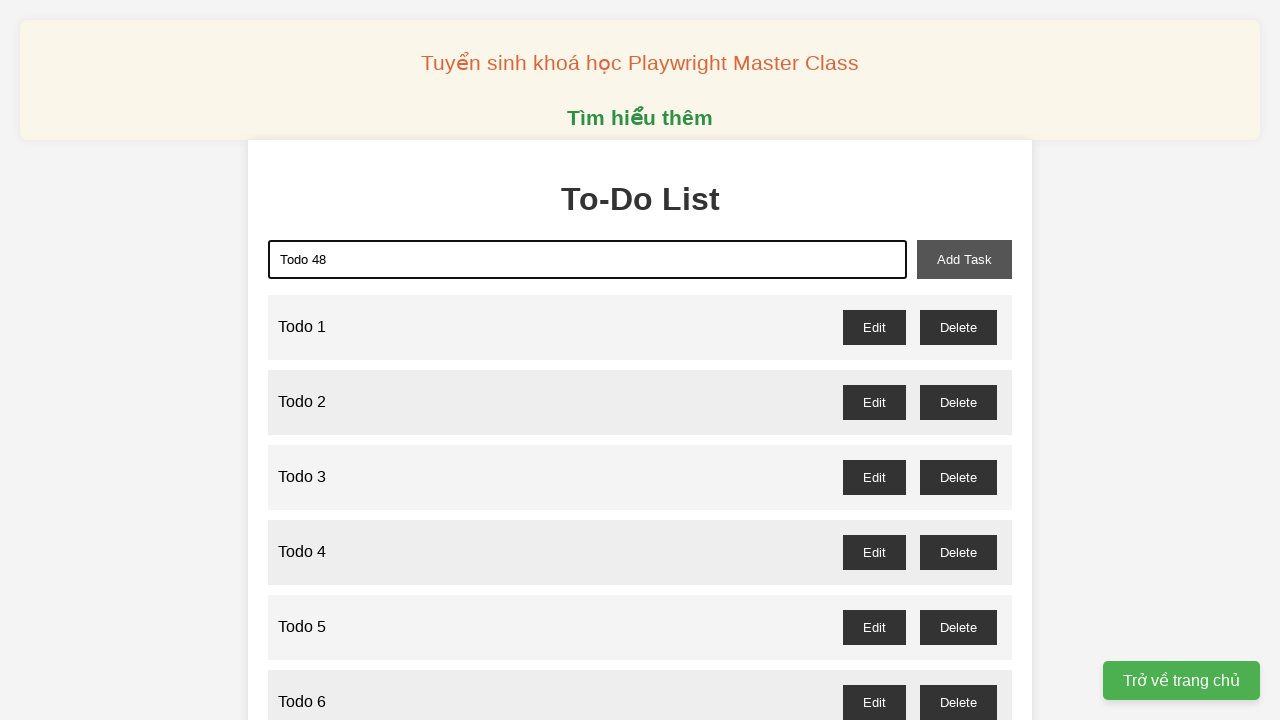

Clicked add task button to add 'Todo 48' at (964, 259) on xpath=//button[@id="add-task"]
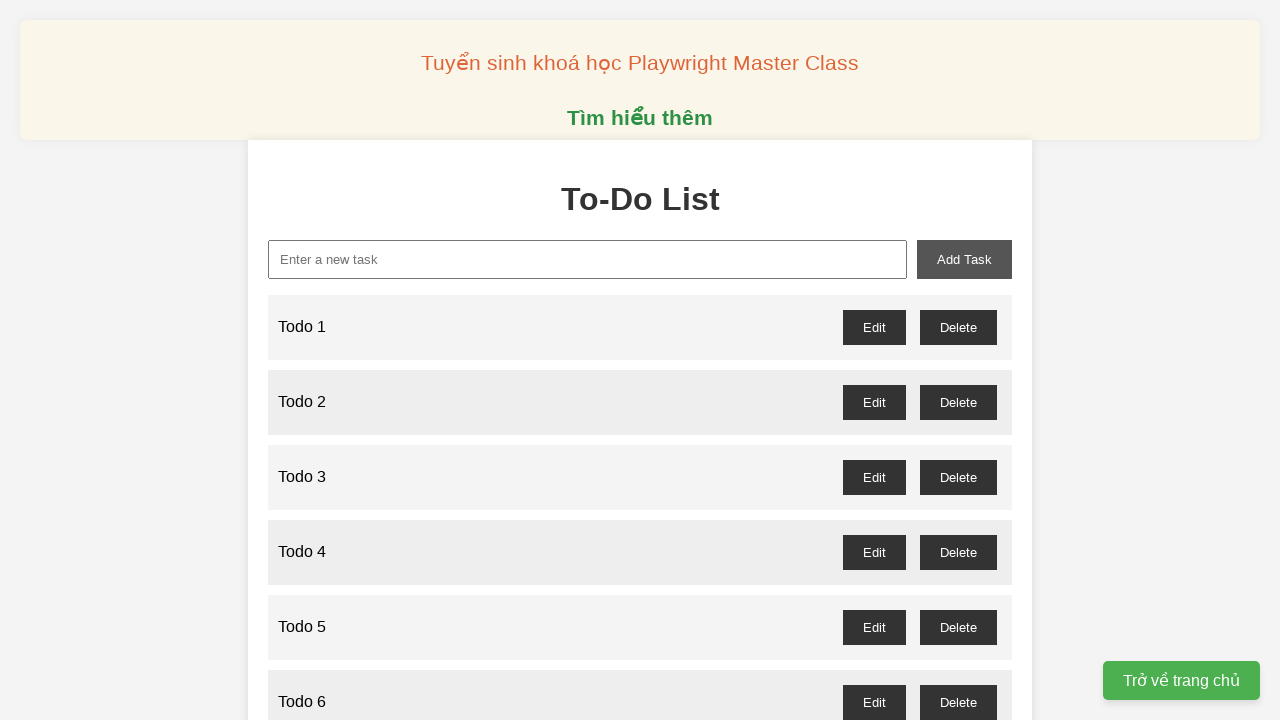

Filled new task input field with 'Todo 49' on xpath=//input[@id="new-task"]
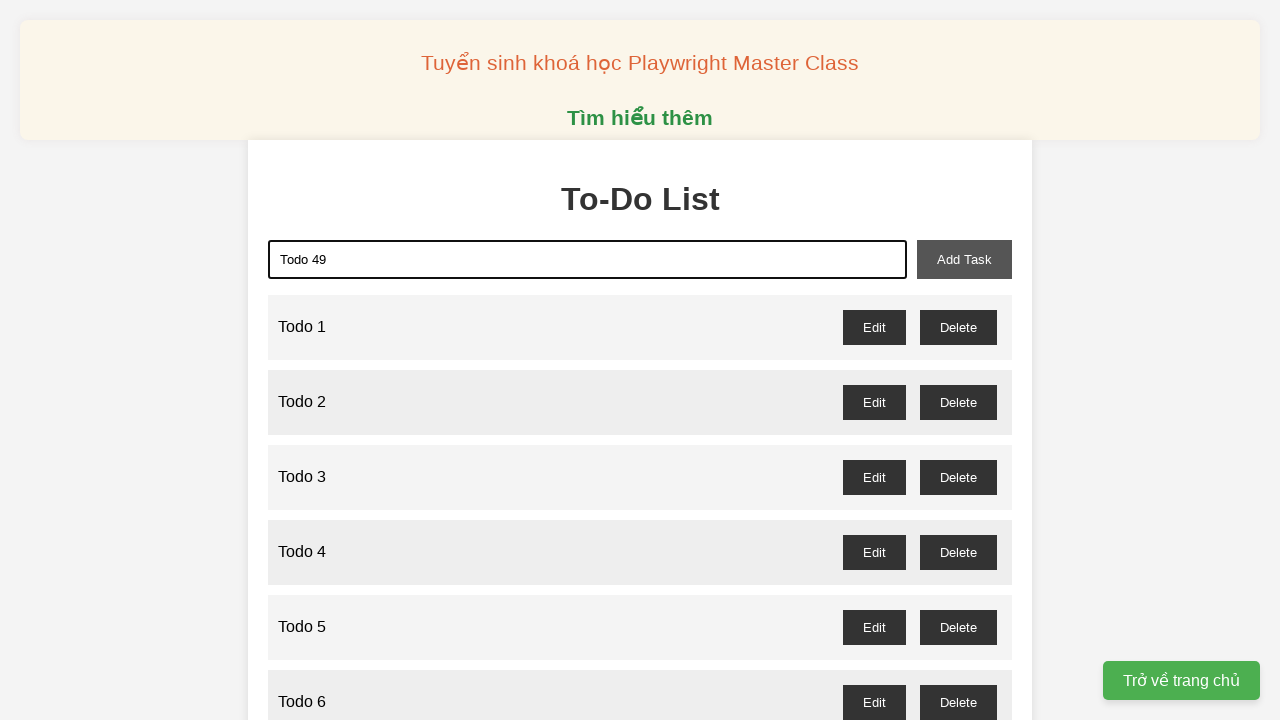

Clicked add task button to add 'Todo 49' at (964, 259) on xpath=//button[@id="add-task"]
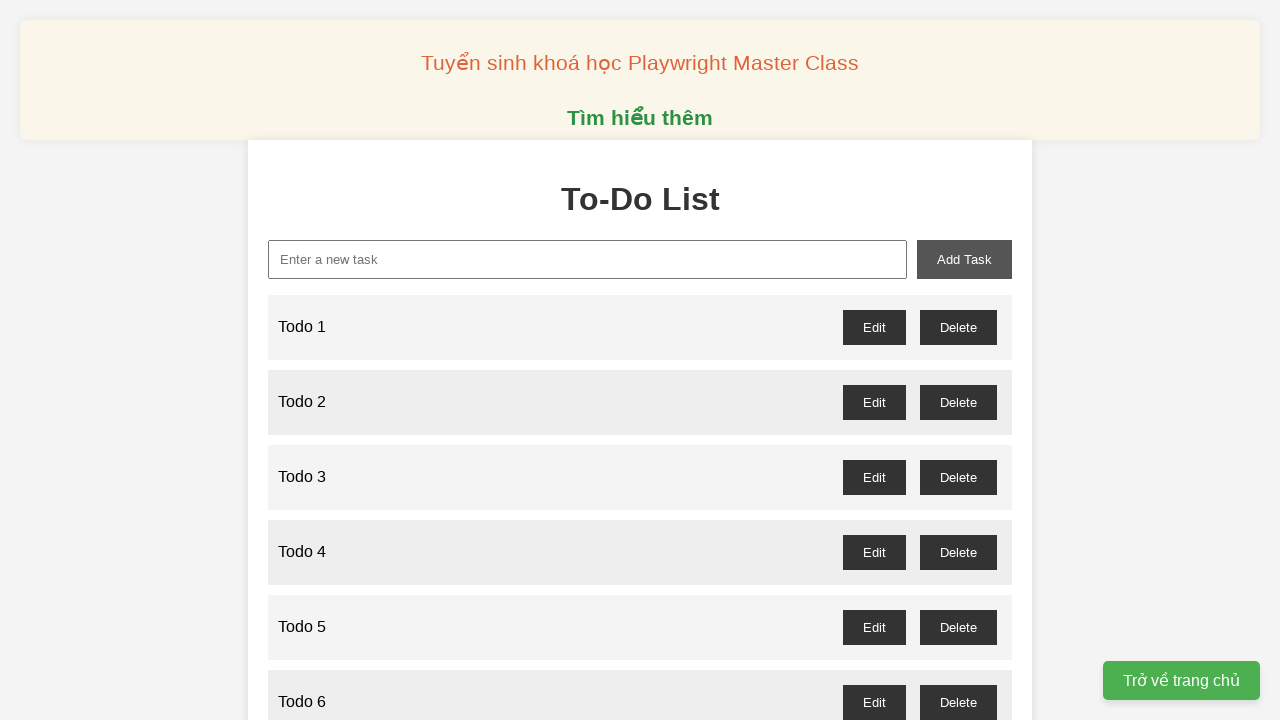

Filled new task input field with 'Todo 50' on xpath=//input[@id="new-task"]
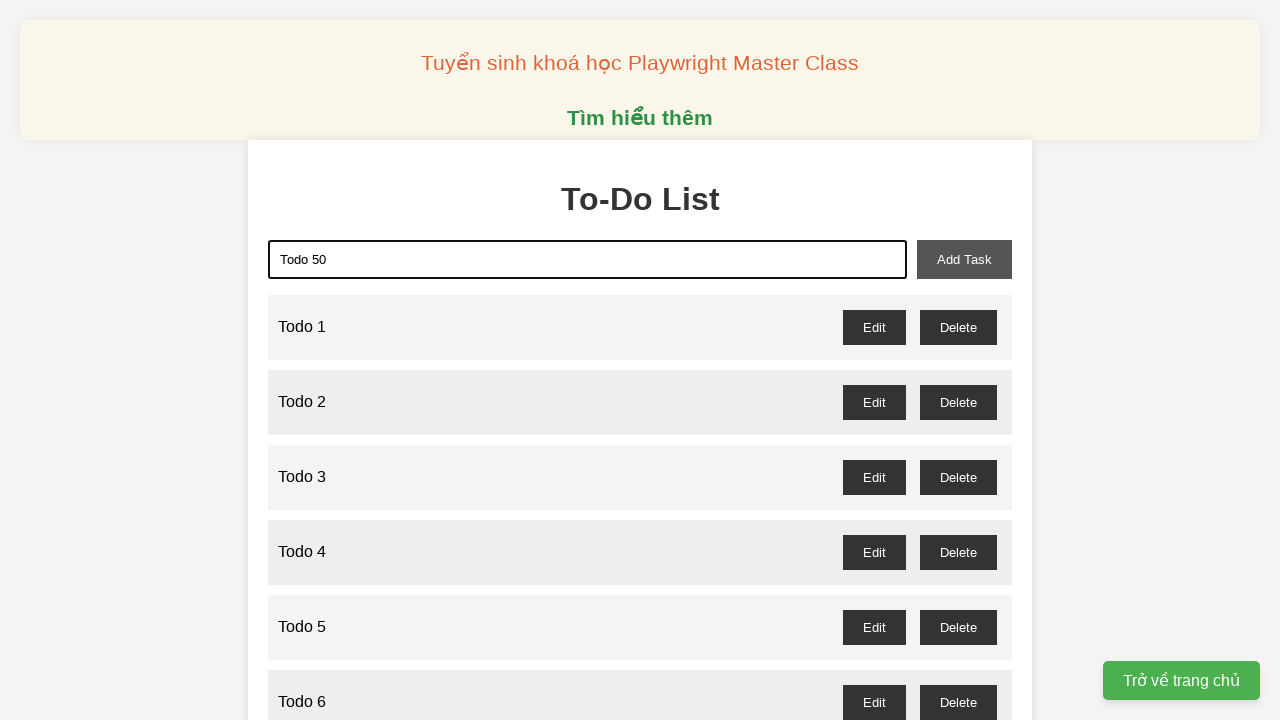

Clicked add task button to add 'Todo 50' at (964, 259) on xpath=//button[@id="add-task"]
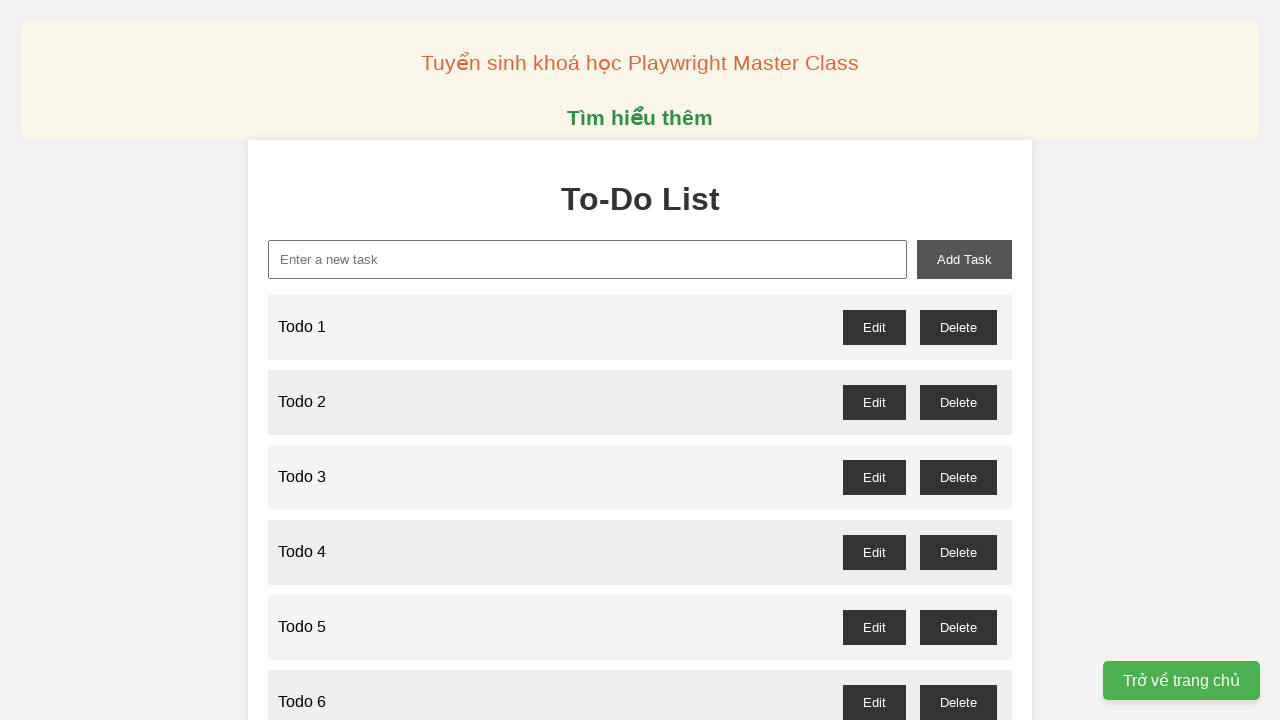

Filled new task input field with 'Todo 51' on xpath=//input[@id="new-task"]
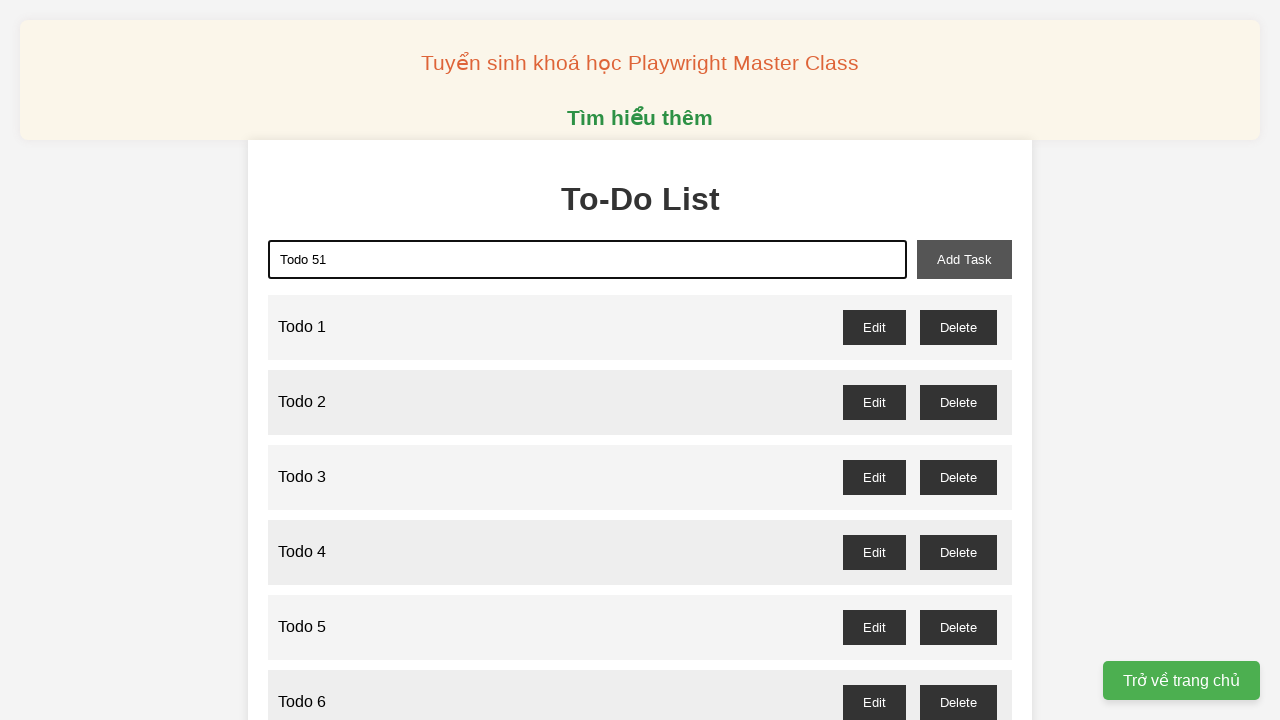

Clicked add task button to add 'Todo 51' at (964, 259) on xpath=//button[@id="add-task"]
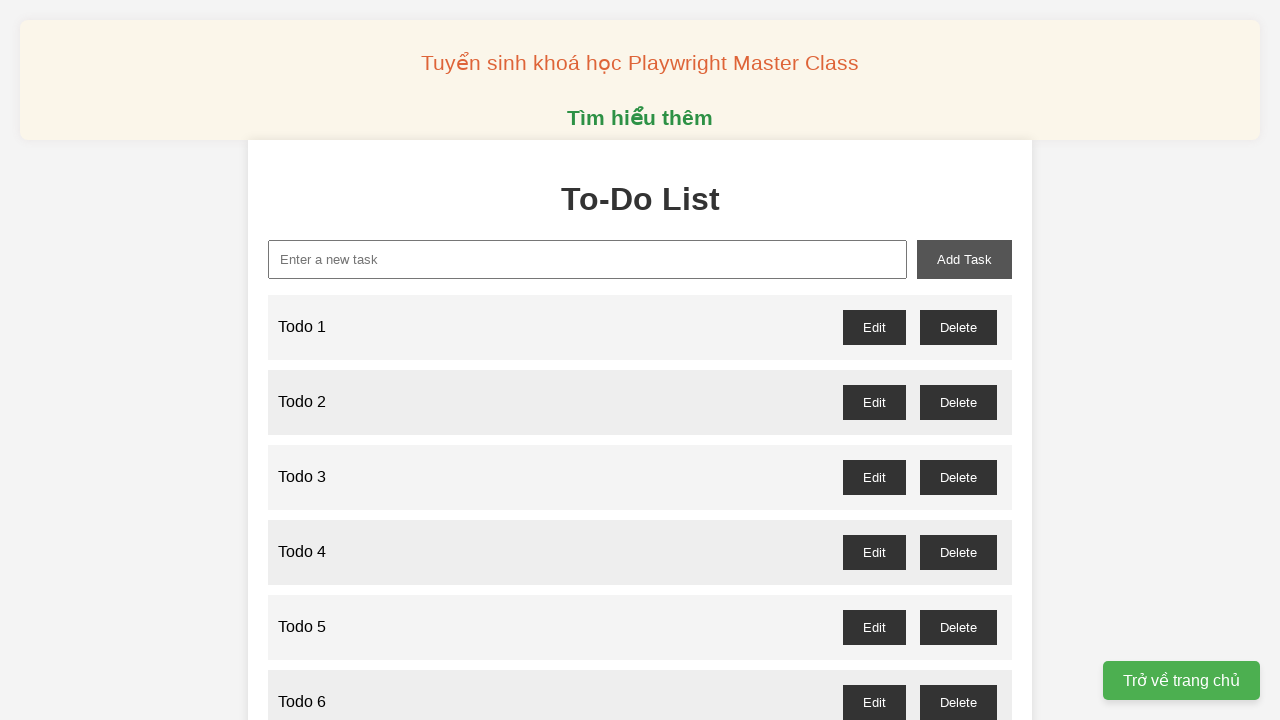

Filled new task input field with 'Todo 52' on xpath=//input[@id="new-task"]
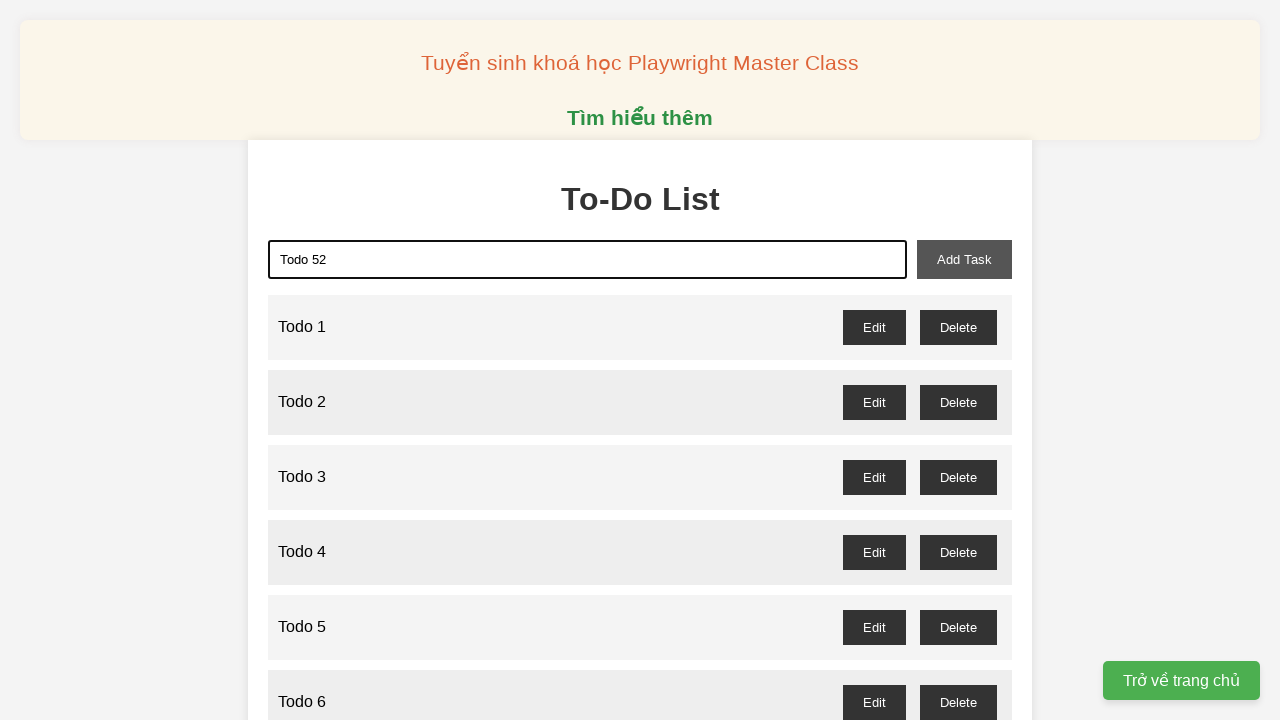

Clicked add task button to add 'Todo 52' at (964, 259) on xpath=//button[@id="add-task"]
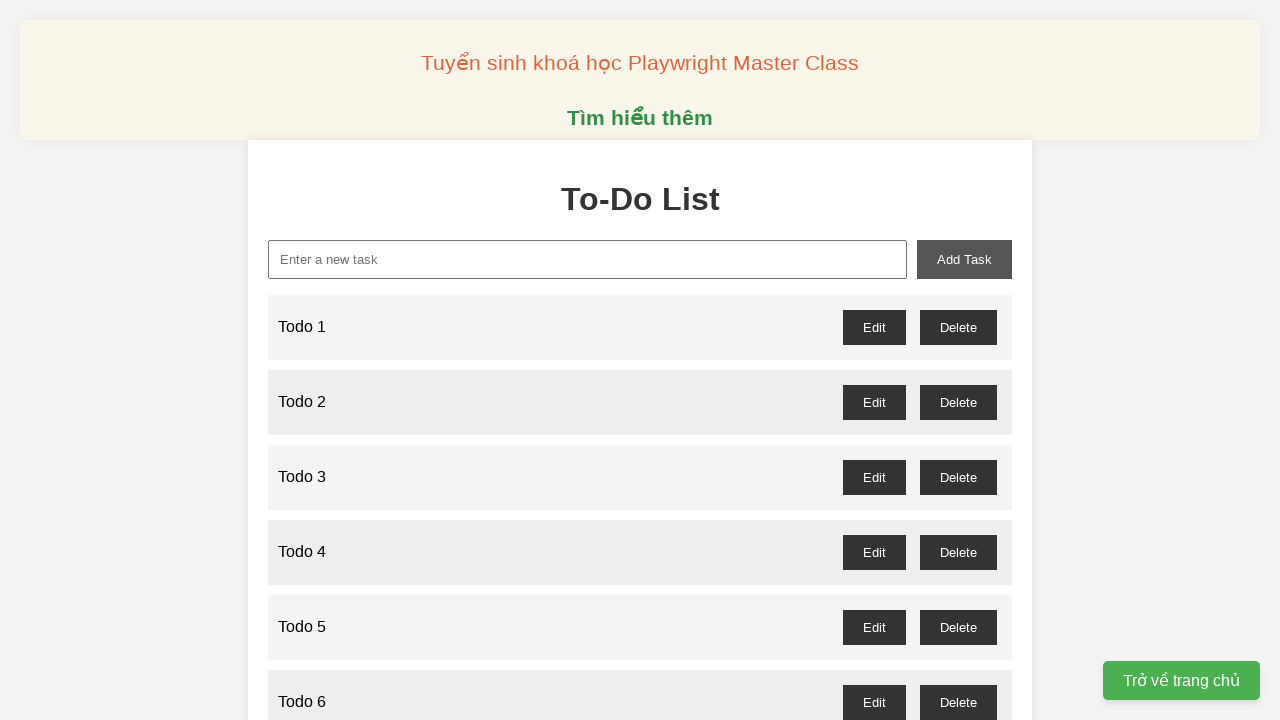

Filled new task input field with 'Todo 53' on xpath=//input[@id="new-task"]
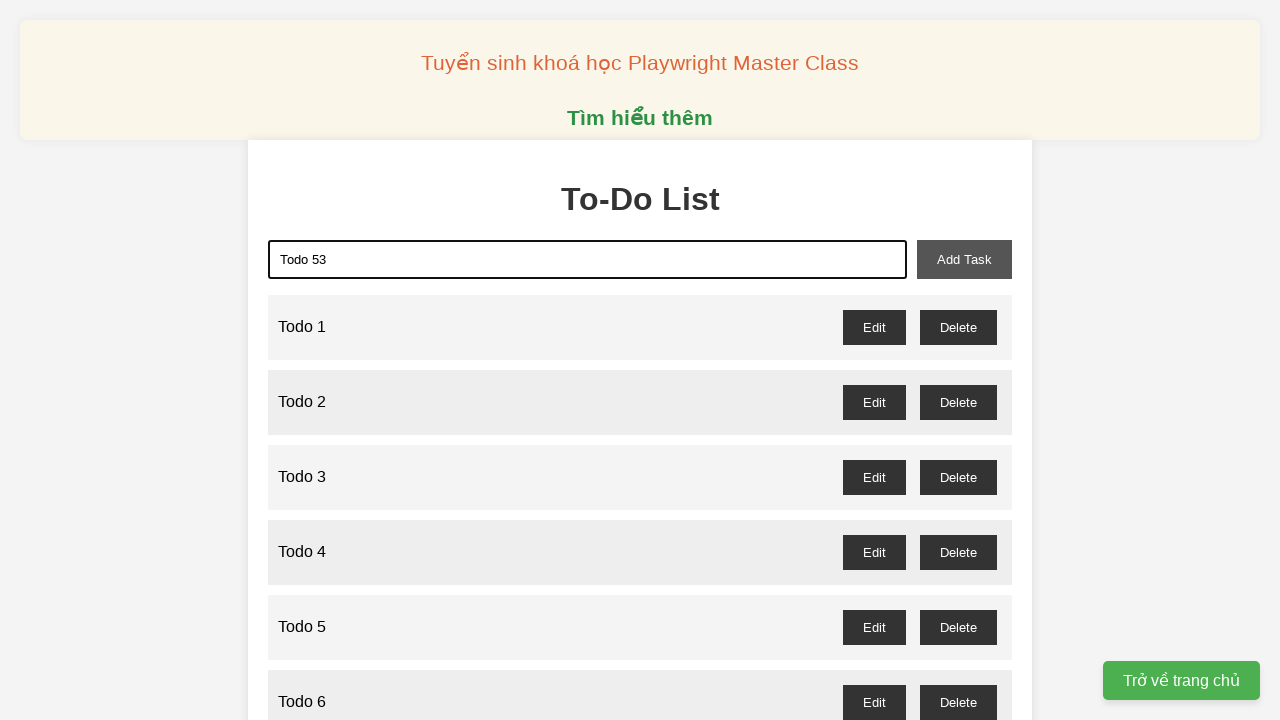

Clicked add task button to add 'Todo 53' at (964, 259) on xpath=//button[@id="add-task"]
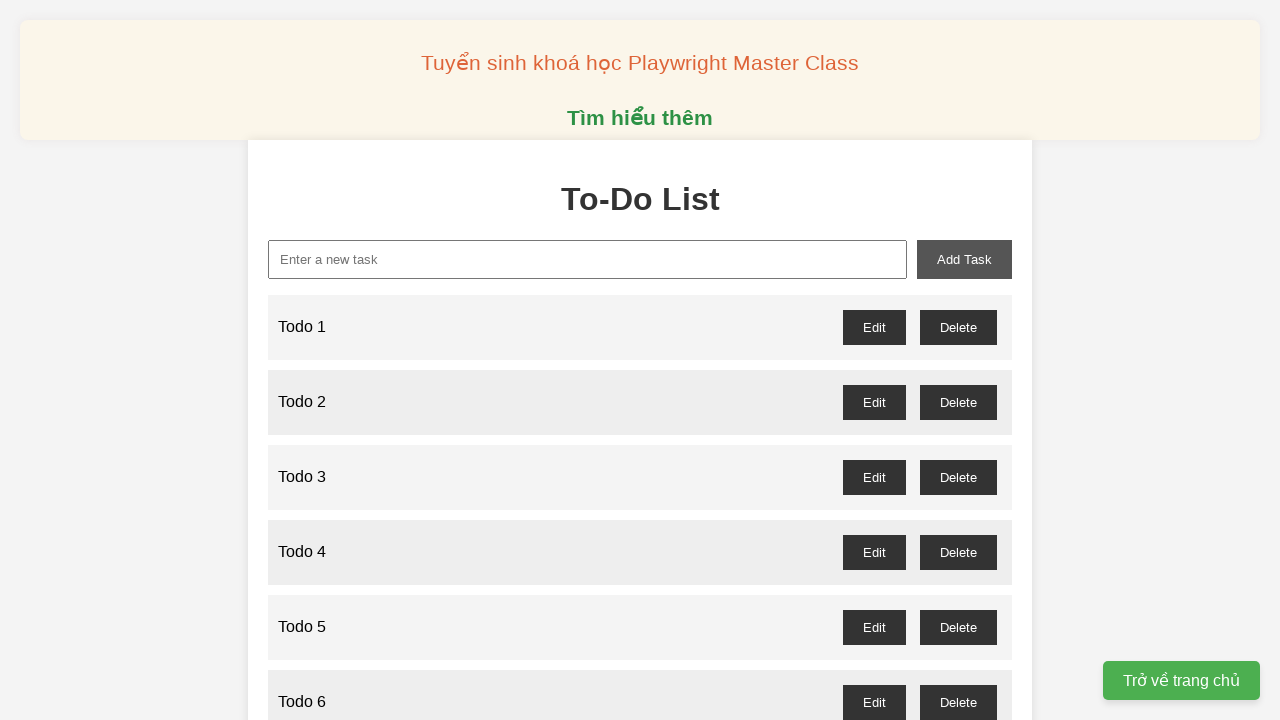

Filled new task input field with 'Todo 54' on xpath=//input[@id="new-task"]
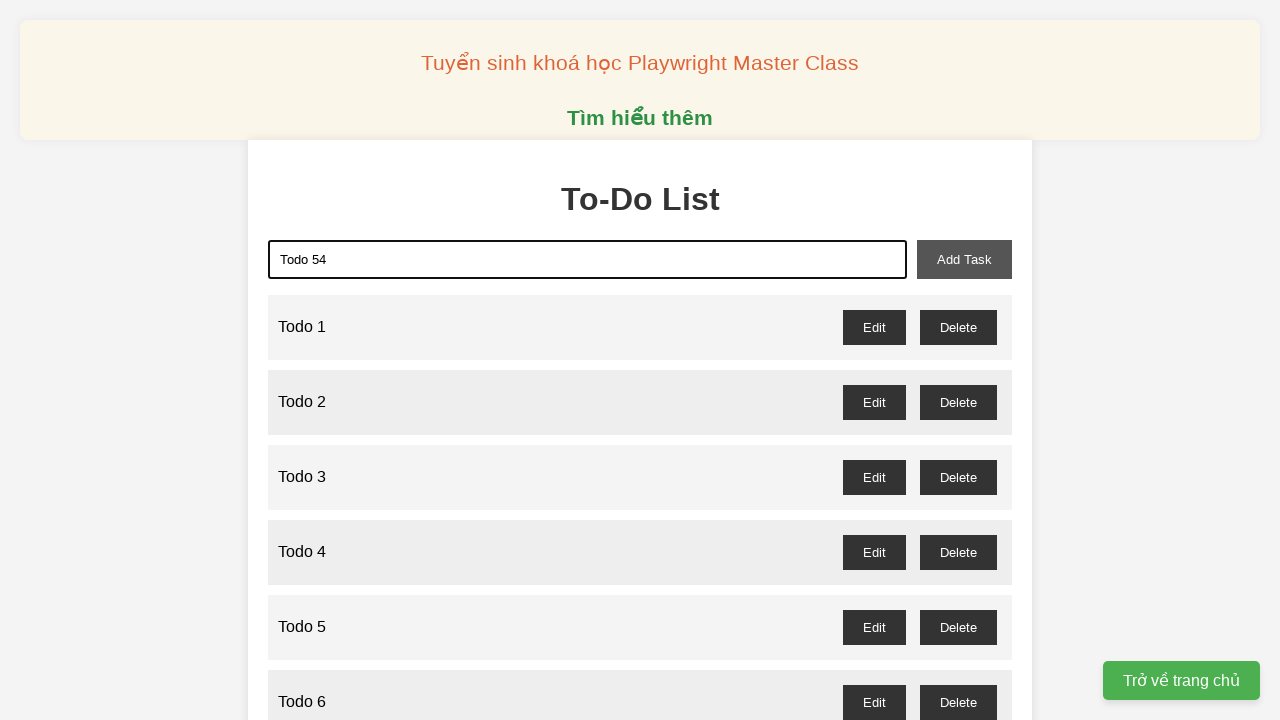

Clicked add task button to add 'Todo 54' at (964, 259) on xpath=//button[@id="add-task"]
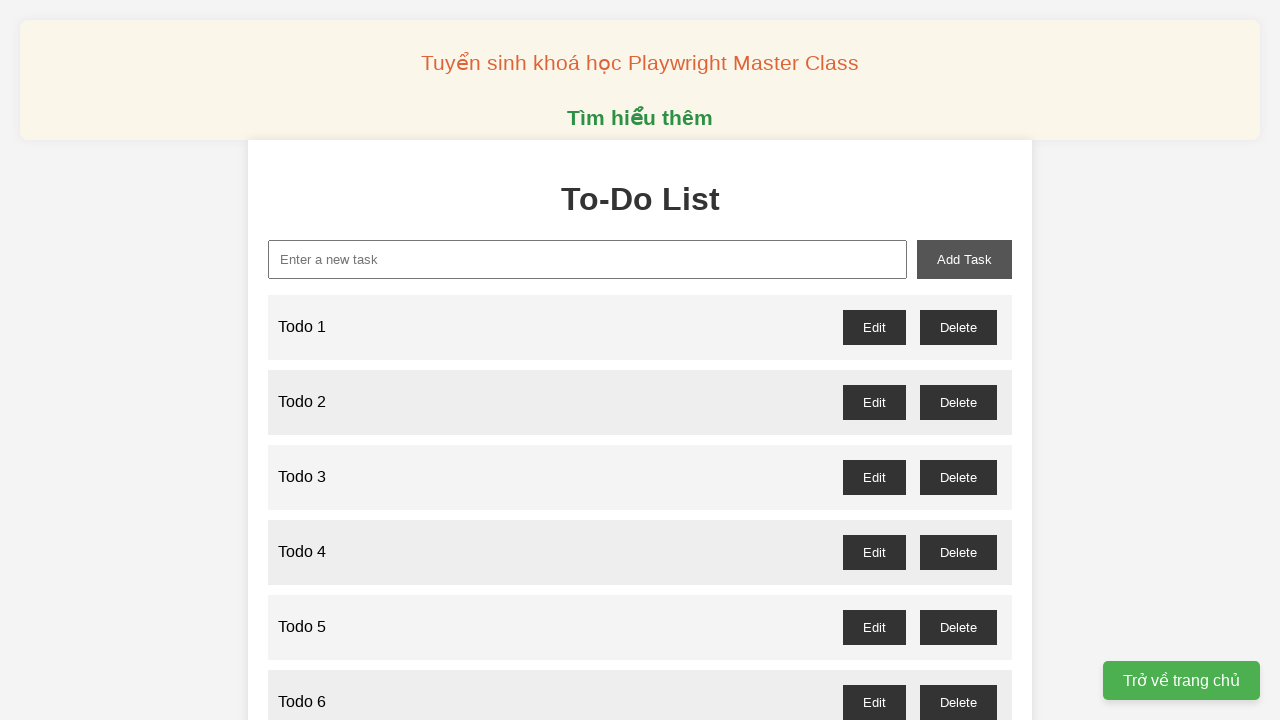

Filled new task input field with 'Todo 55' on xpath=//input[@id="new-task"]
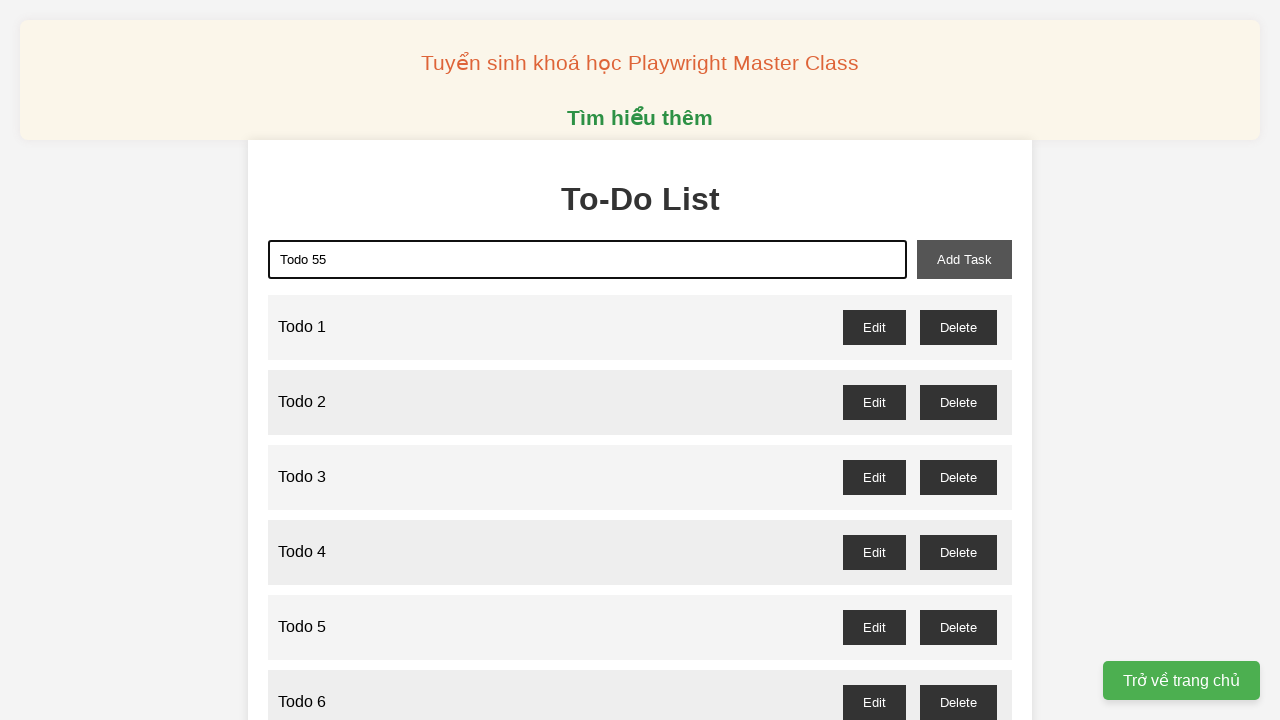

Clicked add task button to add 'Todo 55' at (964, 259) on xpath=//button[@id="add-task"]
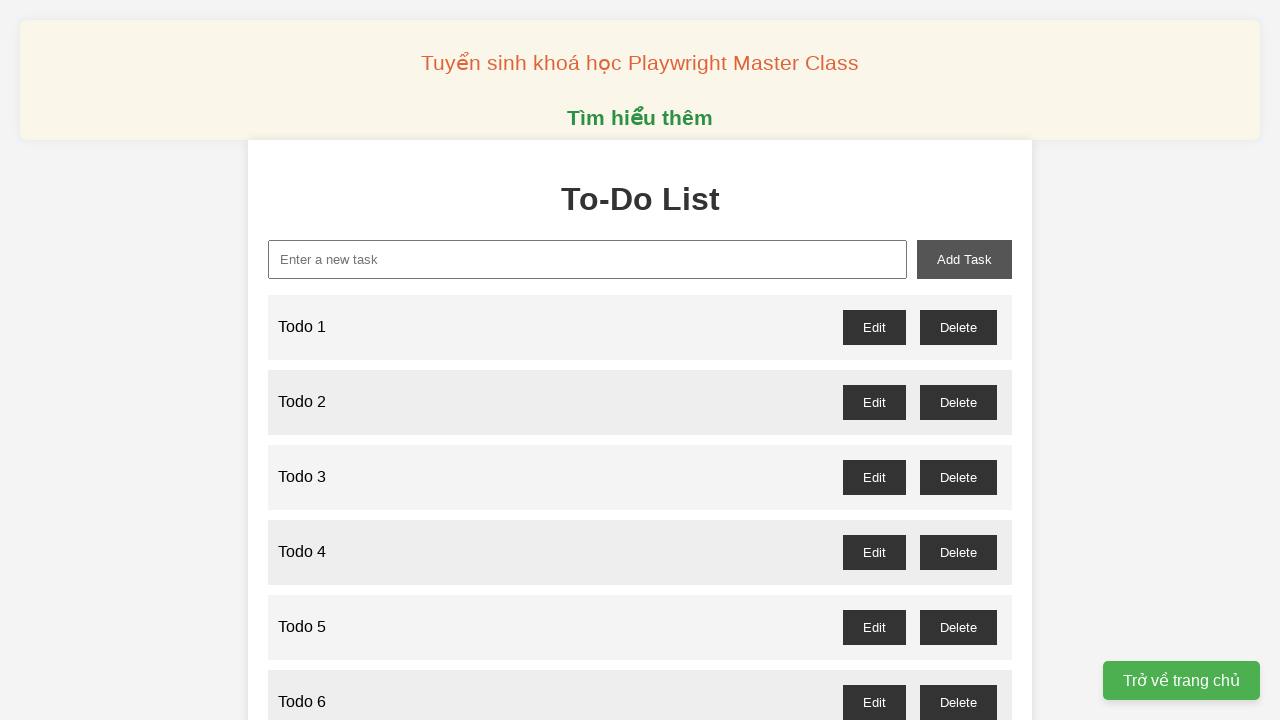

Filled new task input field with 'Todo 56' on xpath=//input[@id="new-task"]
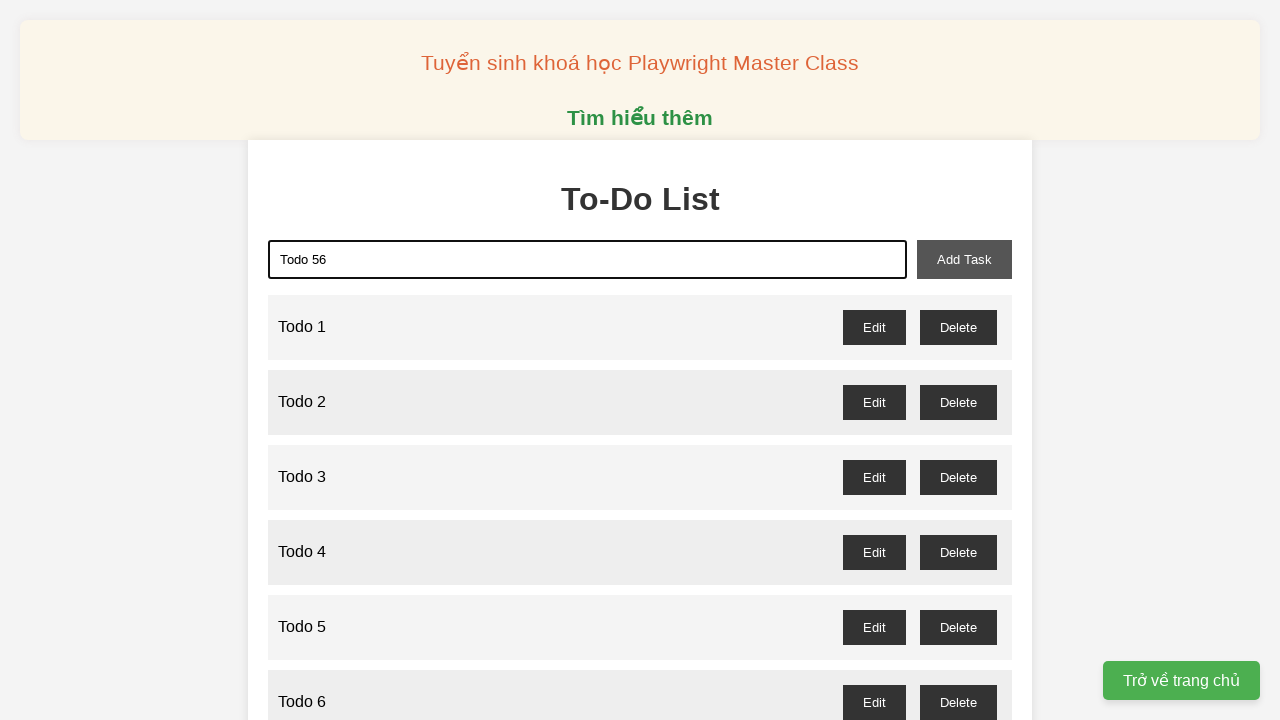

Clicked add task button to add 'Todo 56' at (964, 259) on xpath=//button[@id="add-task"]
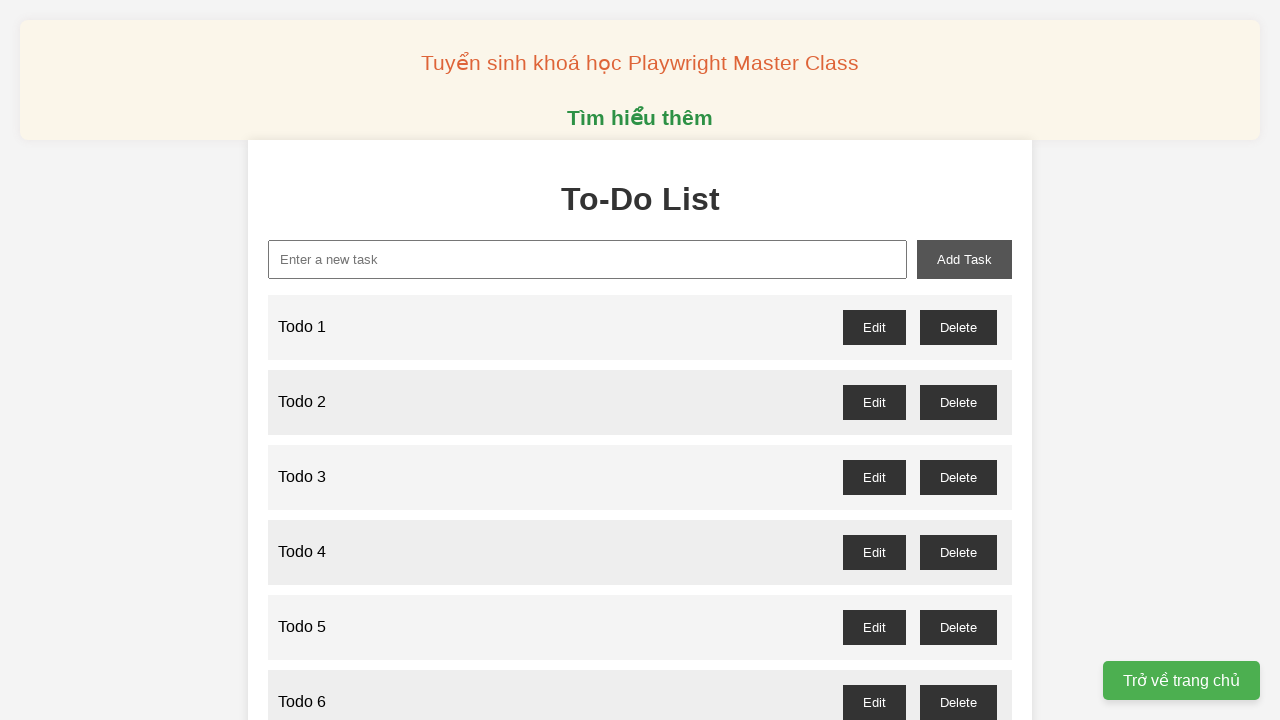

Filled new task input field with 'Todo 57' on xpath=//input[@id="new-task"]
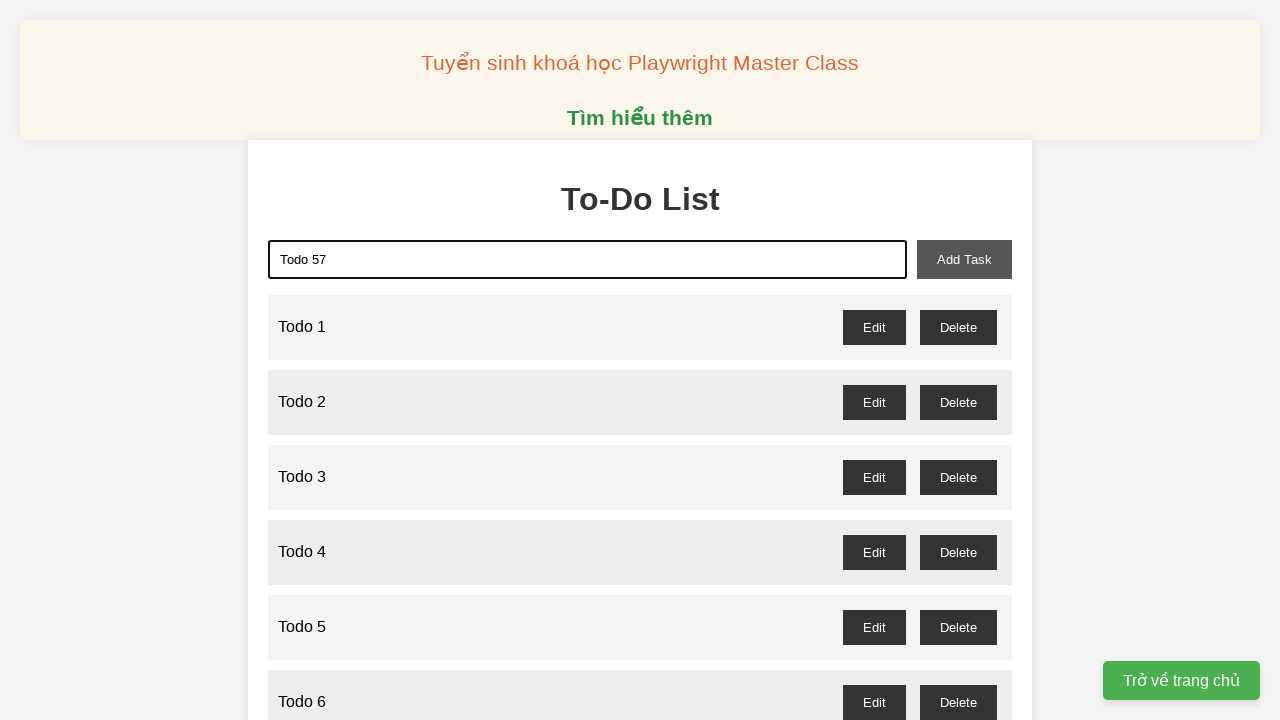

Clicked add task button to add 'Todo 57' at (964, 259) on xpath=//button[@id="add-task"]
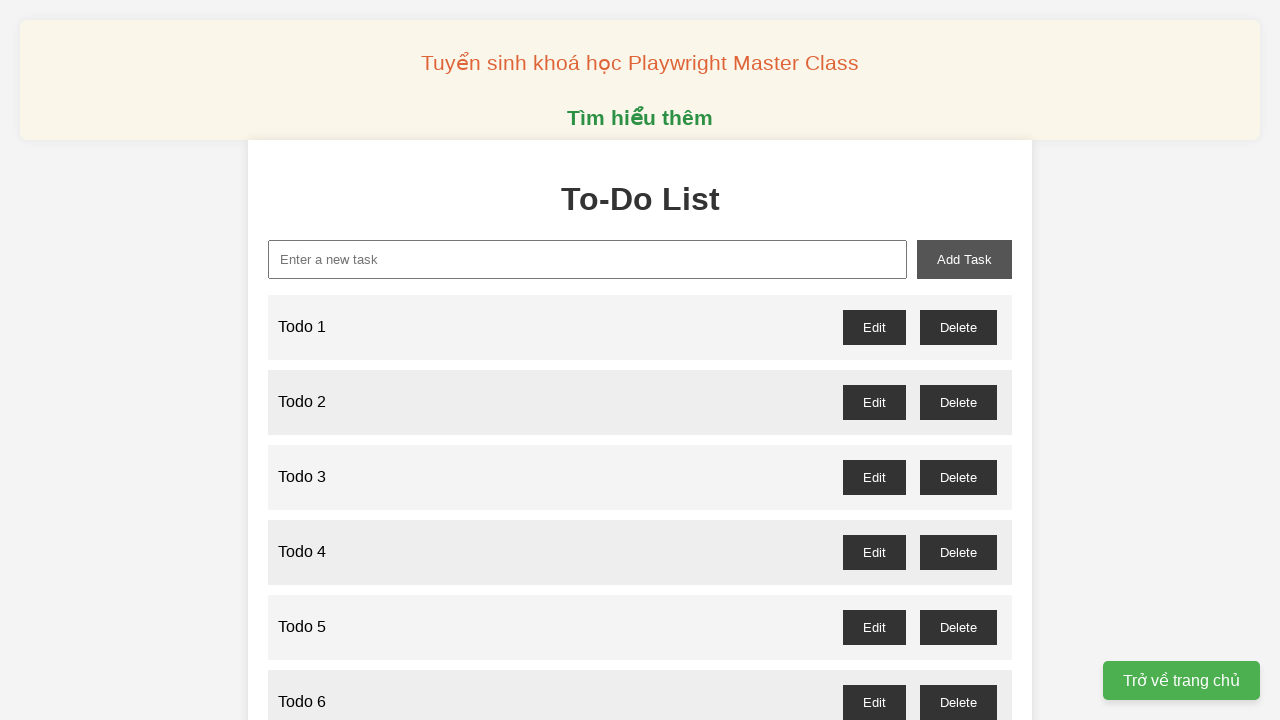

Filled new task input field with 'Todo 58' on xpath=//input[@id="new-task"]
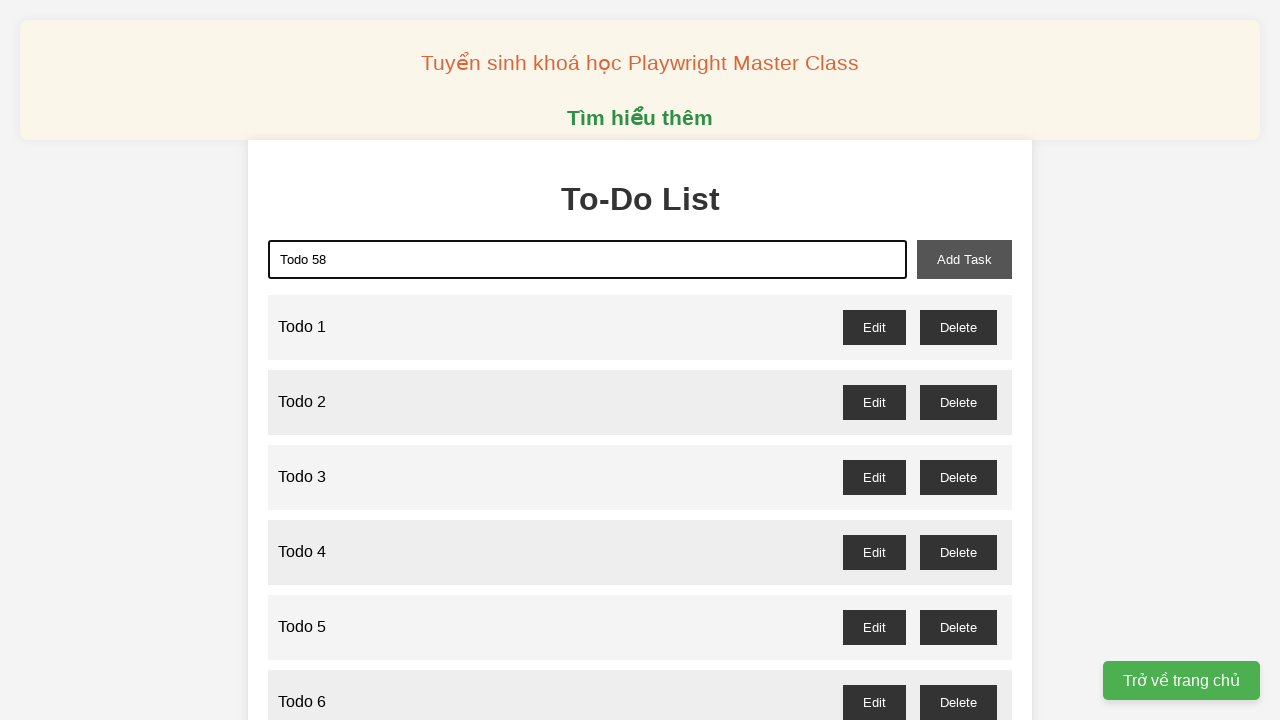

Clicked add task button to add 'Todo 58' at (964, 259) on xpath=//button[@id="add-task"]
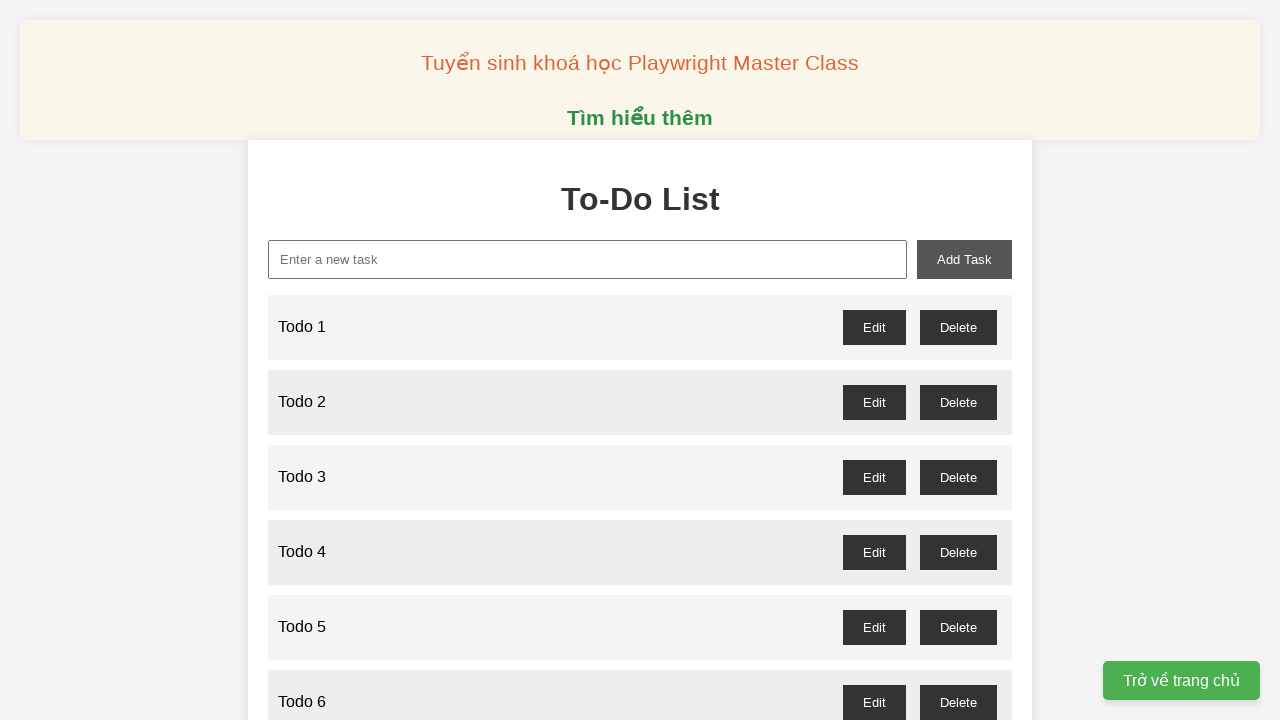

Filled new task input field with 'Todo 59' on xpath=//input[@id="new-task"]
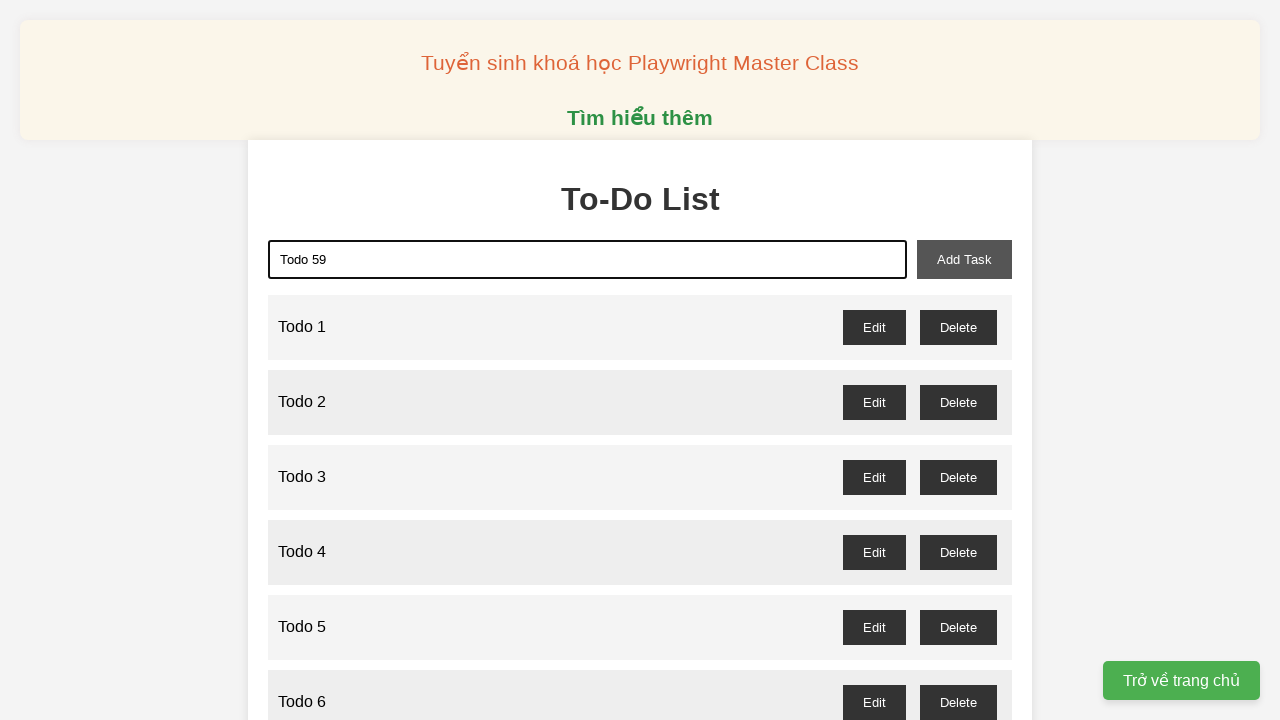

Clicked add task button to add 'Todo 59' at (964, 259) on xpath=//button[@id="add-task"]
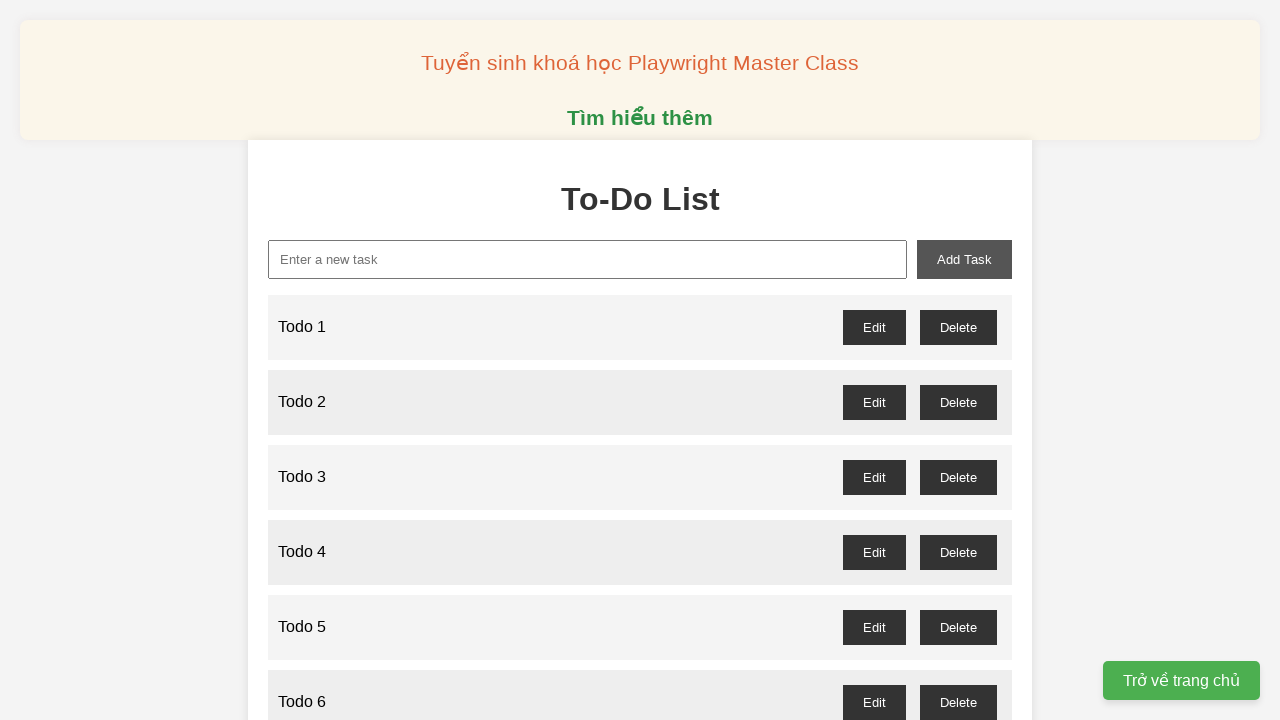

Filled new task input field with 'Todo 60' on xpath=//input[@id="new-task"]
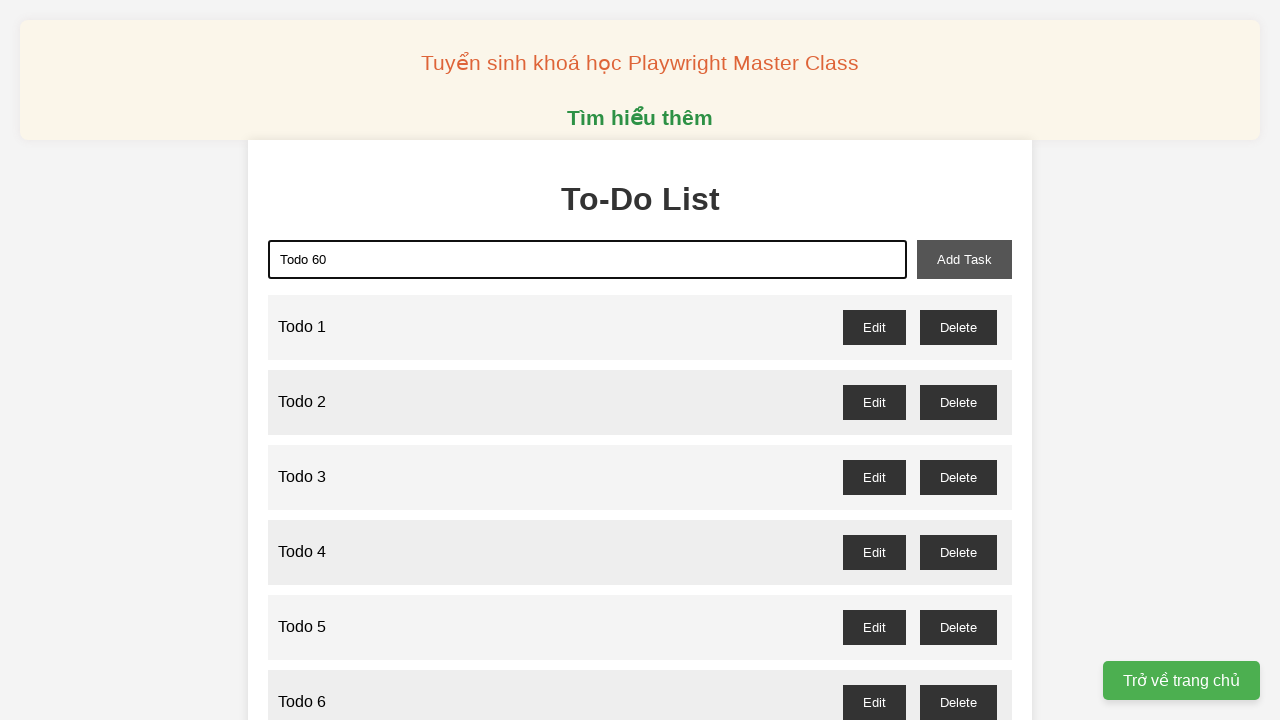

Clicked add task button to add 'Todo 60' at (964, 259) on xpath=//button[@id="add-task"]
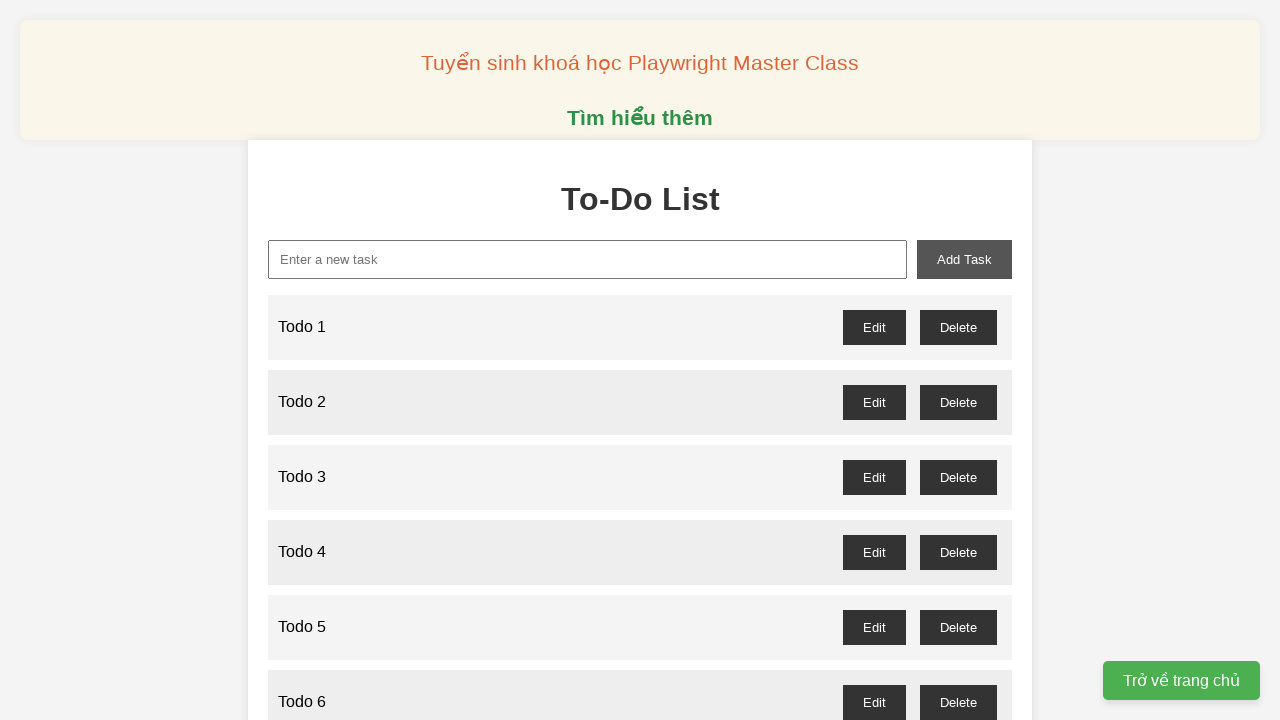

Filled new task input field with 'Todo 61' on xpath=//input[@id="new-task"]
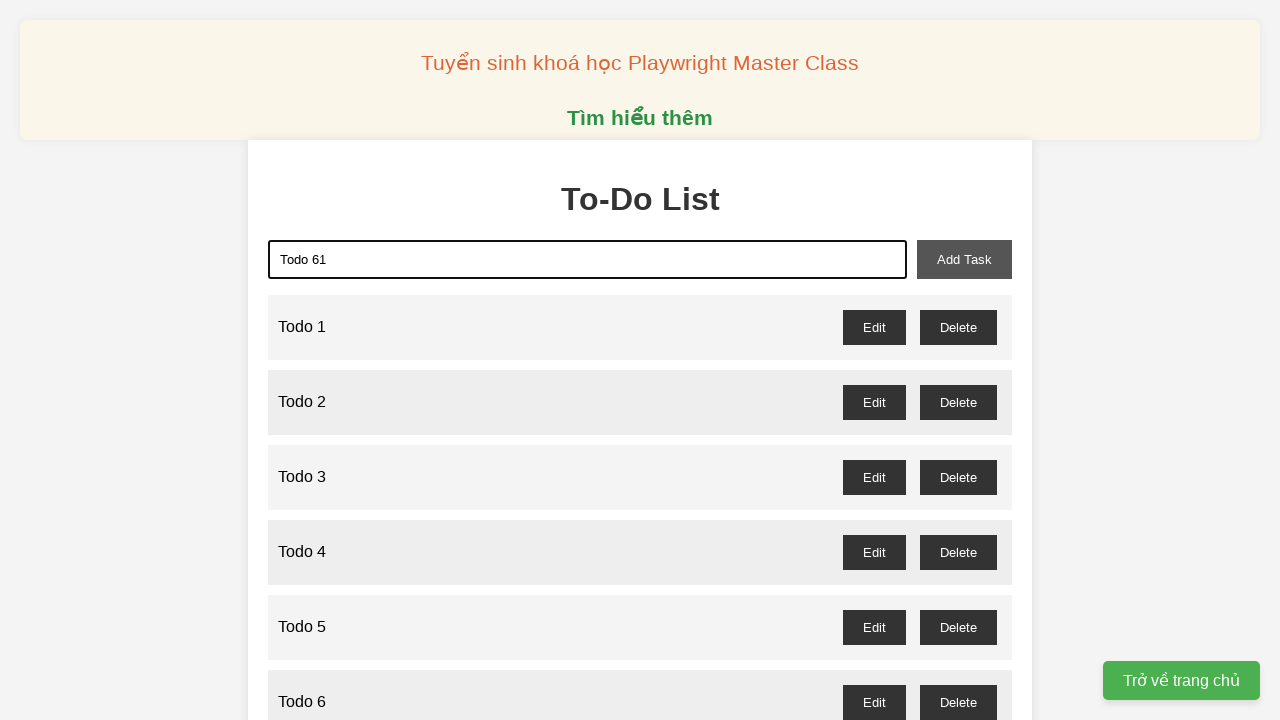

Clicked add task button to add 'Todo 61' at (964, 259) on xpath=//button[@id="add-task"]
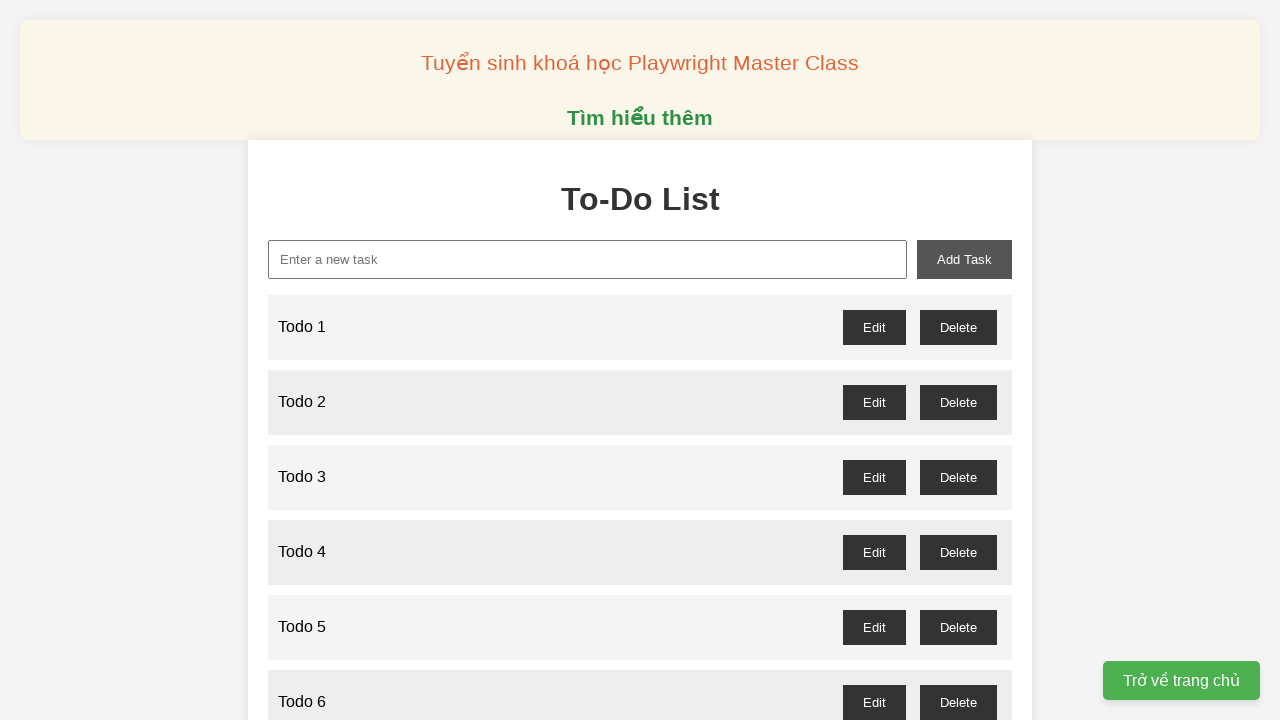

Filled new task input field with 'Todo 62' on xpath=//input[@id="new-task"]
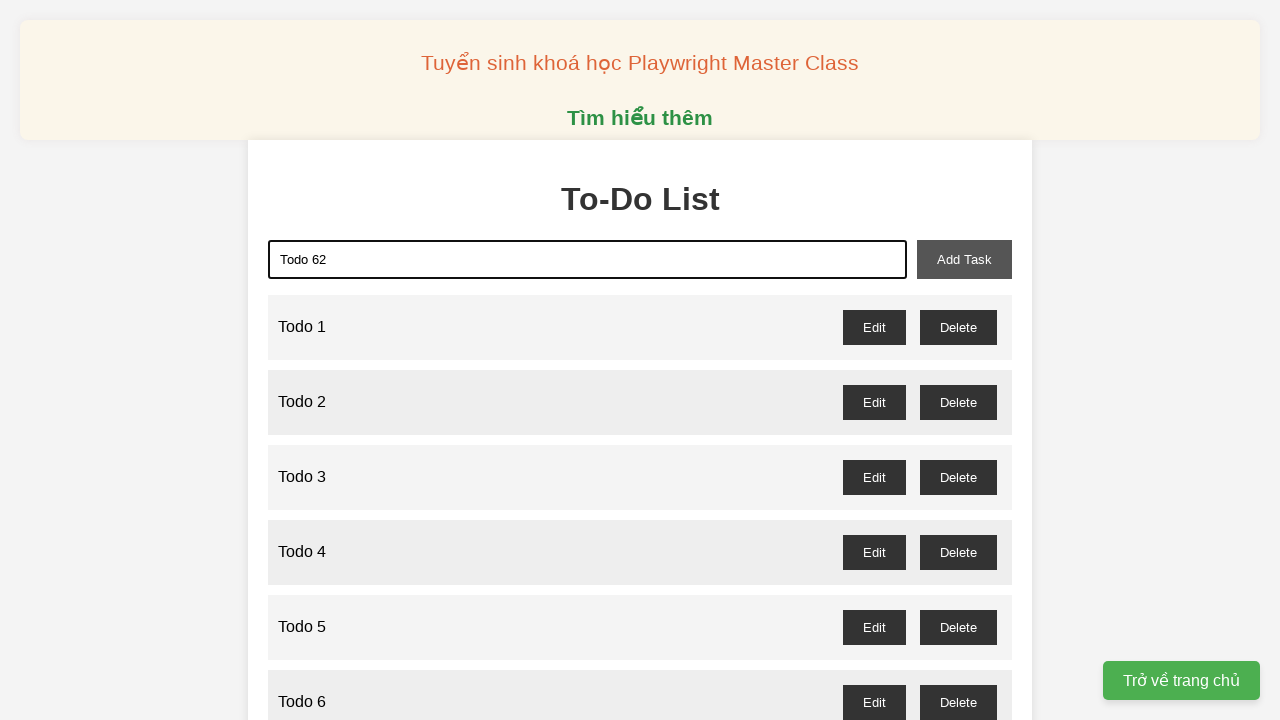

Clicked add task button to add 'Todo 62' at (964, 259) on xpath=//button[@id="add-task"]
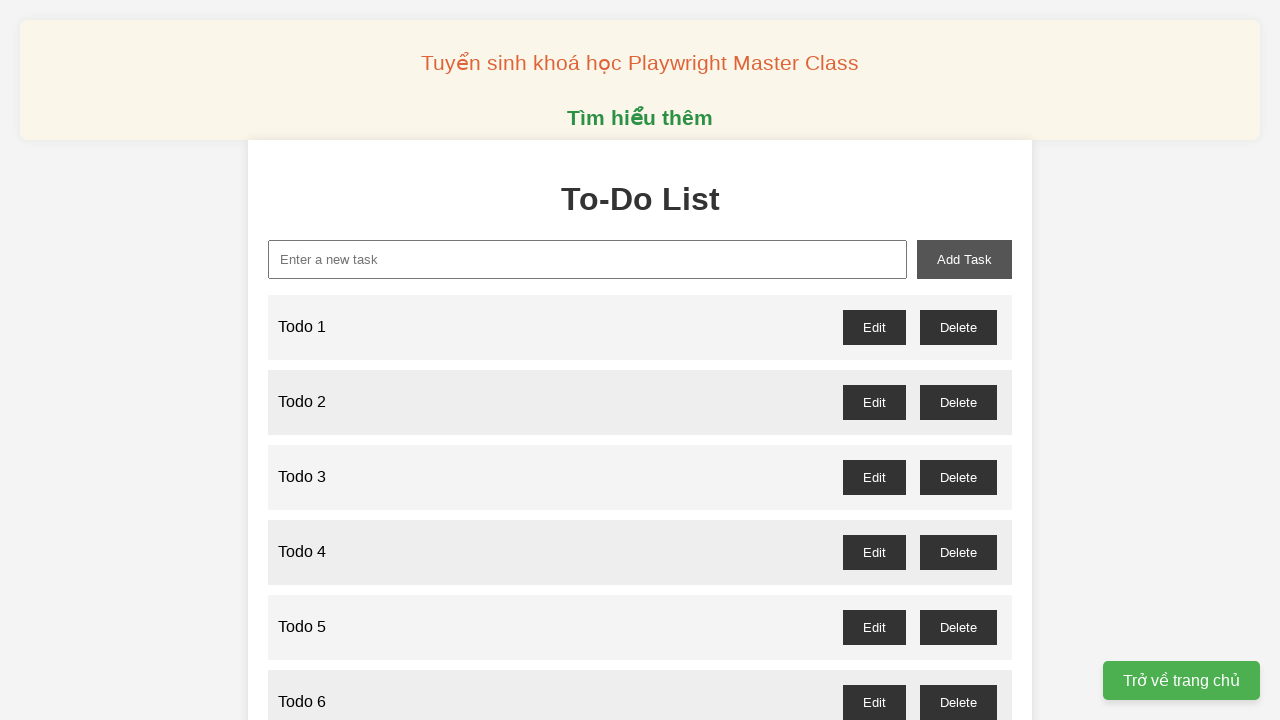

Filled new task input field with 'Todo 63' on xpath=//input[@id="new-task"]
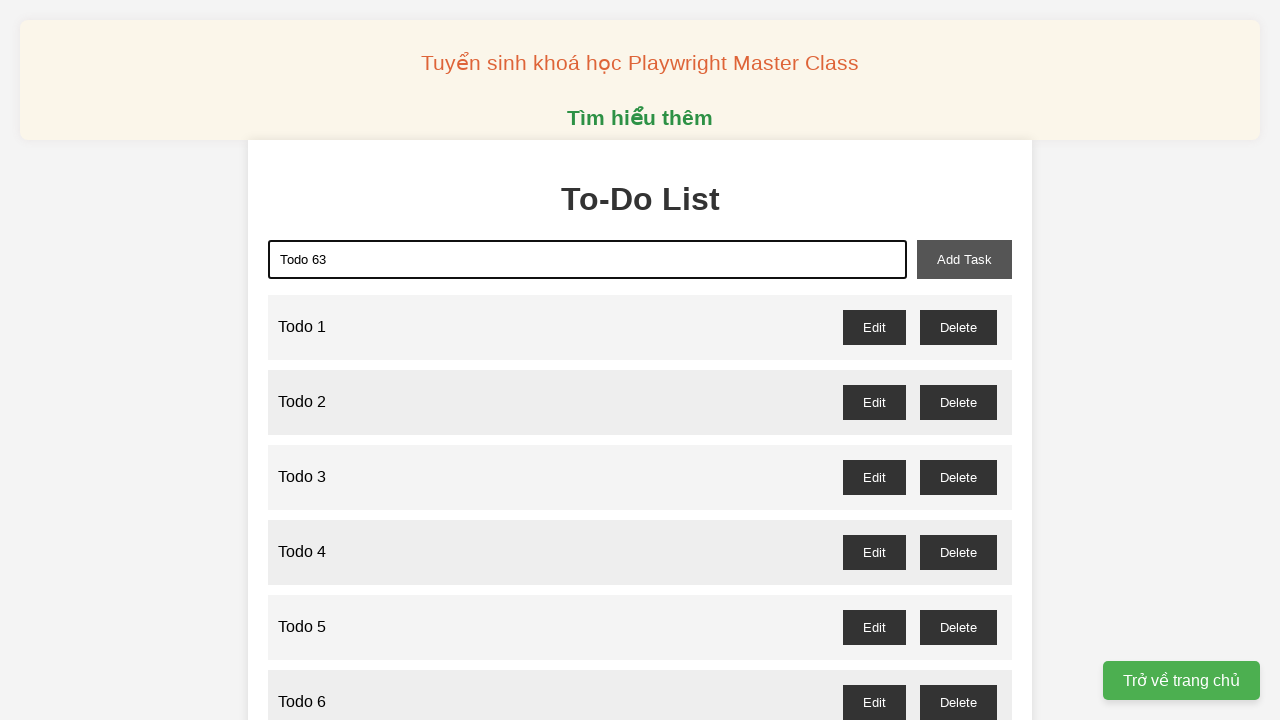

Clicked add task button to add 'Todo 63' at (964, 259) on xpath=//button[@id="add-task"]
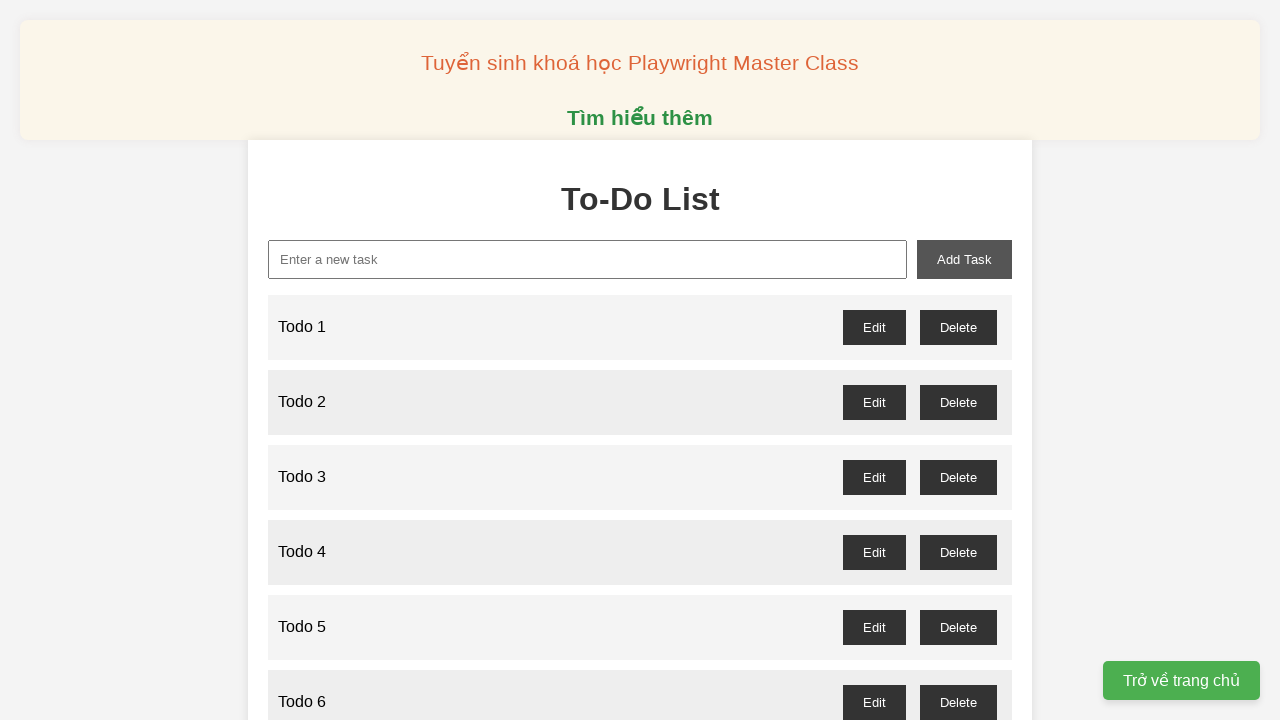

Filled new task input field with 'Todo 64' on xpath=//input[@id="new-task"]
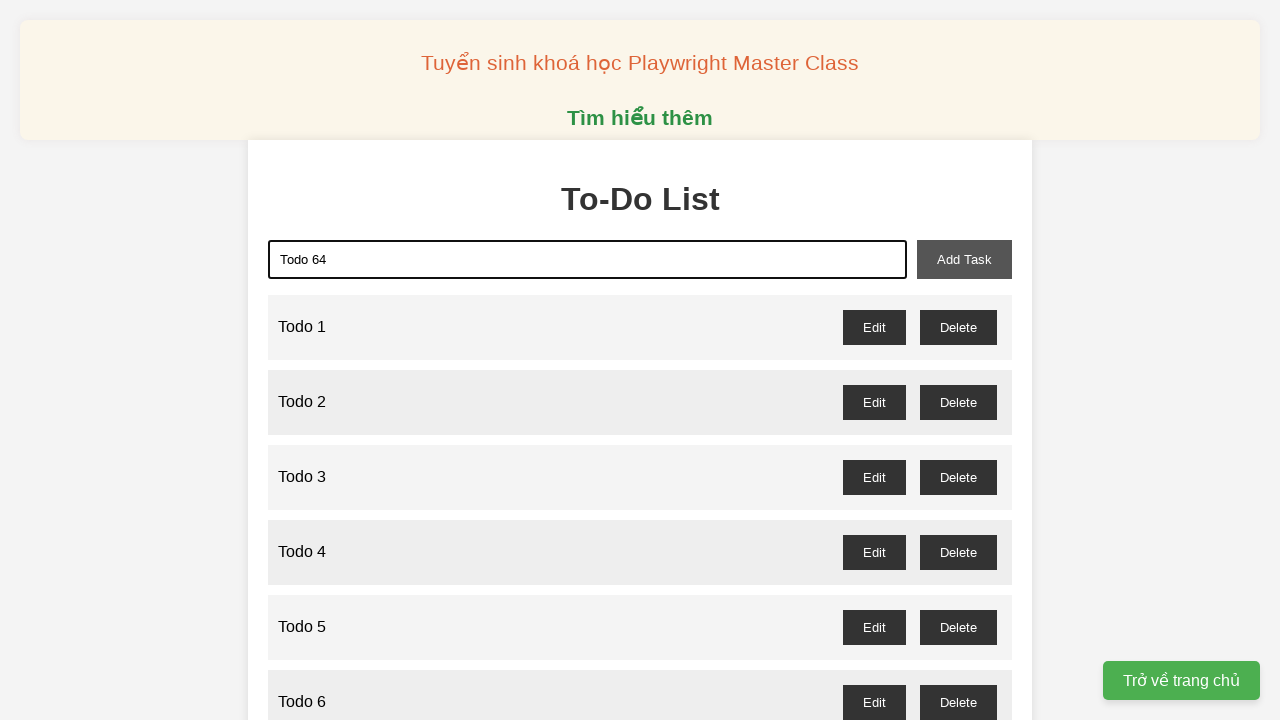

Clicked add task button to add 'Todo 64' at (964, 259) on xpath=//button[@id="add-task"]
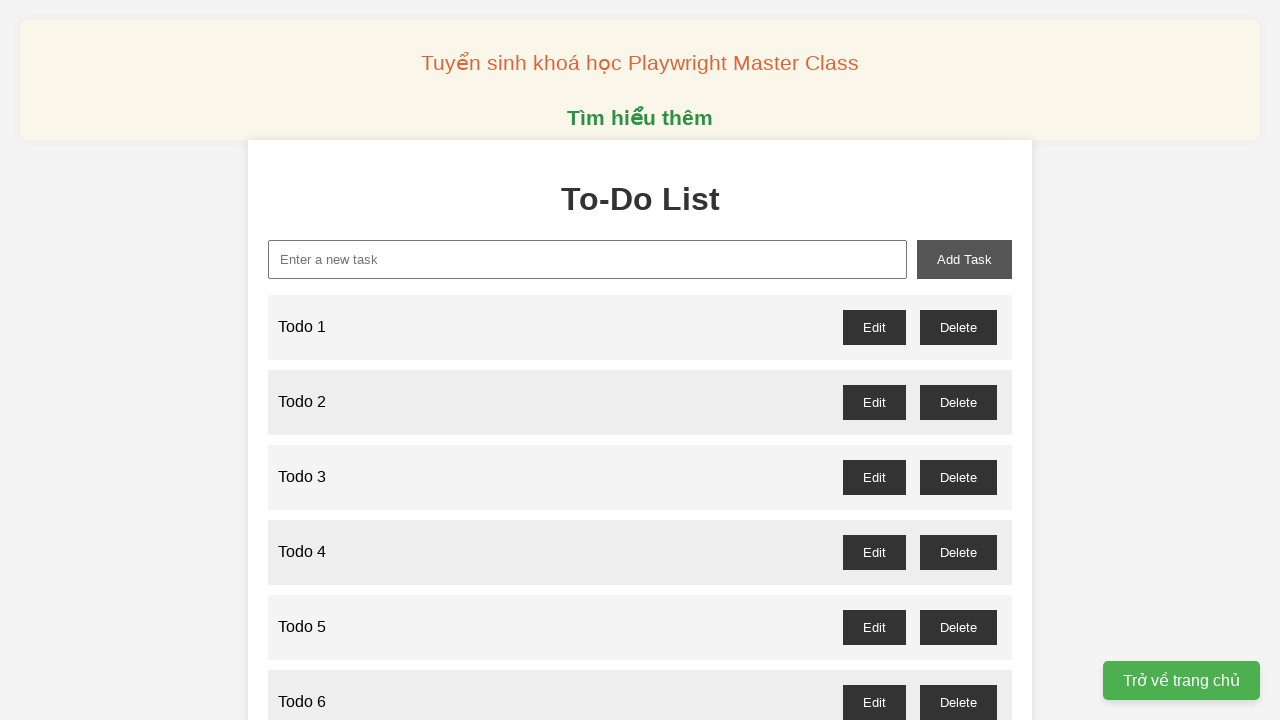

Filled new task input field with 'Todo 65' on xpath=//input[@id="new-task"]
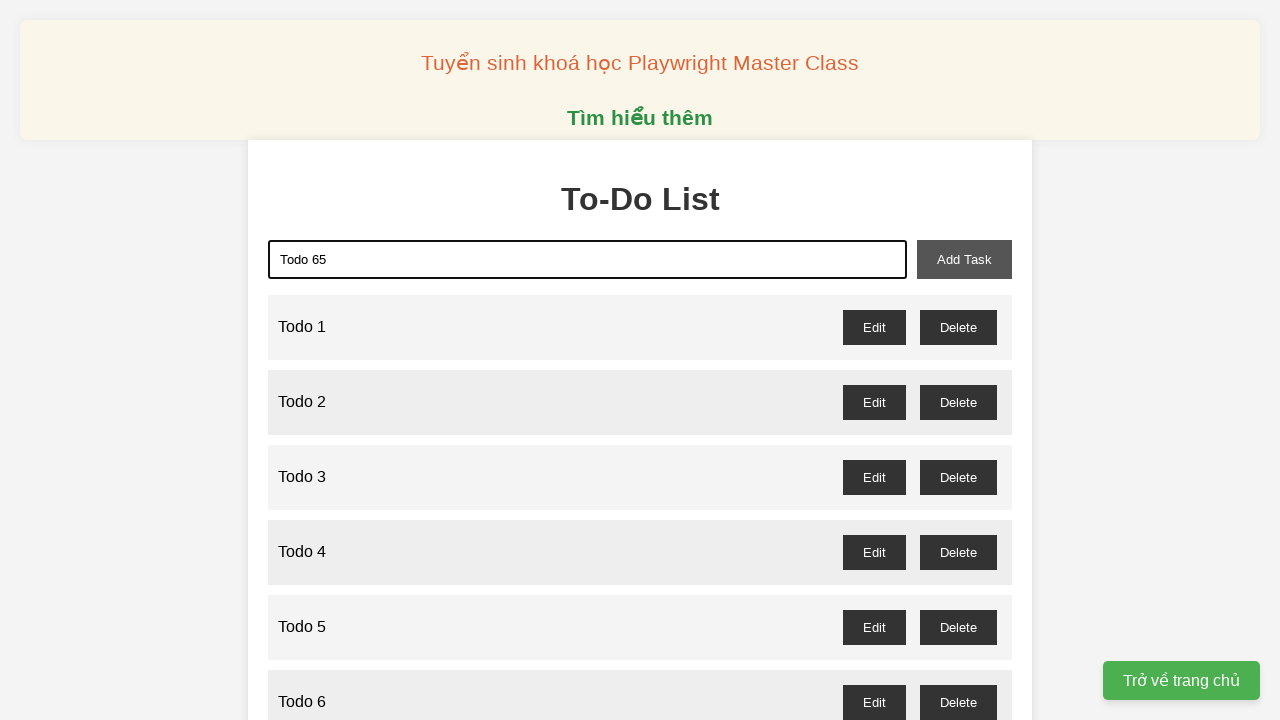

Clicked add task button to add 'Todo 65' at (964, 259) on xpath=//button[@id="add-task"]
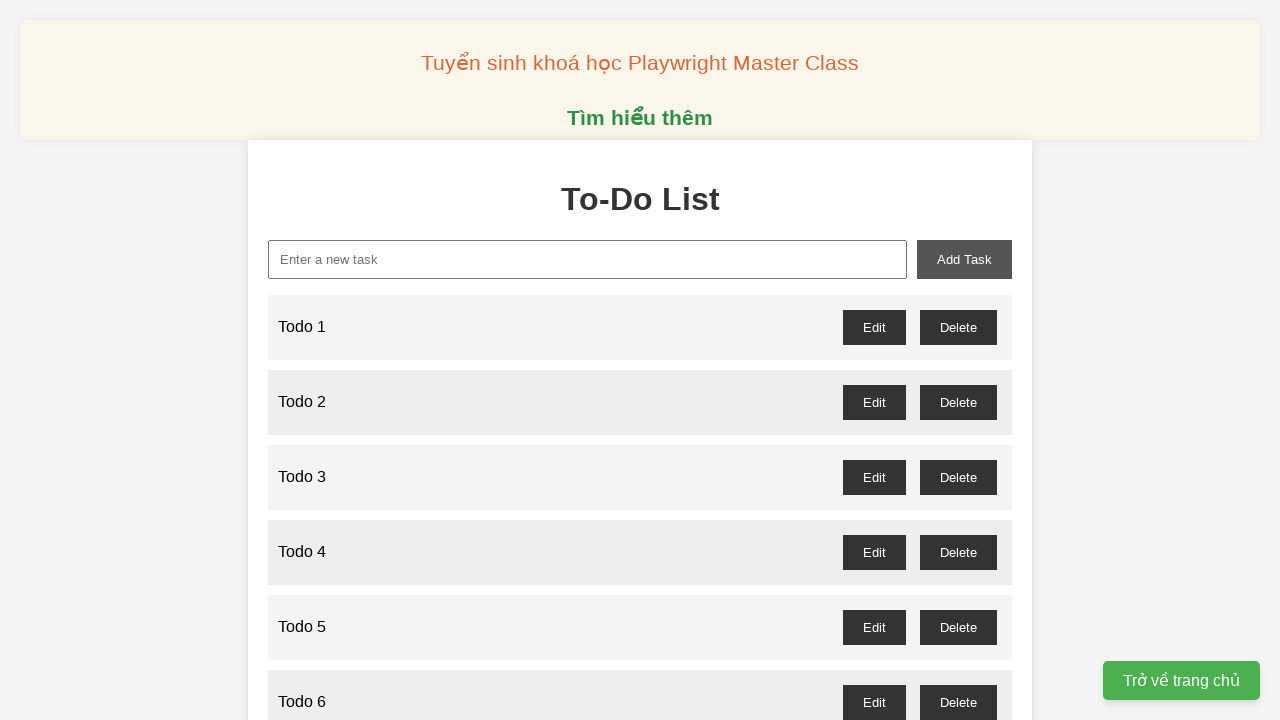

Filled new task input field with 'Todo 66' on xpath=//input[@id="new-task"]
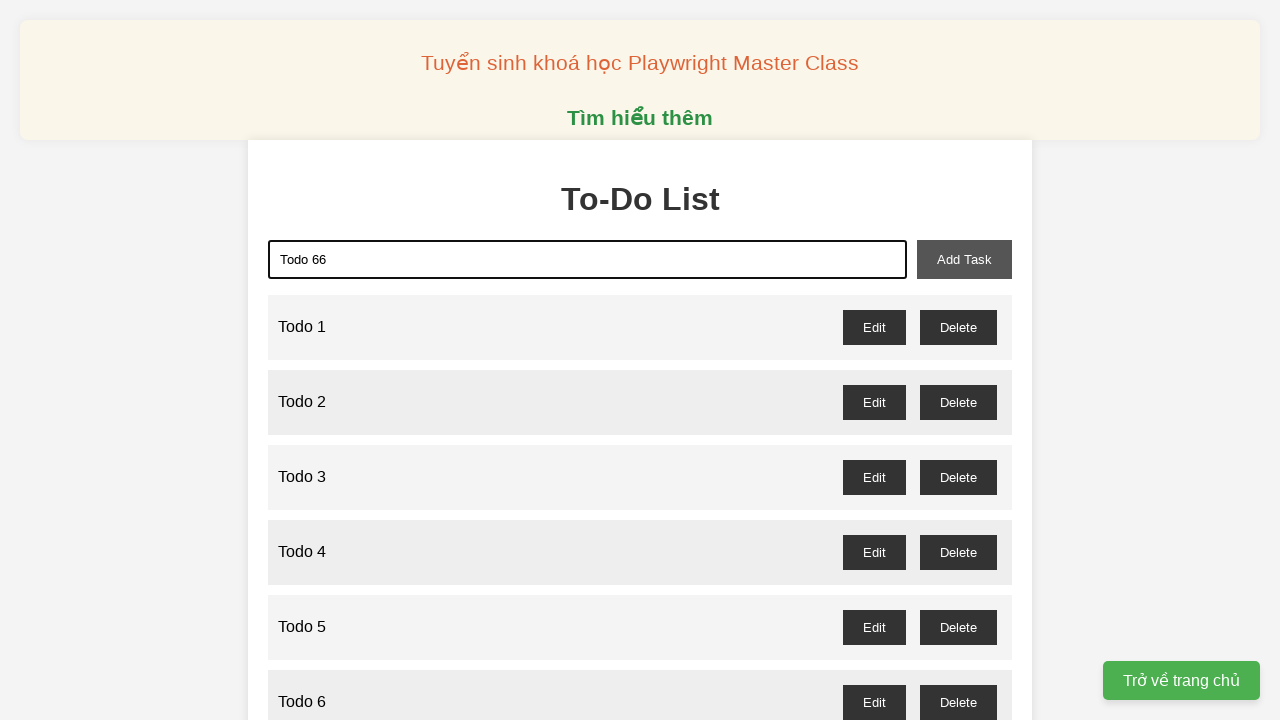

Clicked add task button to add 'Todo 66' at (964, 259) on xpath=//button[@id="add-task"]
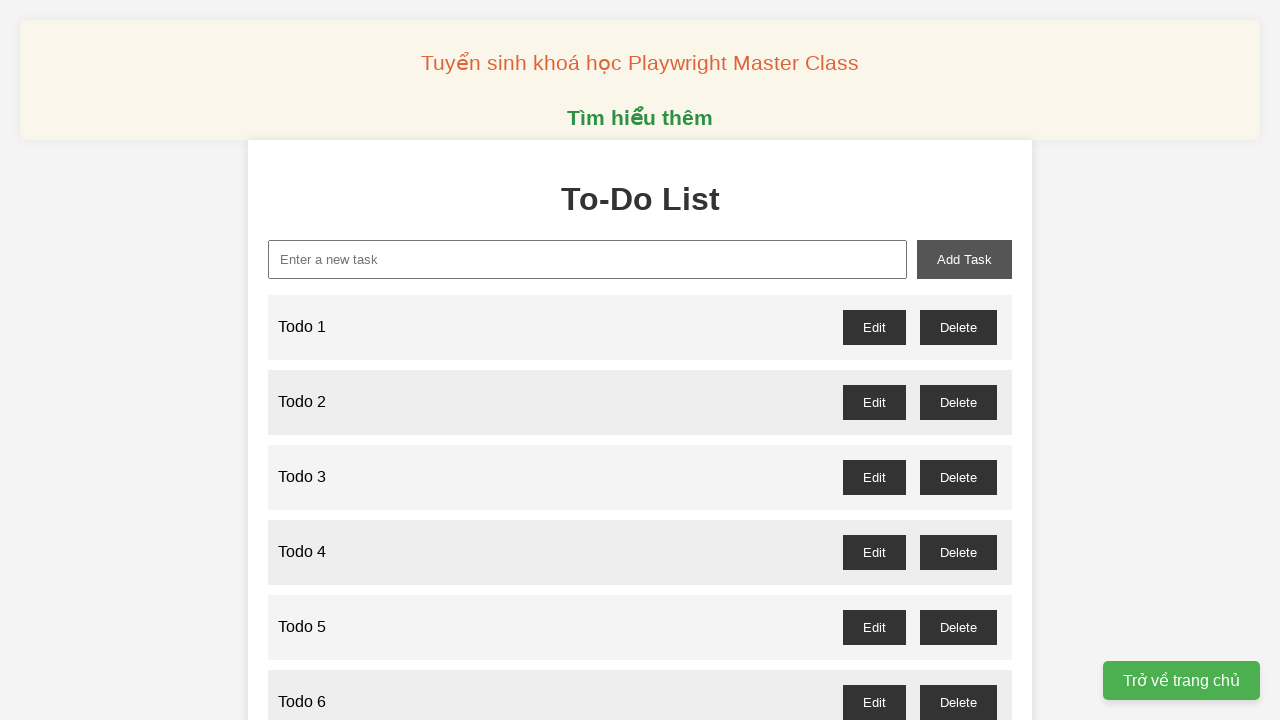

Filled new task input field with 'Todo 67' on xpath=//input[@id="new-task"]
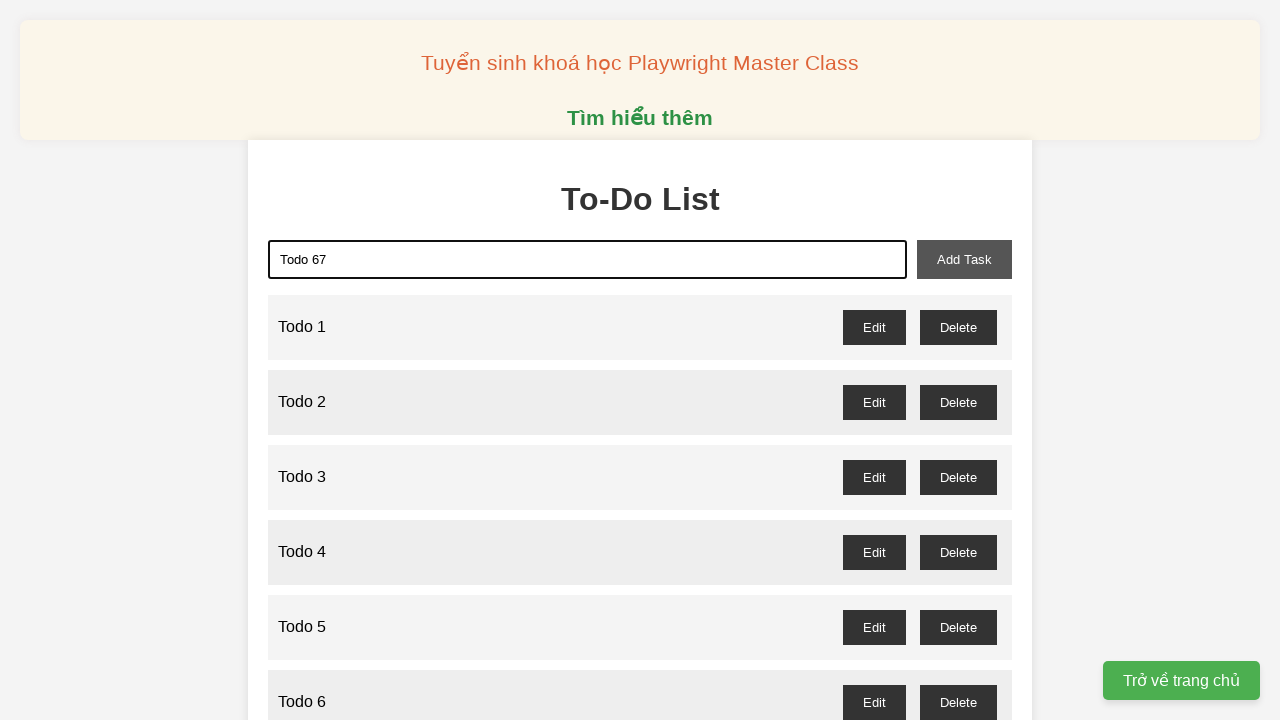

Clicked add task button to add 'Todo 67' at (964, 259) on xpath=//button[@id="add-task"]
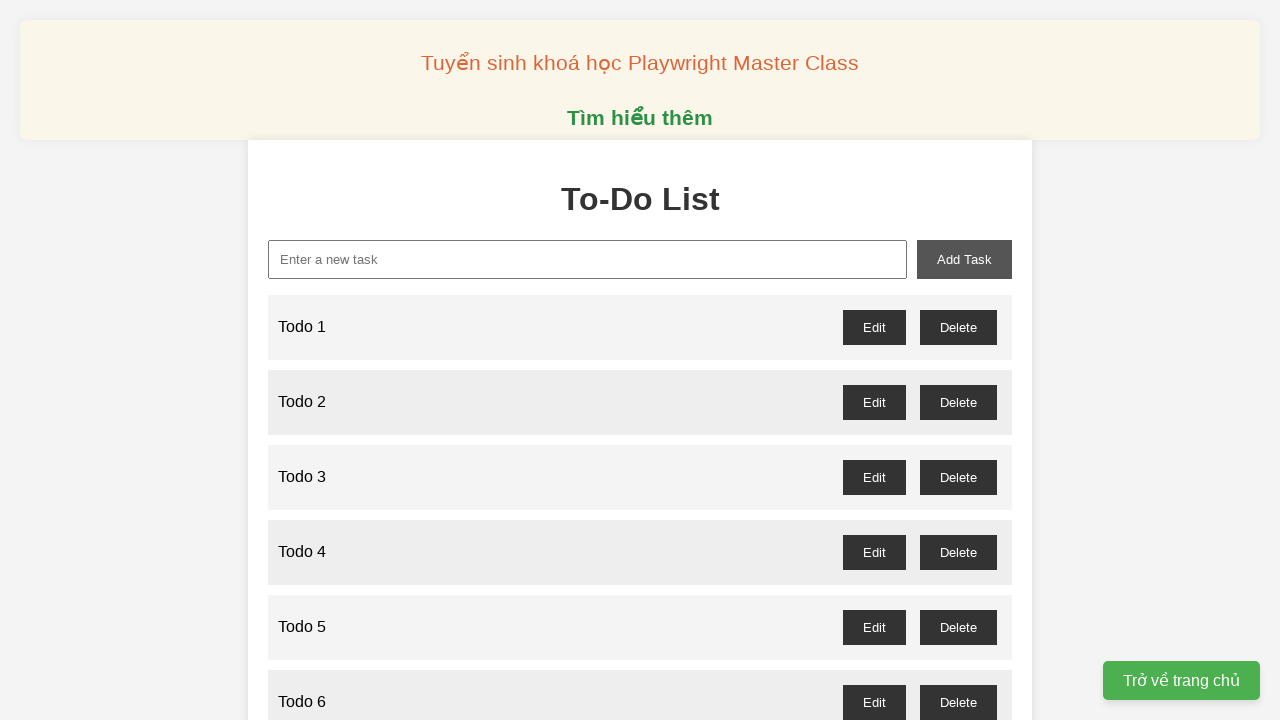

Filled new task input field with 'Todo 68' on xpath=//input[@id="new-task"]
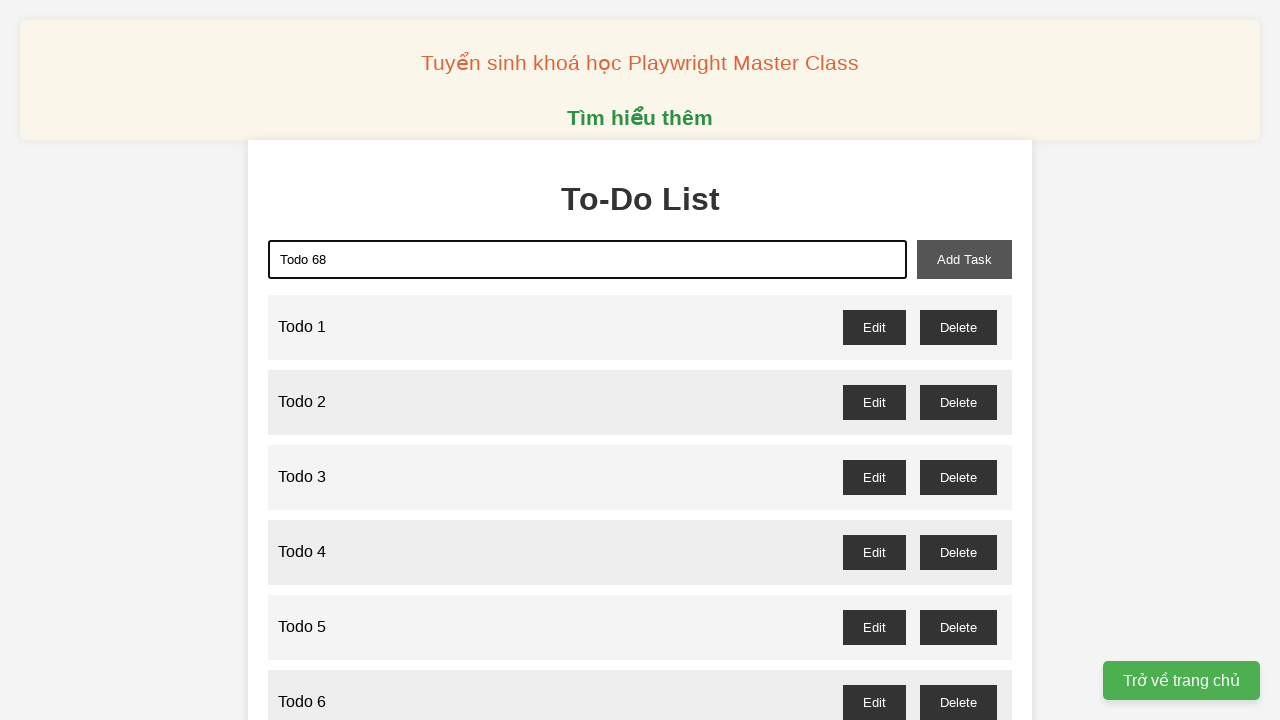

Clicked add task button to add 'Todo 68' at (964, 259) on xpath=//button[@id="add-task"]
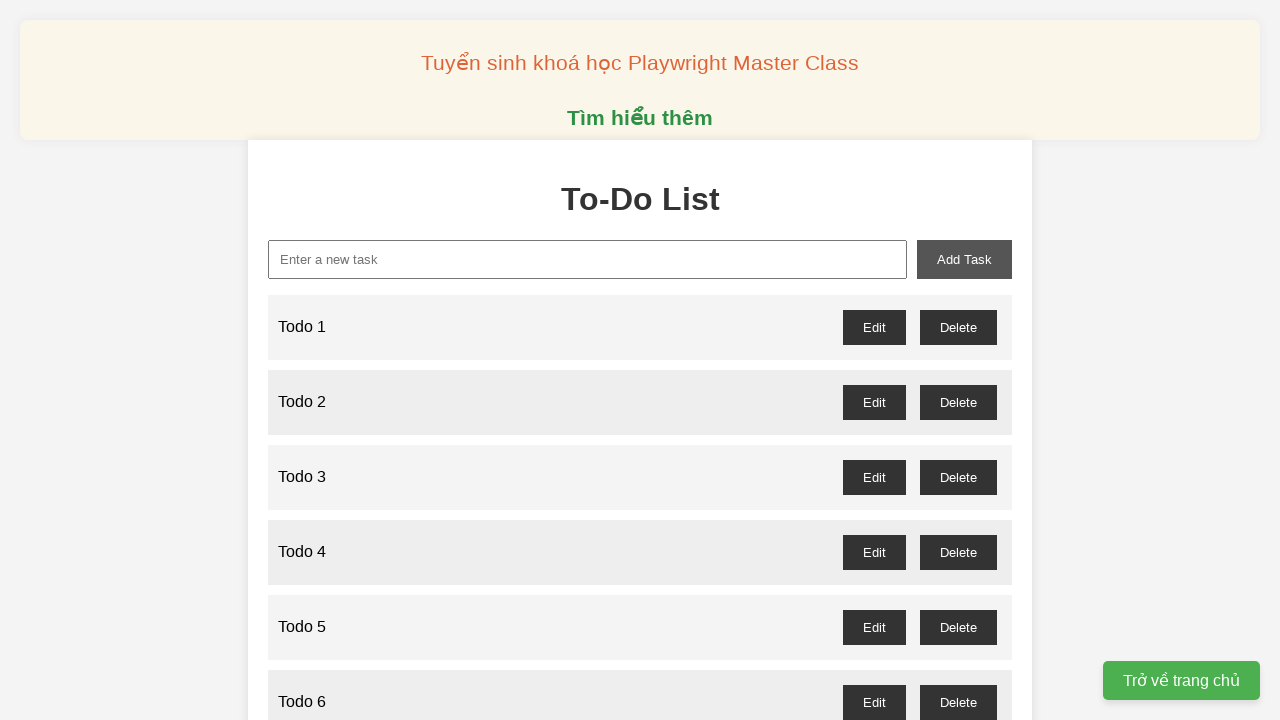

Filled new task input field with 'Todo 69' on xpath=//input[@id="new-task"]
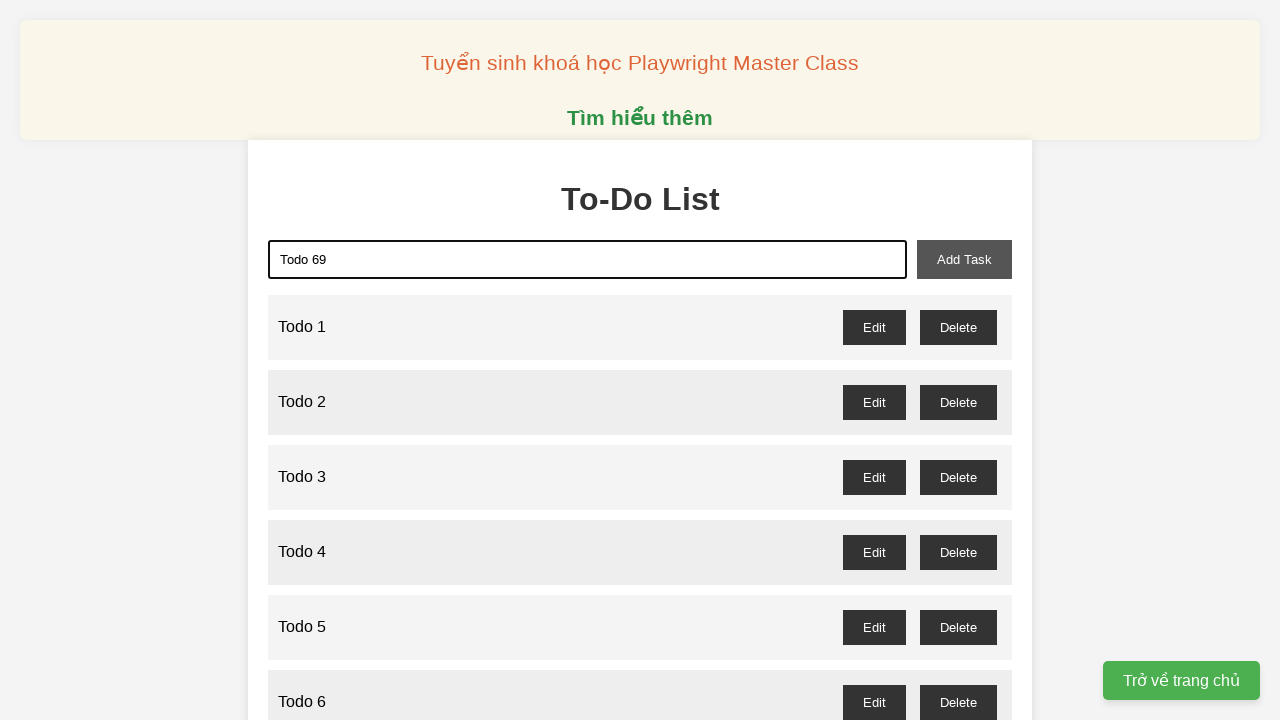

Clicked add task button to add 'Todo 69' at (964, 259) on xpath=//button[@id="add-task"]
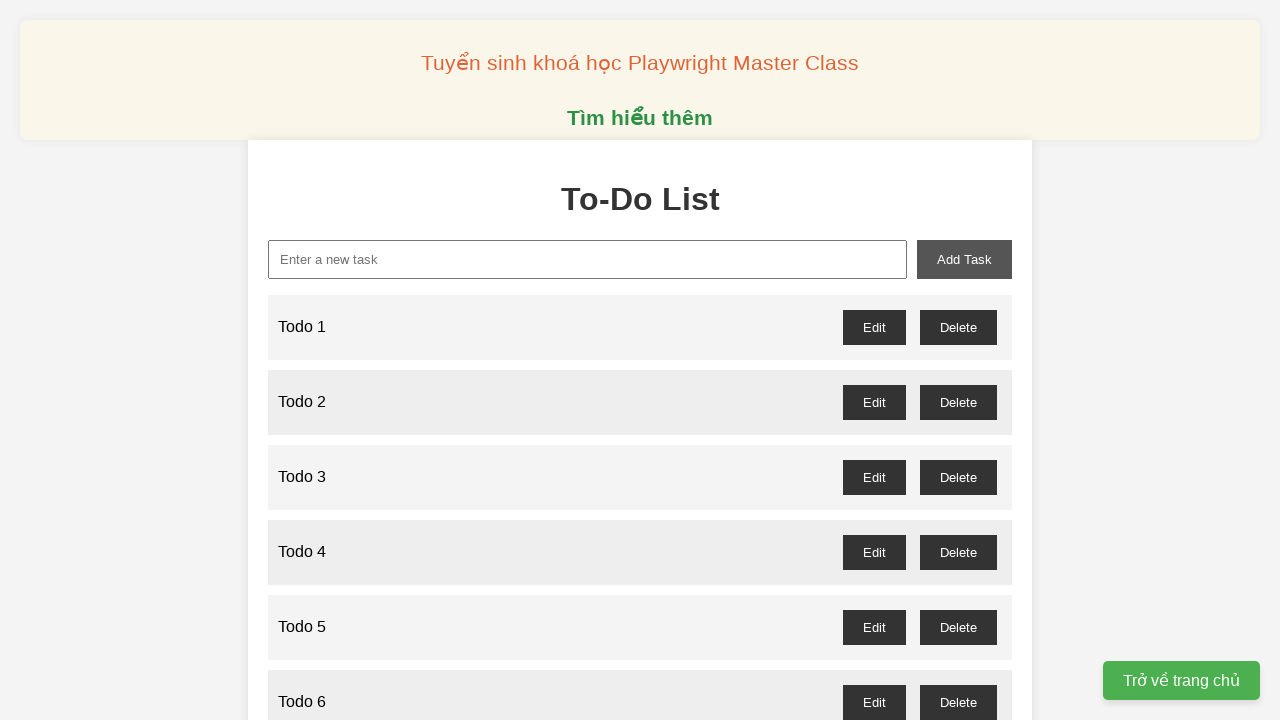

Filled new task input field with 'Todo 70' on xpath=//input[@id="new-task"]
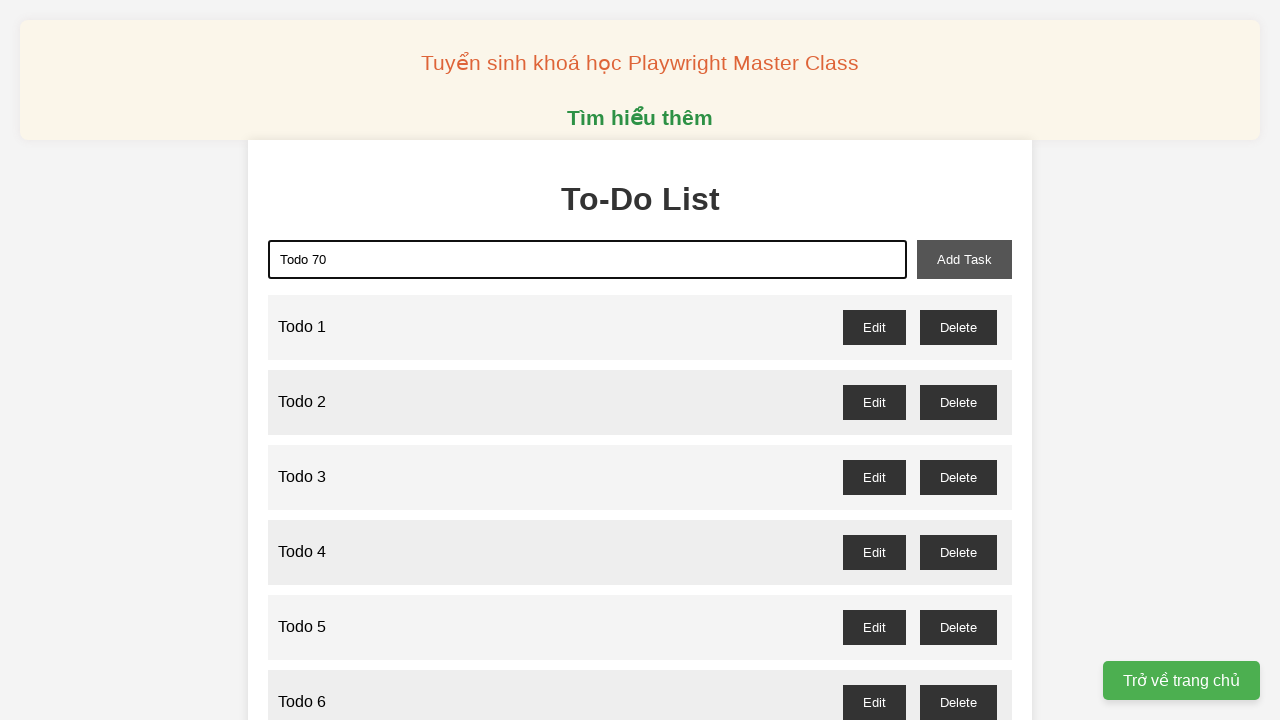

Clicked add task button to add 'Todo 70' at (964, 259) on xpath=//button[@id="add-task"]
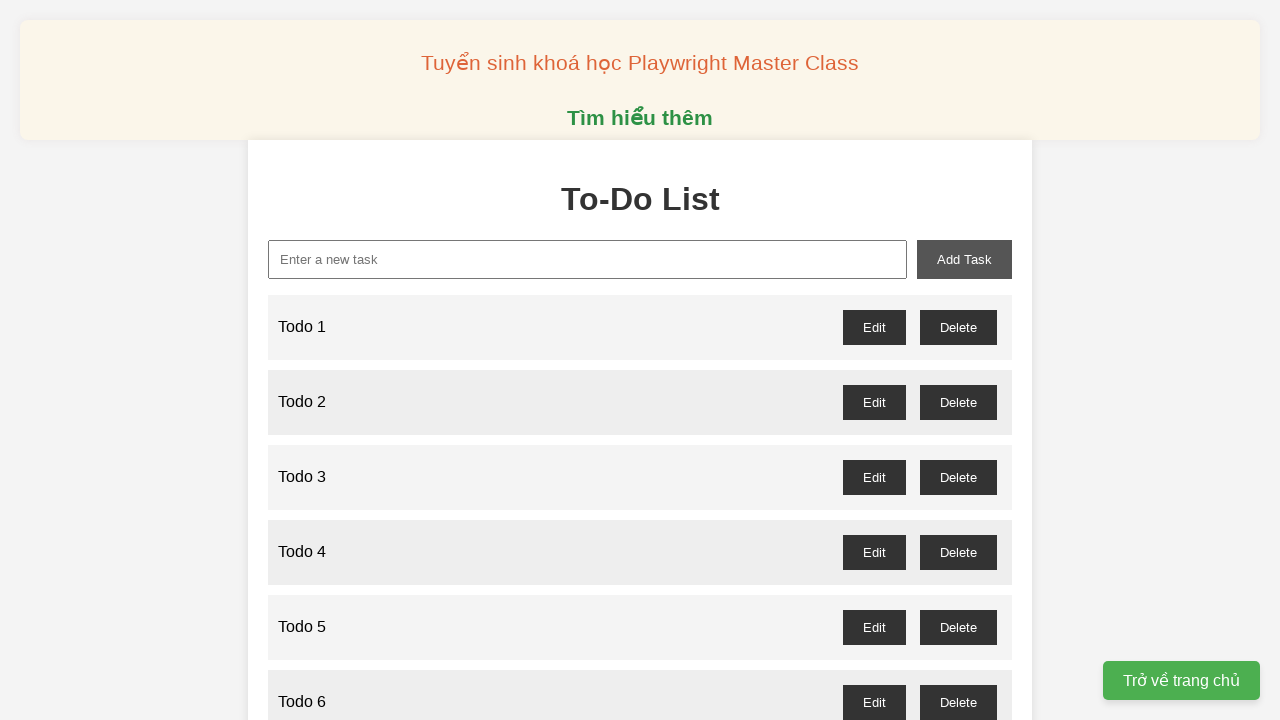

Filled new task input field with 'Todo 71' on xpath=//input[@id="new-task"]
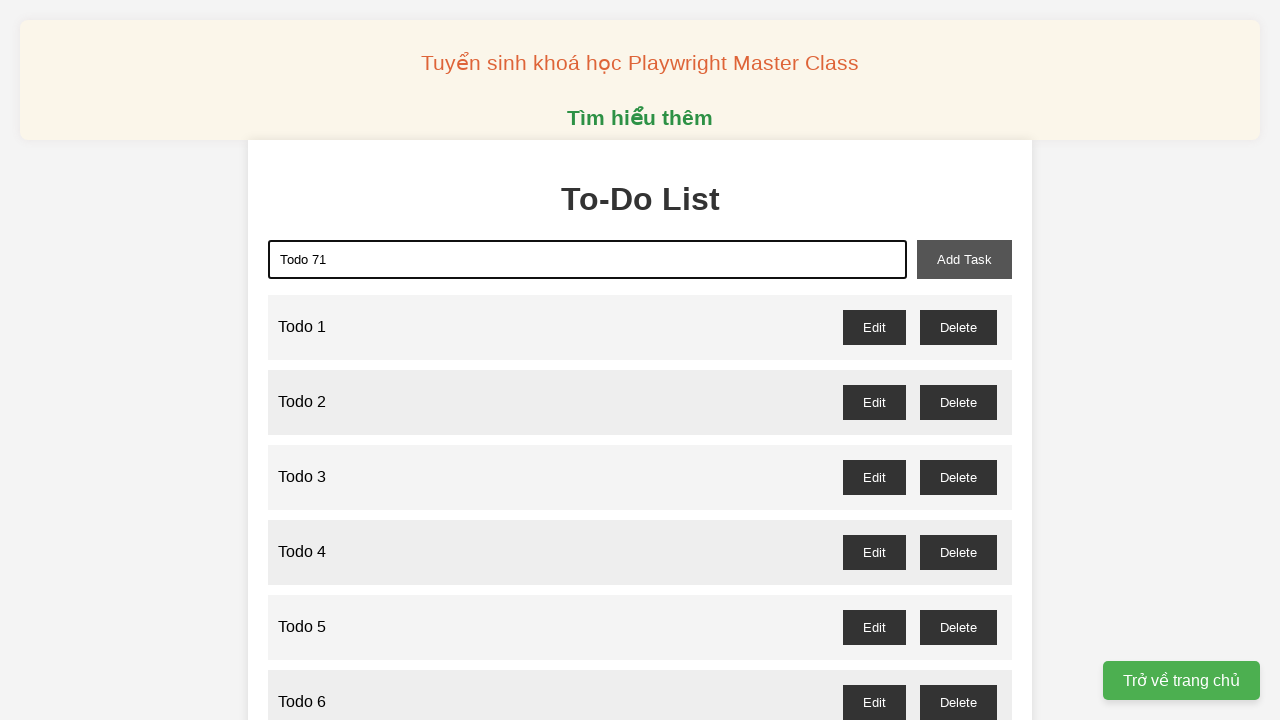

Clicked add task button to add 'Todo 71' at (964, 259) on xpath=//button[@id="add-task"]
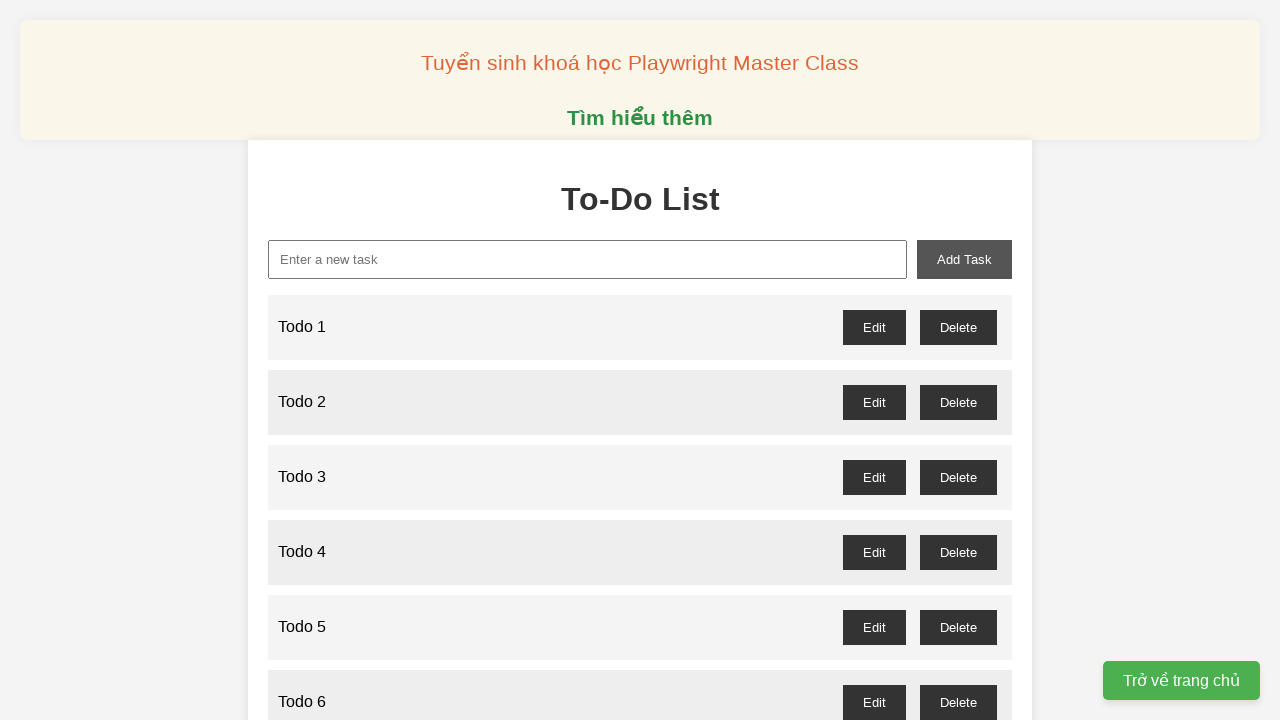

Filled new task input field with 'Todo 72' on xpath=//input[@id="new-task"]
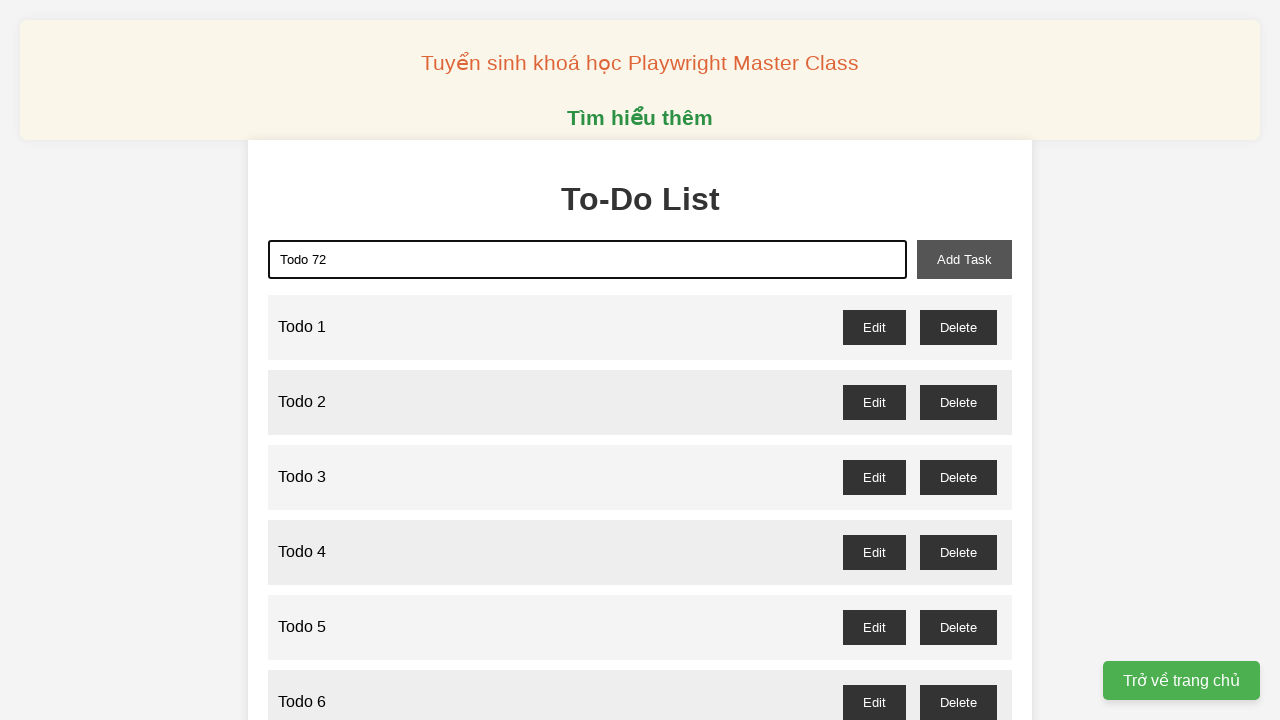

Clicked add task button to add 'Todo 72' at (964, 259) on xpath=//button[@id="add-task"]
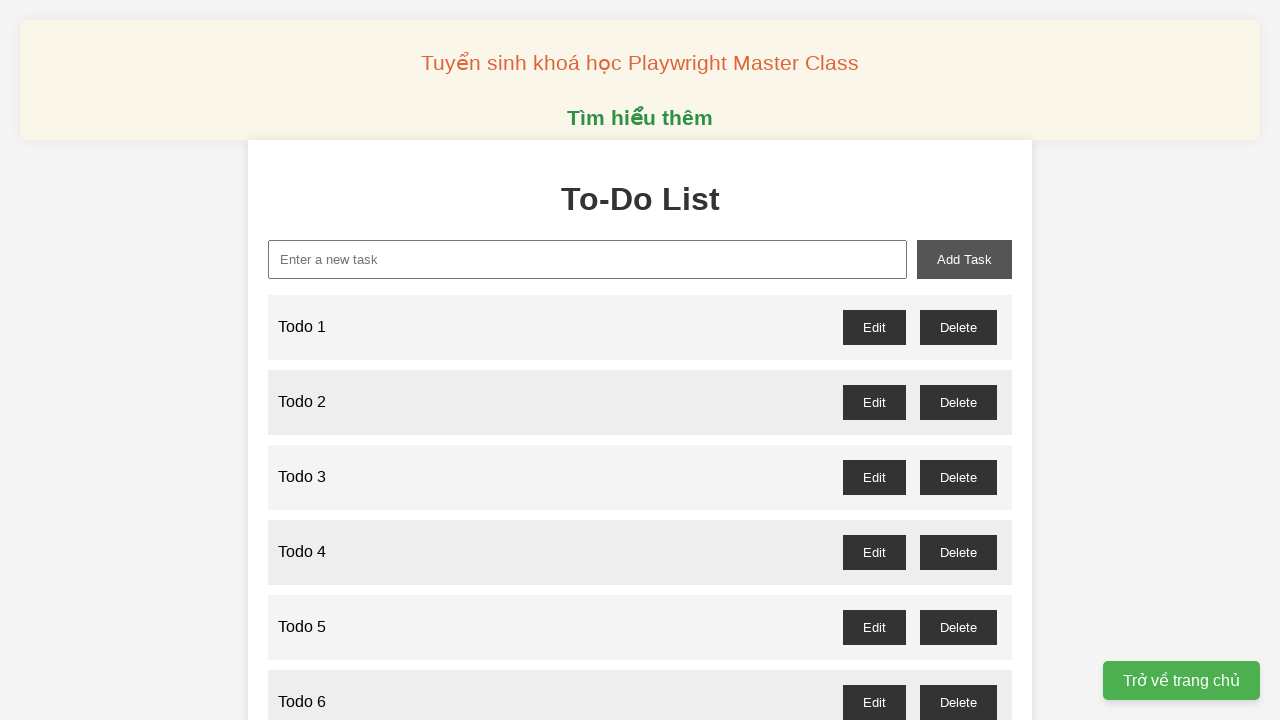

Filled new task input field with 'Todo 73' on xpath=//input[@id="new-task"]
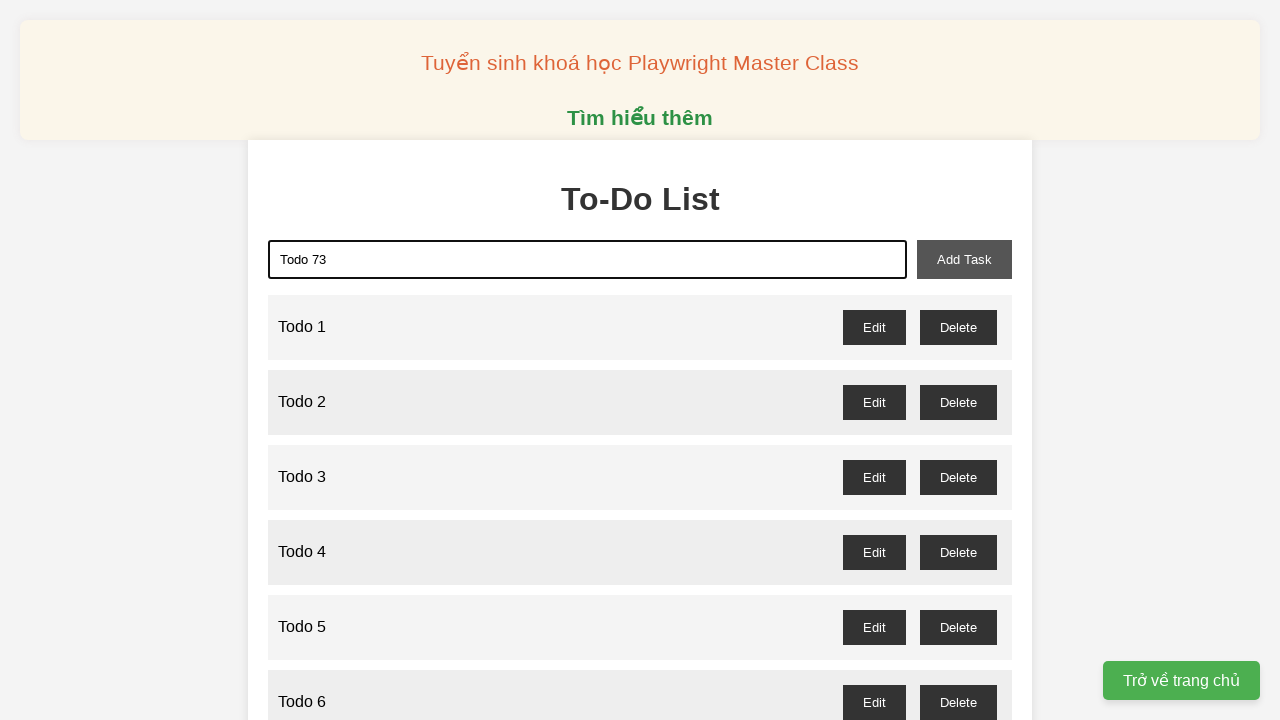

Clicked add task button to add 'Todo 73' at (964, 259) on xpath=//button[@id="add-task"]
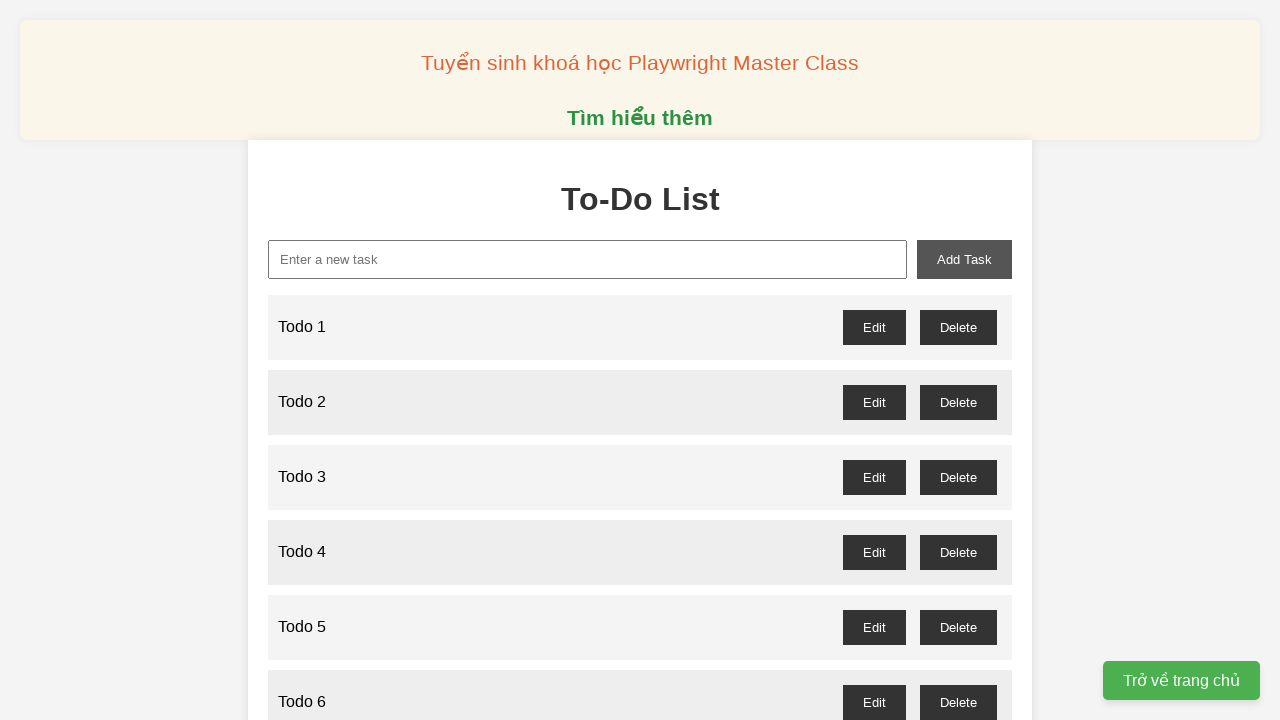

Filled new task input field with 'Todo 74' on xpath=//input[@id="new-task"]
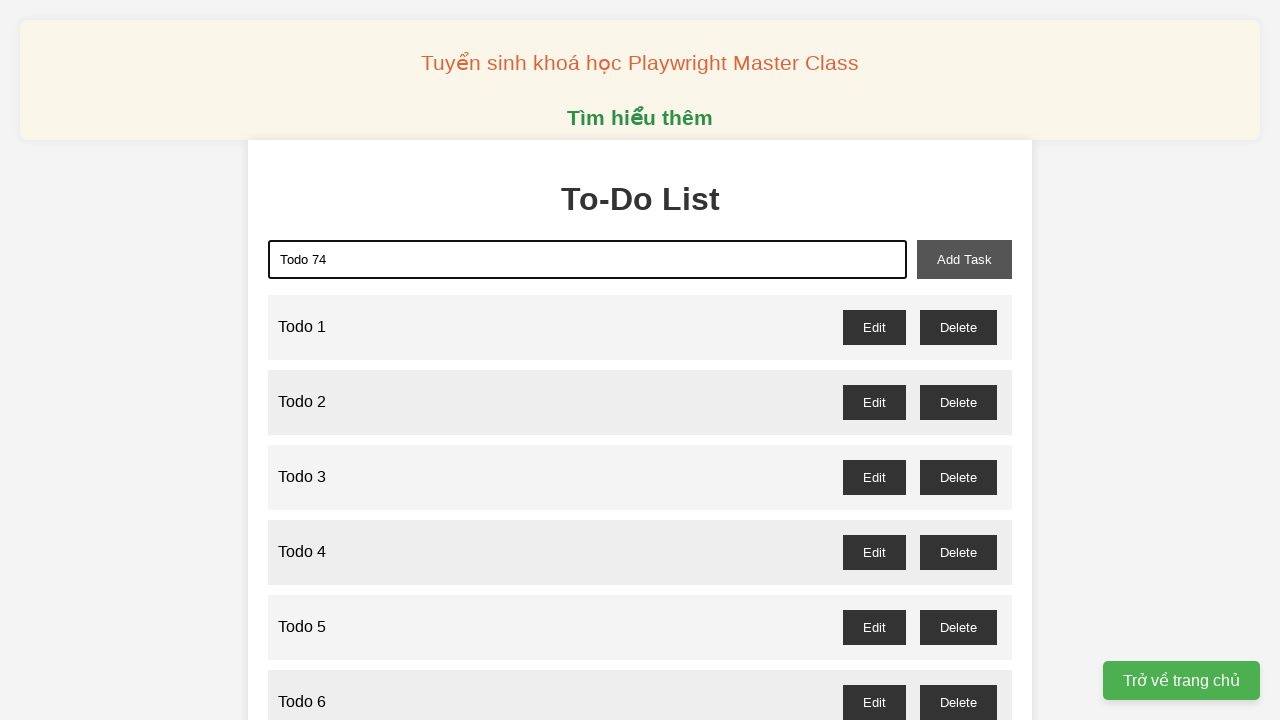

Clicked add task button to add 'Todo 74' at (964, 259) on xpath=//button[@id="add-task"]
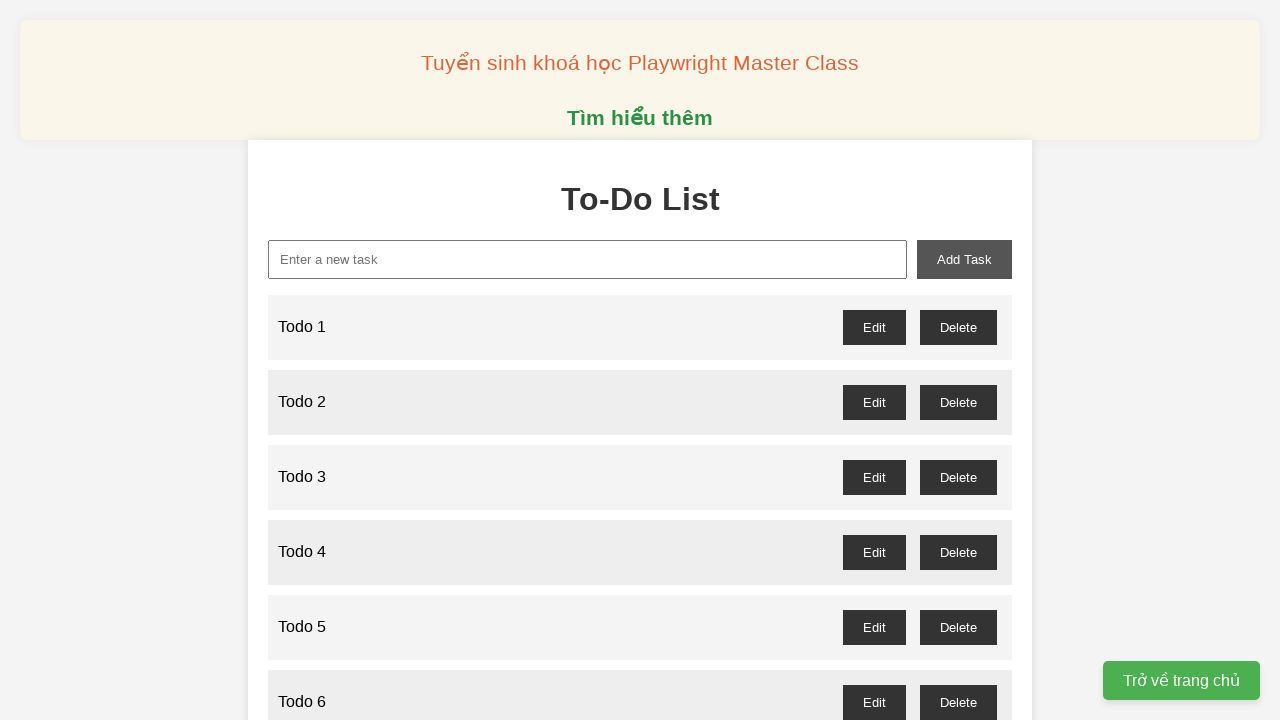

Filled new task input field with 'Todo 75' on xpath=//input[@id="new-task"]
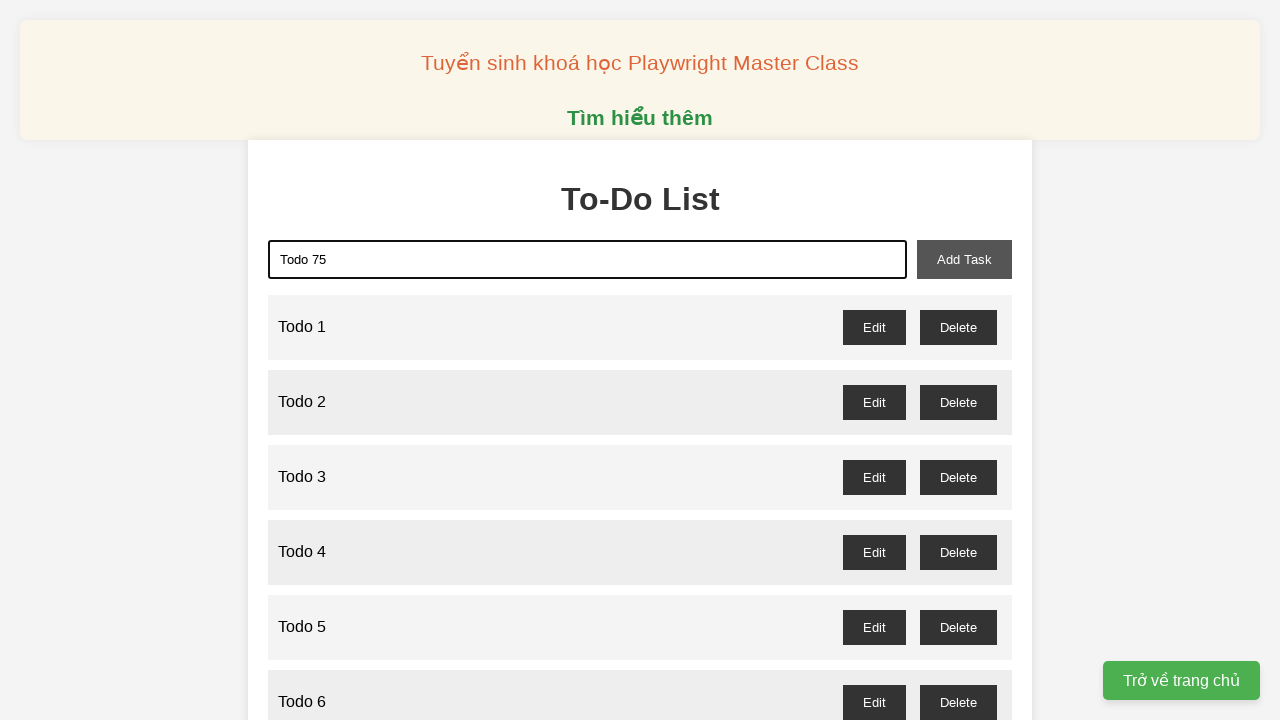

Clicked add task button to add 'Todo 75' at (964, 259) on xpath=//button[@id="add-task"]
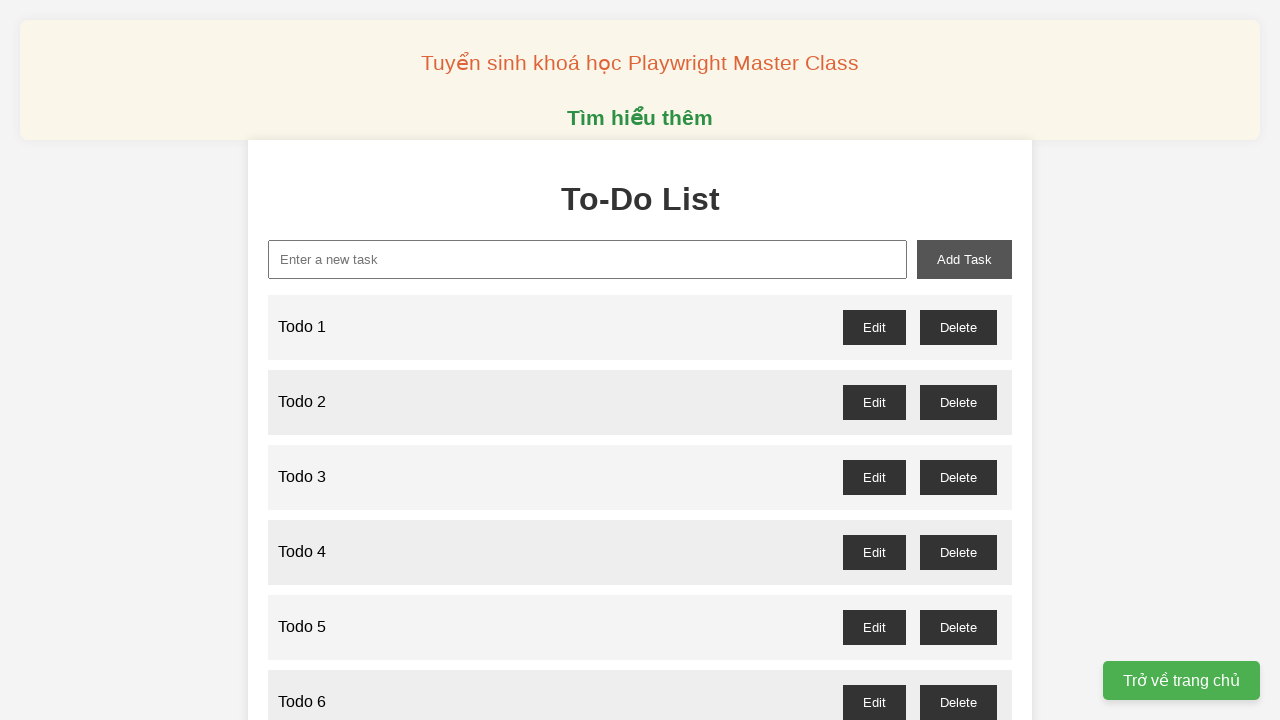

Filled new task input field with 'Todo 76' on xpath=//input[@id="new-task"]
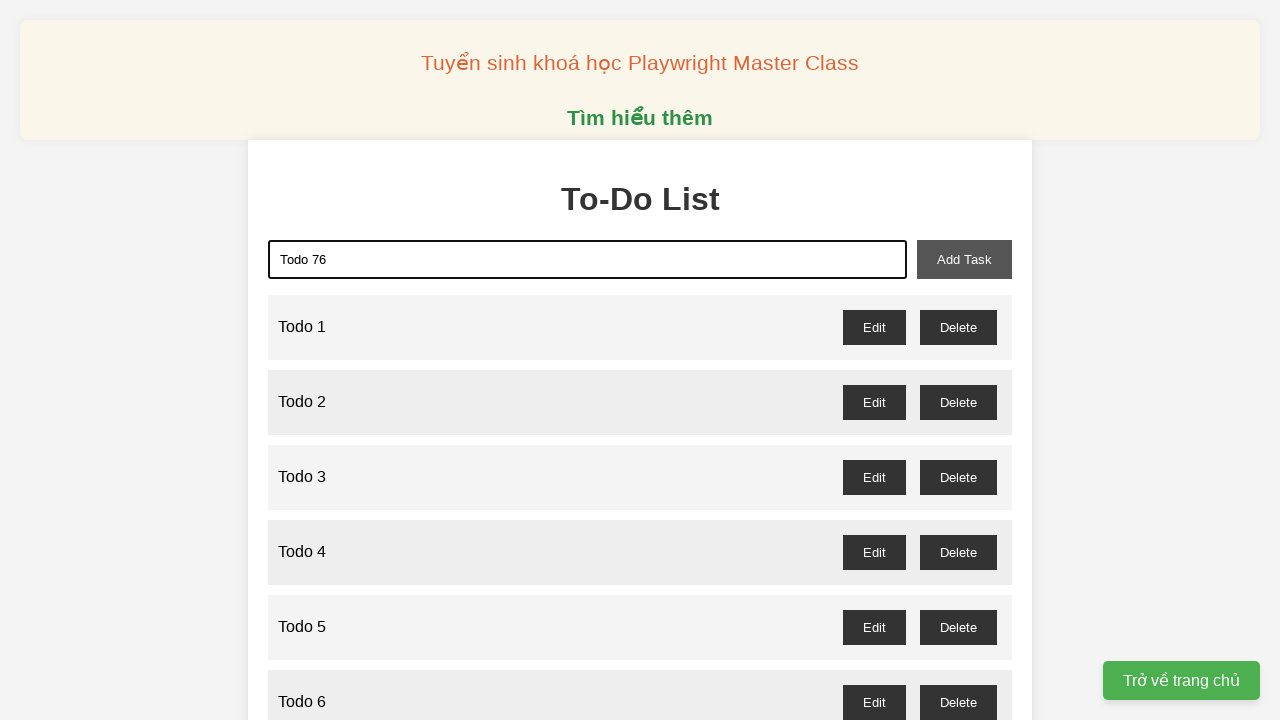

Clicked add task button to add 'Todo 76' at (964, 259) on xpath=//button[@id="add-task"]
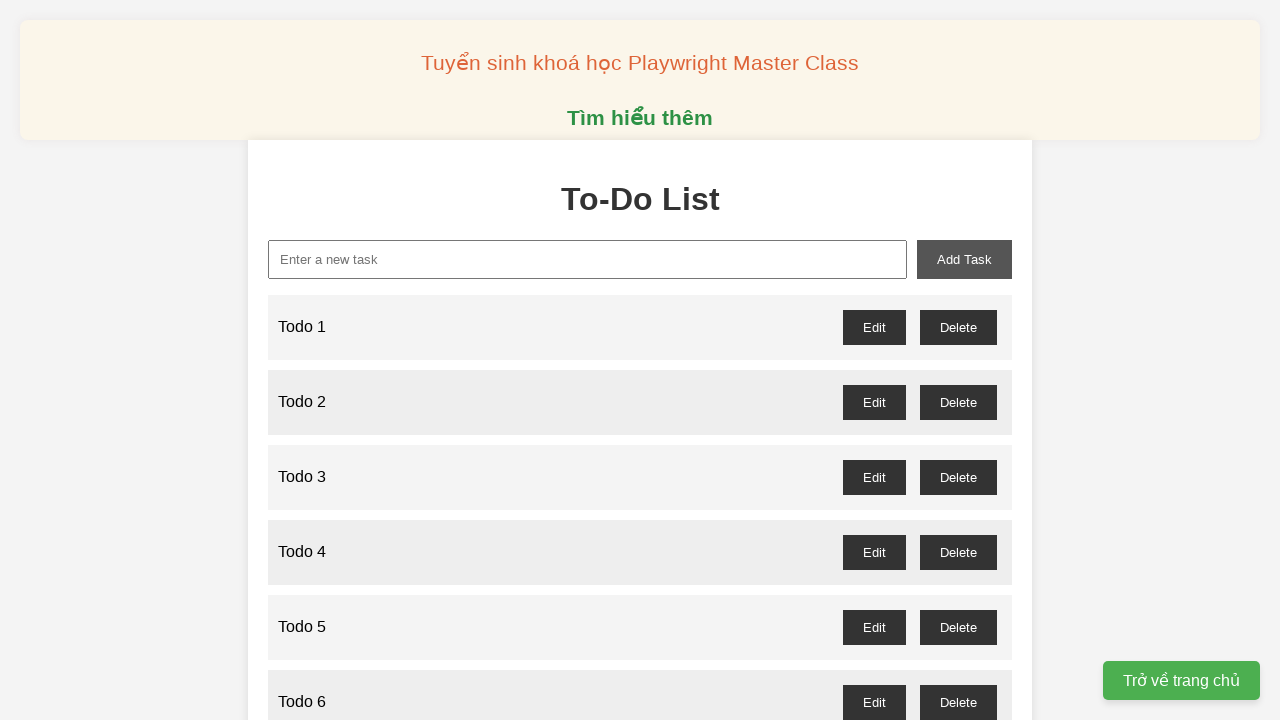

Filled new task input field with 'Todo 77' on xpath=//input[@id="new-task"]
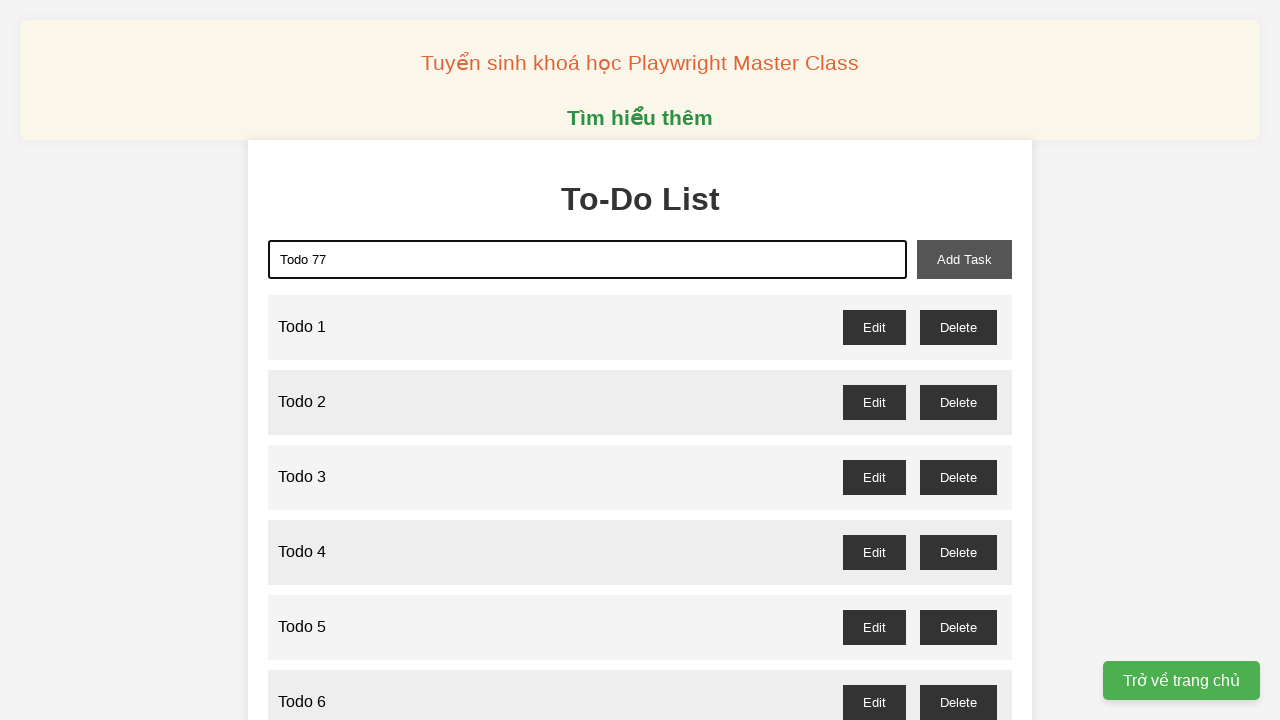

Clicked add task button to add 'Todo 77' at (964, 259) on xpath=//button[@id="add-task"]
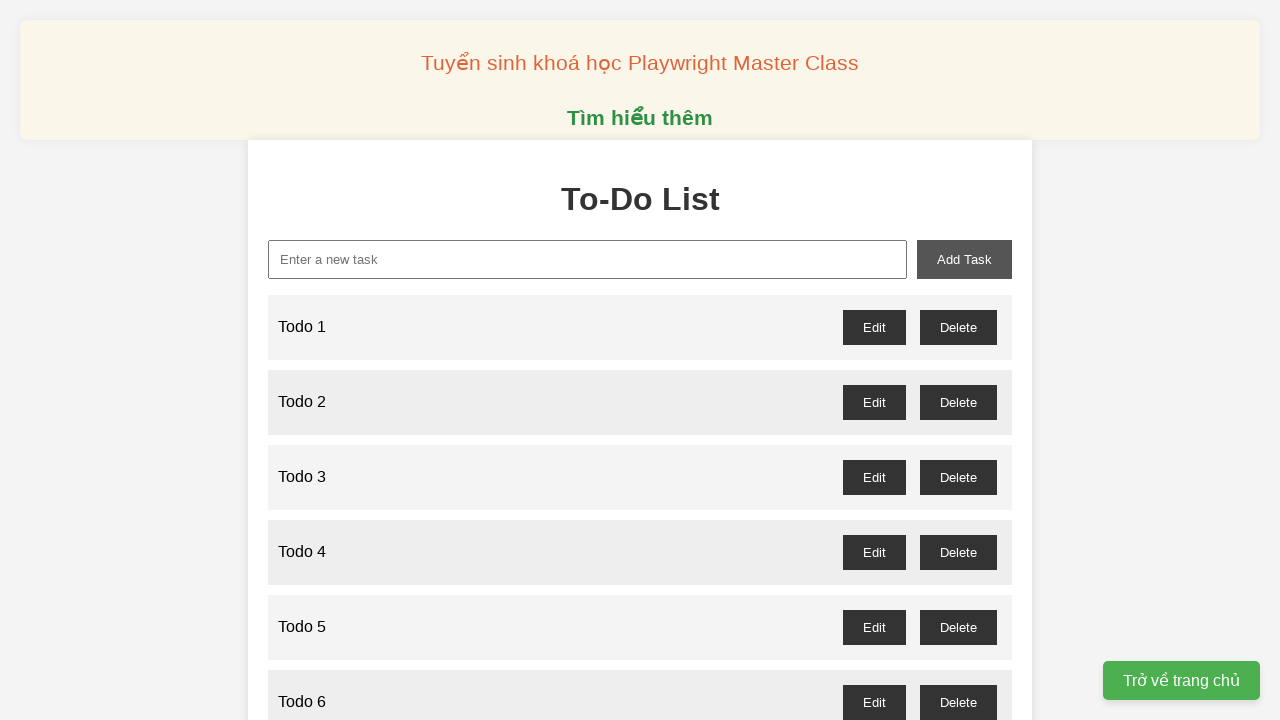

Filled new task input field with 'Todo 78' on xpath=//input[@id="new-task"]
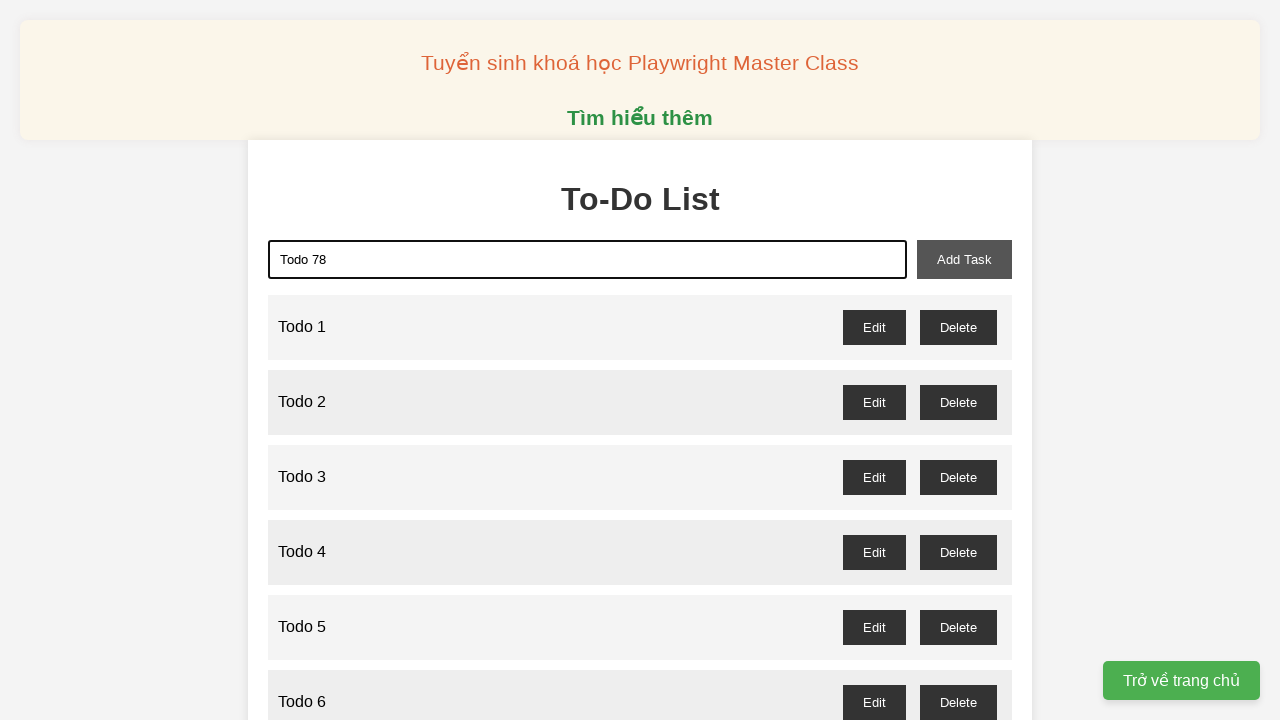

Clicked add task button to add 'Todo 78' at (964, 259) on xpath=//button[@id="add-task"]
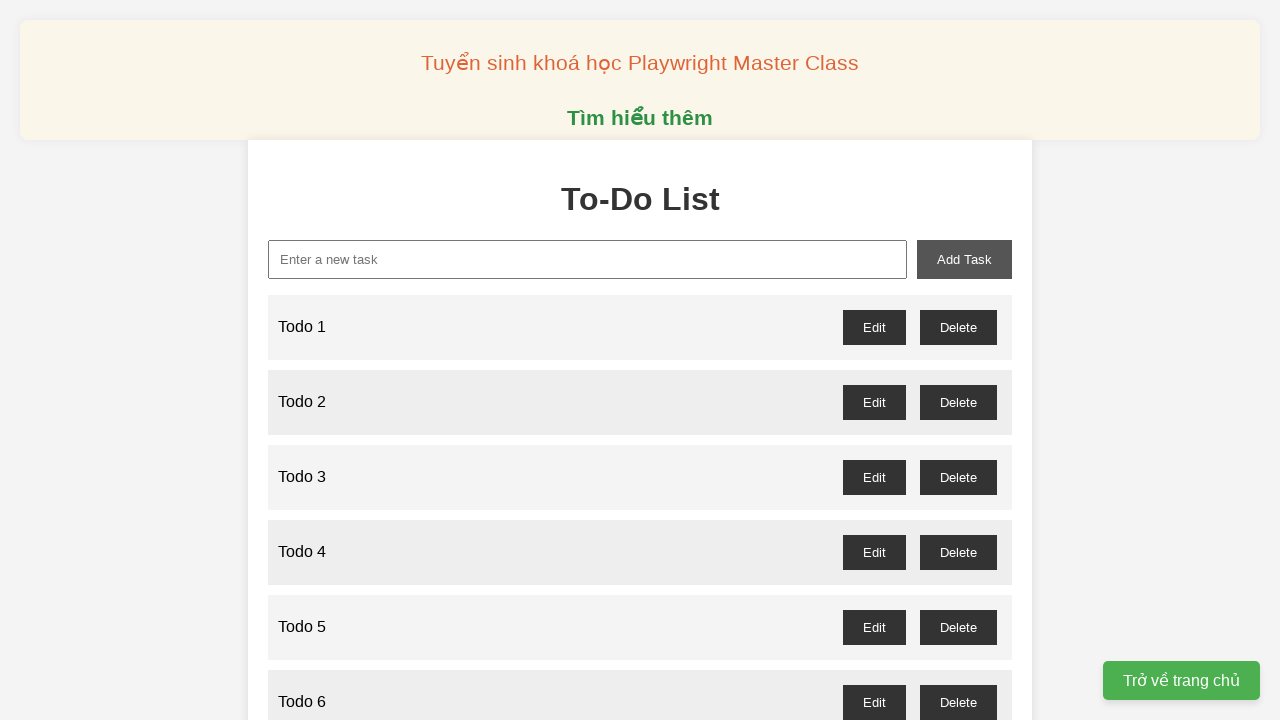

Filled new task input field with 'Todo 79' on xpath=//input[@id="new-task"]
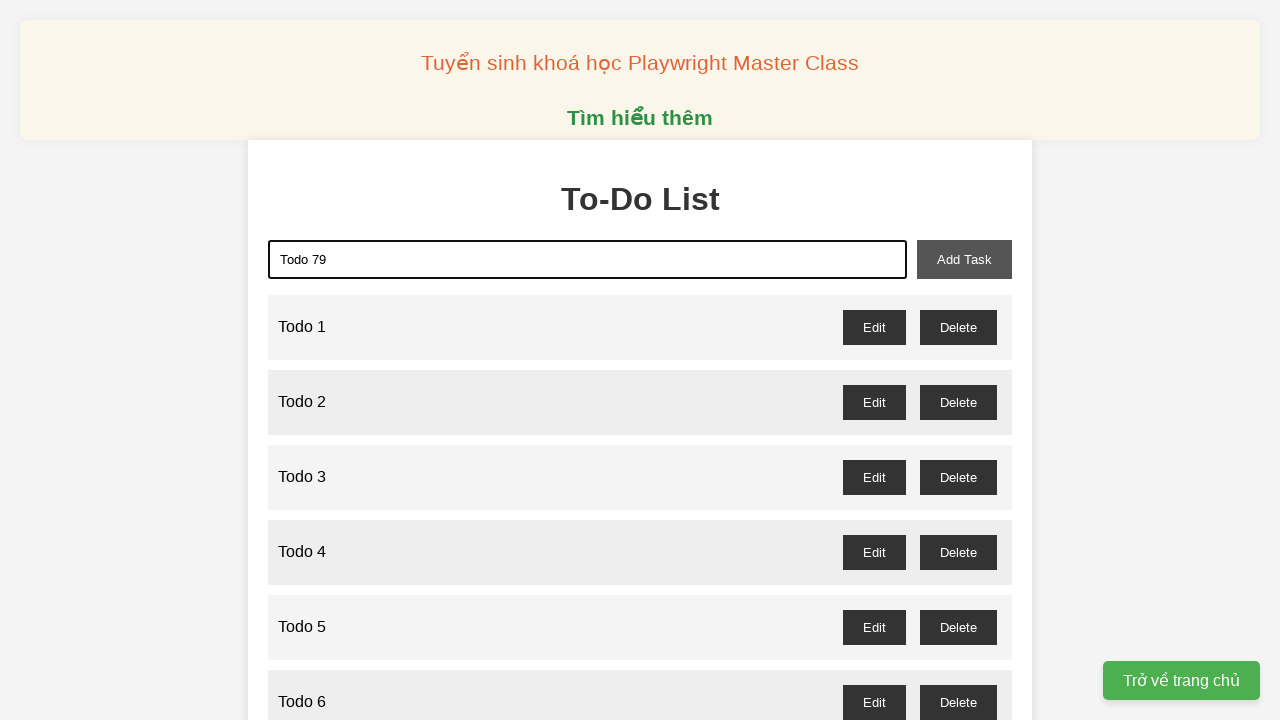

Clicked add task button to add 'Todo 79' at (964, 259) on xpath=//button[@id="add-task"]
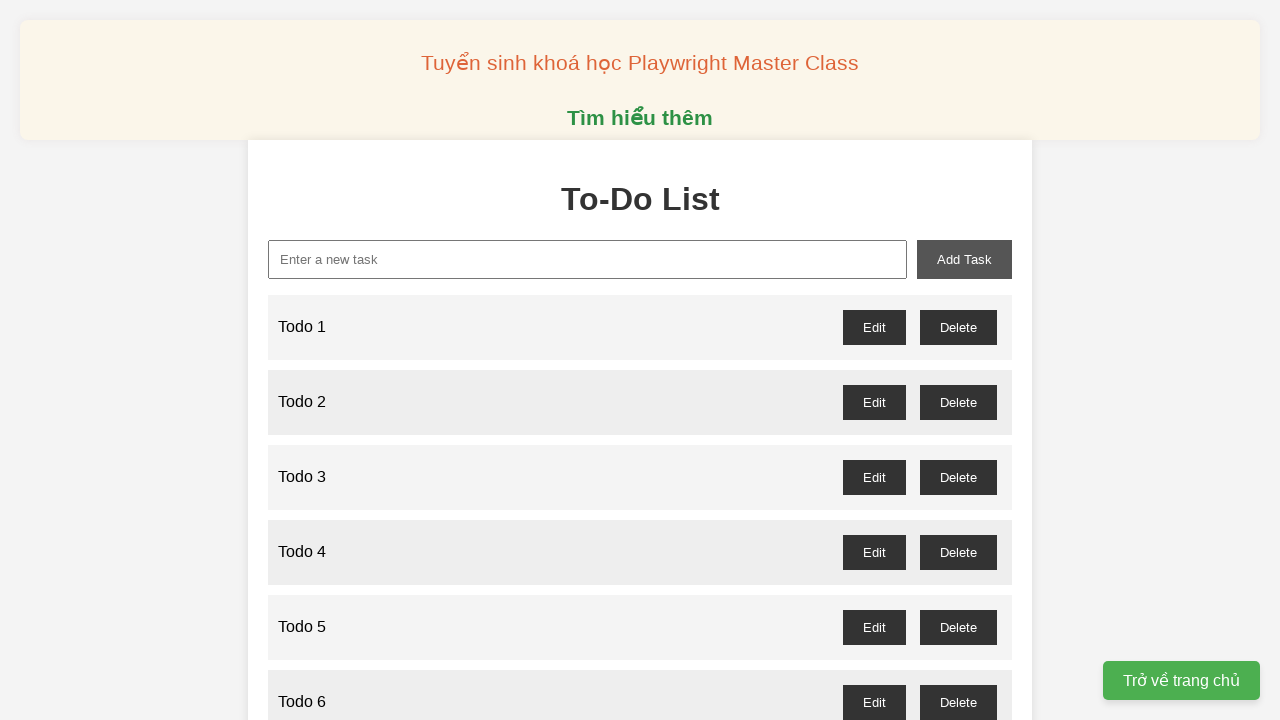

Filled new task input field with 'Todo 80' on xpath=//input[@id="new-task"]
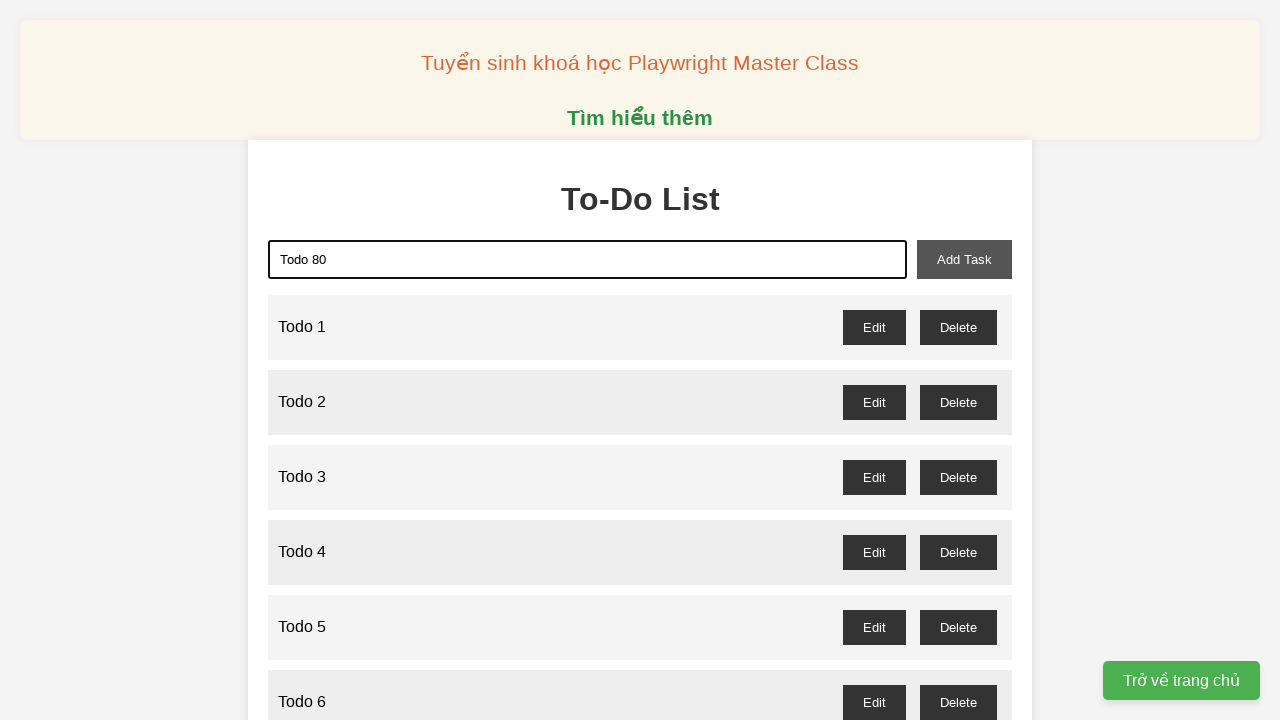

Clicked add task button to add 'Todo 80' at (964, 259) on xpath=//button[@id="add-task"]
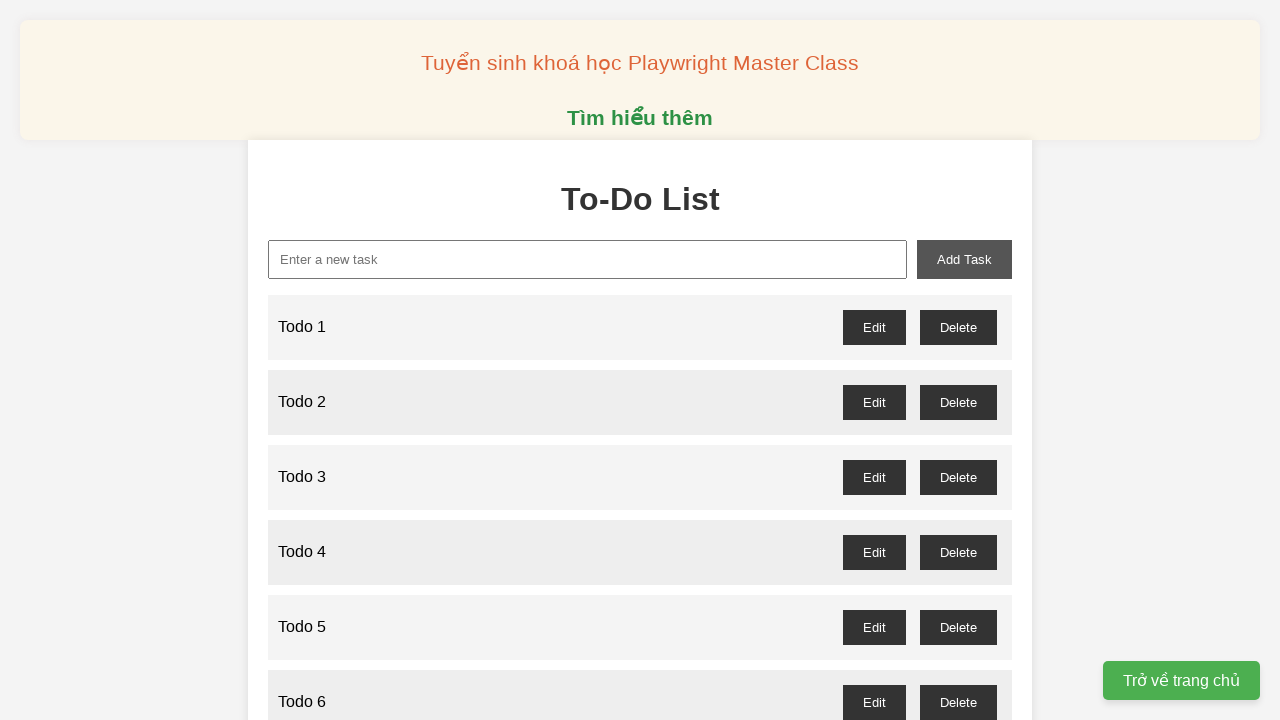

Filled new task input field with 'Todo 81' on xpath=//input[@id="new-task"]
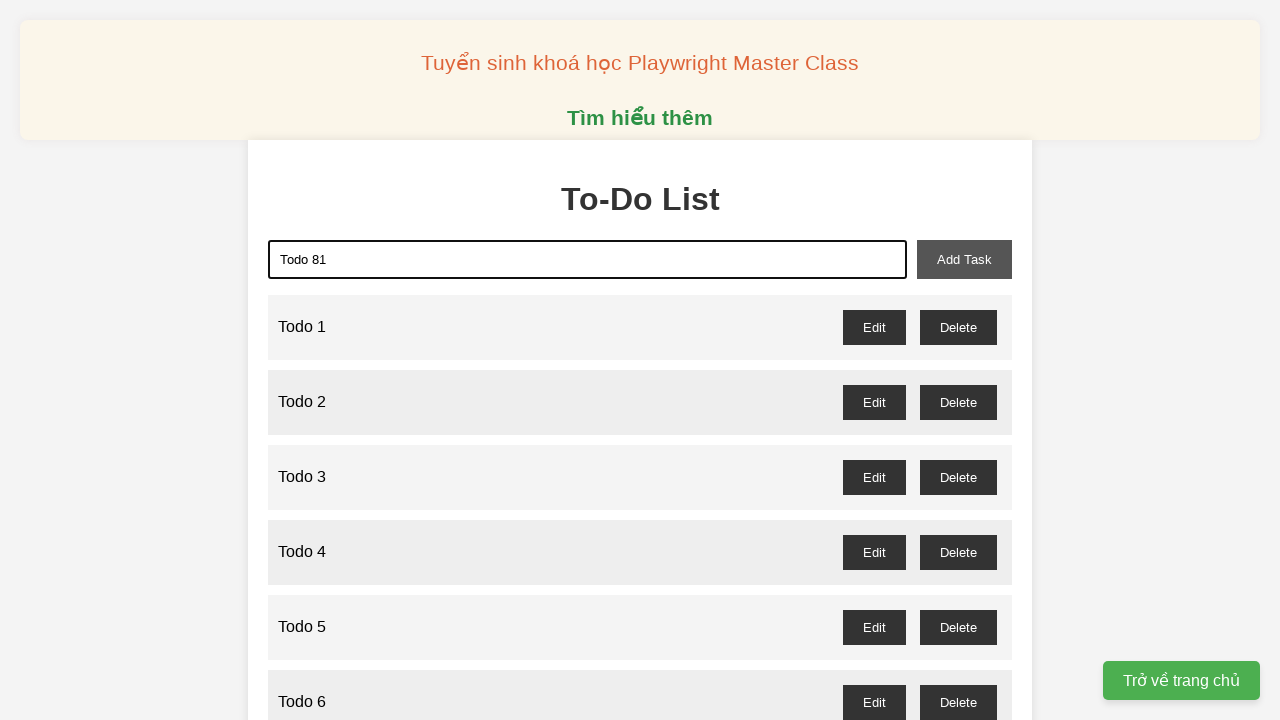

Clicked add task button to add 'Todo 81' at (964, 259) on xpath=//button[@id="add-task"]
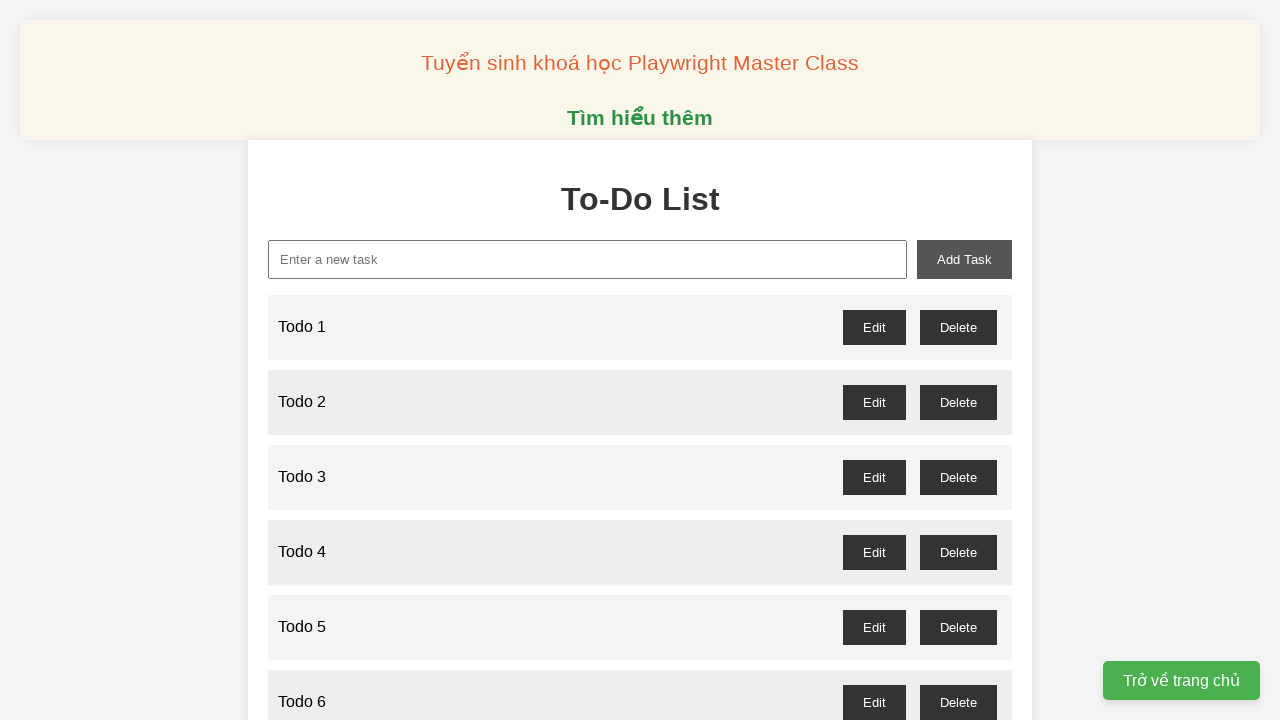

Filled new task input field with 'Todo 82' on xpath=//input[@id="new-task"]
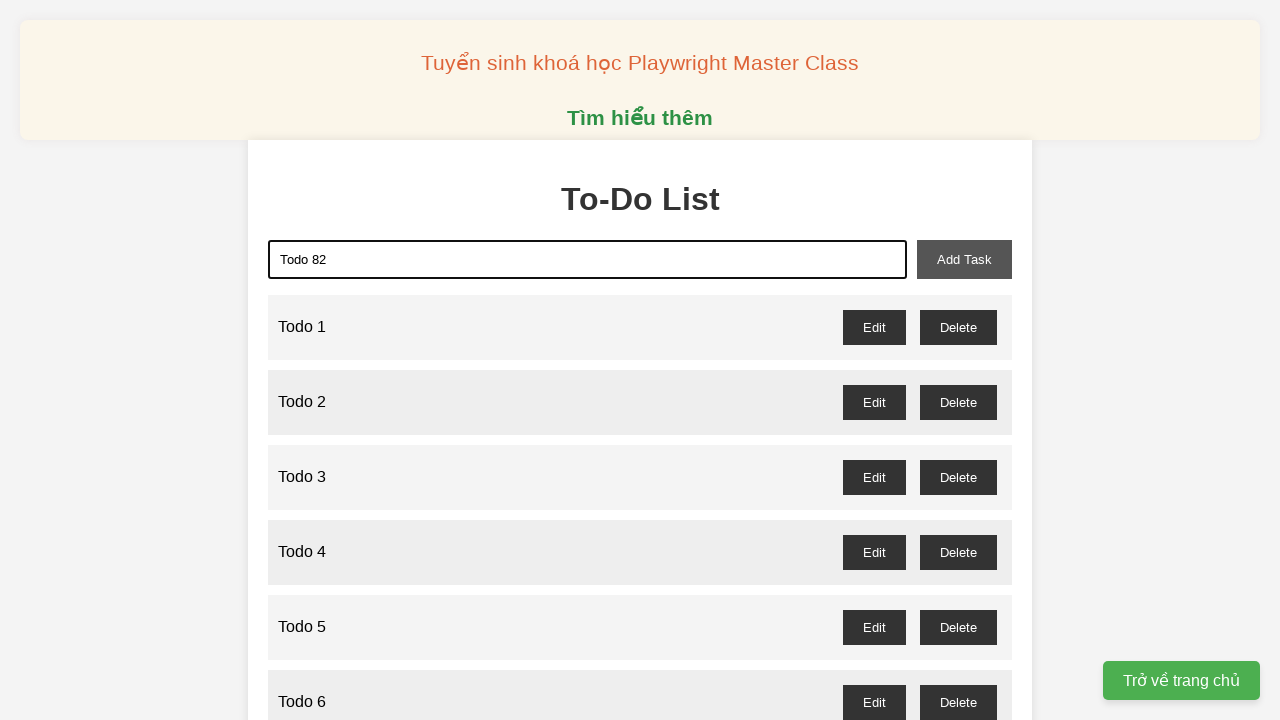

Clicked add task button to add 'Todo 82' at (964, 259) on xpath=//button[@id="add-task"]
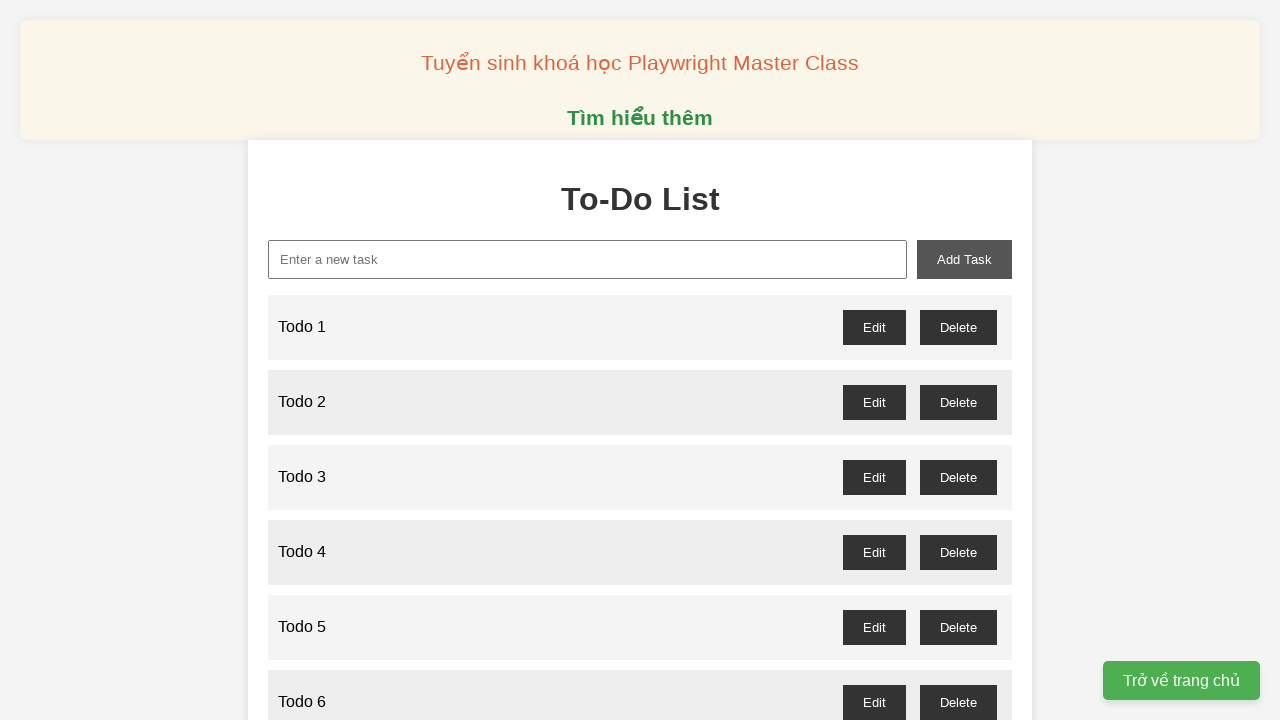

Filled new task input field with 'Todo 83' on xpath=//input[@id="new-task"]
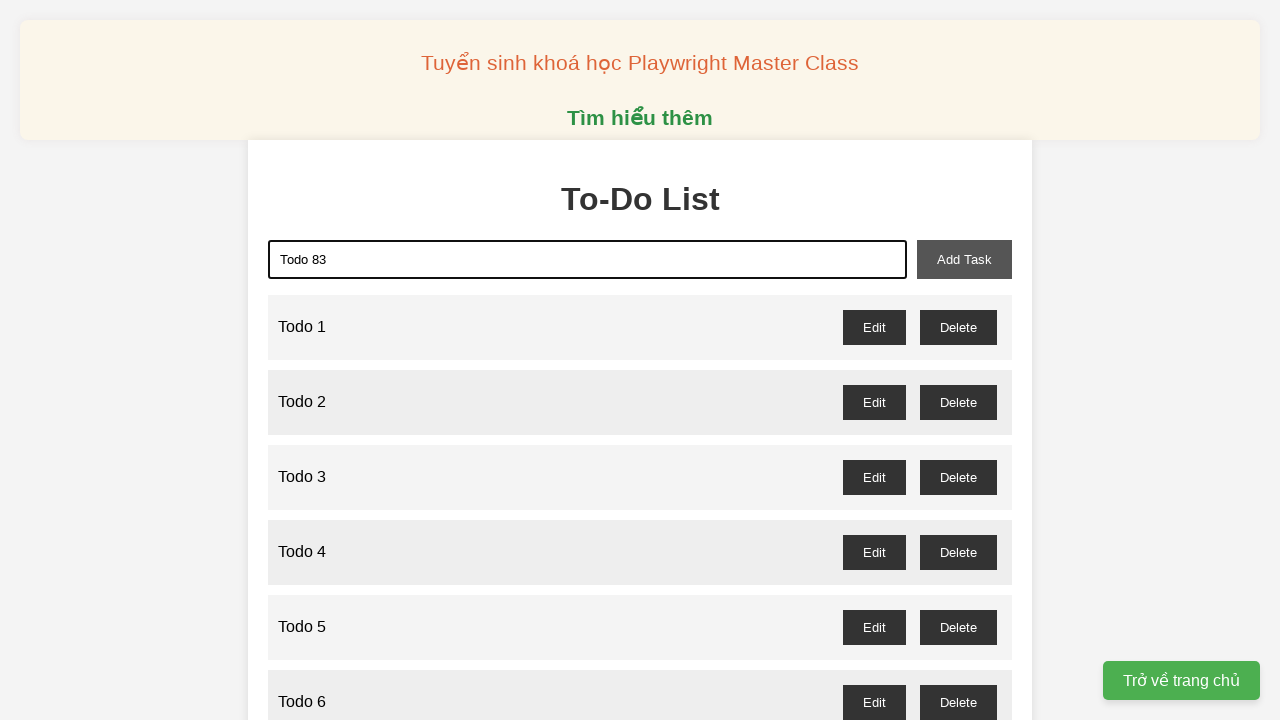

Clicked add task button to add 'Todo 83' at (964, 259) on xpath=//button[@id="add-task"]
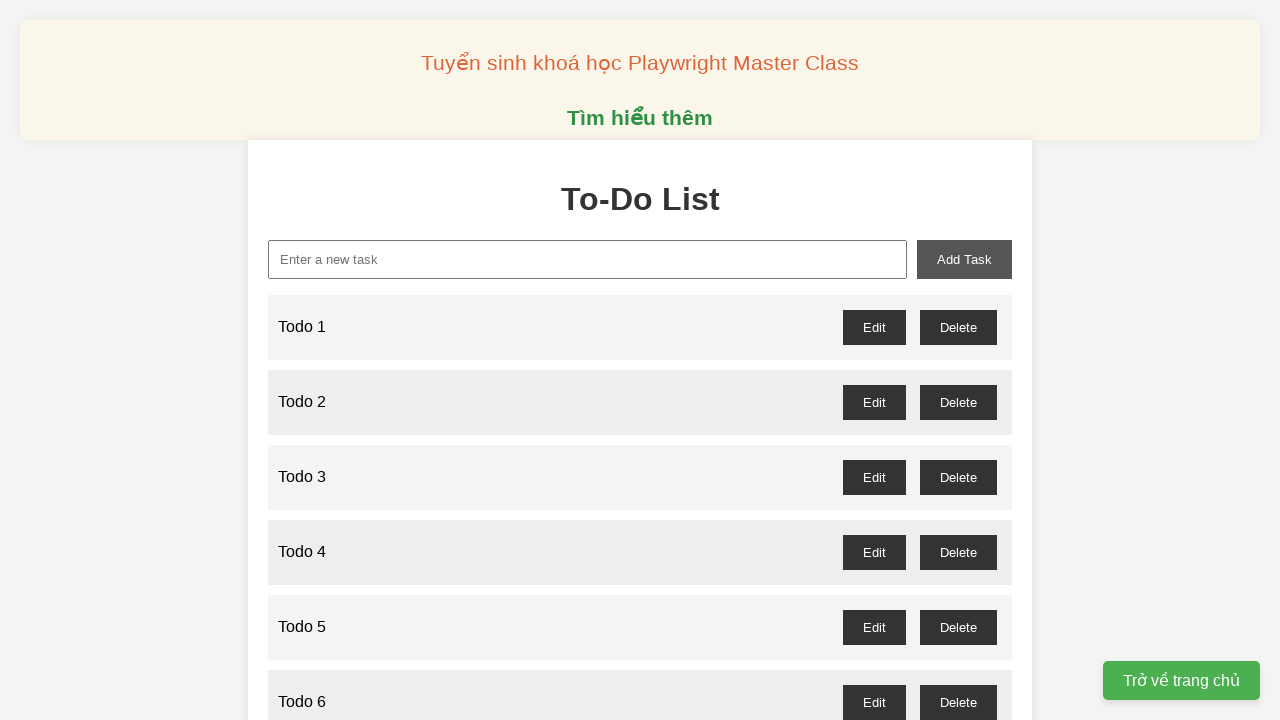

Filled new task input field with 'Todo 84' on xpath=//input[@id="new-task"]
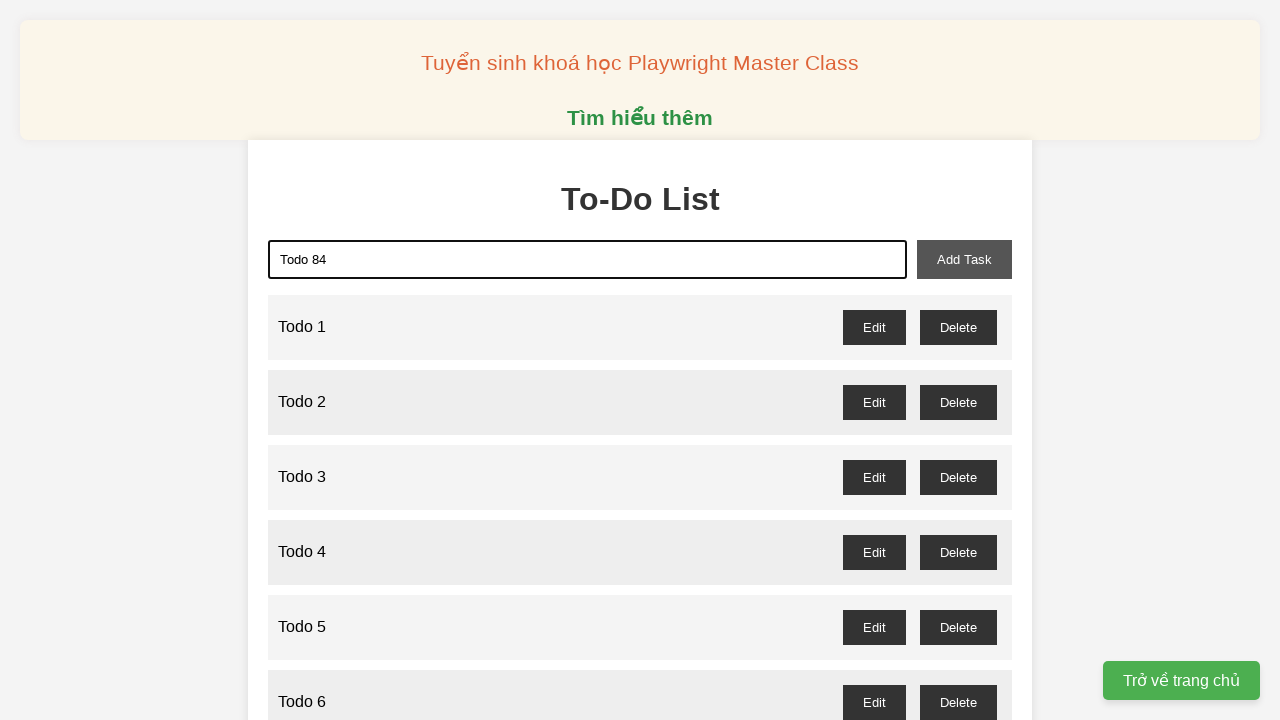

Clicked add task button to add 'Todo 84' at (964, 259) on xpath=//button[@id="add-task"]
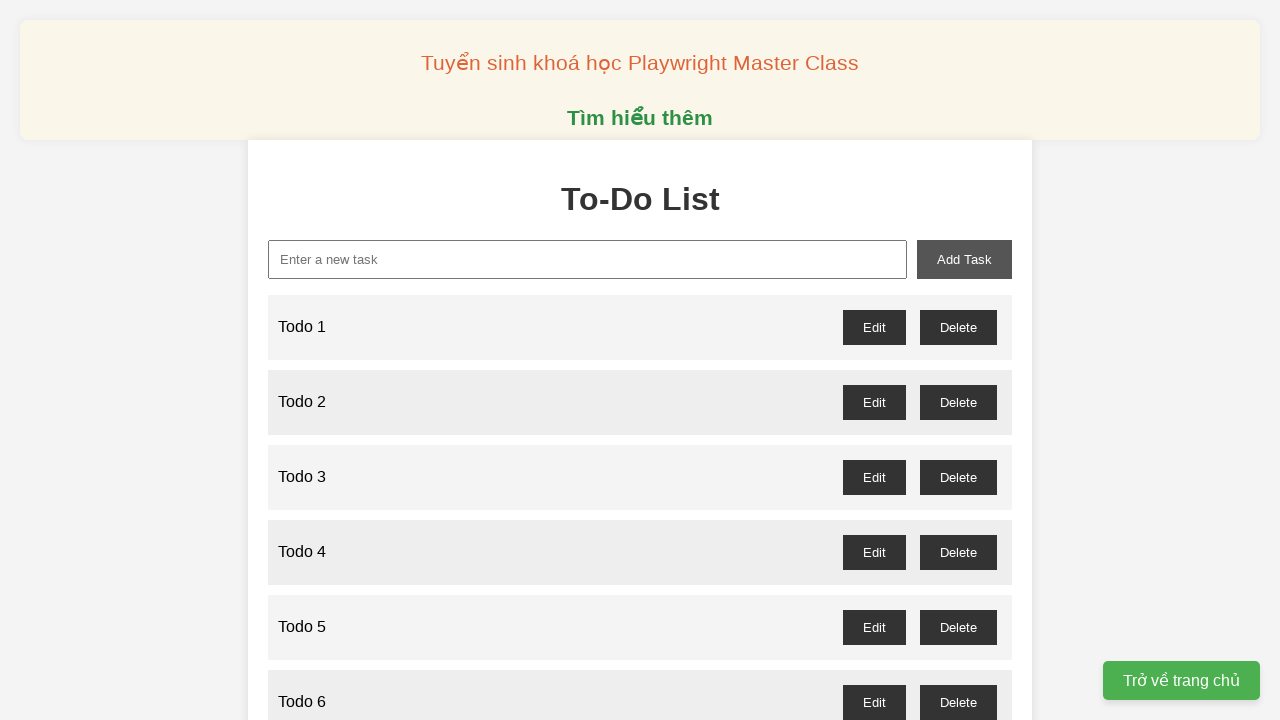

Filled new task input field with 'Todo 85' on xpath=//input[@id="new-task"]
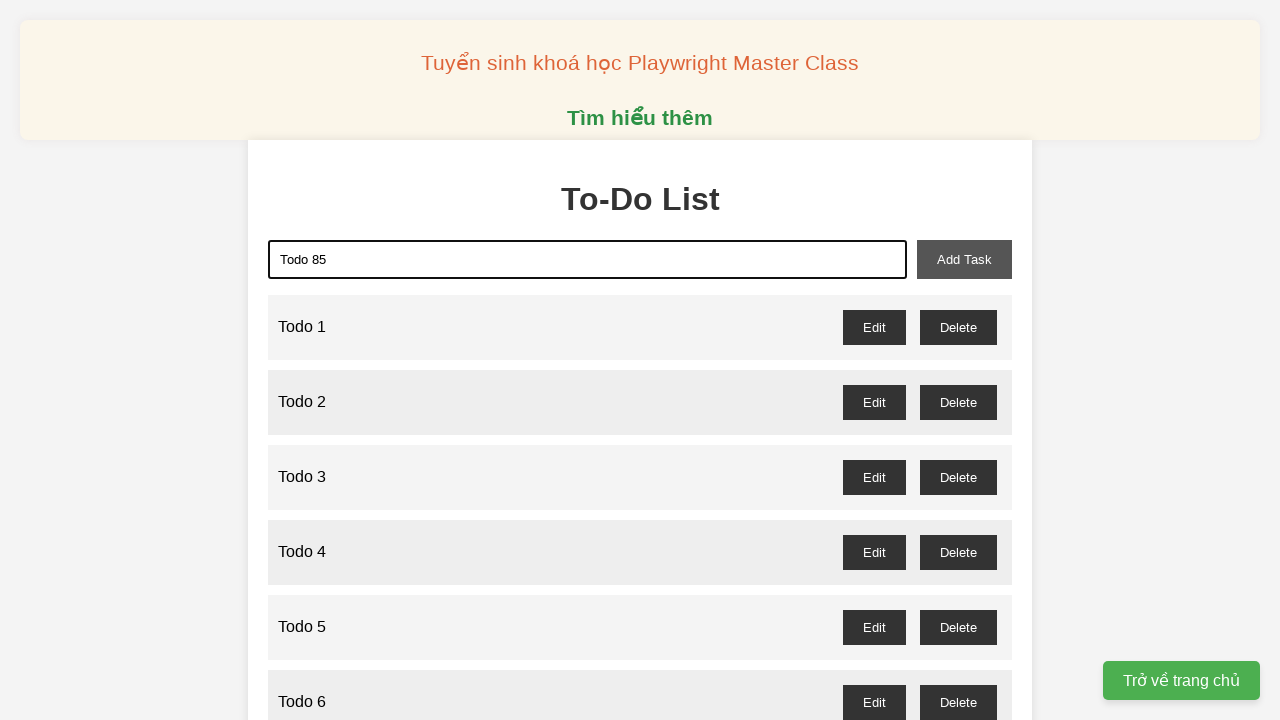

Clicked add task button to add 'Todo 85' at (964, 259) on xpath=//button[@id="add-task"]
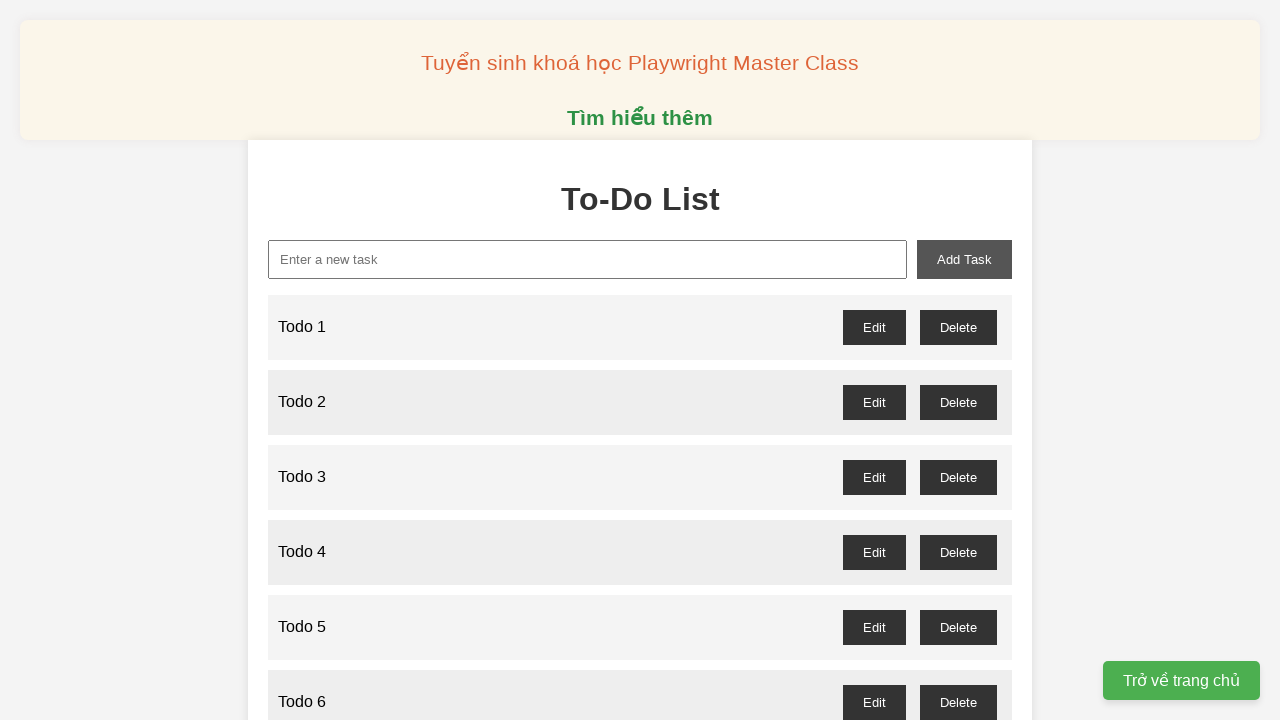

Filled new task input field with 'Todo 86' on xpath=//input[@id="new-task"]
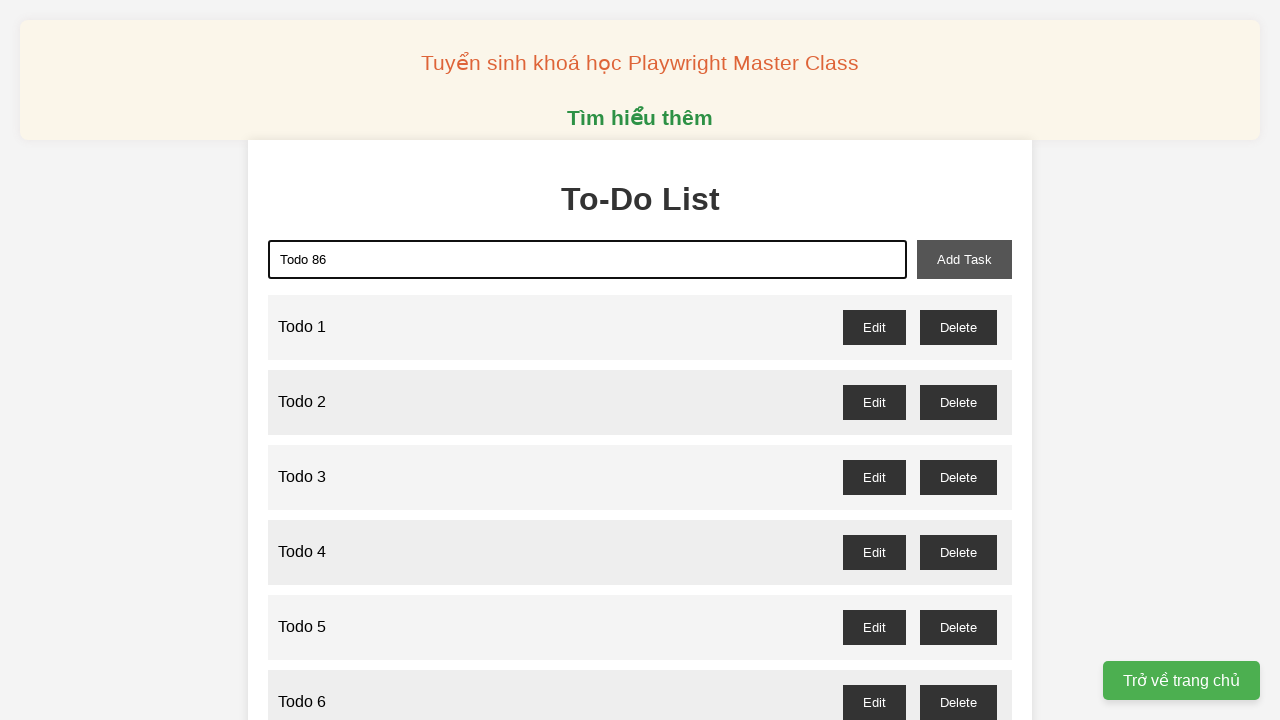

Clicked add task button to add 'Todo 86' at (964, 259) on xpath=//button[@id="add-task"]
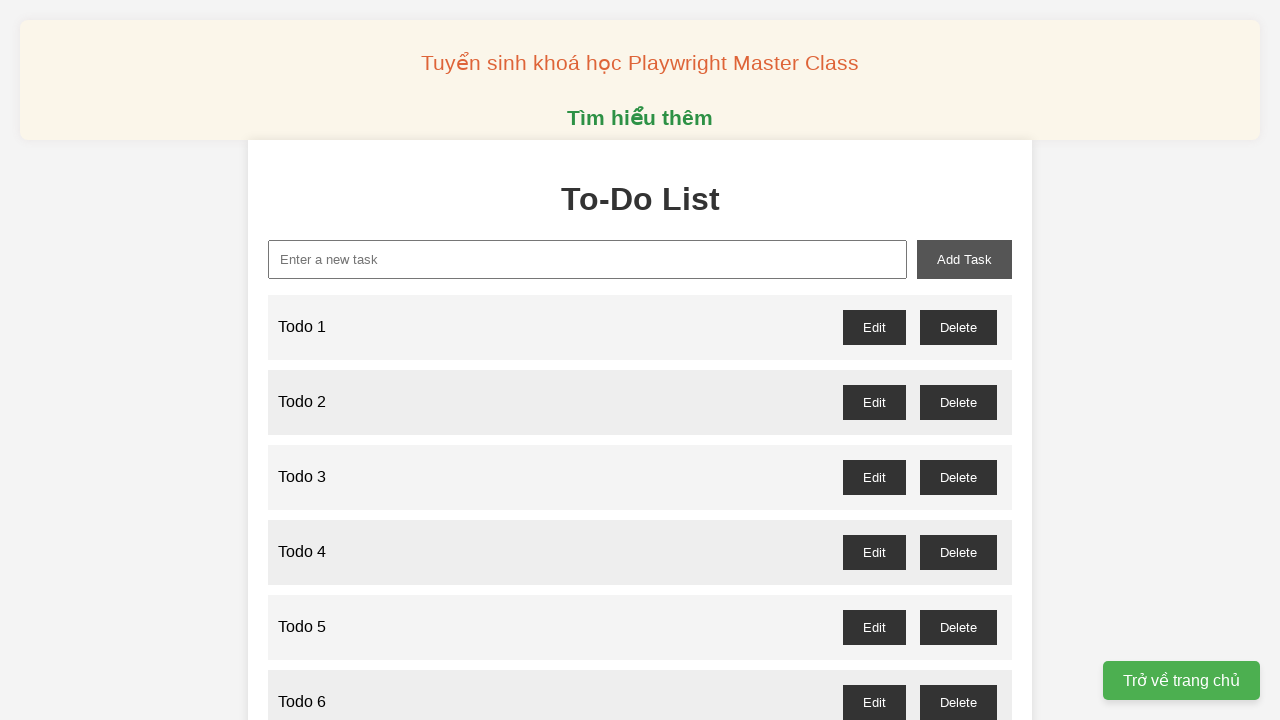

Filled new task input field with 'Todo 87' on xpath=//input[@id="new-task"]
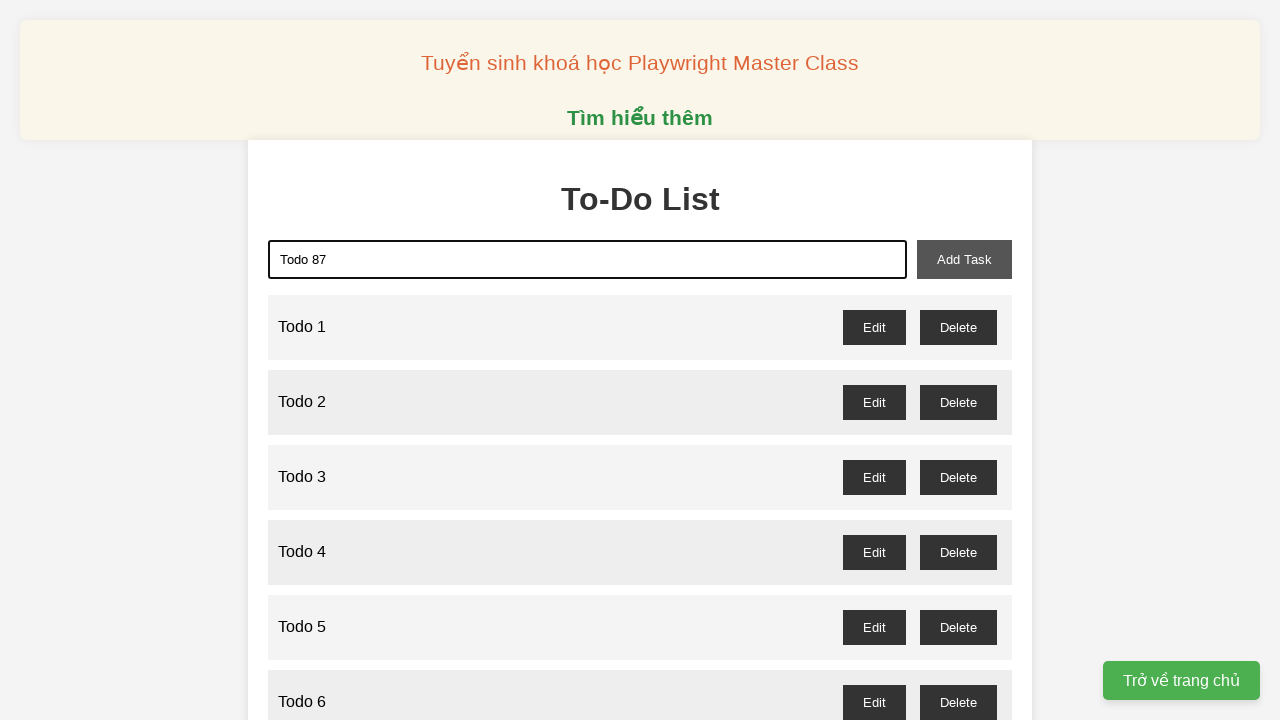

Clicked add task button to add 'Todo 87' at (964, 259) on xpath=//button[@id="add-task"]
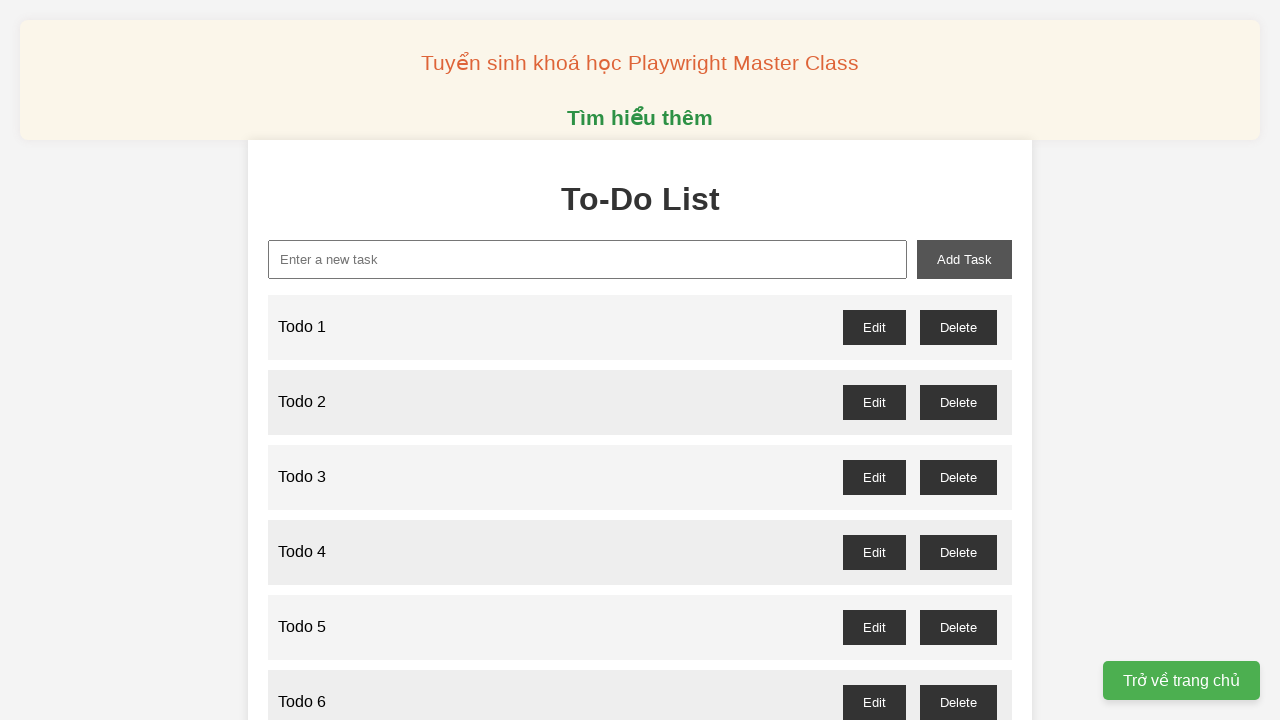

Filled new task input field with 'Todo 88' on xpath=//input[@id="new-task"]
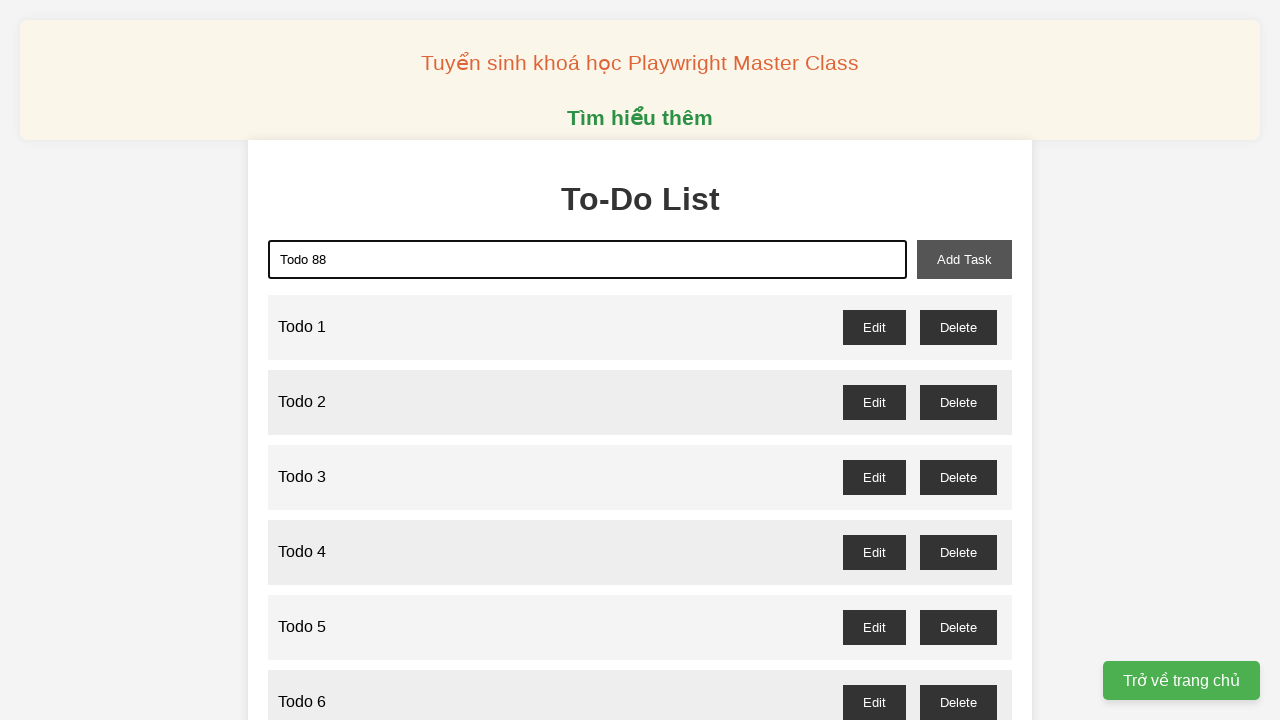

Clicked add task button to add 'Todo 88' at (964, 259) on xpath=//button[@id="add-task"]
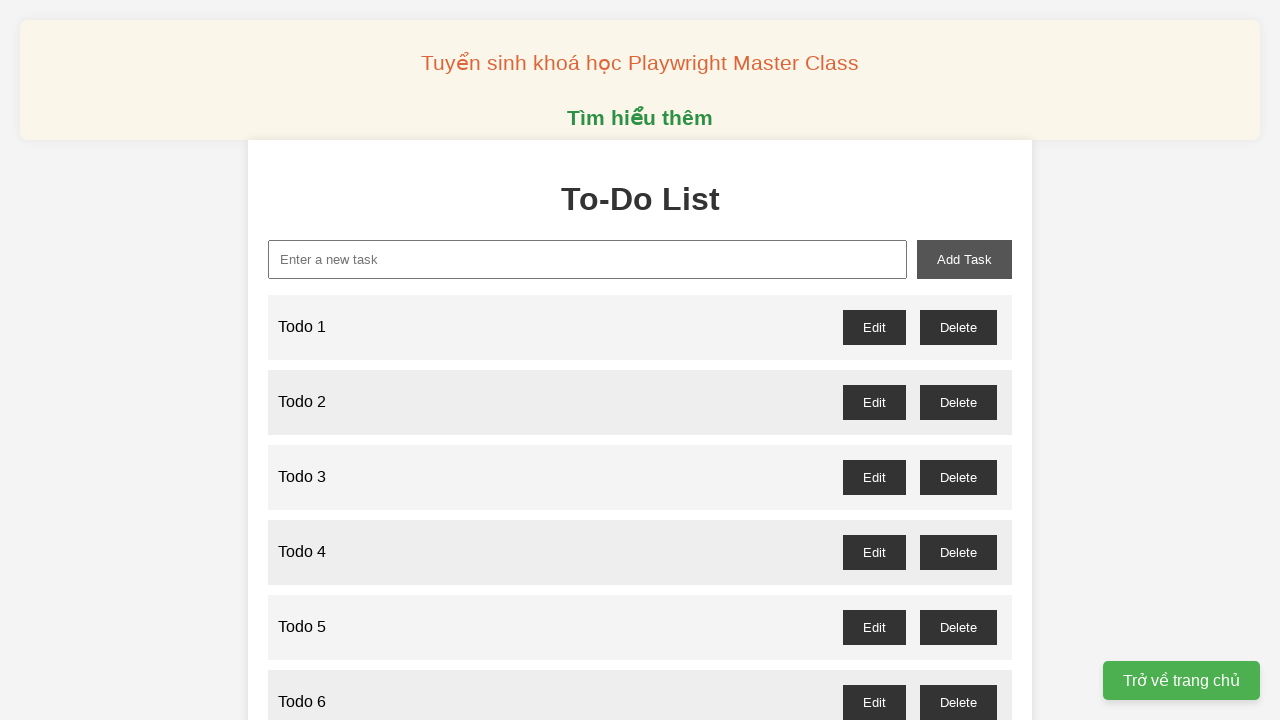

Filled new task input field with 'Todo 89' on xpath=//input[@id="new-task"]
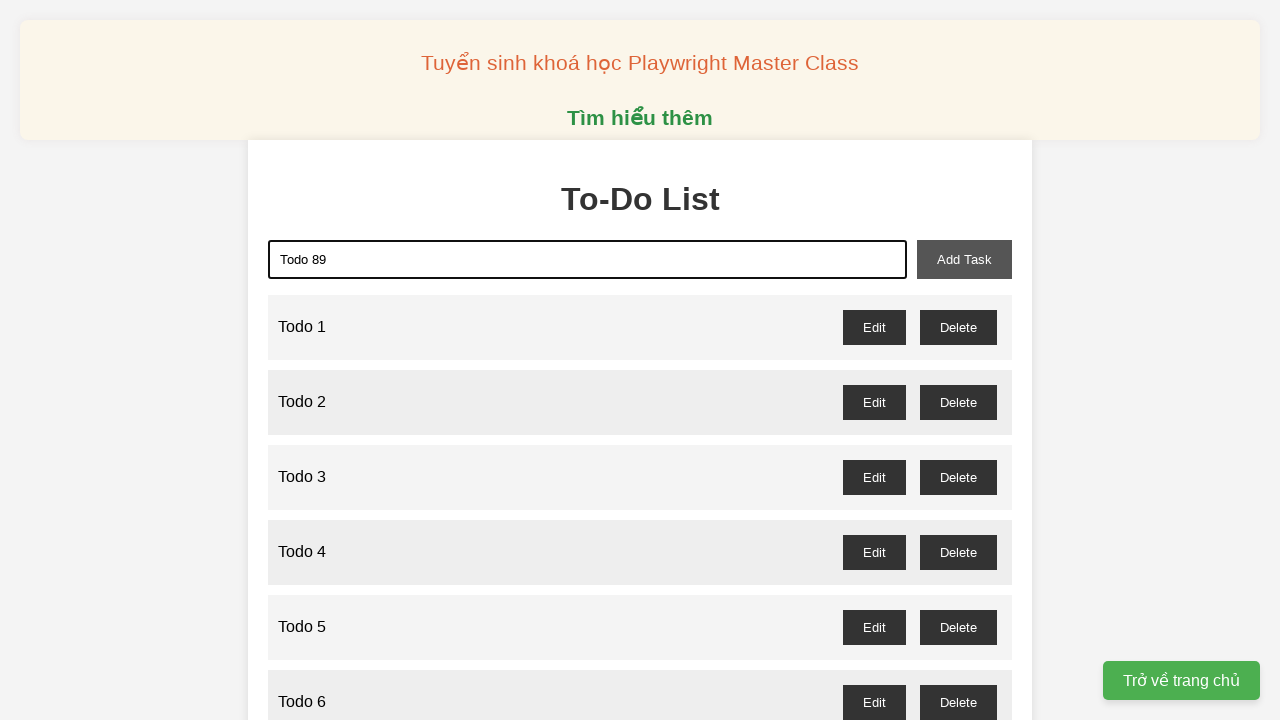

Clicked add task button to add 'Todo 89' at (964, 259) on xpath=//button[@id="add-task"]
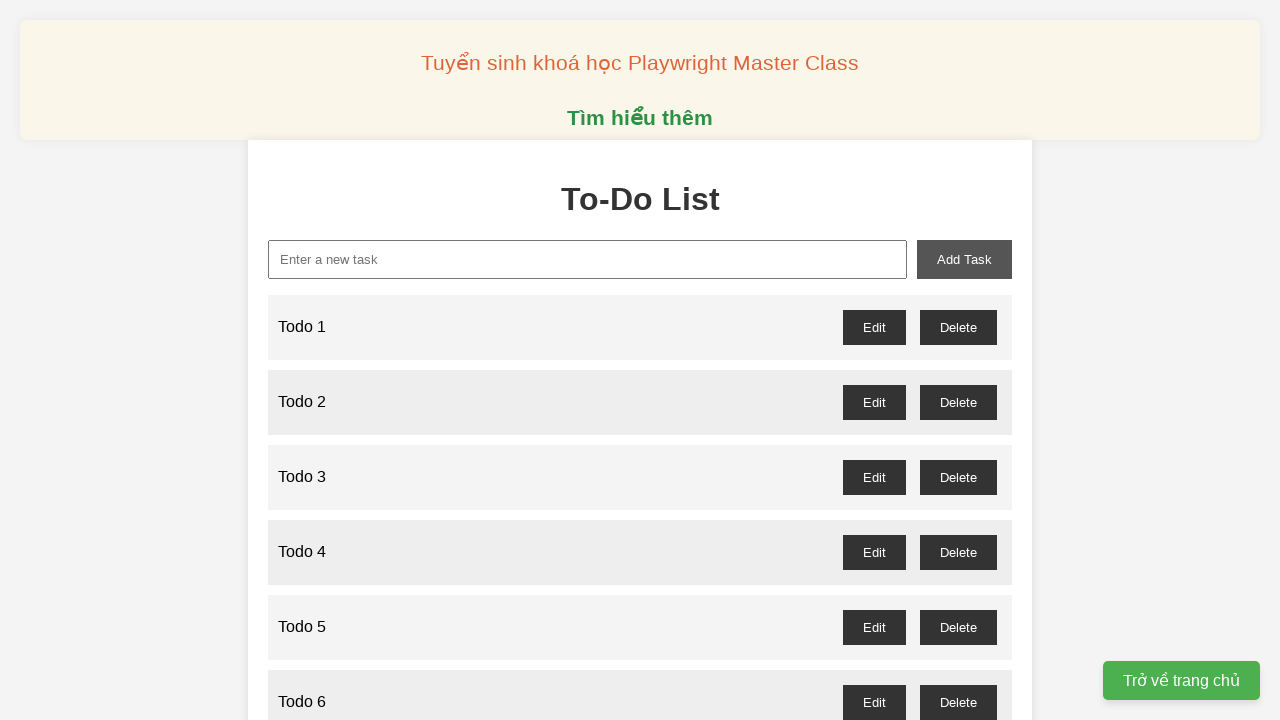

Filled new task input field with 'Todo 90' on xpath=//input[@id="new-task"]
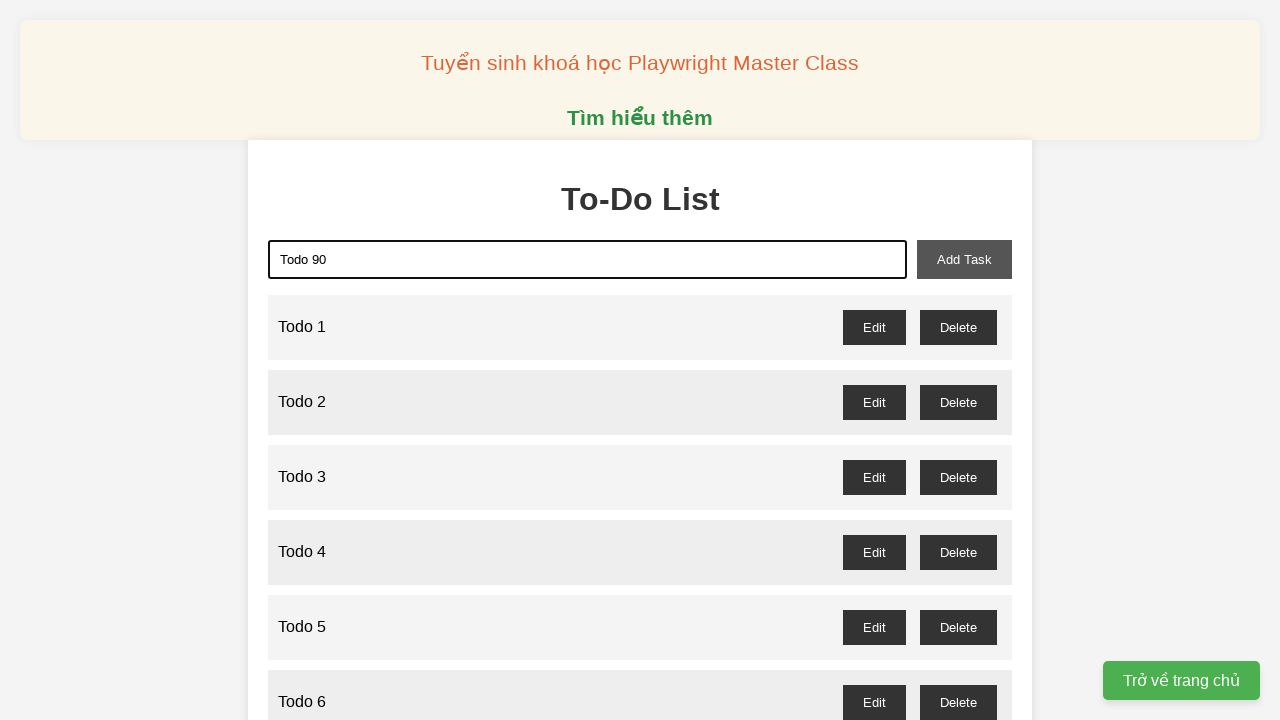

Clicked add task button to add 'Todo 90' at (964, 259) on xpath=//button[@id="add-task"]
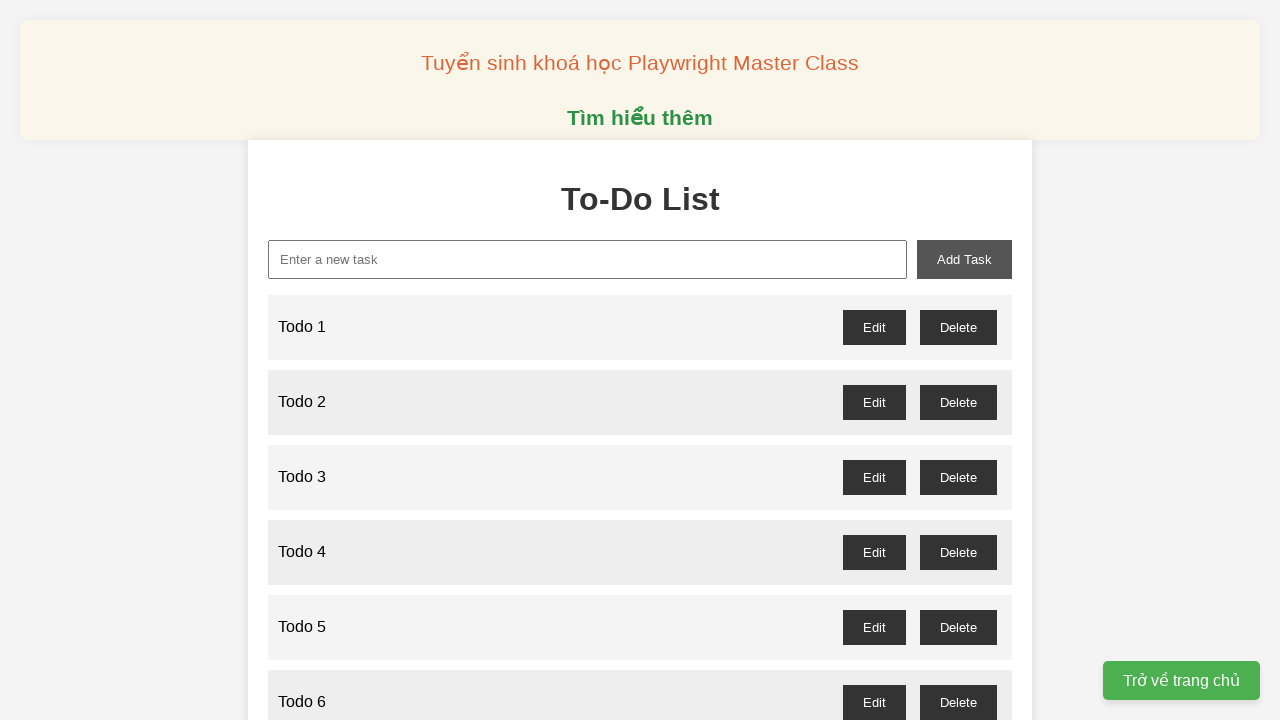

Filled new task input field with 'Todo 91' on xpath=//input[@id="new-task"]
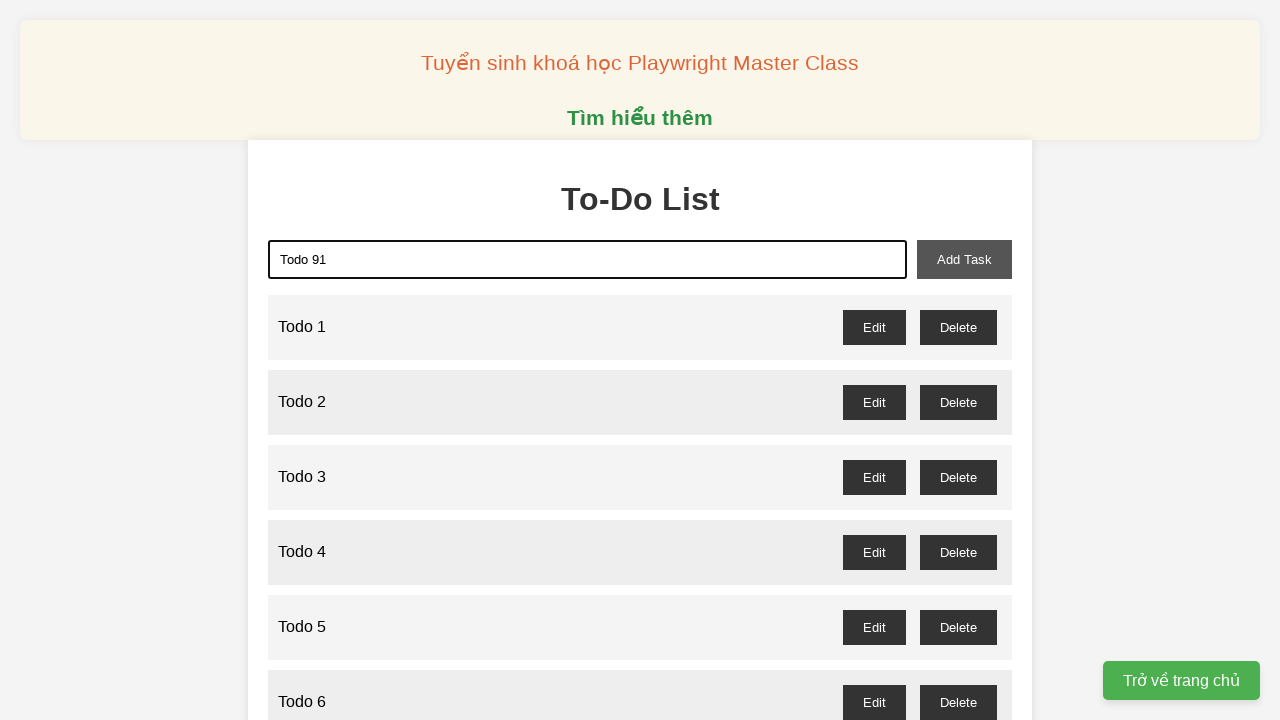

Clicked add task button to add 'Todo 91' at (964, 259) on xpath=//button[@id="add-task"]
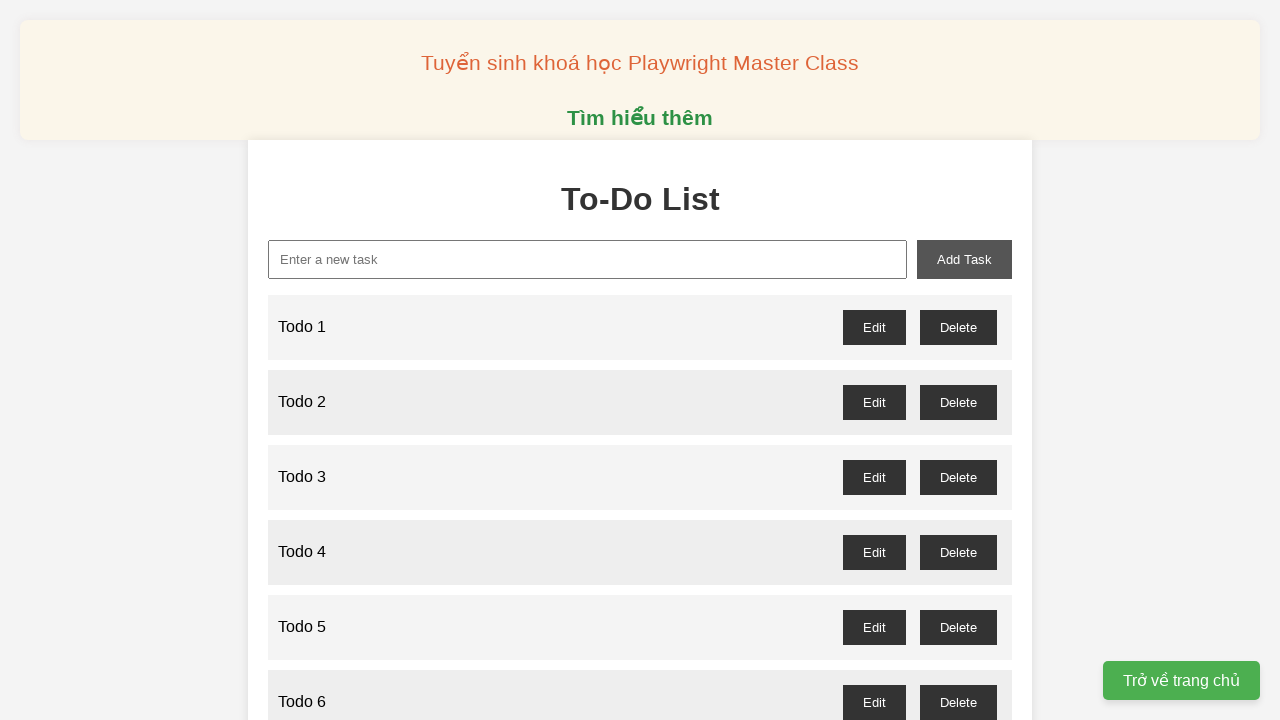

Filled new task input field with 'Todo 92' on xpath=//input[@id="new-task"]
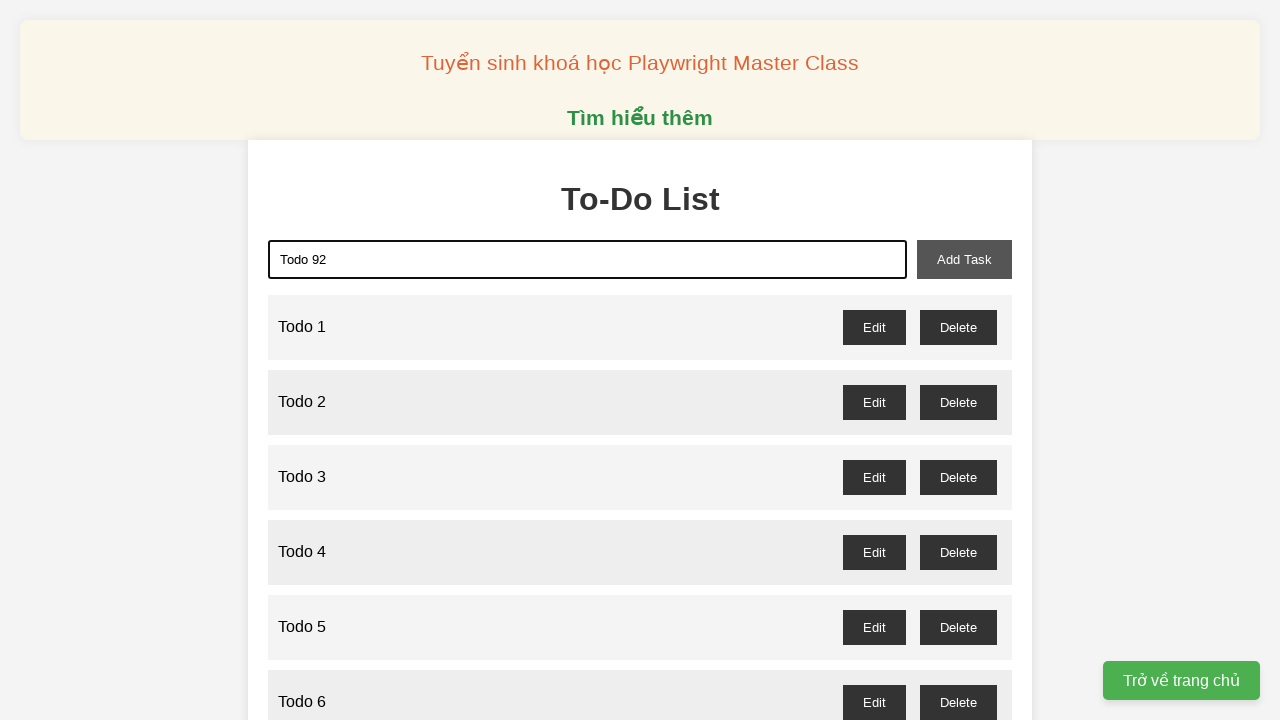

Clicked add task button to add 'Todo 92' at (964, 259) on xpath=//button[@id="add-task"]
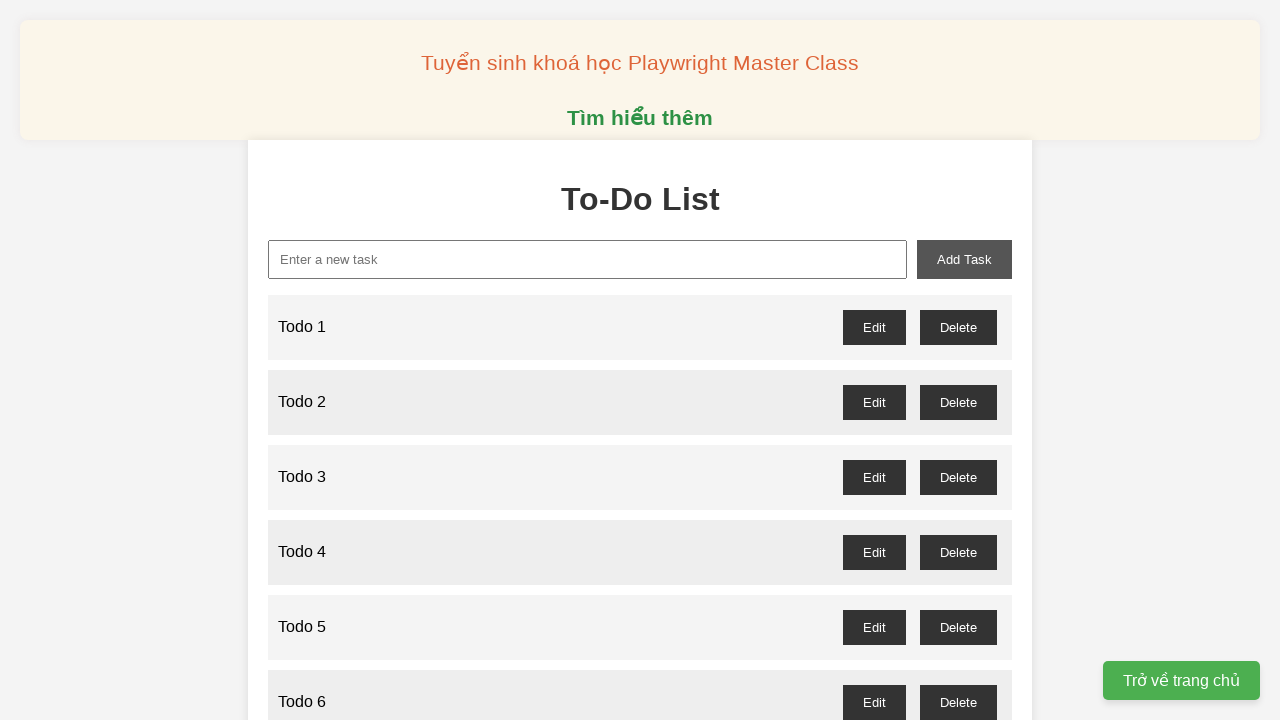

Filled new task input field with 'Todo 93' on xpath=//input[@id="new-task"]
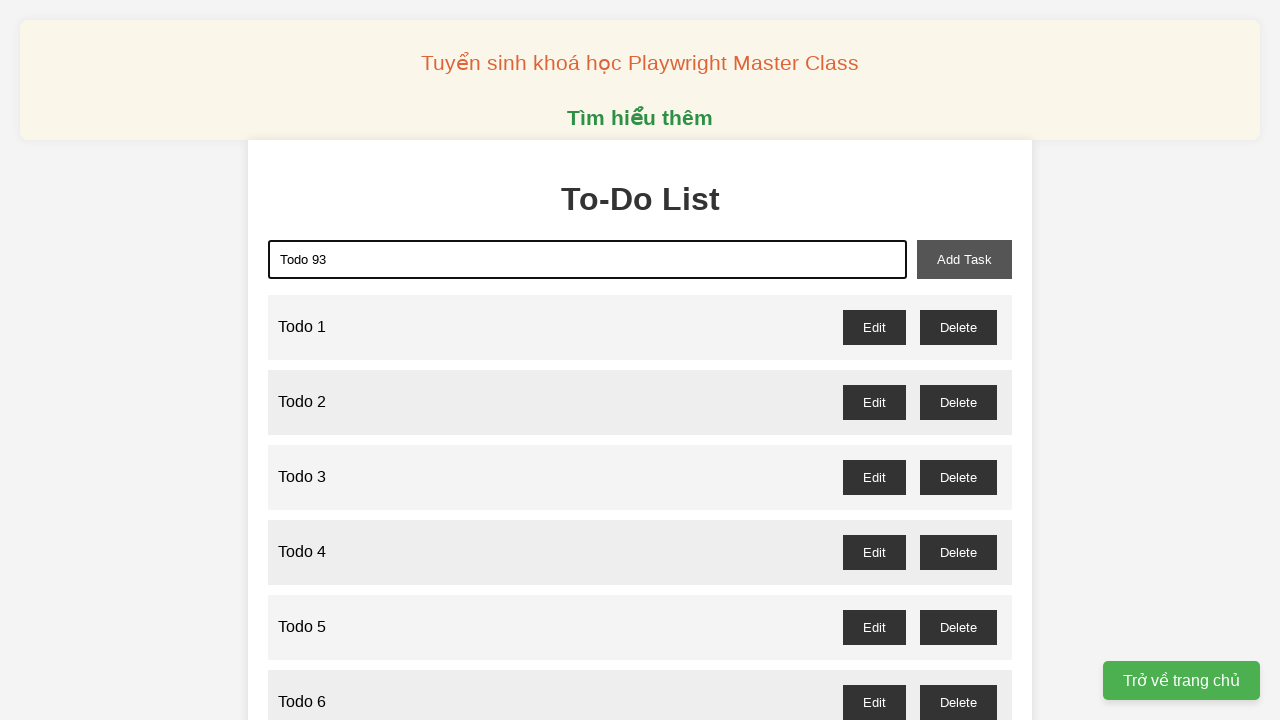

Clicked add task button to add 'Todo 93' at (964, 259) on xpath=//button[@id="add-task"]
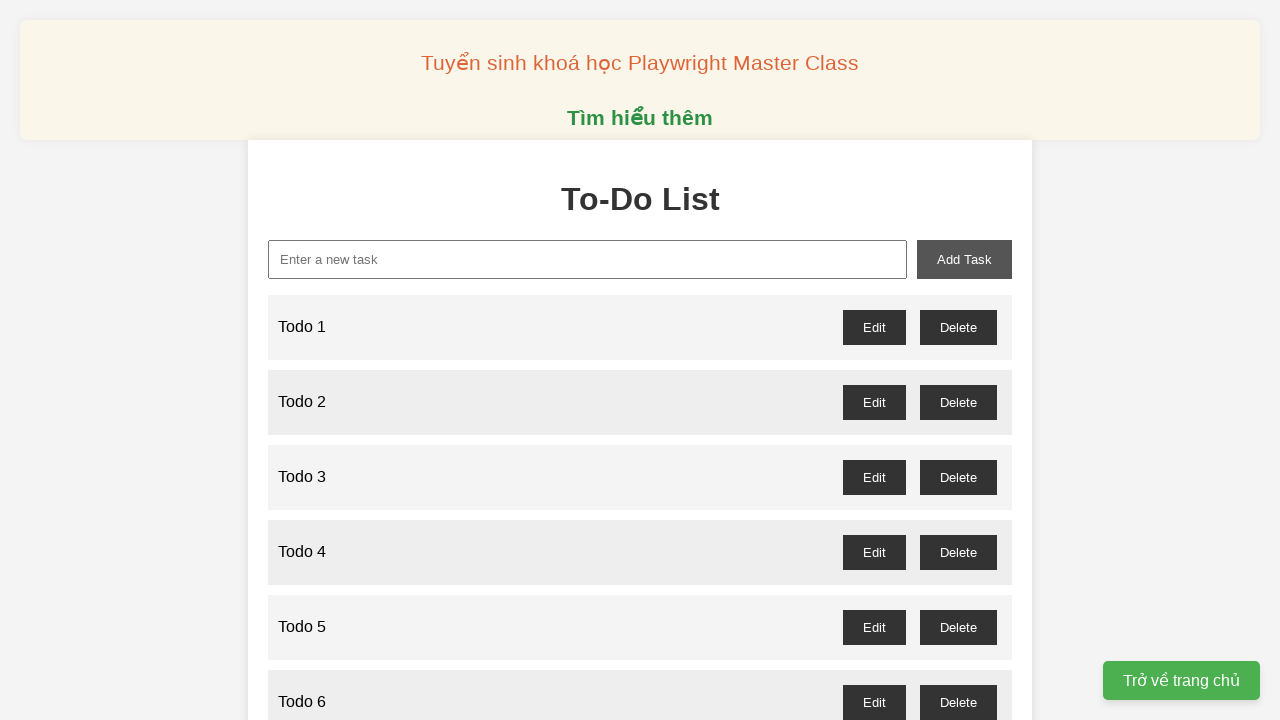

Filled new task input field with 'Todo 94' on xpath=//input[@id="new-task"]
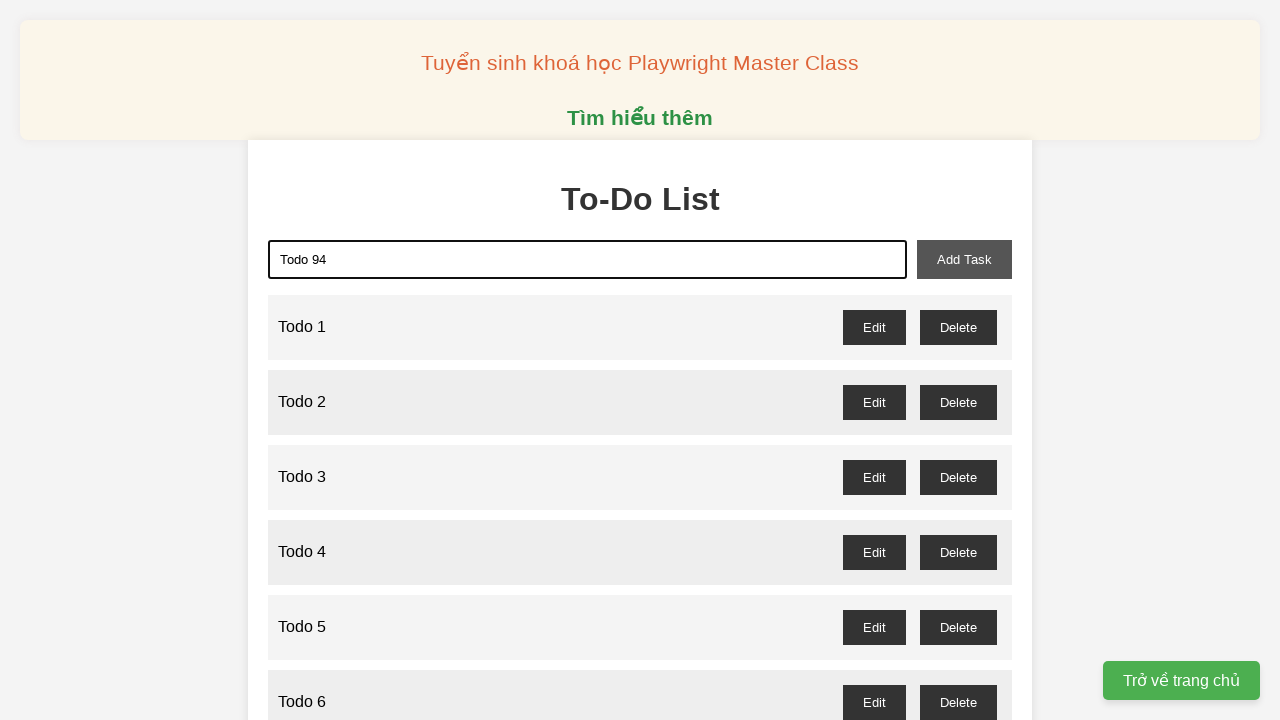

Clicked add task button to add 'Todo 94' at (964, 259) on xpath=//button[@id="add-task"]
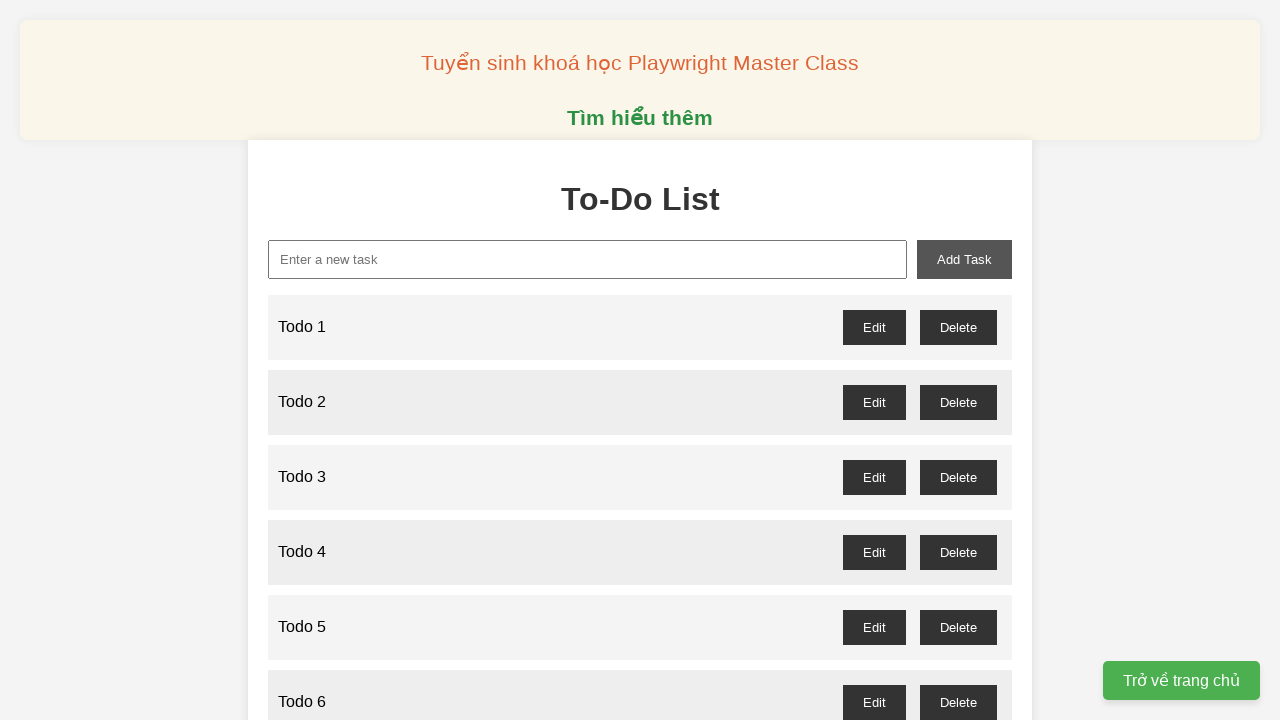

Filled new task input field with 'Todo 95' on xpath=//input[@id="new-task"]
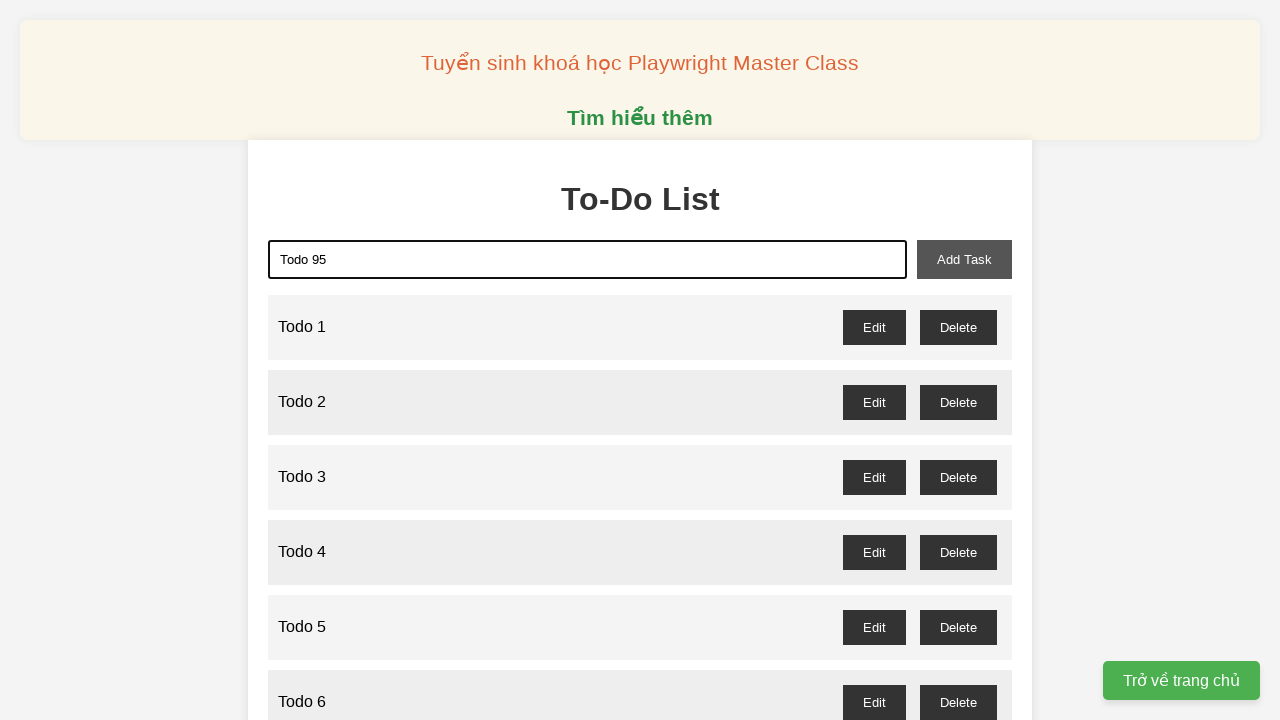

Clicked add task button to add 'Todo 95' at (964, 259) on xpath=//button[@id="add-task"]
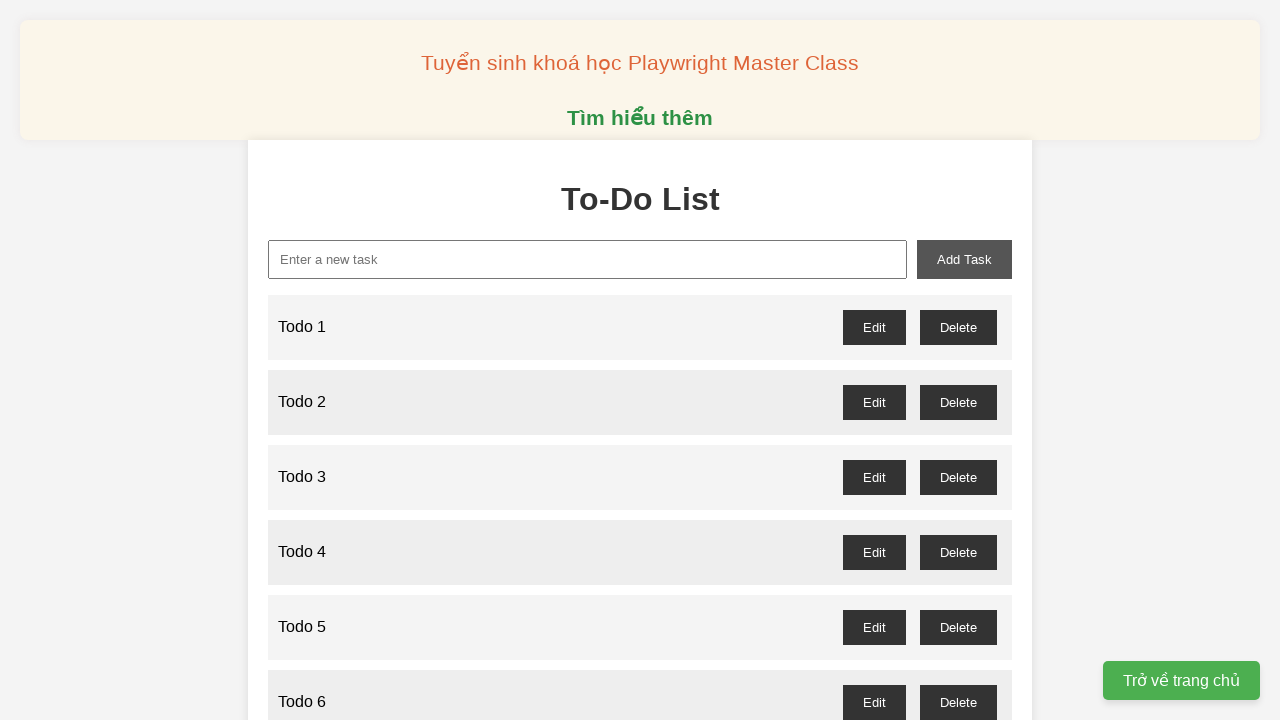

Filled new task input field with 'Todo 96' on xpath=//input[@id="new-task"]
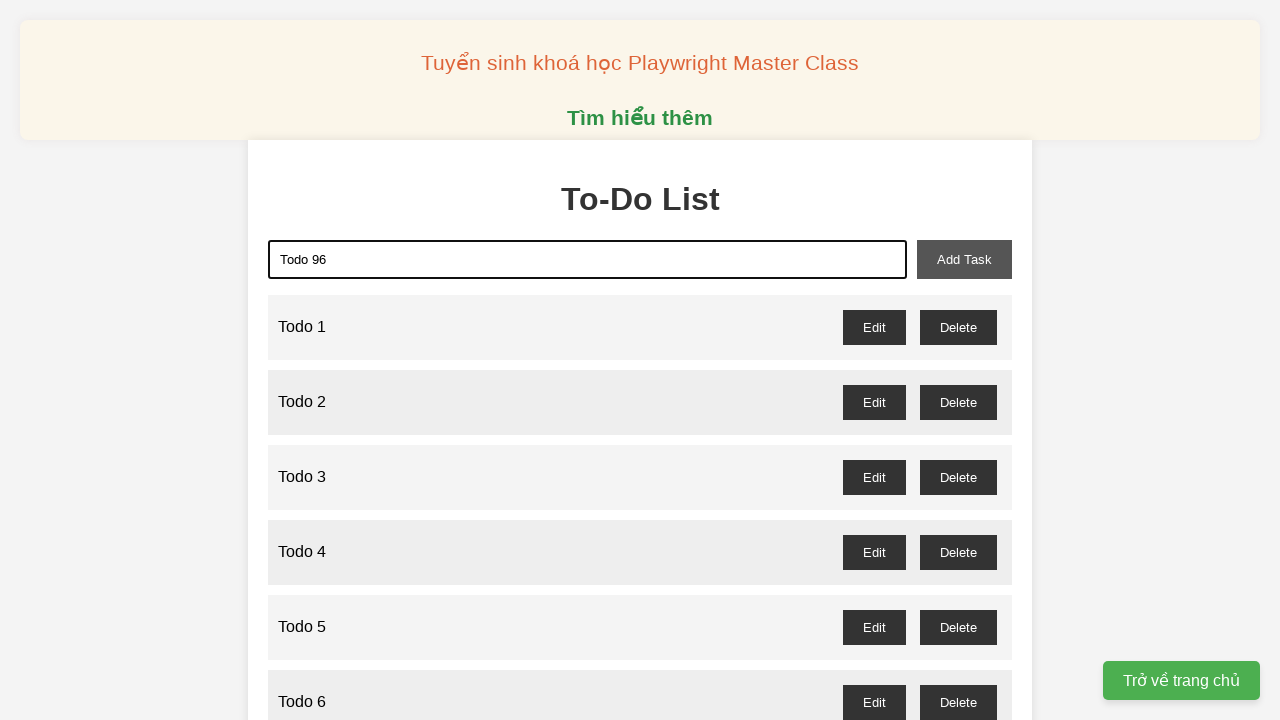

Clicked add task button to add 'Todo 96' at (964, 259) on xpath=//button[@id="add-task"]
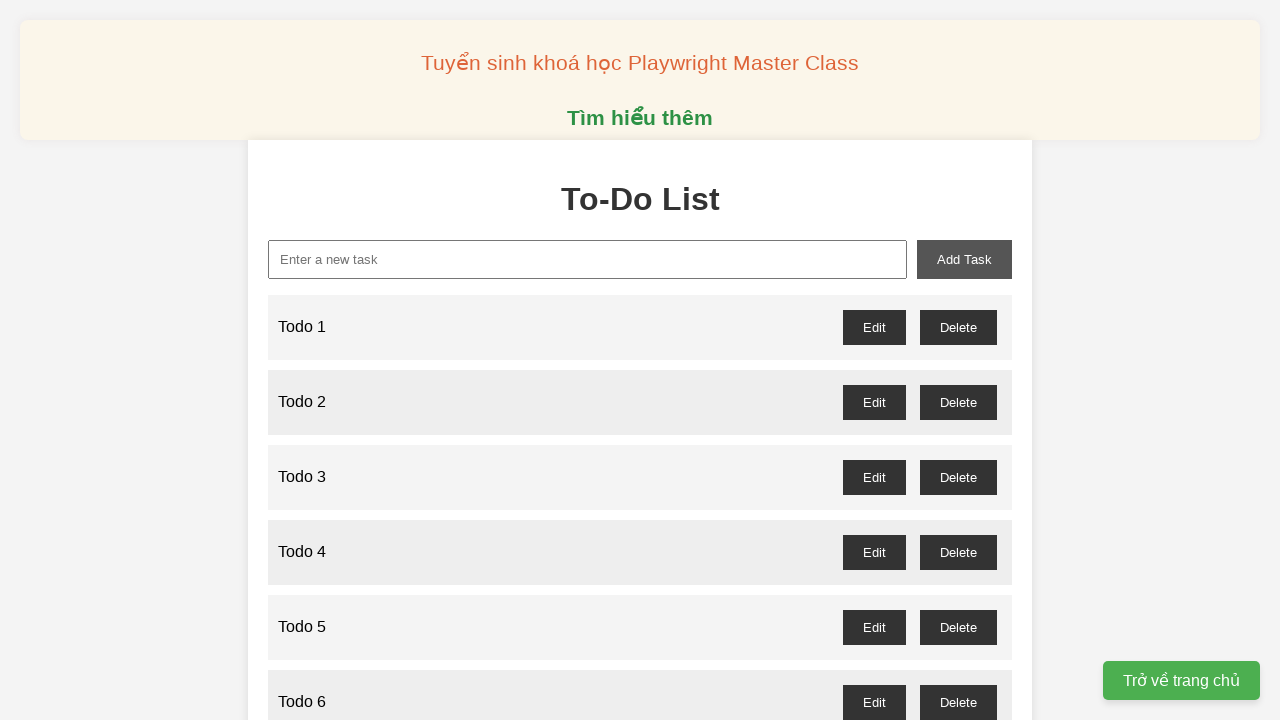

Filled new task input field with 'Todo 97' on xpath=//input[@id="new-task"]
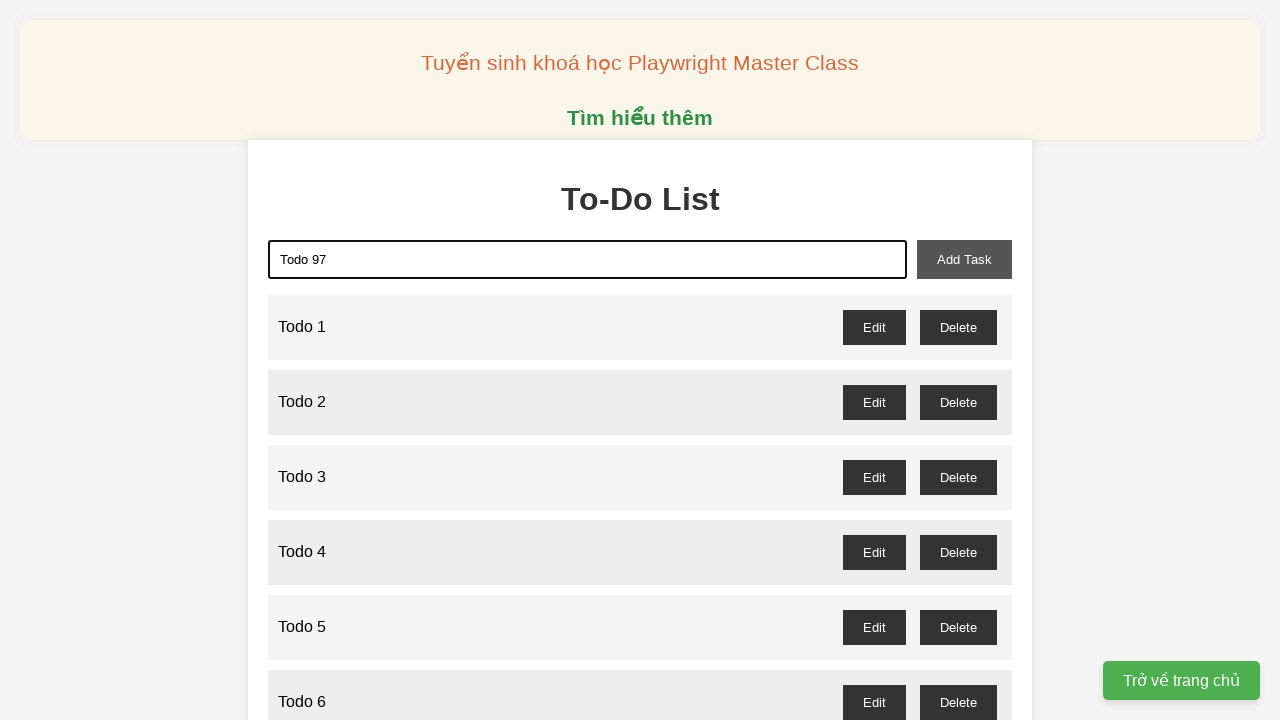

Clicked add task button to add 'Todo 97' at (964, 259) on xpath=//button[@id="add-task"]
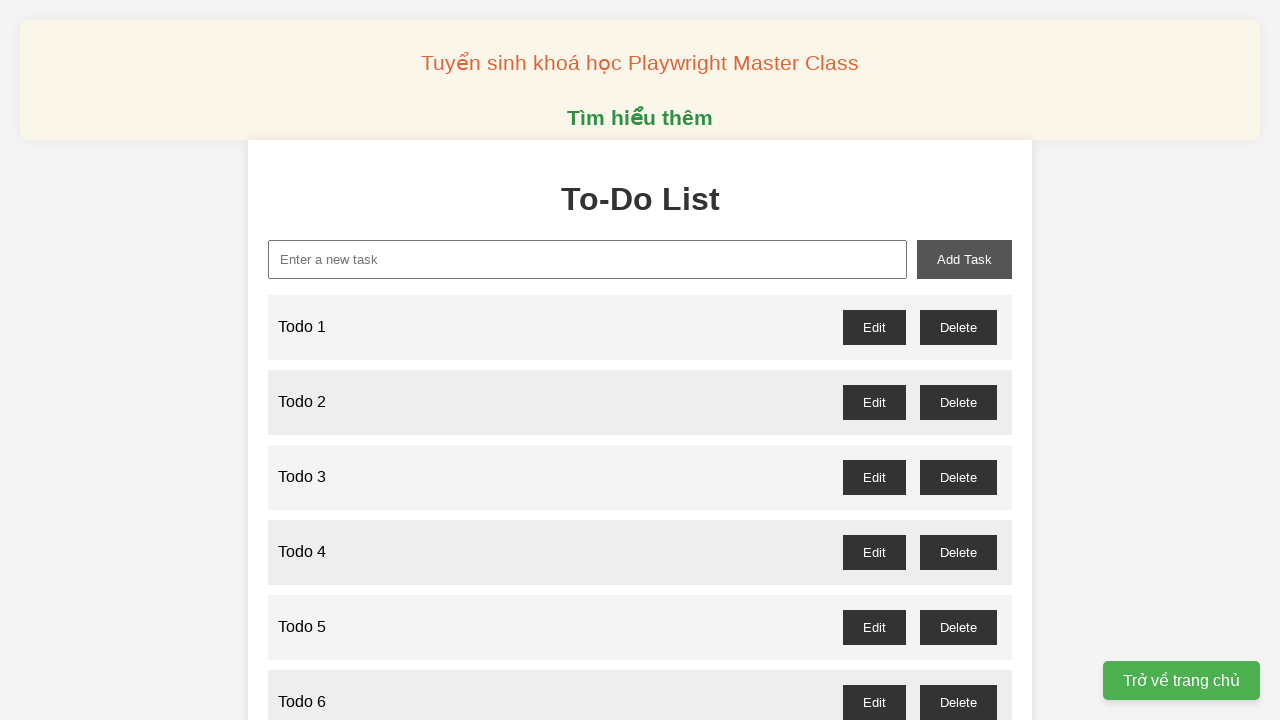

Filled new task input field with 'Todo 98' on xpath=//input[@id="new-task"]
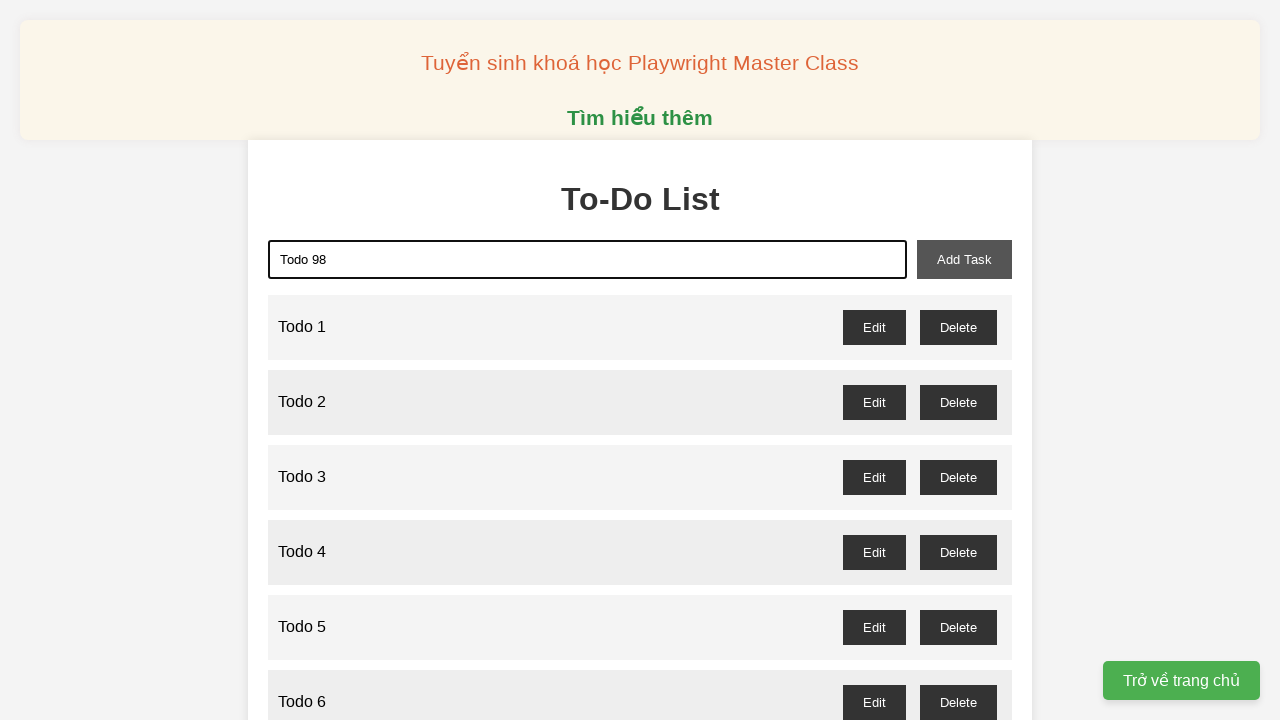

Clicked add task button to add 'Todo 98' at (964, 259) on xpath=//button[@id="add-task"]
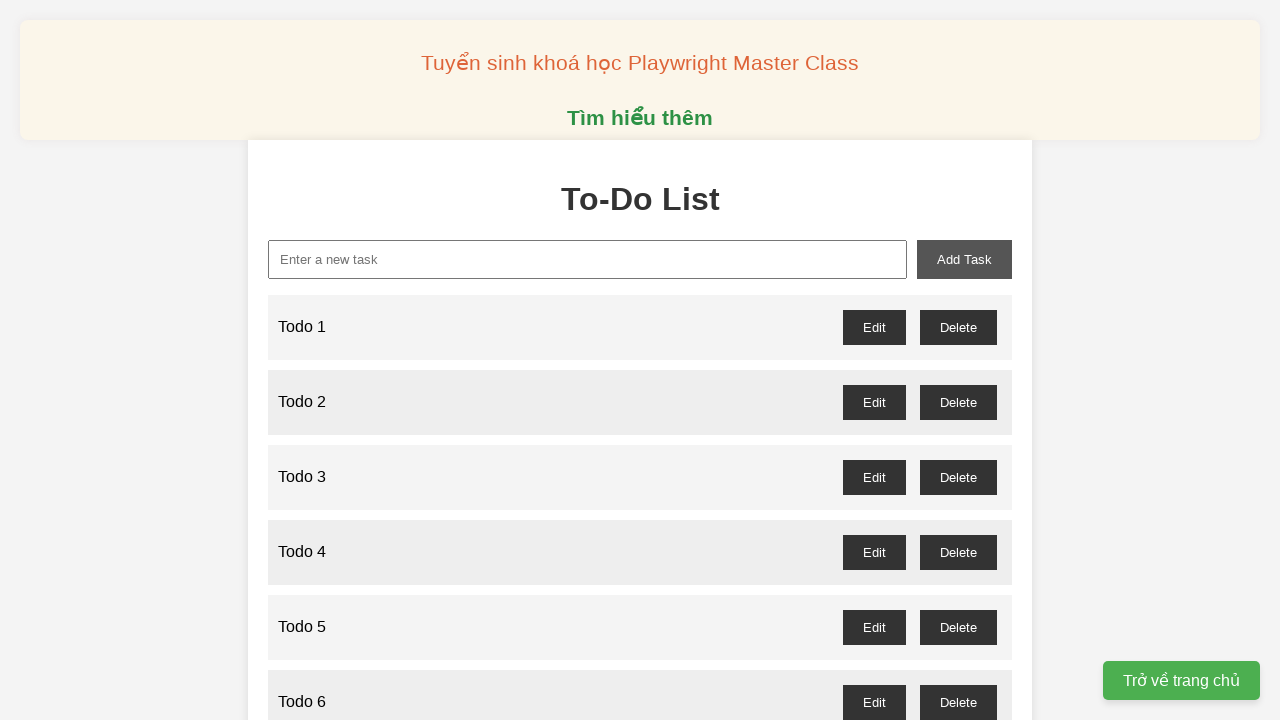

Filled new task input field with 'Todo 99' on xpath=//input[@id="new-task"]
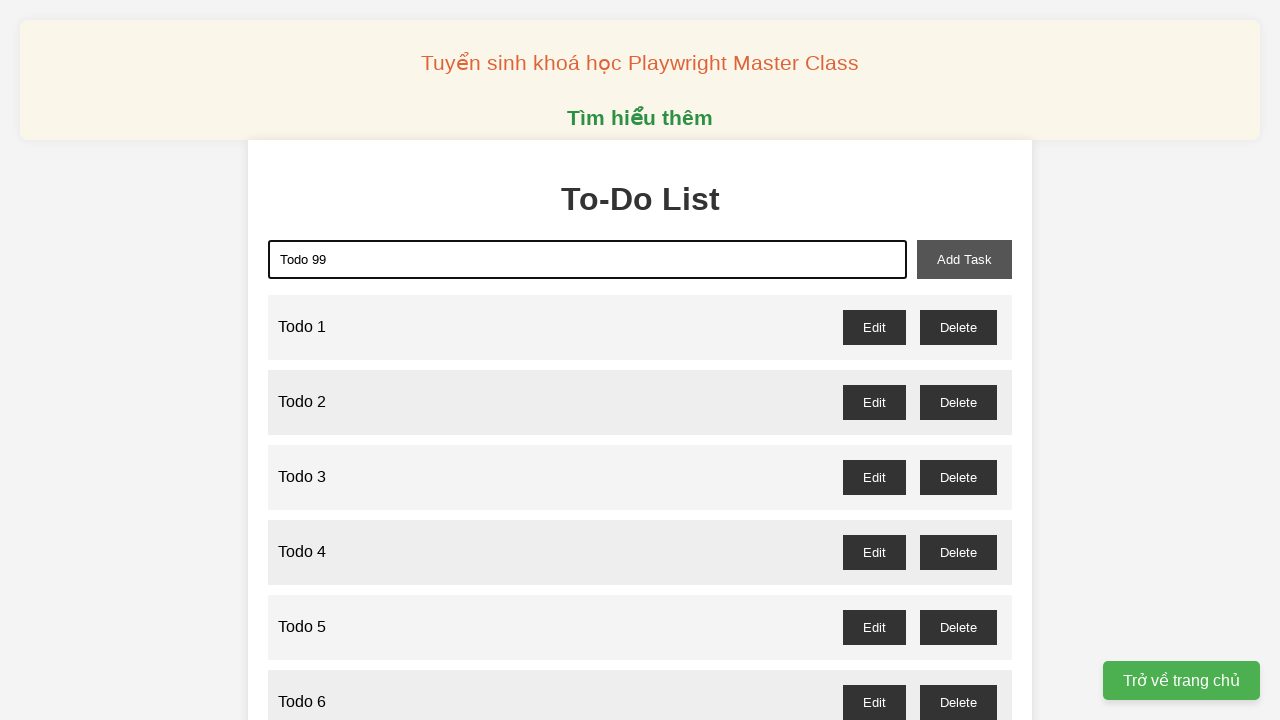

Clicked add task button to add 'Todo 99' at (964, 259) on xpath=//button[@id="add-task"]
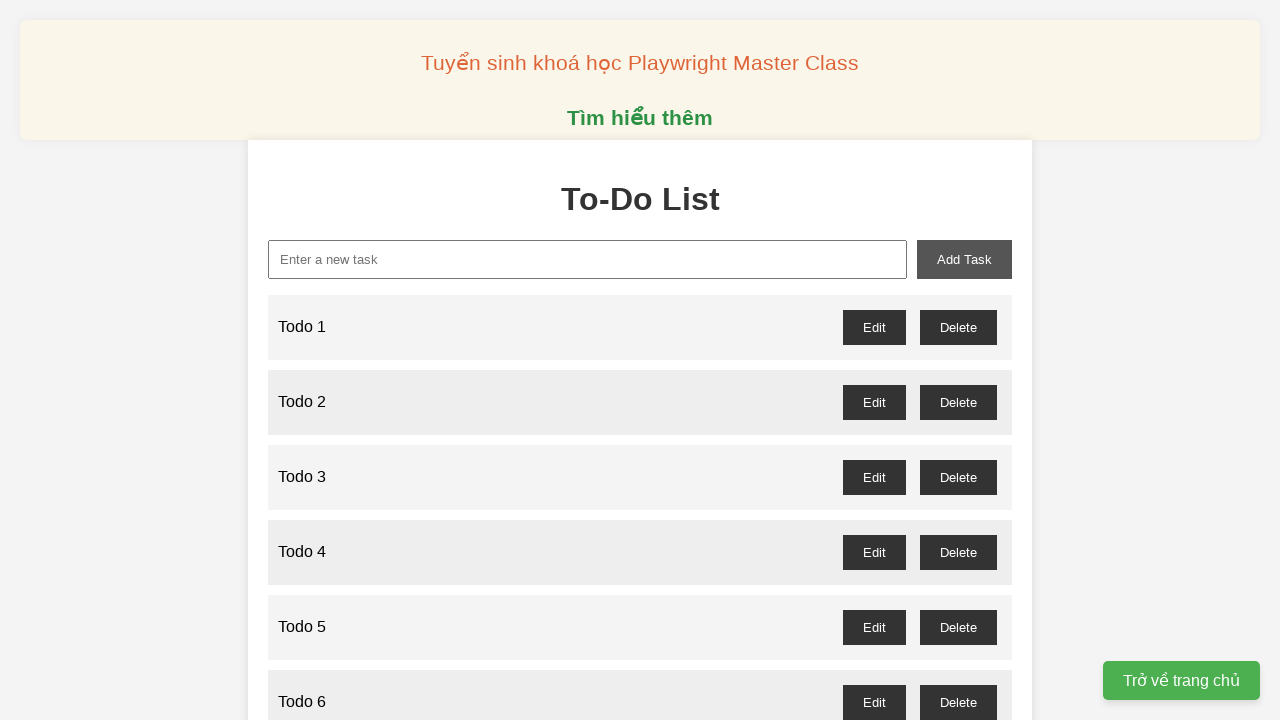

Filled new task input field with 'Todo 100' on xpath=//input[@id="new-task"]
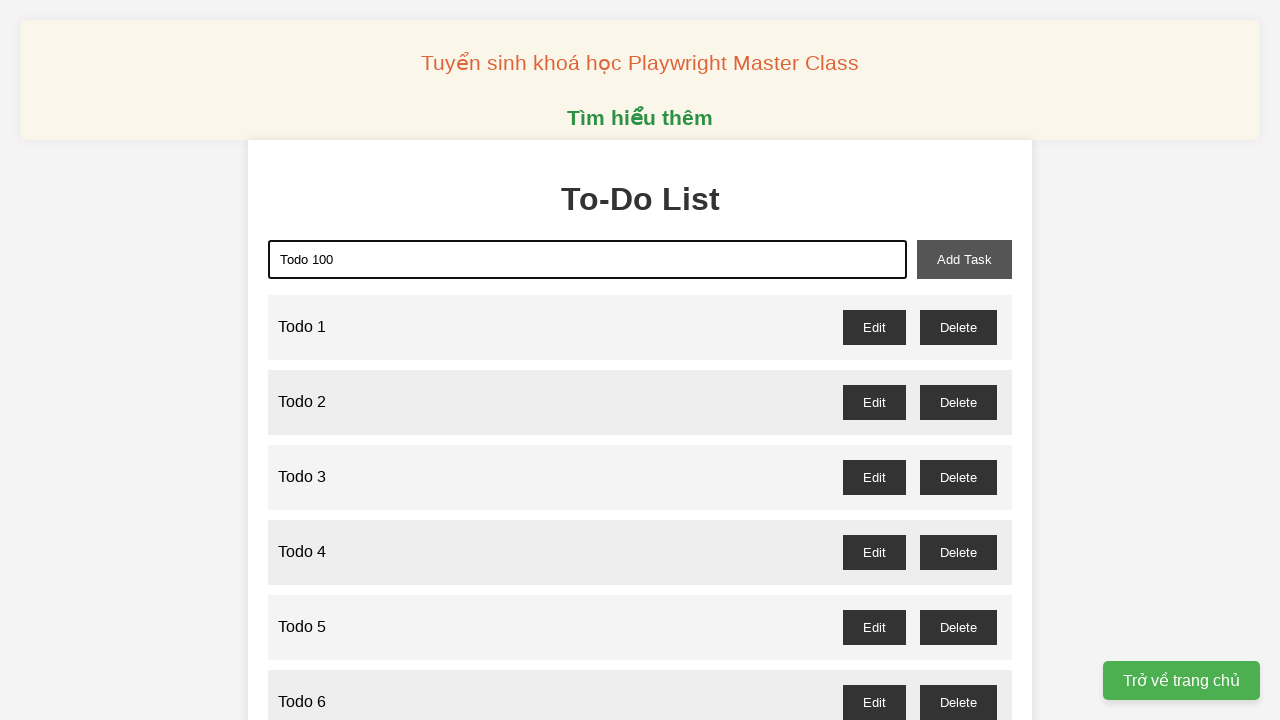

Clicked add task button to add 'Todo 100' at (964, 259) on xpath=//button[@id="add-task"]
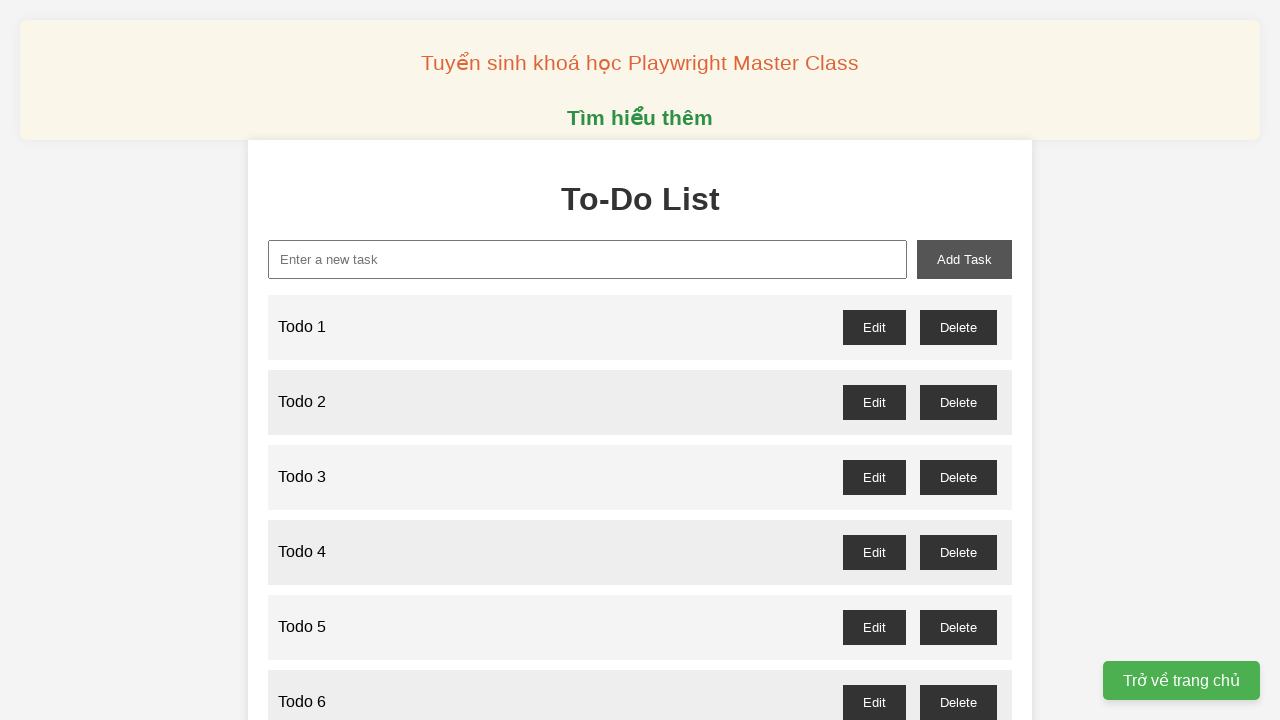

Set up dialog handler to accept confirmation dialogs
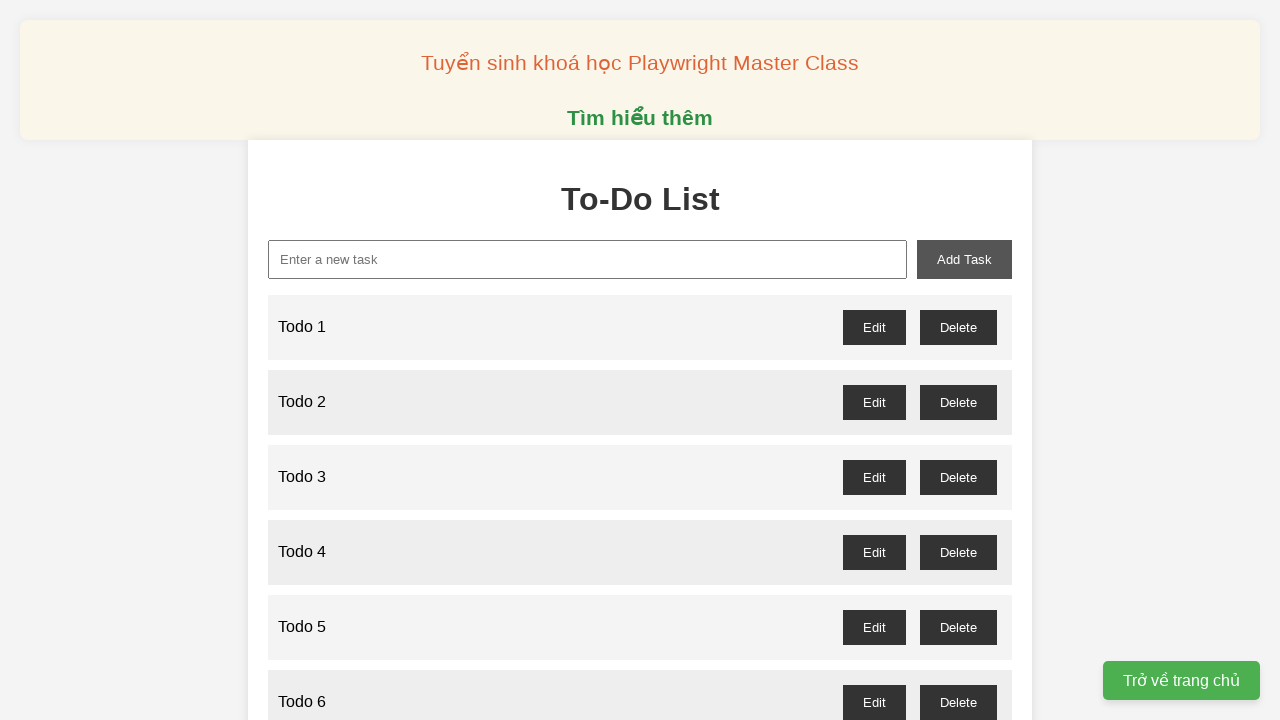

Clicked delete button for odd-numbered todo 1 at (958, 327) on //button[@id="todo-1-delete"]
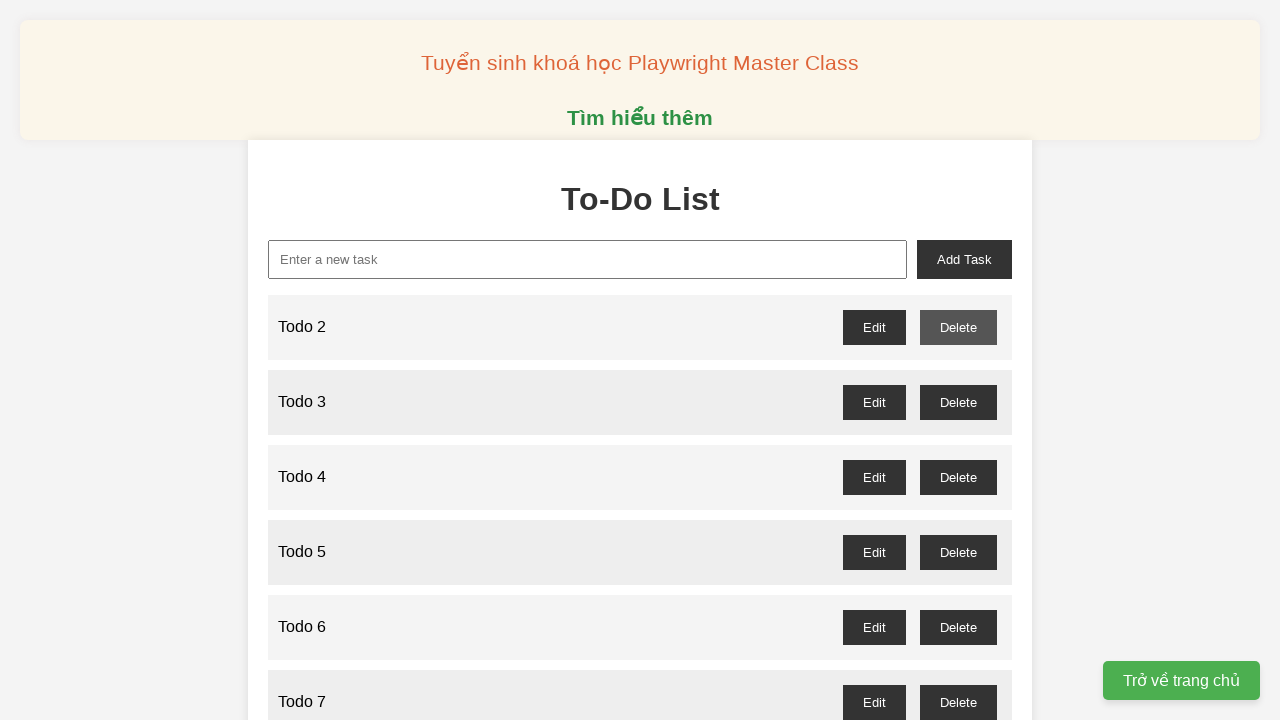

Confirmation dialog accepted for todo 1 deletion
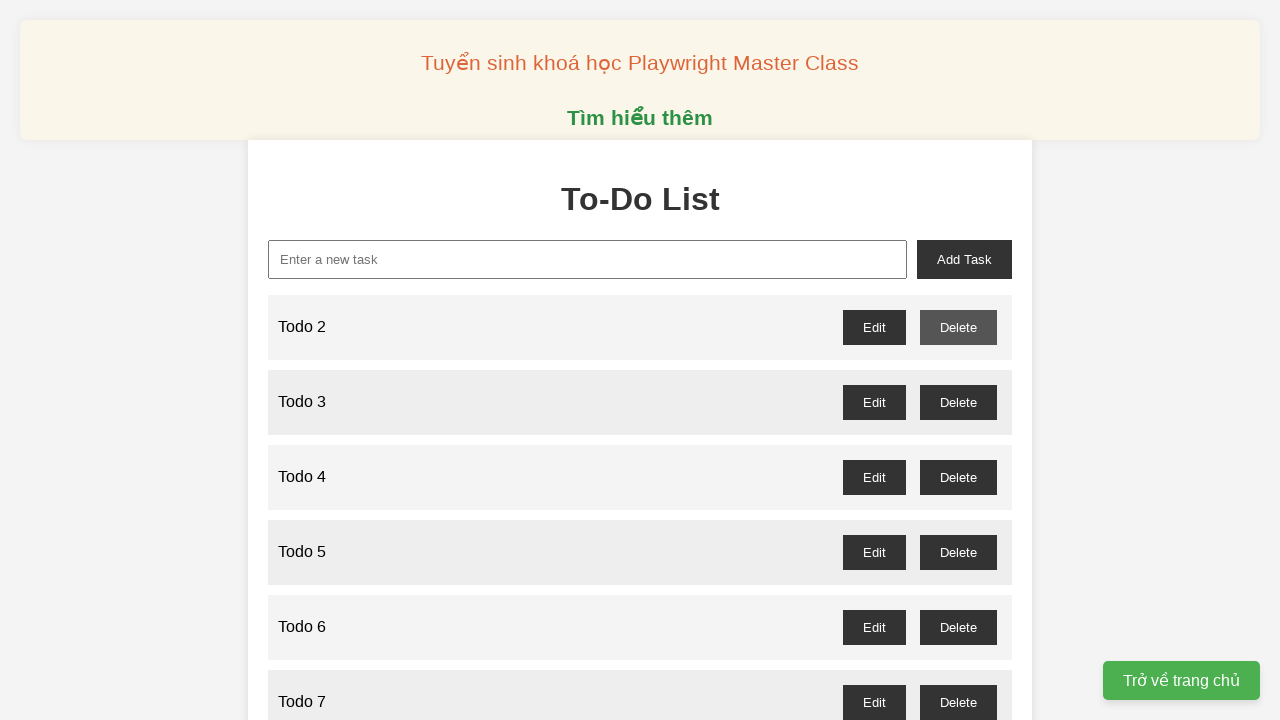

Clicked delete button for odd-numbered todo 3 at (958, 402) on //button[@id="todo-3-delete"]
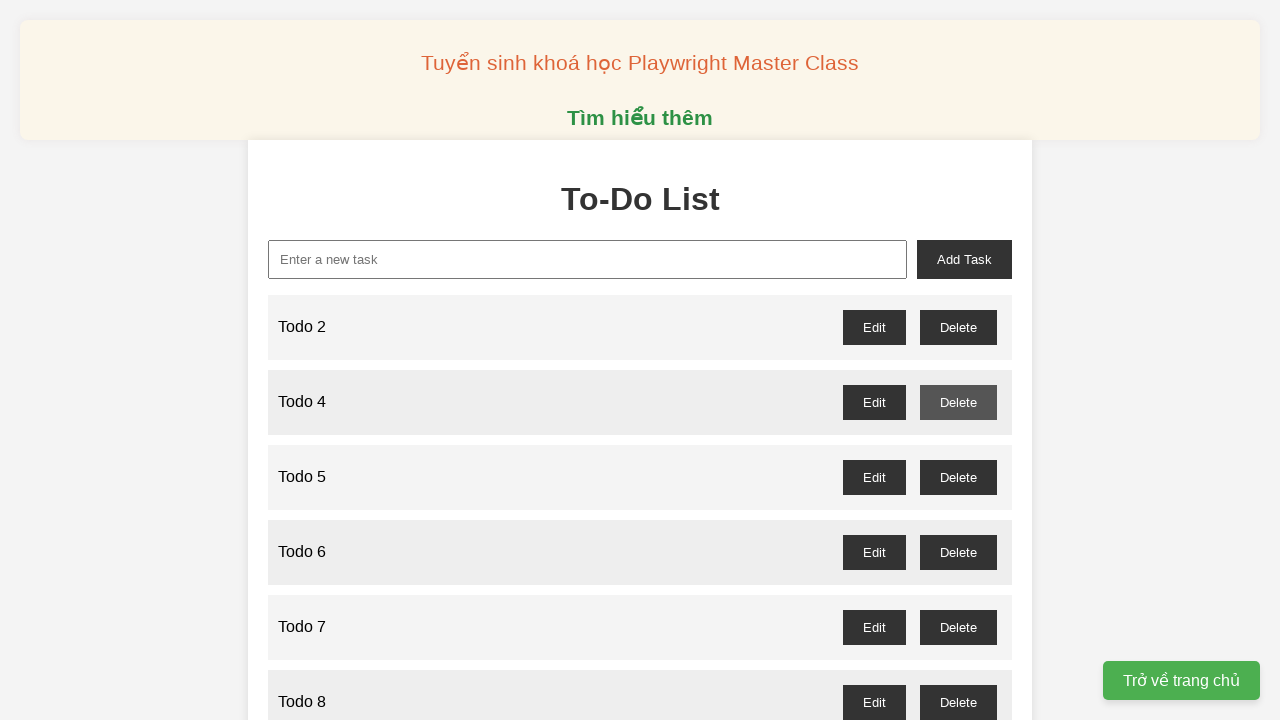

Confirmation dialog accepted for todo 3 deletion
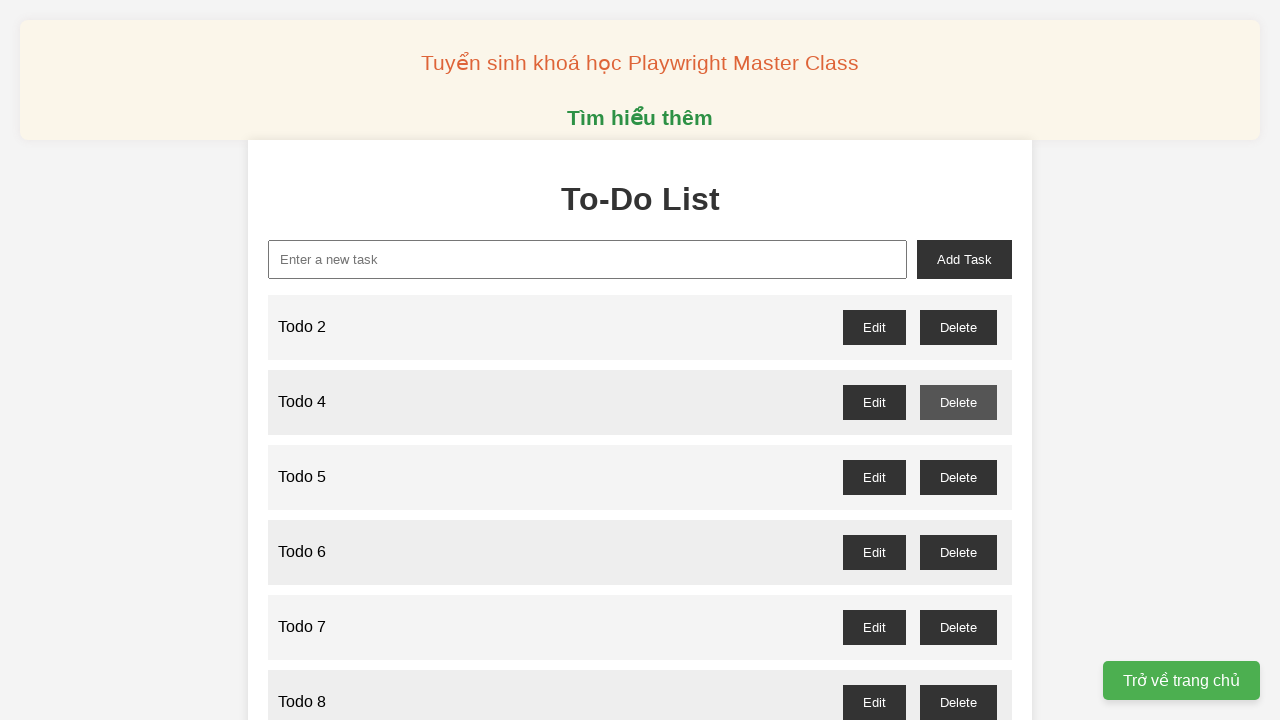

Clicked delete button for odd-numbered todo 5 at (958, 477) on //button[@id="todo-5-delete"]
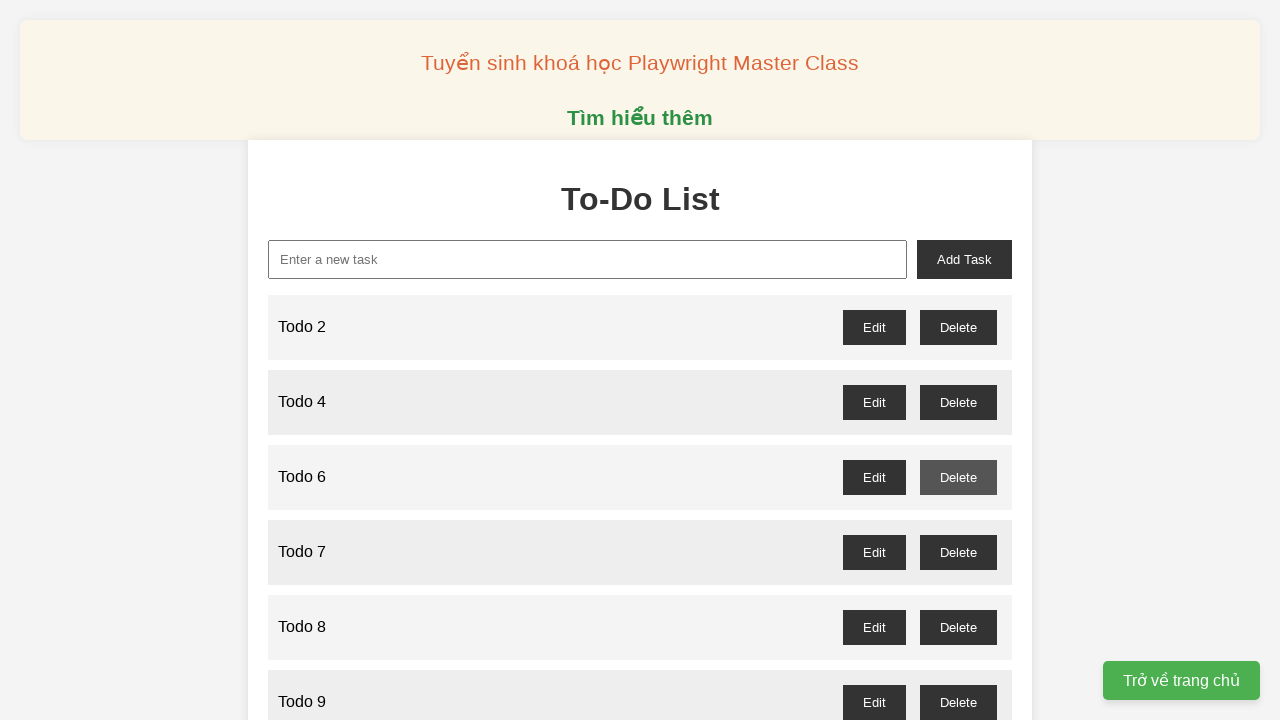

Confirmation dialog accepted for todo 5 deletion
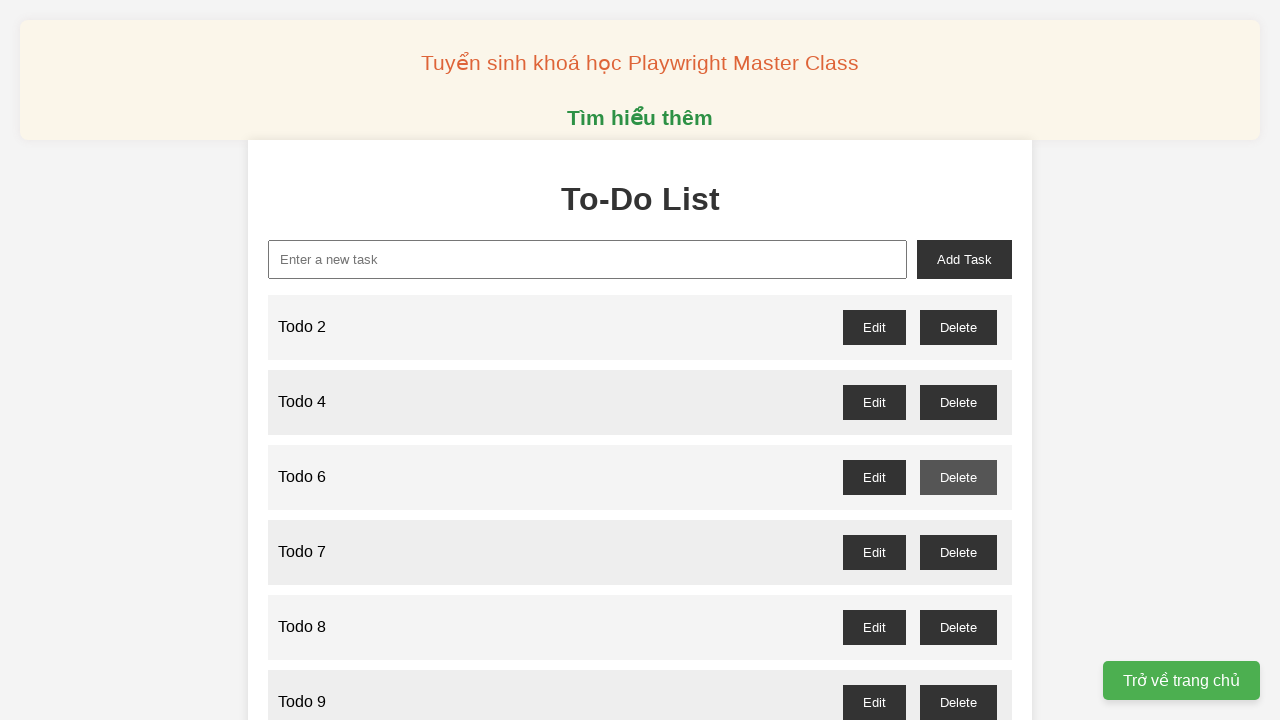

Clicked delete button for odd-numbered todo 7 at (958, 552) on //button[@id="todo-7-delete"]
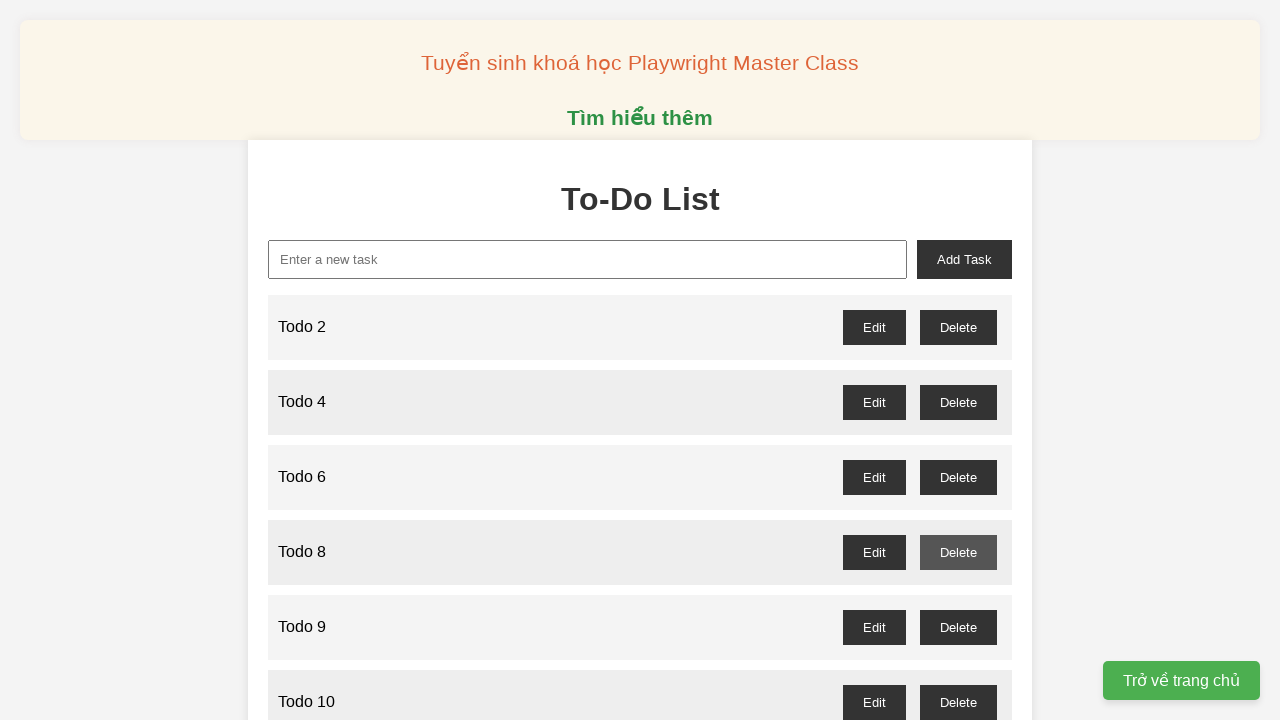

Confirmation dialog accepted for todo 7 deletion
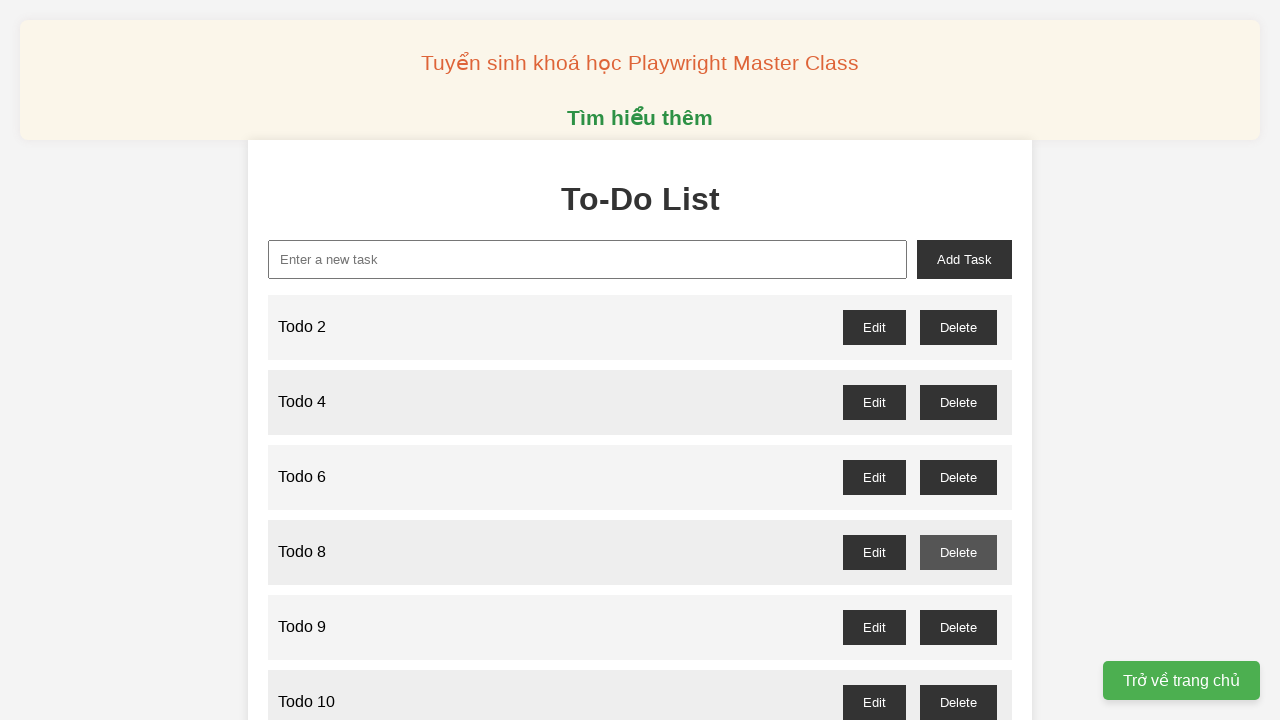

Clicked delete button for odd-numbered todo 9 at (958, 627) on //button[@id="todo-9-delete"]
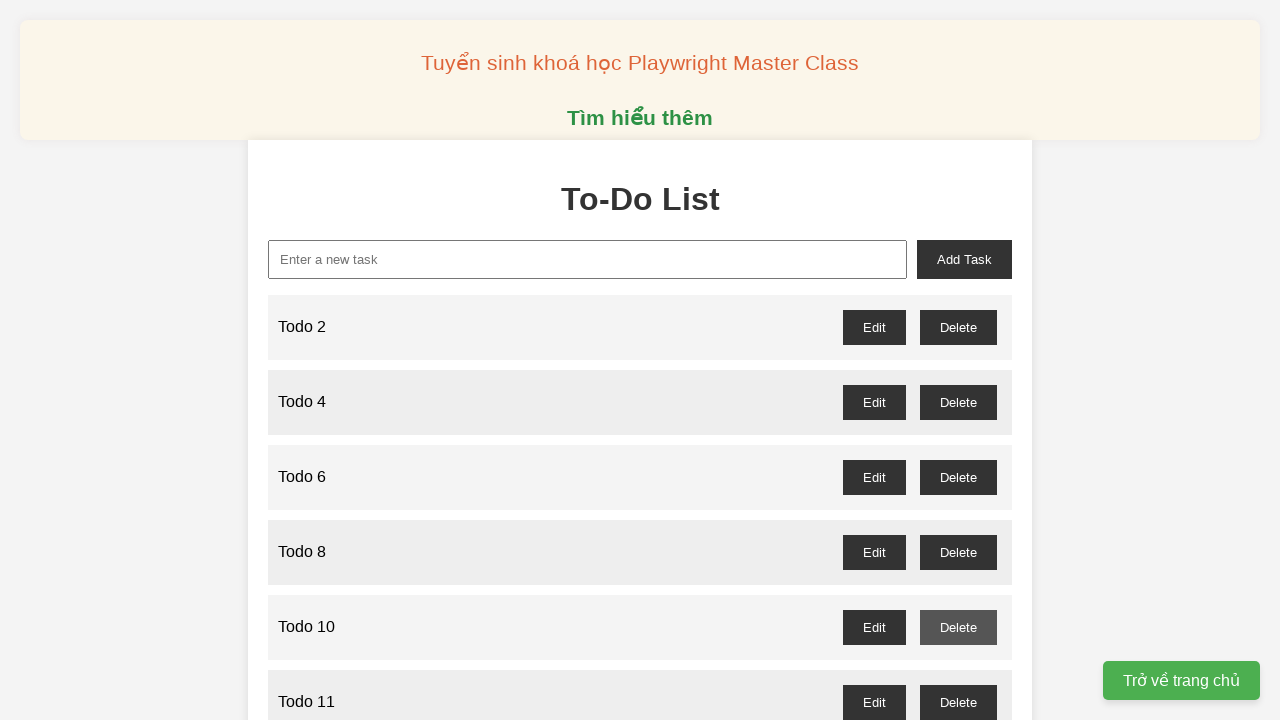

Confirmation dialog accepted for todo 9 deletion
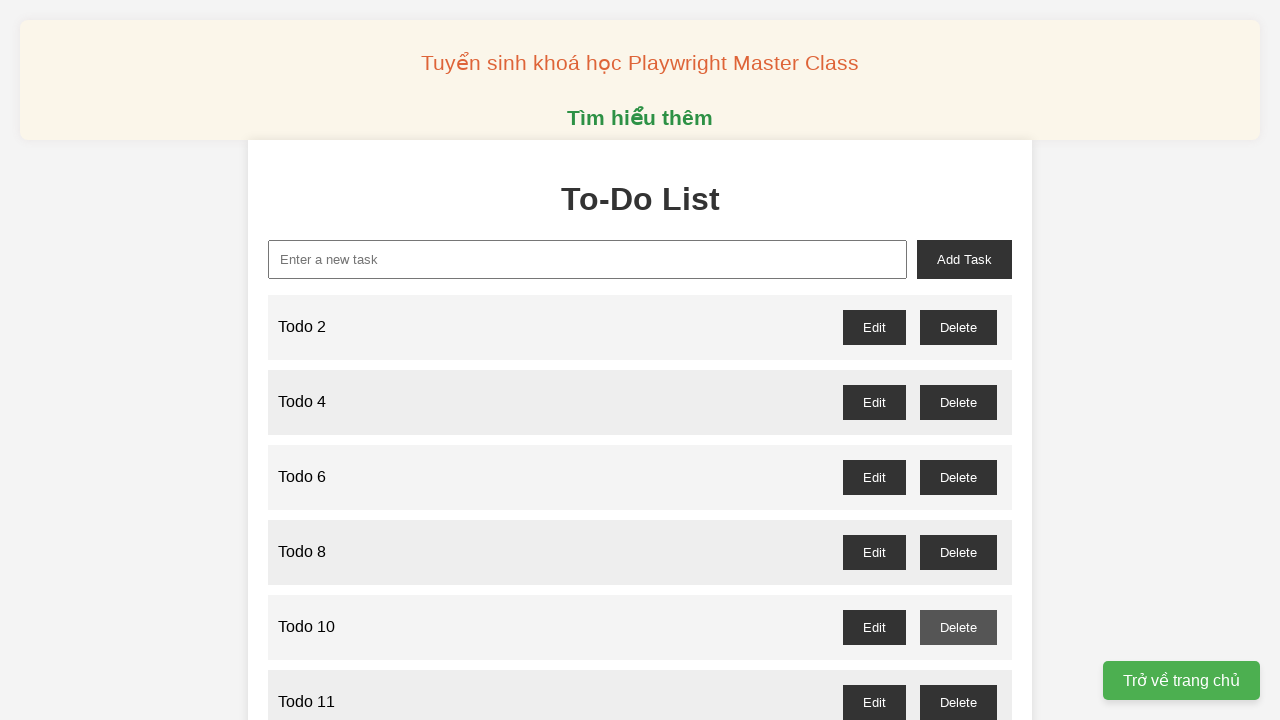

Clicked delete button for odd-numbered todo 11 at (958, 702) on //button[@id="todo-11-delete"]
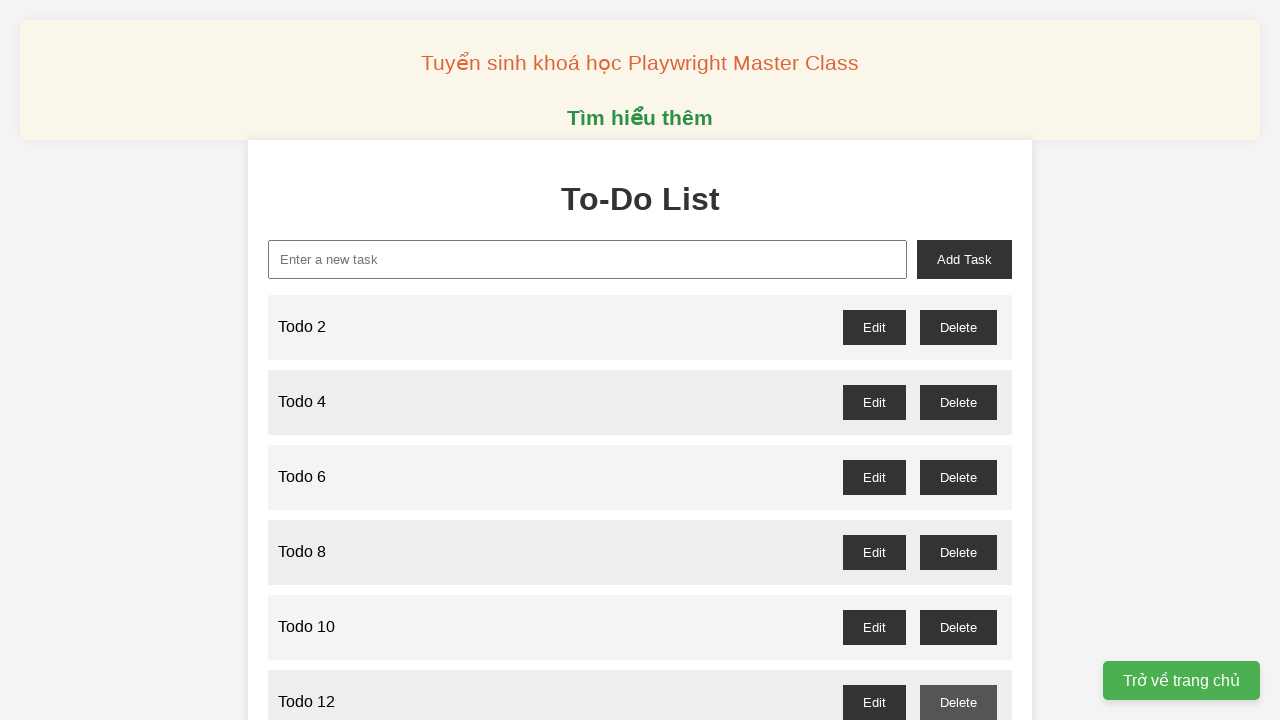

Confirmation dialog accepted for todo 11 deletion
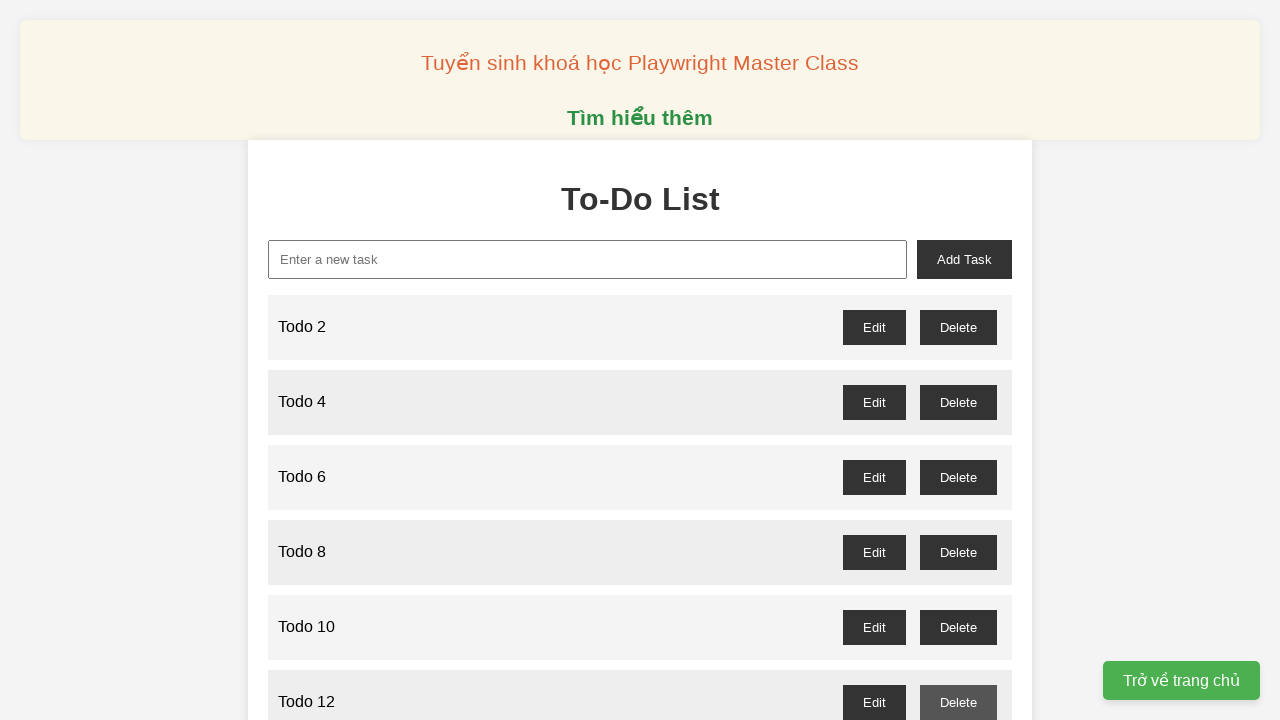

Clicked delete button for odd-numbered todo 13 at (958, 360) on //button[@id="todo-13-delete"]
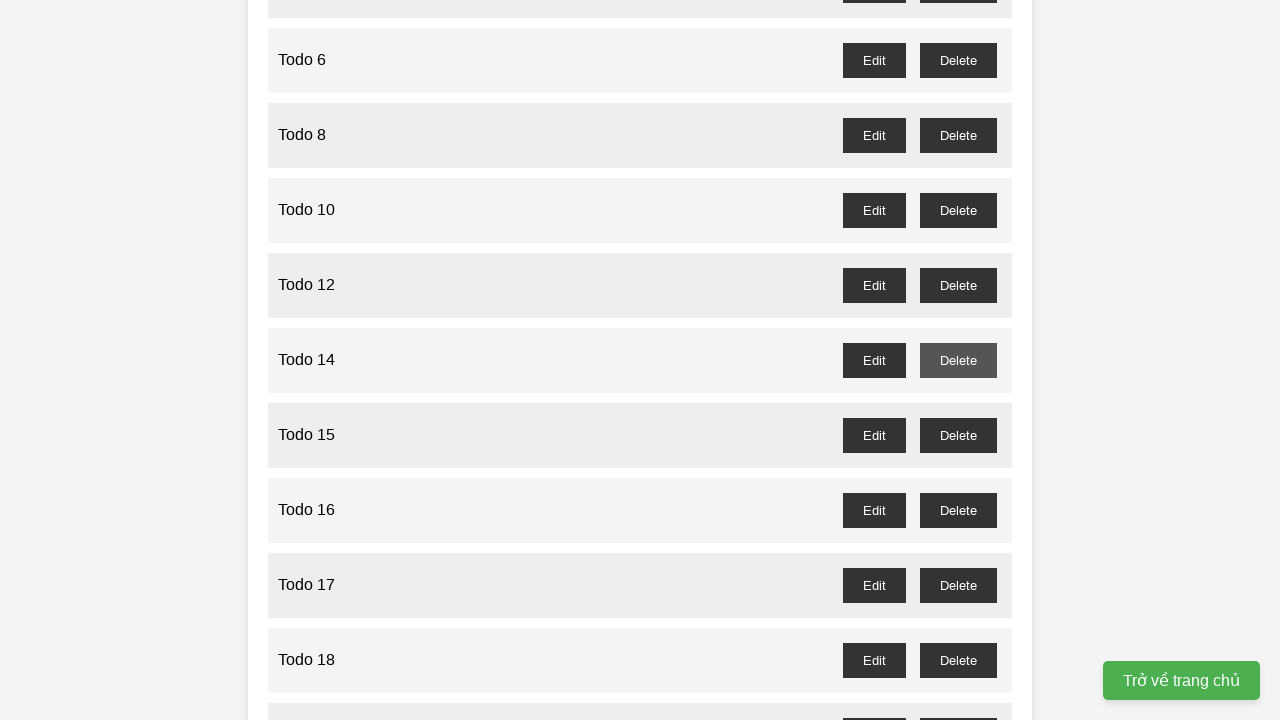

Confirmation dialog accepted for todo 13 deletion
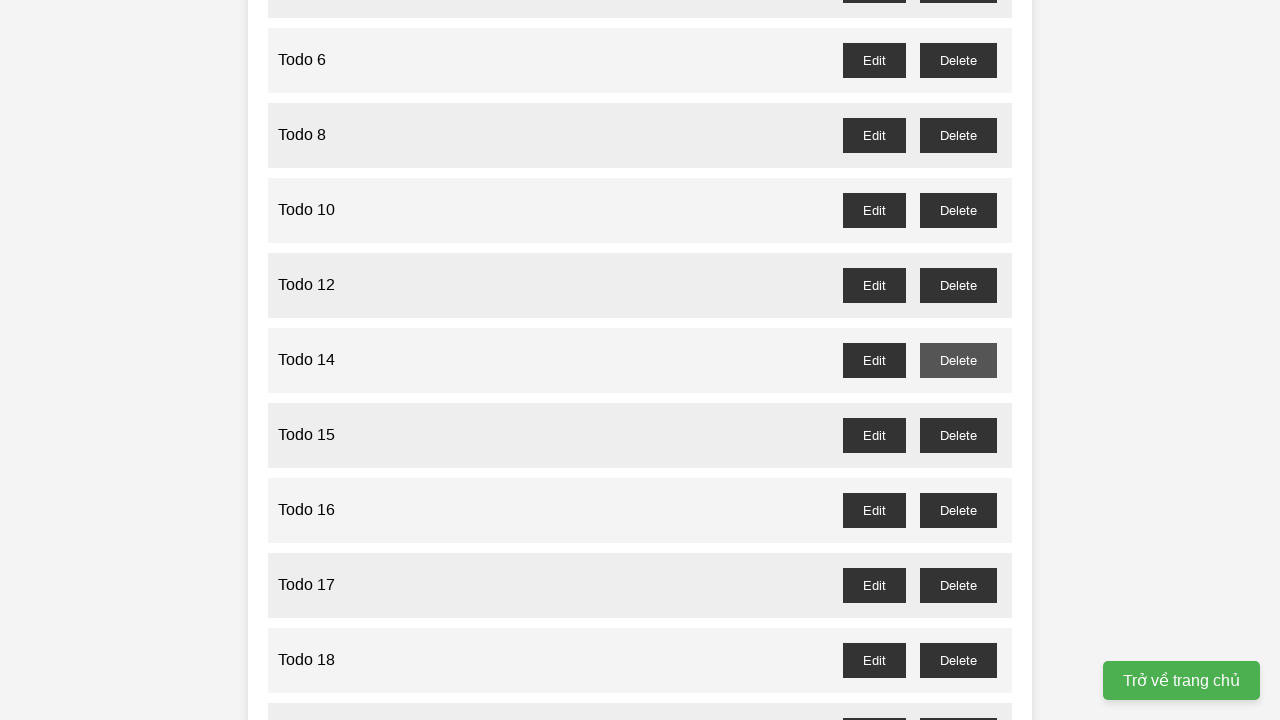

Clicked delete button for odd-numbered todo 15 at (958, 435) on //button[@id="todo-15-delete"]
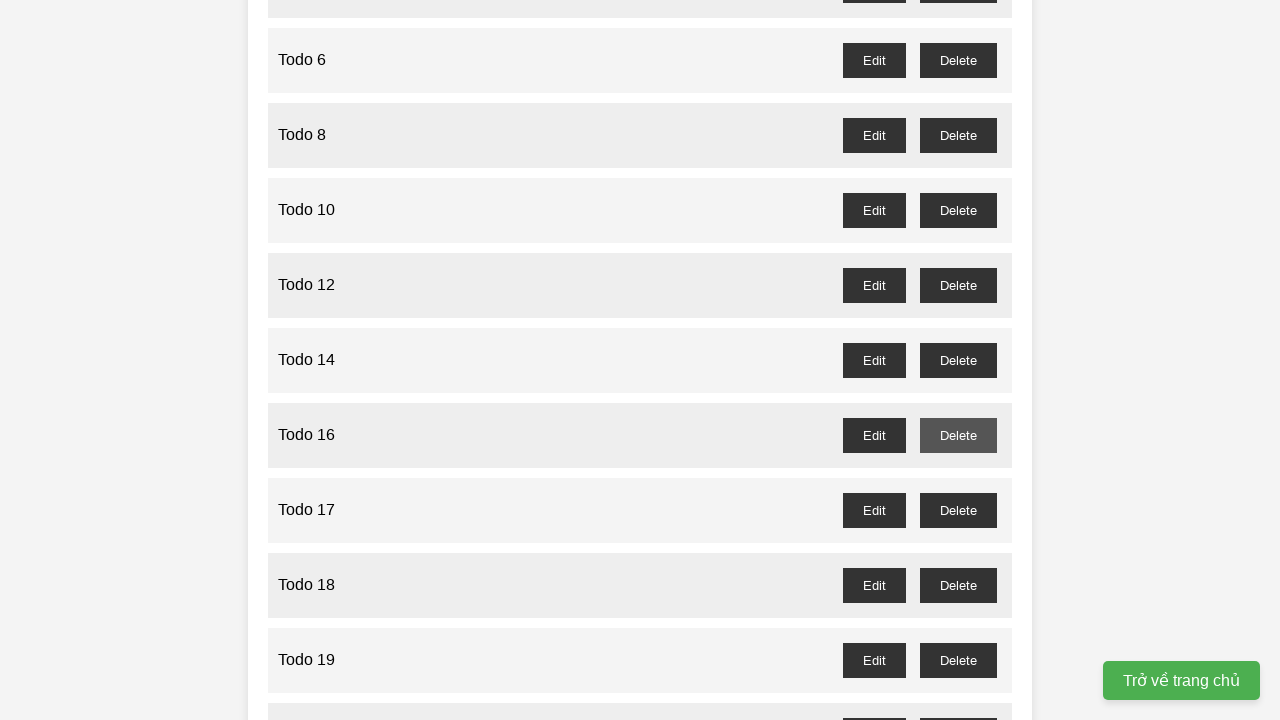

Confirmation dialog accepted for todo 15 deletion
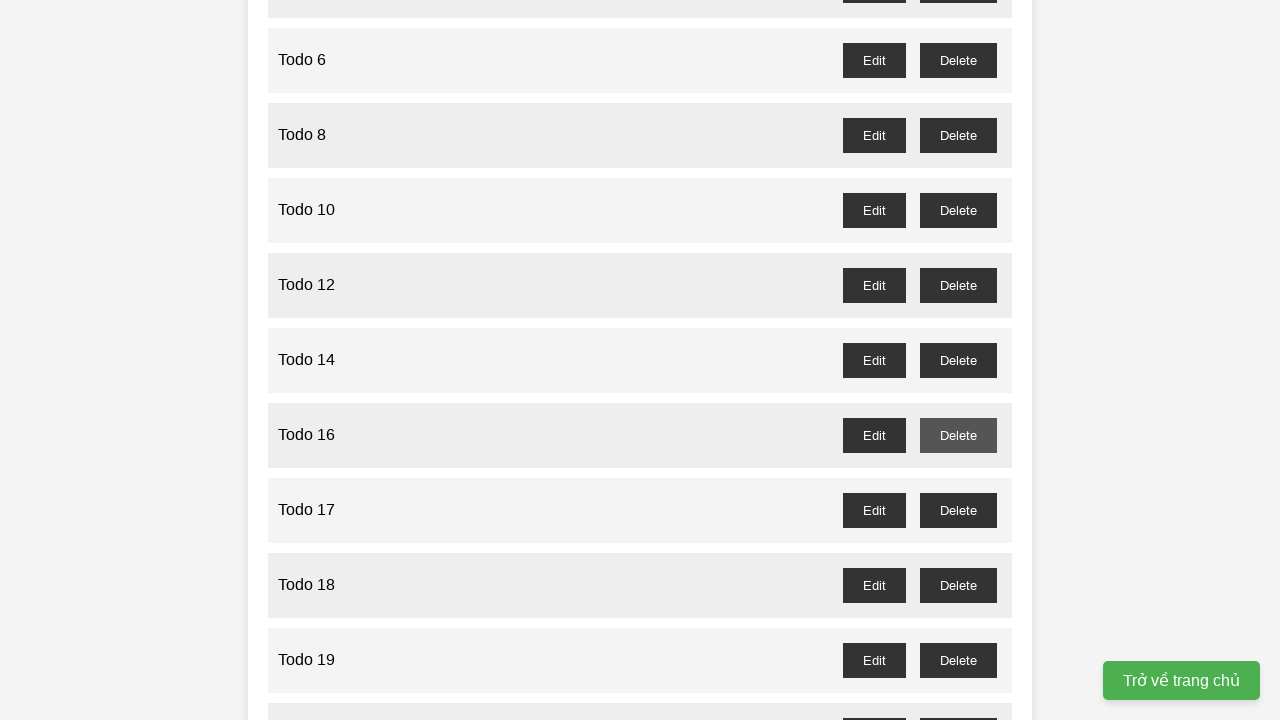

Clicked delete button for odd-numbered todo 17 at (958, 510) on //button[@id="todo-17-delete"]
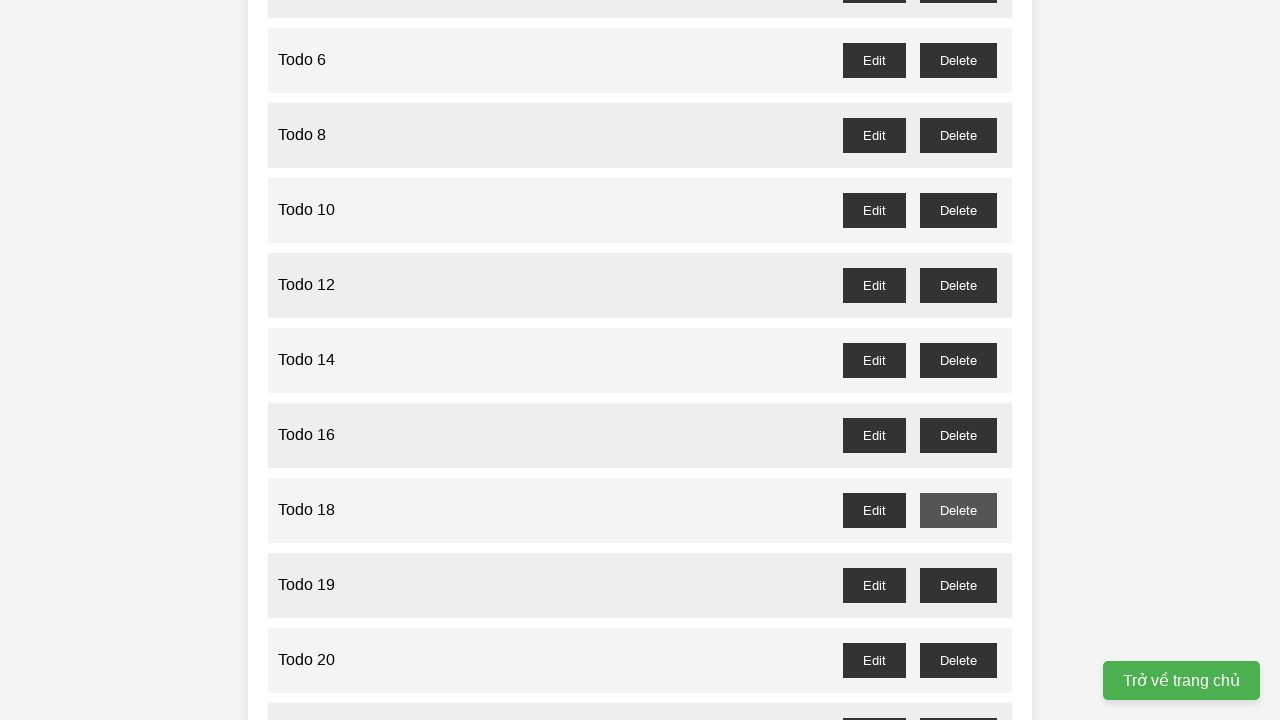

Confirmation dialog accepted for todo 17 deletion
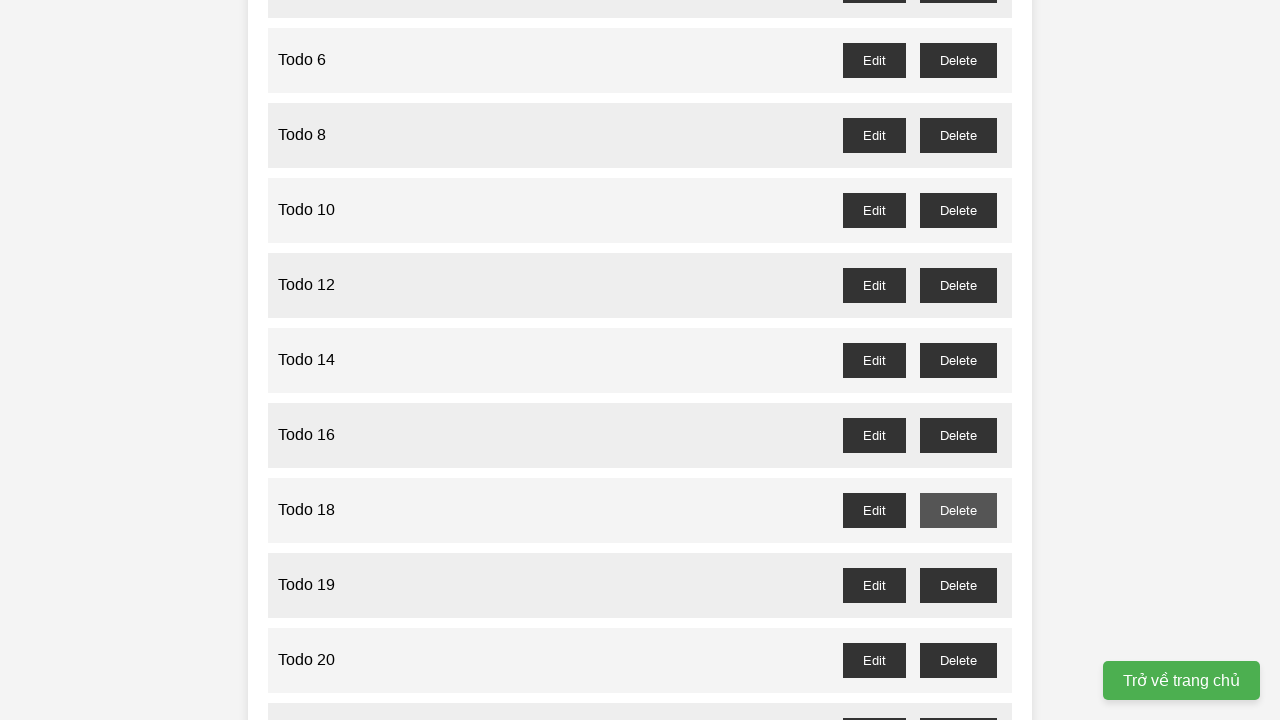

Clicked delete button for odd-numbered todo 19 at (958, 585) on //button[@id="todo-19-delete"]
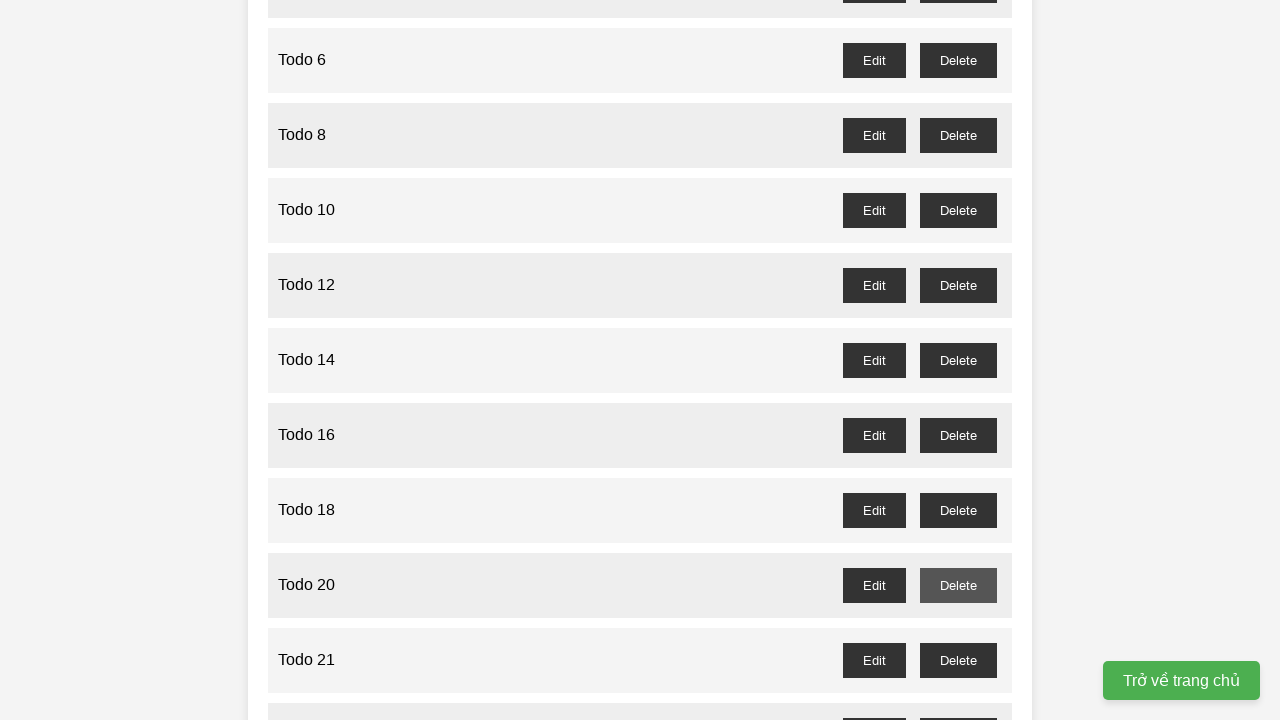

Confirmation dialog accepted for todo 19 deletion
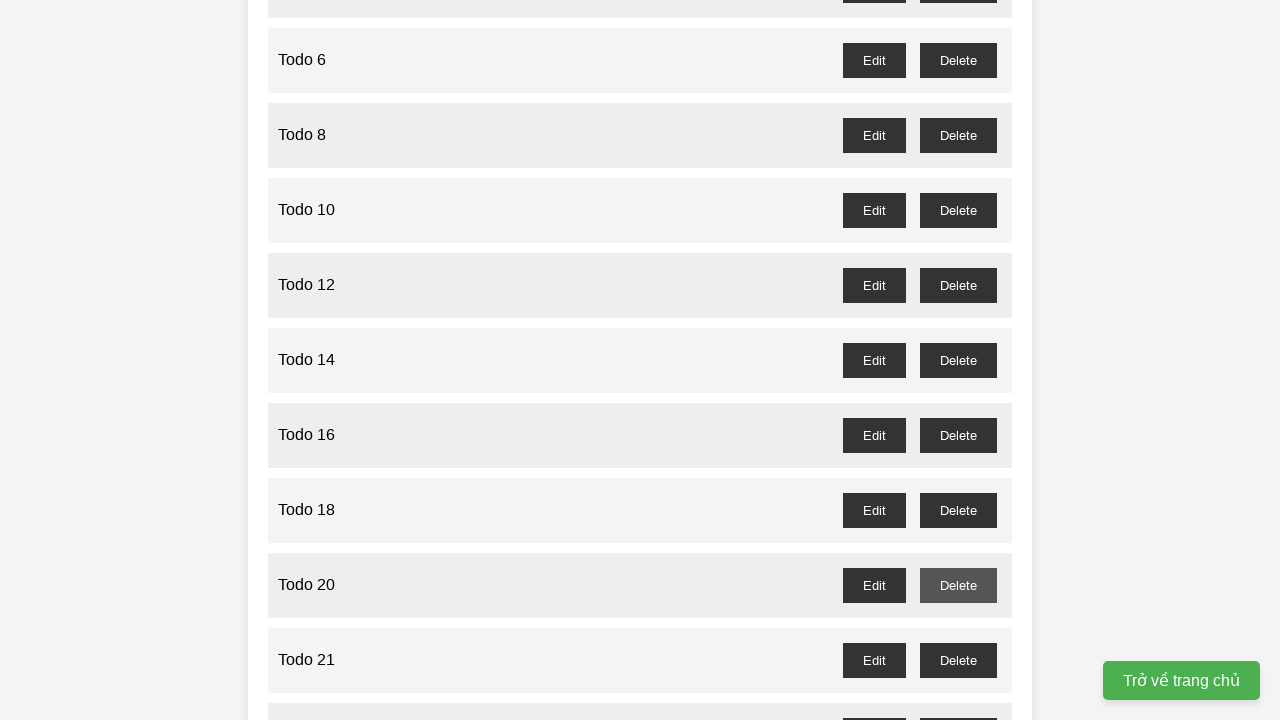

Clicked delete button for odd-numbered todo 21 at (958, 660) on //button[@id="todo-21-delete"]
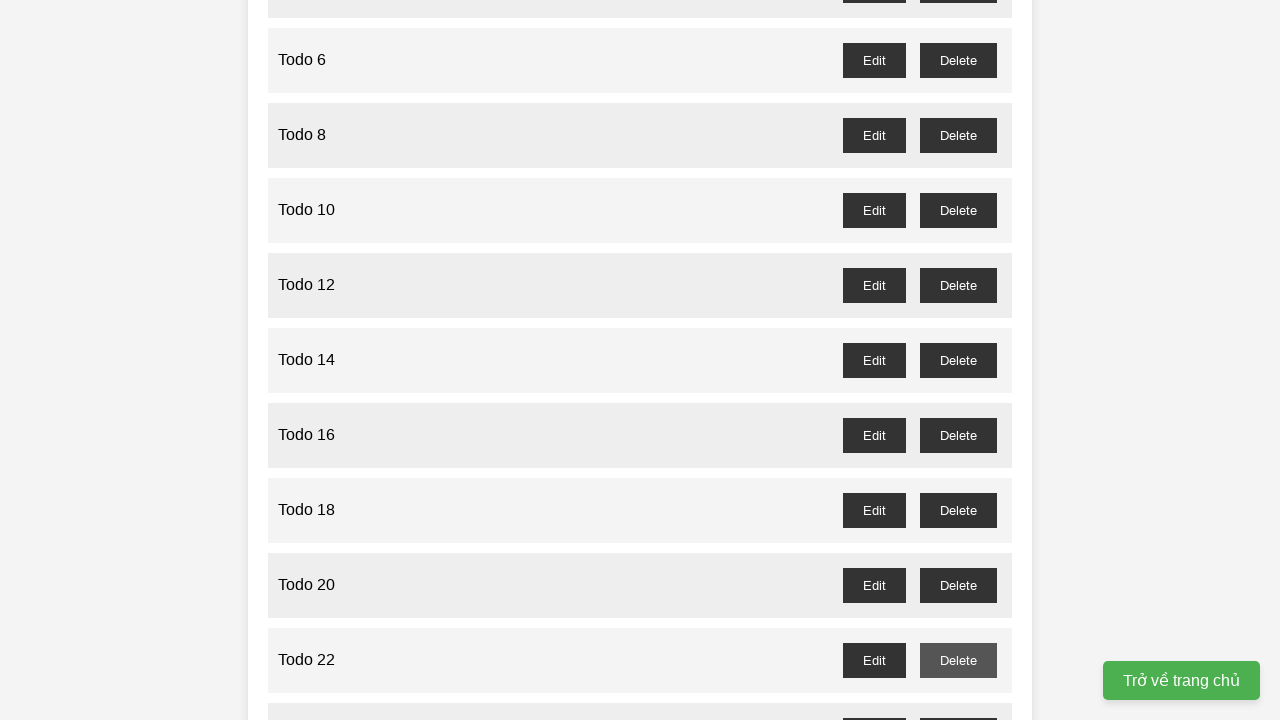

Confirmation dialog accepted for todo 21 deletion
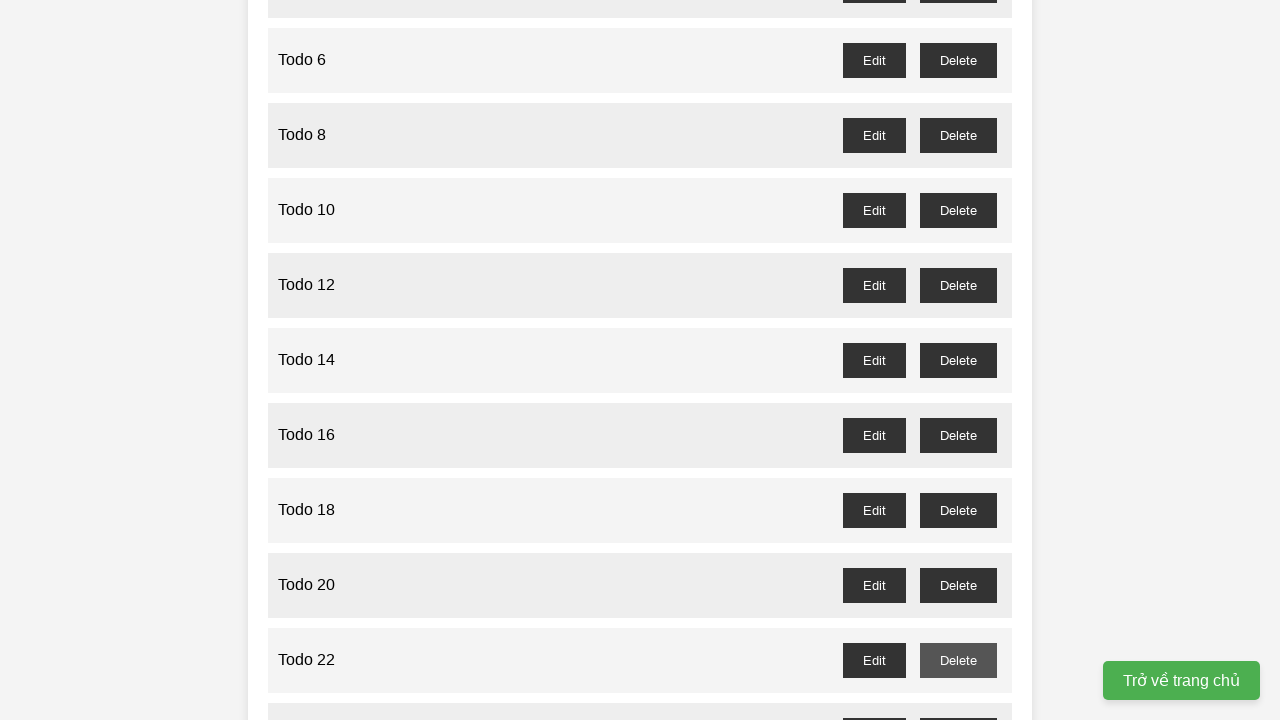

Clicked delete button for odd-numbered todo 23 at (958, 703) on //button[@id="todo-23-delete"]
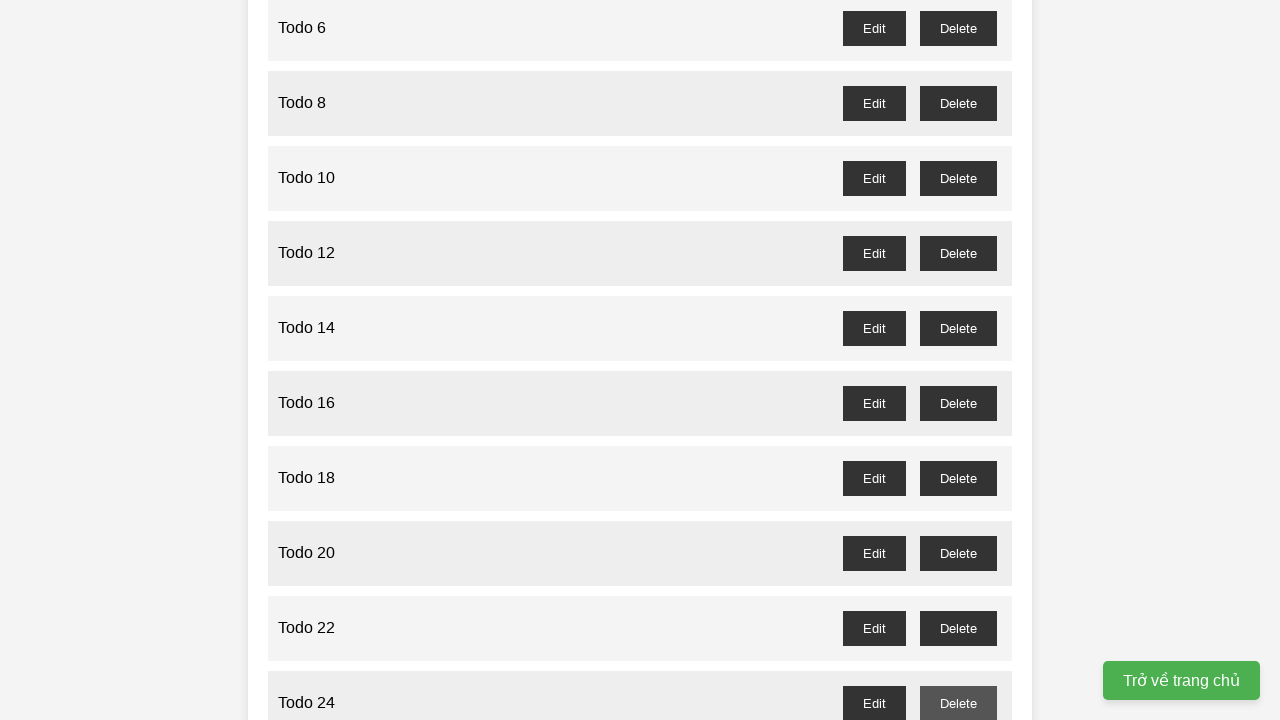

Confirmation dialog accepted for todo 23 deletion
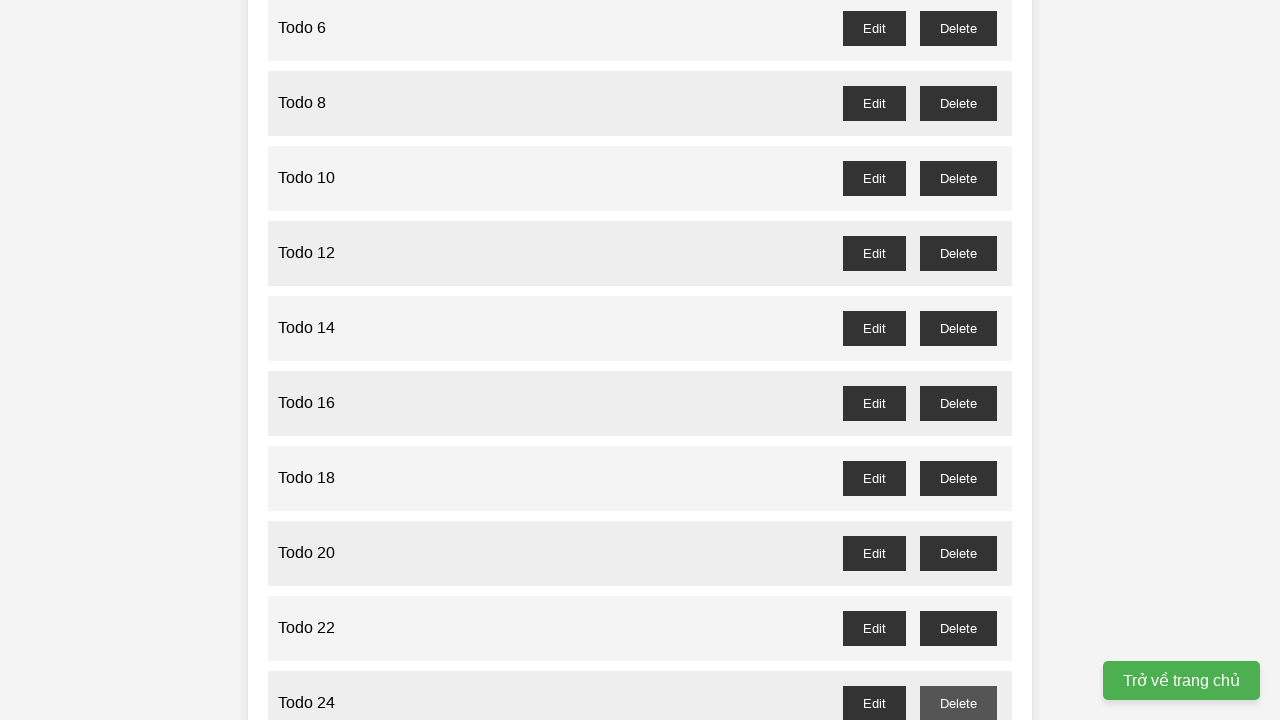

Clicked delete button for odd-numbered todo 25 at (958, 360) on //button[@id="todo-25-delete"]
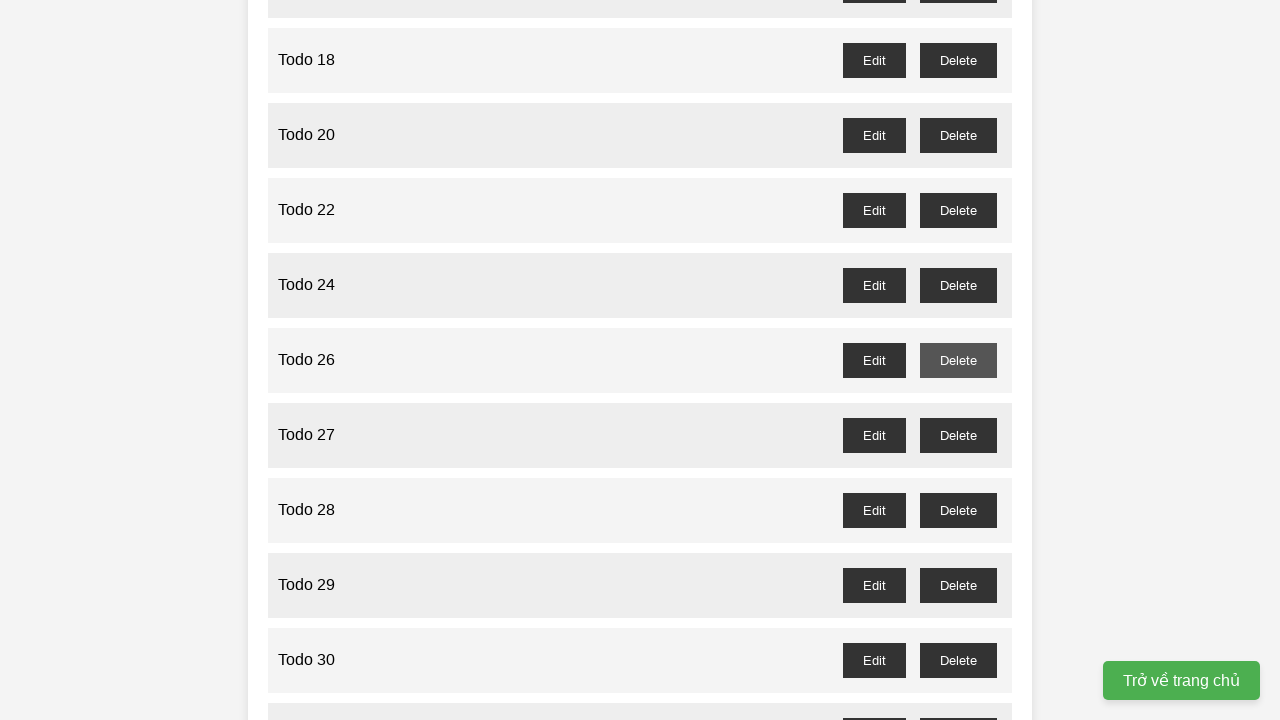

Confirmation dialog accepted for todo 25 deletion
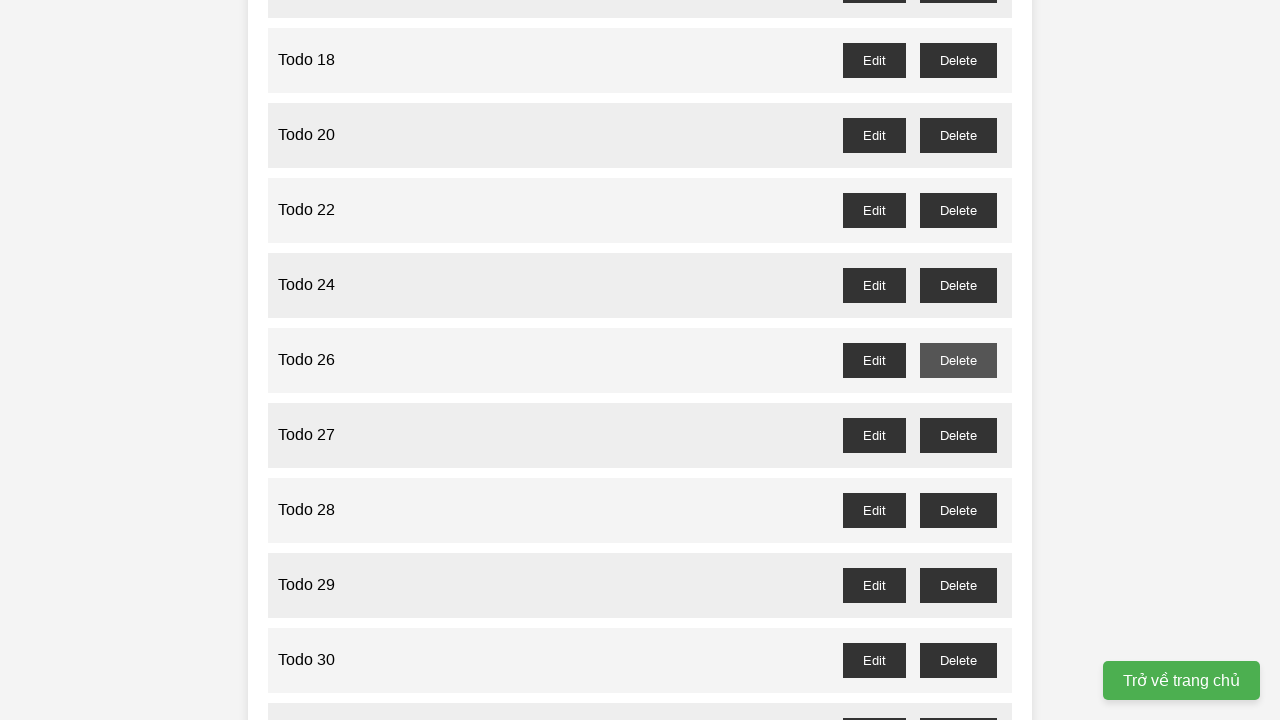

Clicked delete button for odd-numbered todo 27 at (958, 435) on //button[@id="todo-27-delete"]
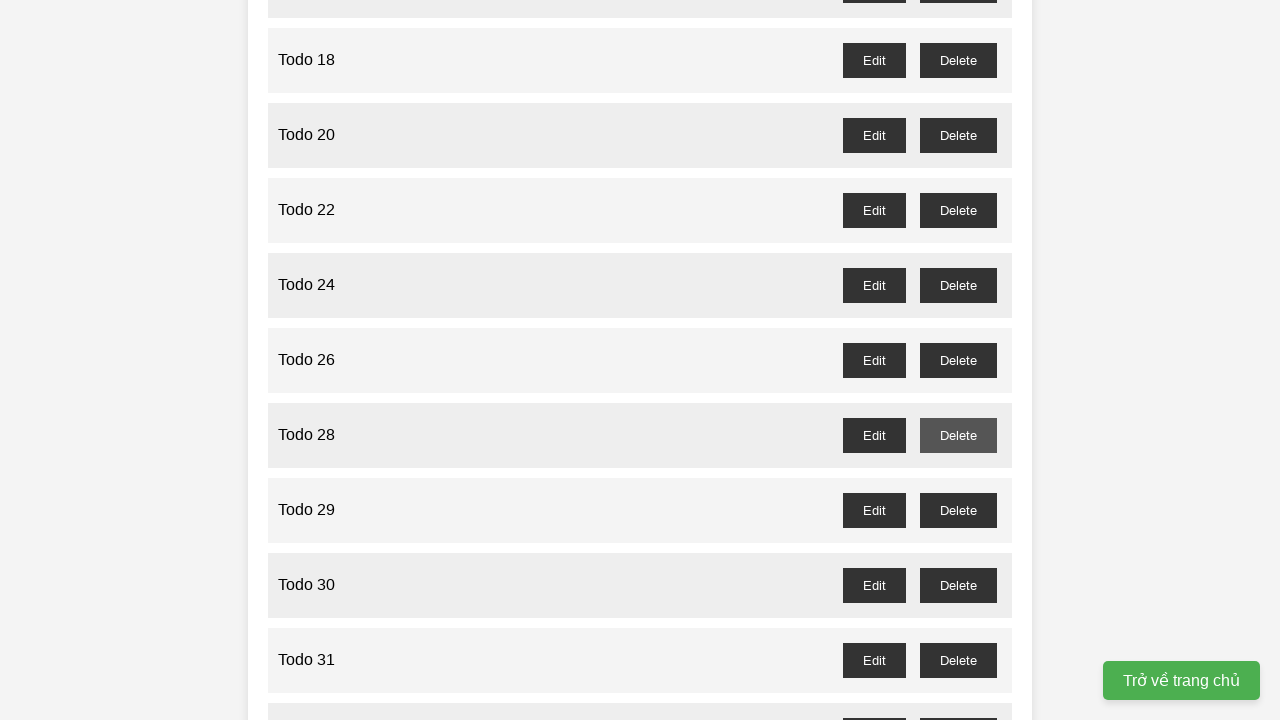

Confirmation dialog accepted for todo 27 deletion
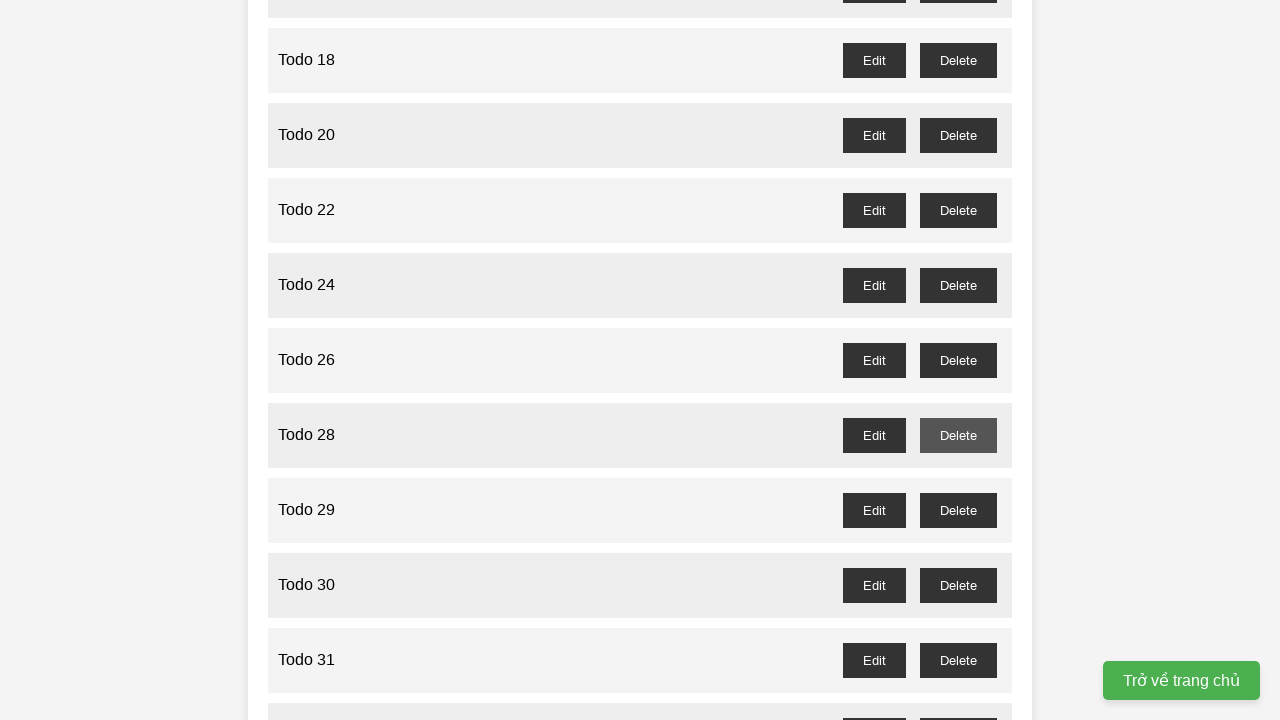

Clicked delete button for odd-numbered todo 29 at (958, 510) on //button[@id="todo-29-delete"]
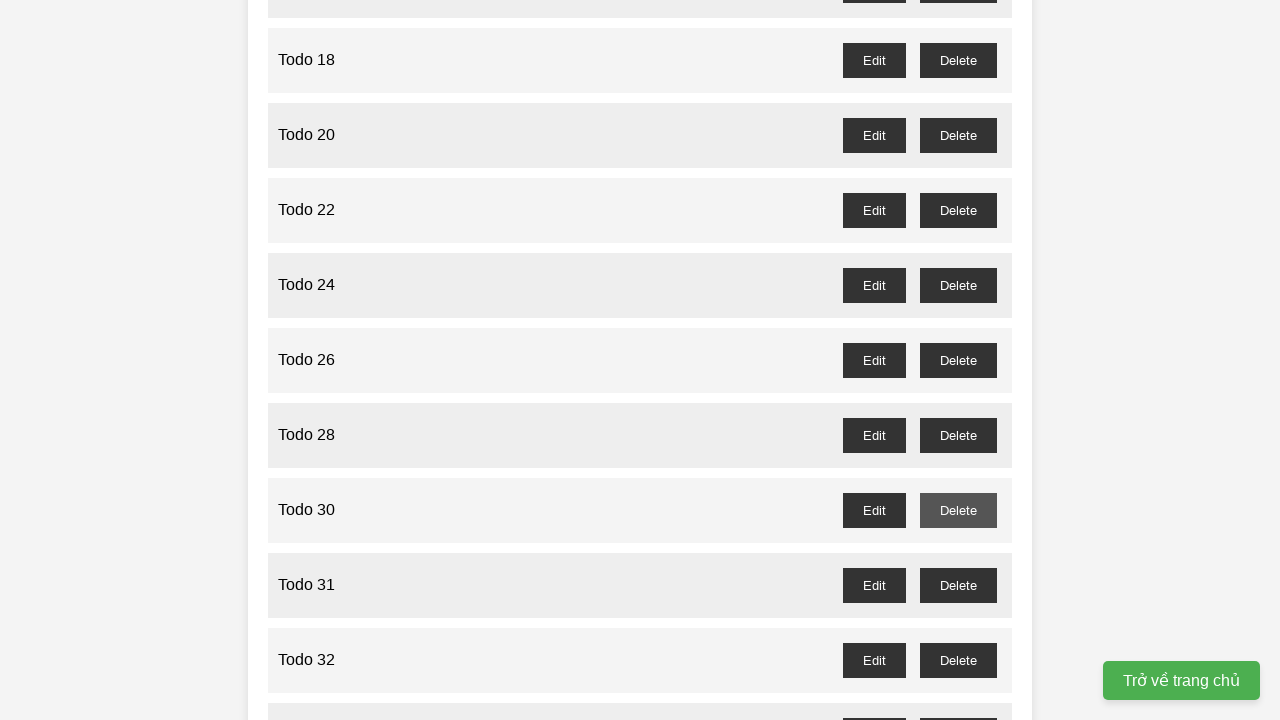

Confirmation dialog accepted for todo 29 deletion
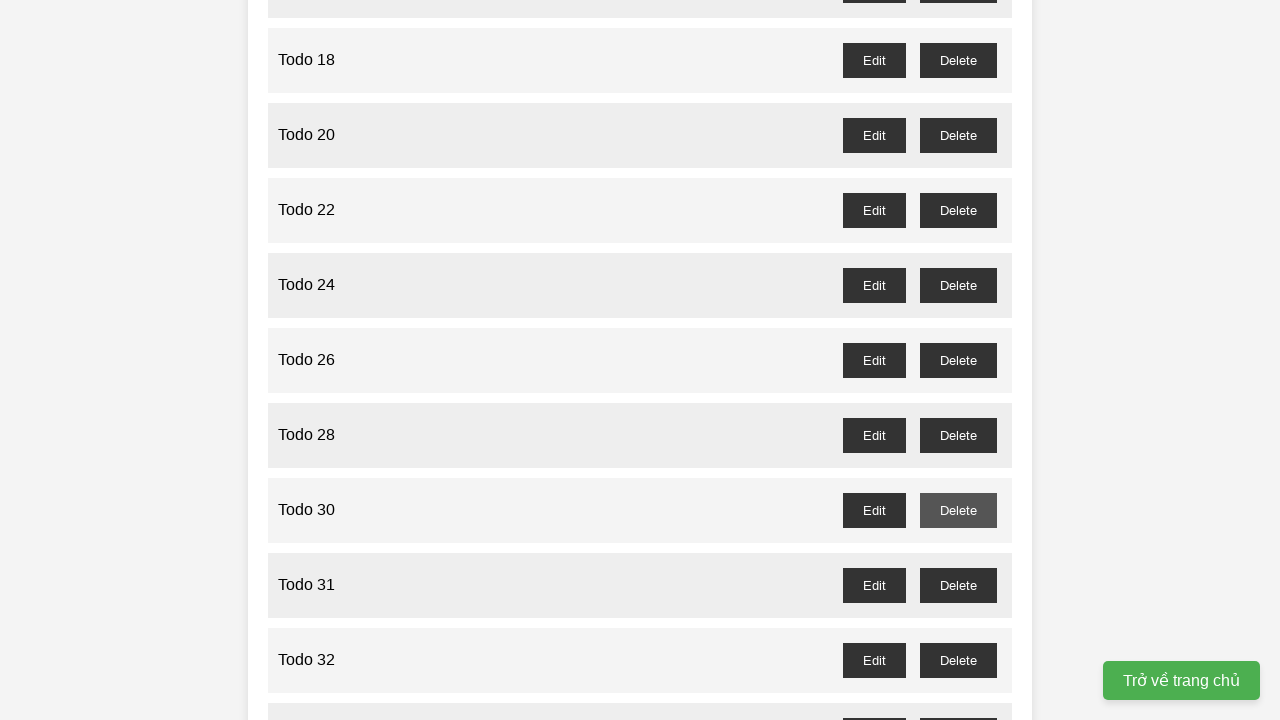

Clicked delete button for odd-numbered todo 31 at (958, 585) on //button[@id="todo-31-delete"]
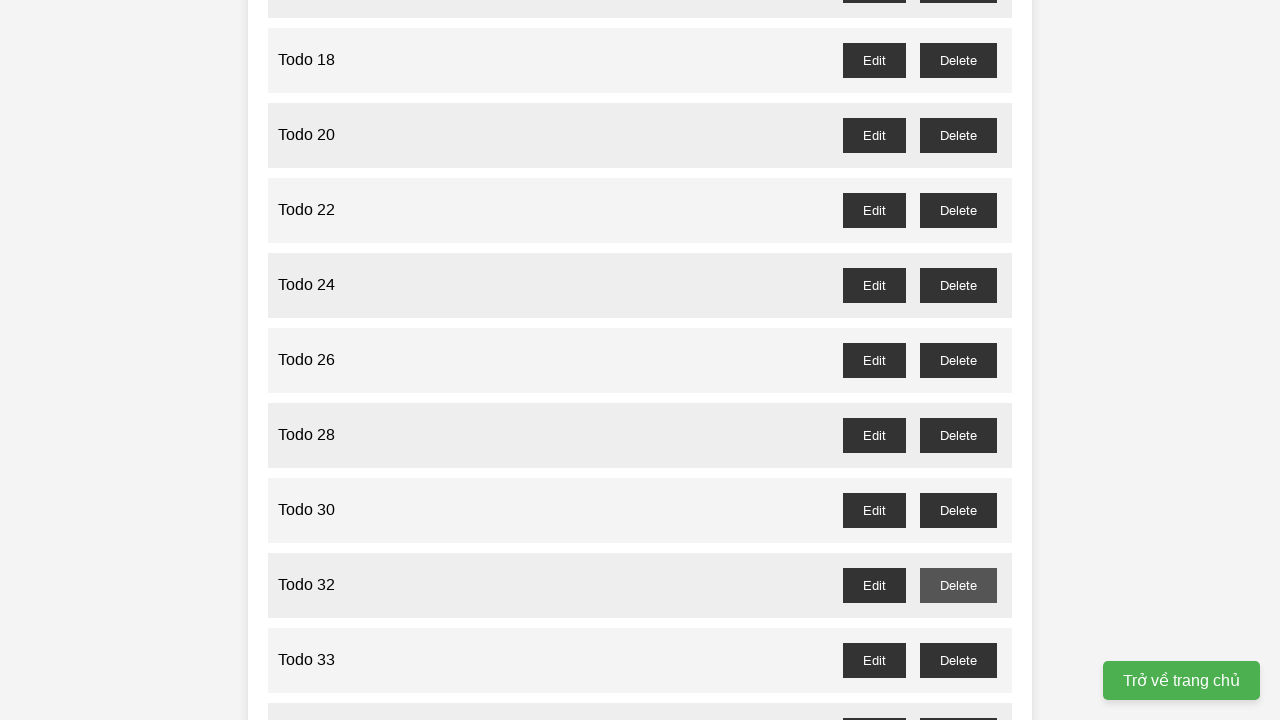

Confirmation dialog accepted for todo 31 deletion
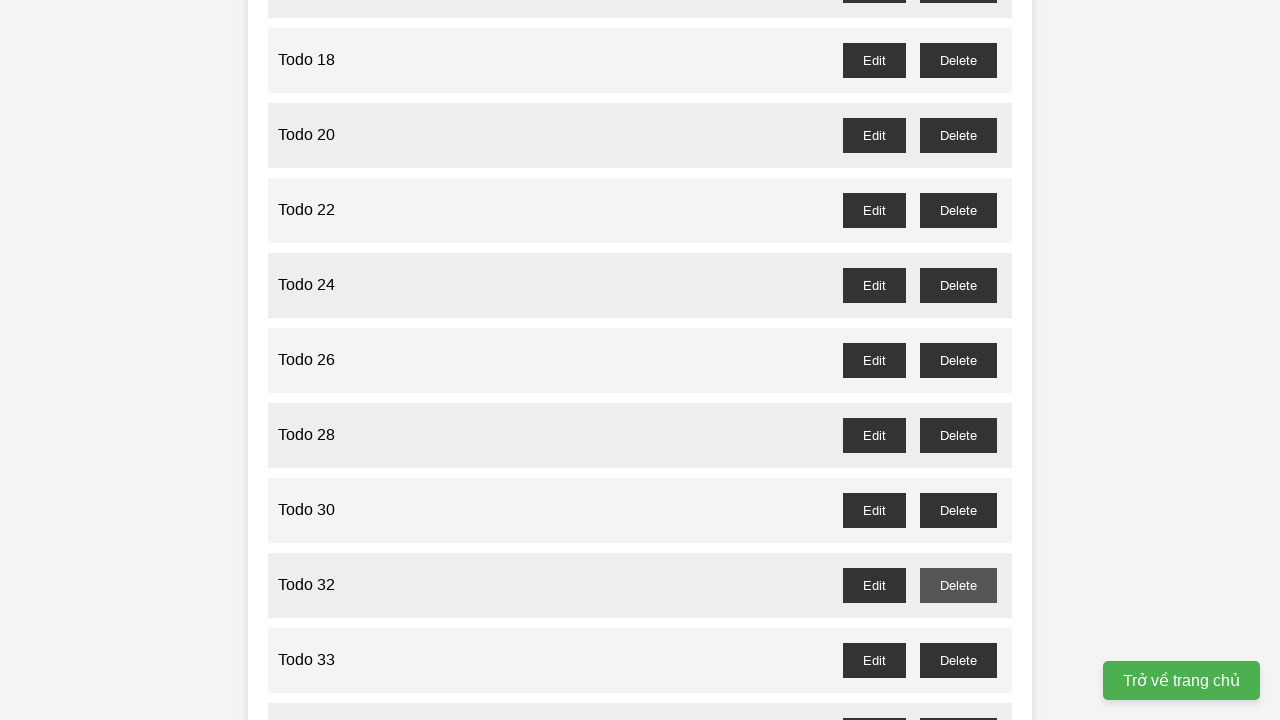

Clicked delete button for odd-numbered todo 33 at (958, 660) on //button[@id="todo-33-delete"]
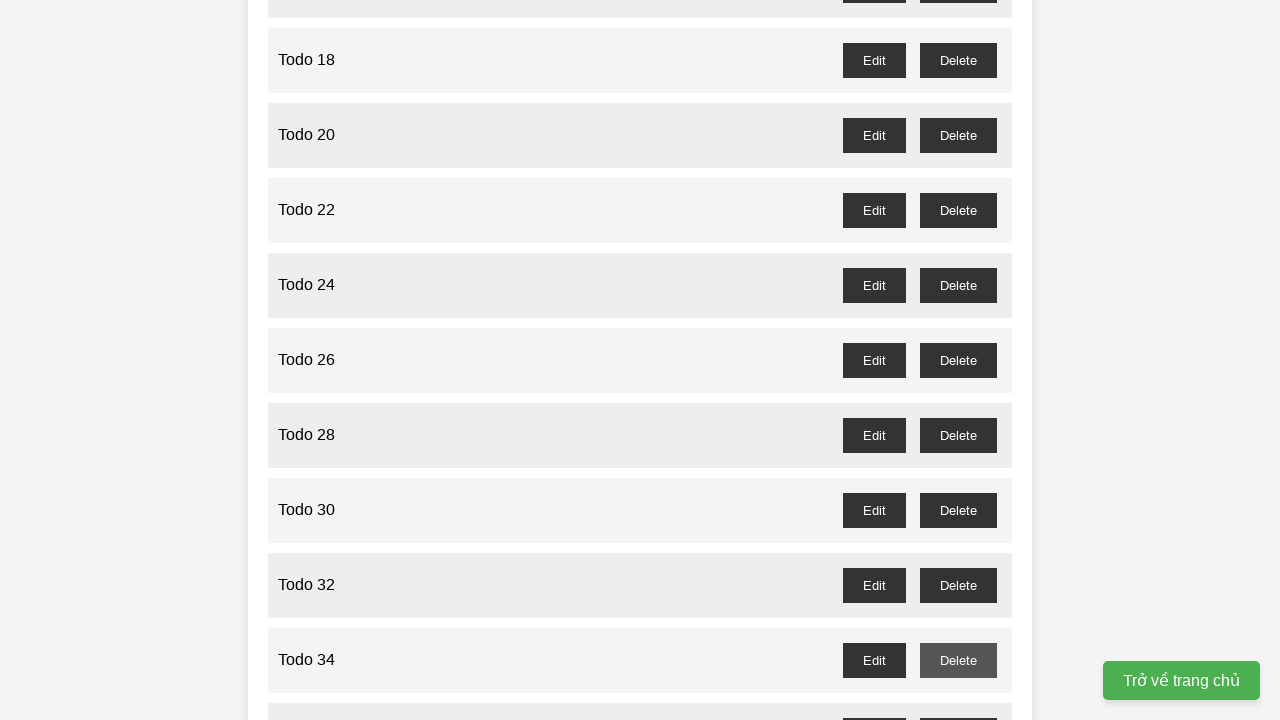

Confirmation dialog accepted for todo 33 deletion
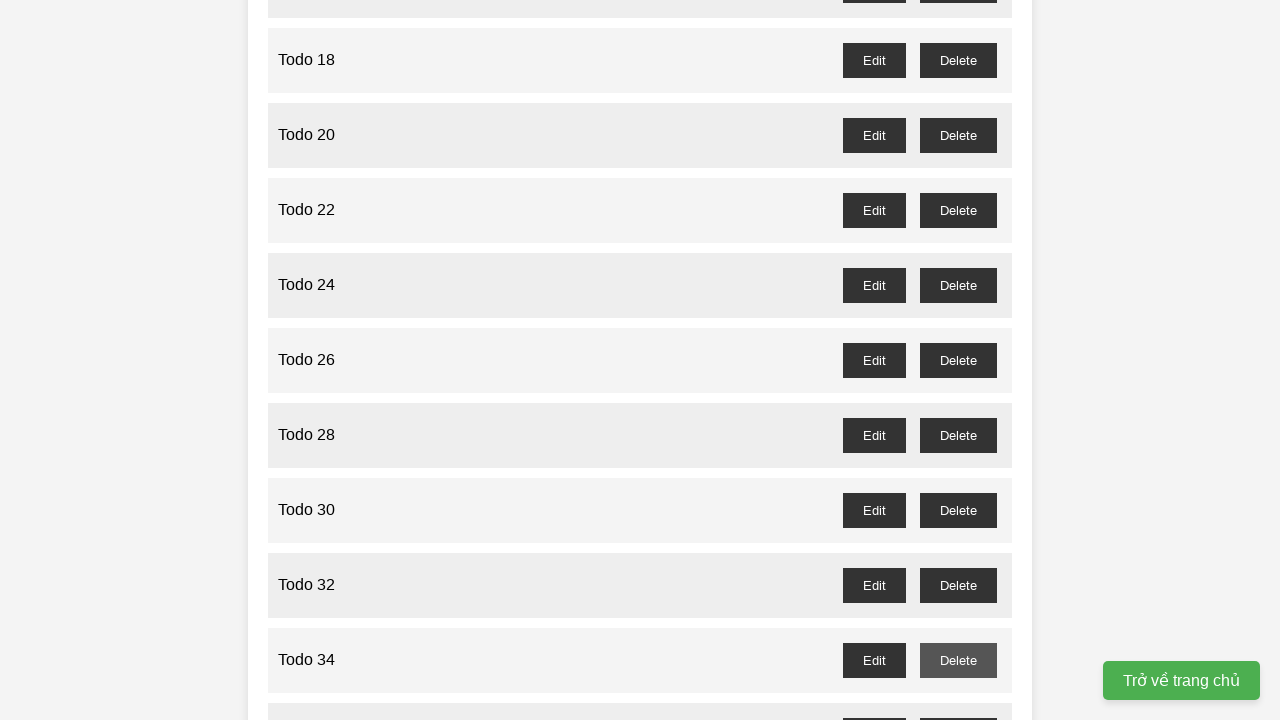

Clicked delete button for odd-numbered todo 35 at (958, 703) on //button[@id="todo-35-delete"]
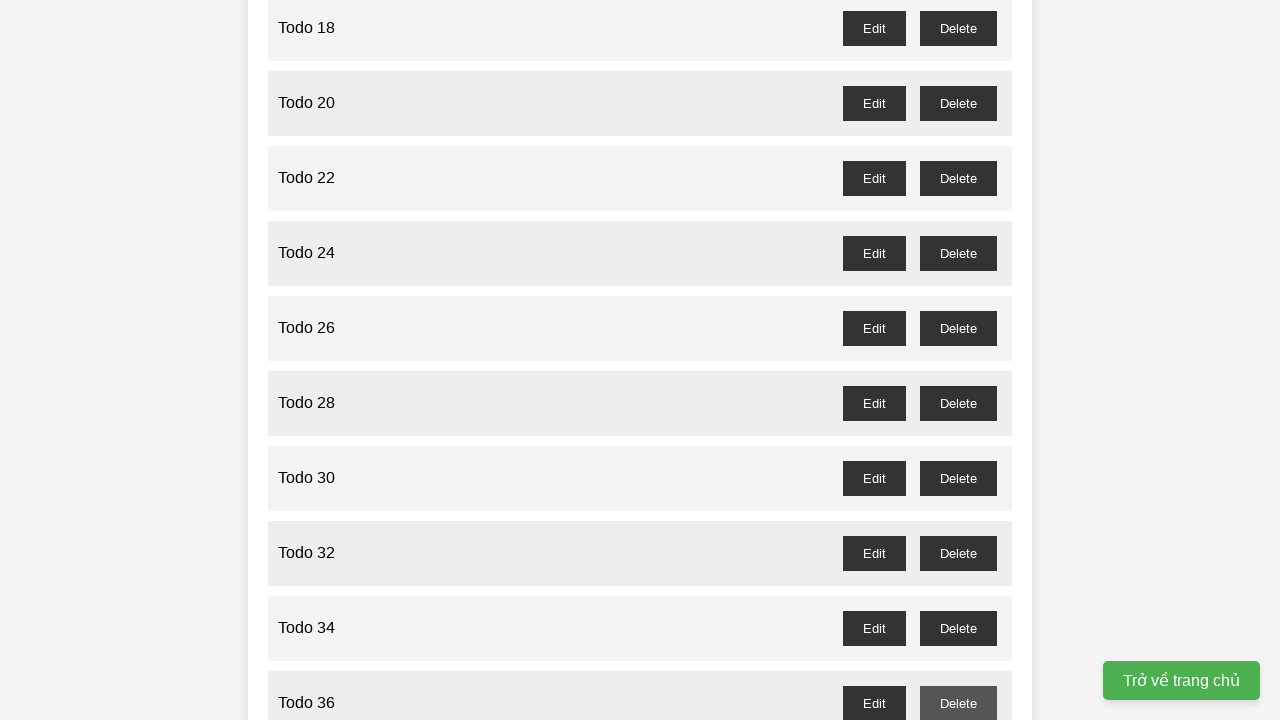

Confirmation dialog accepted for todo 35 deletion
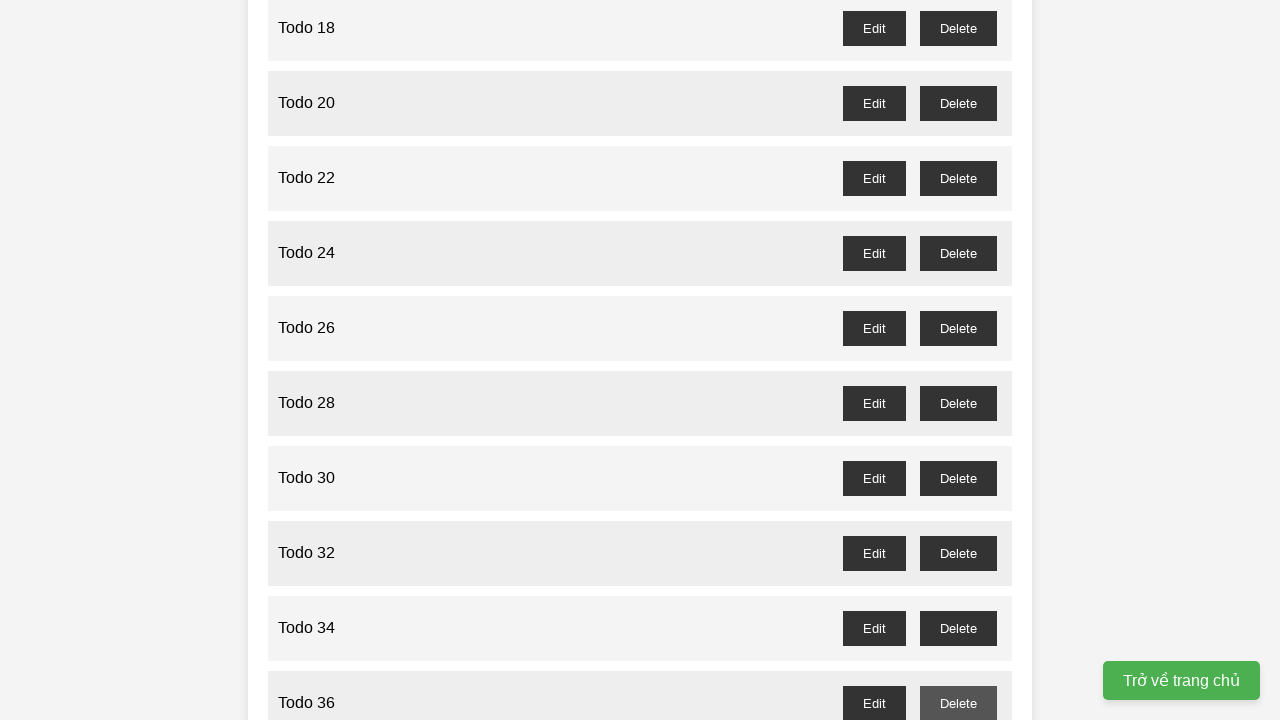

Clicked delete button for odd-numbered todo 37 at (958, 360) on //button[@id="todo-37-delete"]
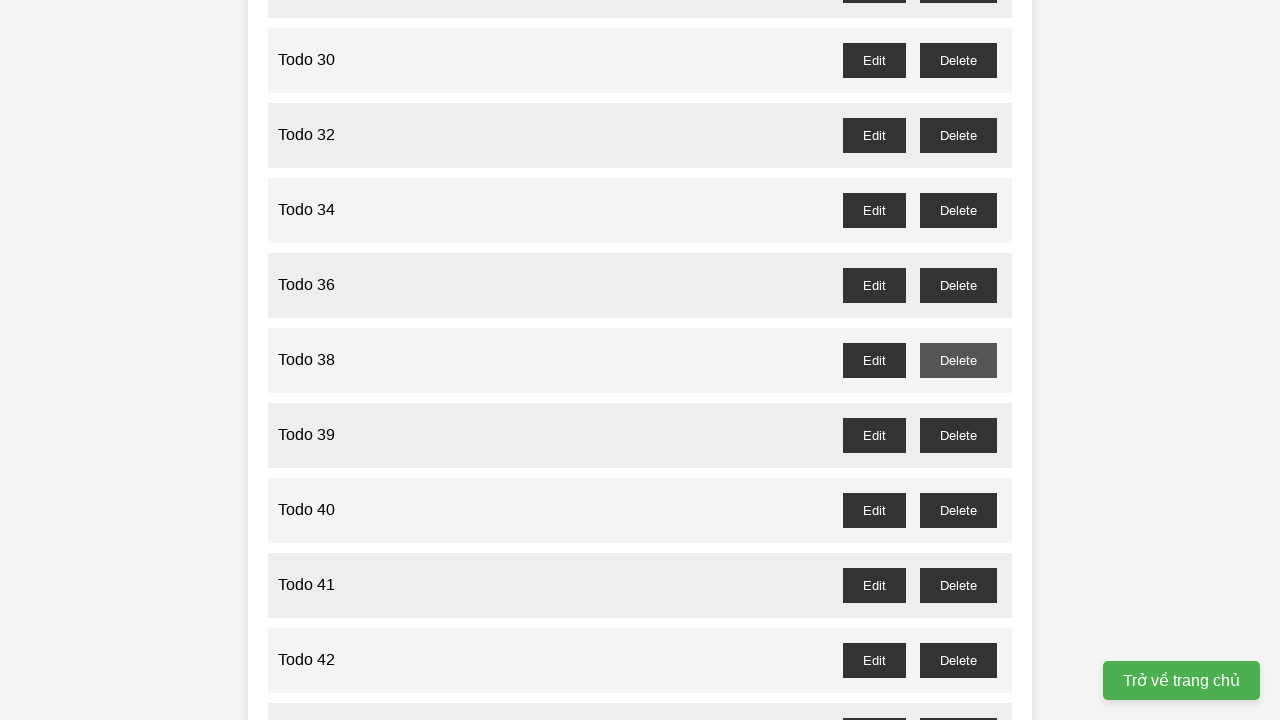

Confirmation dialog accepted for todo 37 deletion
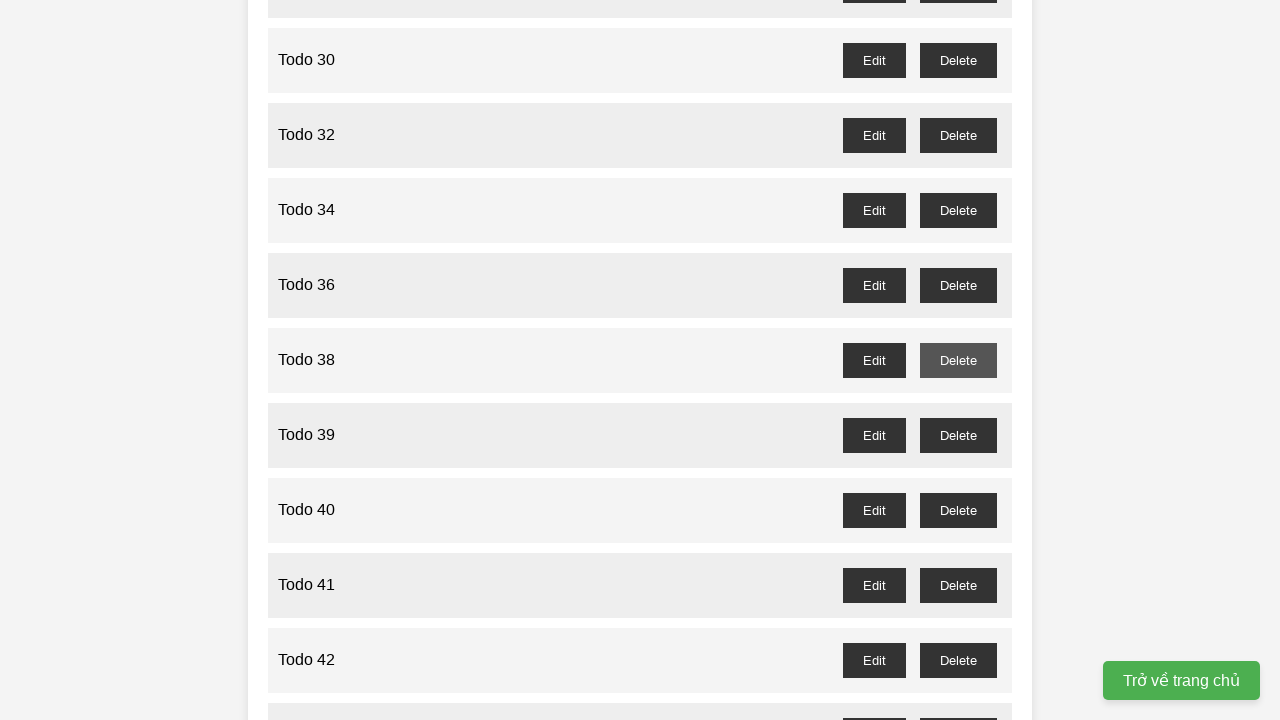

Clicked delete button for odd-numbered todo 39 at (958, 435) on //button[@id="todo-39-delete"]
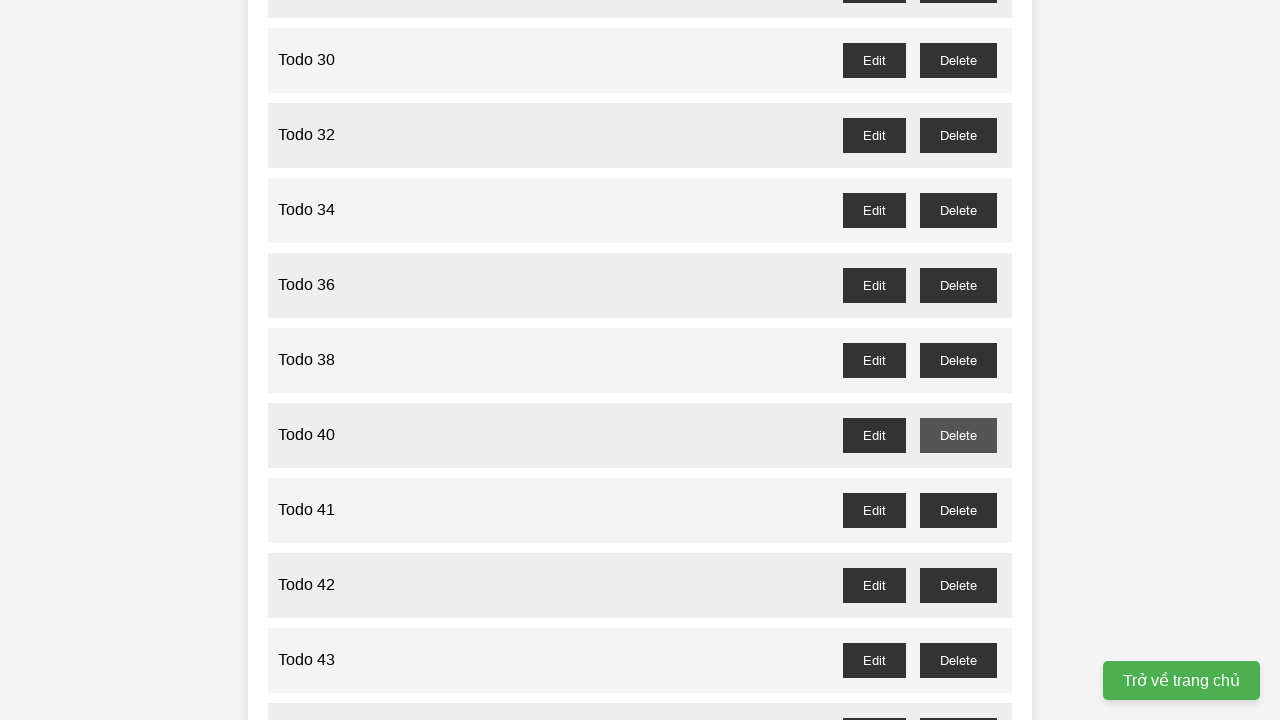

Confirmation dialog accepted for todo 39 deletion
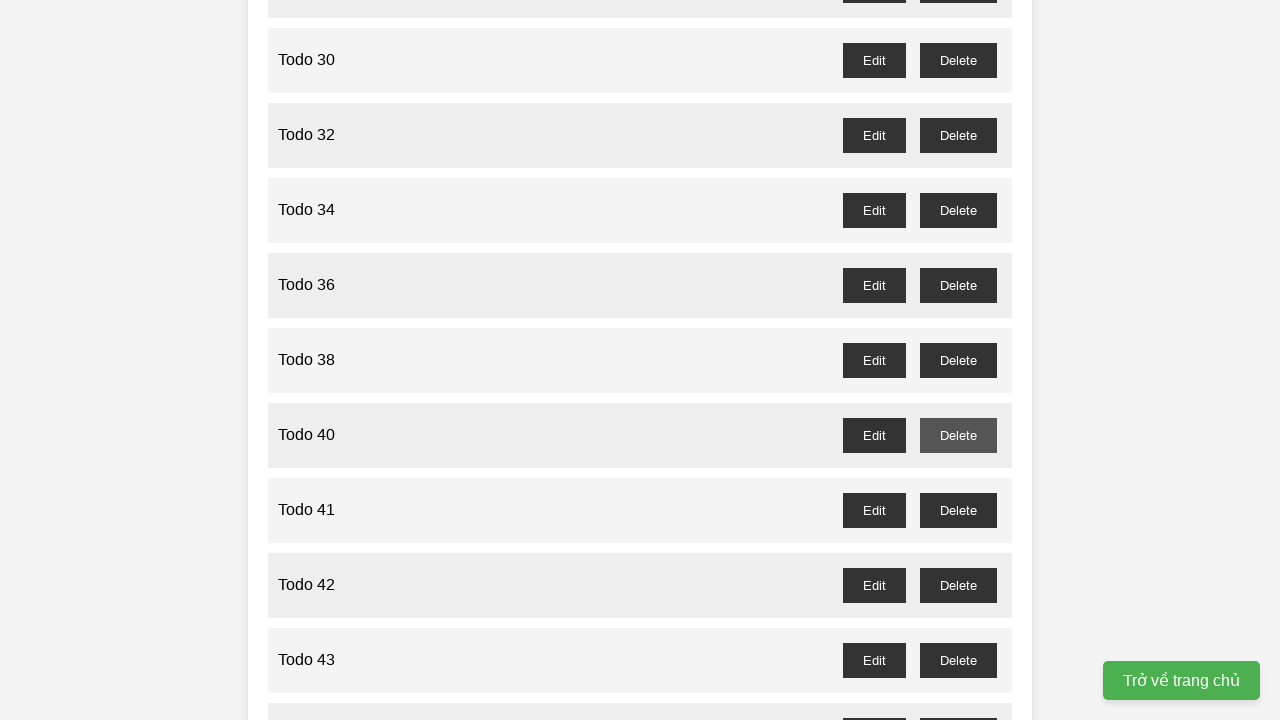

Clicked delete button for odd-numbered todo 41 at (958, 510) on //button[@id="todo-41-delete"]
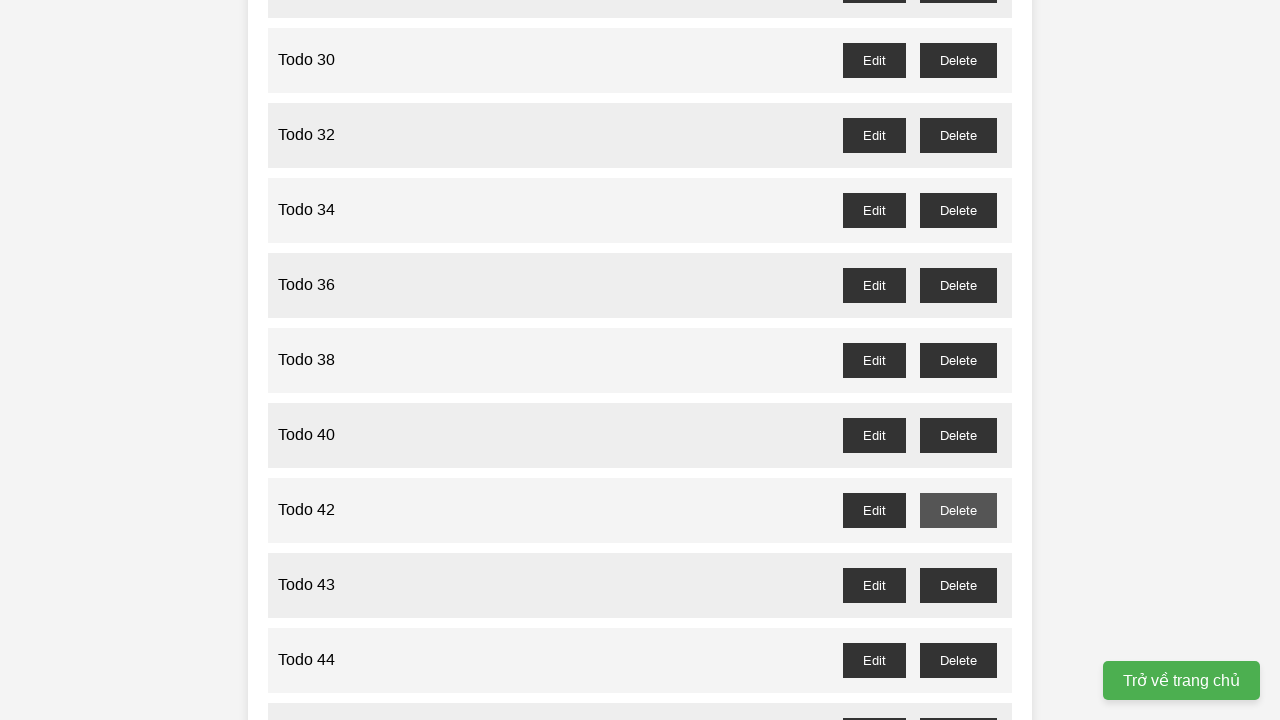

Confirmation dialog accepted for todo 41 deletion
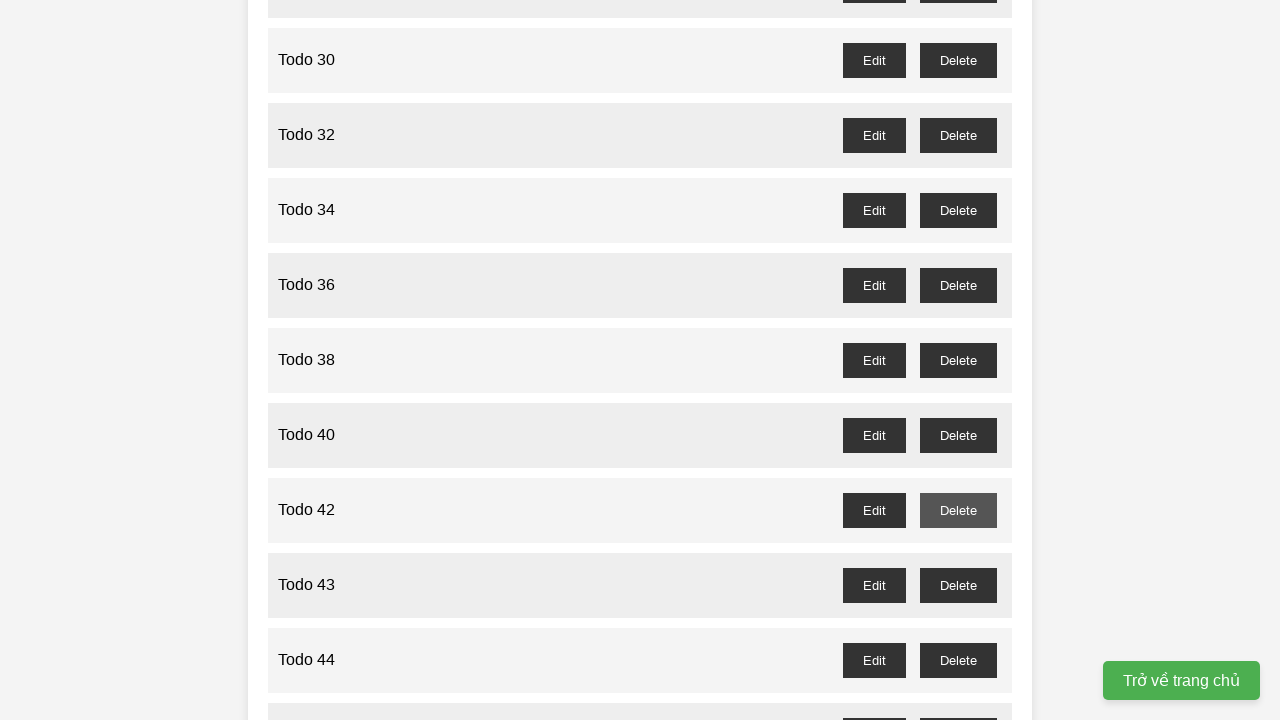

Clicked delete button for odd-numbered todo 43 at (958, 585) on //button[@id="todo-43-delete"]
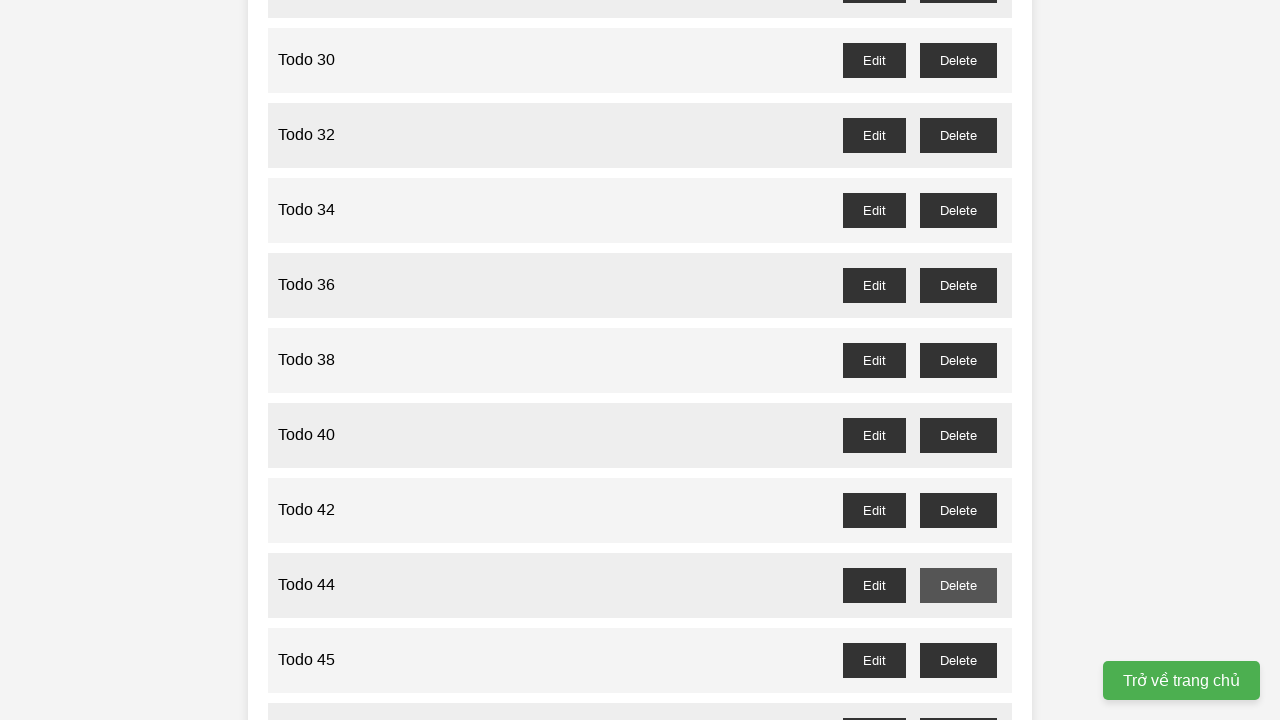

Confirmation dialog accepted for todo 43 deletion
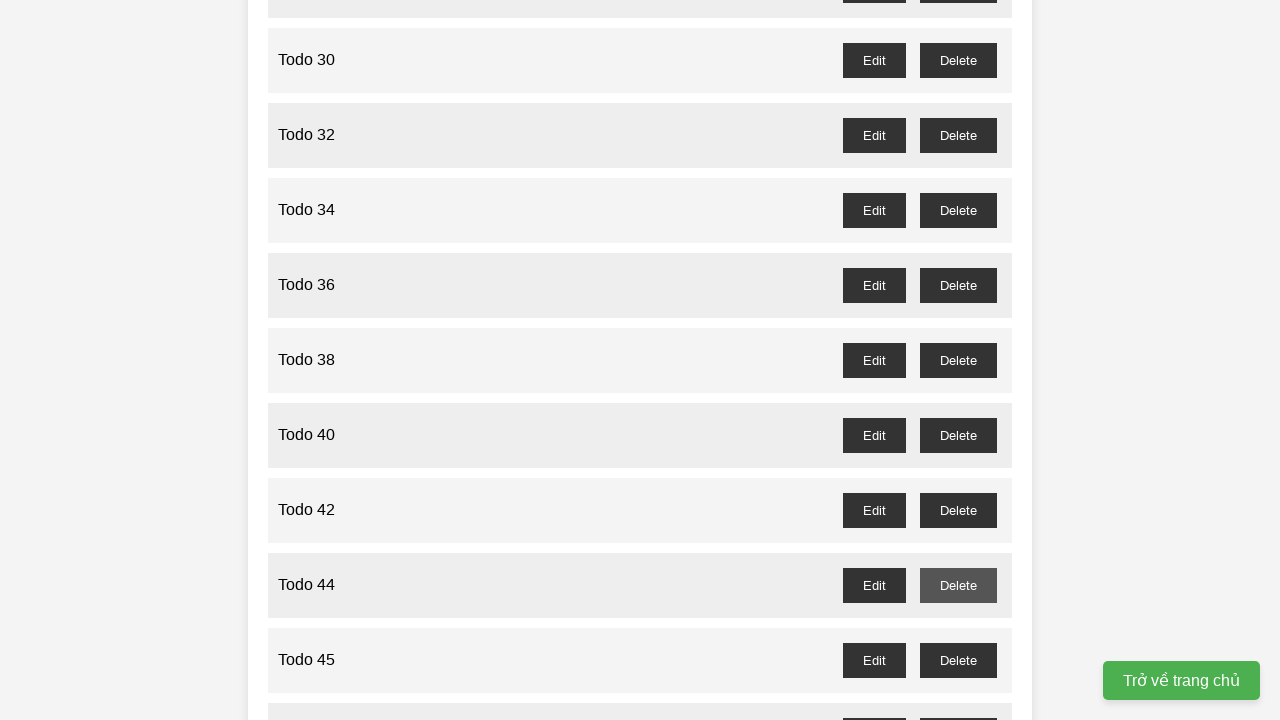

Clicked delete button for odd-numbered todo 45 at (958, 660) on //button[@id="todo-45-delete"]
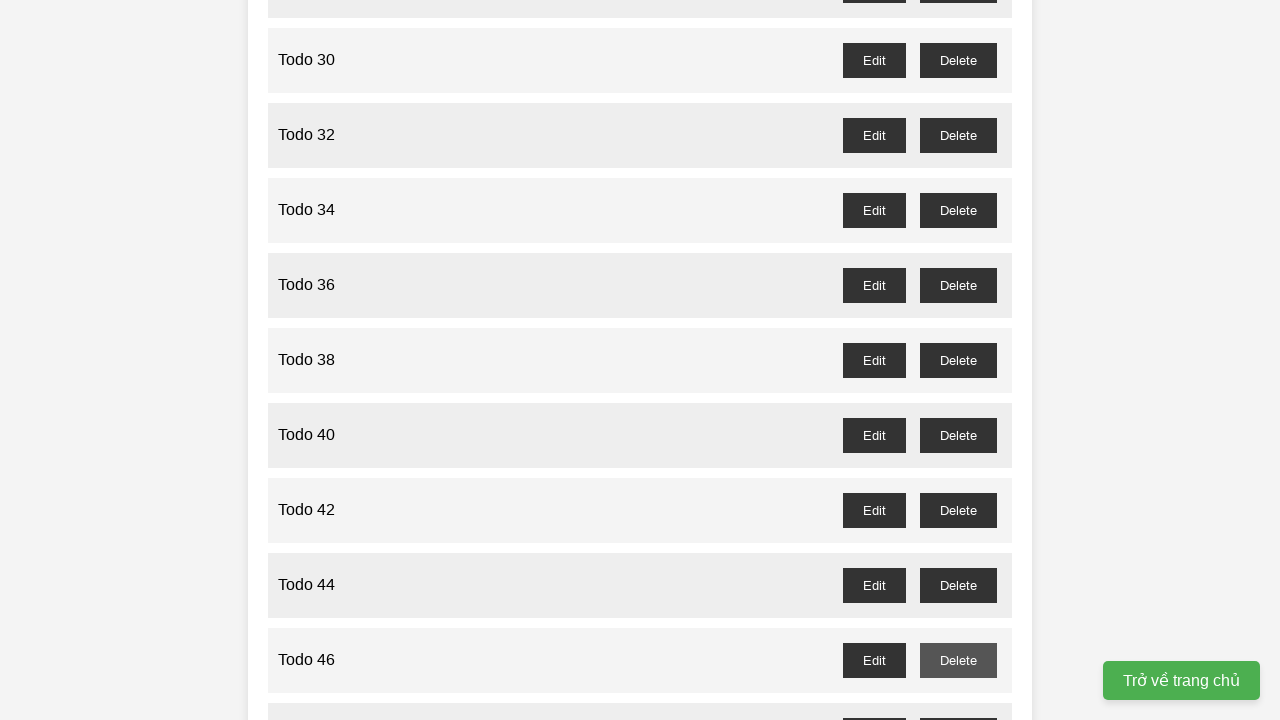

Confirmation dialog accepted for todo 45 deletion
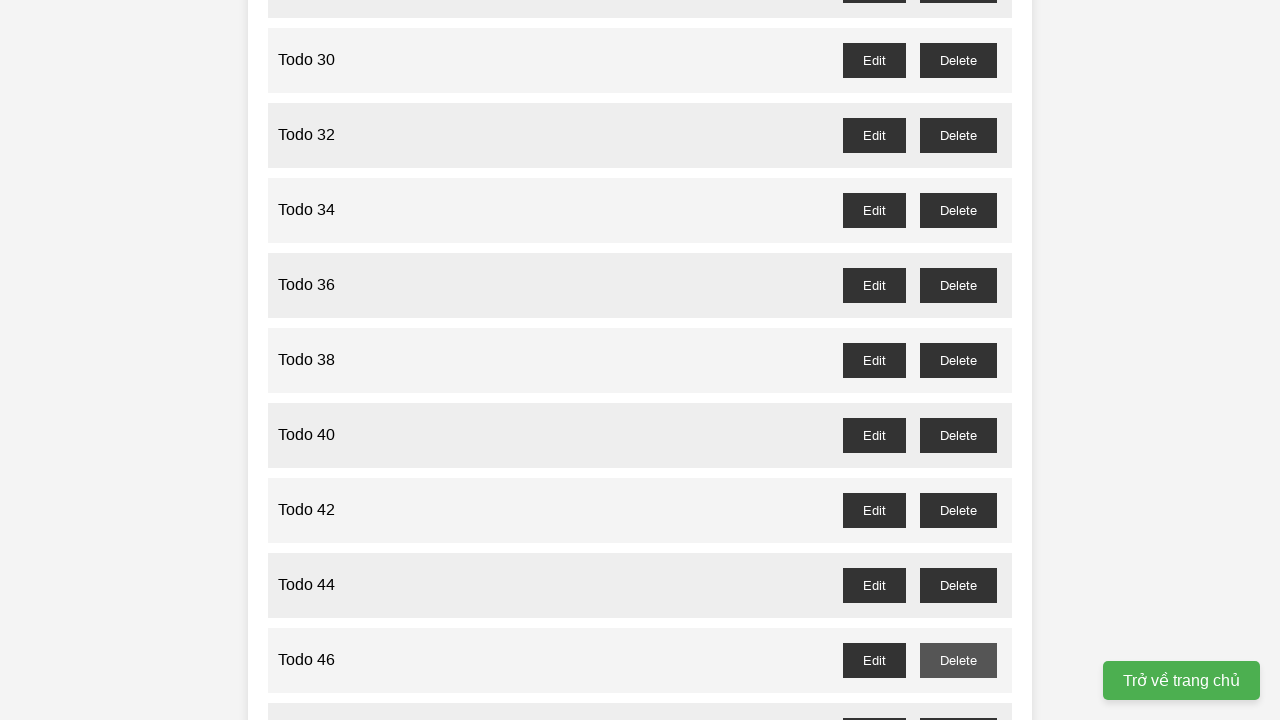

Clicked delete button for odd-numbered todo 47 at (958, 703) on //button[@id="todo-47-delete"]
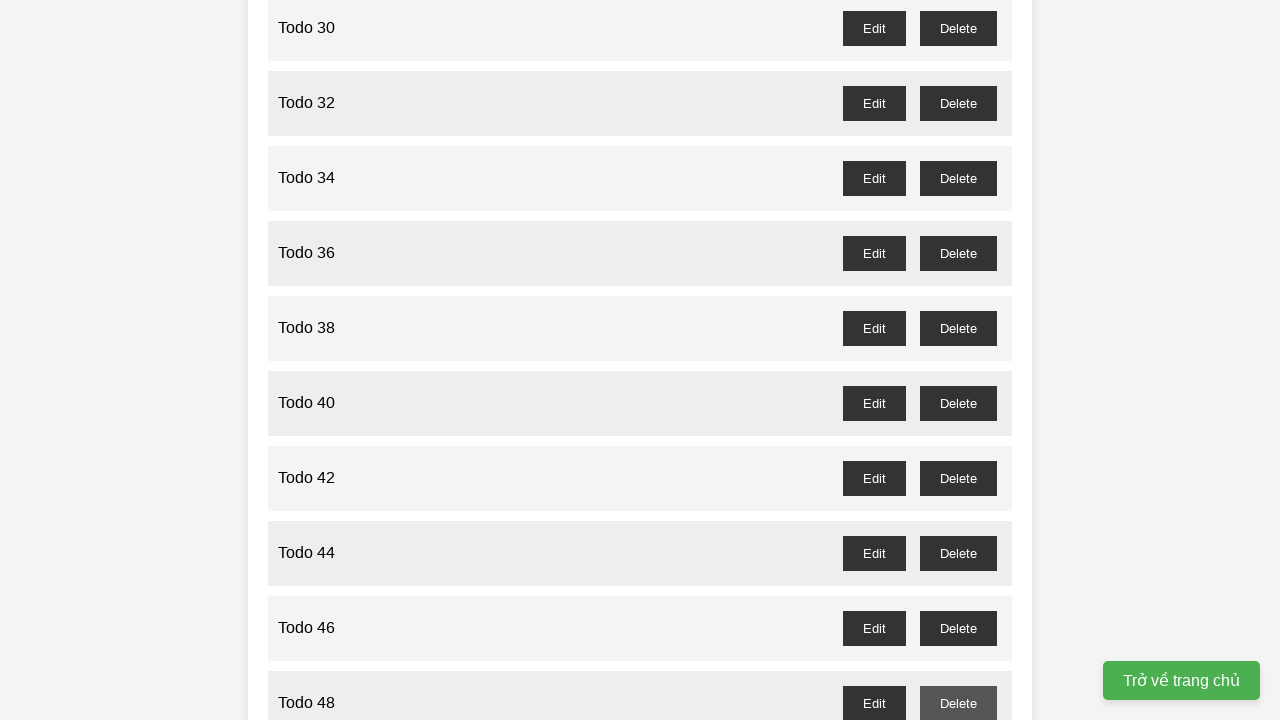

Confirmation dialog accepted for todo 47 deletion
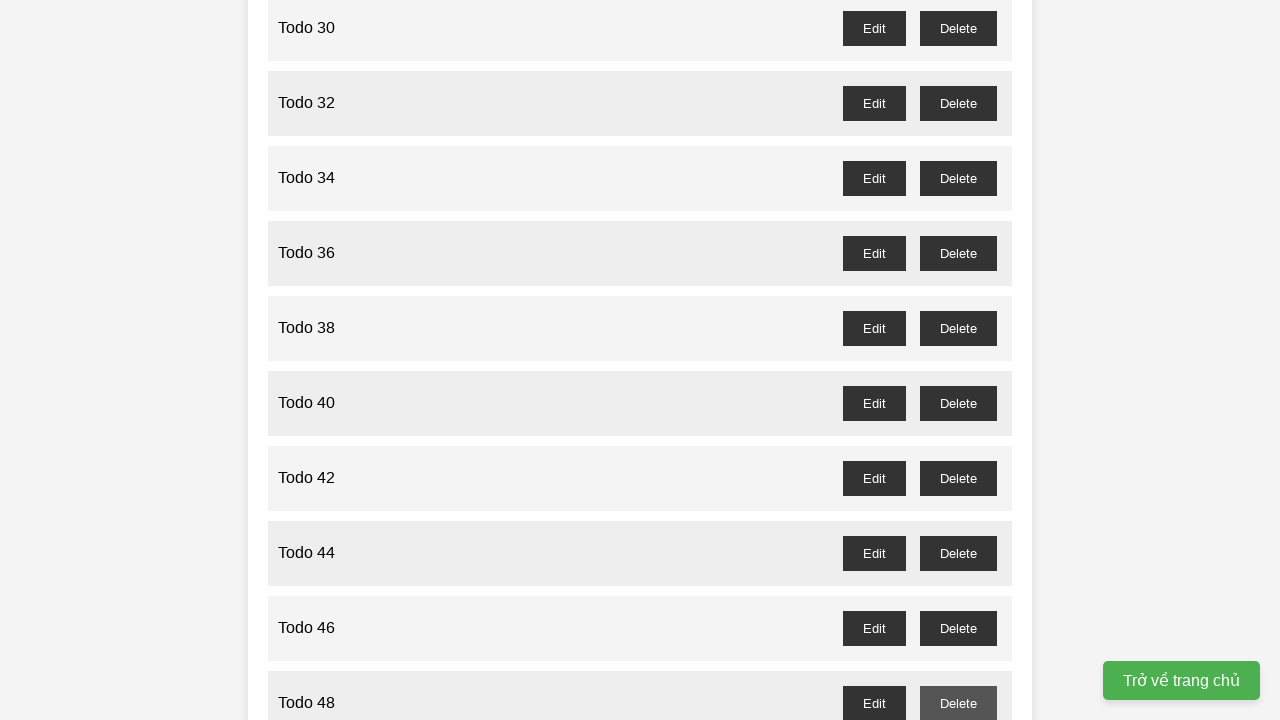

Clicked delete button for odd-numbered todo 49 at (958, 360) on //button[@id="todo-49-delete"]
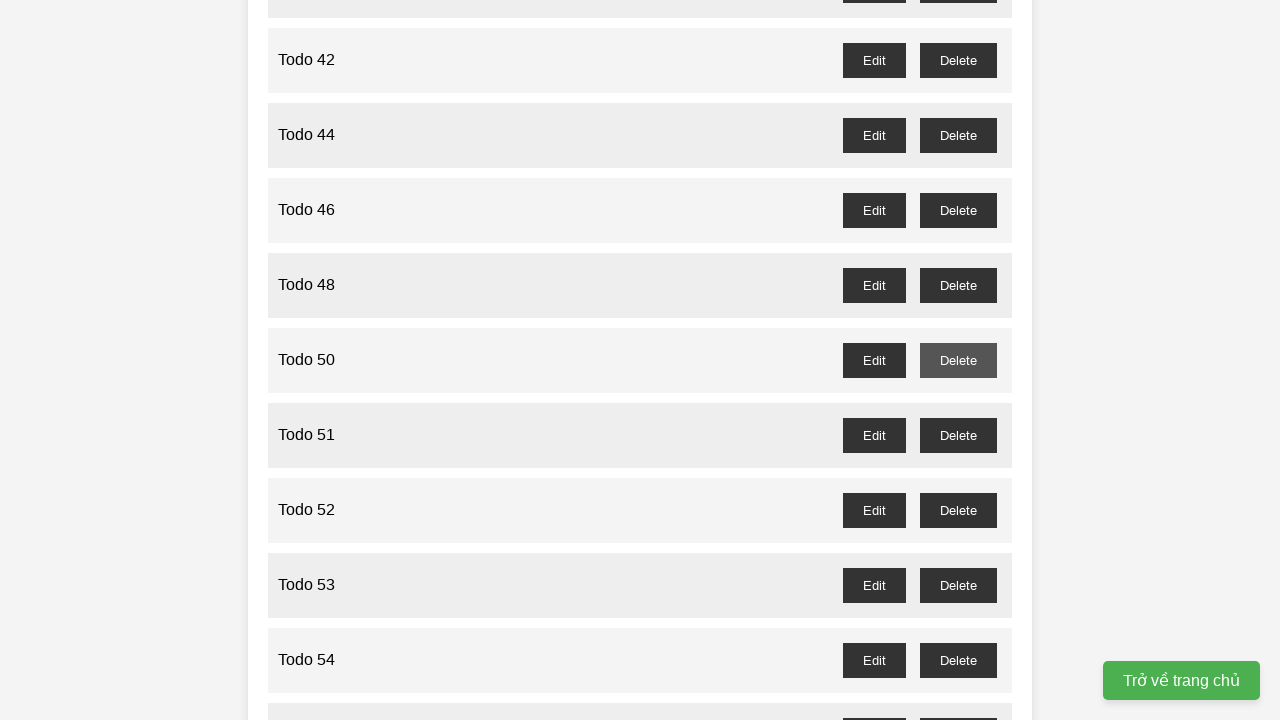

Confirmation dialog accepted for todo 49 deletion
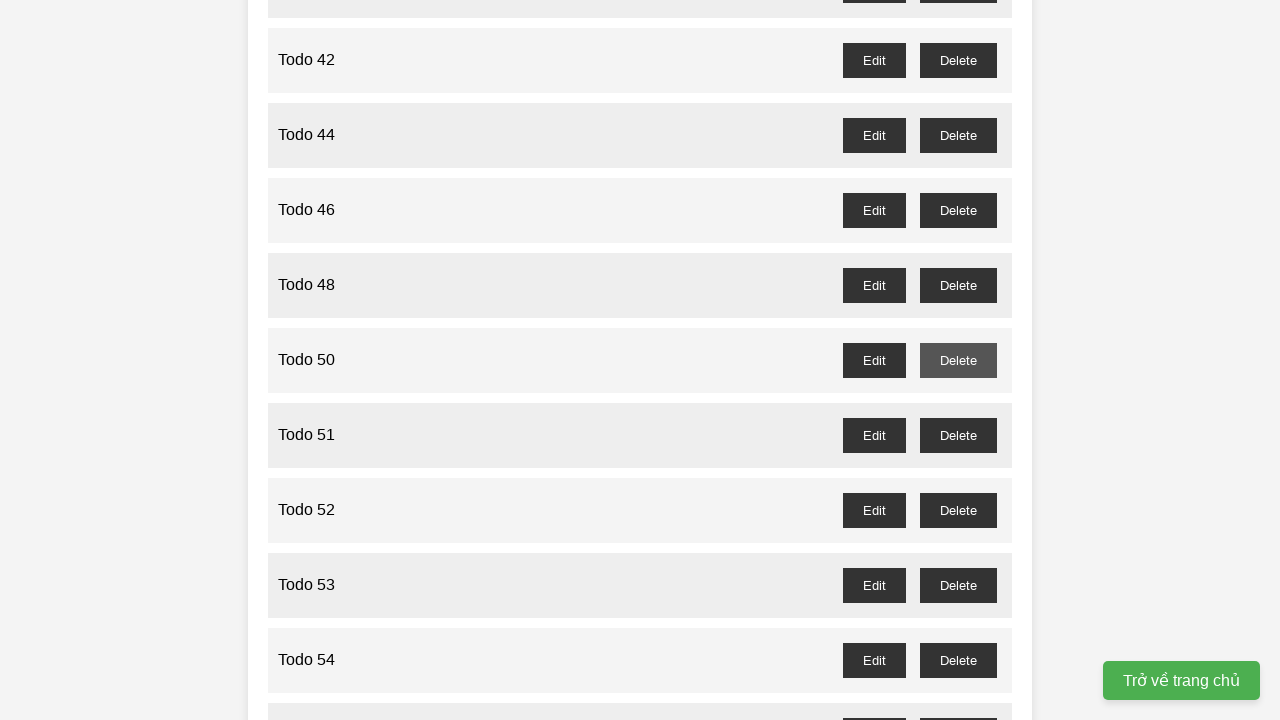

Clicked delete button for odd-numbered todo 51 at (958, 435) on //button[@id="todo-51-delete"]
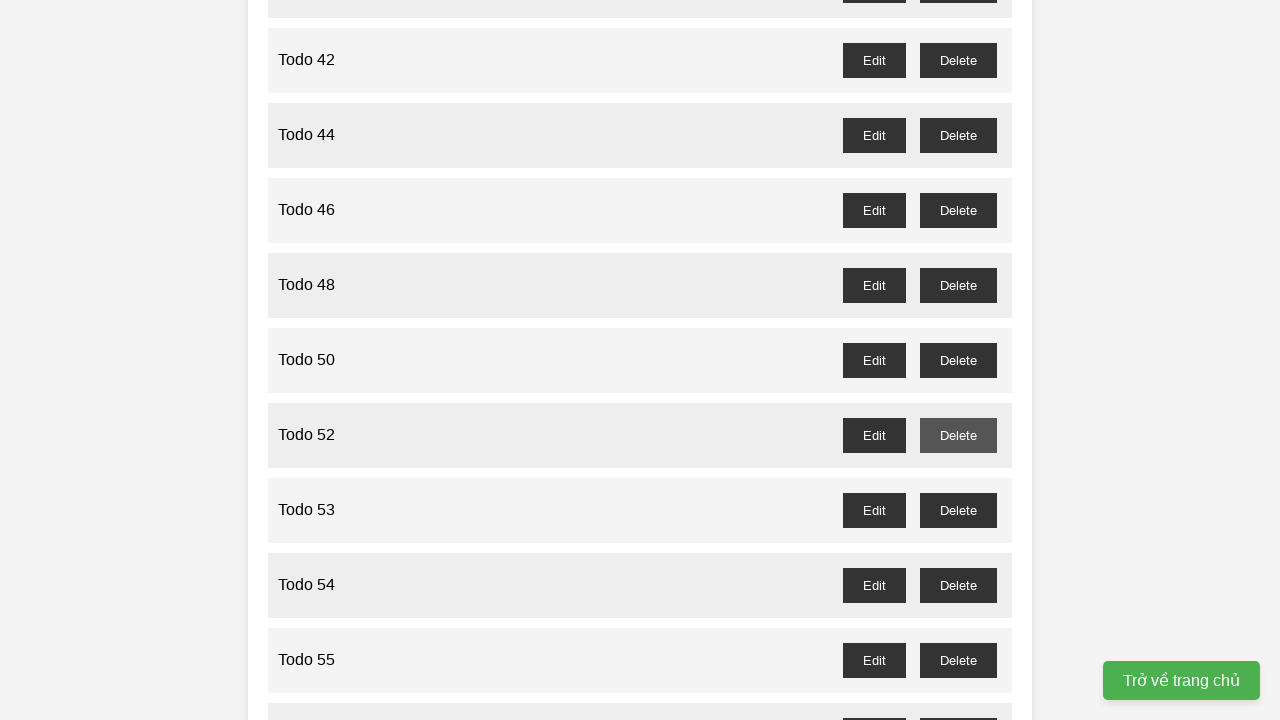

Confirmation dialog accepted for todo 51 deletion
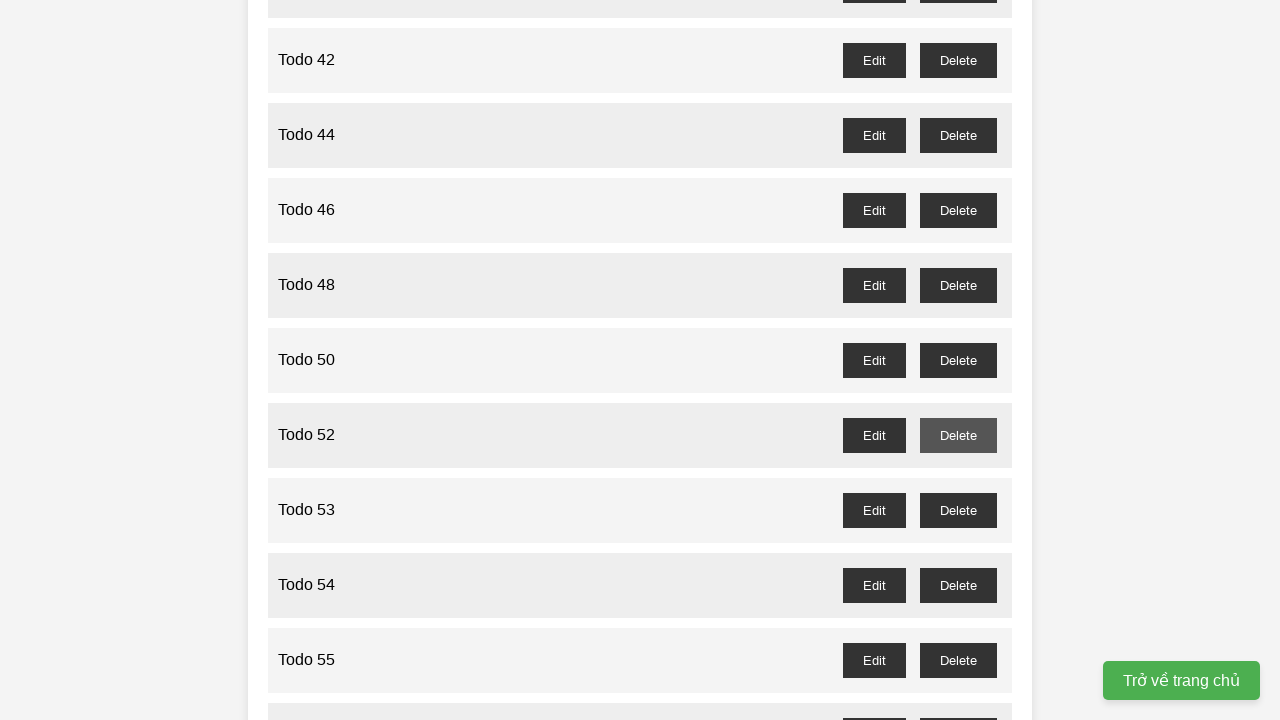

Clicked delete button for odd-numbered todo 53 at (958, 510) on //button[@id="todo-53-delete"]
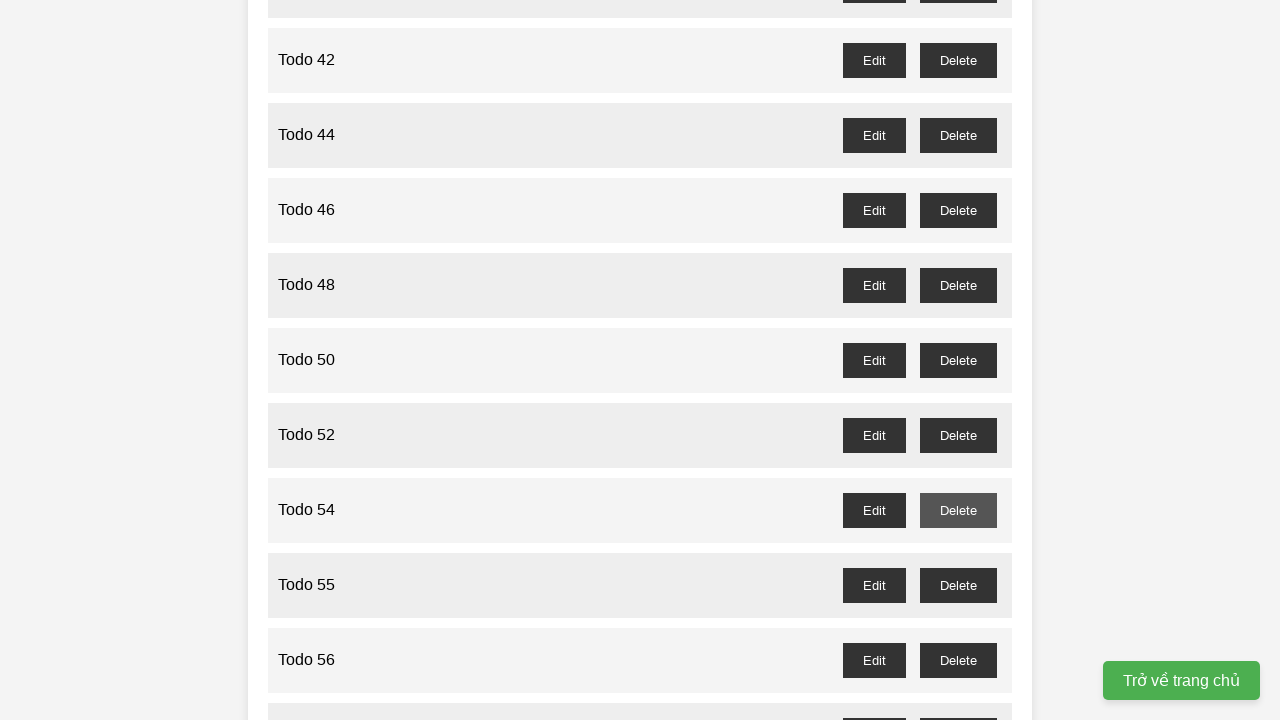

Confirmation dialog accepted for todo 53 deletion
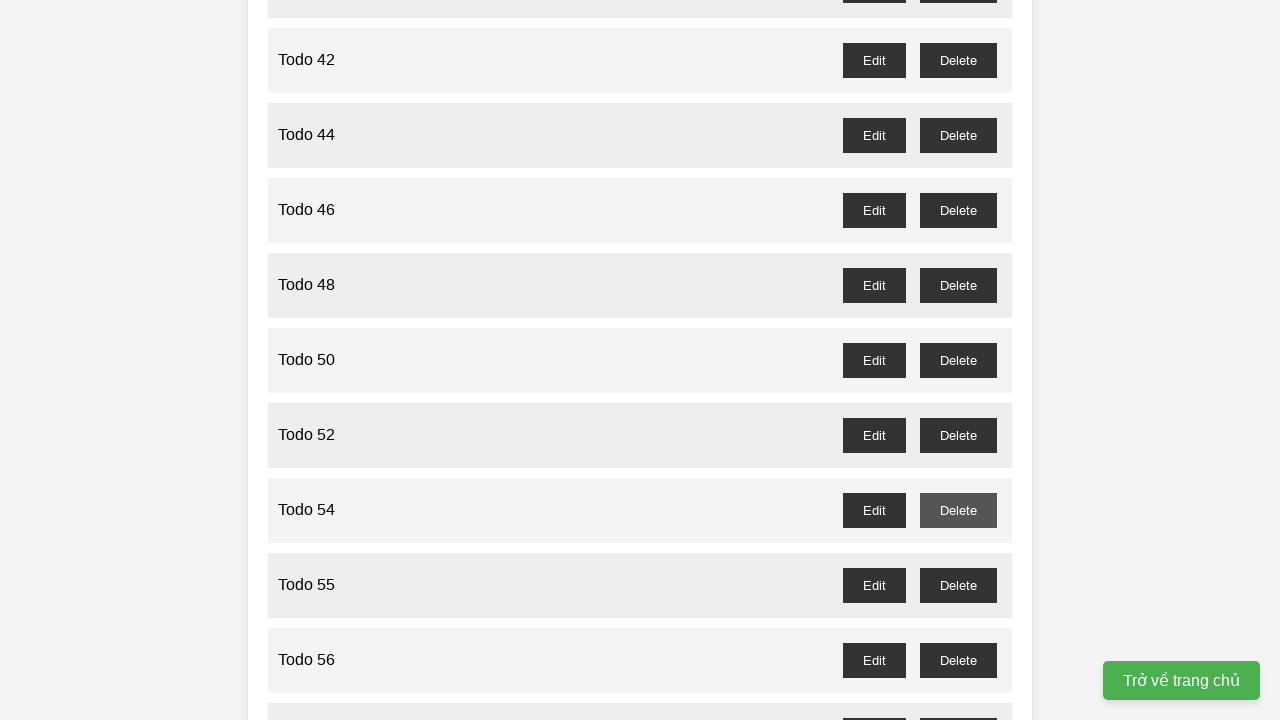

Clicked delete button for odd-numbered todo 55 at (958, 585) on //button[@id="todo-55-delete"]
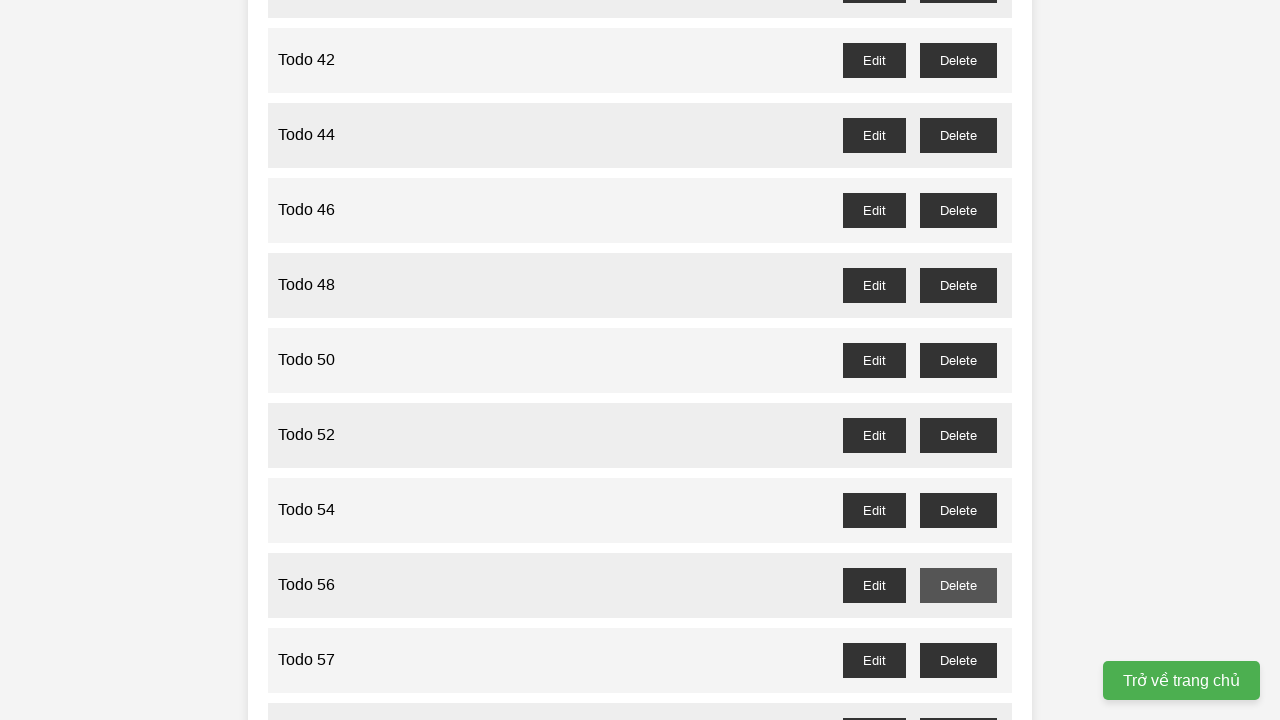

Confirmation dialog accepted for todo 55 deletion
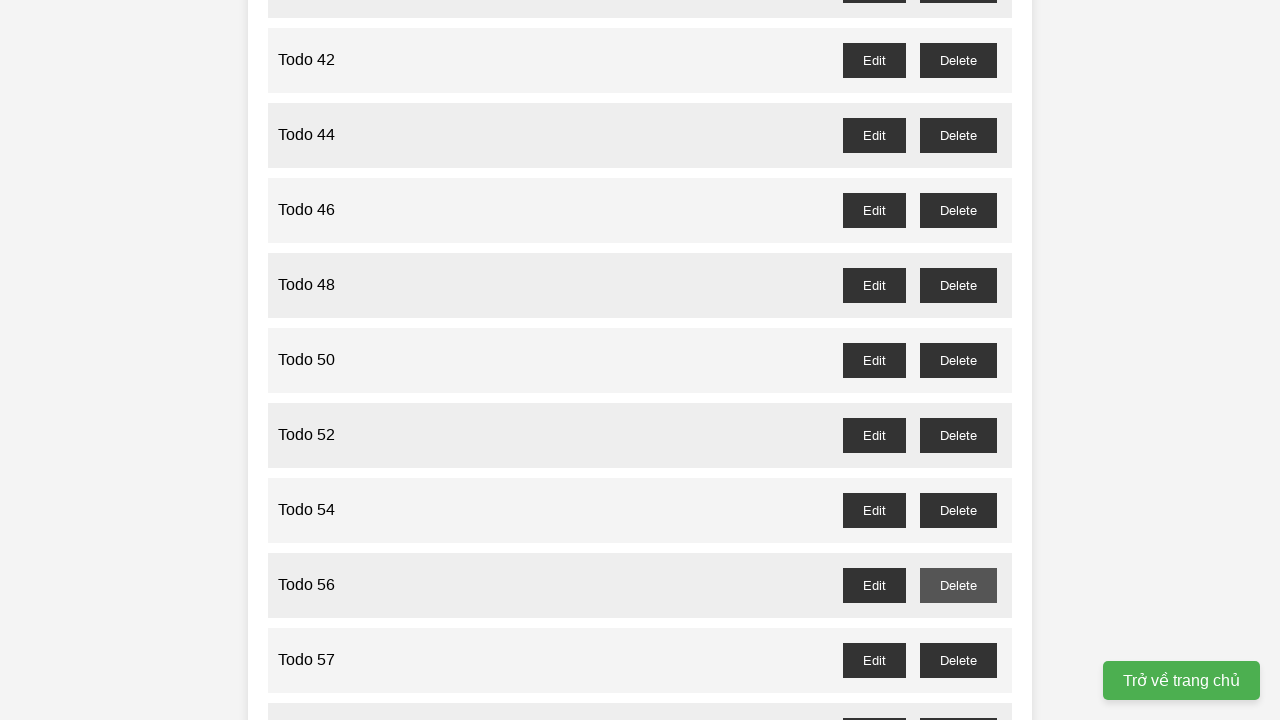

Clicked delete button for odd-numbered todo 57 at (958, 660) on //button[@id="todo-57-delete"]
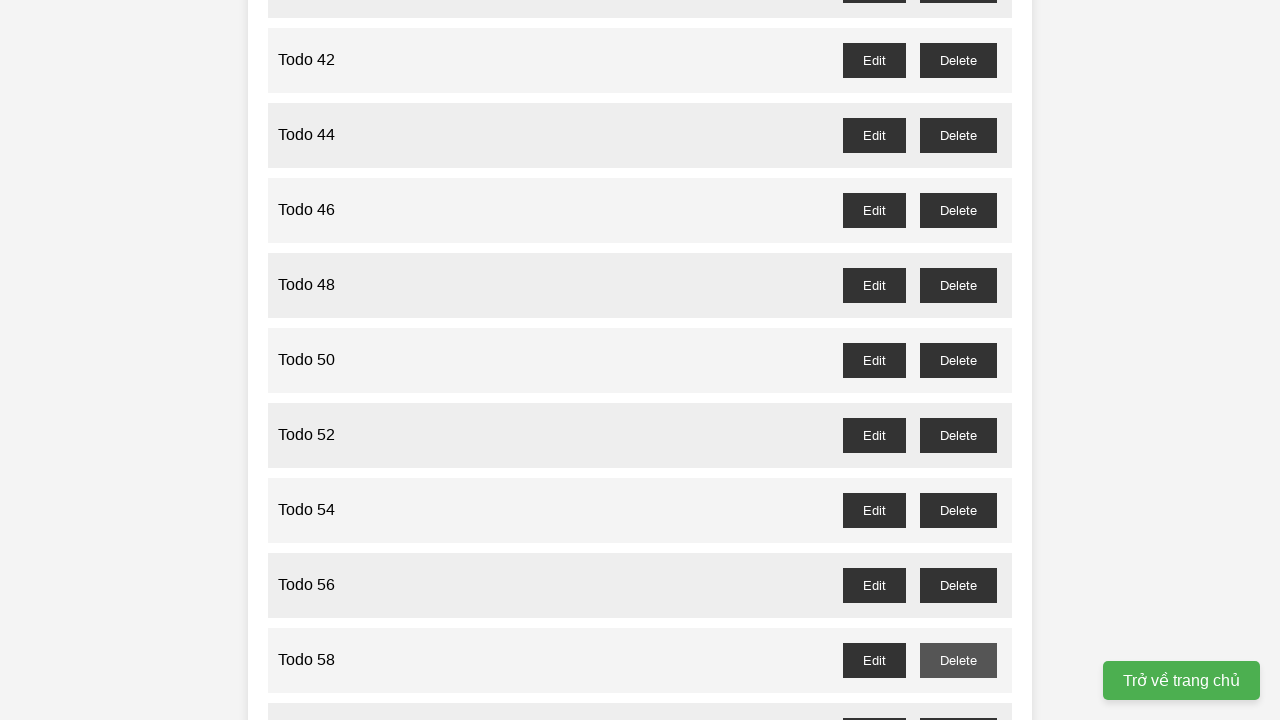

Confirmation dialog accepted for todo 57 deletion
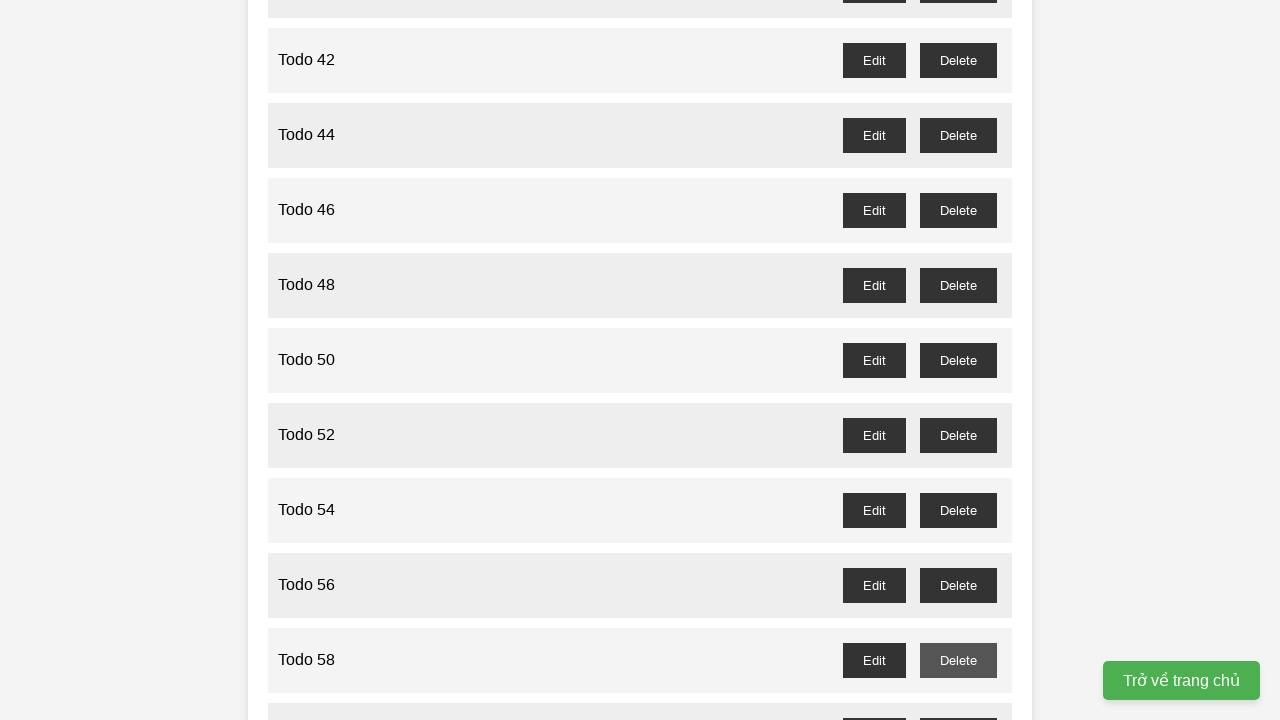

Clicked delete button for odd-numbered todo 59 at (958, 703) on //button[@id="todo-59-delete"]
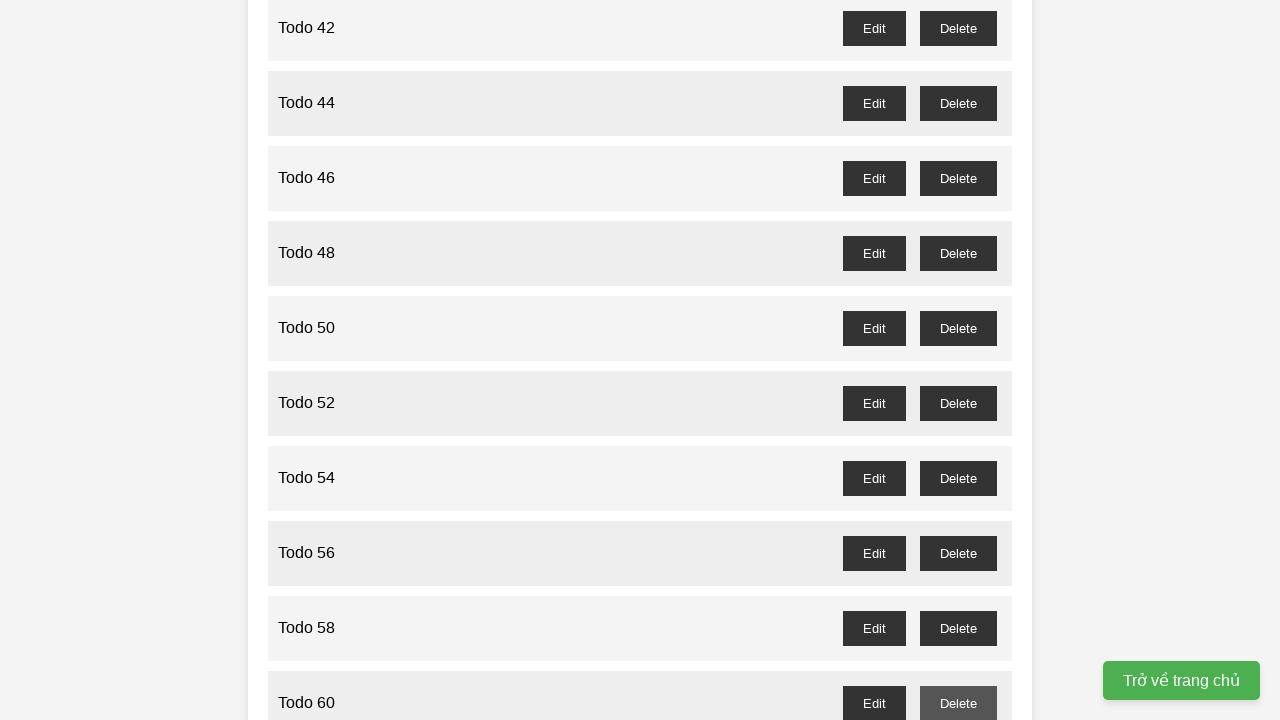

Confirmation dialog accepted for todo 59 deletion
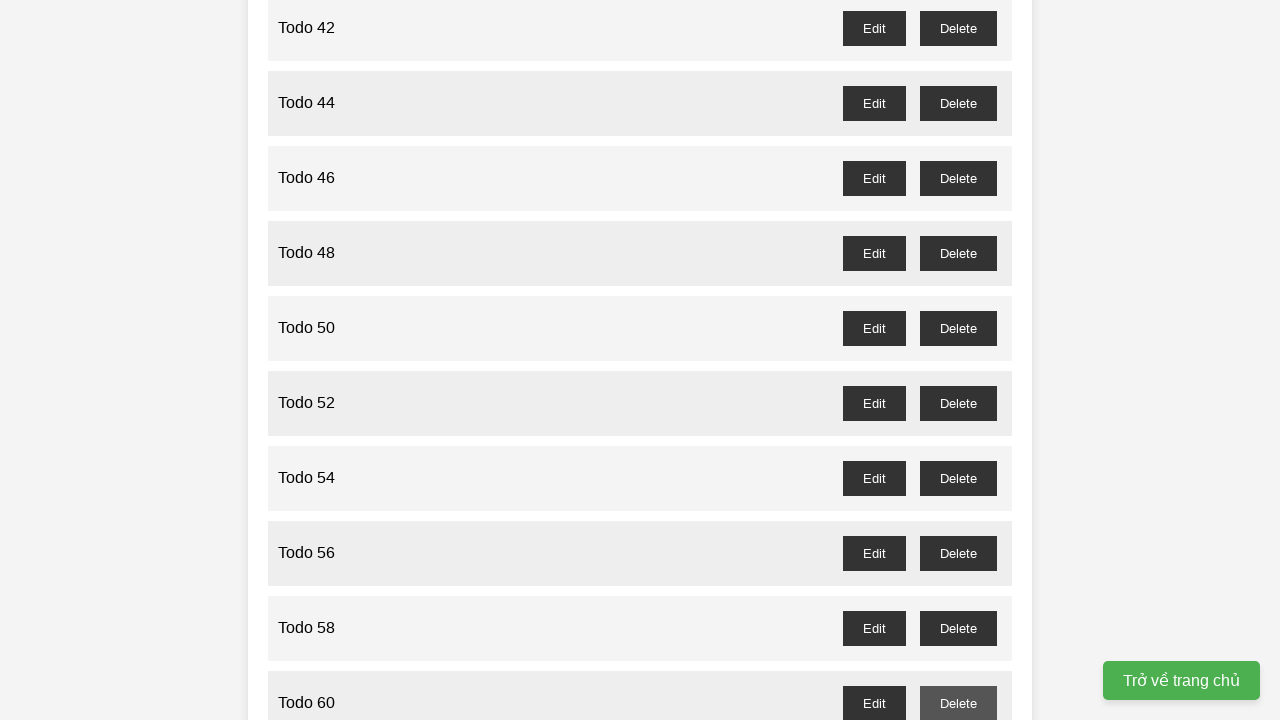

Clicked delete button for odd-numbered todo 61 at (958, 360) on //button[@id="todo-61-delete"]
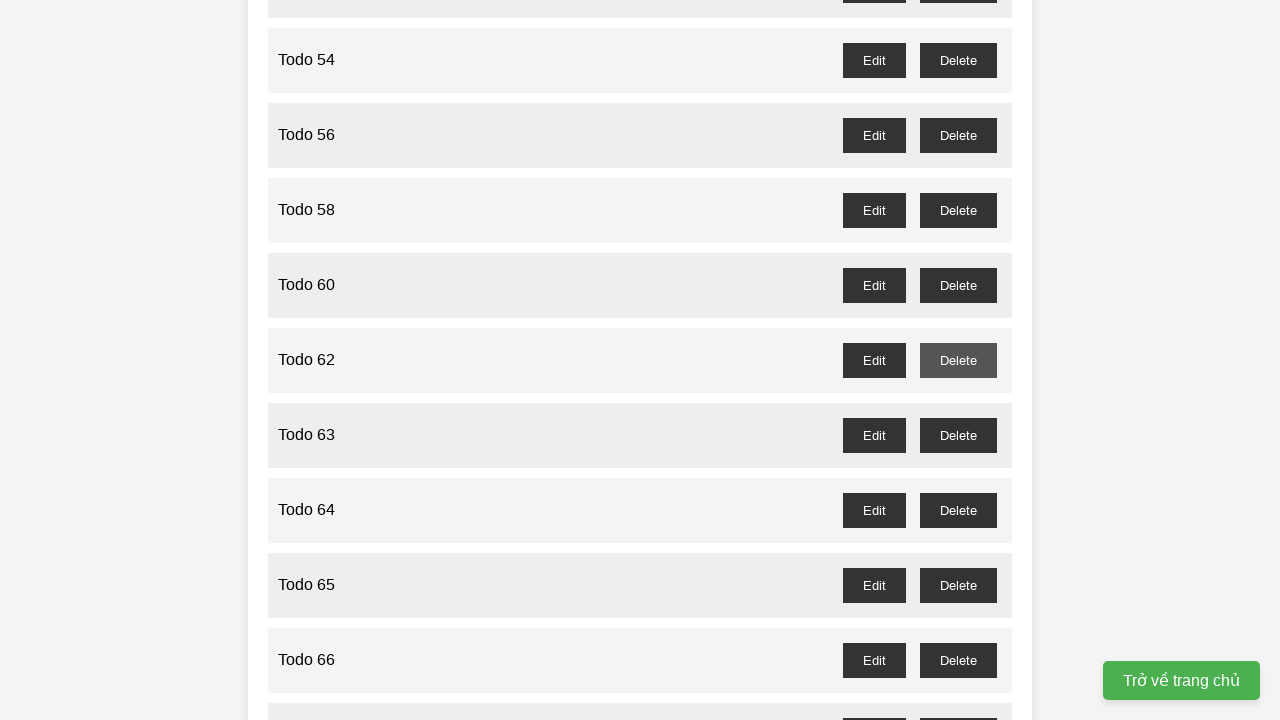

Confirmation dialog accepted for todo 61 deletion
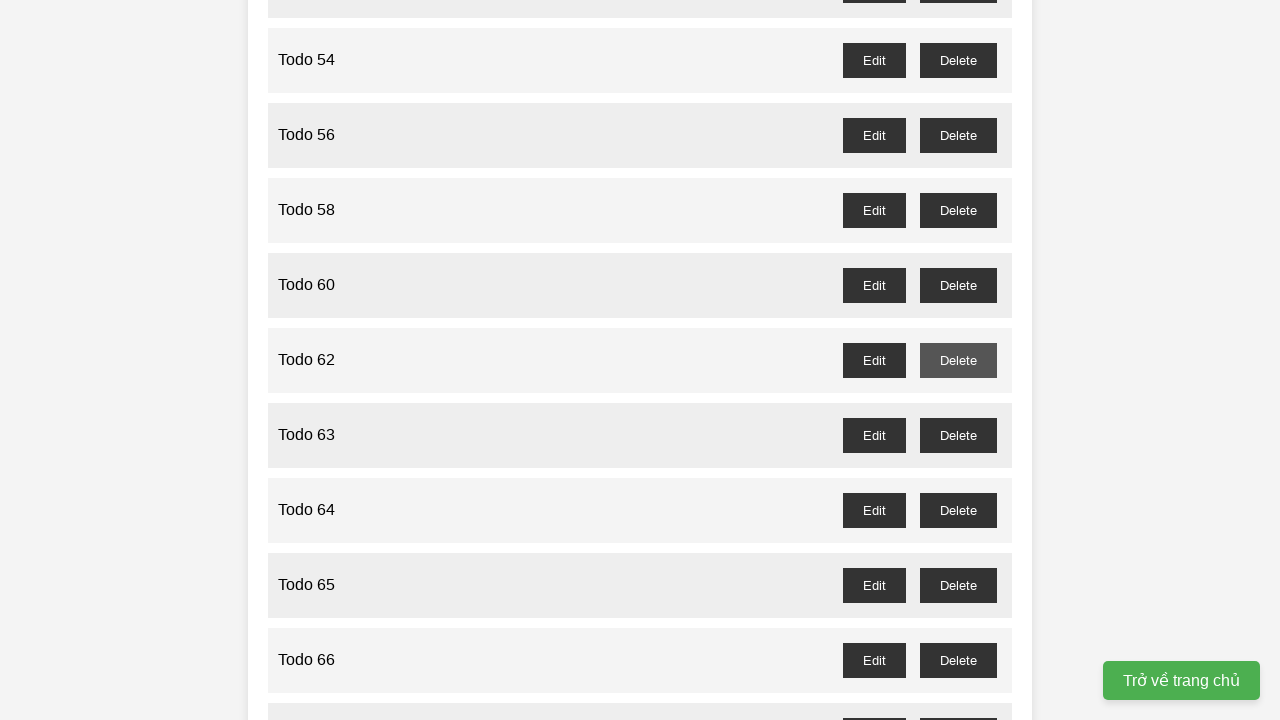

Clicked delete button for odd-numbered todo 63 at (958, 435) on //button[@id="todo-63-delete"]
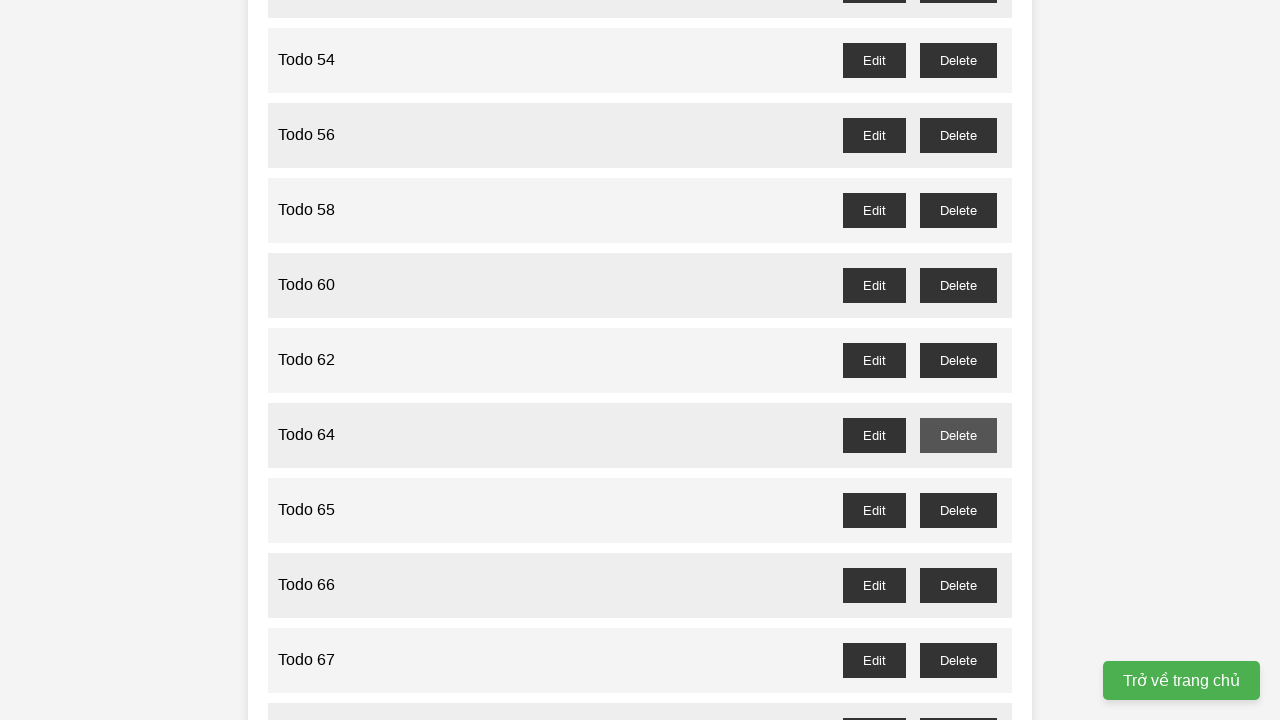

Confirmation dialog accepted for todo 63 deletion
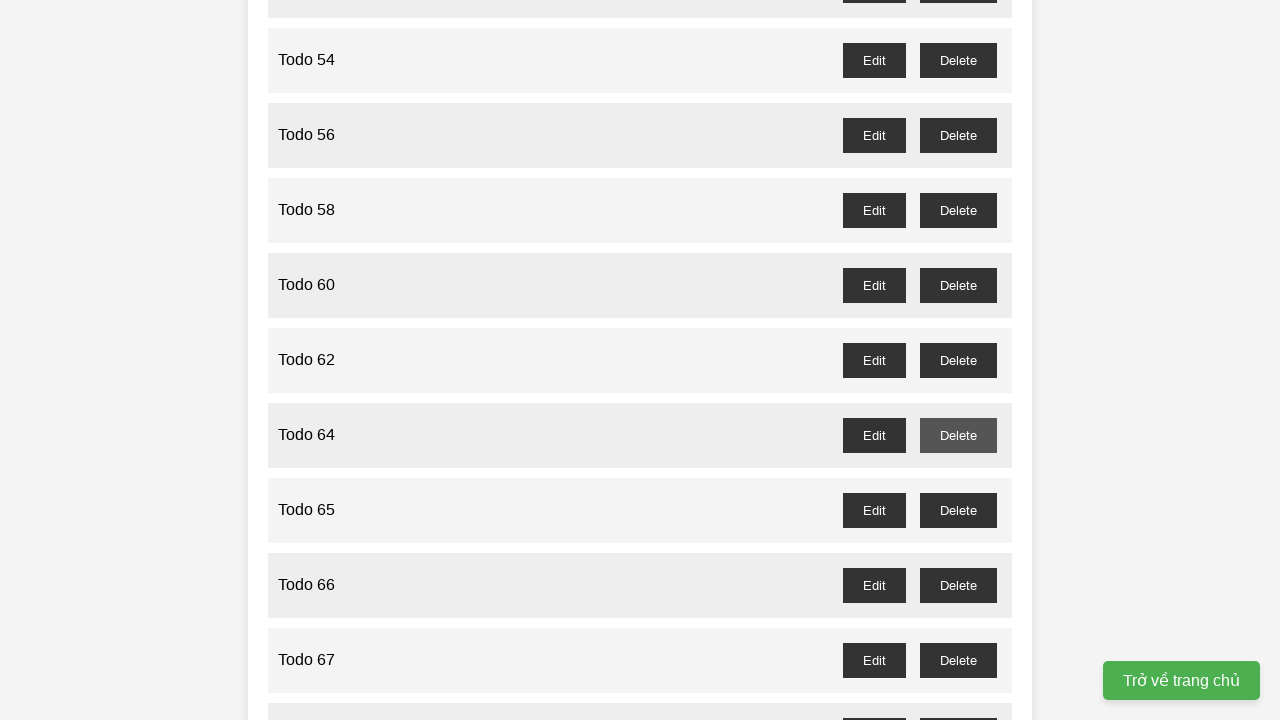

Clicked delete button for odd-numbered todo 65 at (958, 510) on //button[@id="todo-65-delete"]
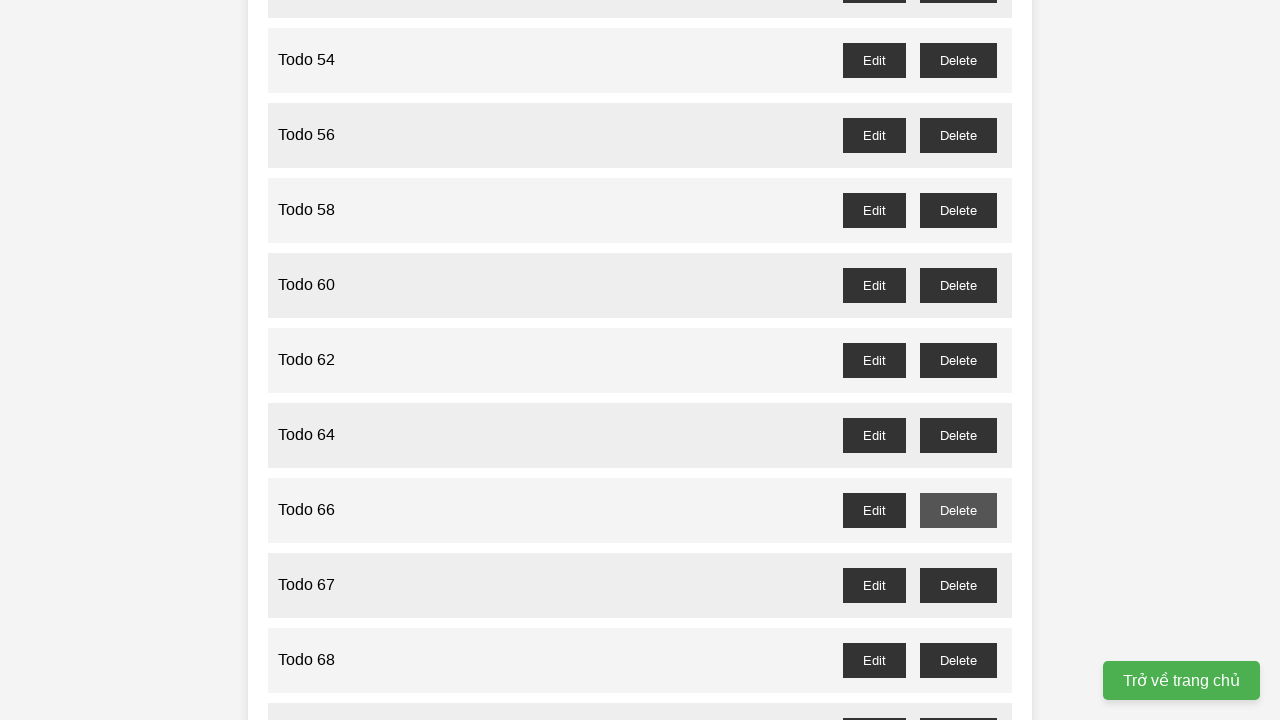

Confirmation dialog accepted for todo 65 deletion
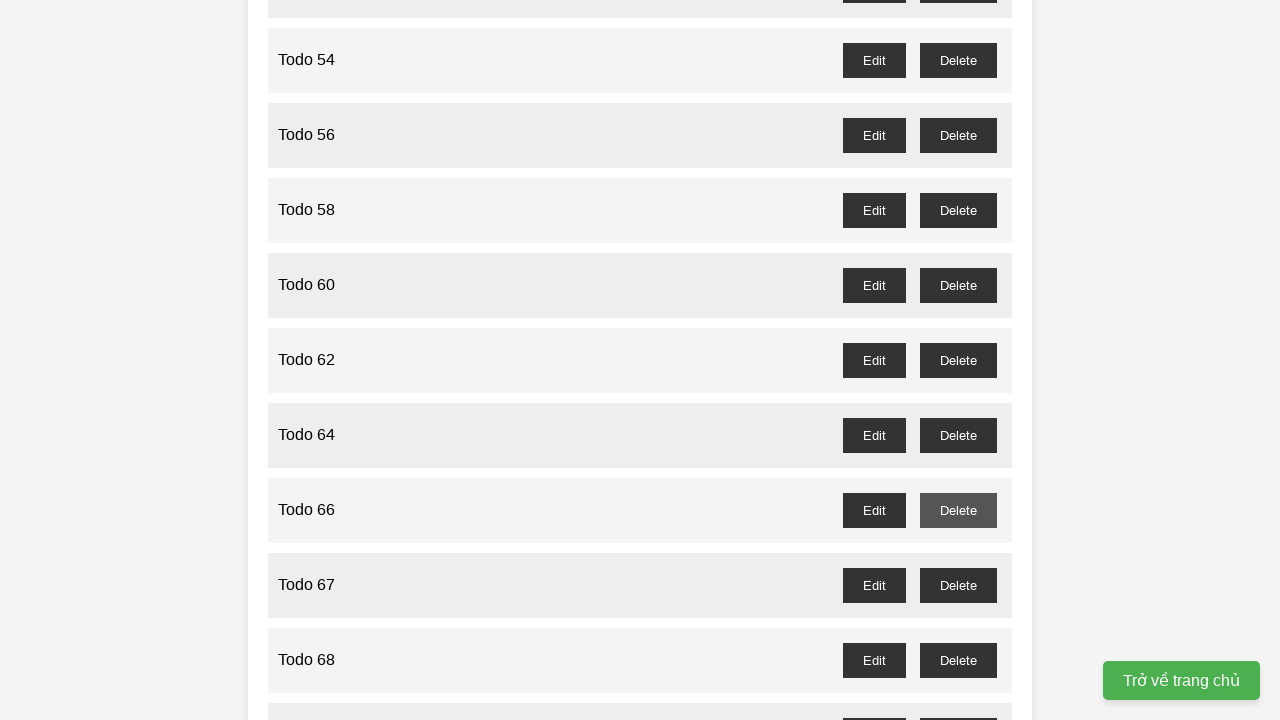

Clicked delete button for odd-numbered todo 67 at (958, 585) on //button[@id="todo-67-delete"]
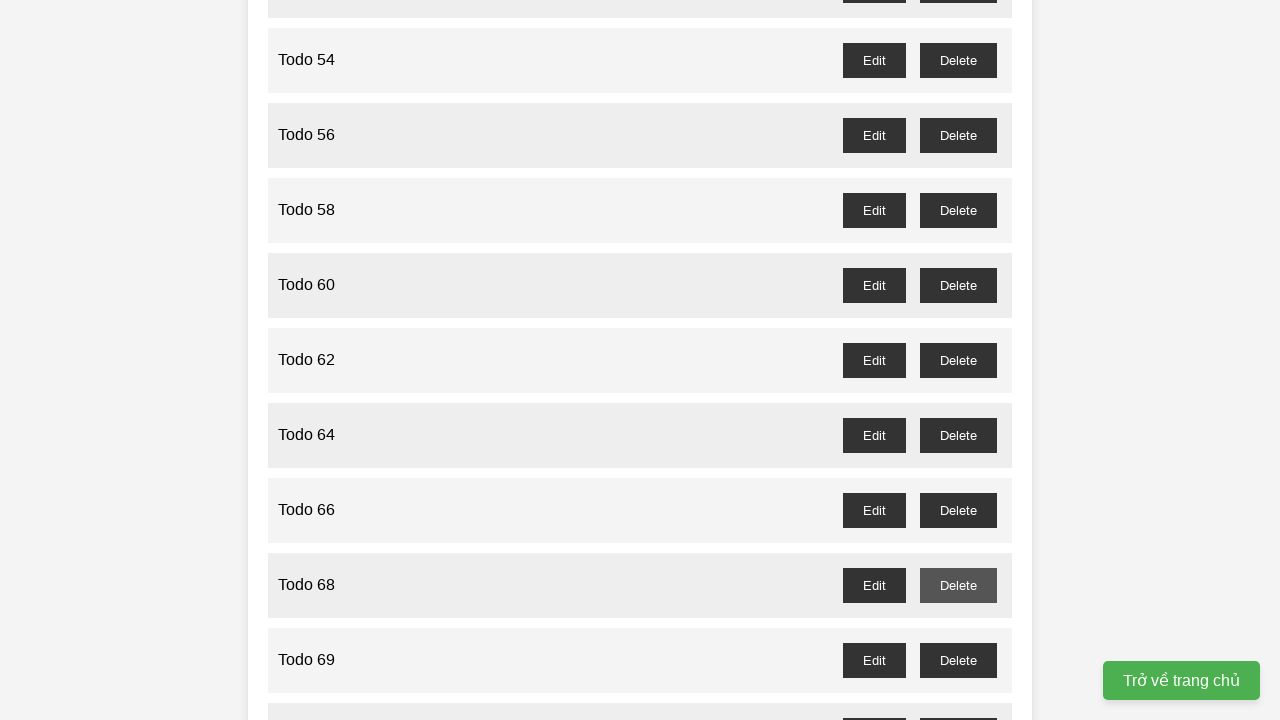

Confirmation dialog accepted for todo 67 deletion
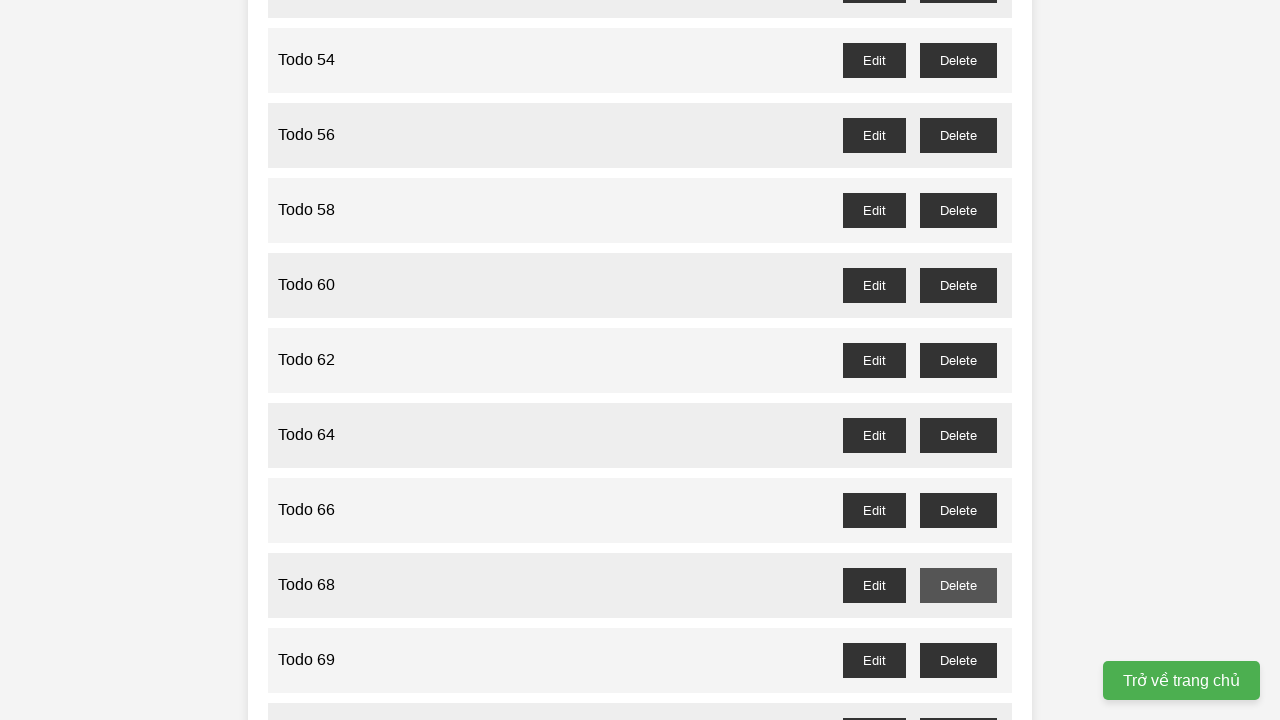

Clicked delete button for odd-numbered todo 69 at (958, 660) on //button[@id="todo-69-delete"]
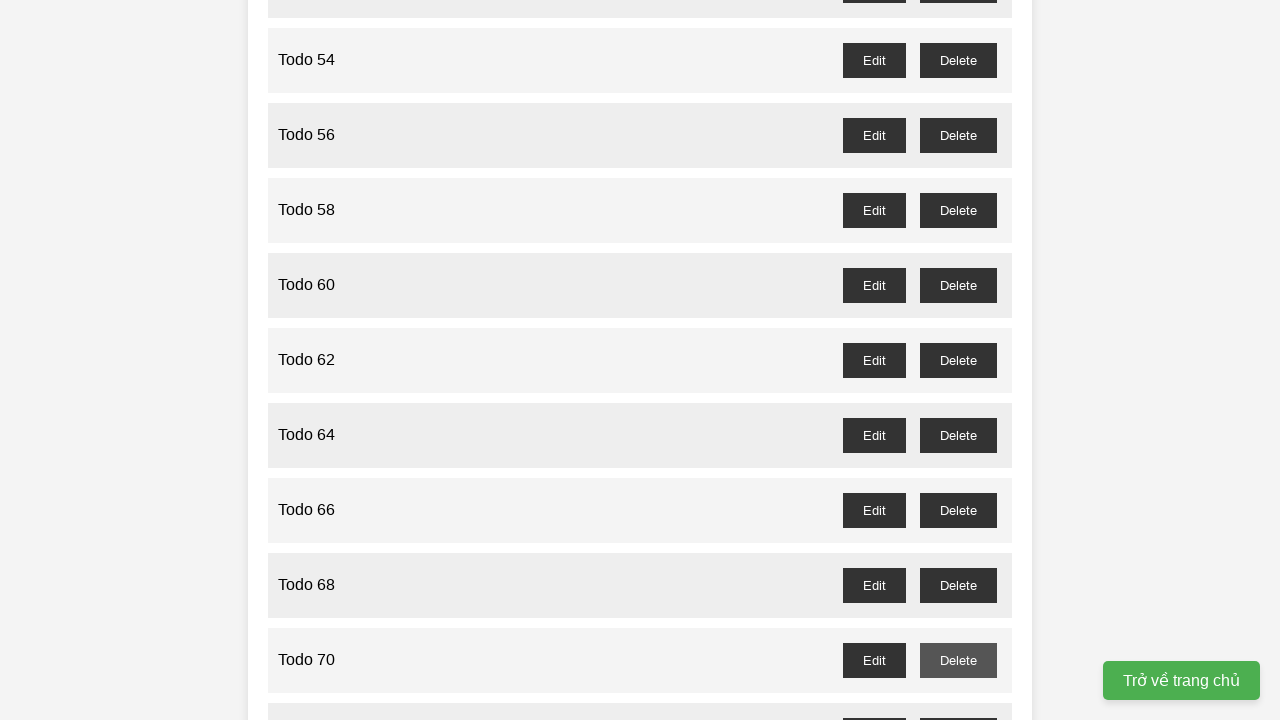

Confirmation dialog accepted for todo 69 deletion
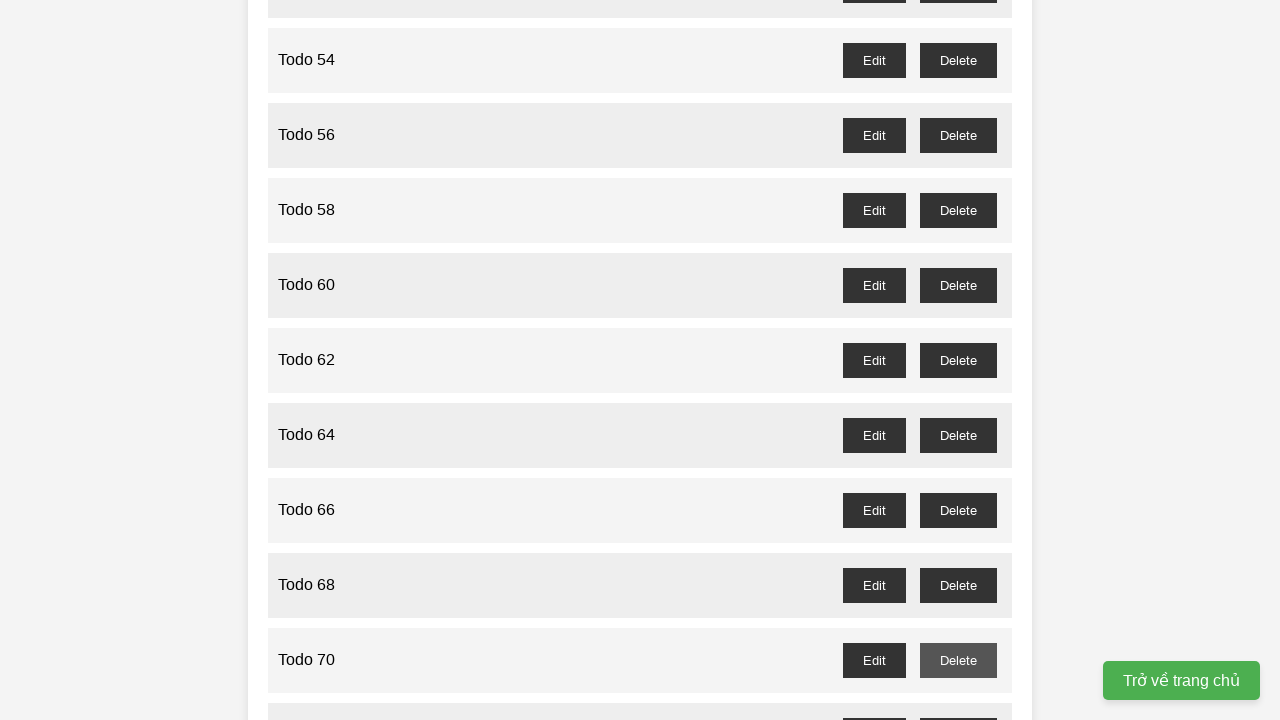

Clicked delete button for odd-numbered todo 71 at (958, 703) on //button[@id="todo-71-delete"]
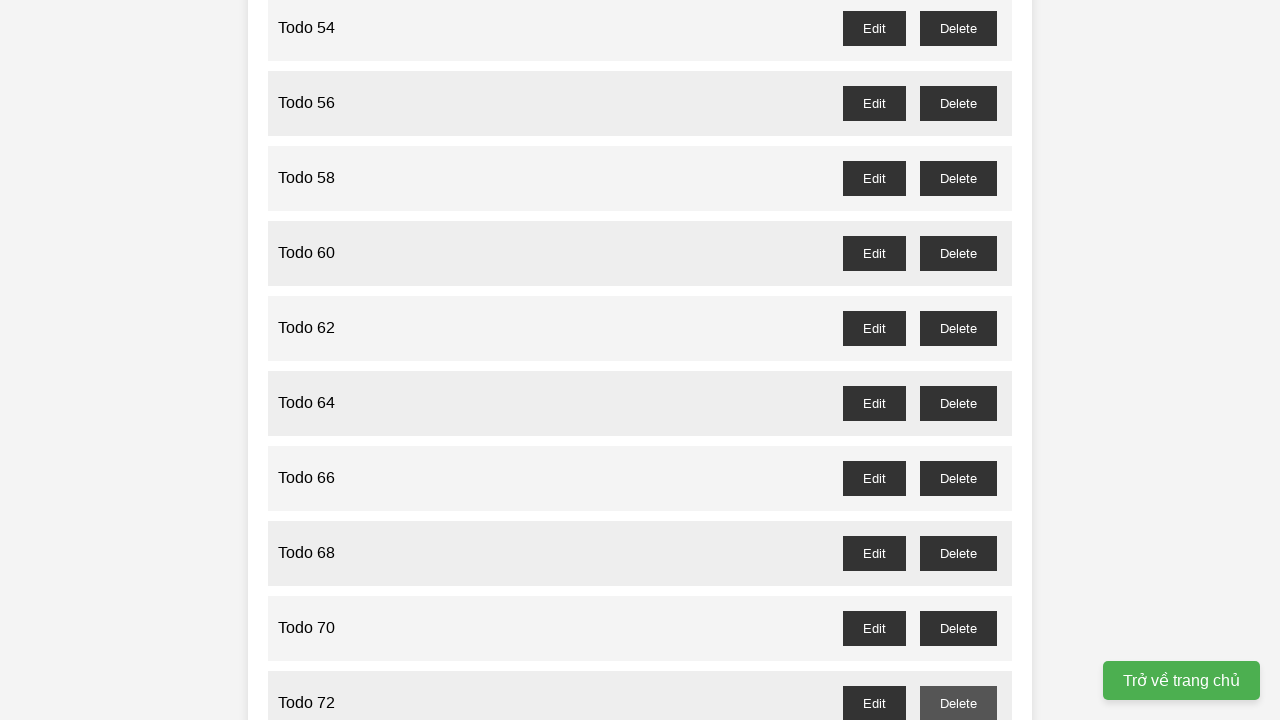

Confirmation dialog accepted for todo 71 deletion
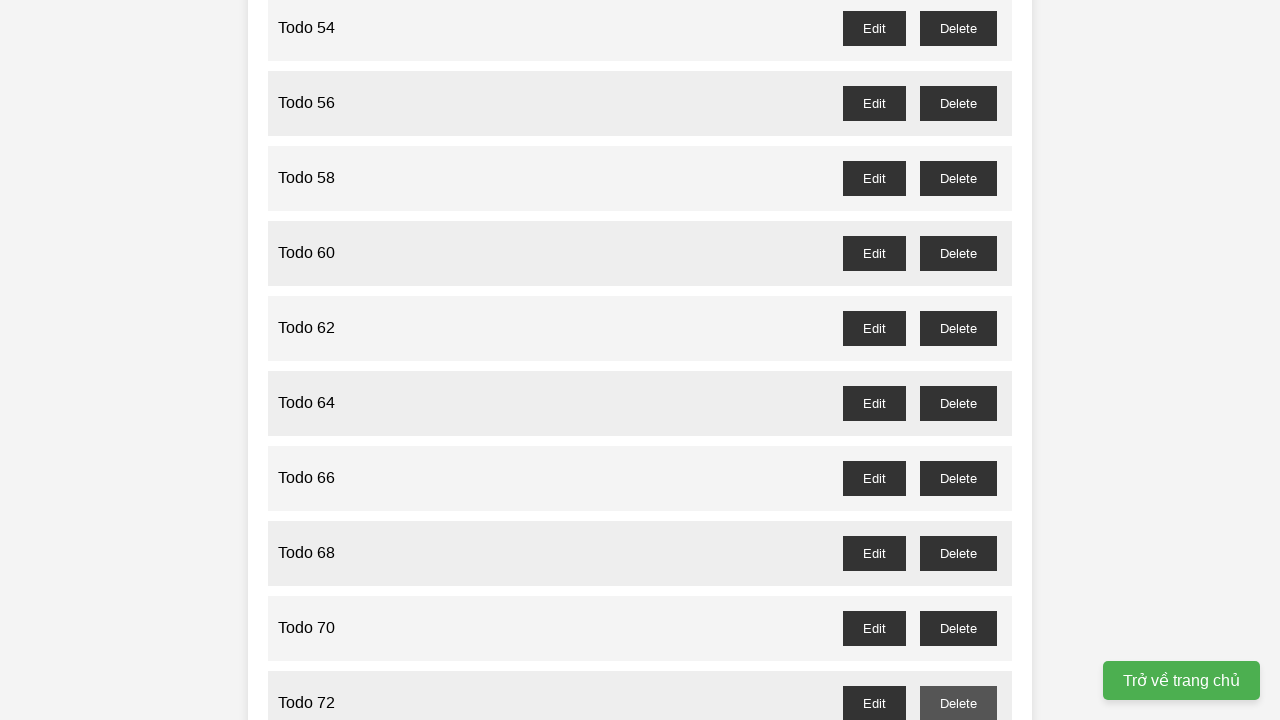

Clicked delete button for odd-numbered todo 73 at (958, 360) on //button[@id="todo-73-delete"]
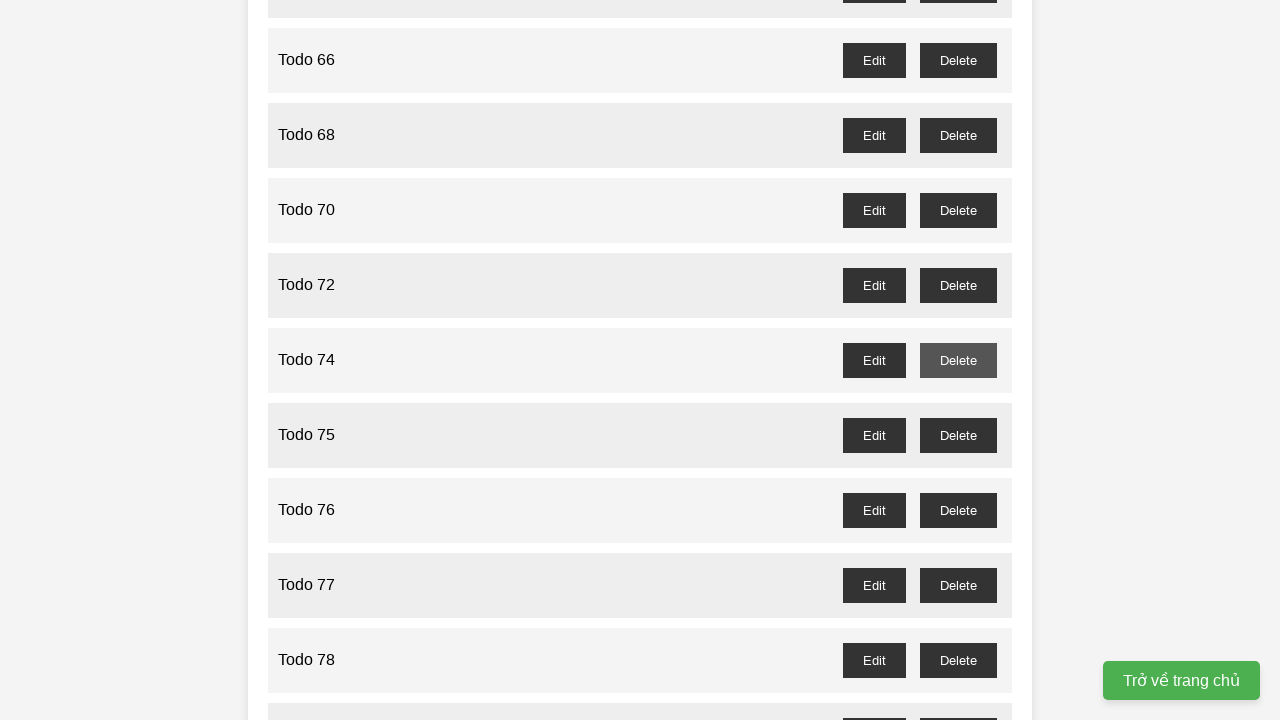

Confirmation dialog accepted for todo 73 deletion
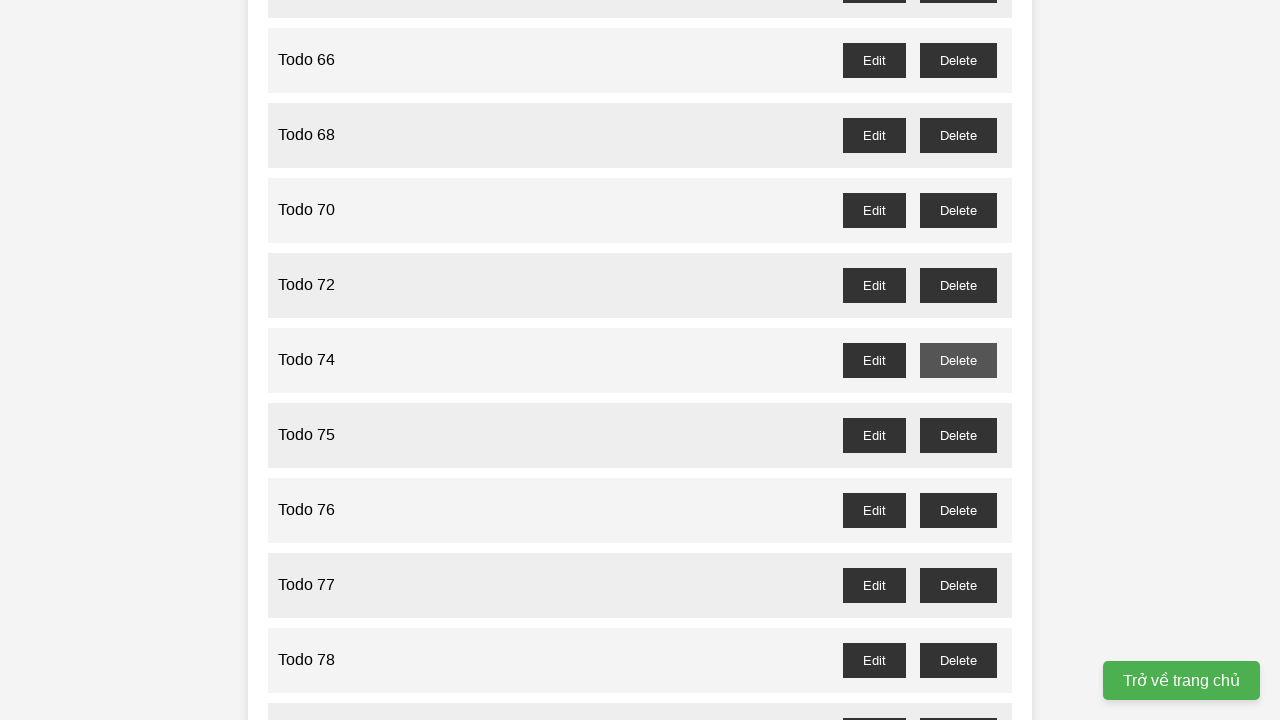

Clicked delete button for odd-numbered todo 75 at (958, 435) on //button[@id="todo-75-delete"]
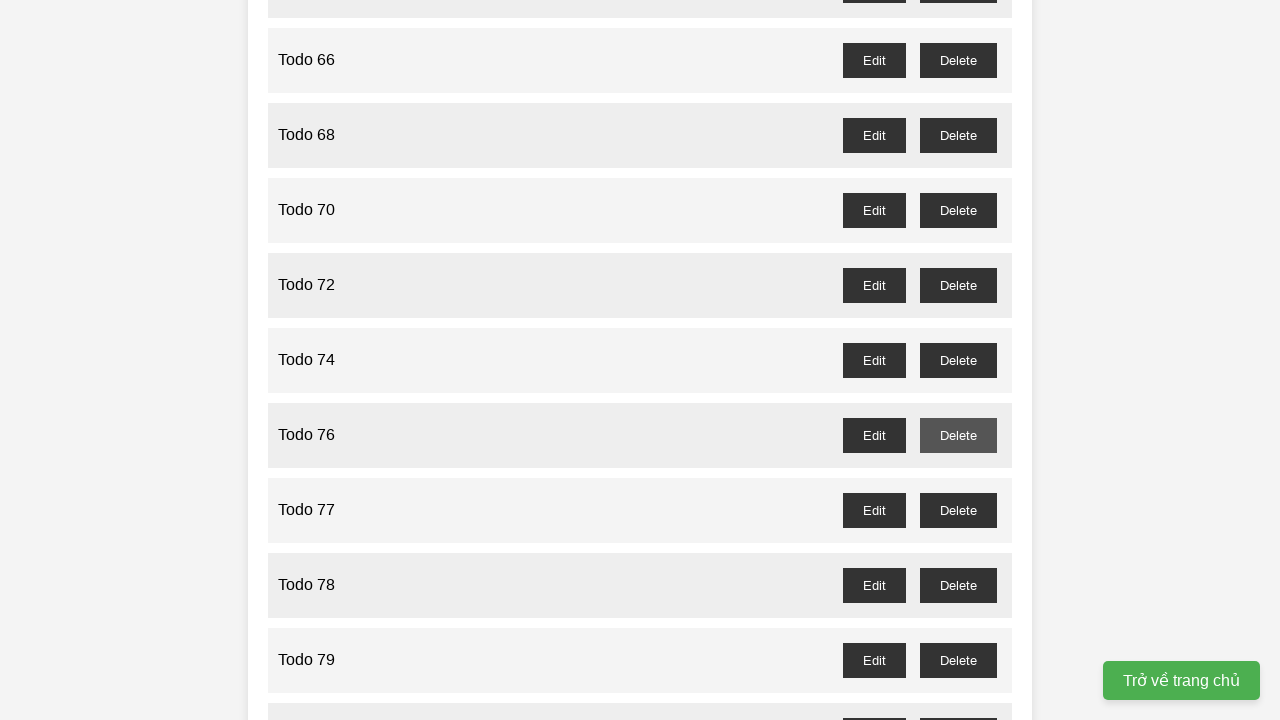

Confirmation dialog accepted for todo 75 deletion
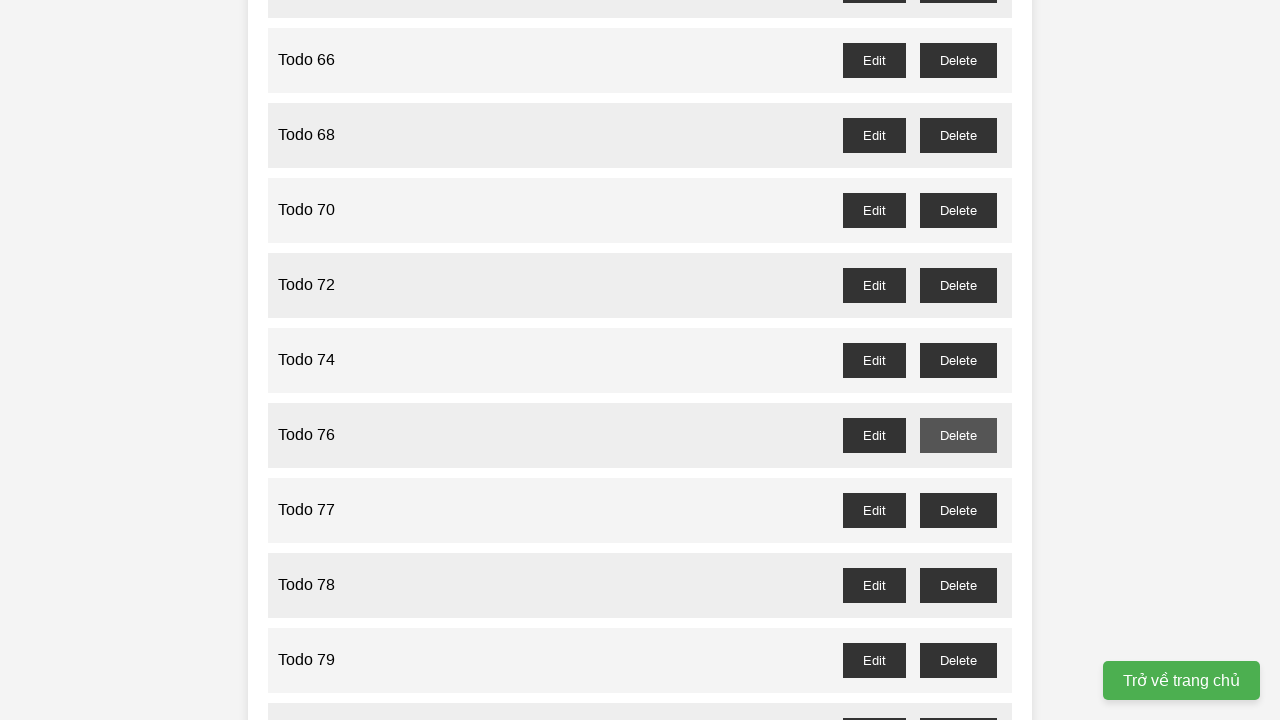

Clicked delete button for odd-numbered todo 77 at (958, 510) on //button[@id="todo-77-delete"]
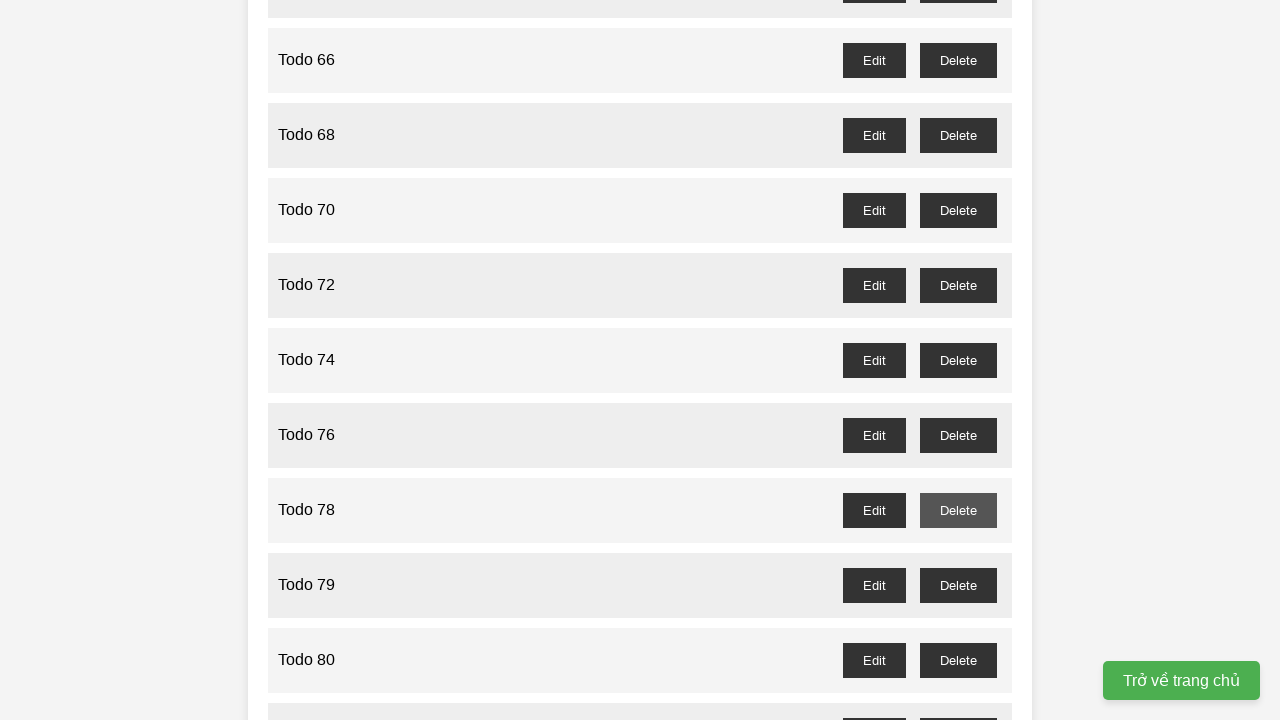

Confirmation dialog accepted for todo 77 deletion
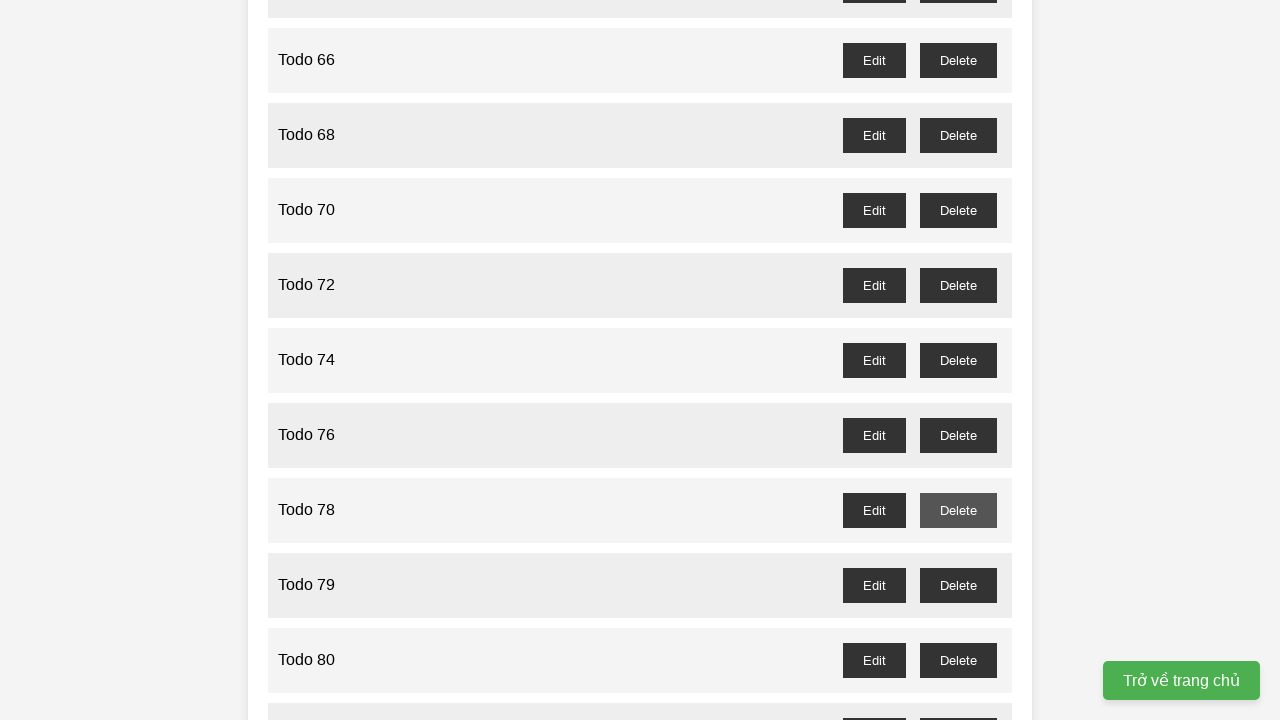

Clicked delete button for odd-numbered todo 79 at (958, 585) on //button[@id="todo-79-delete"]
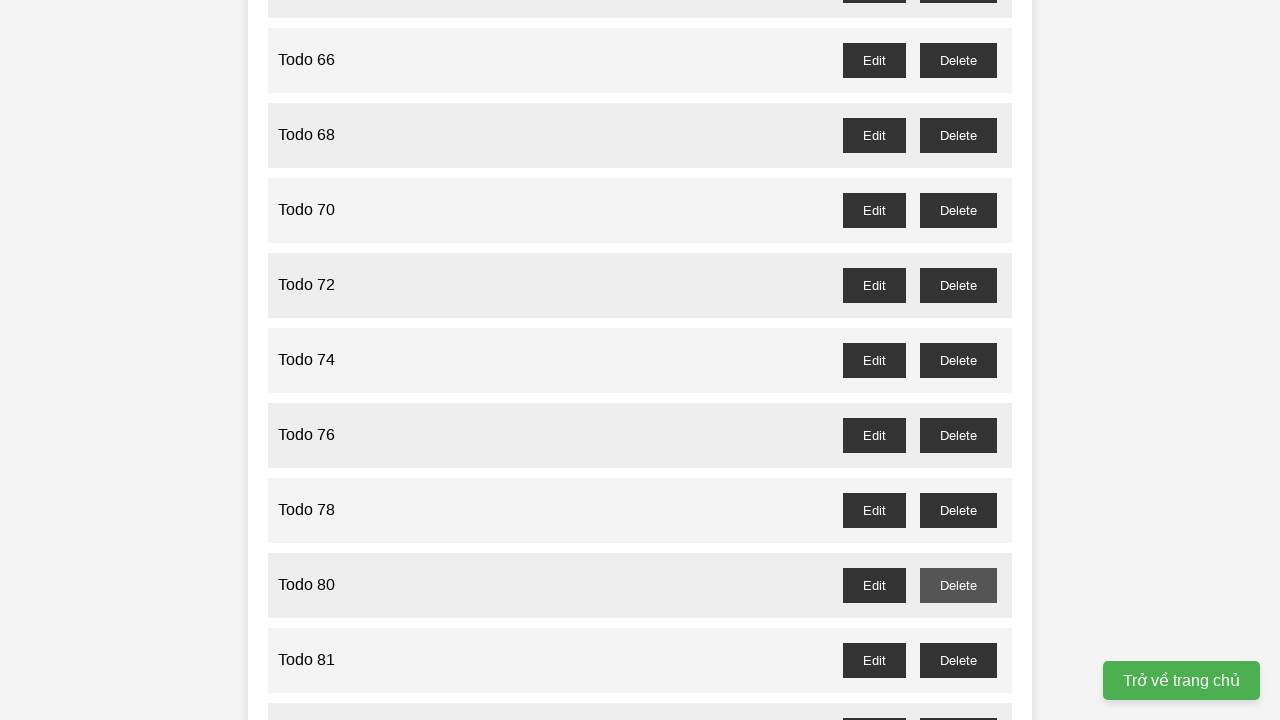

Confirmation dialog accepted for todo 79 deletion
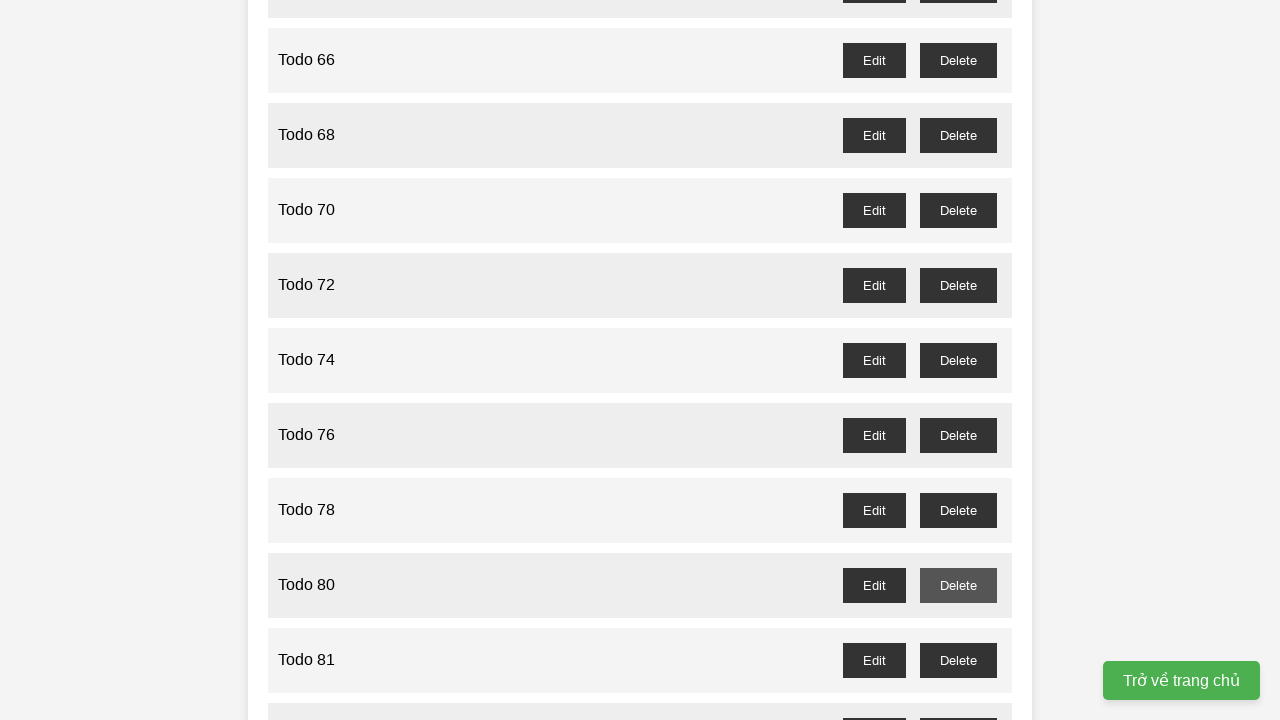

Clicked delete button for odd-numbered todo 81 at (958, 660) on //button[@id="todo-81-delete"]
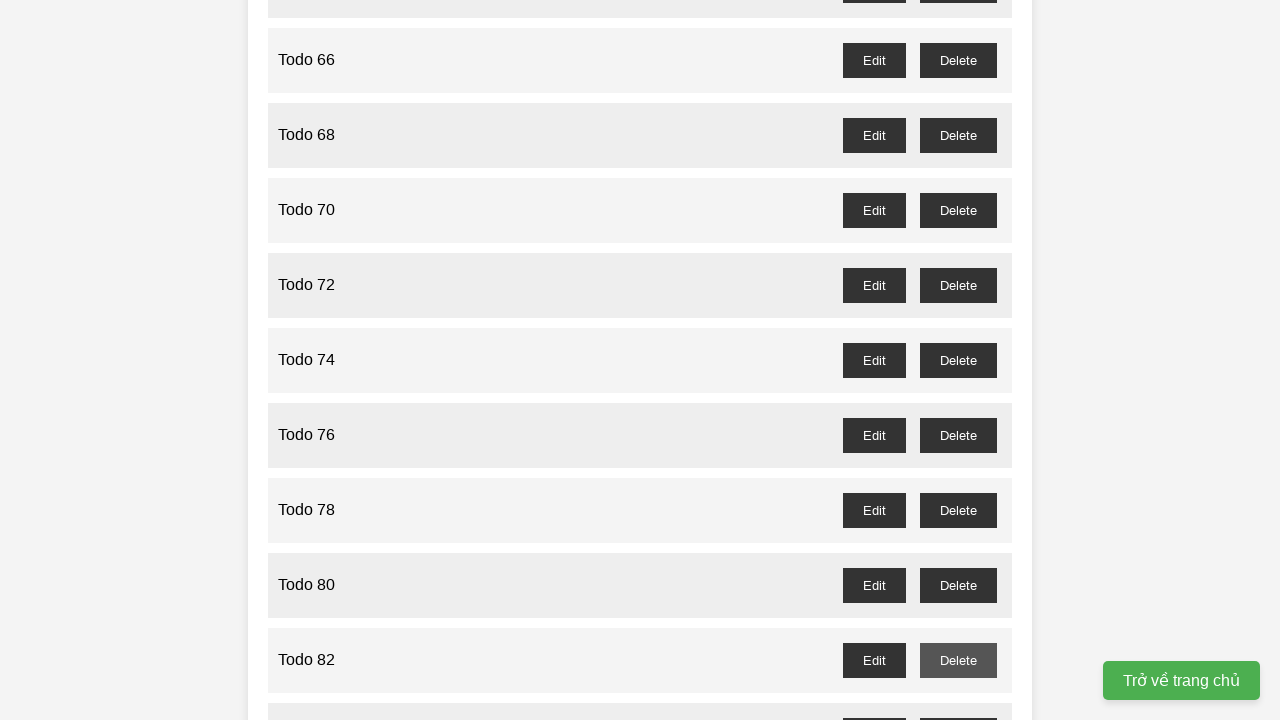

Confirmation dialog accepted for todo 81 deletion
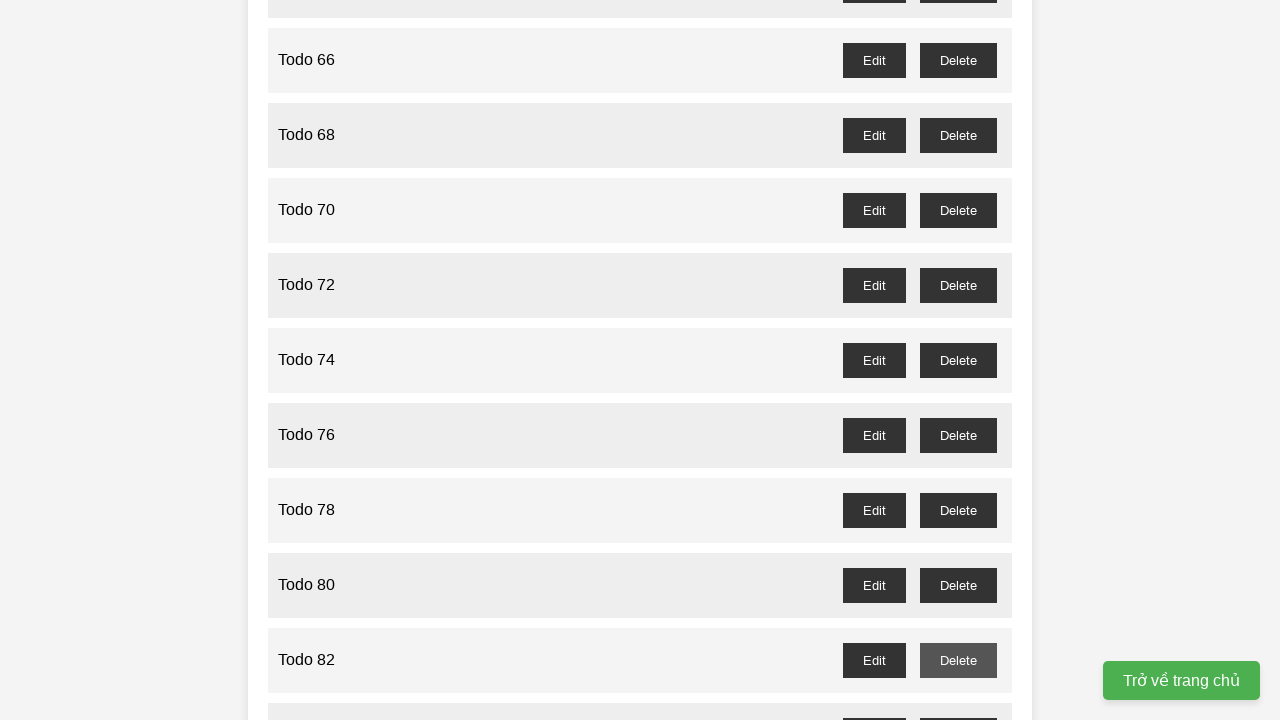

Clicked delete button for odd-numbered todo 83 at (958, 703) on //button[@id="todo-83-delete"]
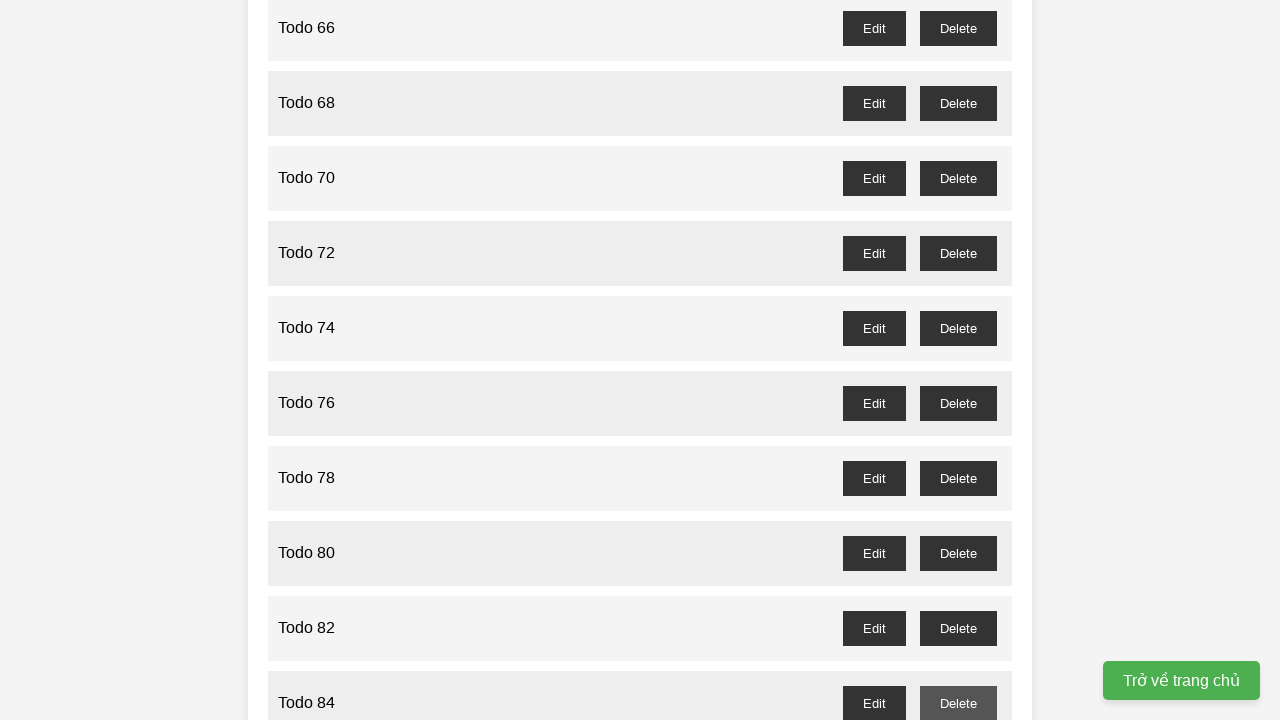

Confirmation dialog accepted for todo 83 deletion
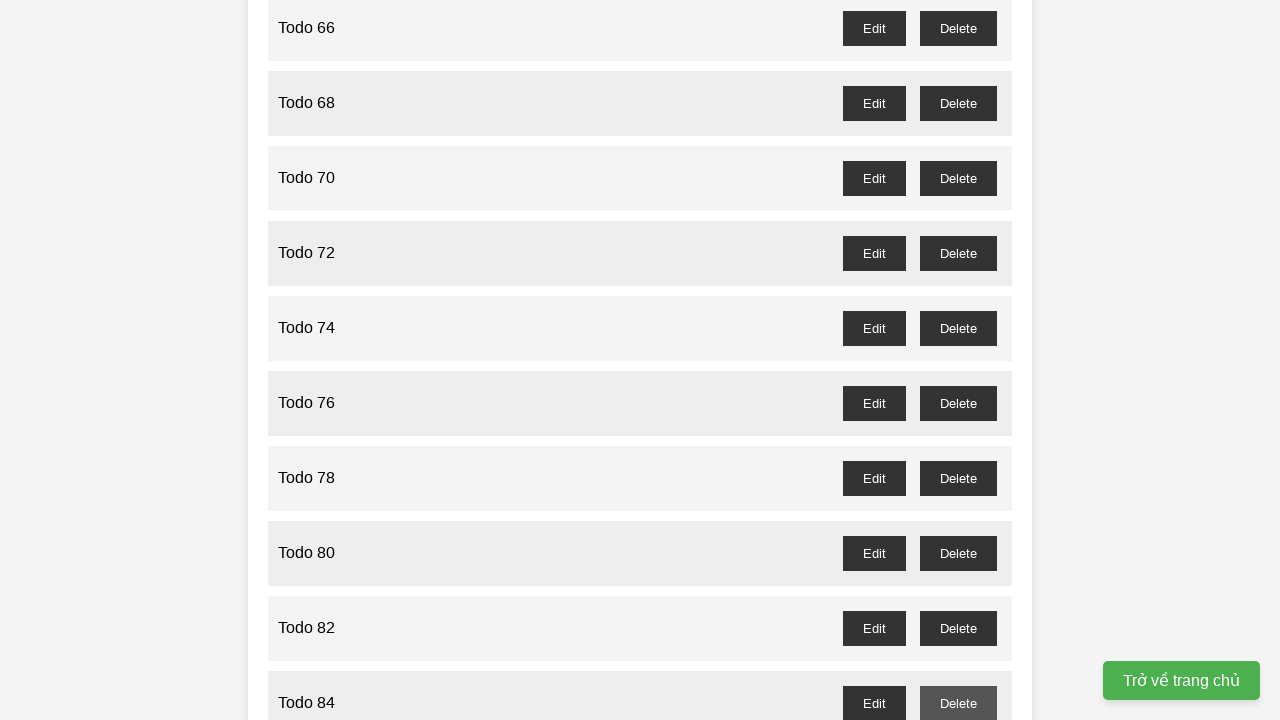

Clicked delete button for odd-numbered todo 85 at (958, 360) on //button[@id="todo-85-delete"]
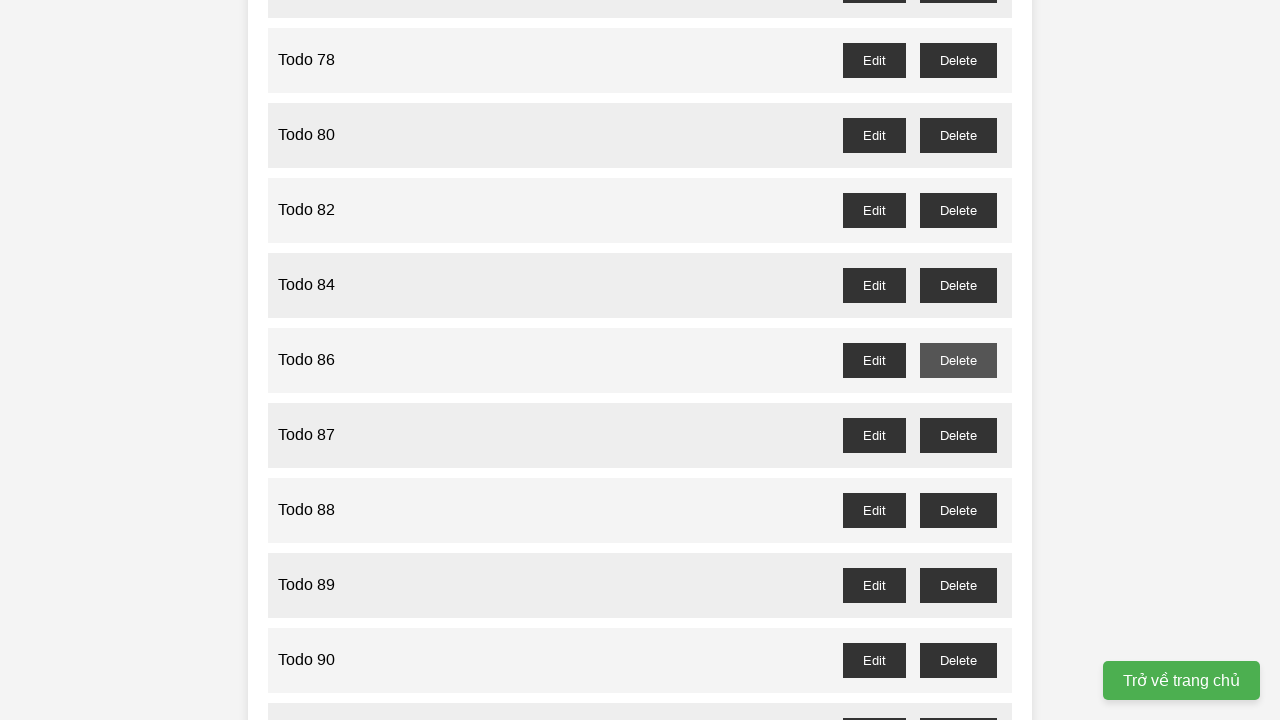

Confirmation dialog accepted for todo 85 deletion
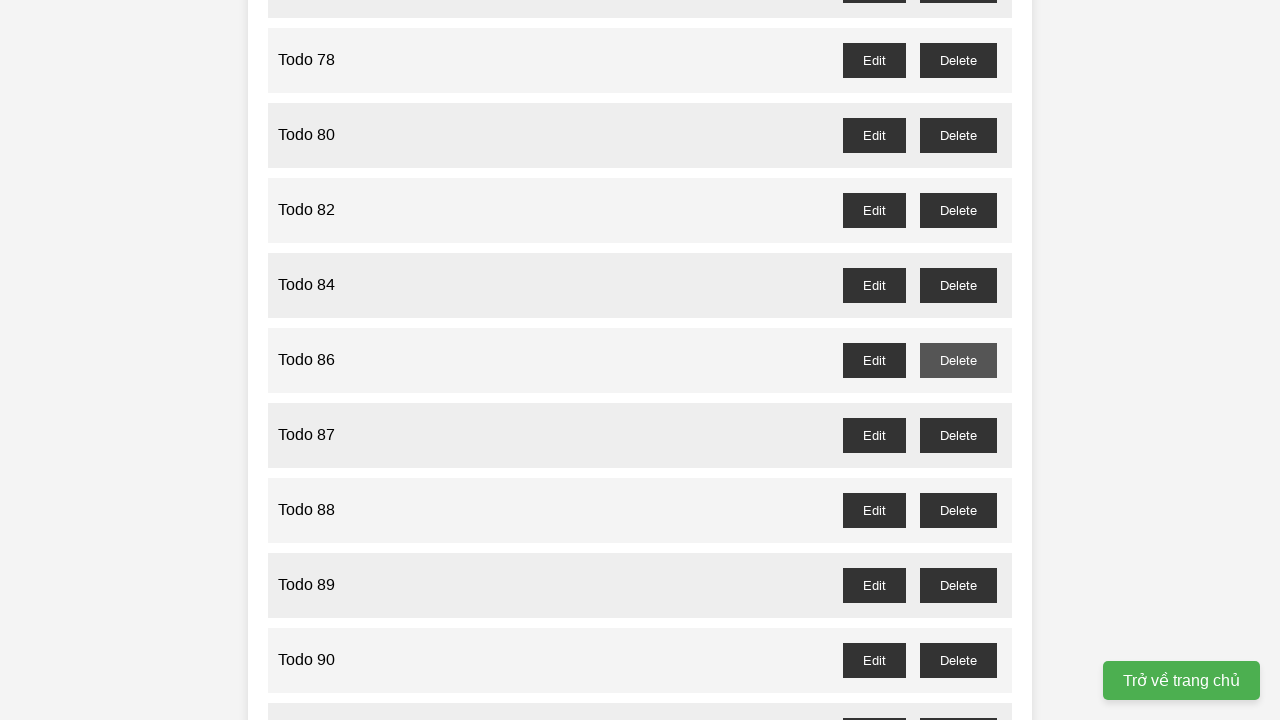

Clicked delete button for odd-numbered todo 87 at (958, 435) on //button[@id="todo-87-delete"]
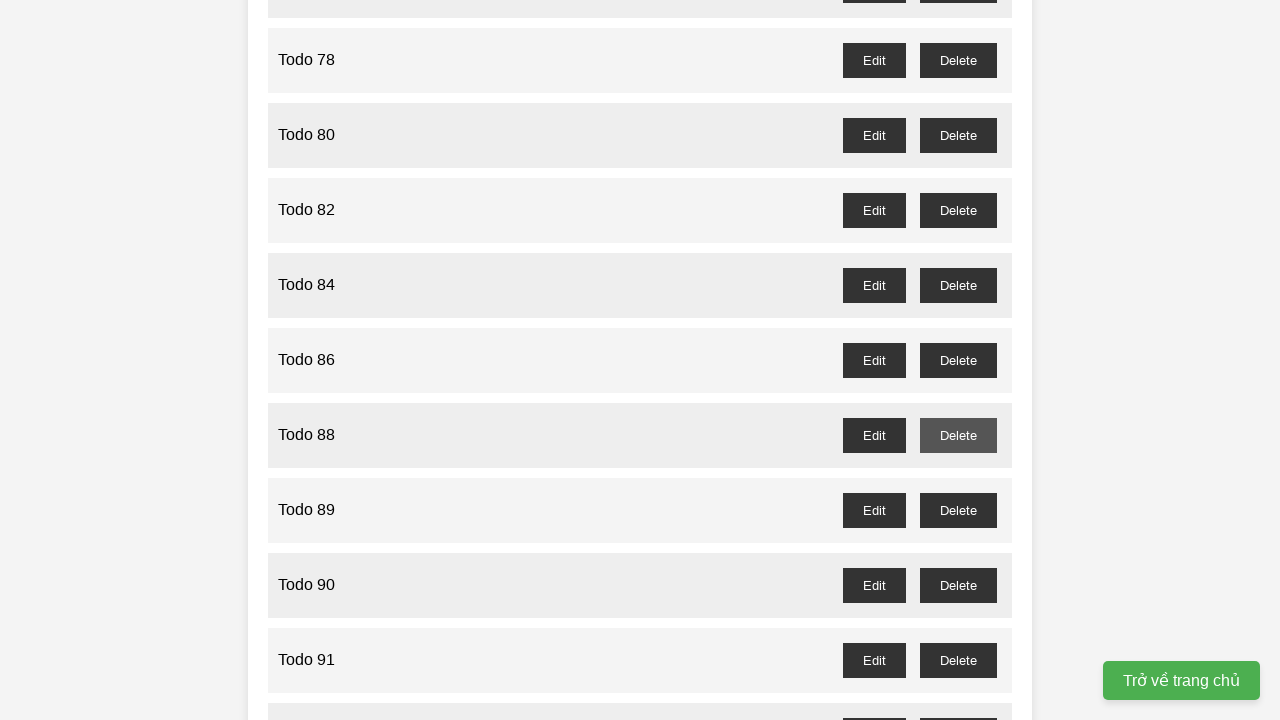

Confirmation dialog accepted for todo 87 deletion
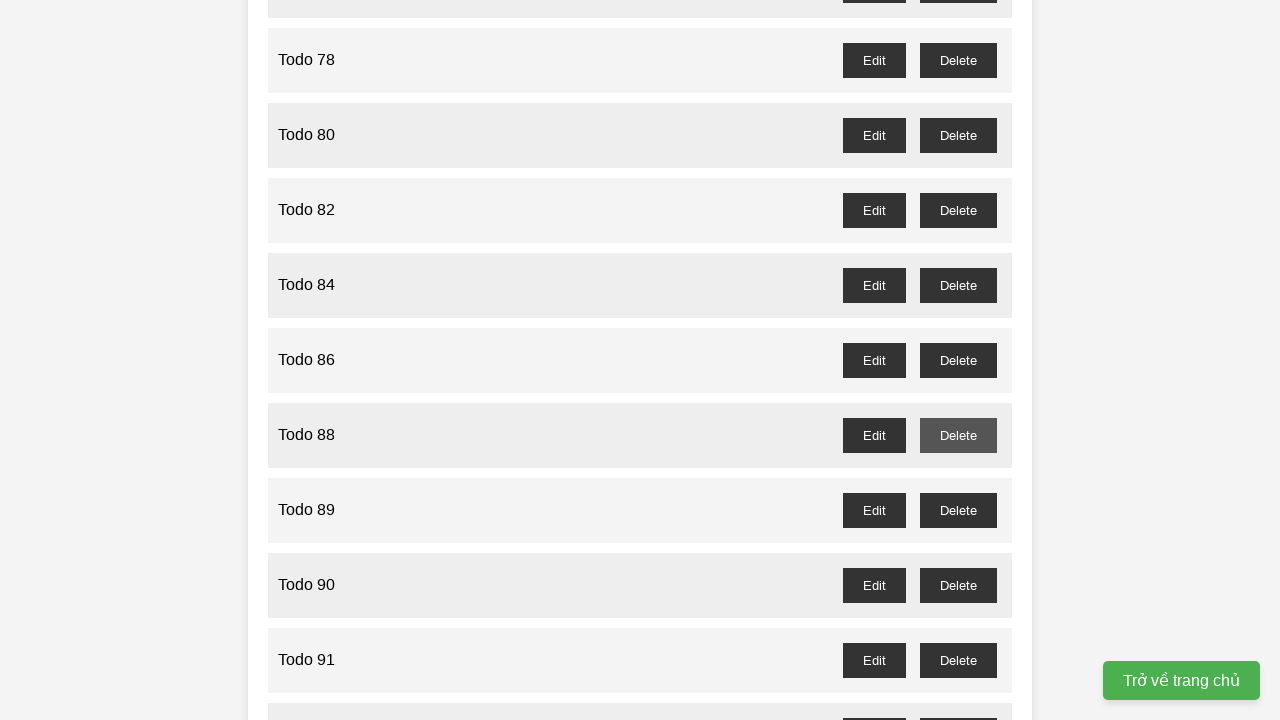

Clicked delete button for odd-numbered todo 89 at (958, 510) on //button[@id="todo-89-delete"]
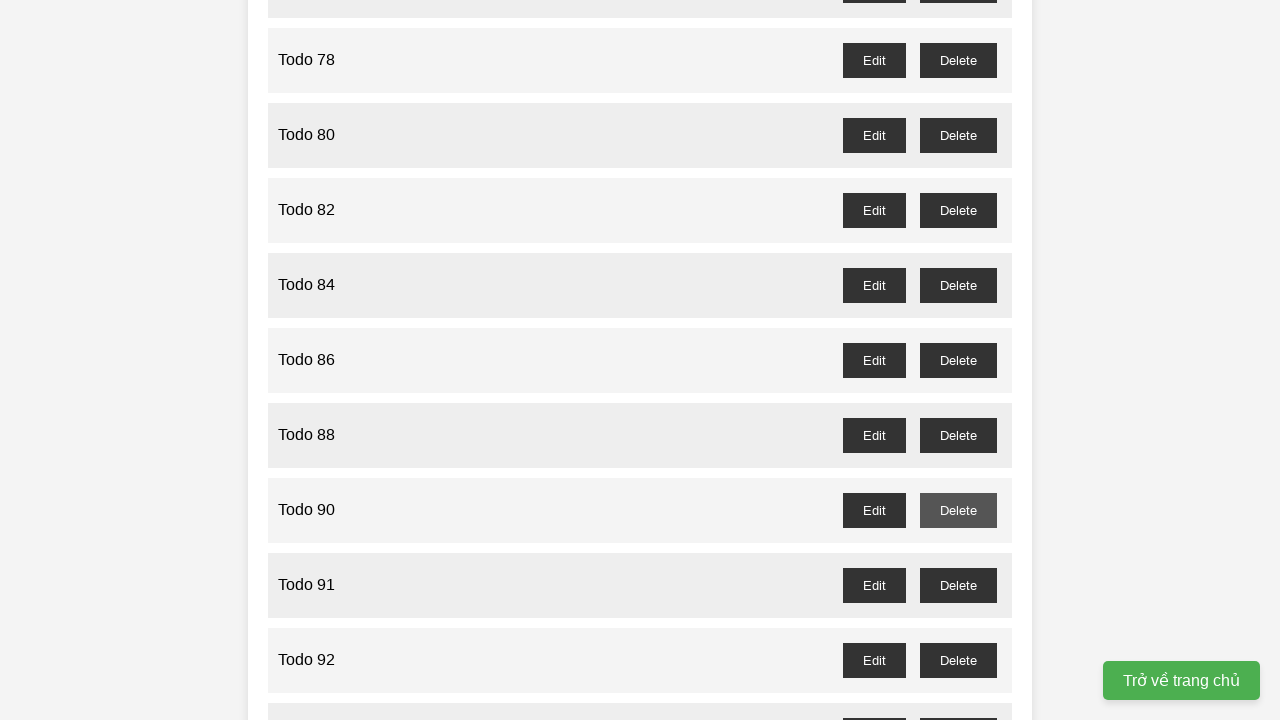

Confirmation dialog accepted for todo 89 deletion
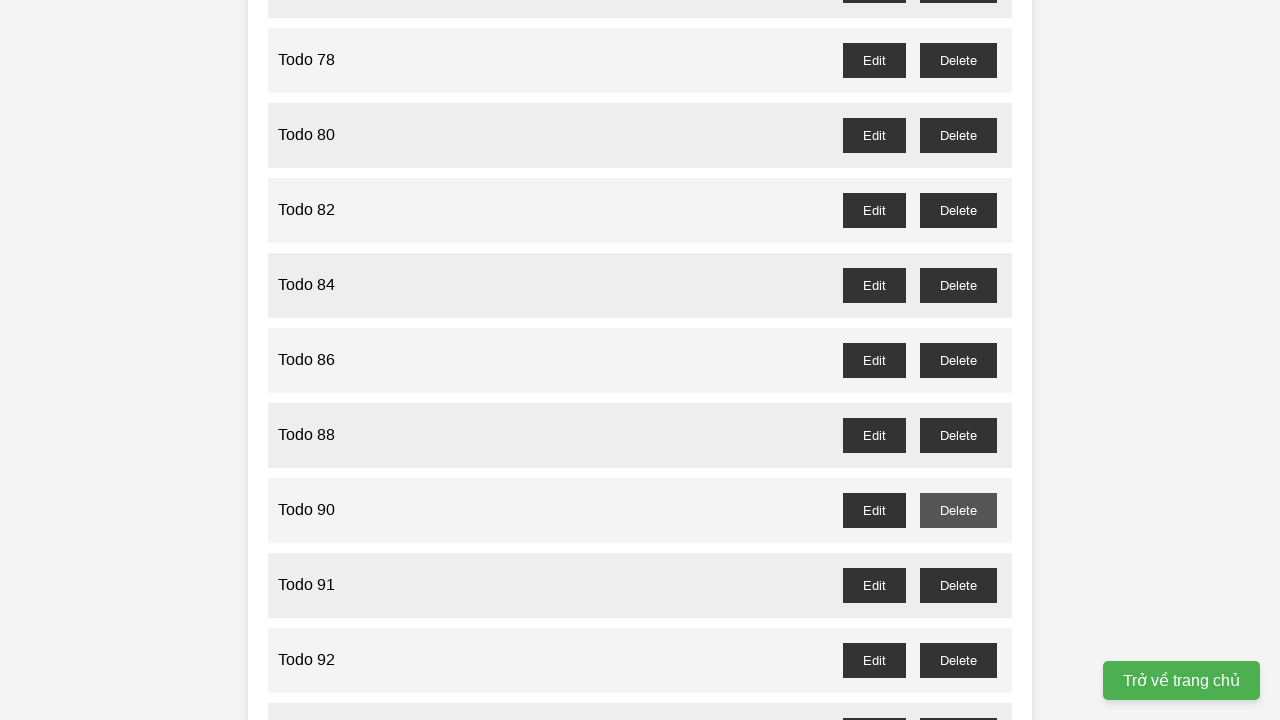

Clicked delete button for odd-numbered todo 91 at (958, 585) on //button[@id="todo-91-delete"]
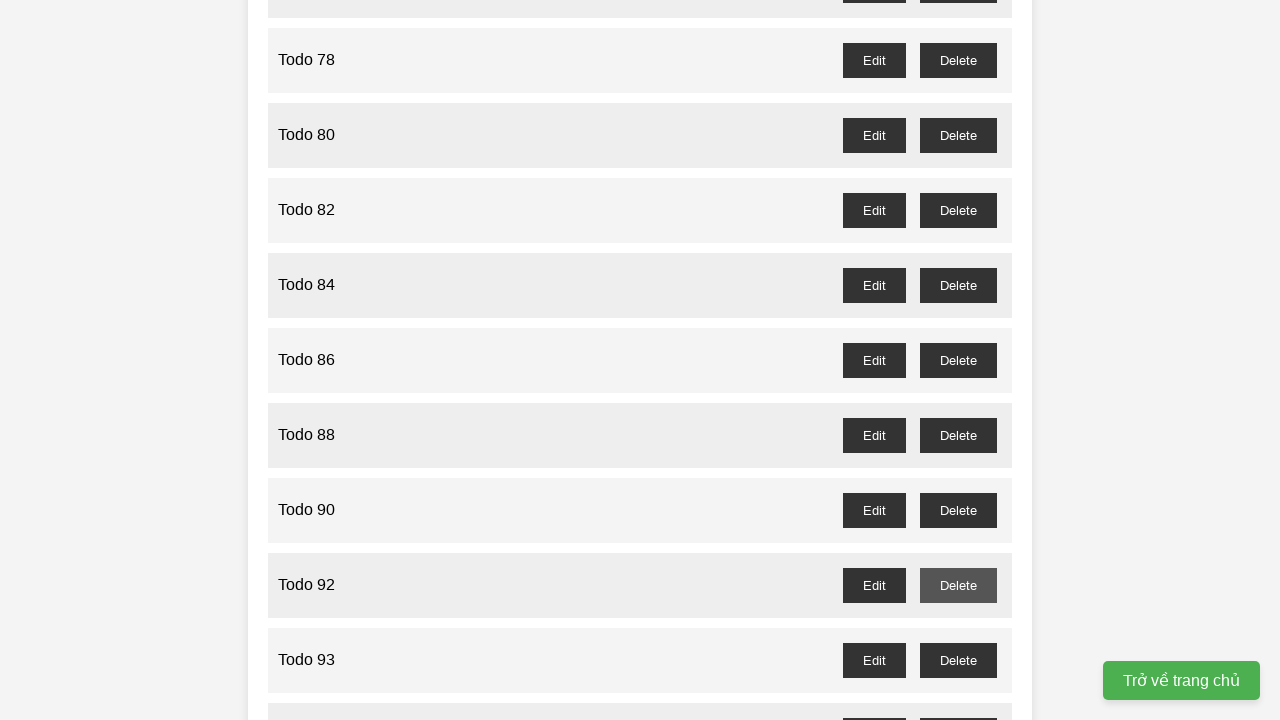

Confirmation dialog accepted for todo 91 deletion
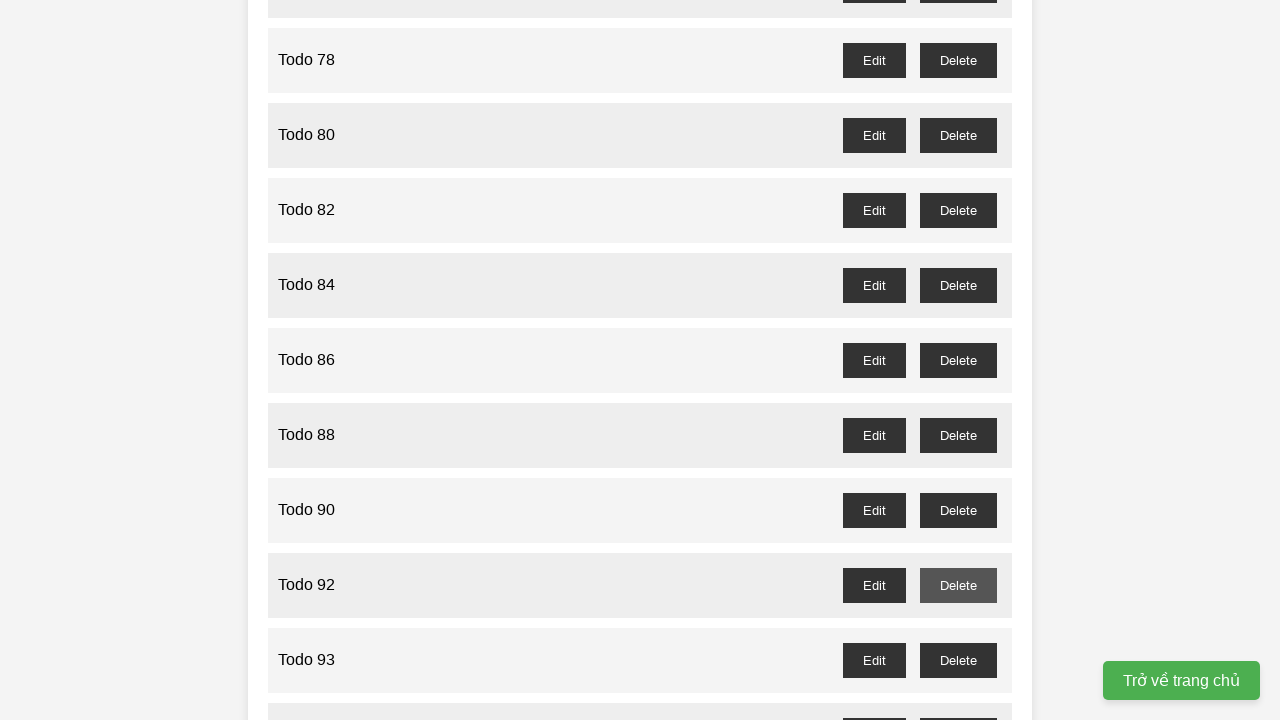

Clicked delete button for odd-numbered todo 93 at (958, 660) on //button[@id="todo-93-delete"]
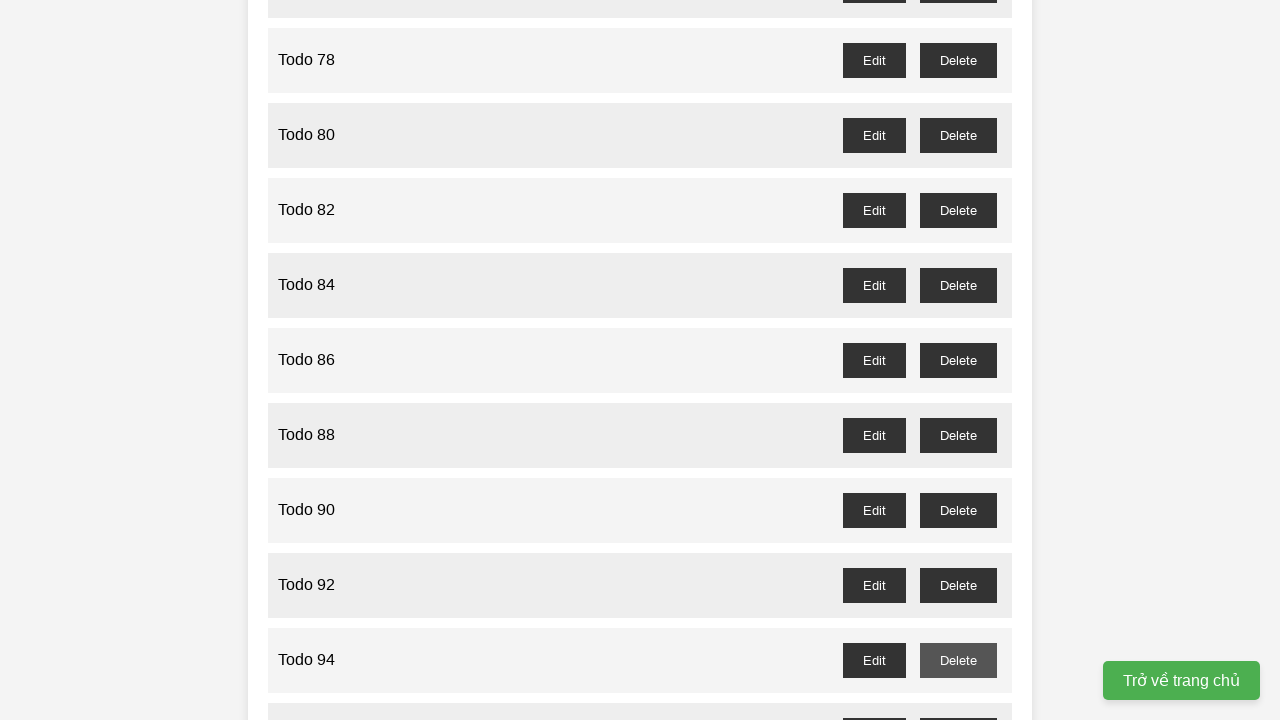

Confirmation dialog accepted for todo 93 deletion
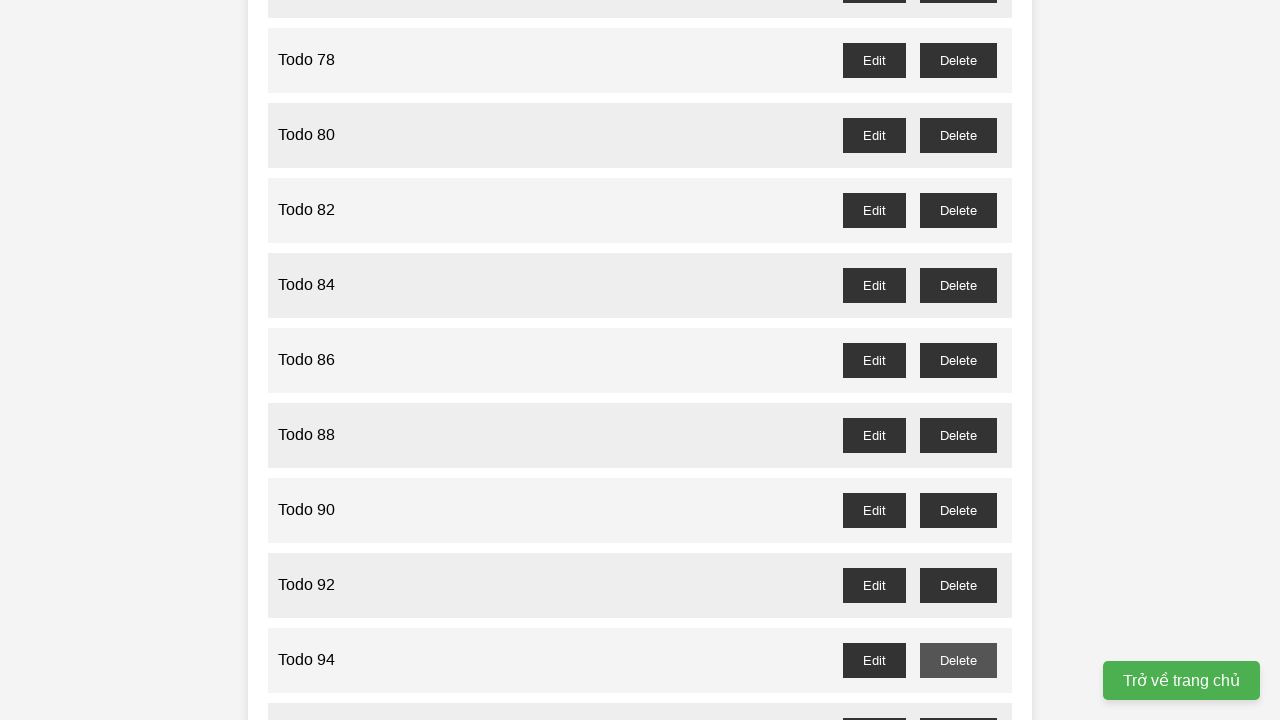

Clicked delete button for odd-numbered todo 95 at (958, 703) on //button[@id="todo-95-delete"]
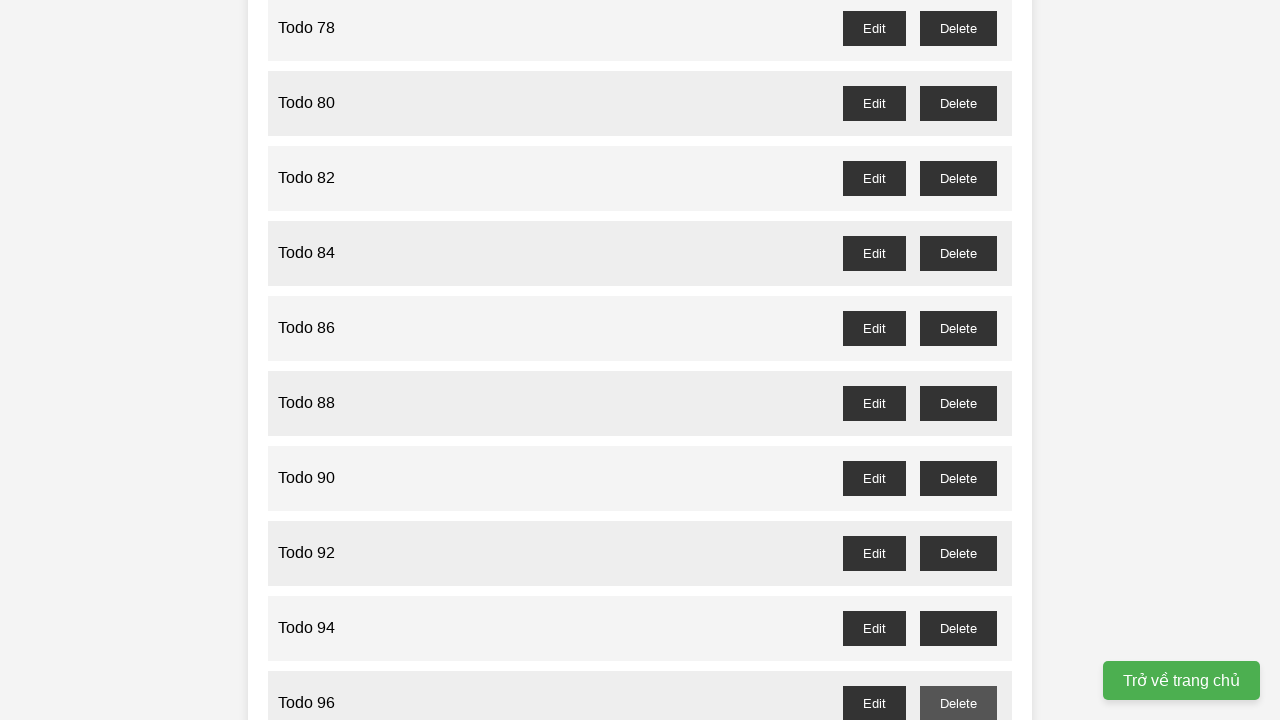

Confirmation dialog accepted for todo 95 deletion
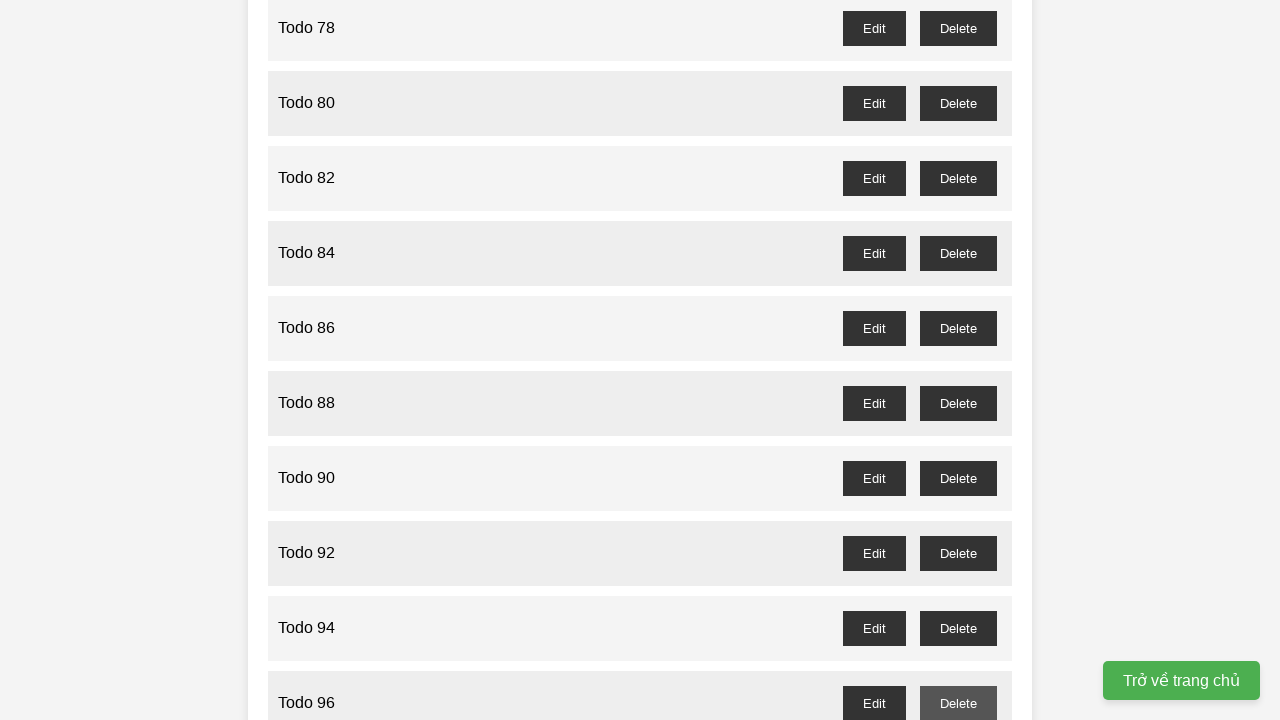

Clicked delete button for odd-numbered todo 97 at (958, 406) on //button[@id="todo-97-delete"]
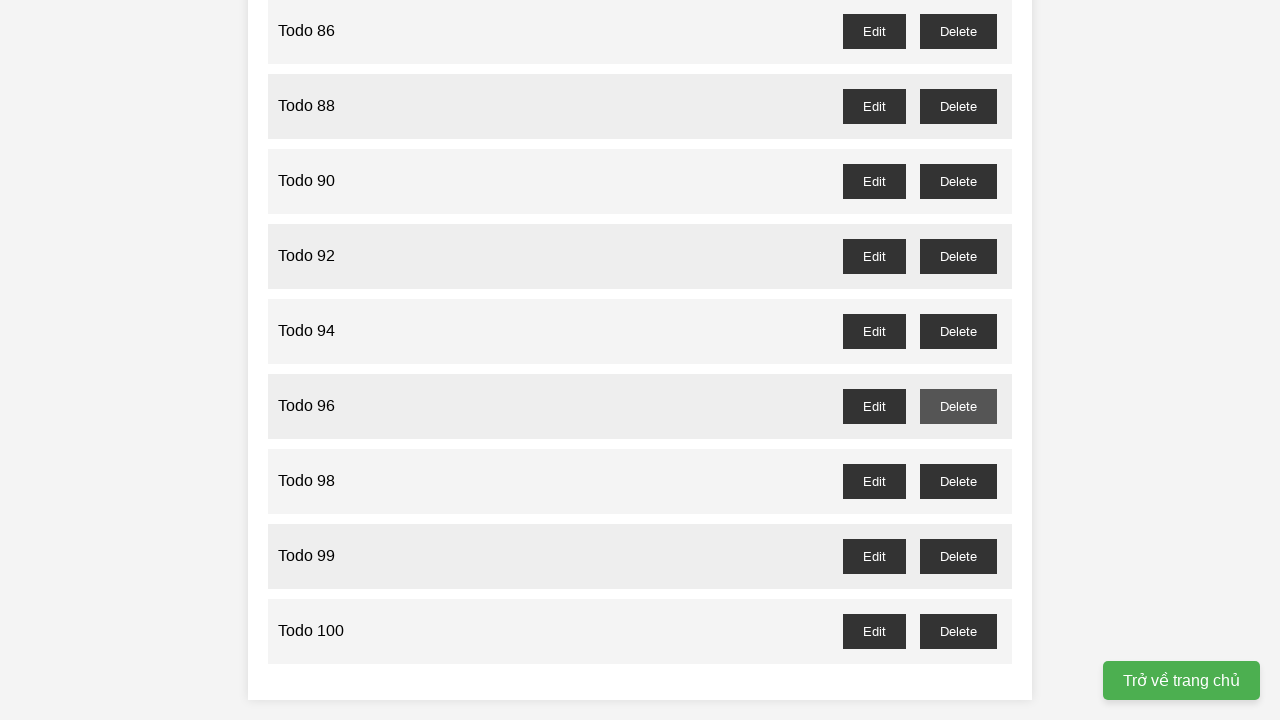

Confirmation dialog accepted for todo 97 deletion
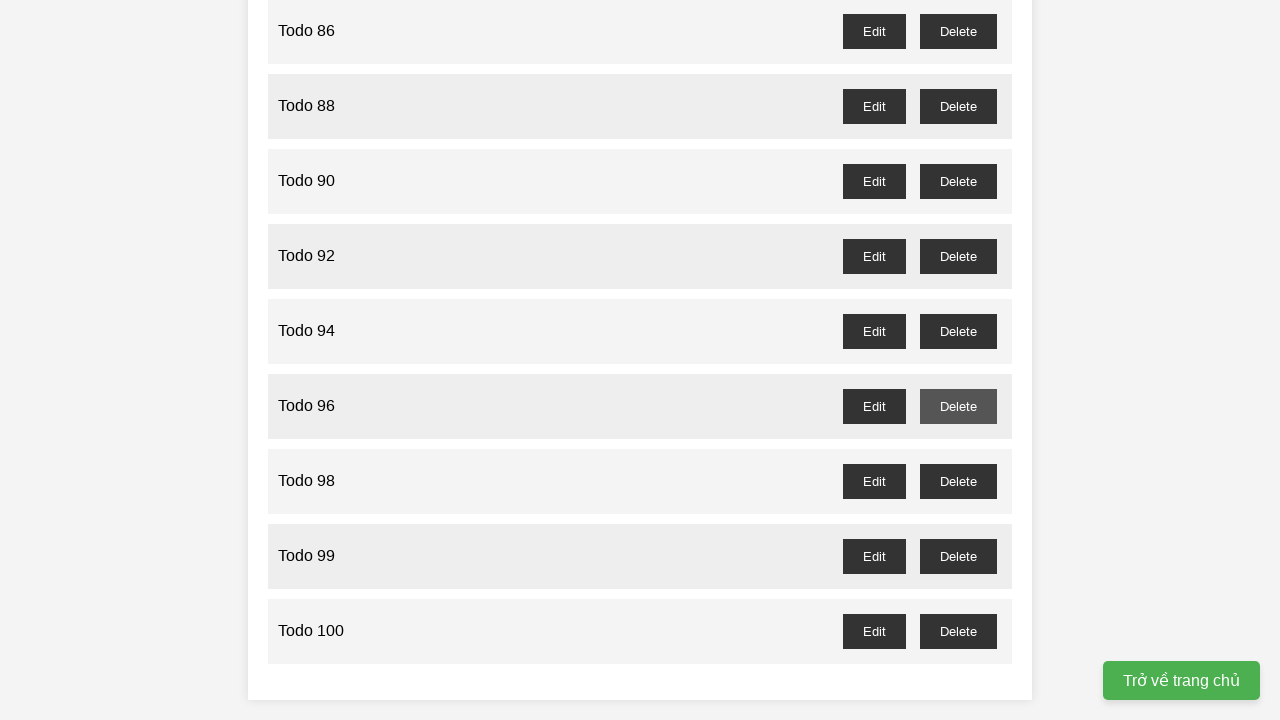

Clicked delete button for odd-numbered todo 99 at (958, 556) on //button[@id="todo-99-delete"]
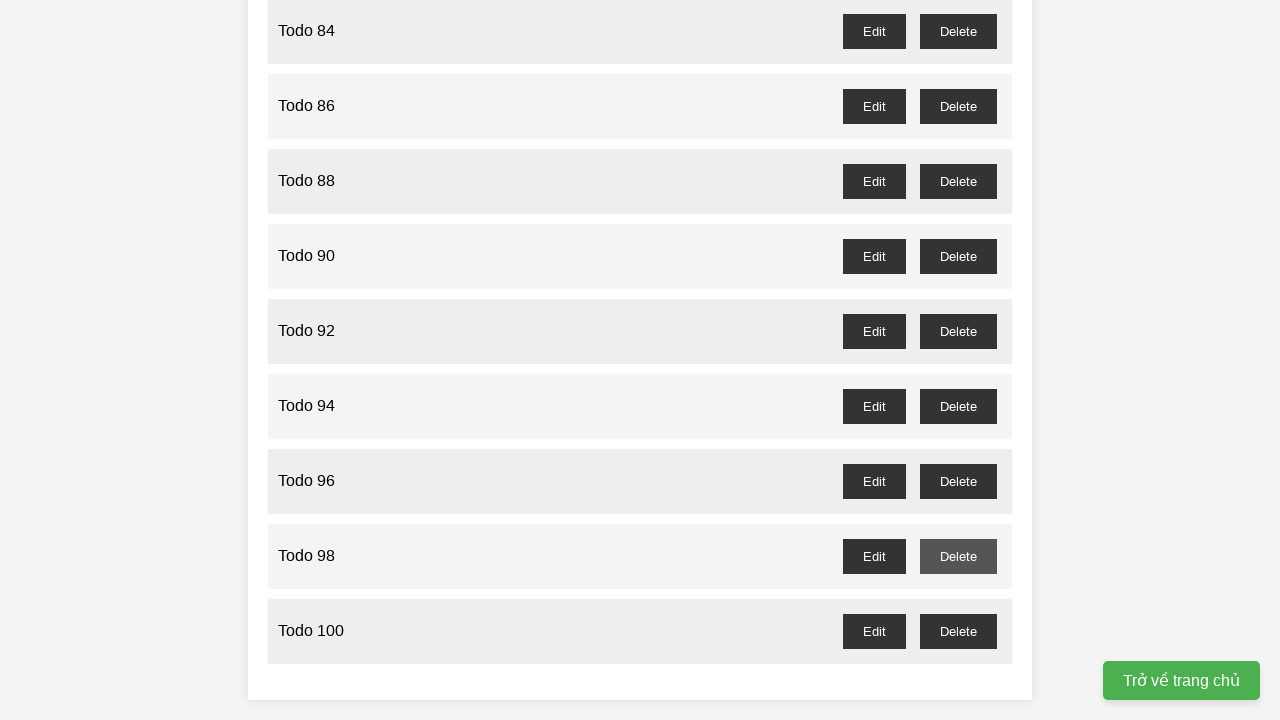

Confirmation dialog accepted for todo 99 deletion
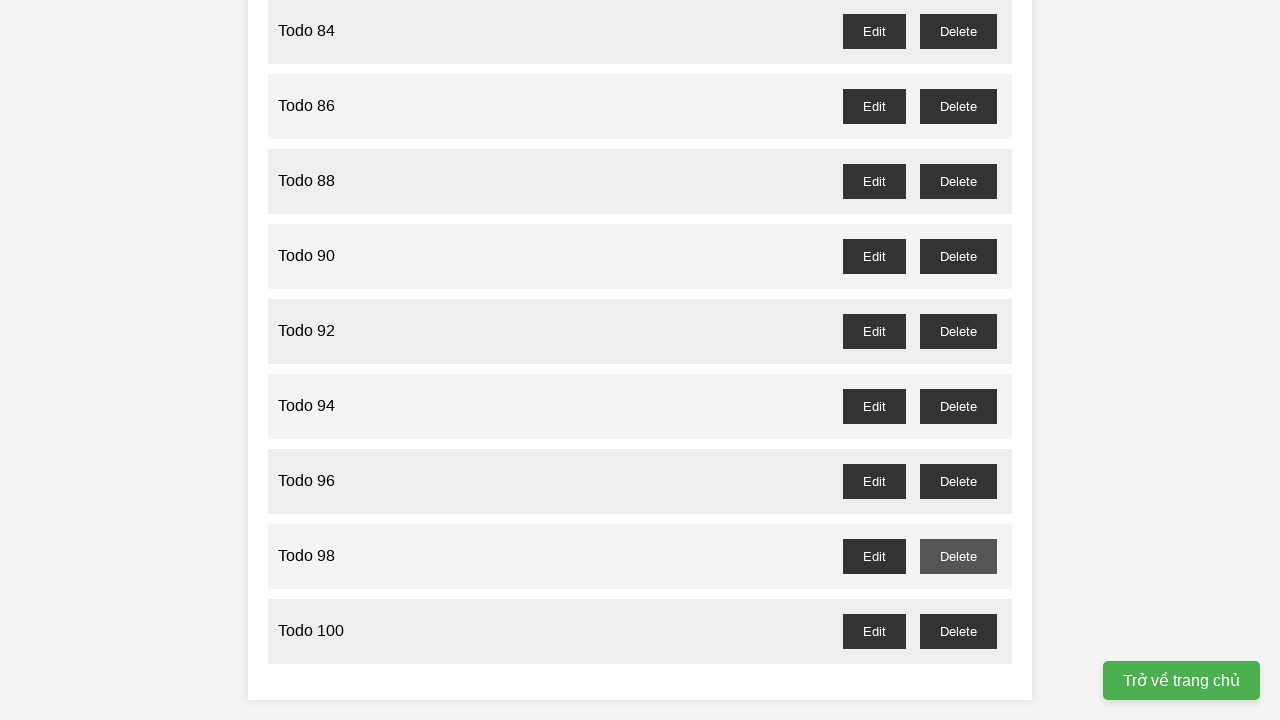

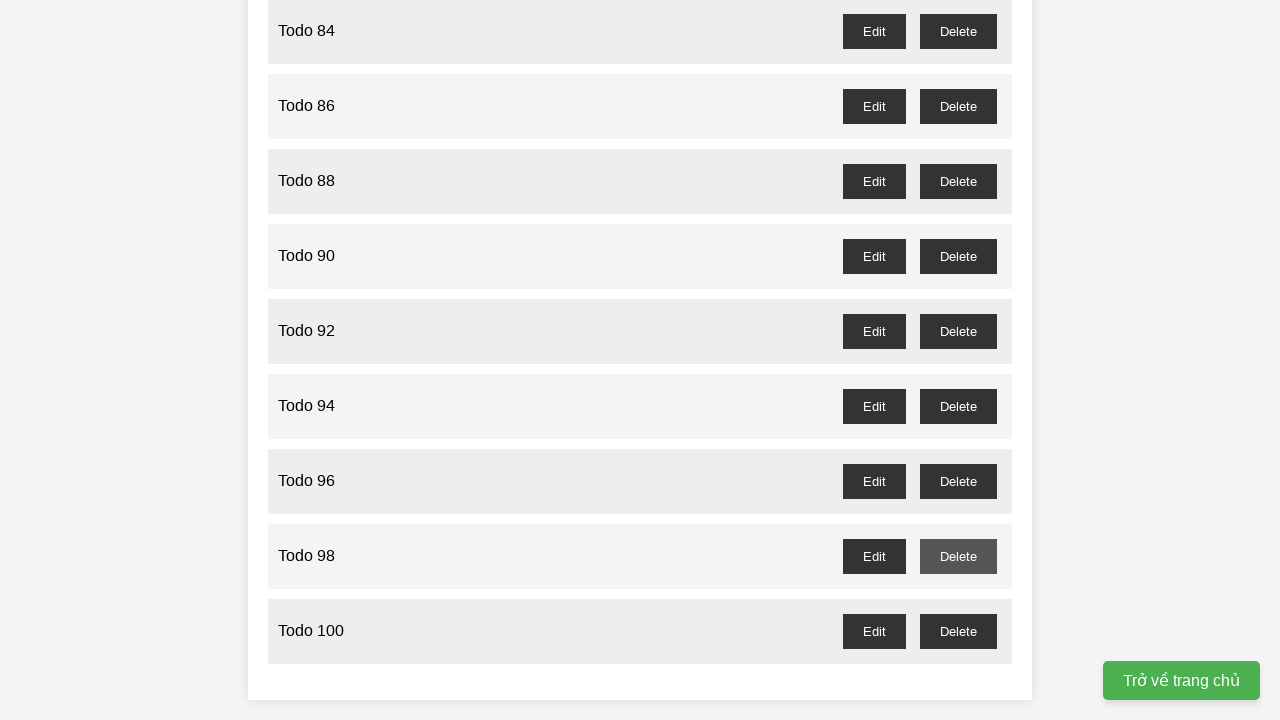